Tests navigation through financial calculator links by clicking each link in two columns and returning to the main page

Starting URL: https://www.calculator.net/financial-calculator.html

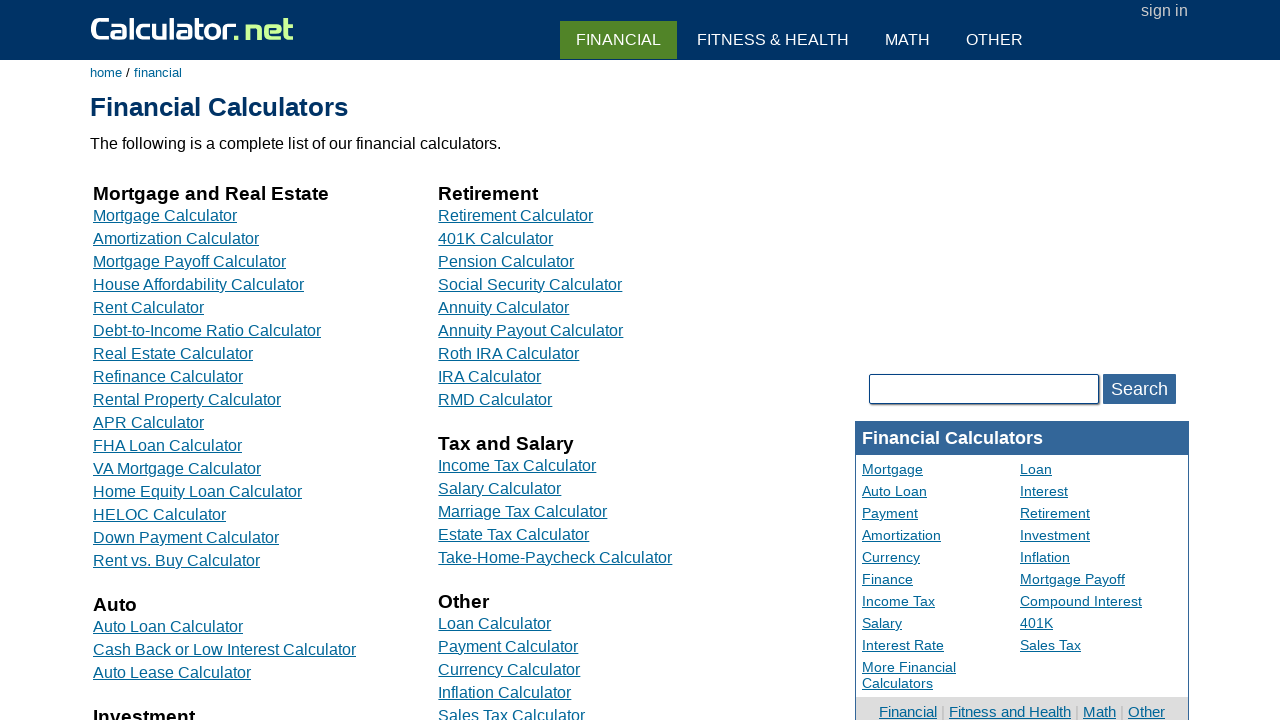

Located first column link 1 in financial calculator
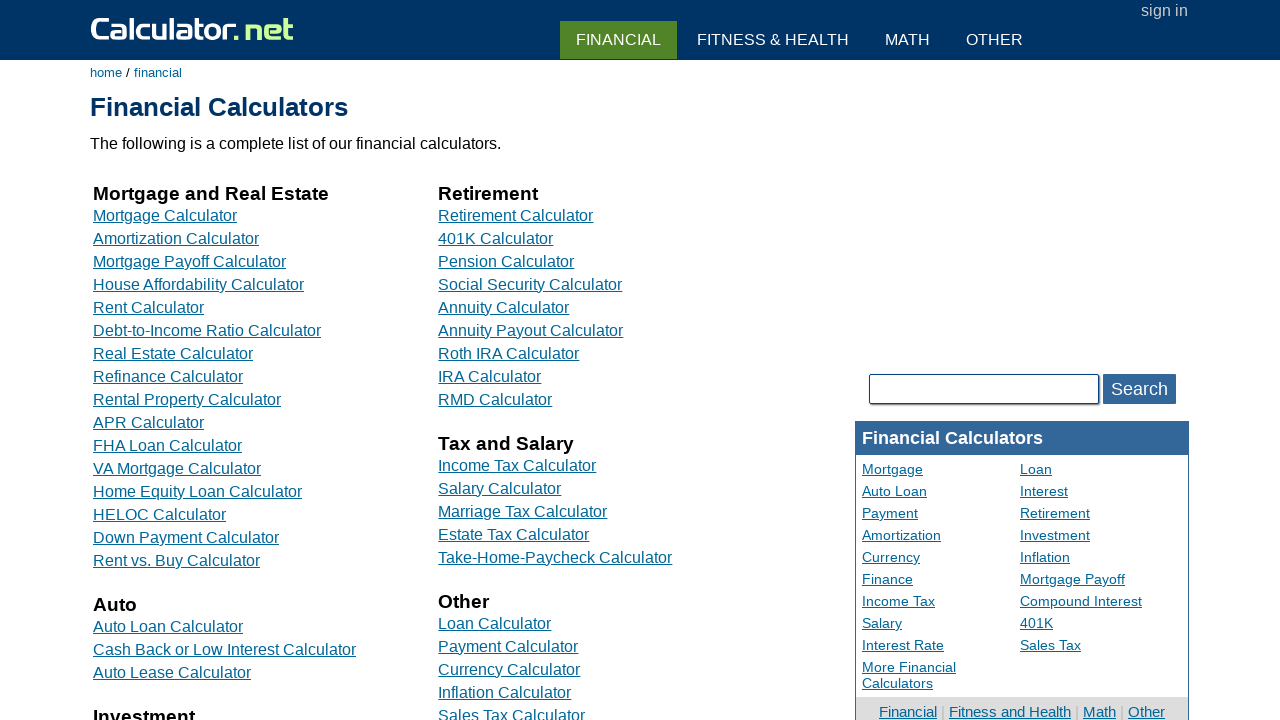

Scrolled down to make first column link 1 visible
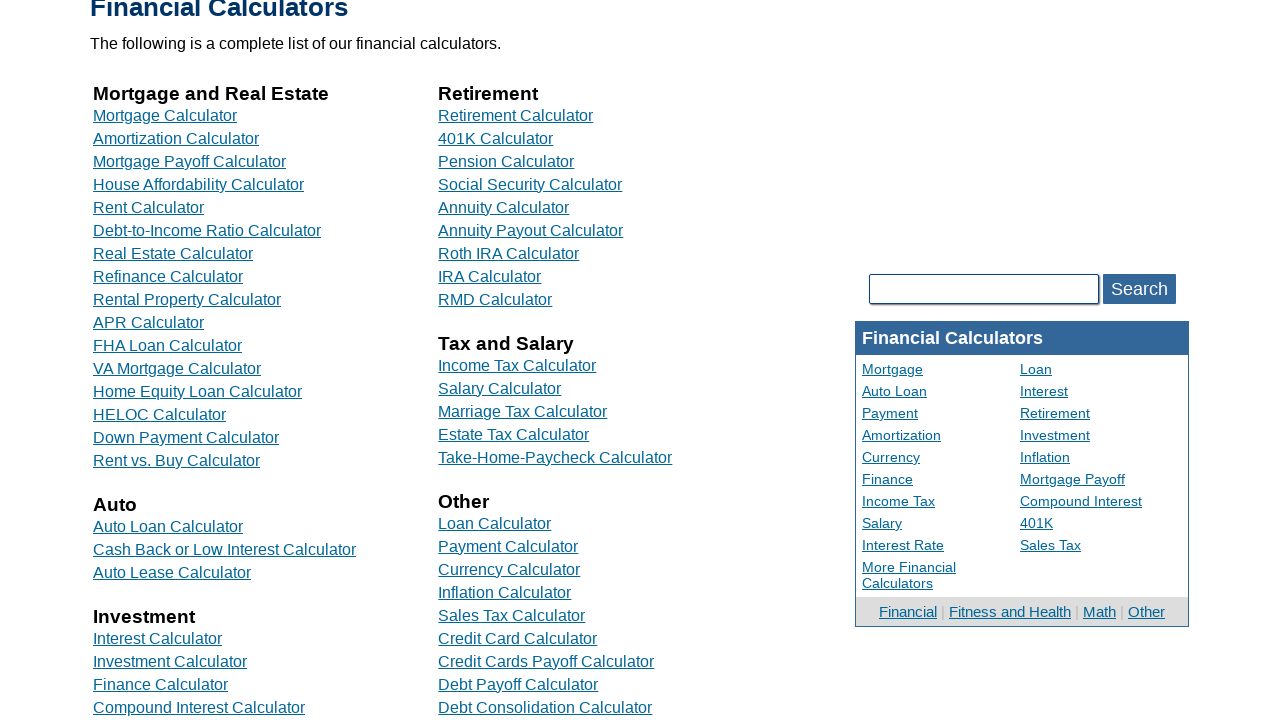

Hovered over first column link 1 at (165, 116) on //tbody/tr[1]/td[1]/div[1]/a[1]
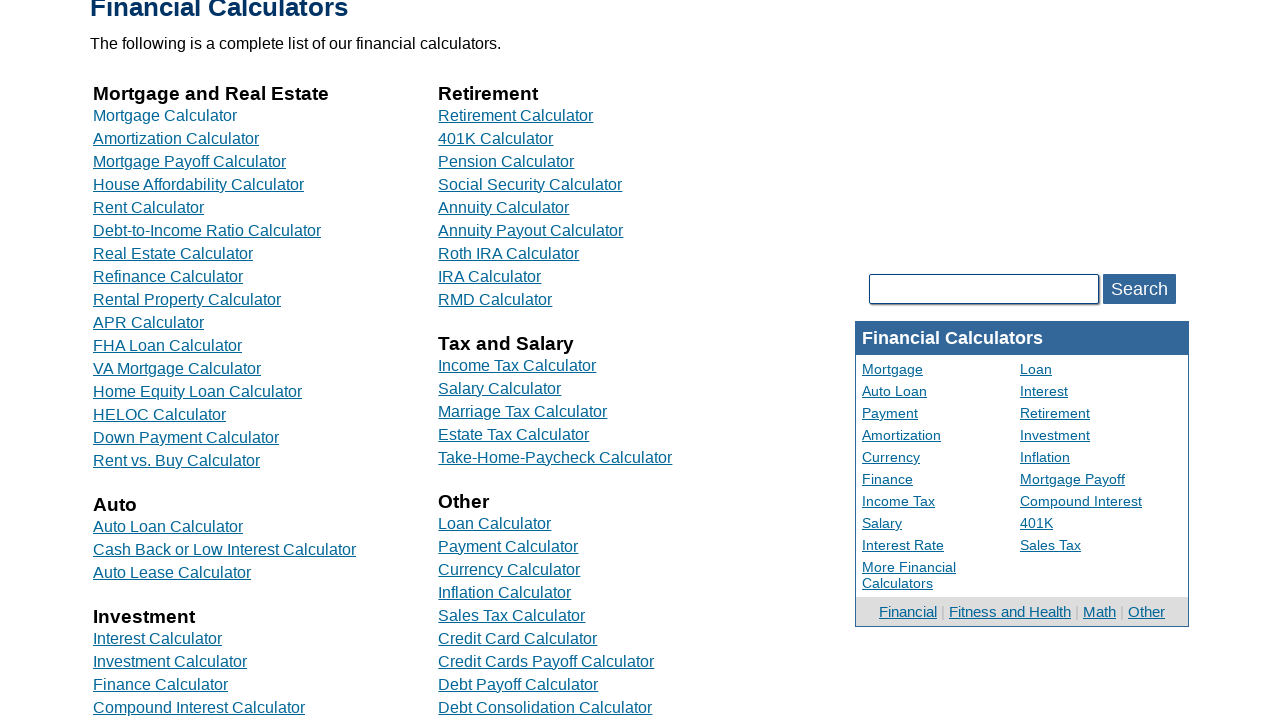

Clicked first column link 1 at (165, 116) on //tbody/tr[1]/td[1]/div[1]/a[1]
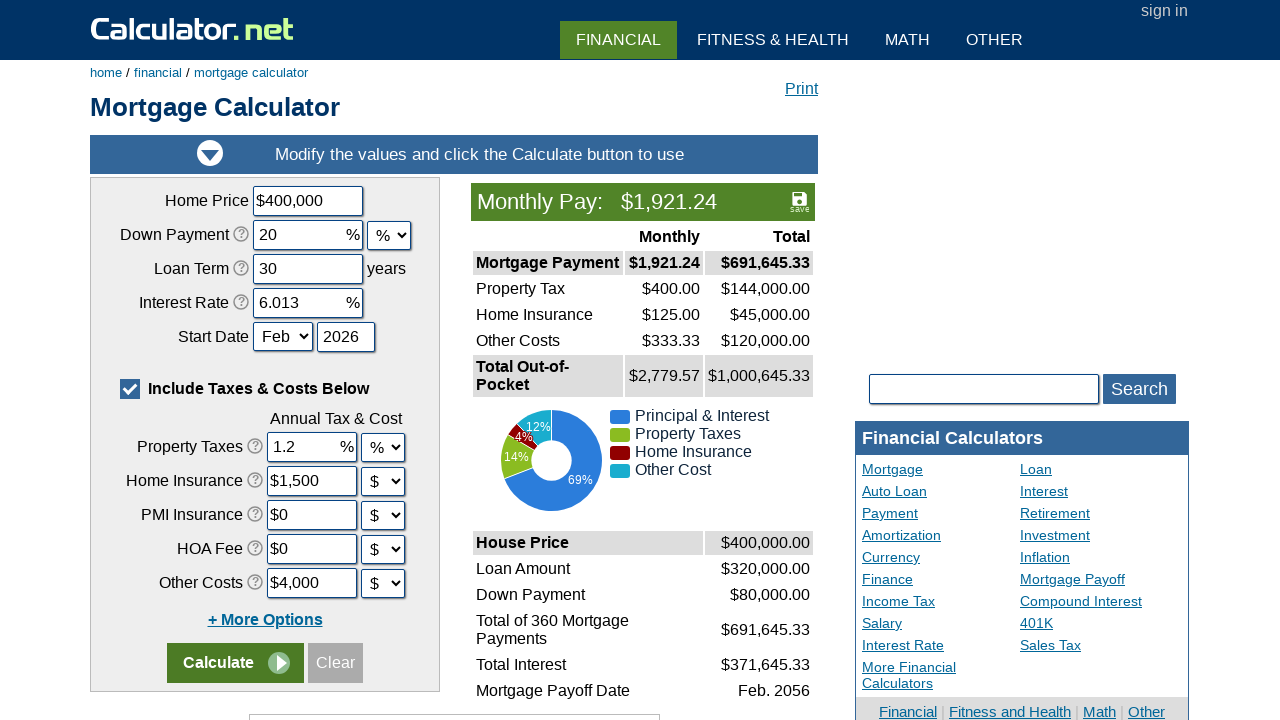

Navigated back to financial calculator main page from first column link 1
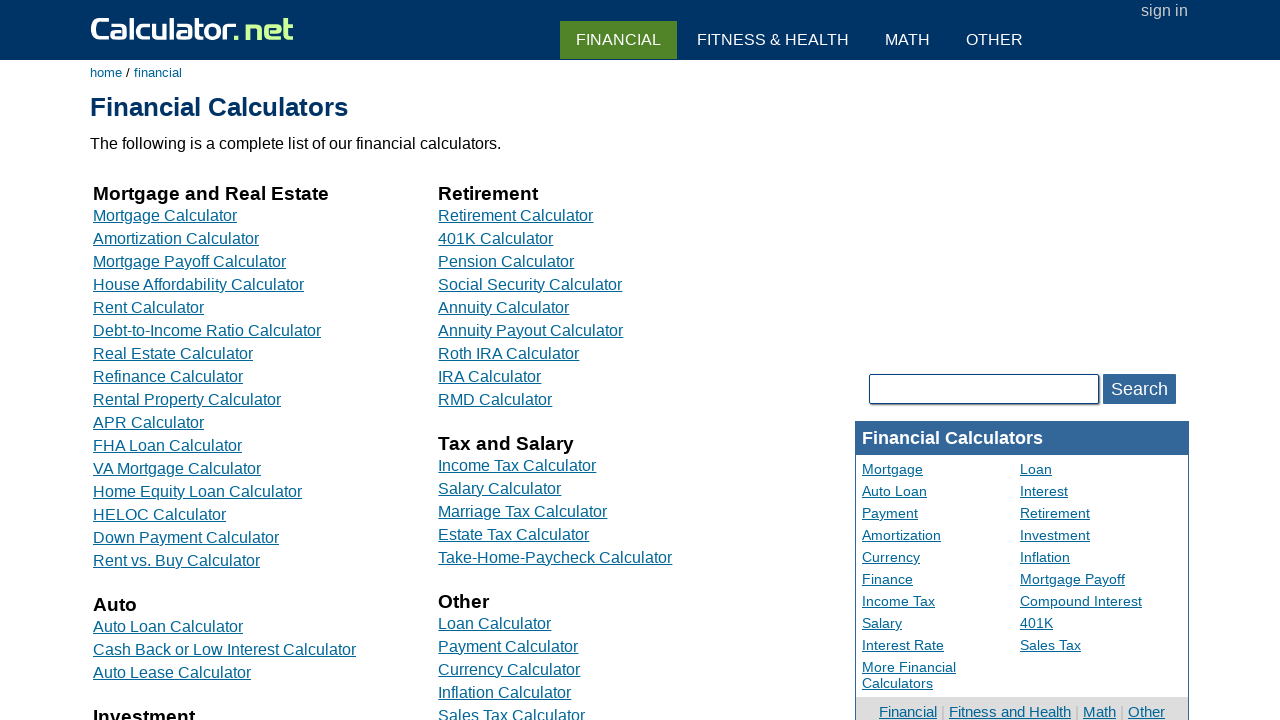

Located first column link 2 in financial calculator
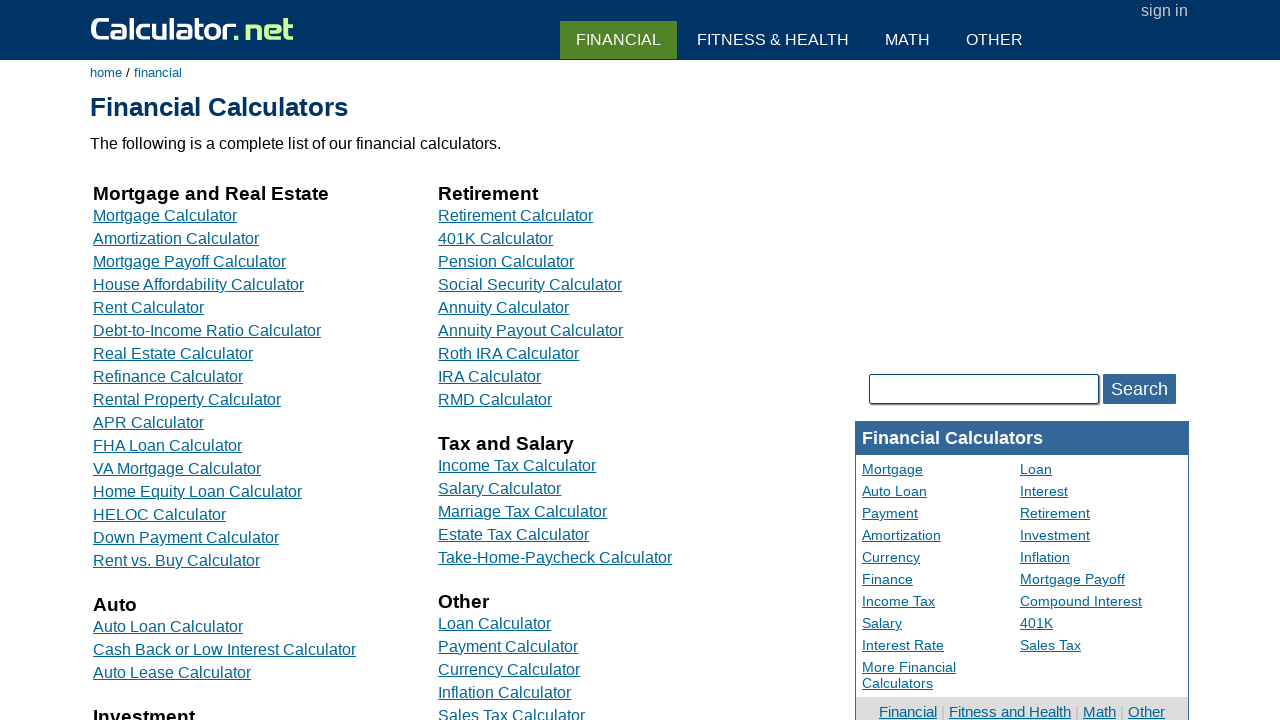

Scrolled down to make first column link 2 visible
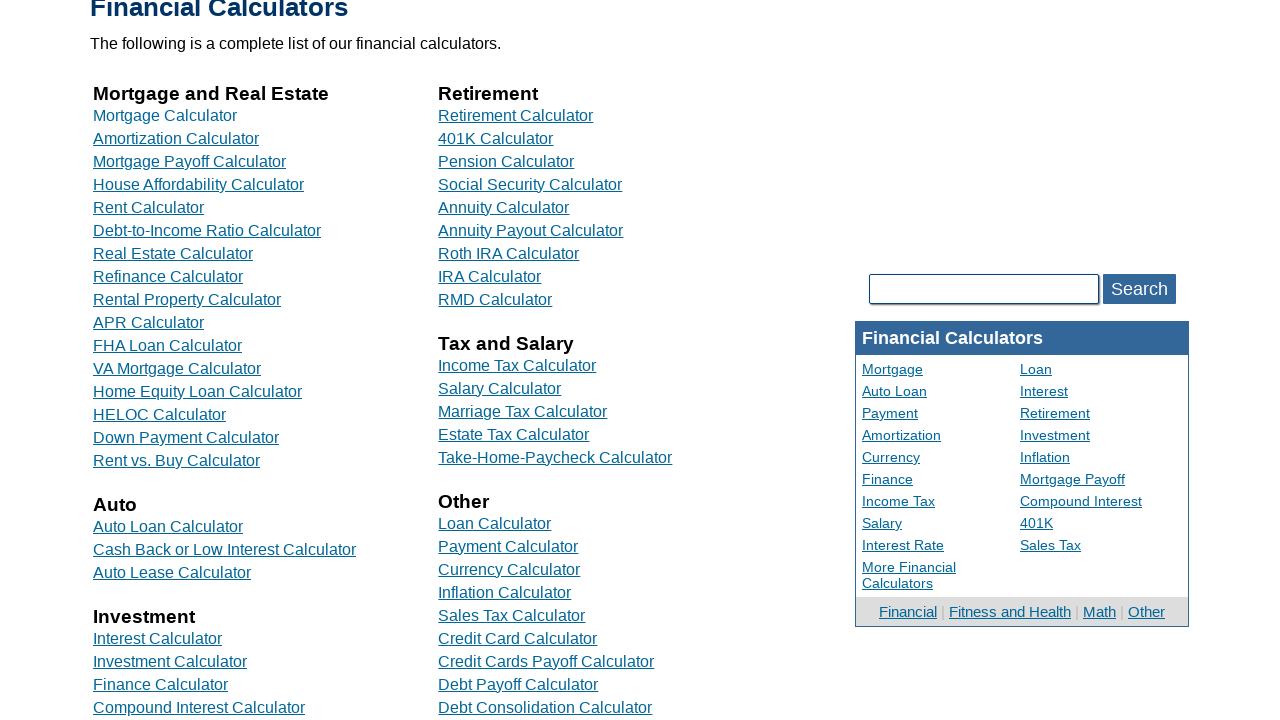

Hovered over first column link 2 at (176, 138) on //tbody/tr[1]/td[1]/div[2]/a[1]
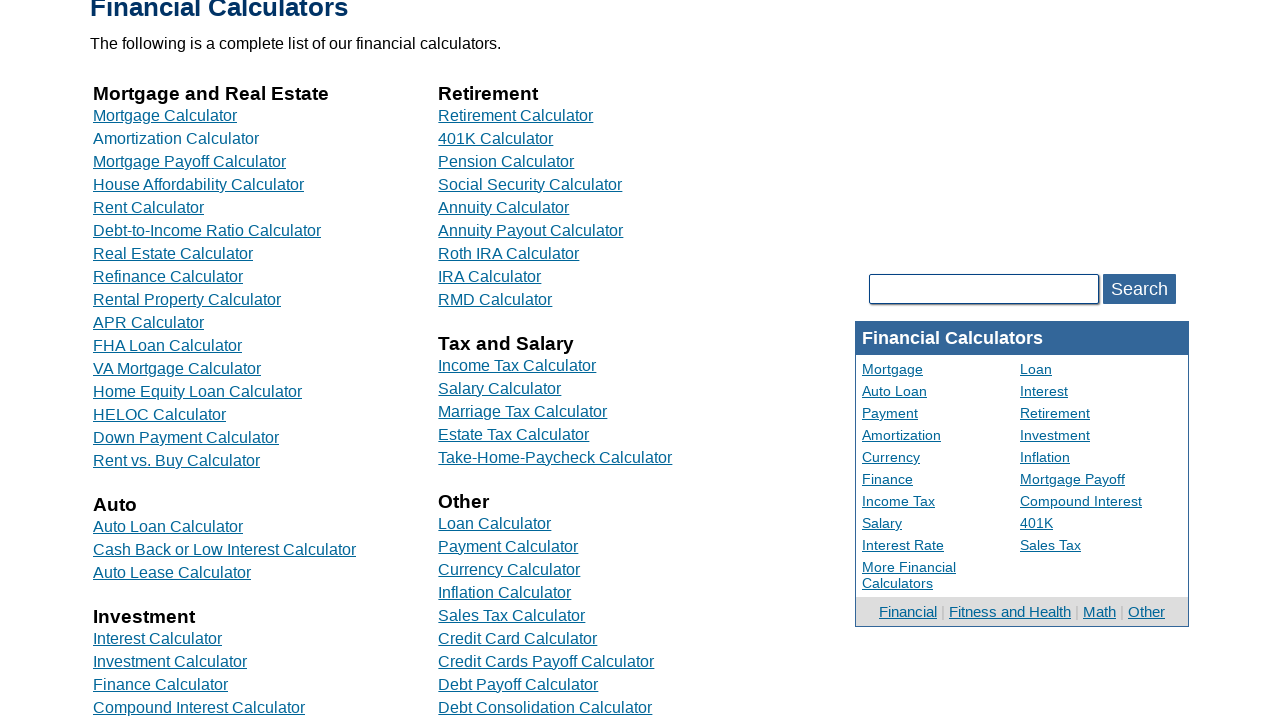

Clicked first column link 2 at (176, 138) on //tbody/tr[1]/td[1]/div[2]/a[1]
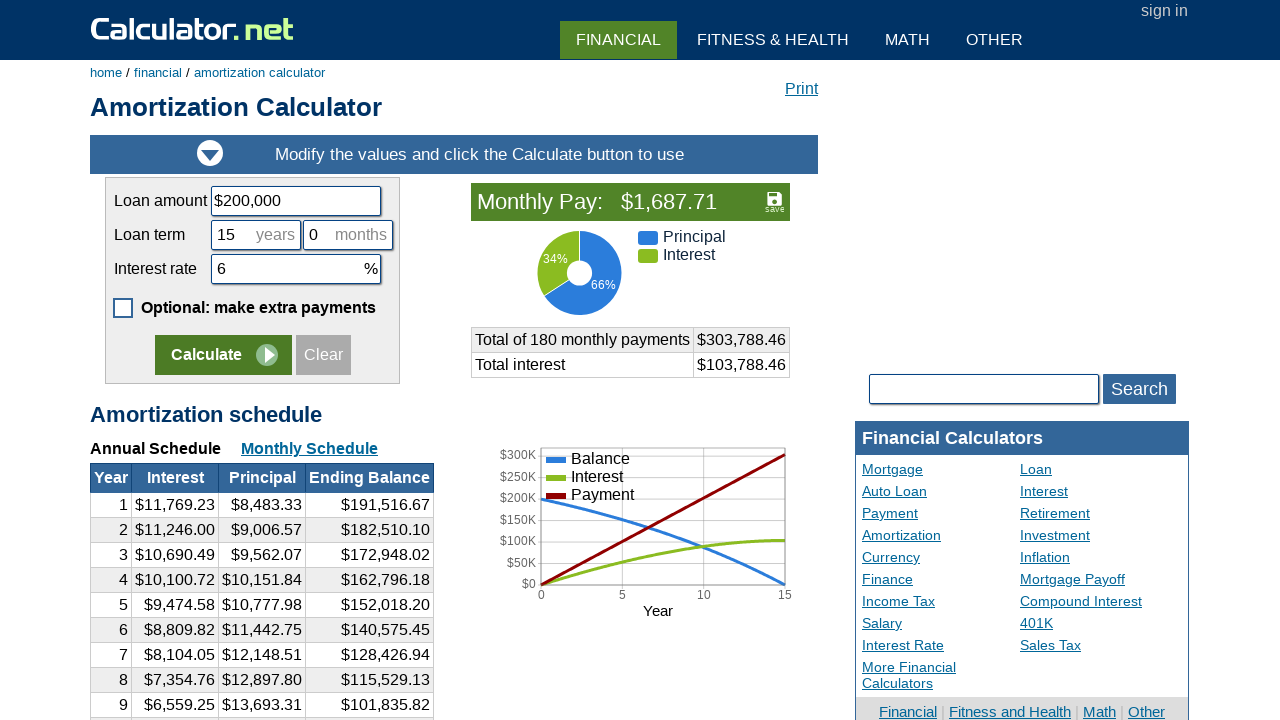

Navigated back to financial calculator main page from first column link 2
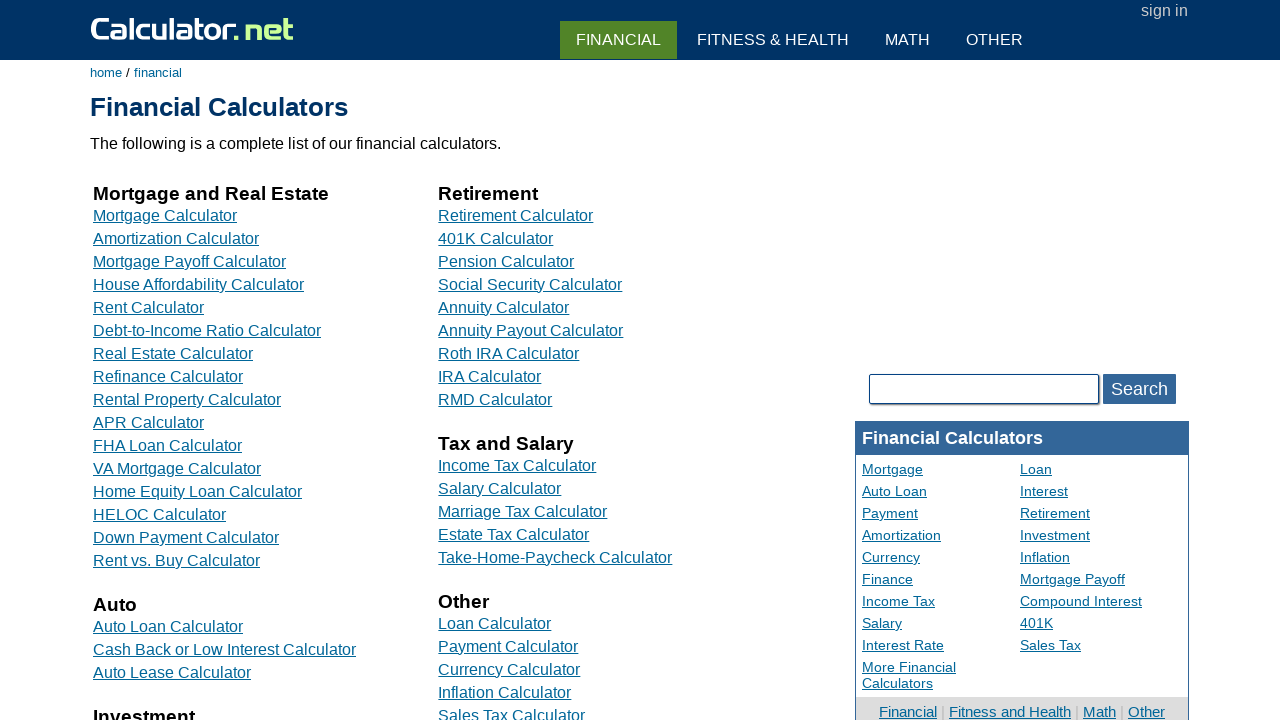

Located first column link 3 in financial calculator
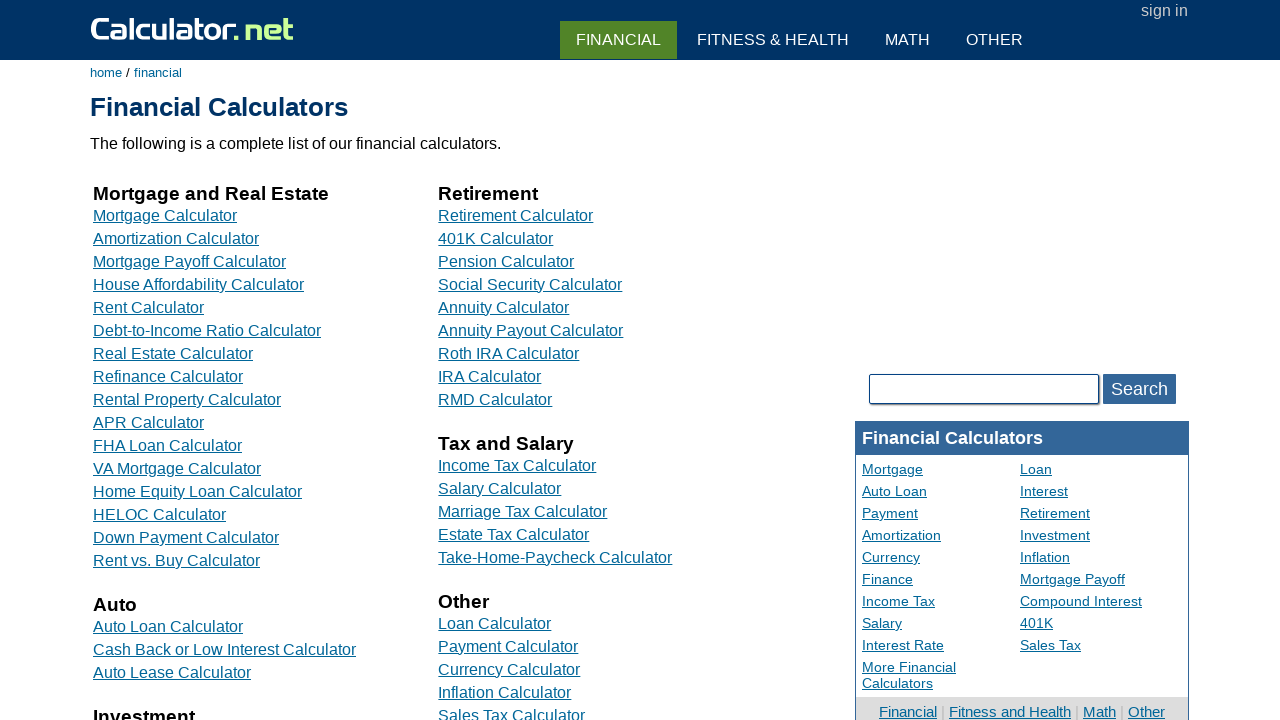

Scrolled down to make first column link 3 visible
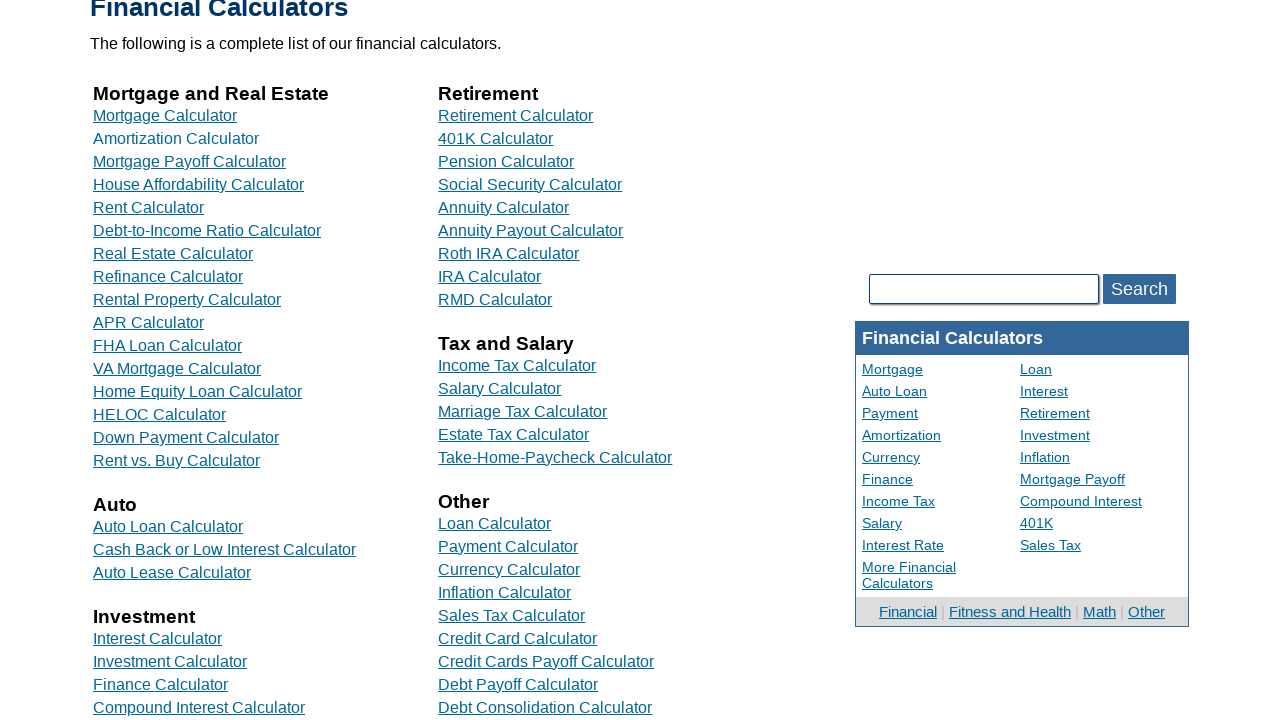

Hovered over first column link 3 at (190, 162) on //tbody/tr[1]/td[1]/div[3]/a[1]
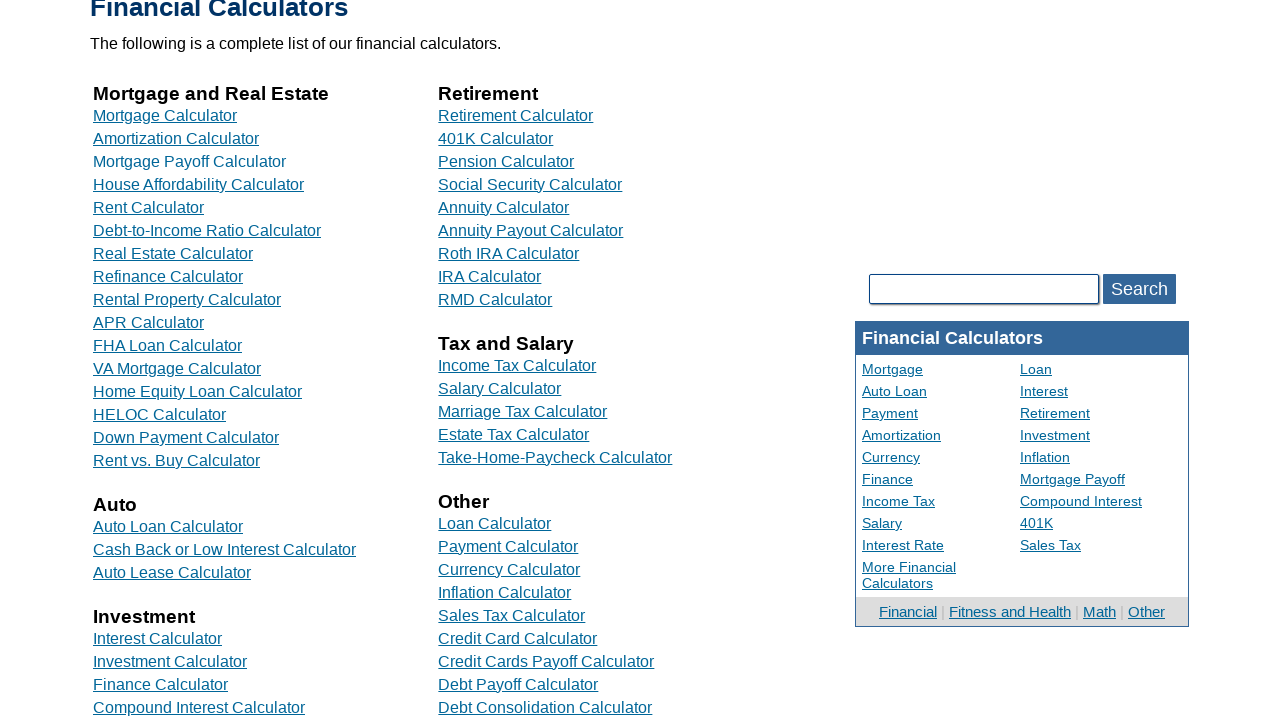

Clicked first column link 3 at (190, 162) on //tbody/tr[1]/td[1]/div[3]/a[1]
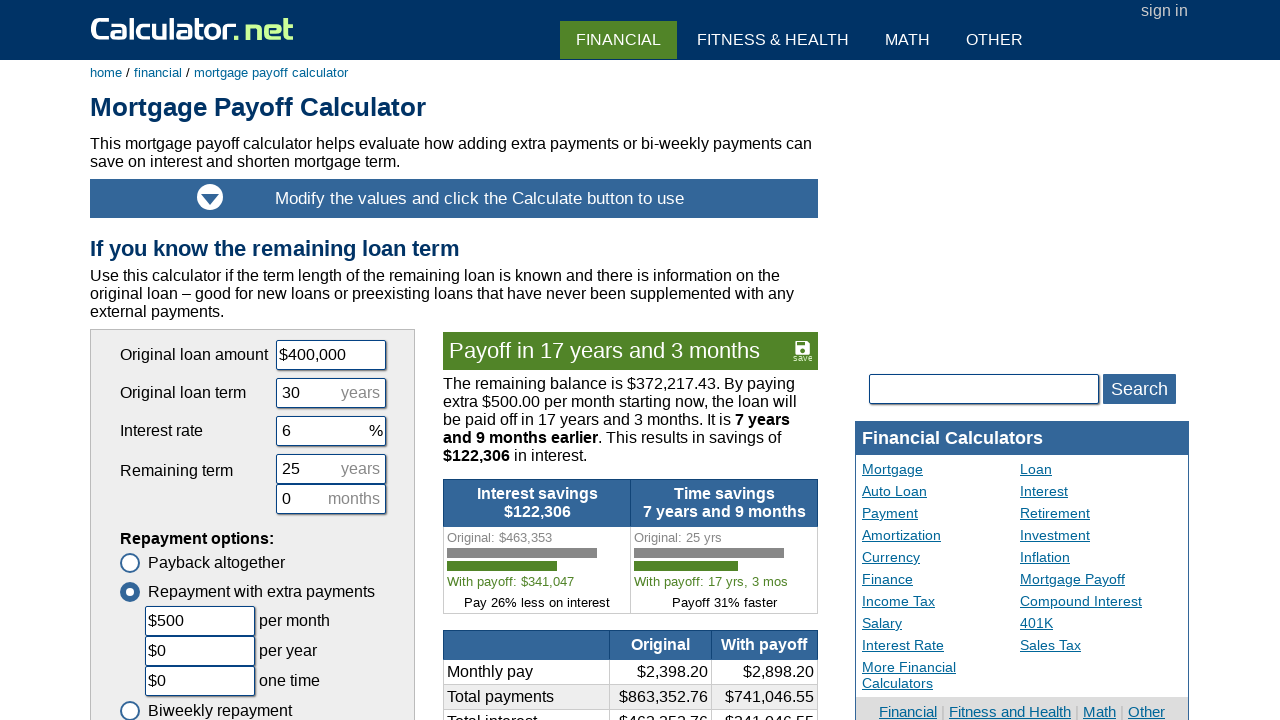

Navigated back to financial calculator main page from first column link 3
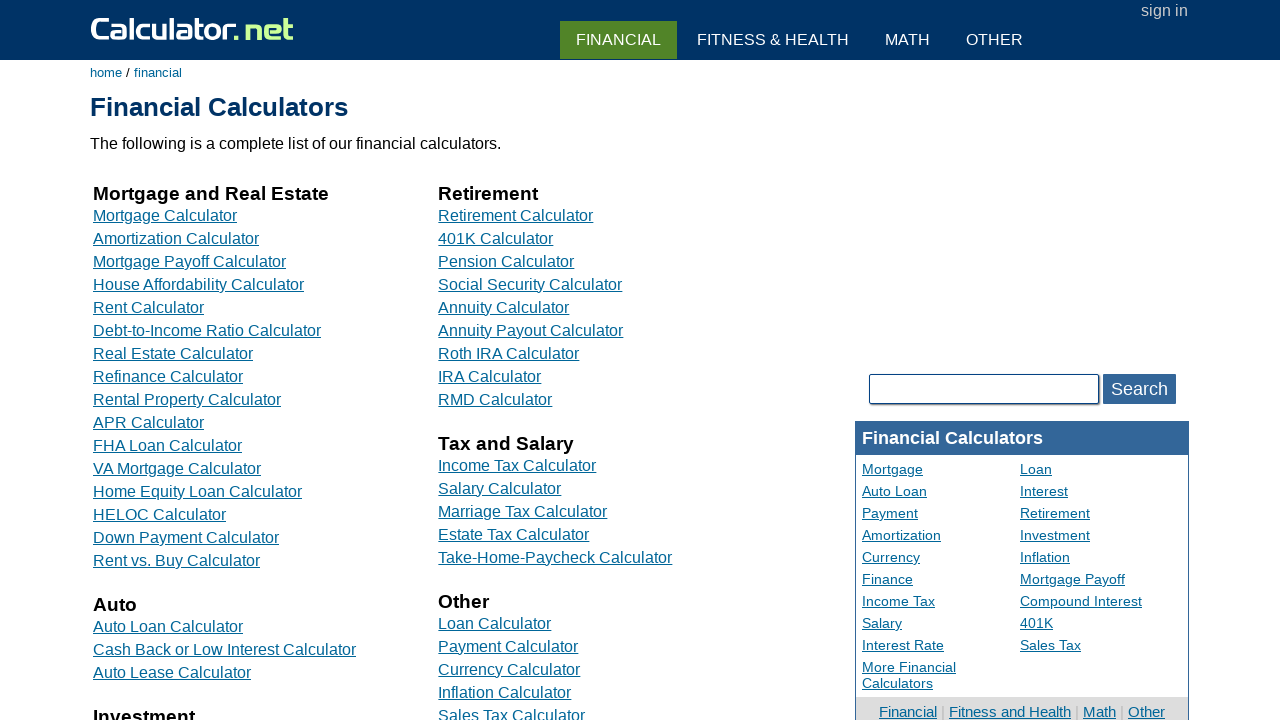

Located first column link 4 in financial calculator
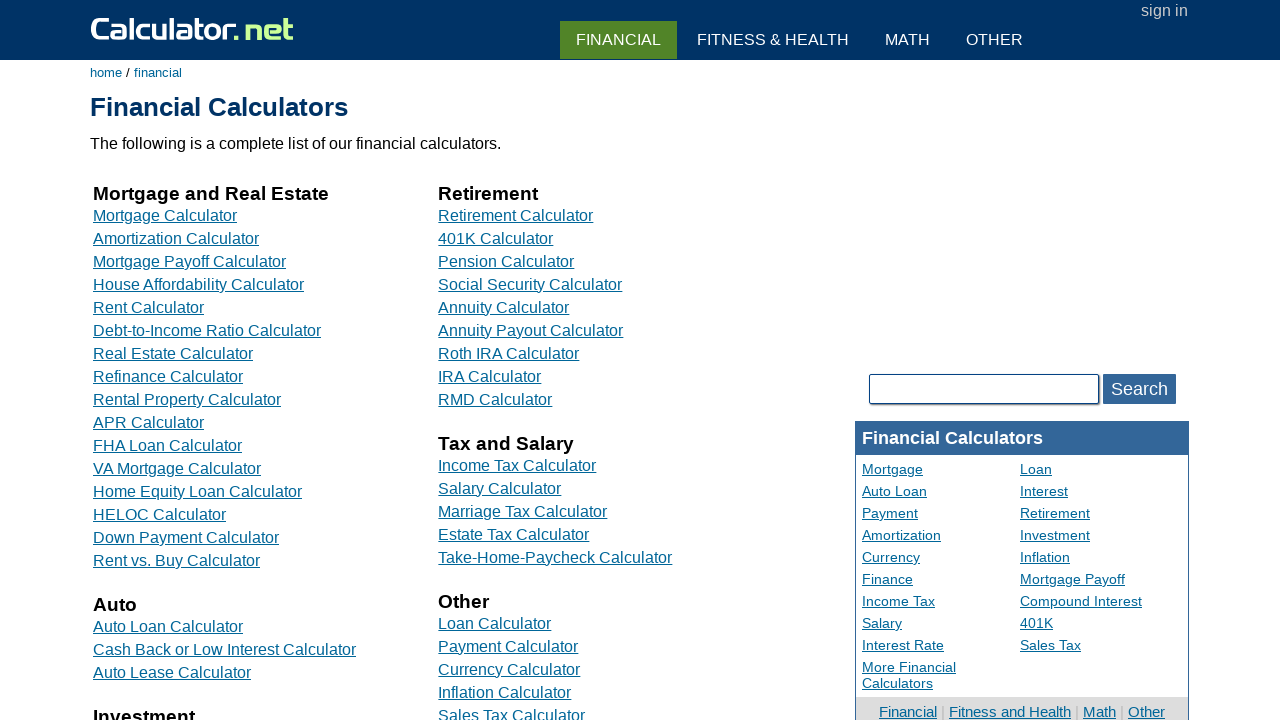

Scrolled down to make first column link 4 visible
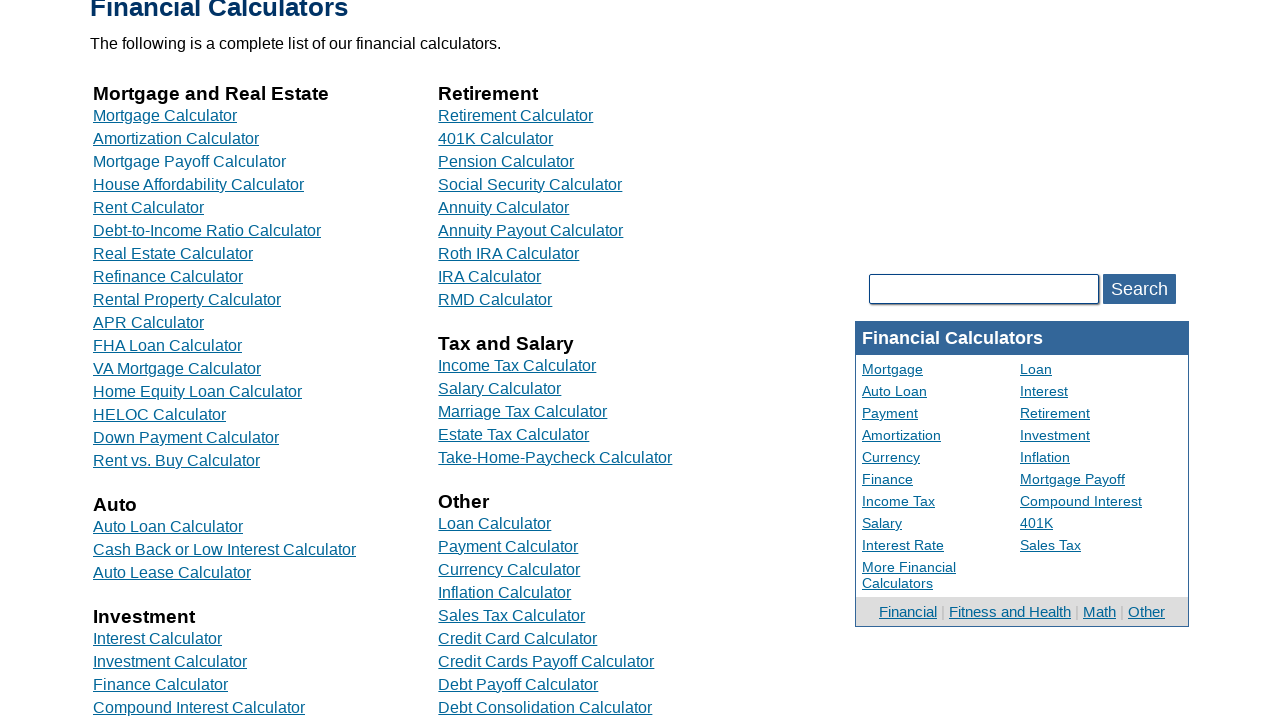

Hovered over first column link 4 at (198, 184) on //tbody/tr[1]/td[1]/div[4]/a[1]
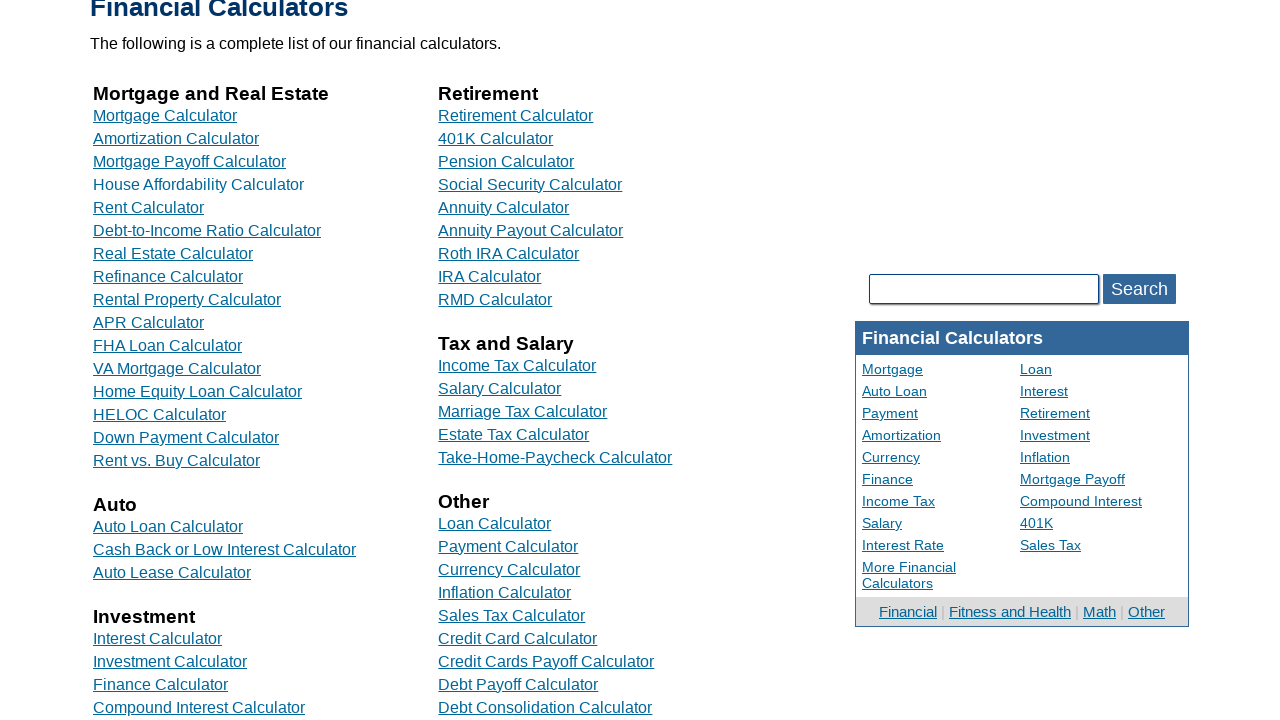

Clicked first column link 4 at (198, 184) on //tbody/tr[1]/td[1]/div[4]/a[1]
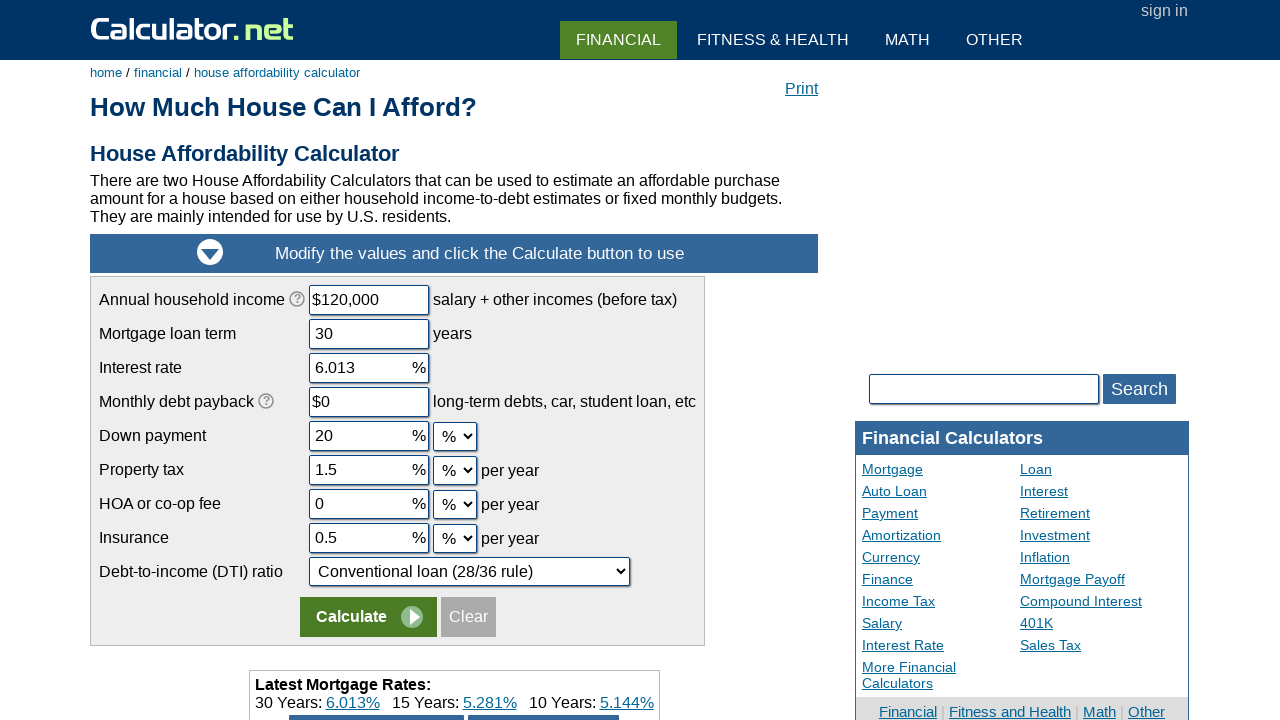

Navigated back to financial calculator main page from first column link 4
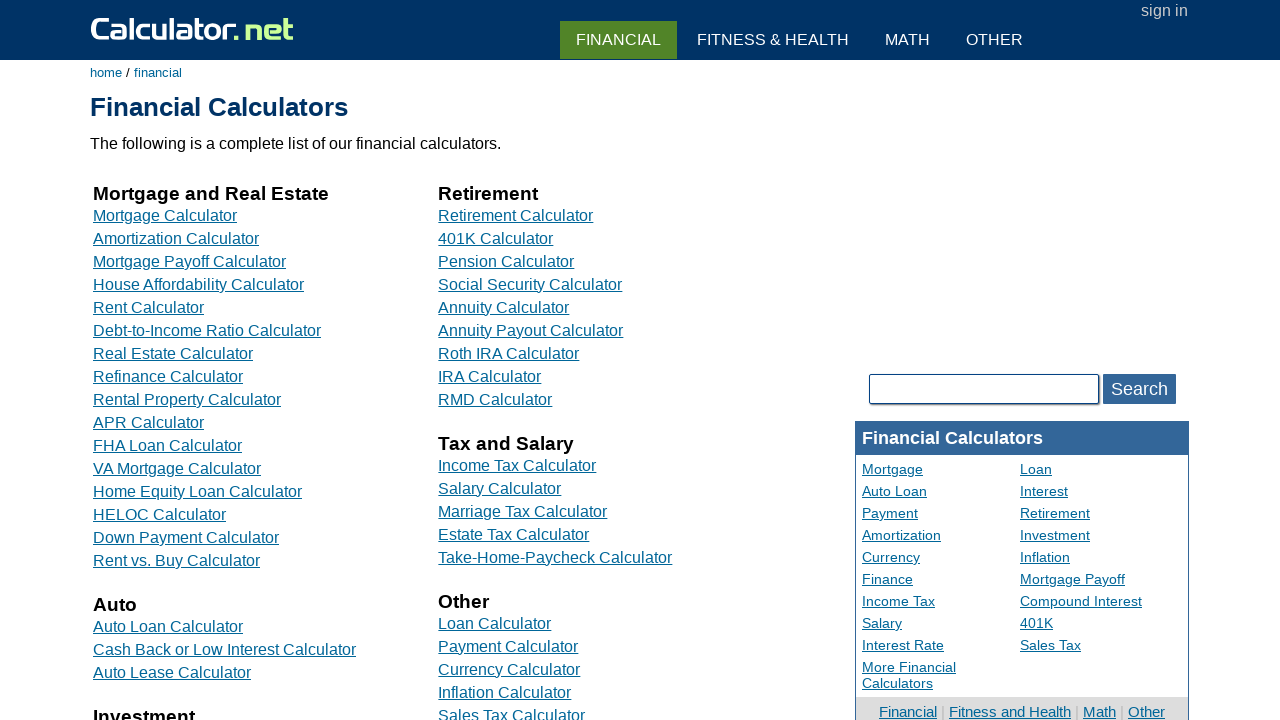

Located first column link 5 in financial calculator
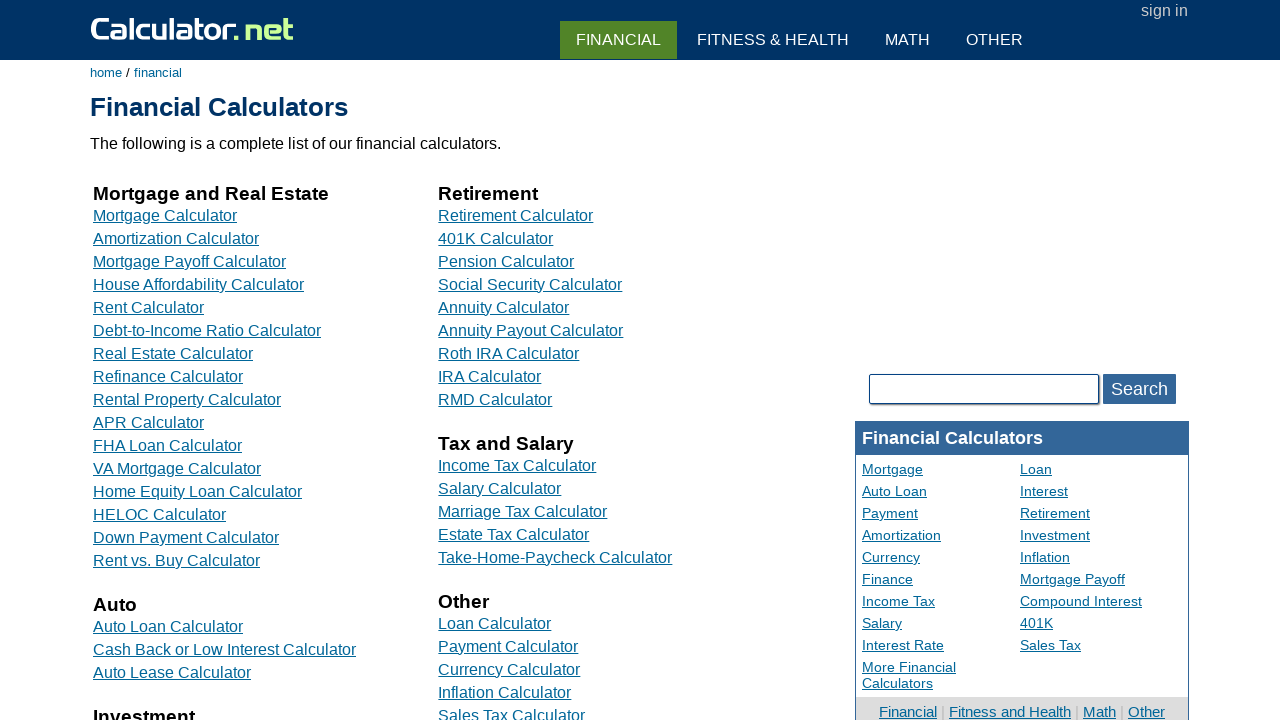

Scrolled down to make first column link 5 visible
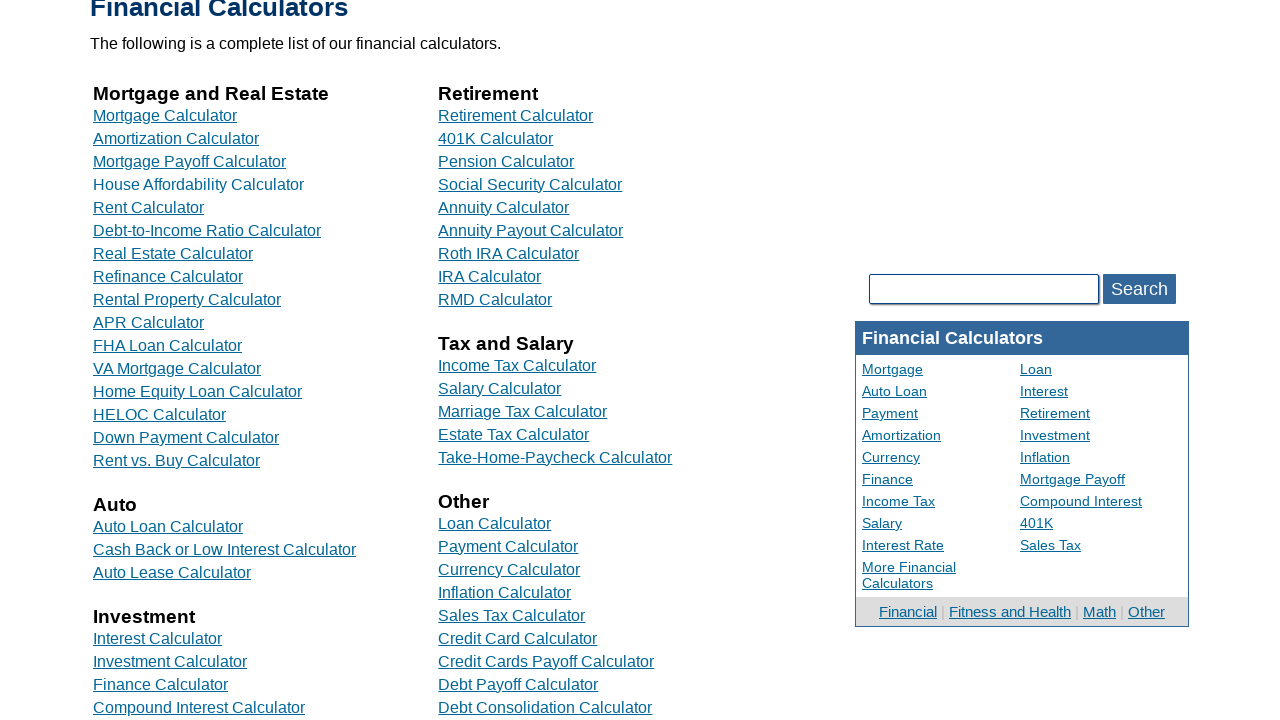

Hovered over first column link 5 at (148, 208) on //tbody/tr[1]/td[1]/div[5]/a[1]
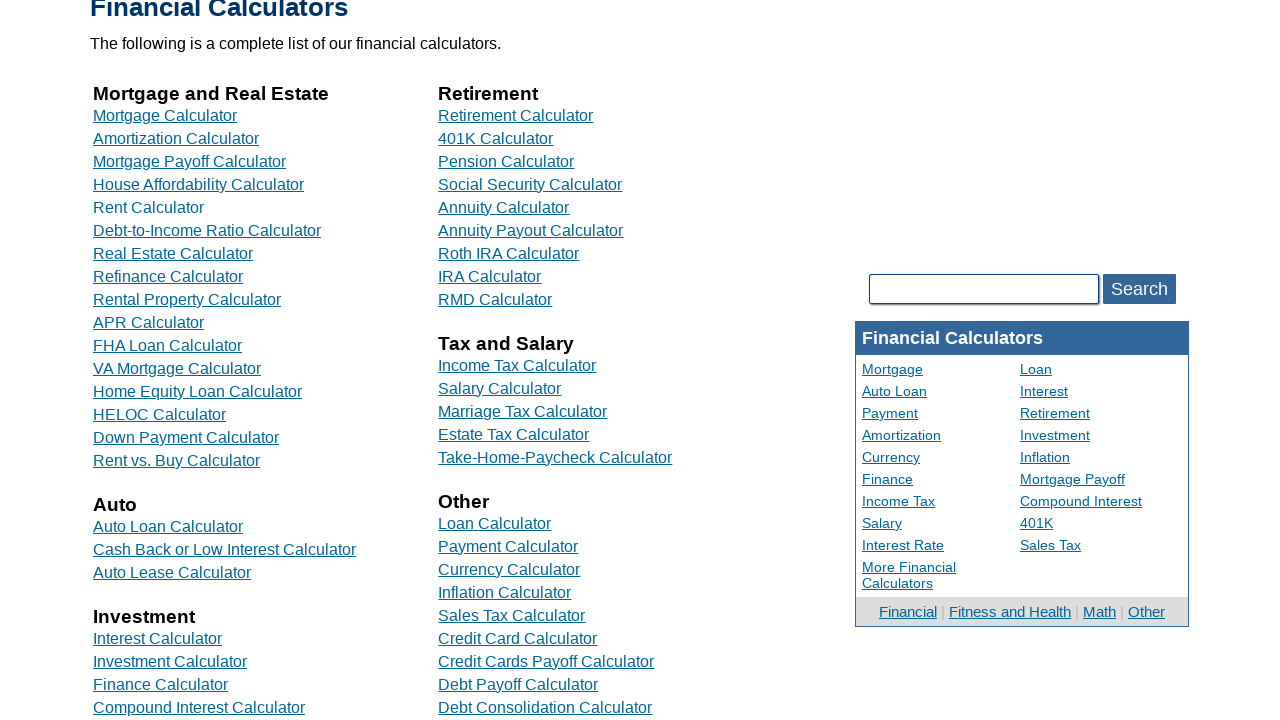

Clicked first column link 5 at (148, 208) on //tbody/tr[1]/td[1]/div[5]/a[1]
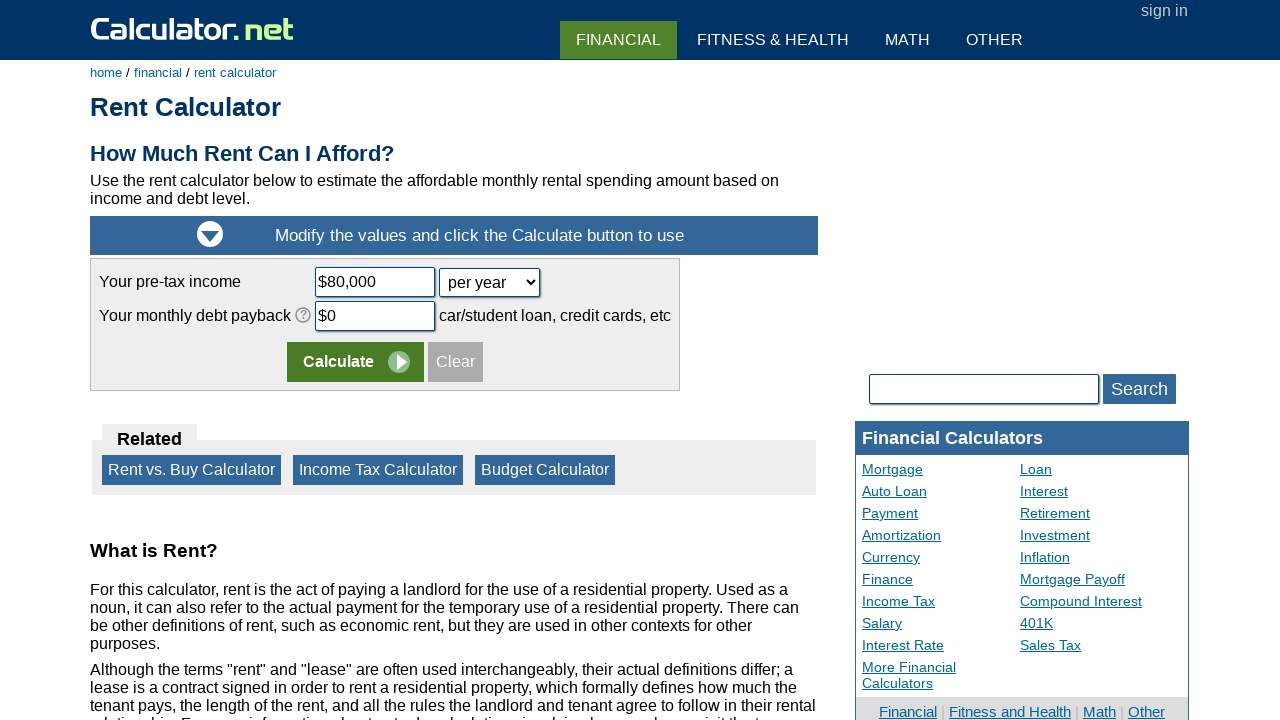

Navigated back to financial calculator main page from first column link 5
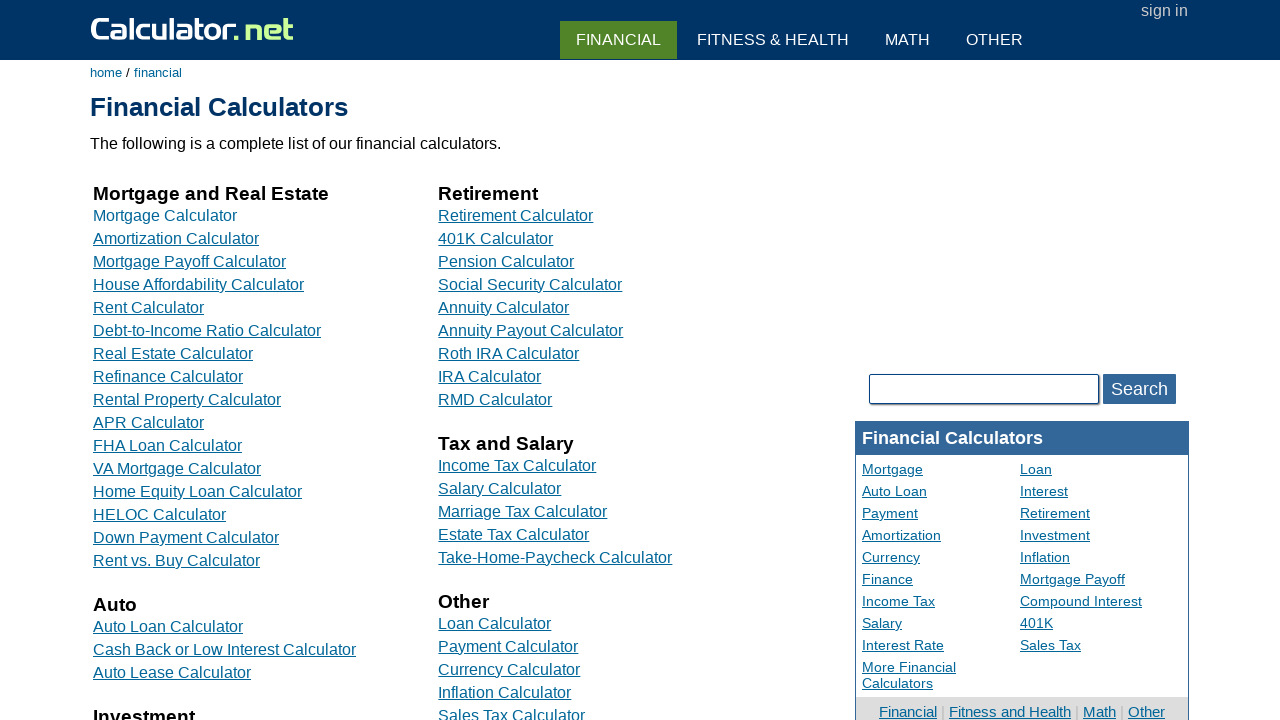

Located first column link 6 in financial calculator
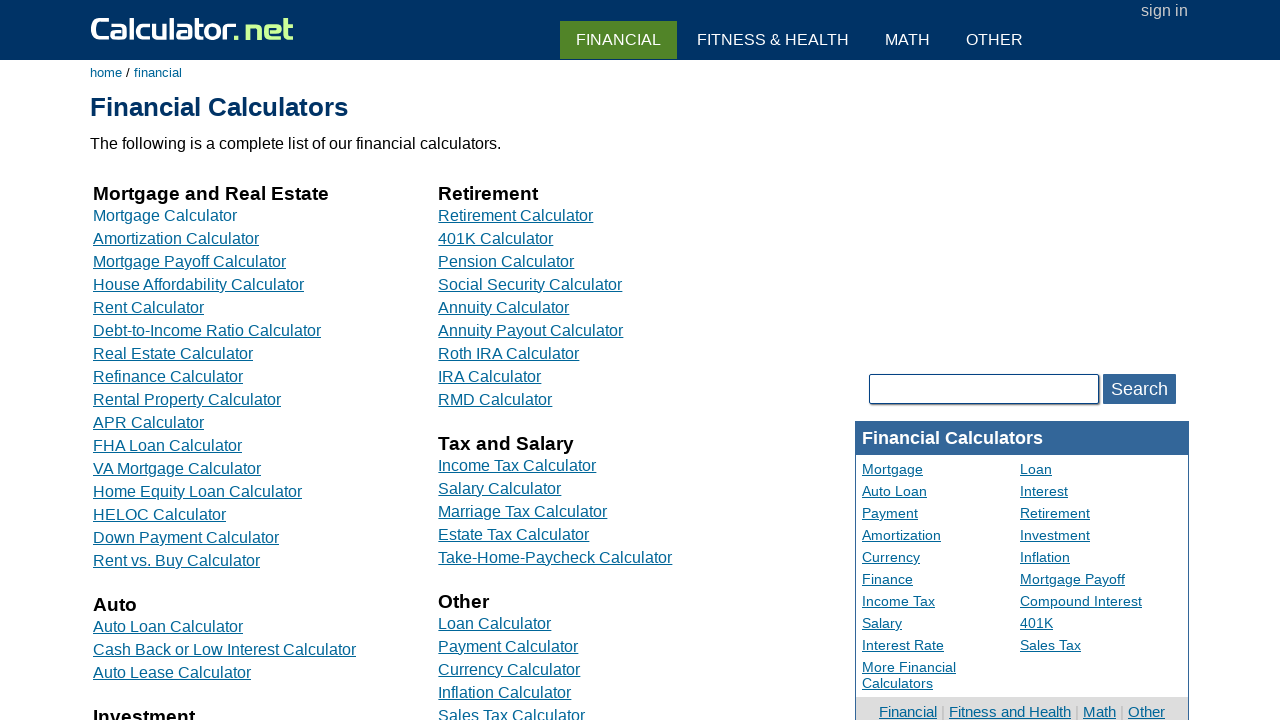

Scrolled down to make first column link 6 visible
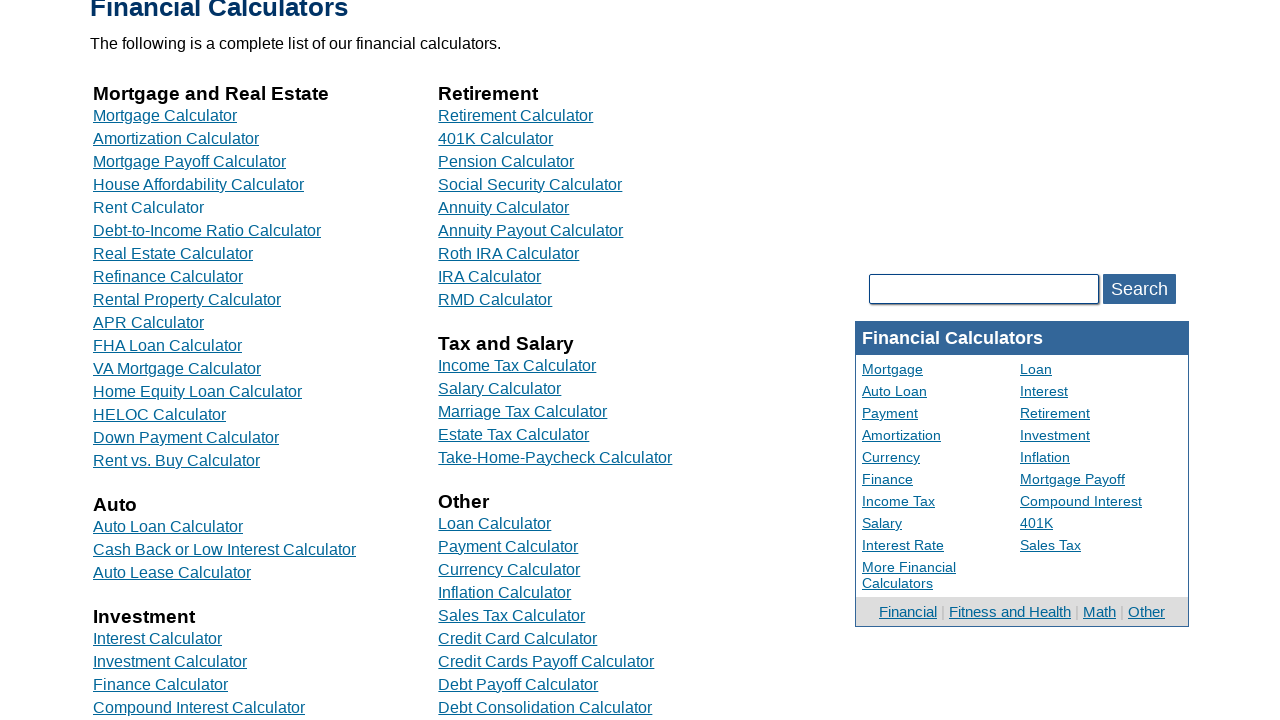

Hovered over first column link 6 at (207, 230) on //tbody/tr[1]/td[1]/div[6]/a[1]
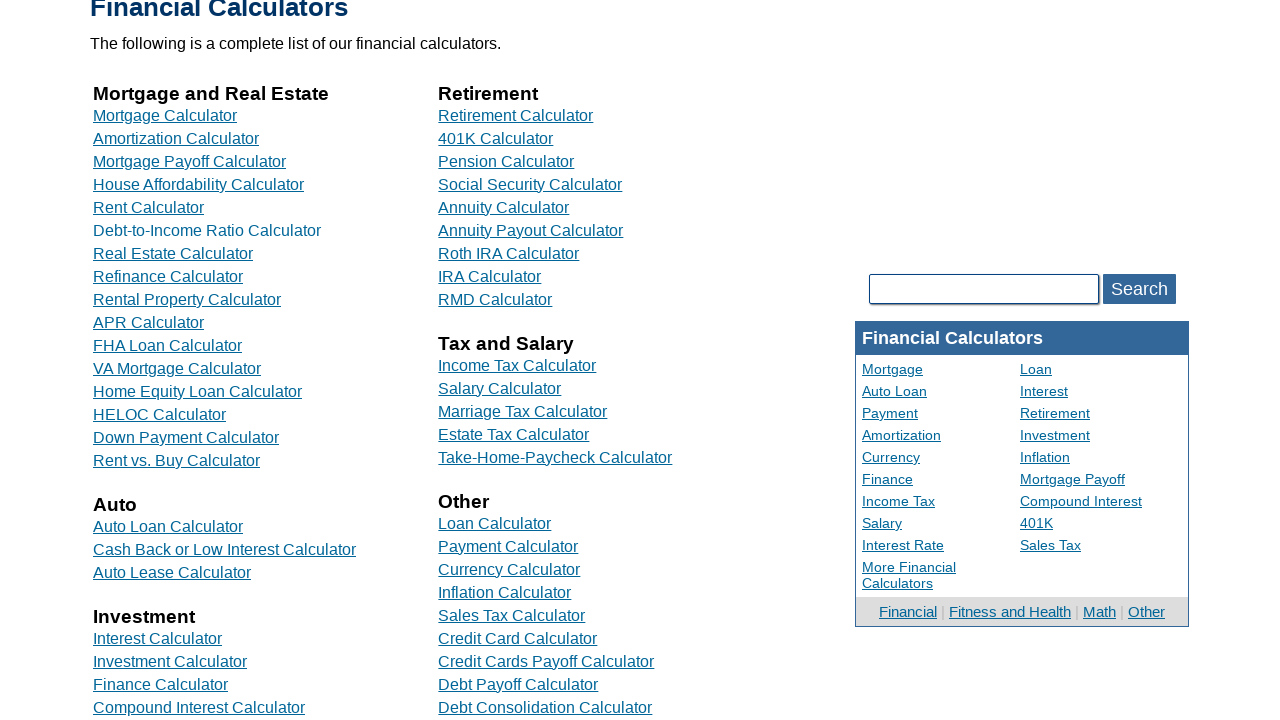

Clicked first column link 6 at (207, 230) on //tbody/tr[1]/td[1]/div[6]/a[1]
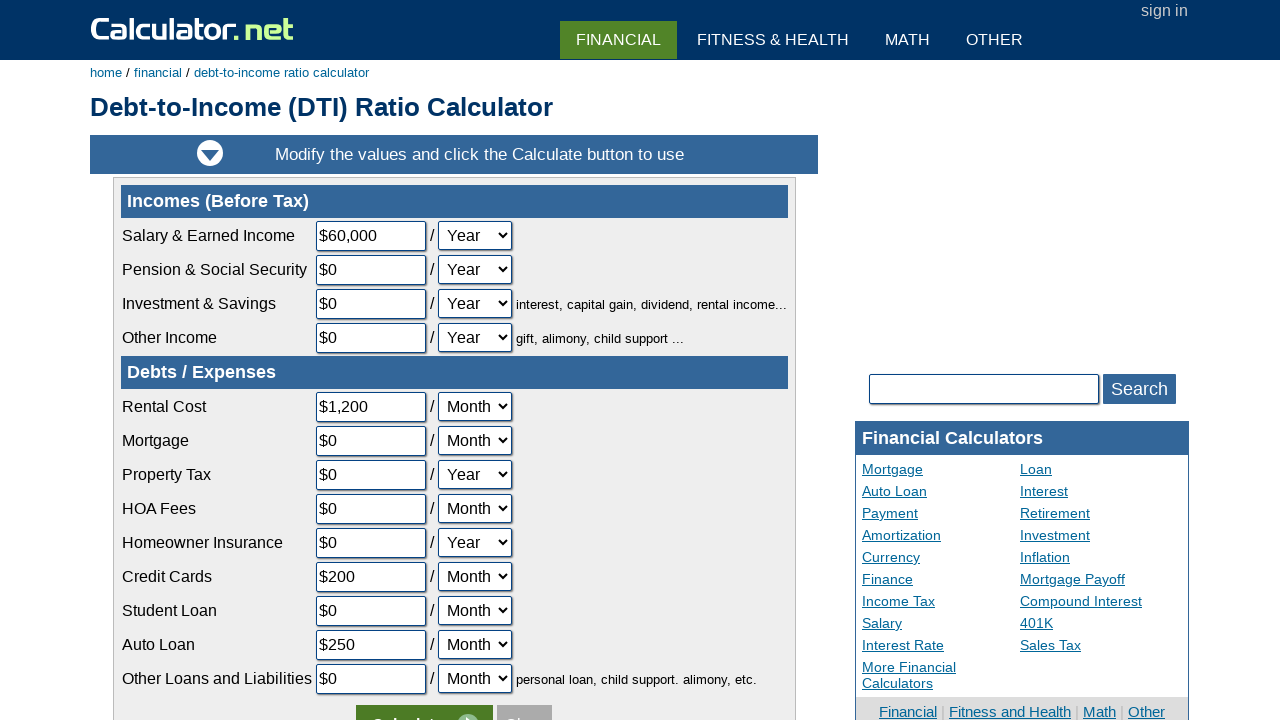

Navigated back to financial calculator main page from first column link 6
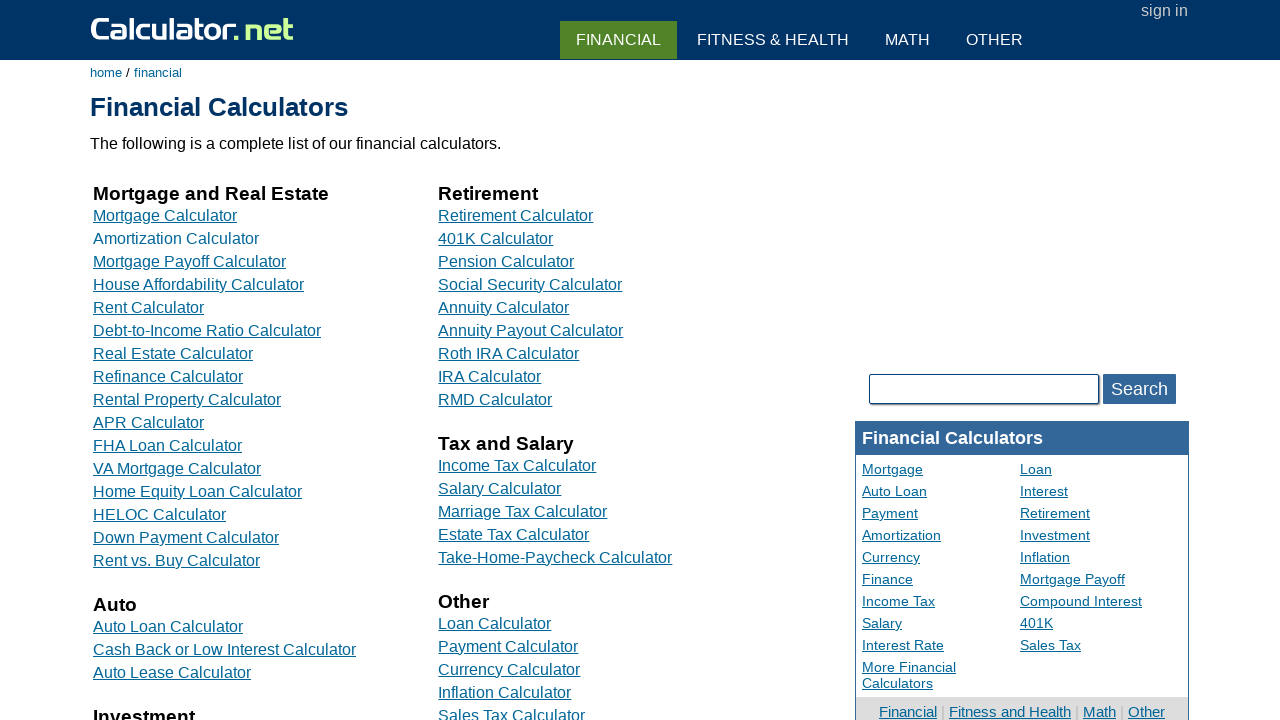

Located first column link 7 in financial calculator
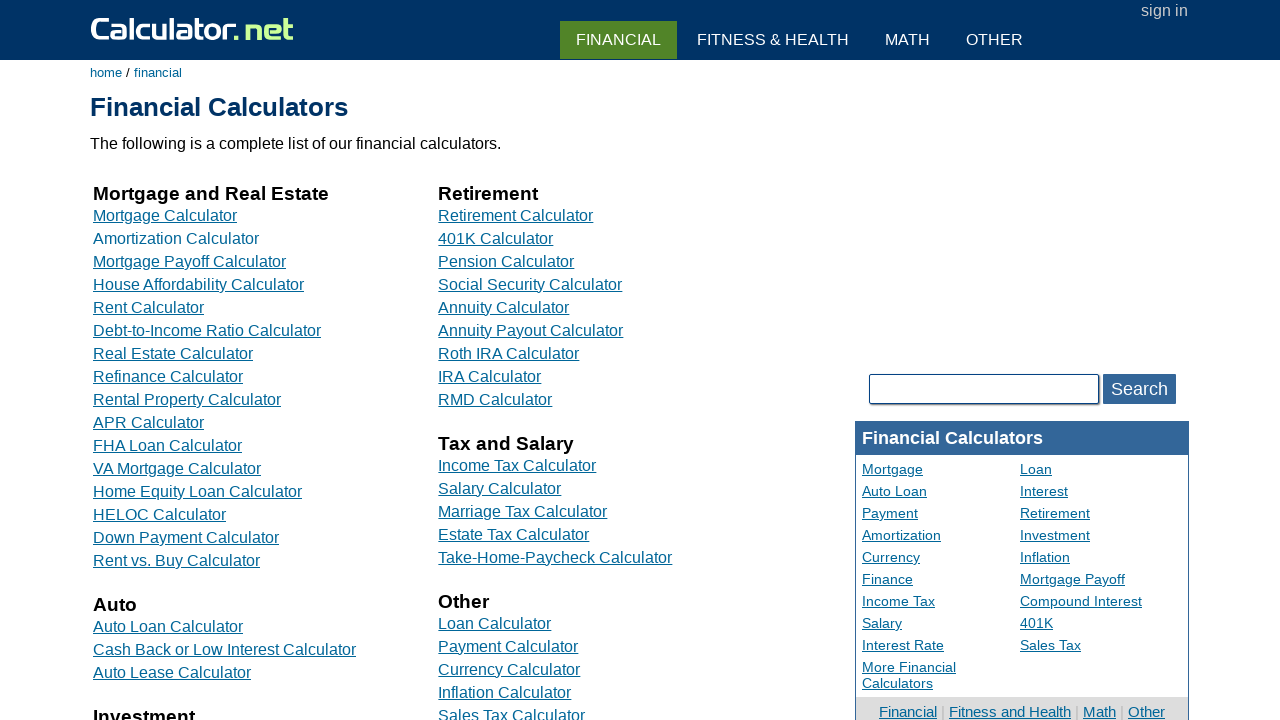

Scrolled down to make first column link 7 visible
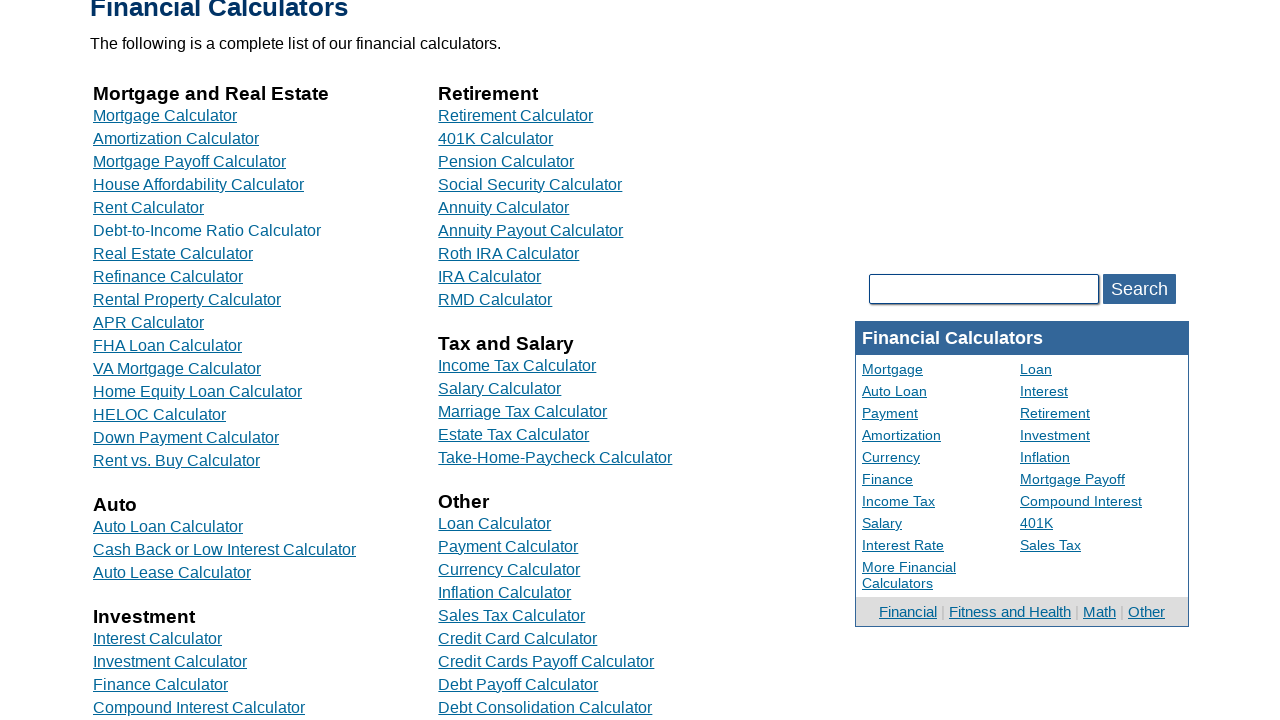

Hovered over first column link 7 at (173, 254) on //tbody/tr[1]/td[1]/div[7]/a[1]
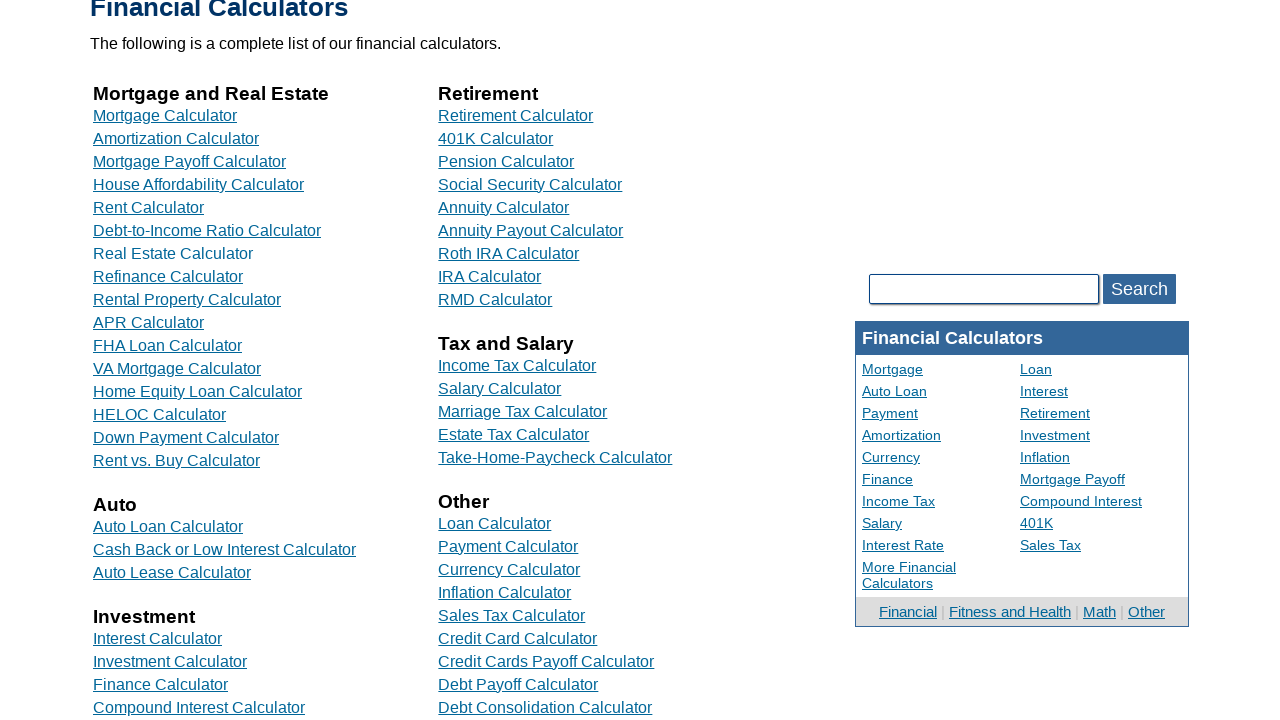

Clicked first column link 7 at (173, 254) on //tbody/tr[1]/td[1]/div[7]/a[1]
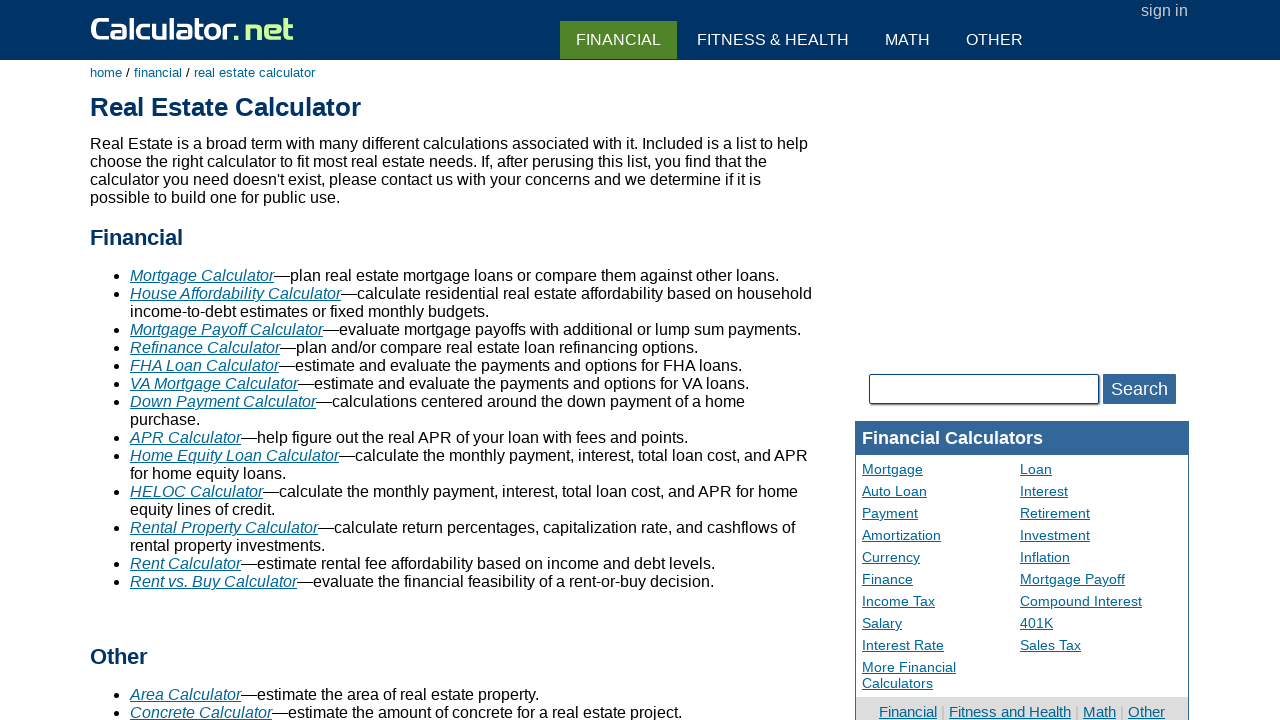

Navigated back to financial calculator main page from first column link 7
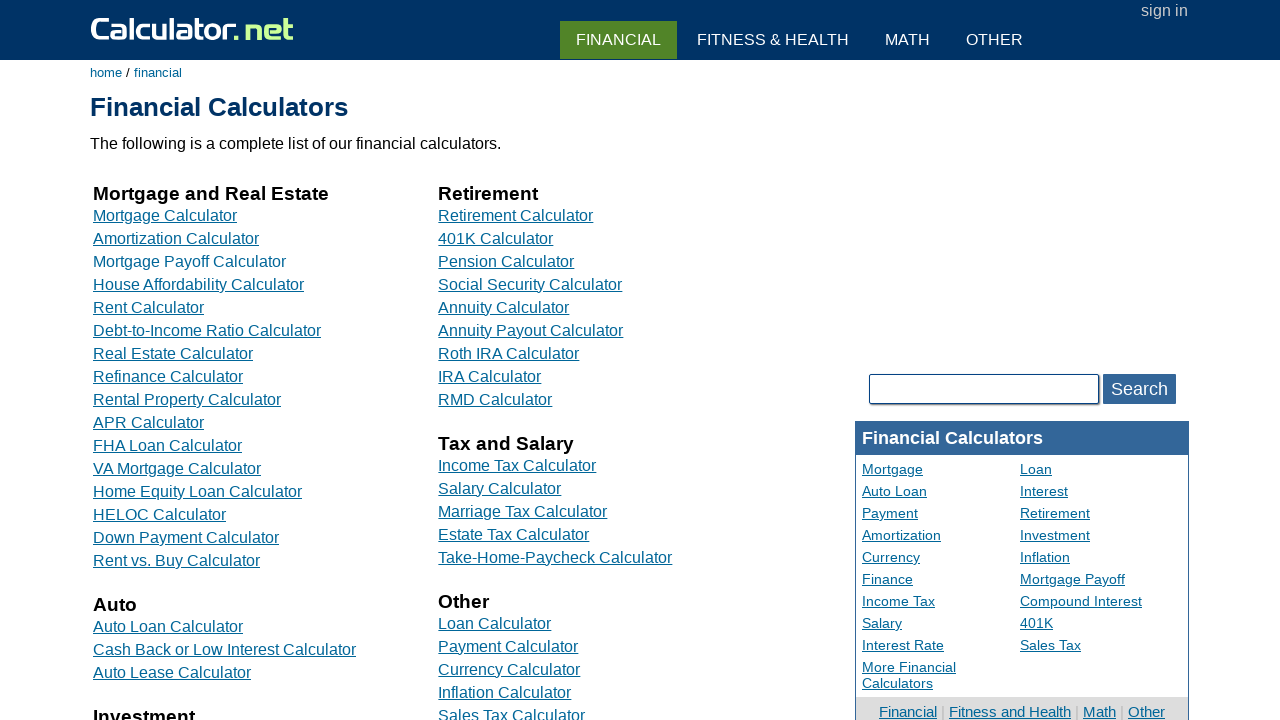

Located first column link 8 in financial calculator
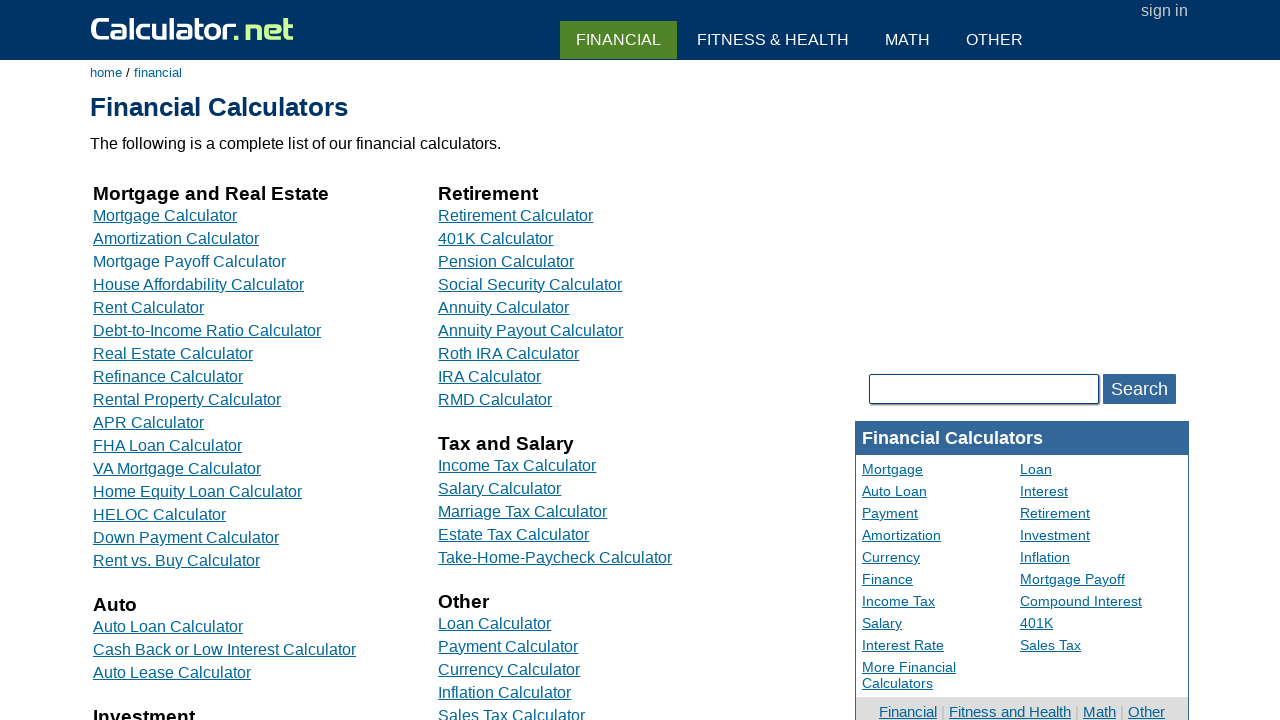

Scrolled down to make first column link 8 visible
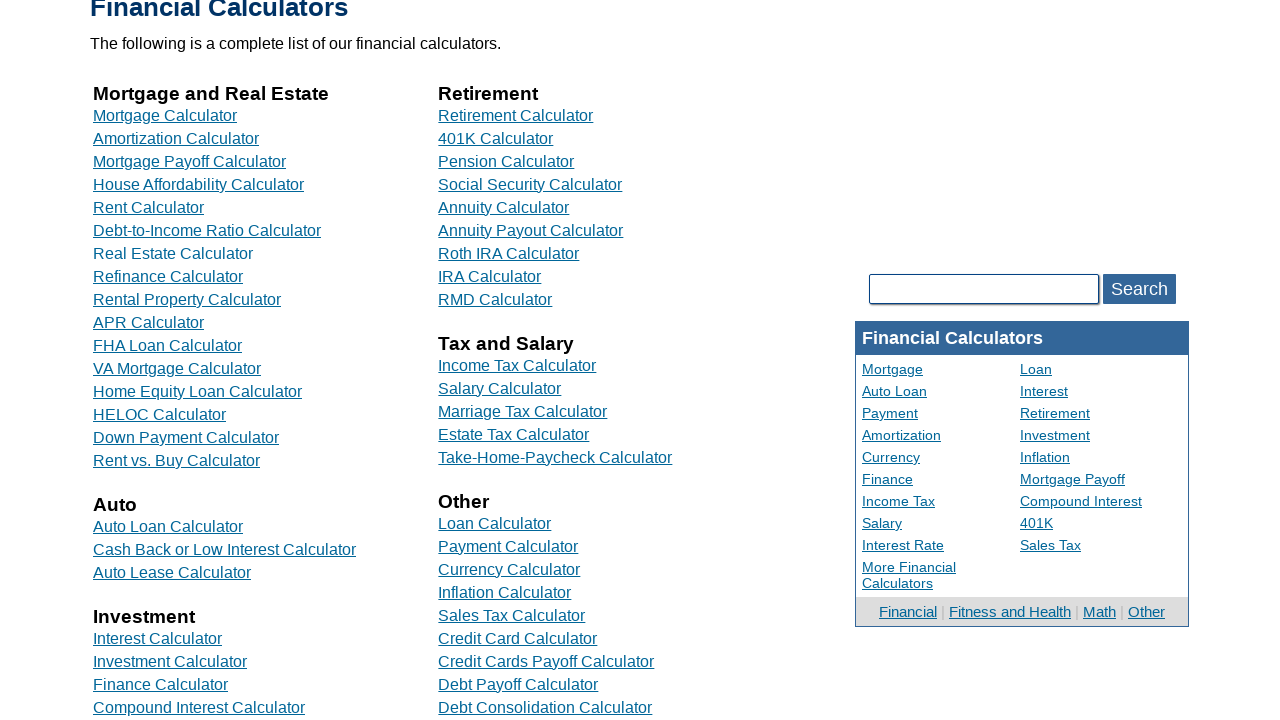

Hovered over first column link 8 at (168, 276) on //tbody/tr[1]/td[1]/div[8]/a[1]
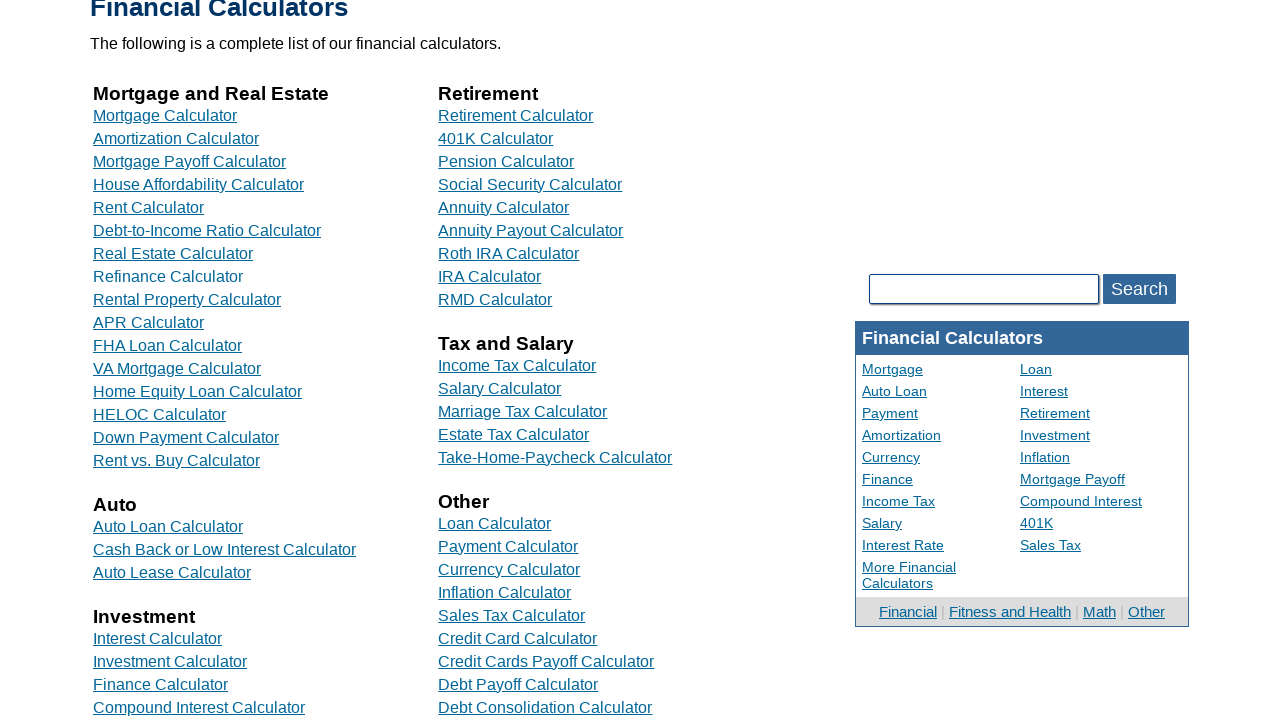

Clicked first column link 8 at (168, 276) on //tbody/tr[1]/td[1]/div[8]/a[1]
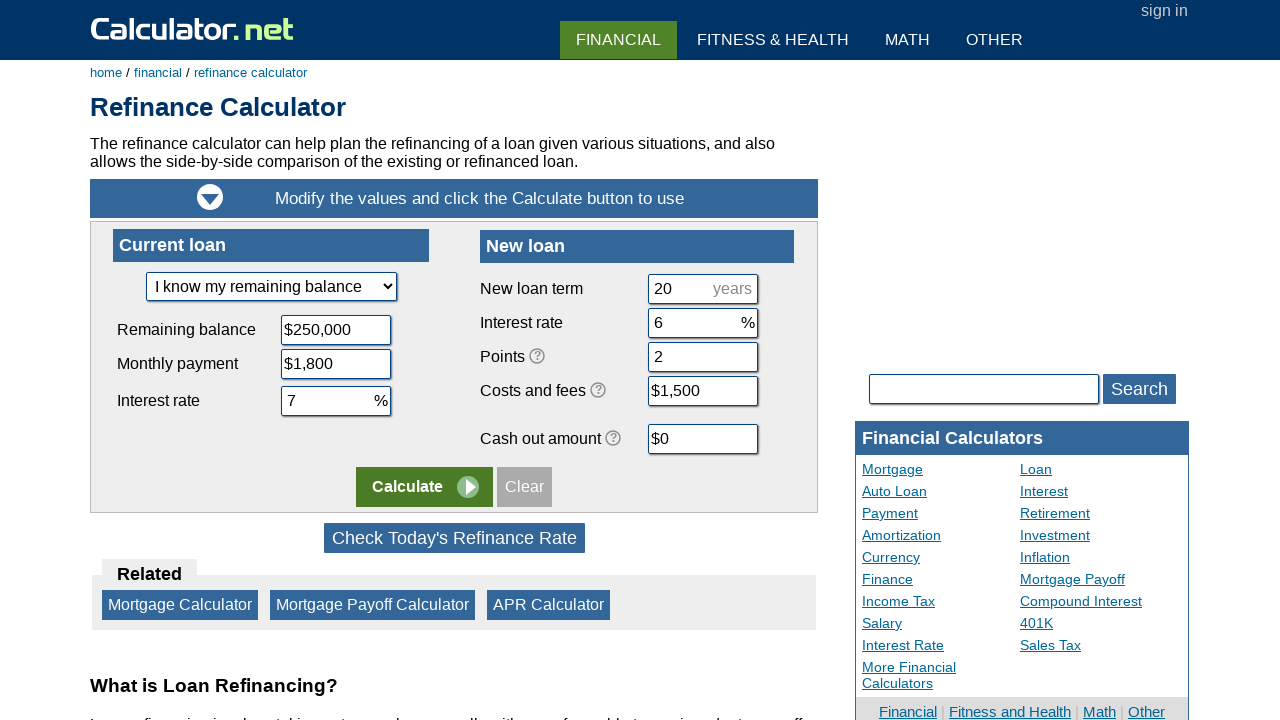

Navigated back to financial calculator main page from first column link 8
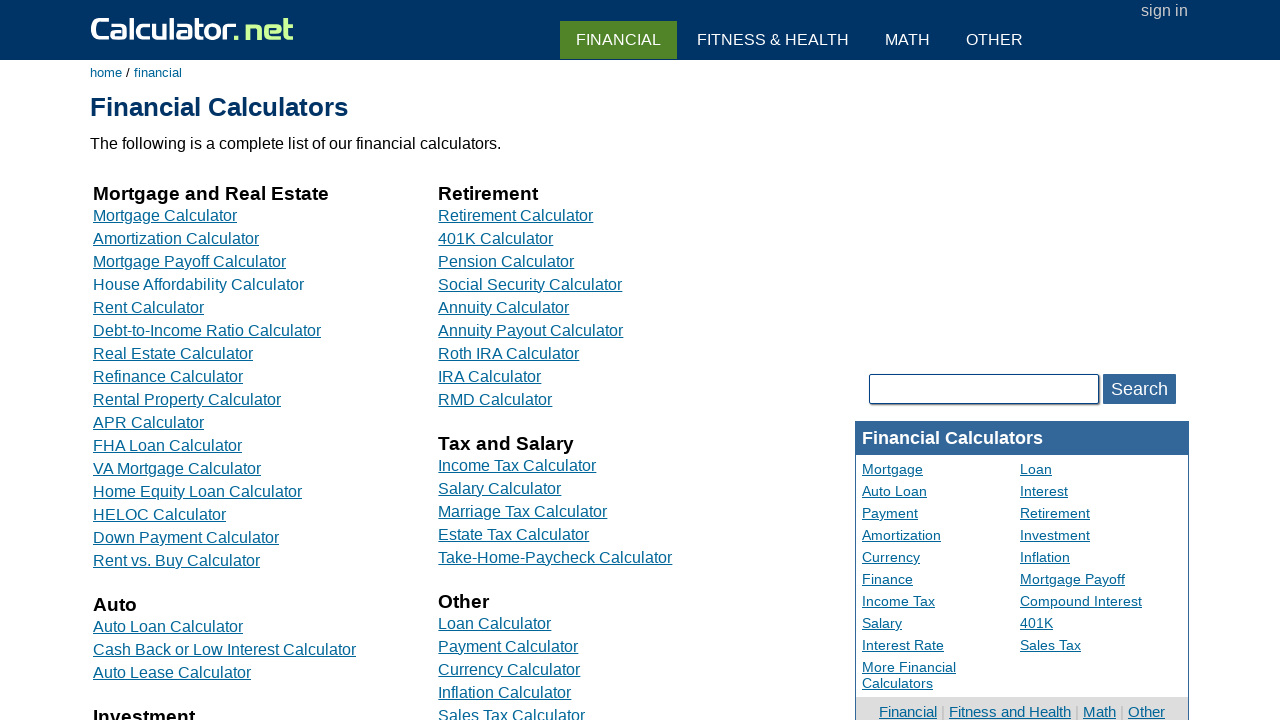

Located first column link 9 in financial calculator
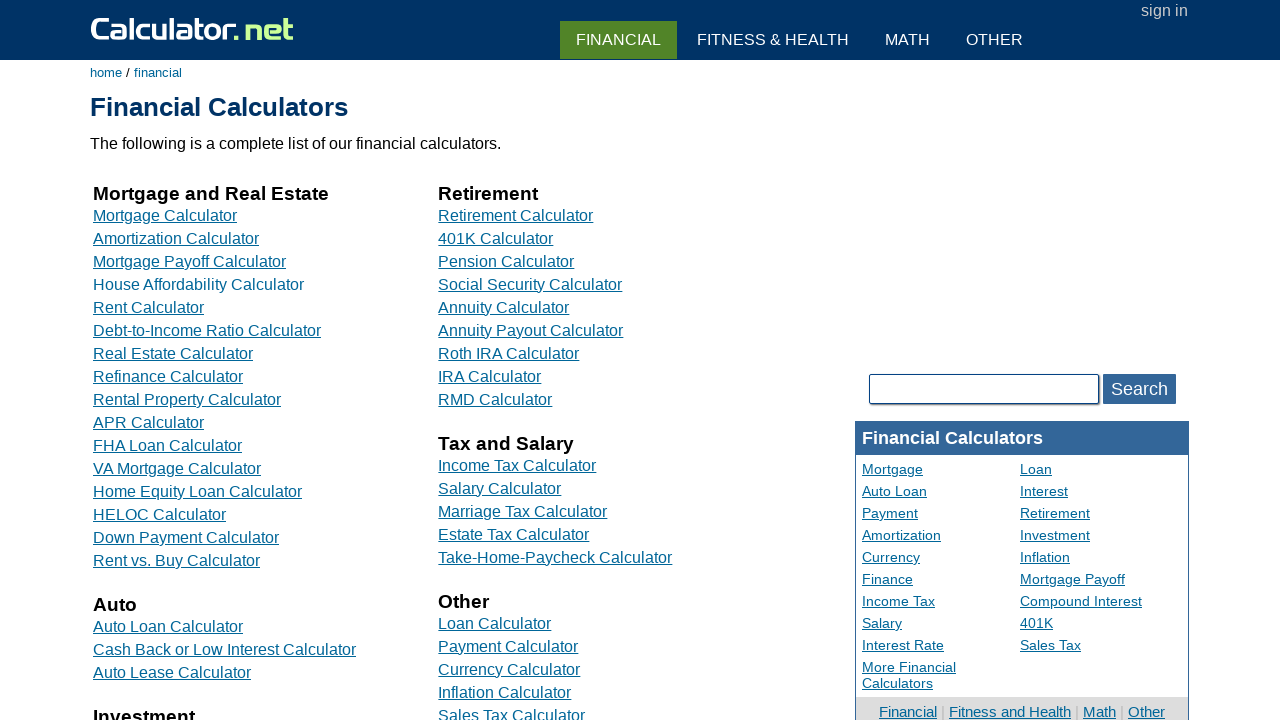

Scrolled down to make first column link 9 visible
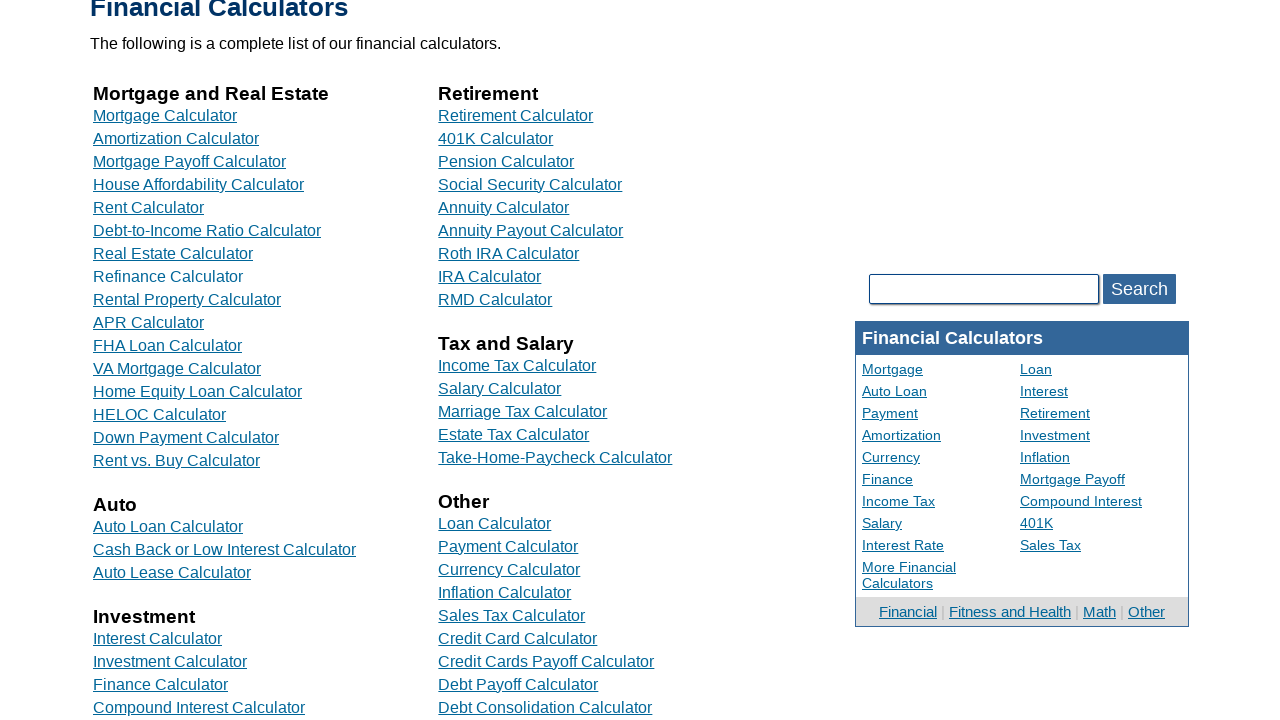

Hovered over first column link 9 at (187, 300) on //tbody/tr[1]/td[1]/div[9]/a[1]
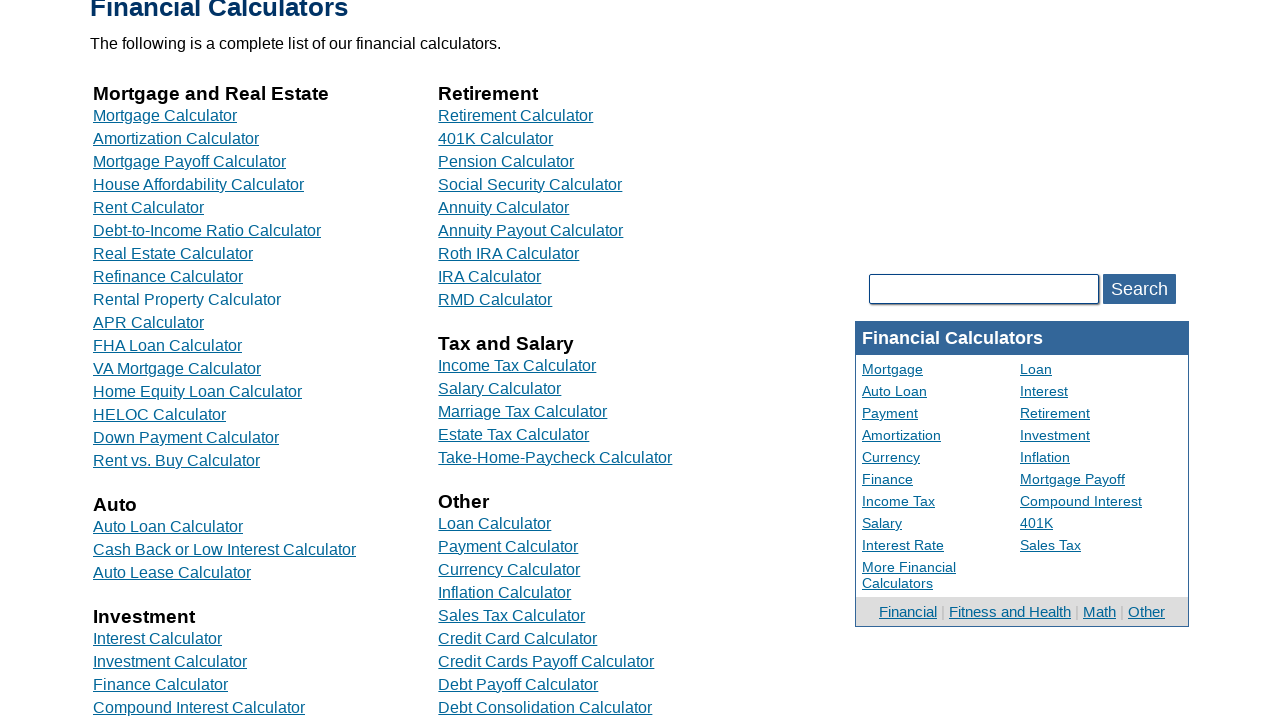

Clicked first column link 9 at (187, 300) on //tbody/tr[1]/td[1]/div[9]/a[1]
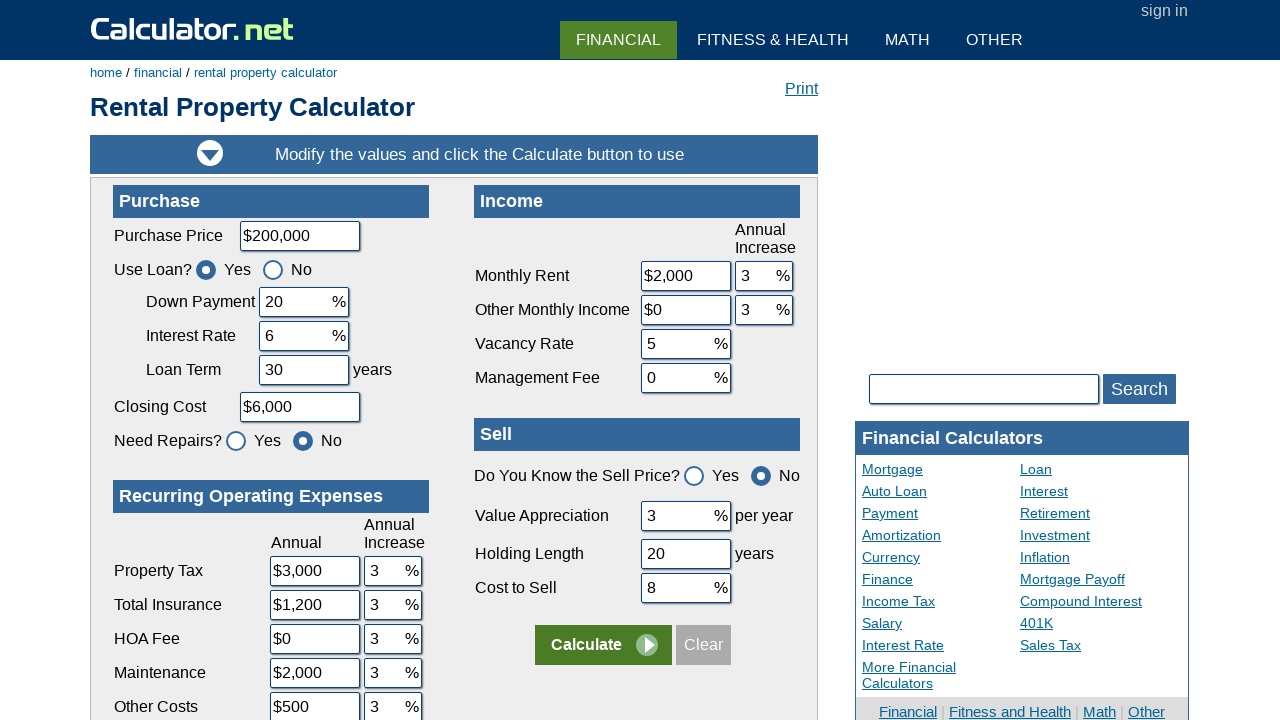

Navigated back to financial calculator main page from first column link 9
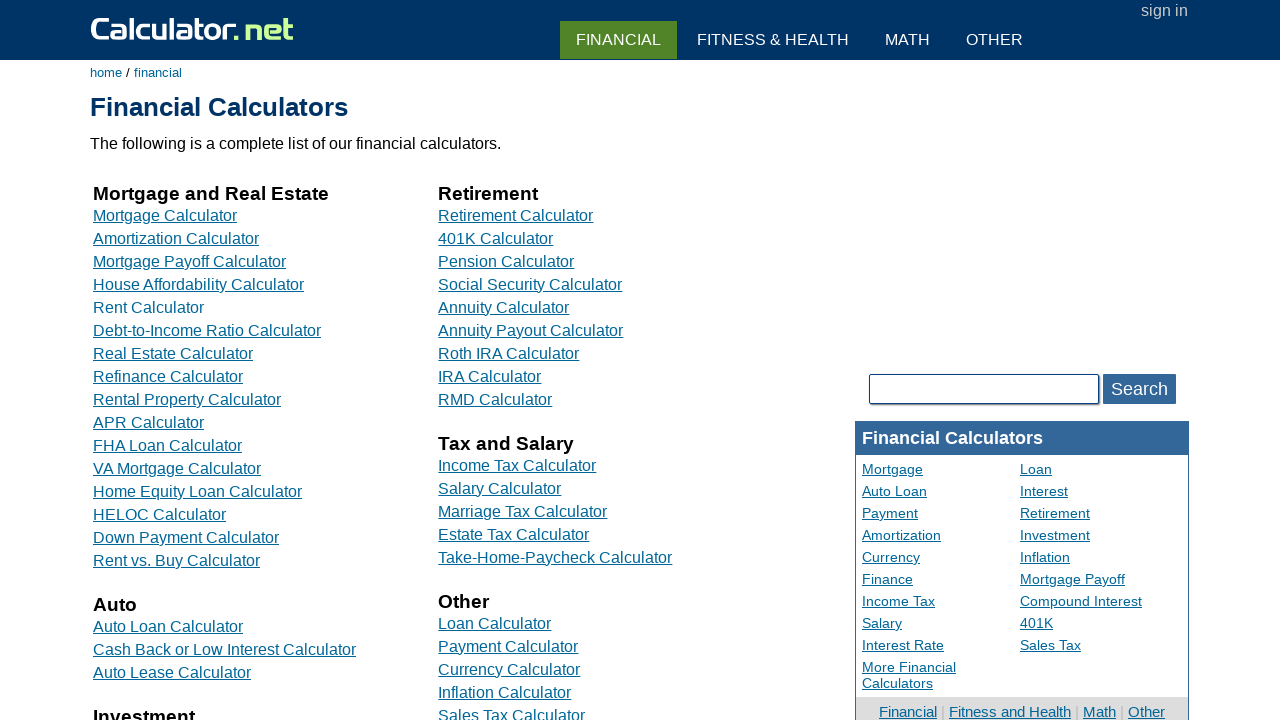

Located first column link 10 in financial calculator
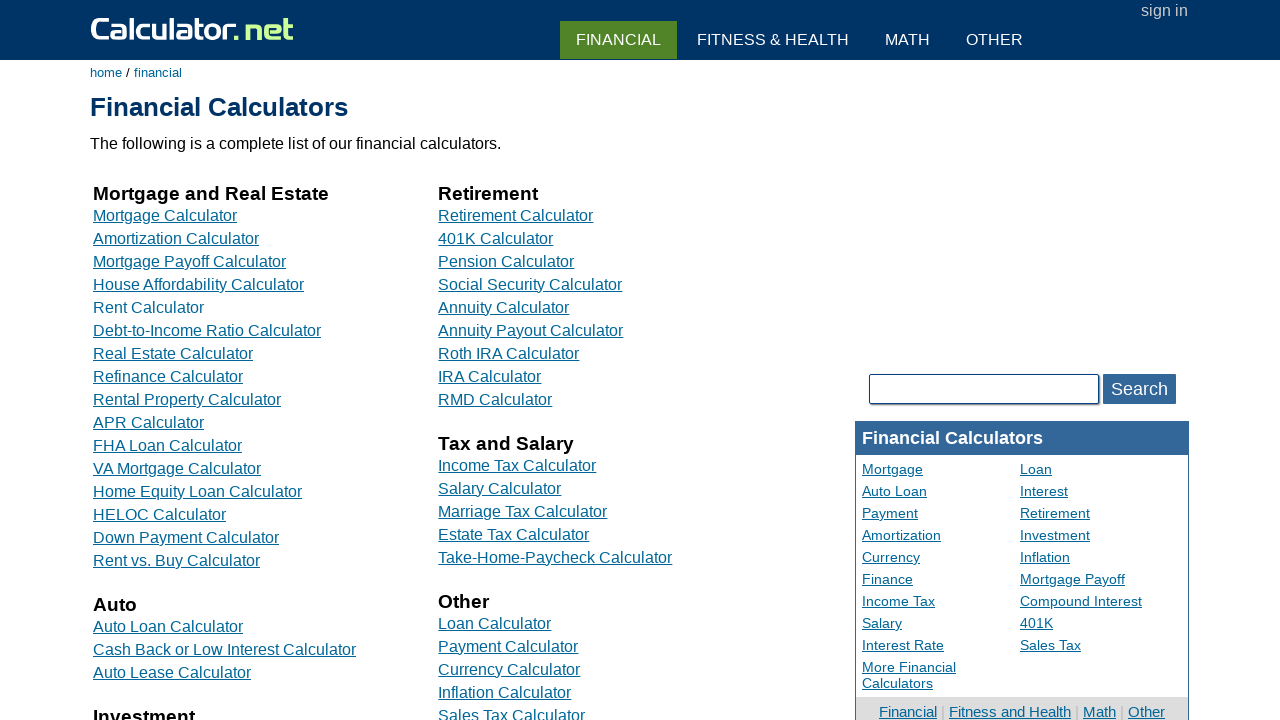

Scrolled down to make first column link 10 visible
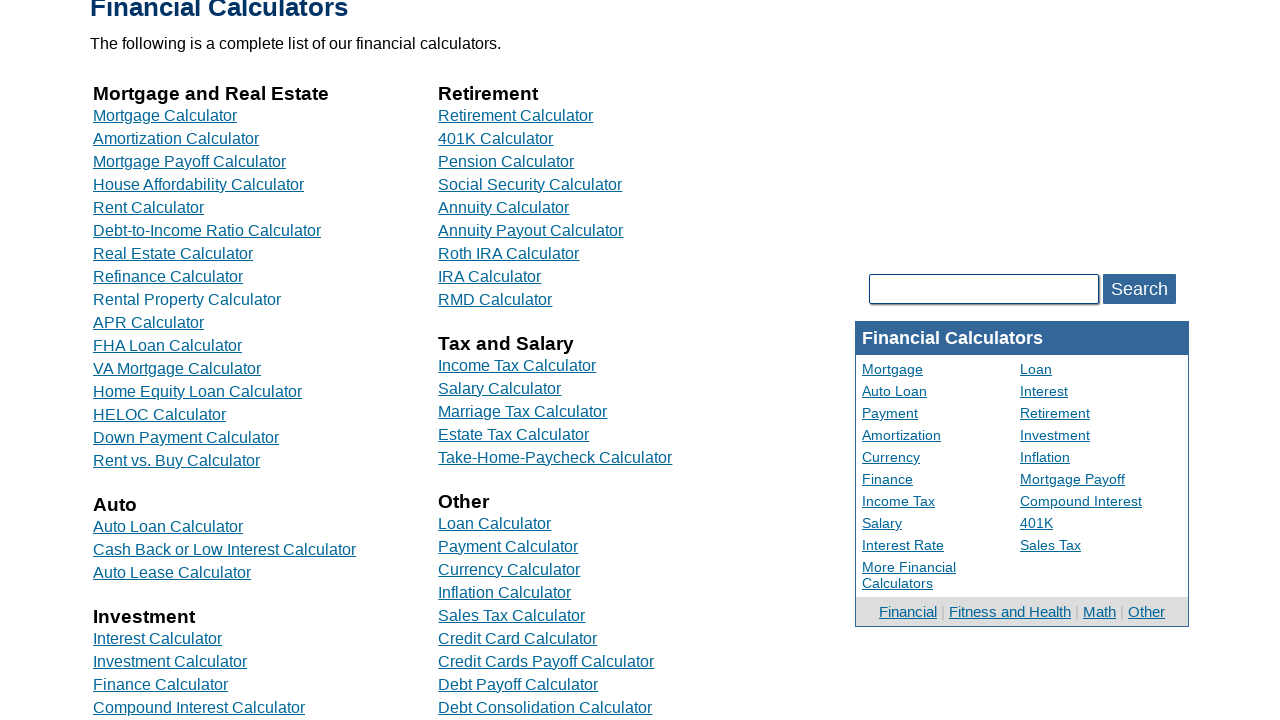

Hovered over first column link 10 at (148, 322) on //tbody/tr[1]/td[1]/div[10]/a[1]
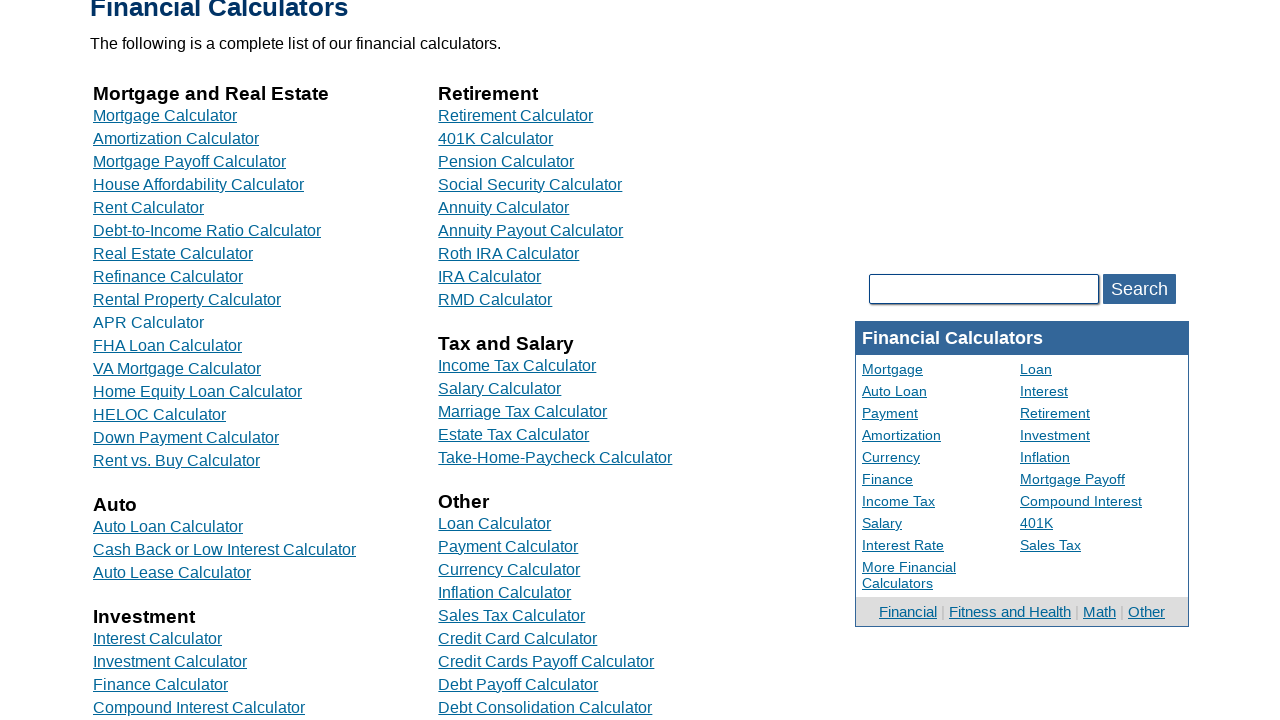

Clicked first column link 10 at (148, 322) on //tbody/tr[1]/td[1]/div[10]/a[1]
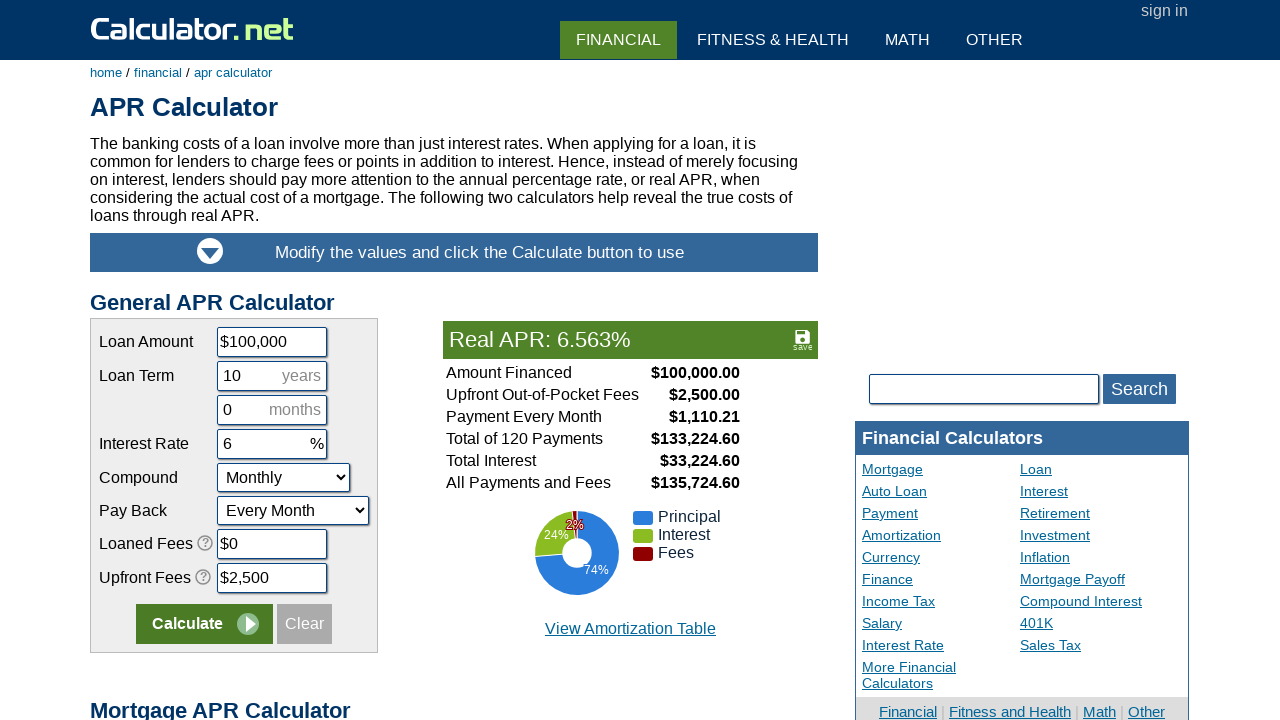

Navigated back to financial calculator main page from first column link 10
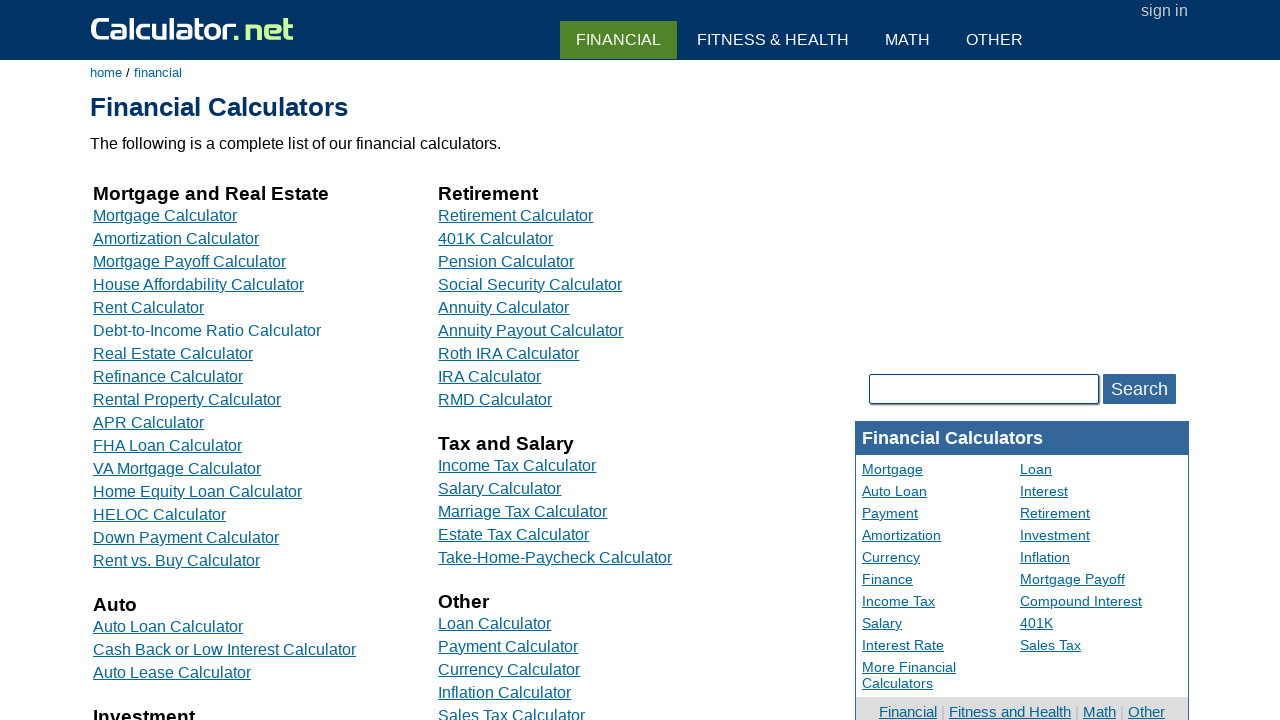

Located first column link 11 in financial calculator
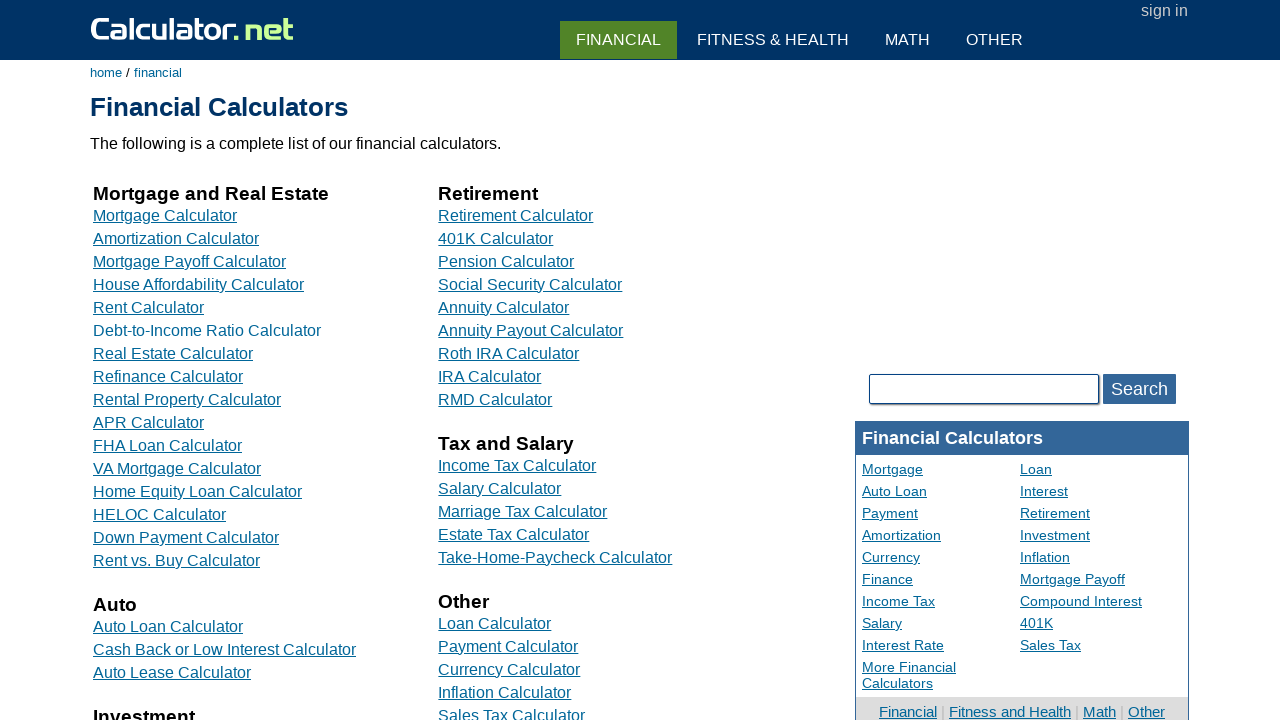

Scrolled down to make first column link 11 visible
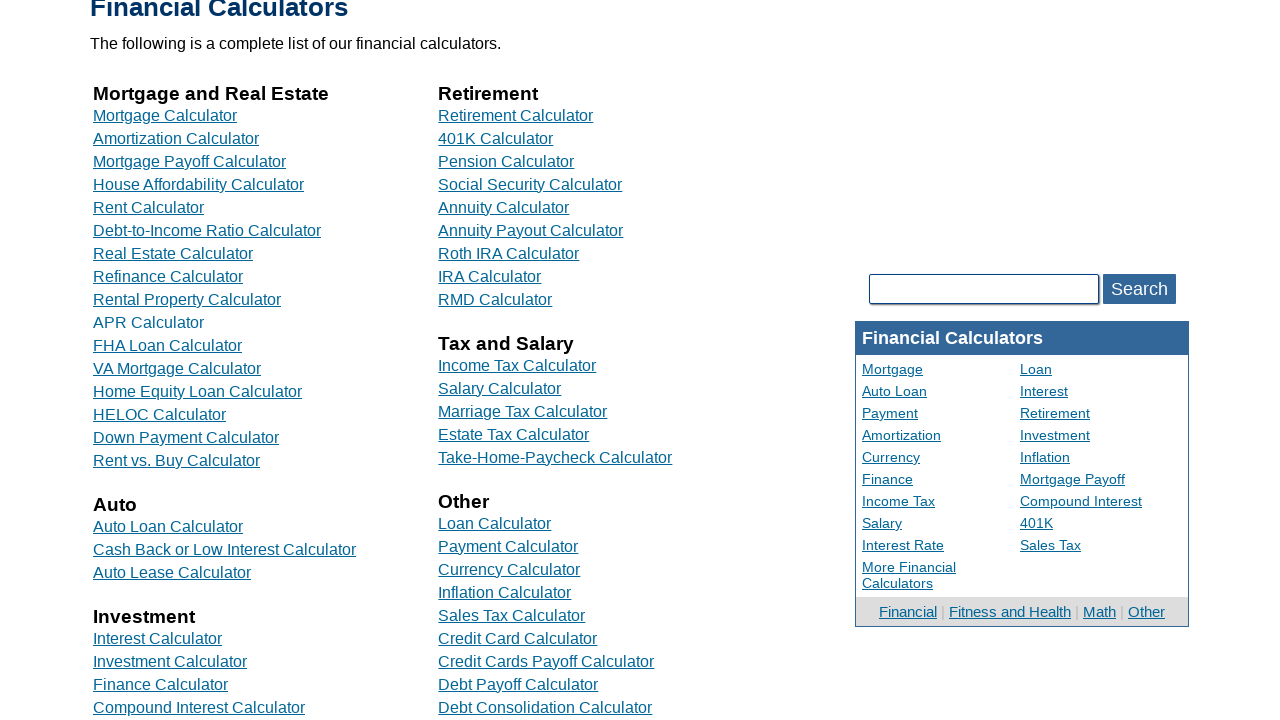

Hovered over first column link 11 at (168, 346) on //tbody/tr[1]/td[1]/div[11]/a[1]
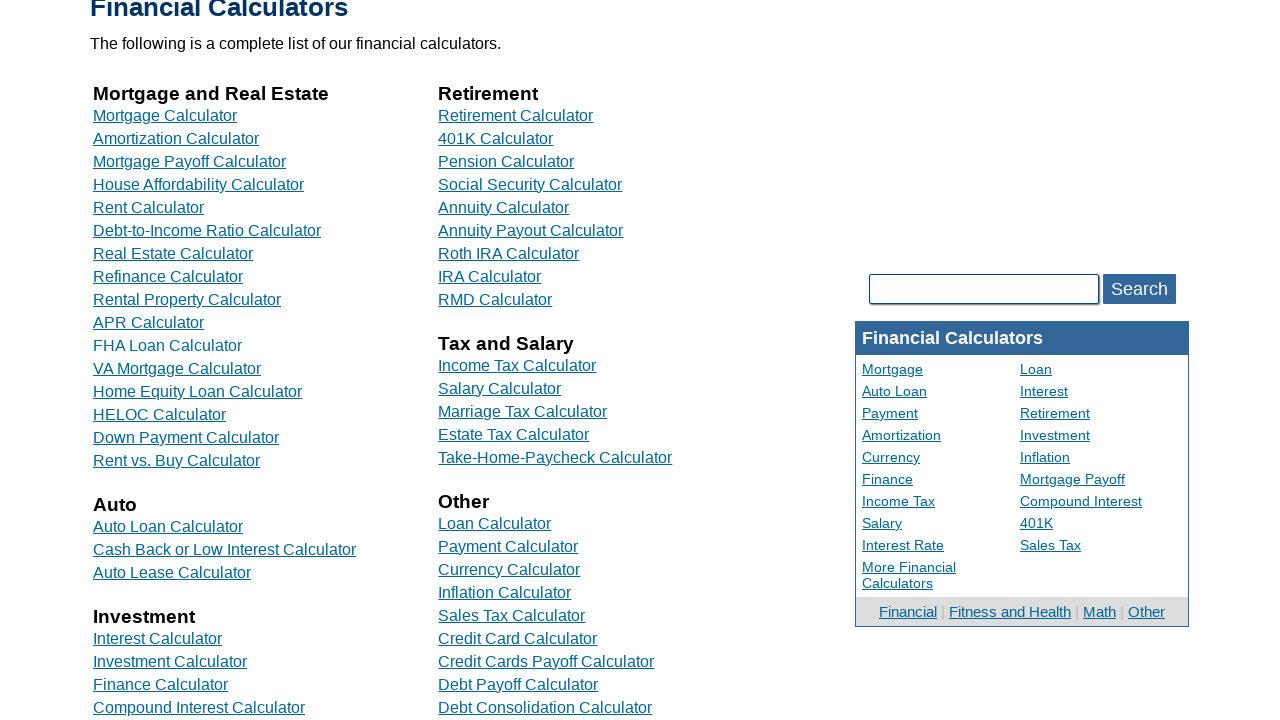

Clicked first column link 11 at (168, 346) on //tbody/tr[1]/td[1]/div[11]/a[1]
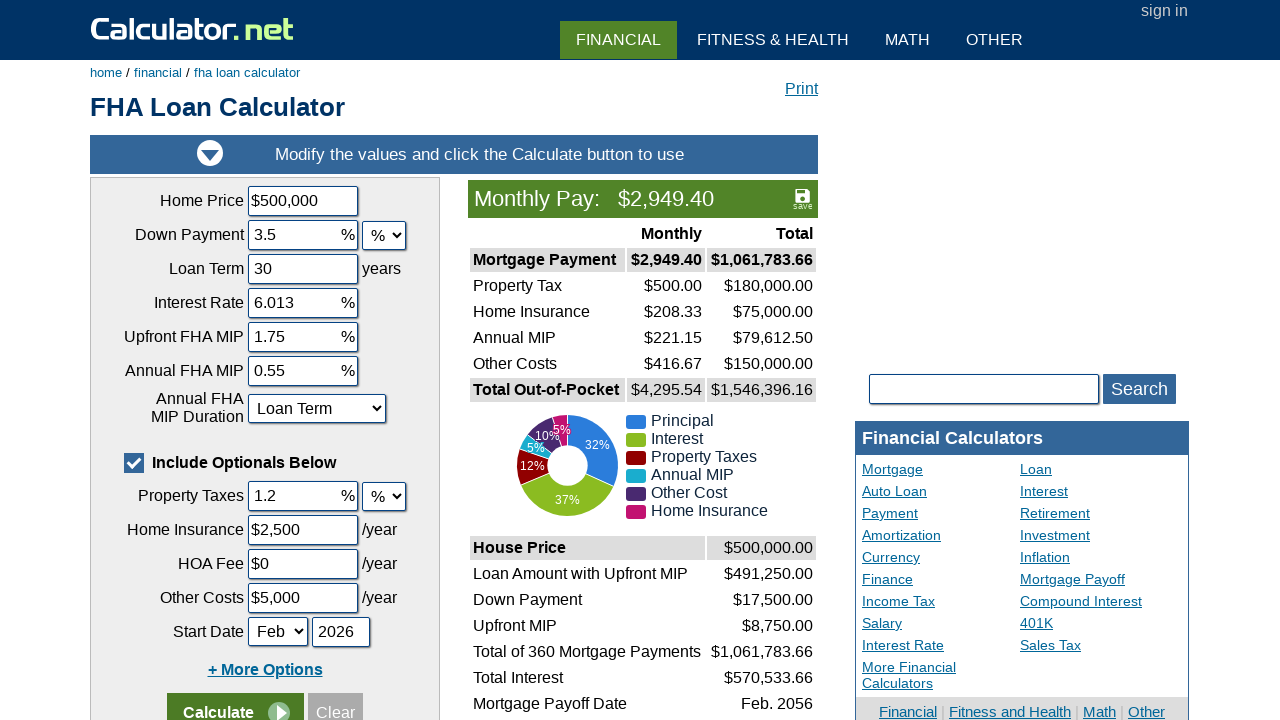

Navigated back to financial calculator main page from first column link 11
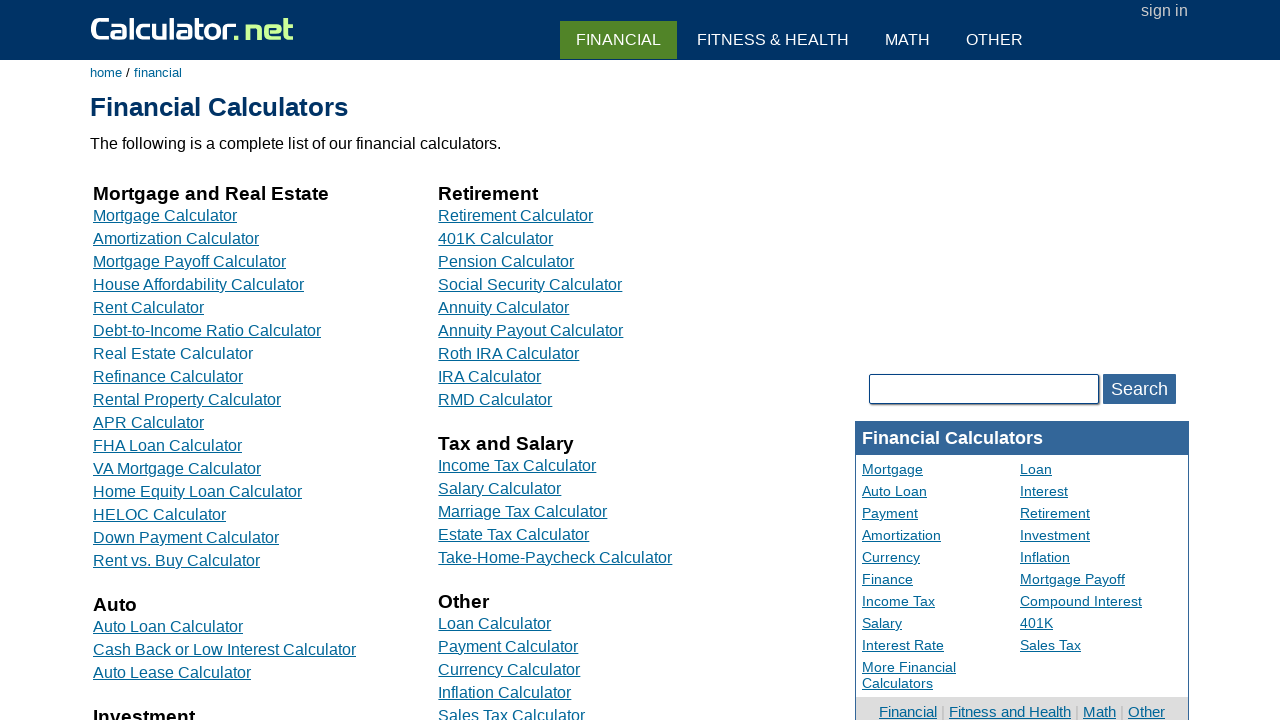

Located first column link 12 in financial calculator
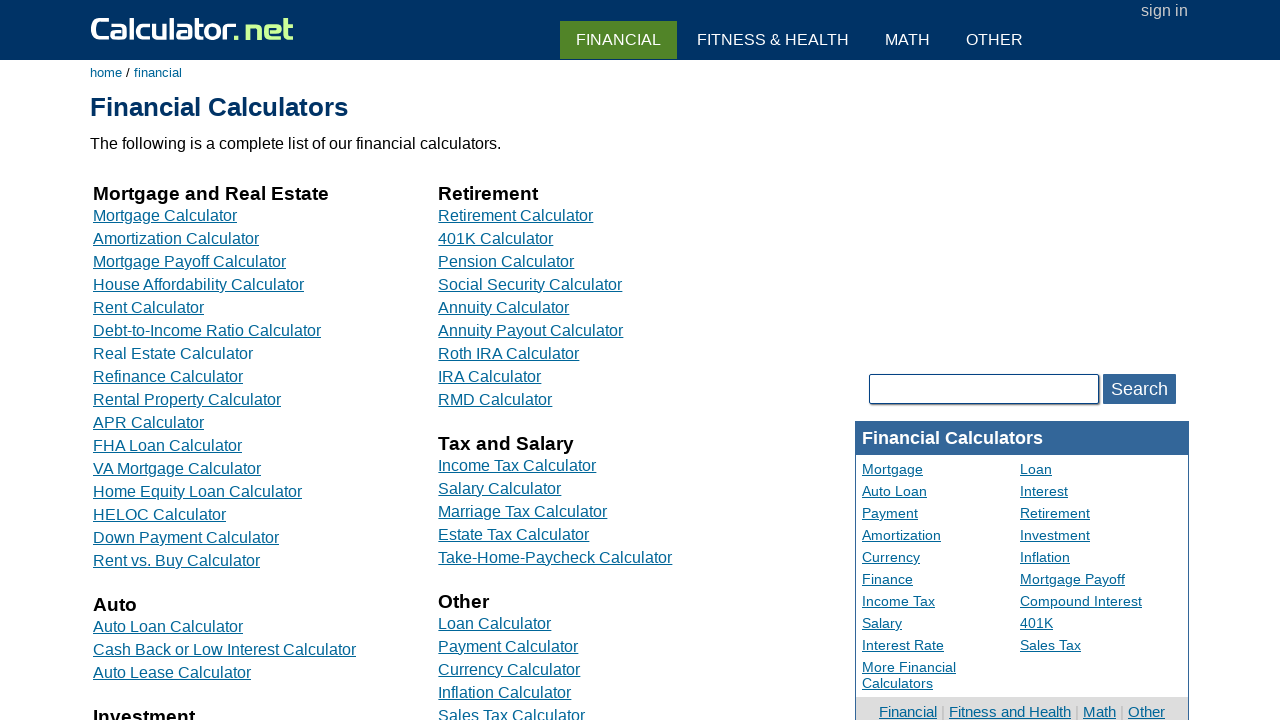

Scrolled down to make first column link 12 visible
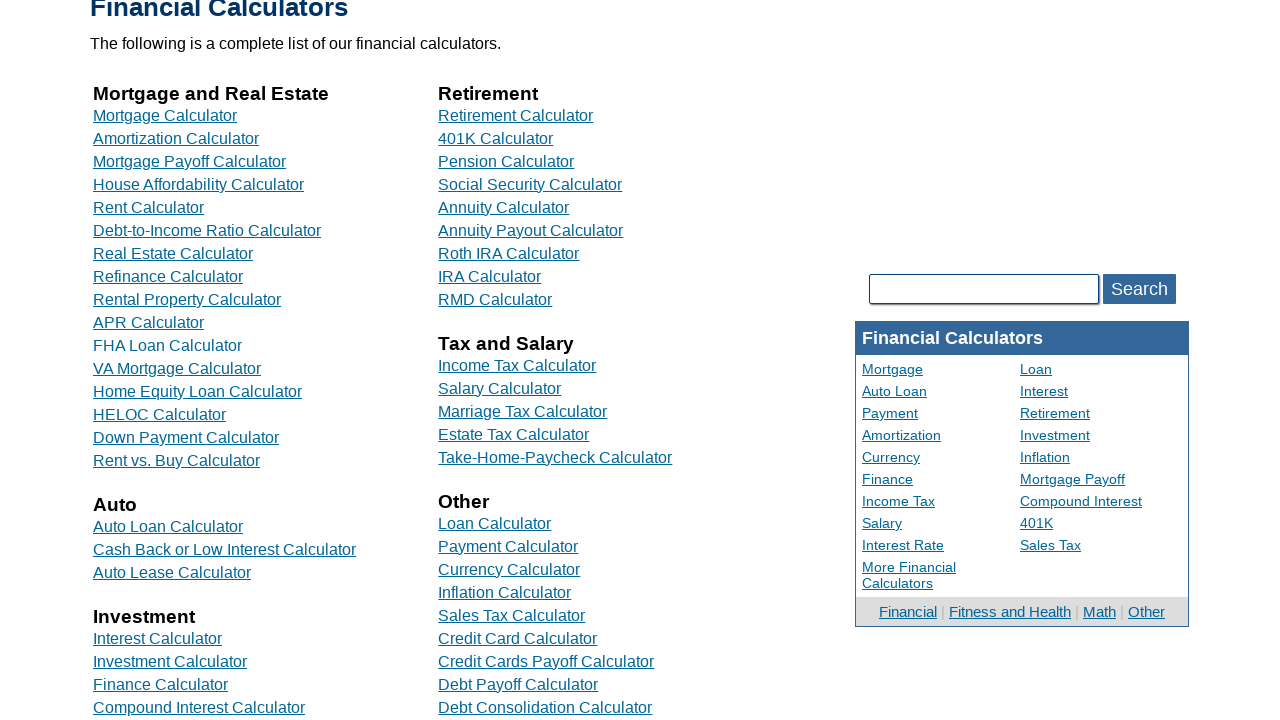

Hovered over first column link 12 at (177, 368) on //tbody/tr[1]/td[1]/div[12]/a[1]
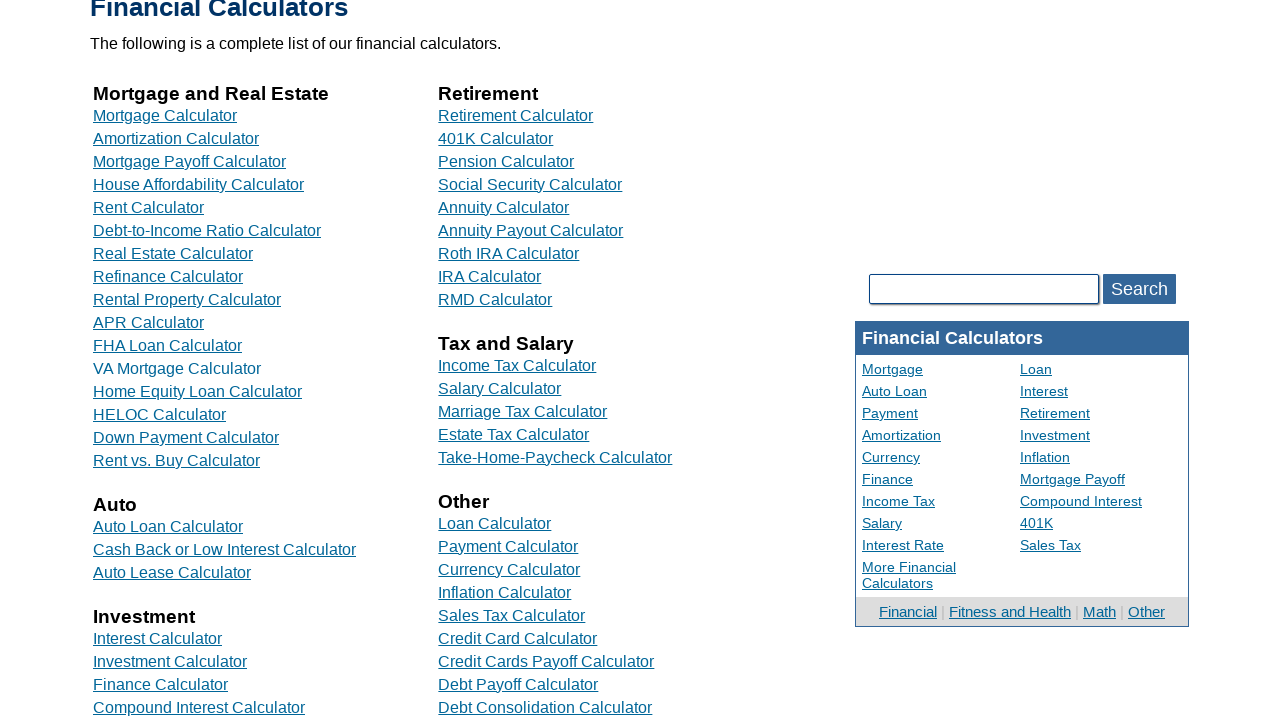

Clicked first column link 12 at (177, 368) on //tbody/tr[1]/td[1]/div[12]/a[1]
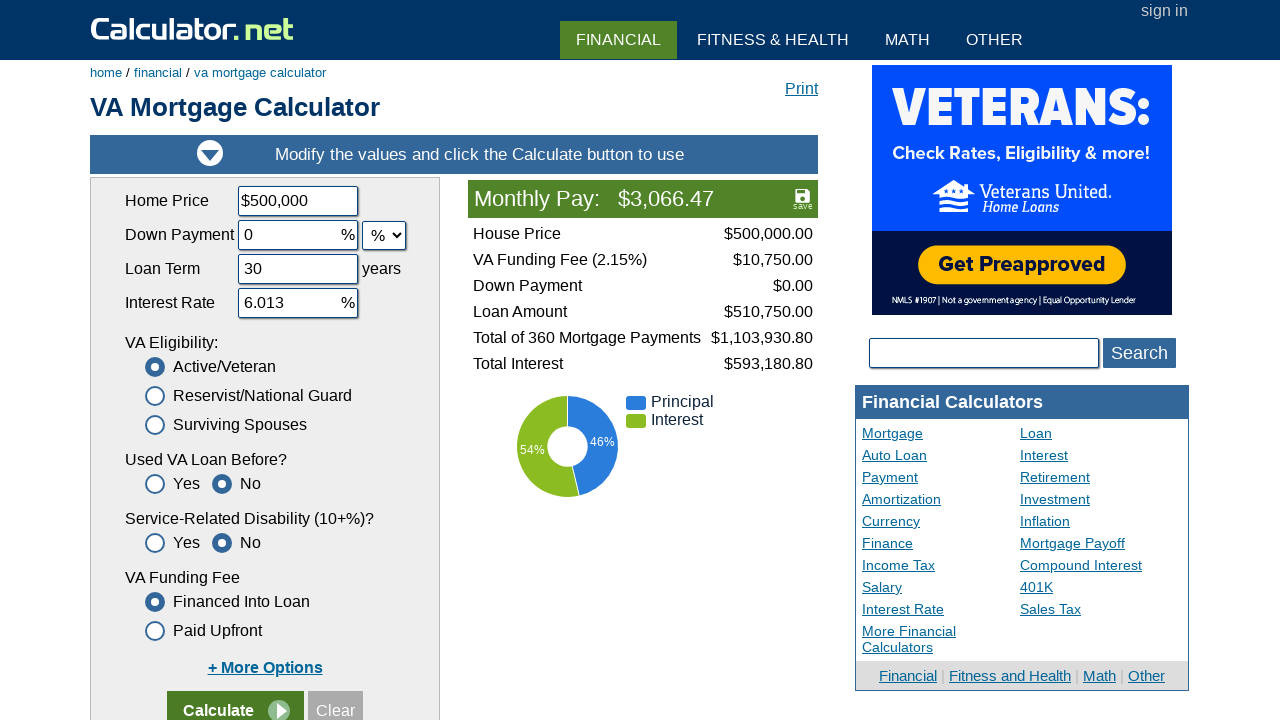

Navigated back to financial calculator main page from first column link 12
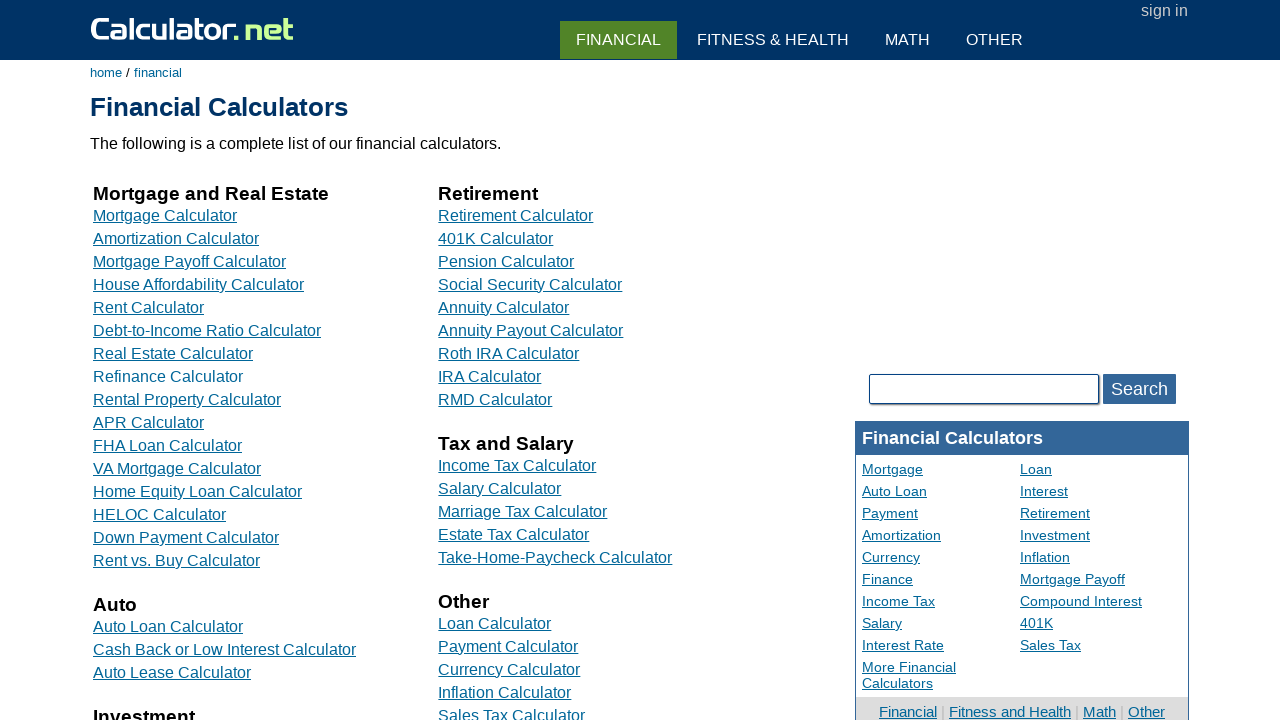

Located first column link 13 in financial calculator
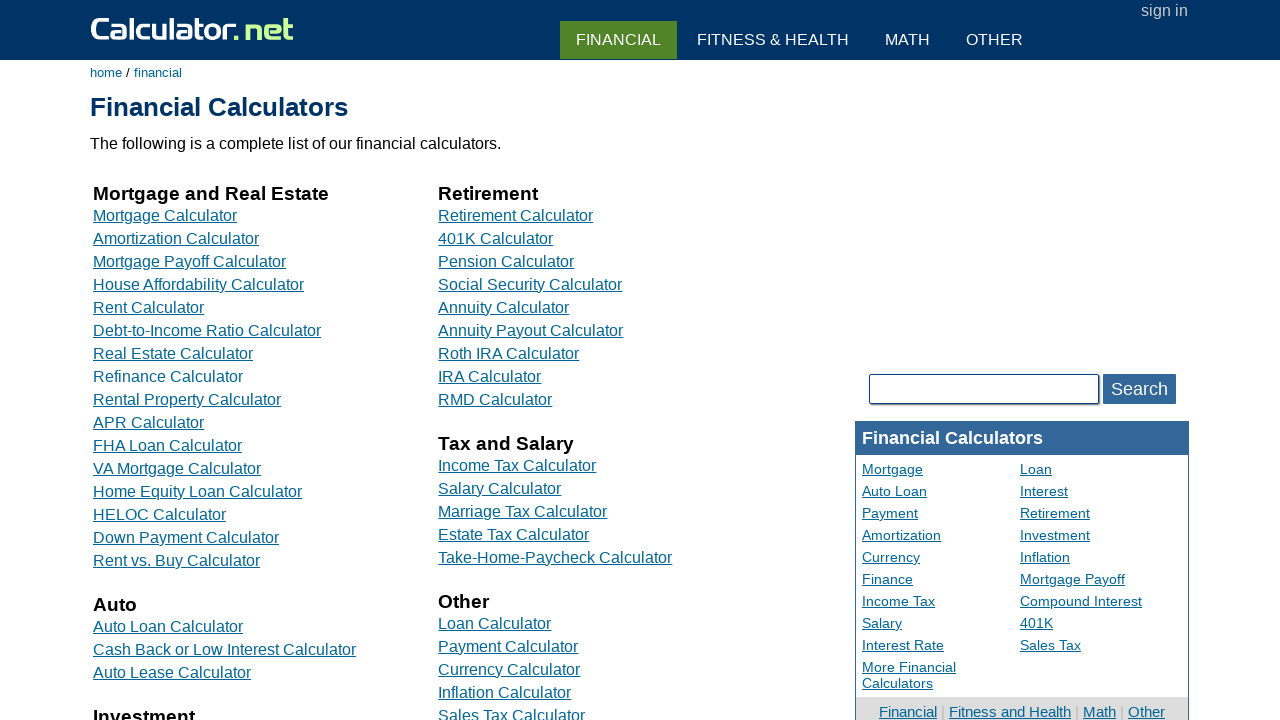

Scrolled down to make first column link 13 visible
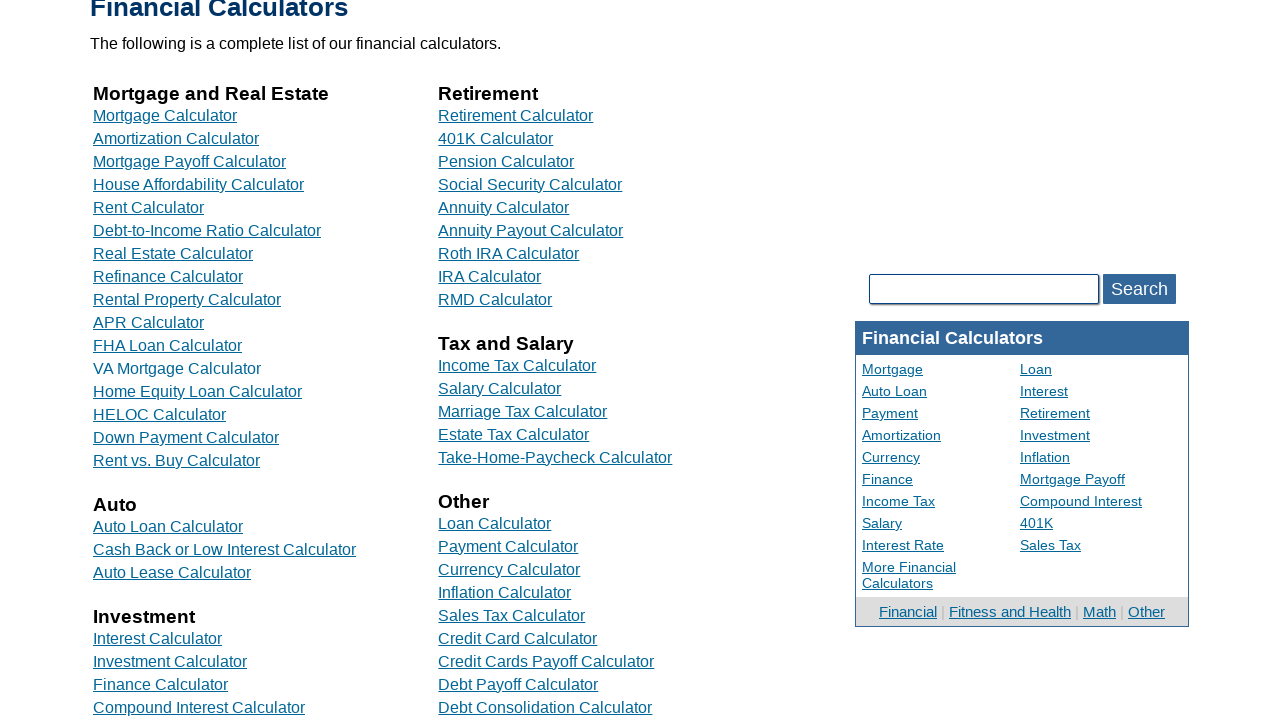

Hovered over first column link 13 at (198, 392) on //tbody/tr[1]/td[1]/div[13]/a[1]
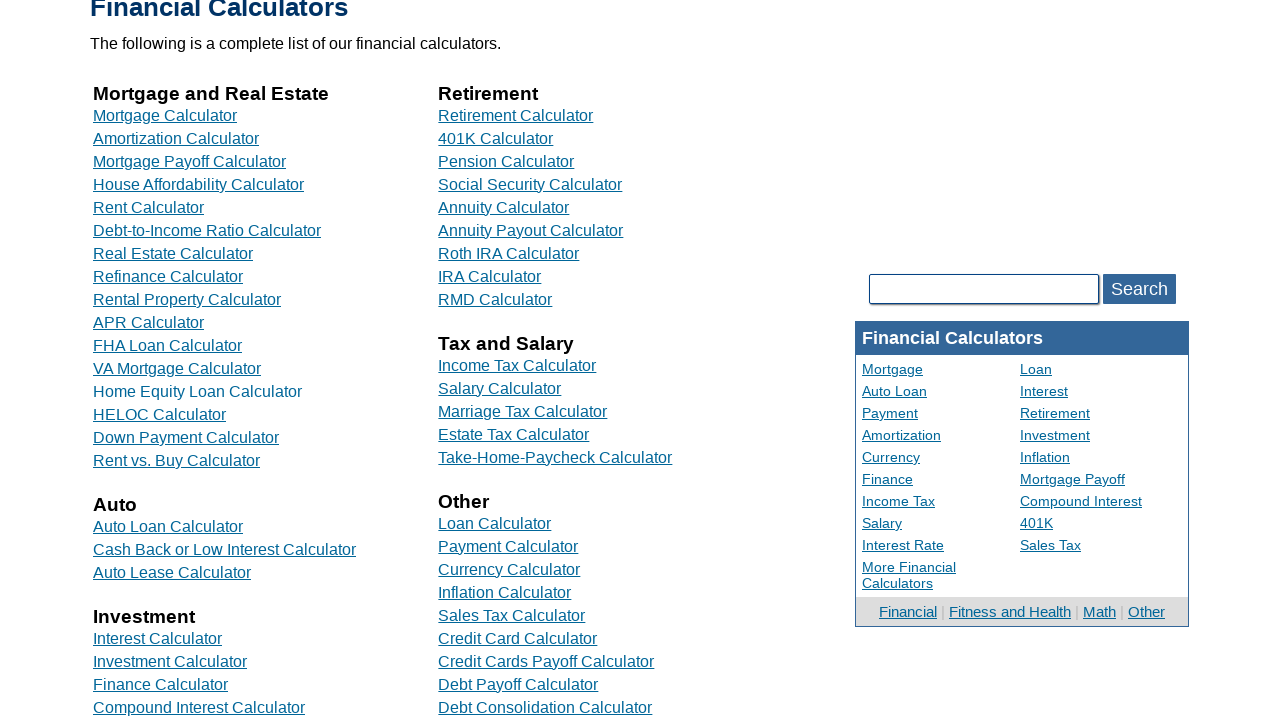

Clicked first column link 13 at (198, 392) on //tbody/tr[1]/td[1]/div[13]/a[1]
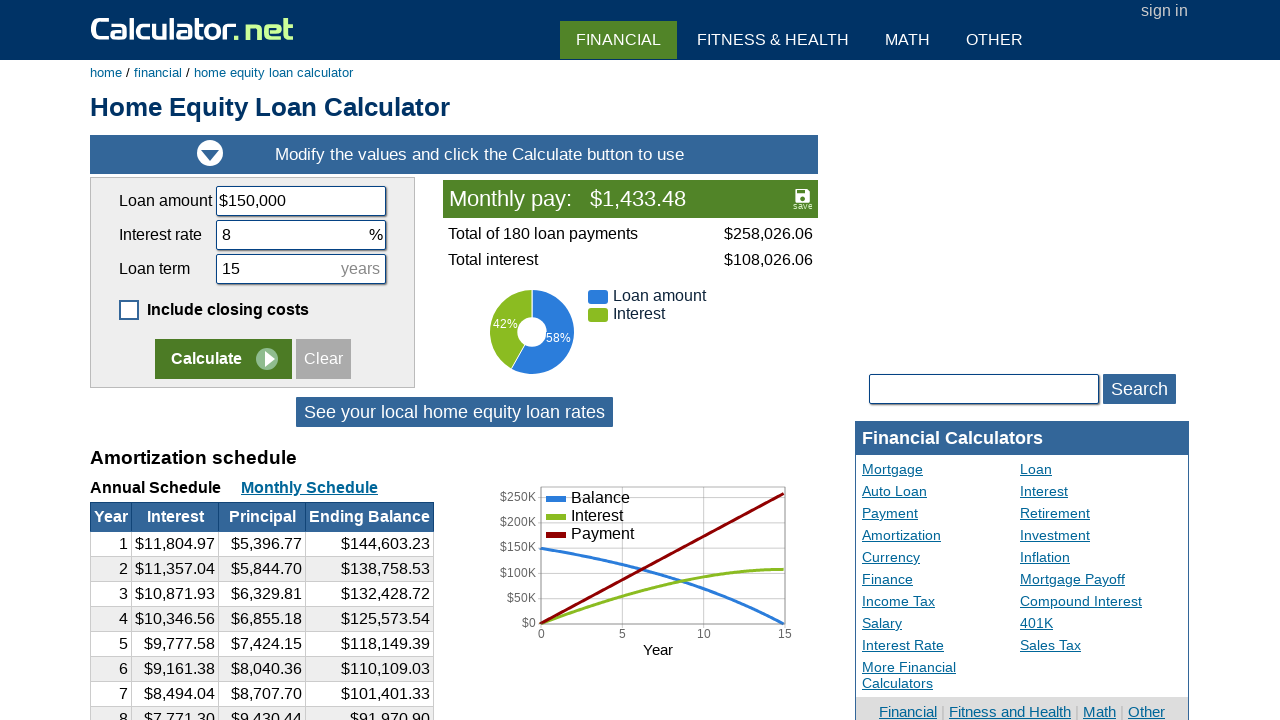

Navigated back to financial calculator main page from first column link 13
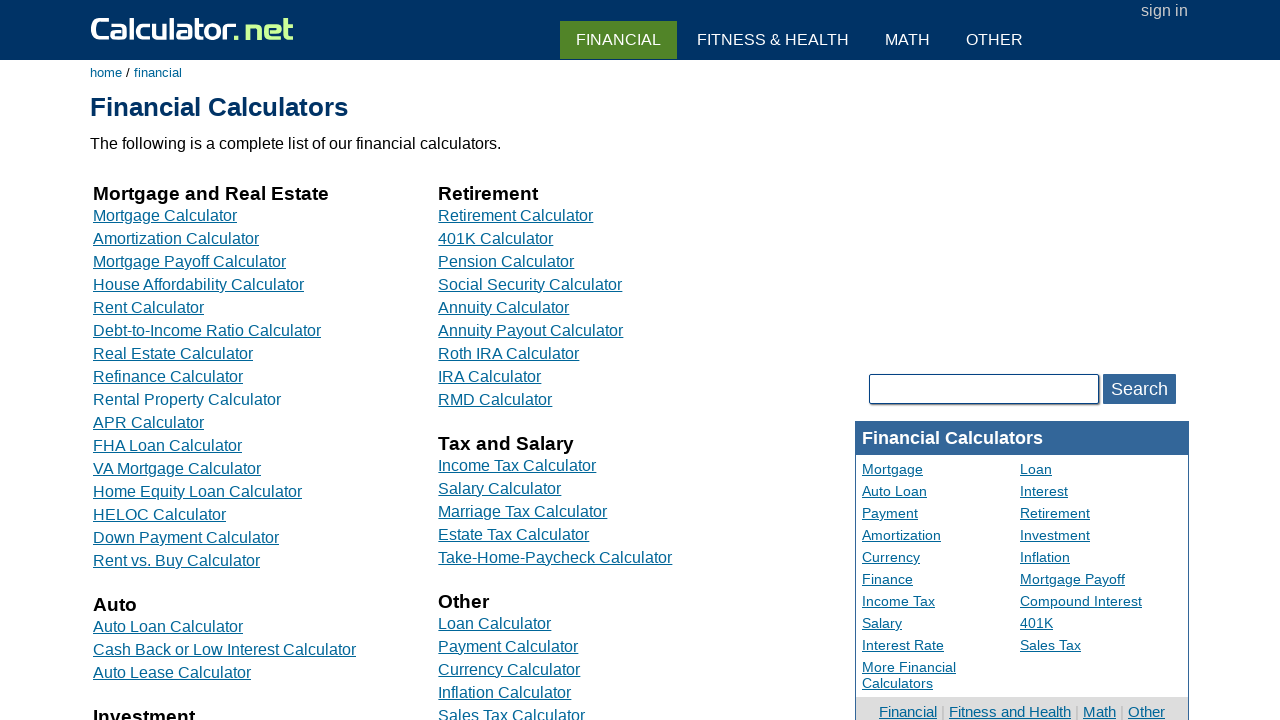

Located first column link 14 in financial calculator
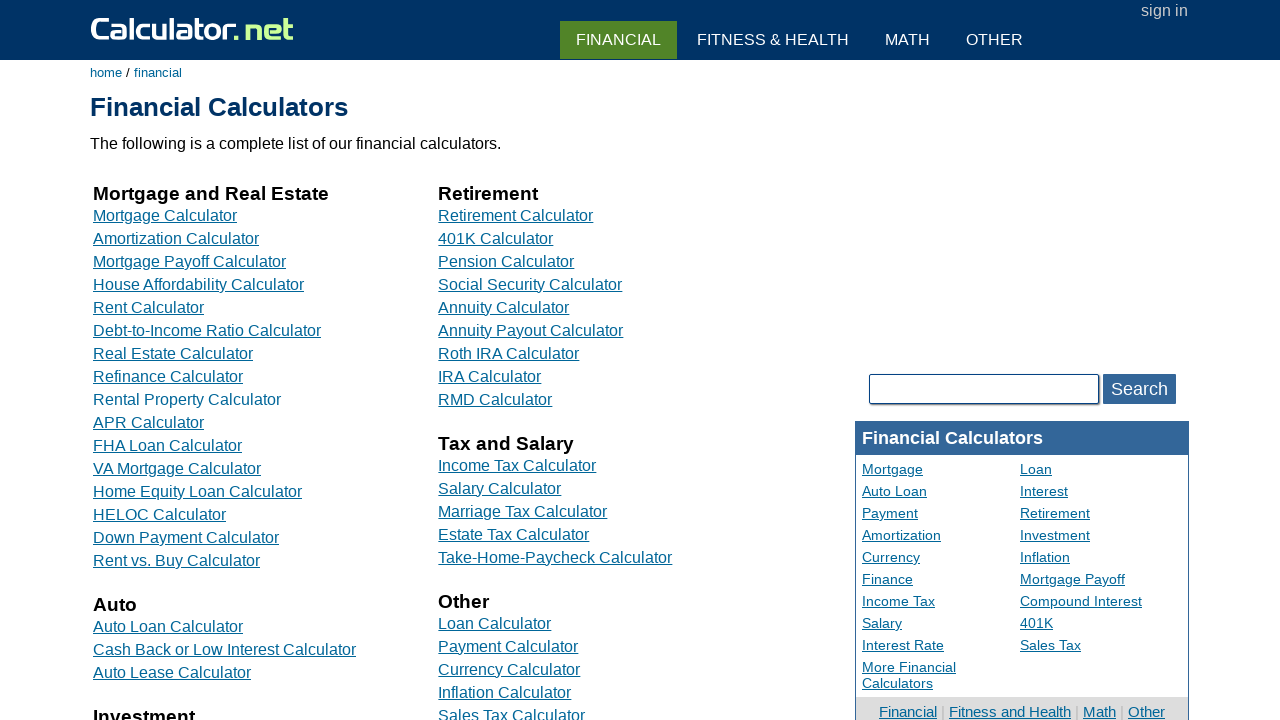

Scrolled down to make first column link 14 visible
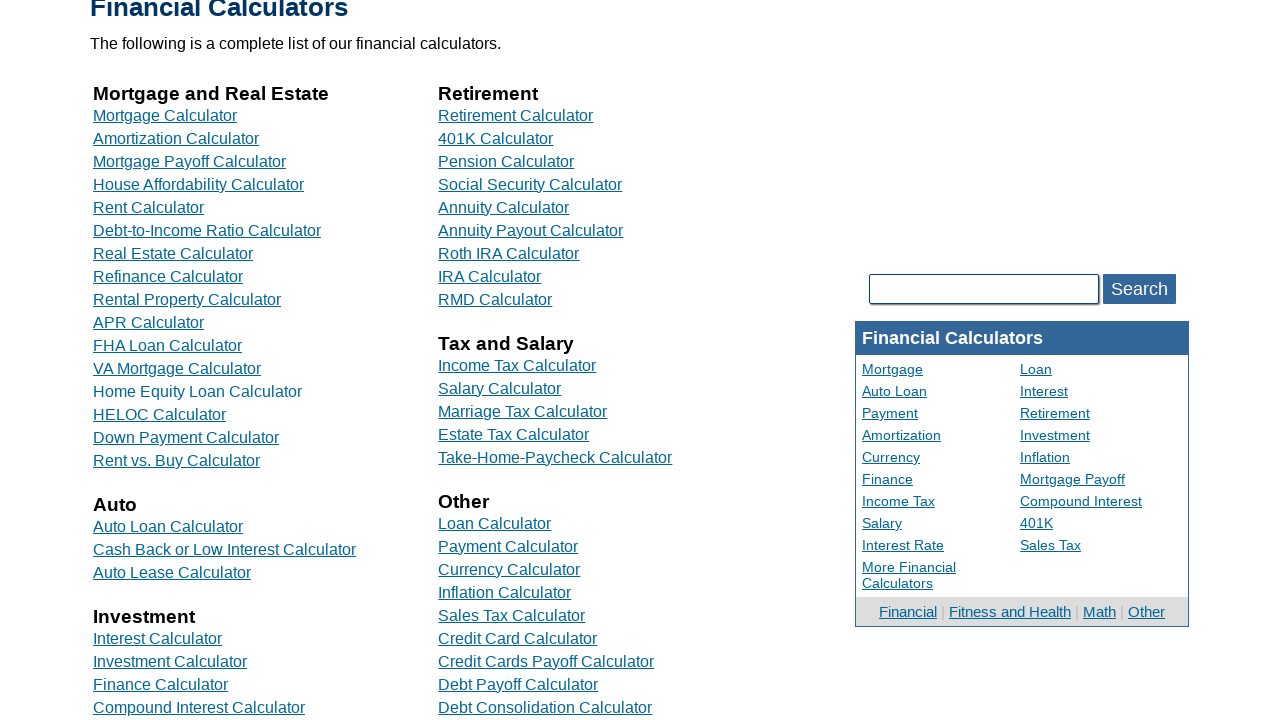

Hovered over first column link 14 at (160, 414) on //tbody/tr[1]/td[1]/div[14]/a[1]
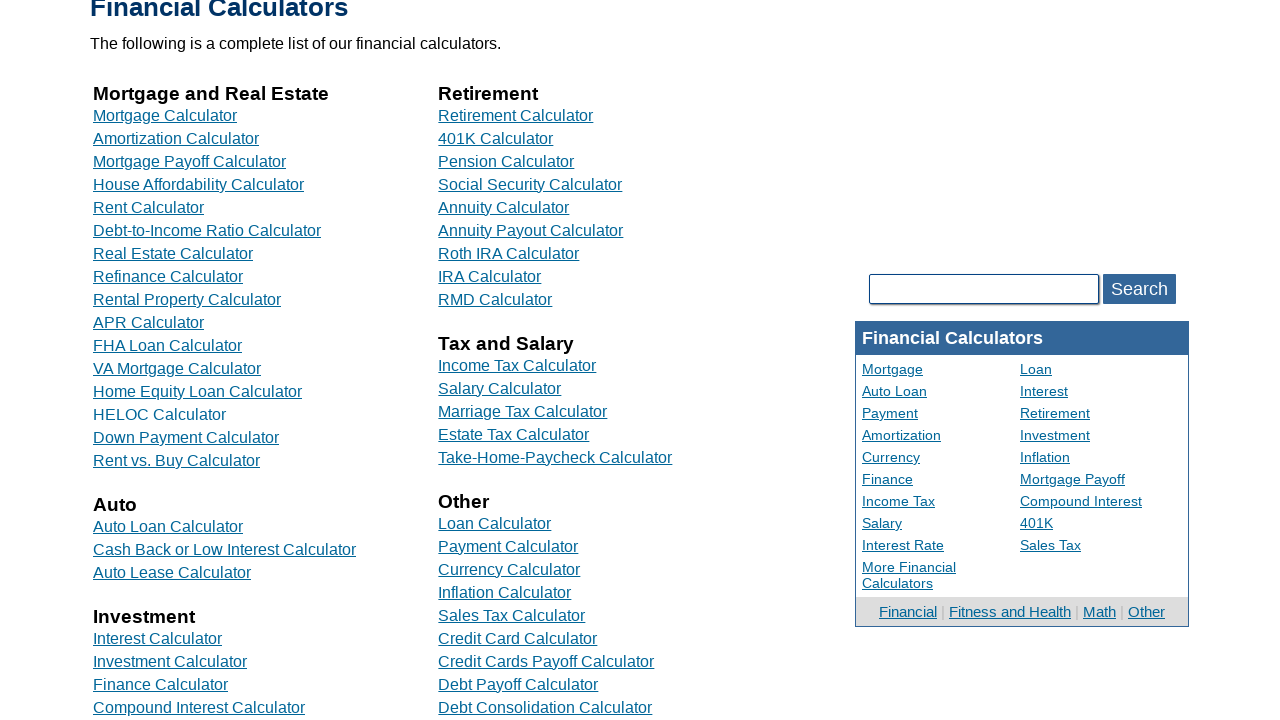

Clicked first column link 14 at (160, 414) on //tbody/tr[1]/td[1]/div[14]/a[1]
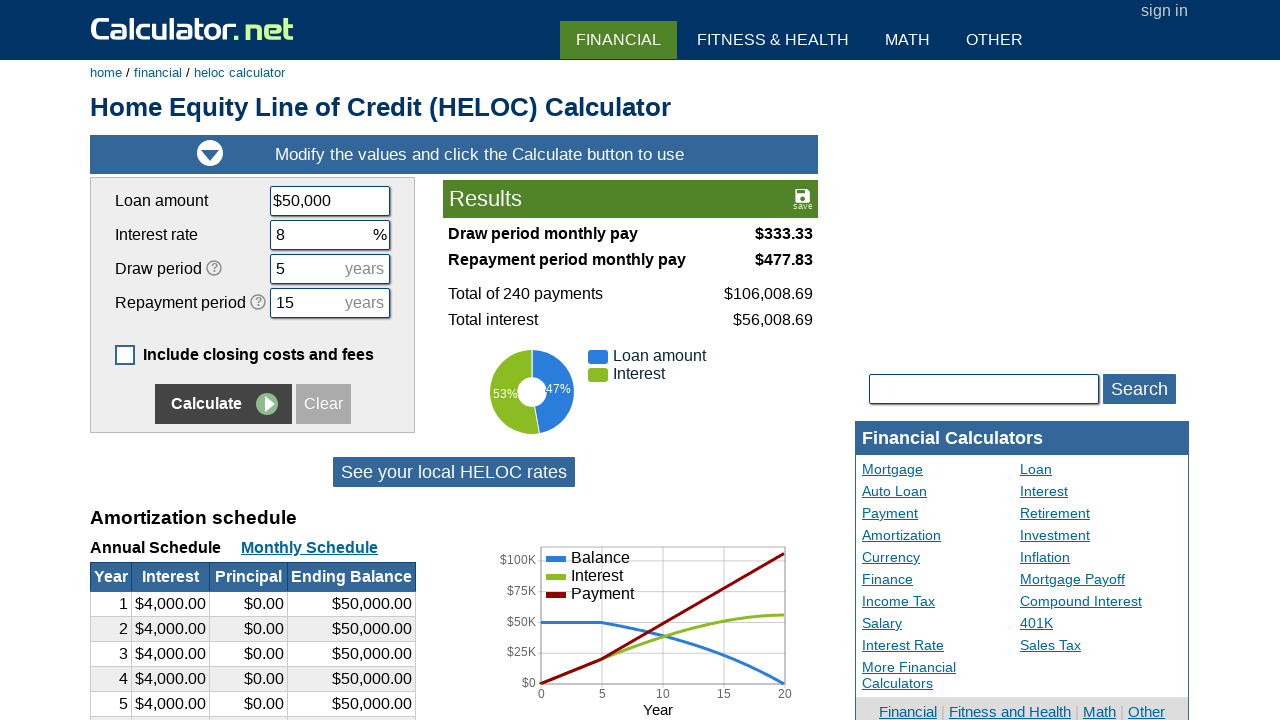

Navigated back to financial calculator main page from first column link 14
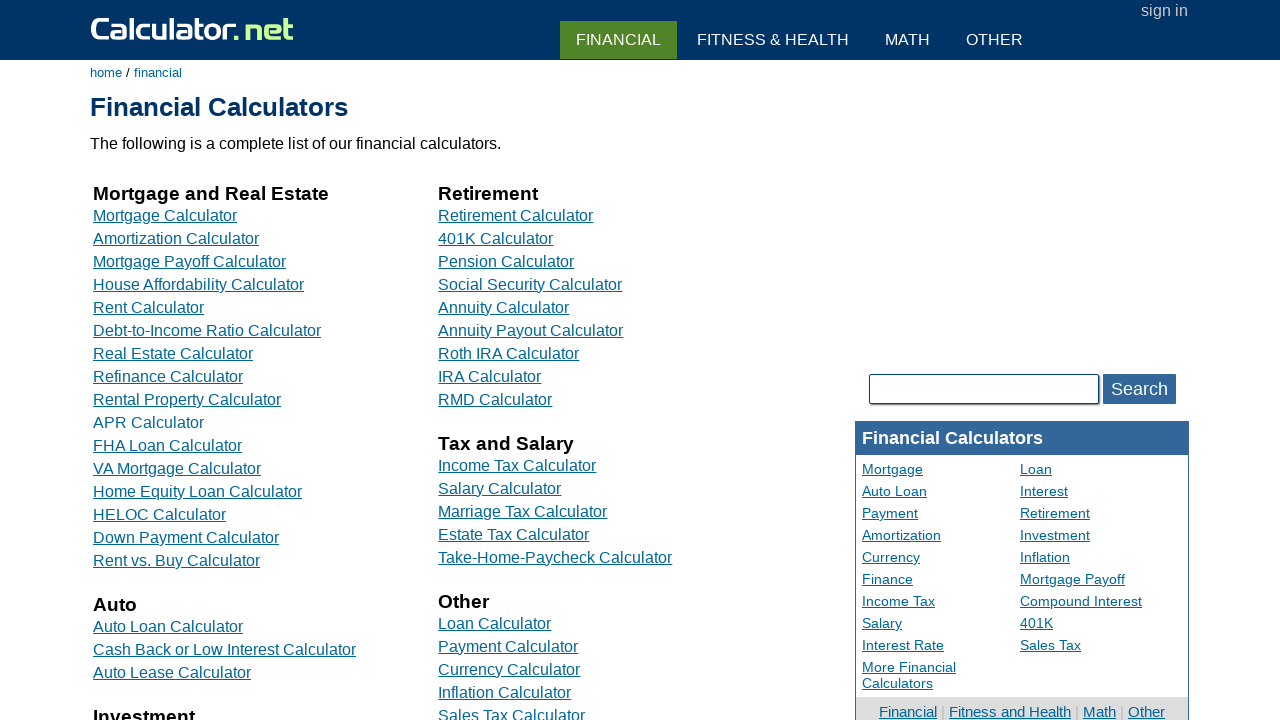

Located first column link 15 in financial calculator
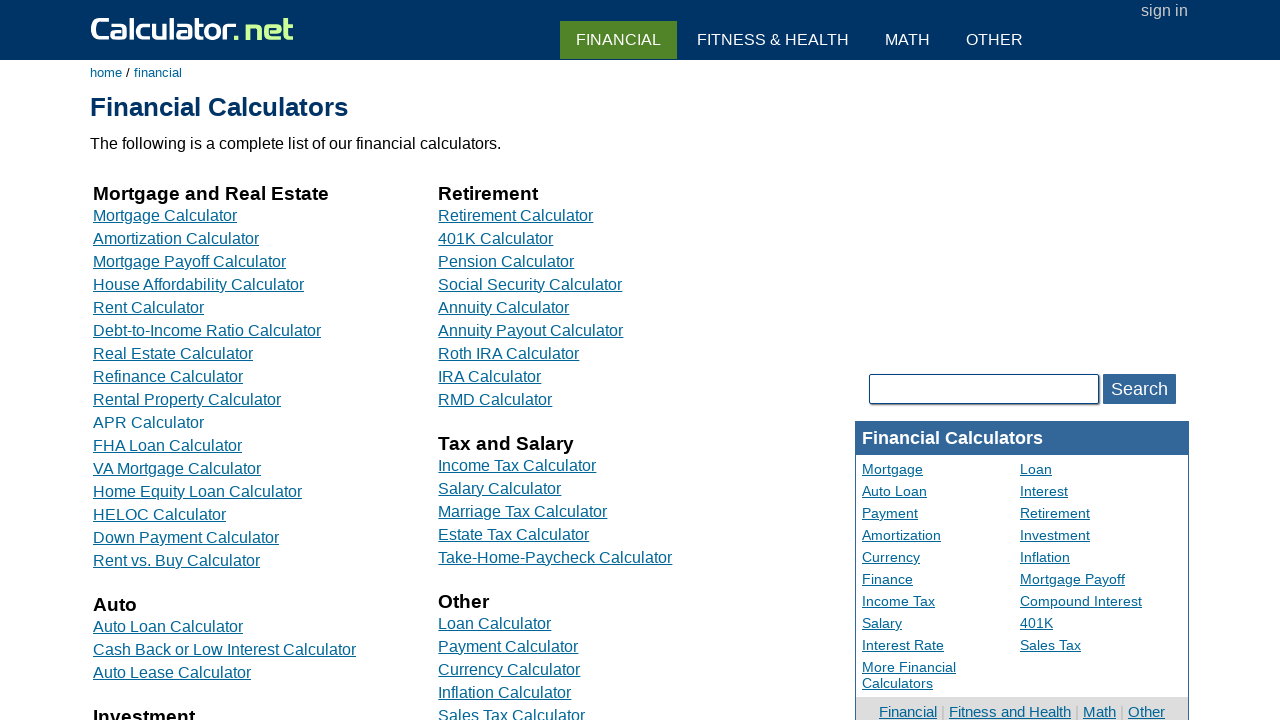

Scrolled down to make first column link 15 visible
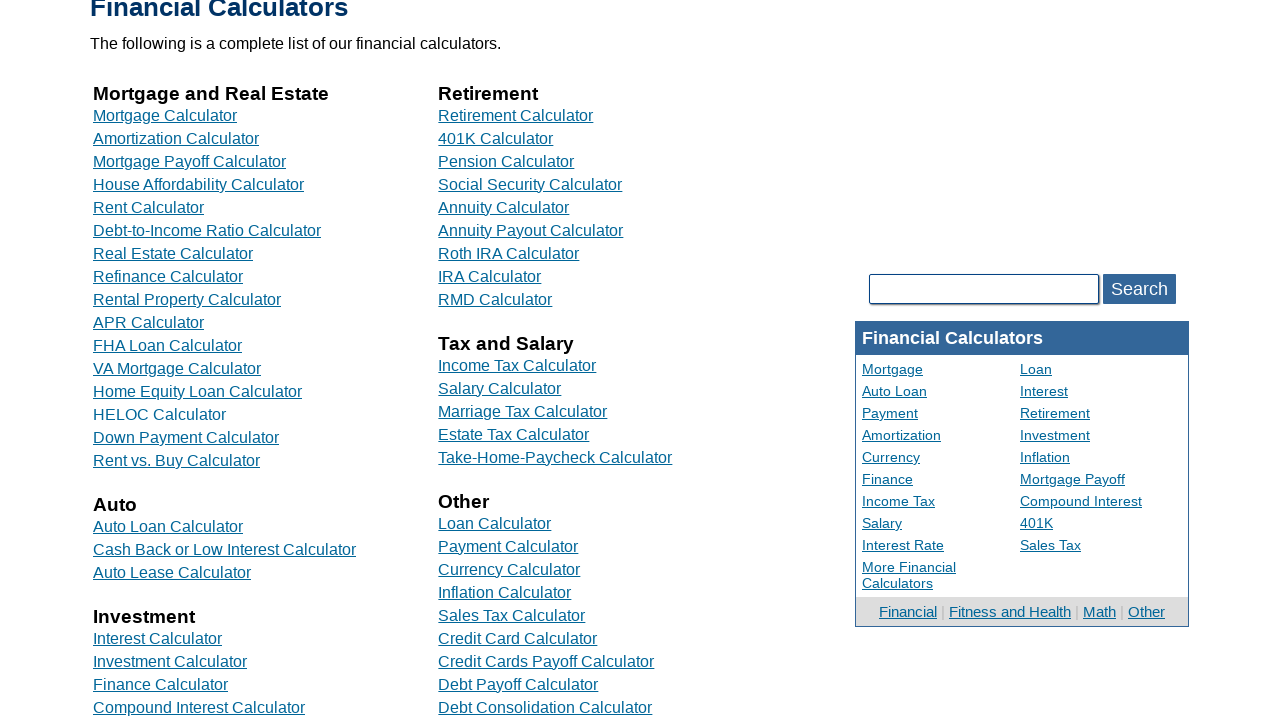

Hovered over first column link 15 at (186, 438) on //tbody/tr[1]/td[1]/div[15]/a[1]
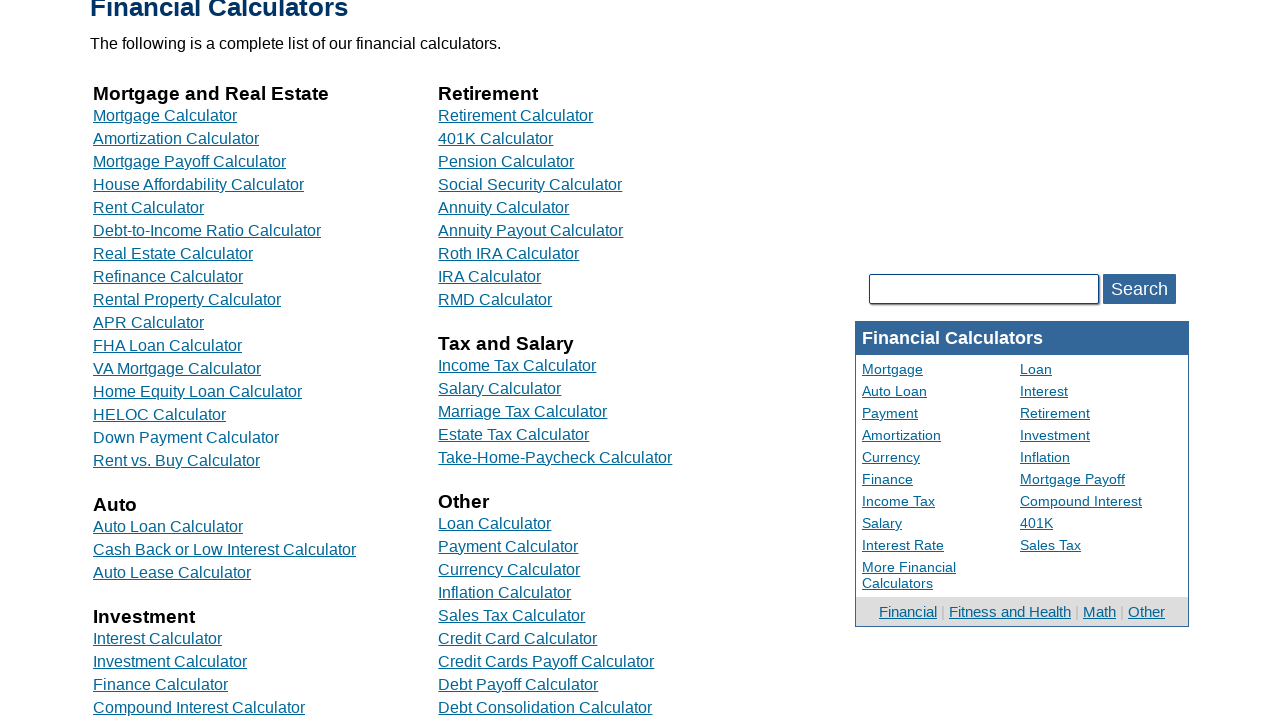

Clicked first column link 15 at (186, 438) on //tbody/tr[1]/td[1]/div[15]/a[1]
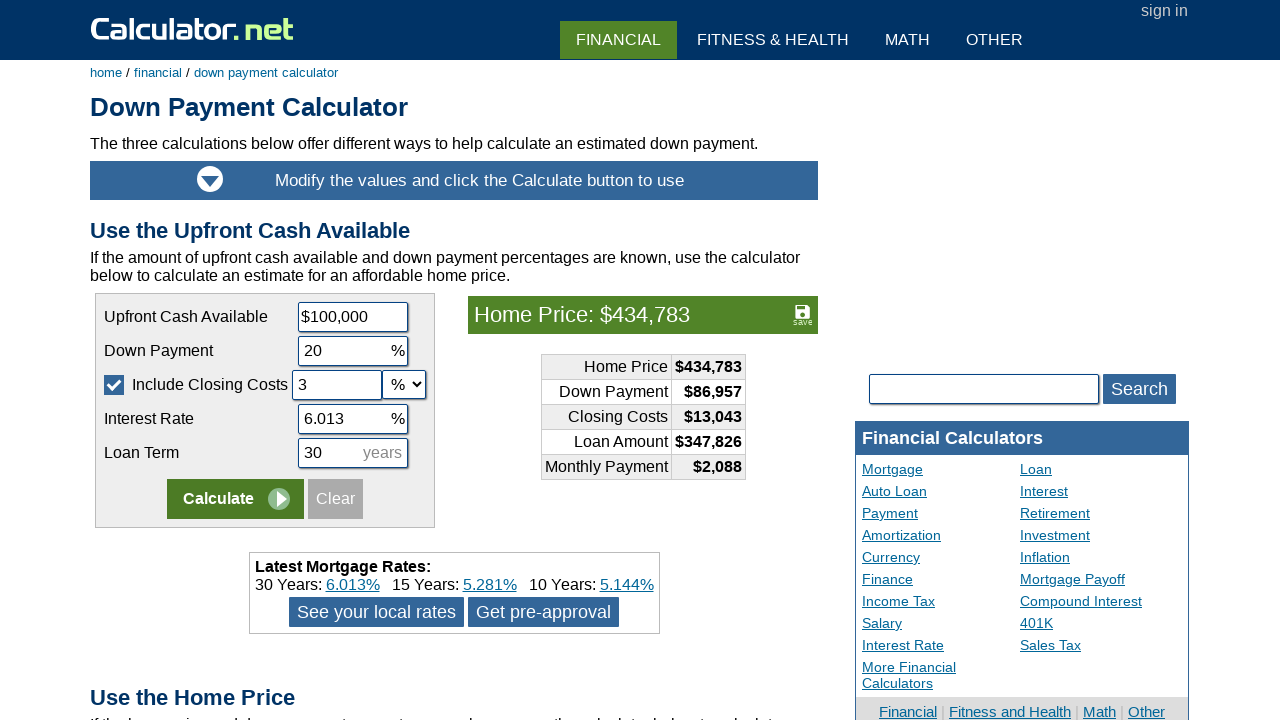

Navigated back to financial calculator main page from first column link 15
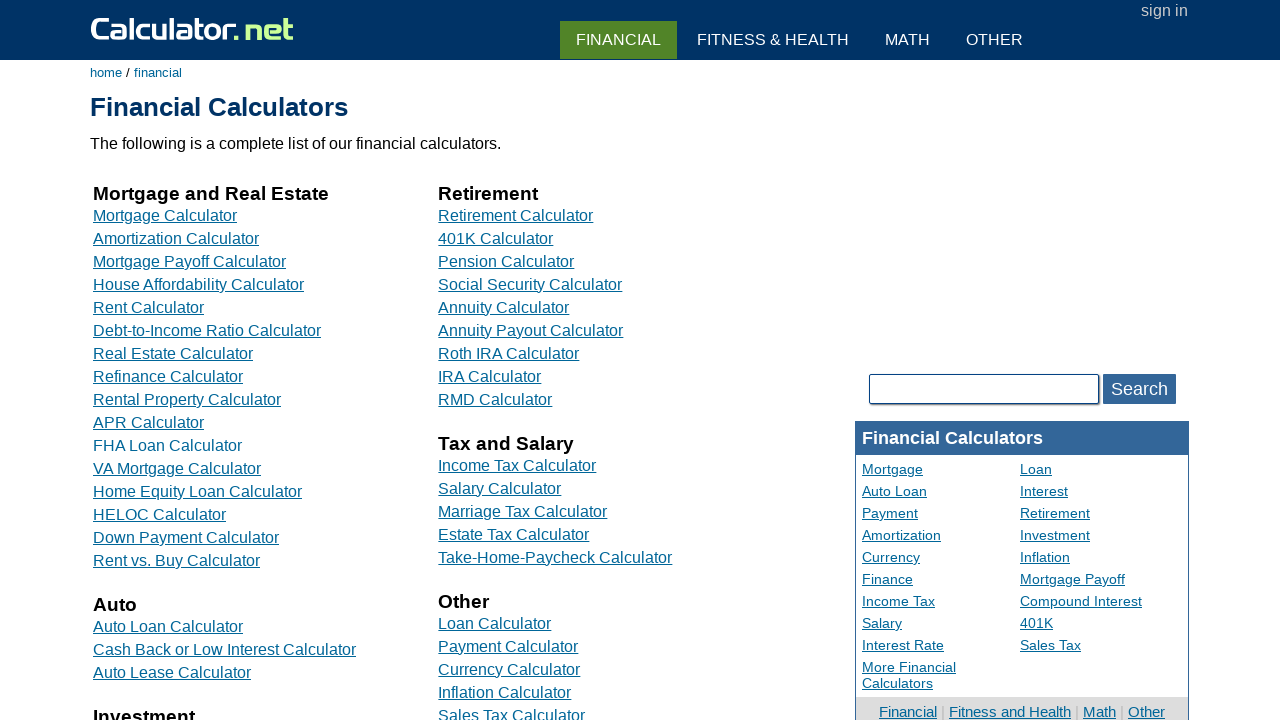

Located first column link 16 in financial calculator
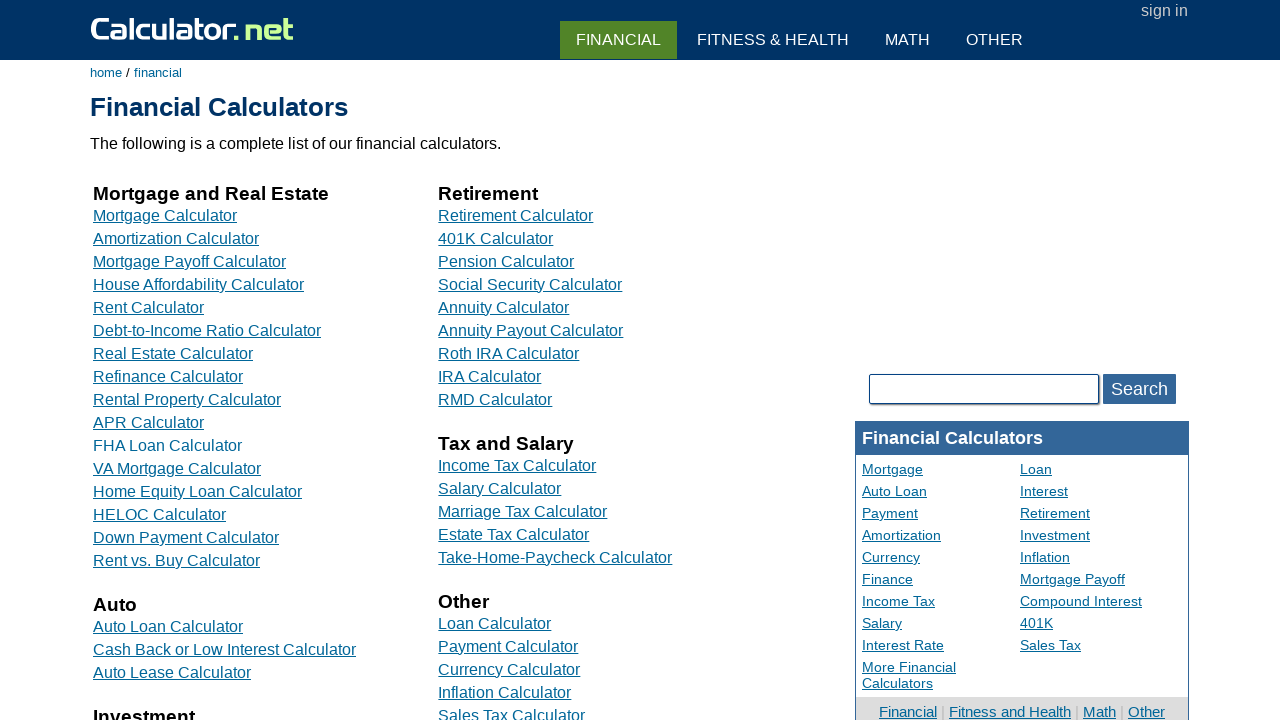

Scrolled down to make first column link 16 visible
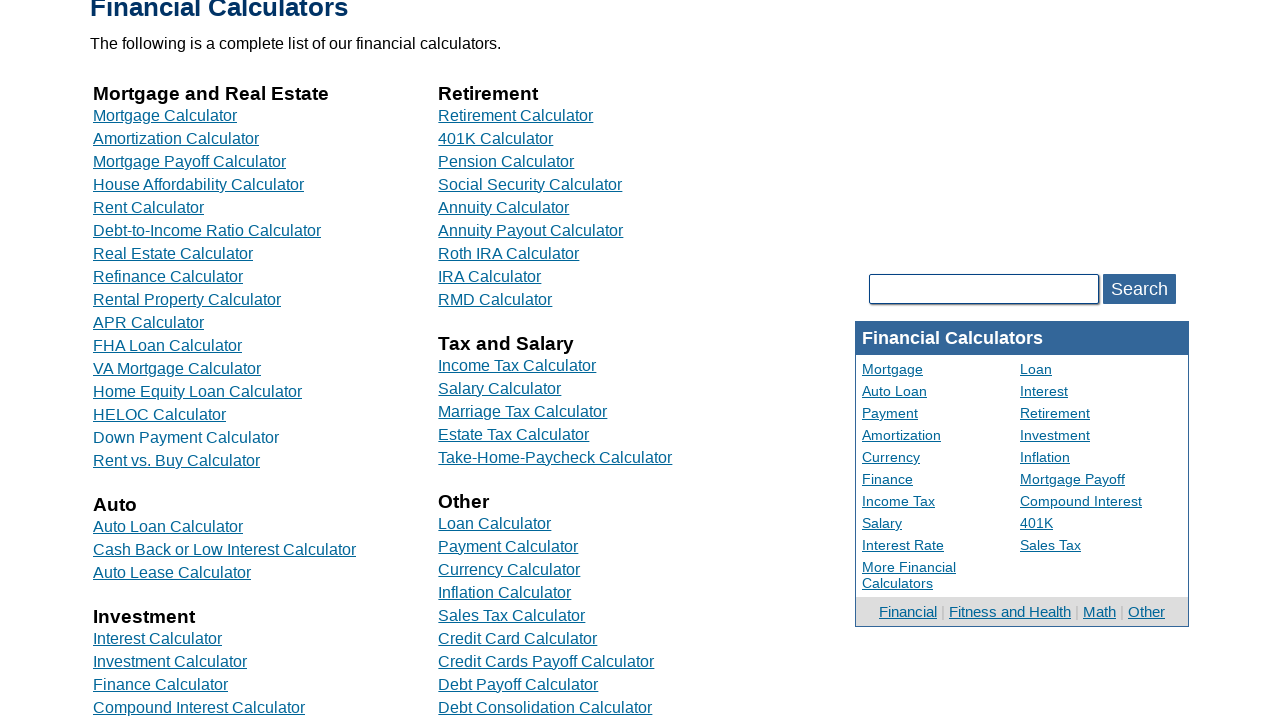

Hovered over first column link 16 at (176, 460) on //tbody/tr[1]/td[1]/div[16]/a[1]
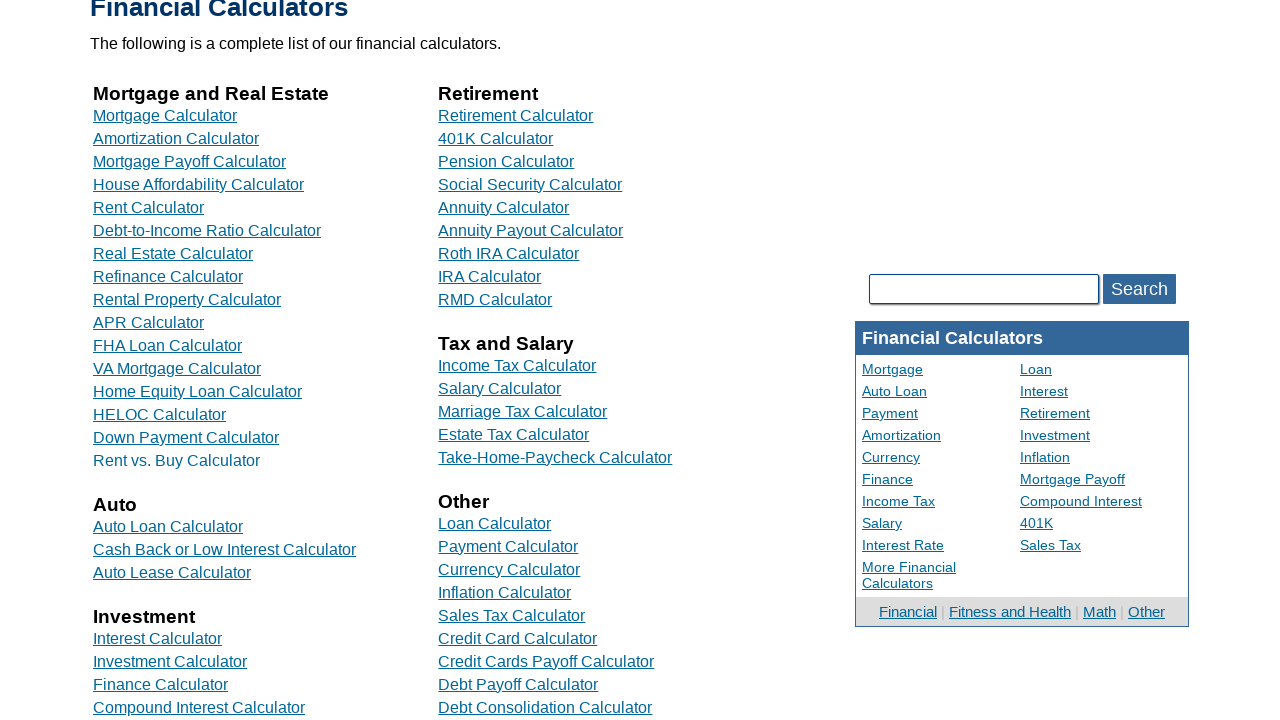

Clicked first column link 16 at (176, 460) on //tbody/tr[1]/td[1]/div[16]/a[1]
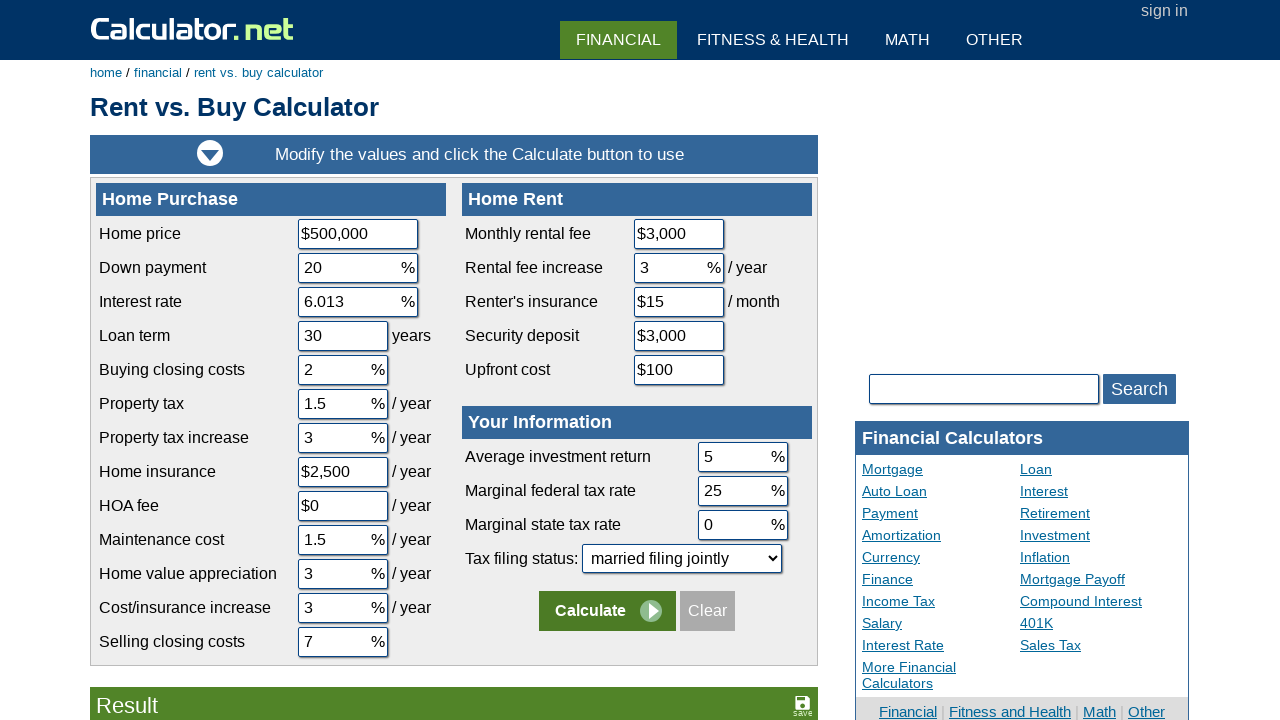

Navigated back to financial calculator main page from first column link 16
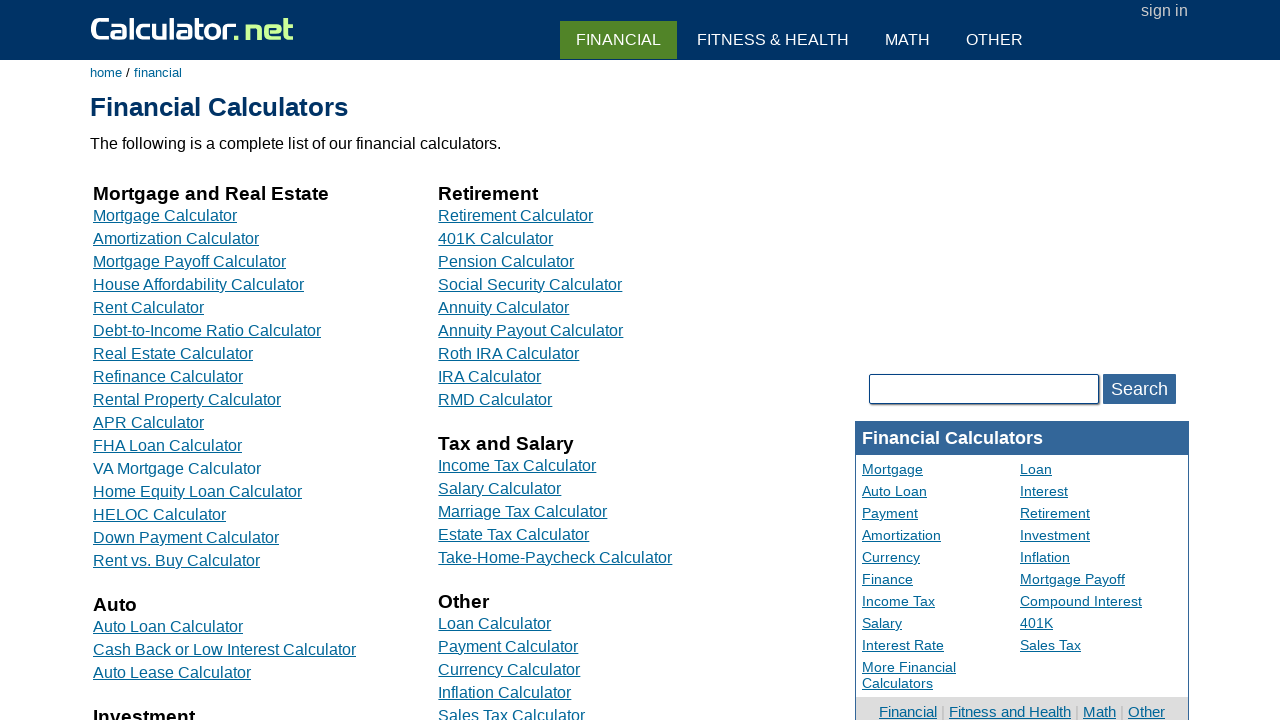

Located first column link 17 in financial calculator
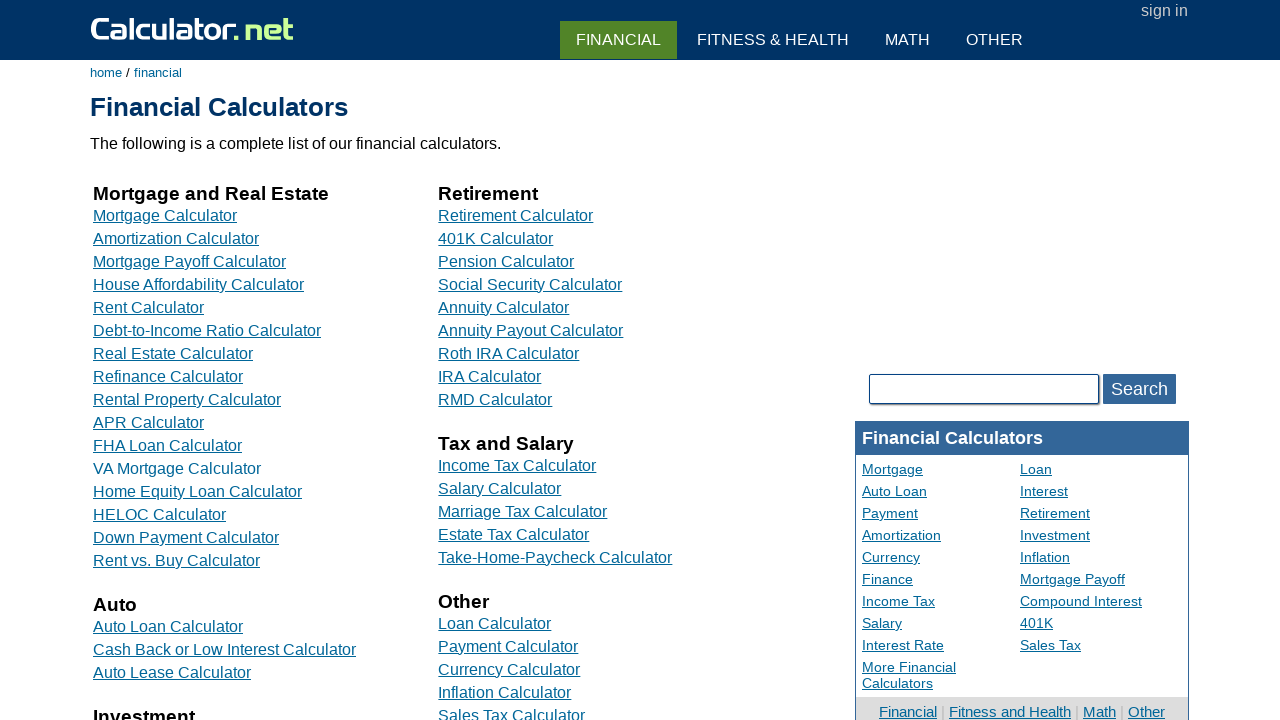

Scrolled down to make first column link 17 visible
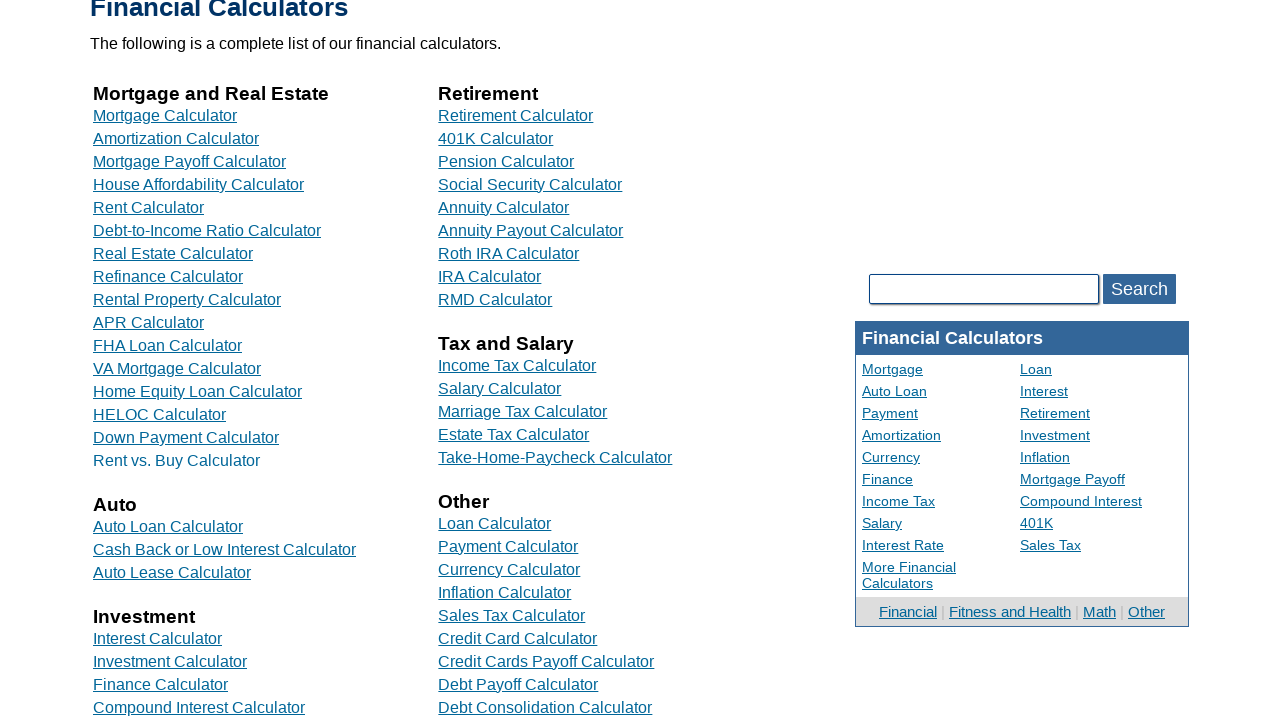

Hovered over first column link 17 at (168, 526) on //tbody/tr[1]/td[1]/div[17]/a[1]
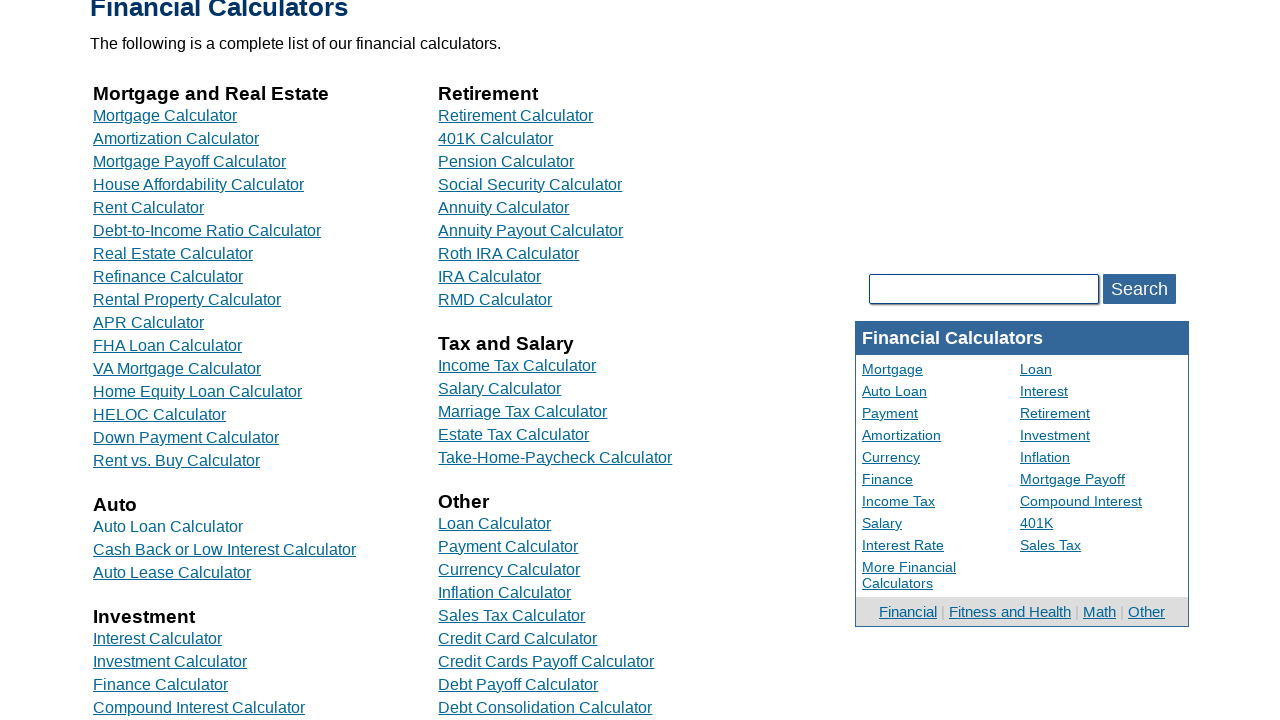

Clicked first column link 17 at (168, 526) on //tbody/tr[1]/td[1]/div[17]/a[1]
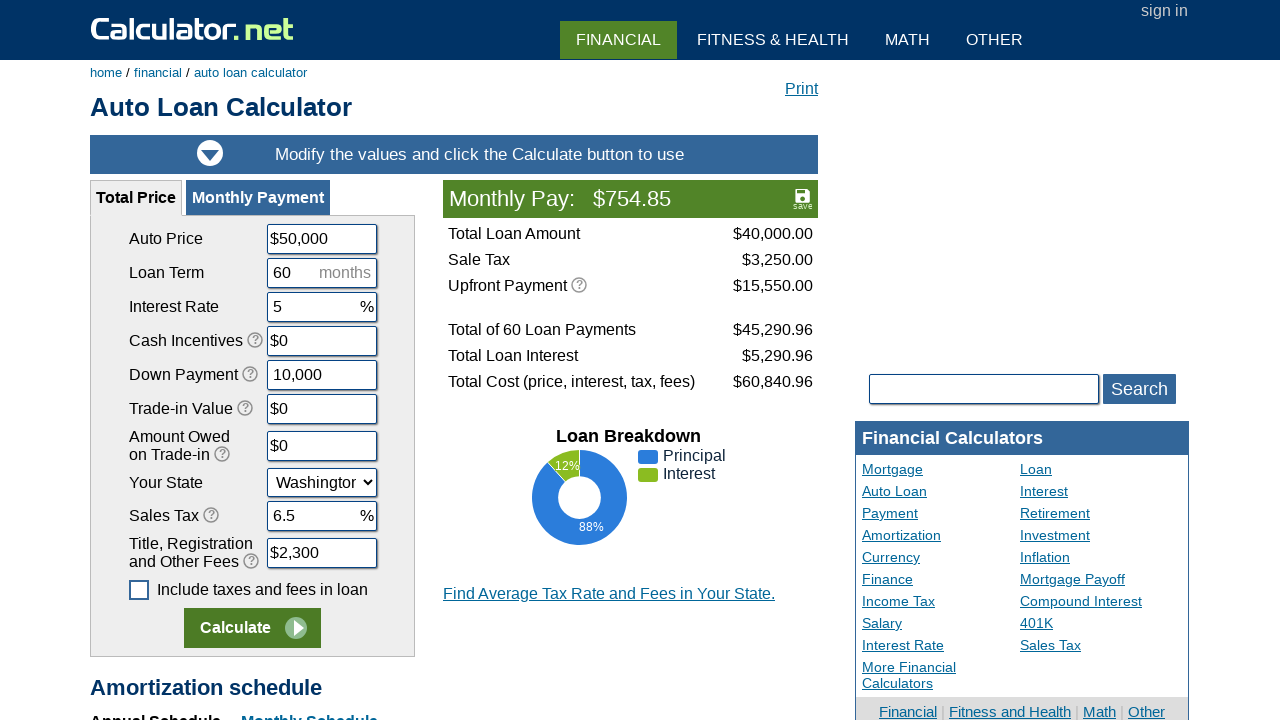

Navigated back to financial calculator main page from first column link 17
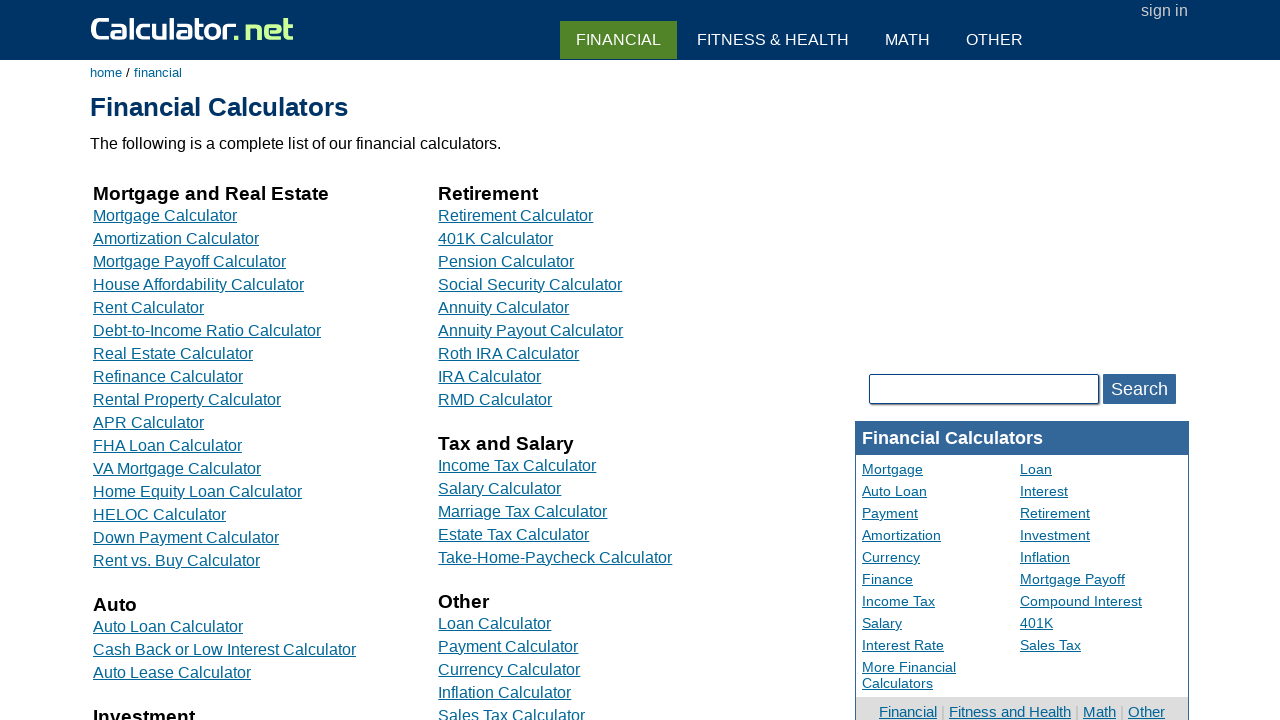

Located first column link 18 in financial calculator
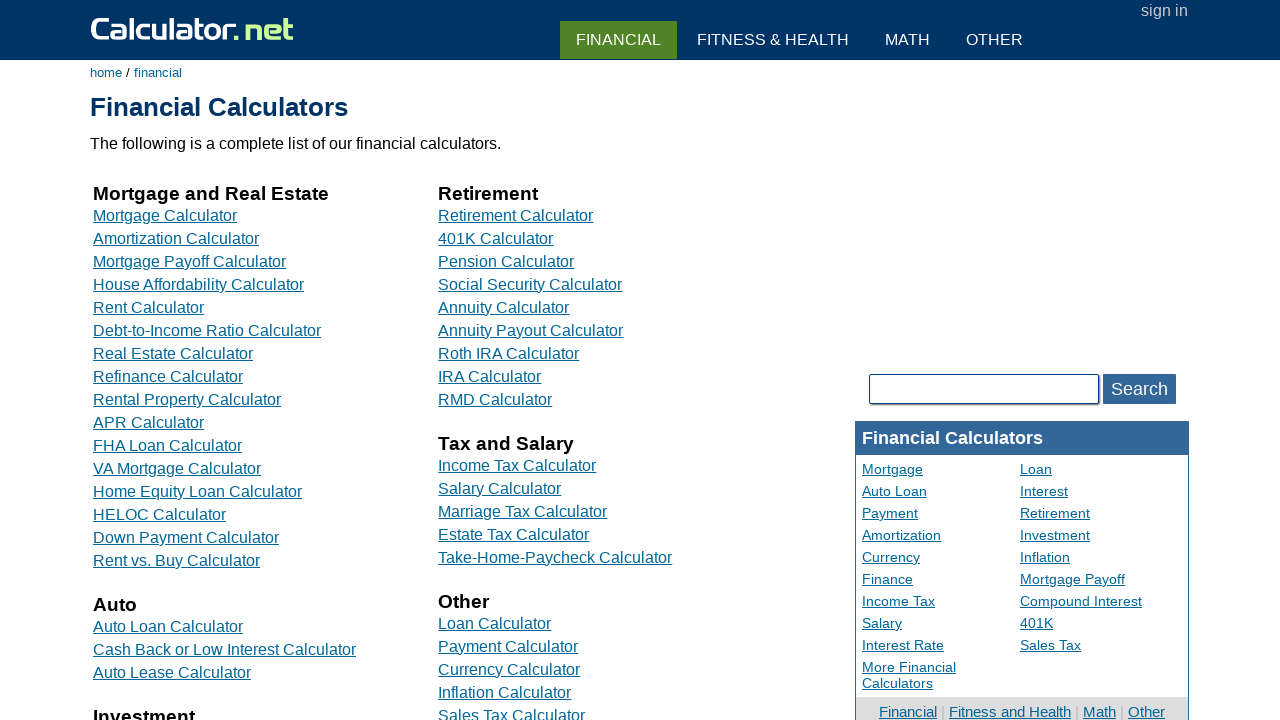

Scrolled down to make first column link 18 visible
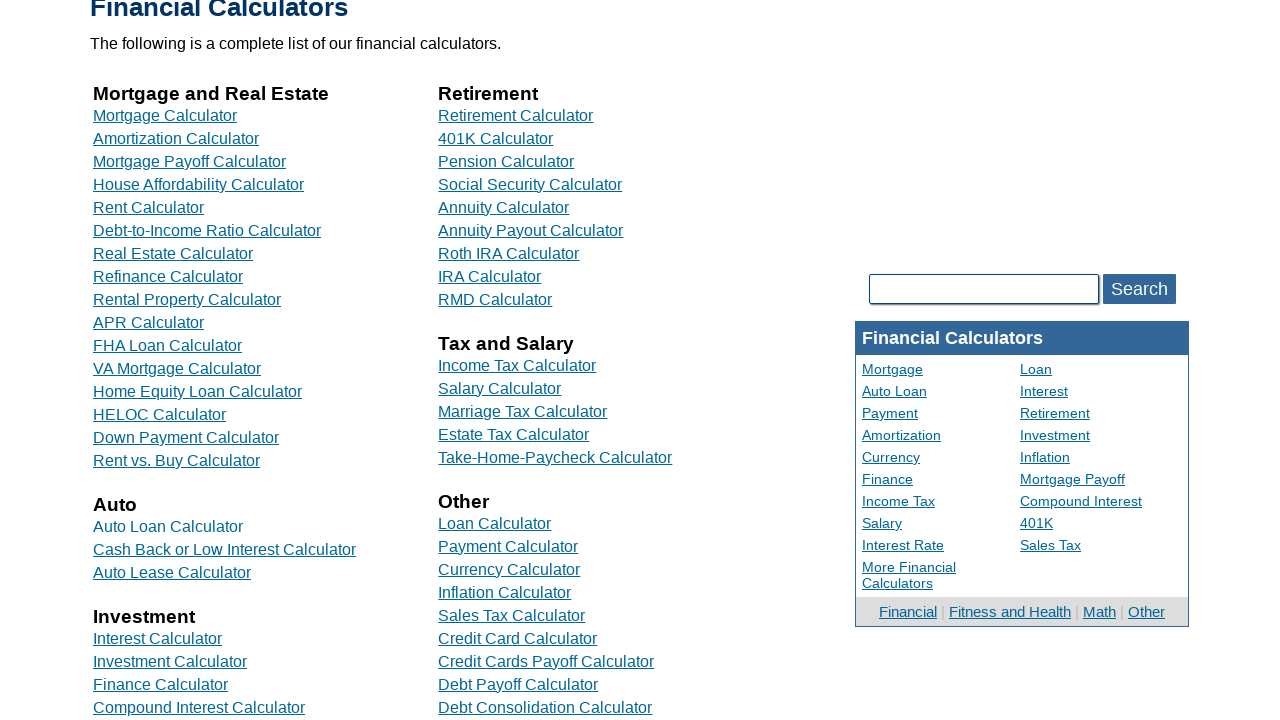

Hovered over first column link 18 at (224, 550) on //tbody/tr[1]/td[1]/div[18]/a[1]
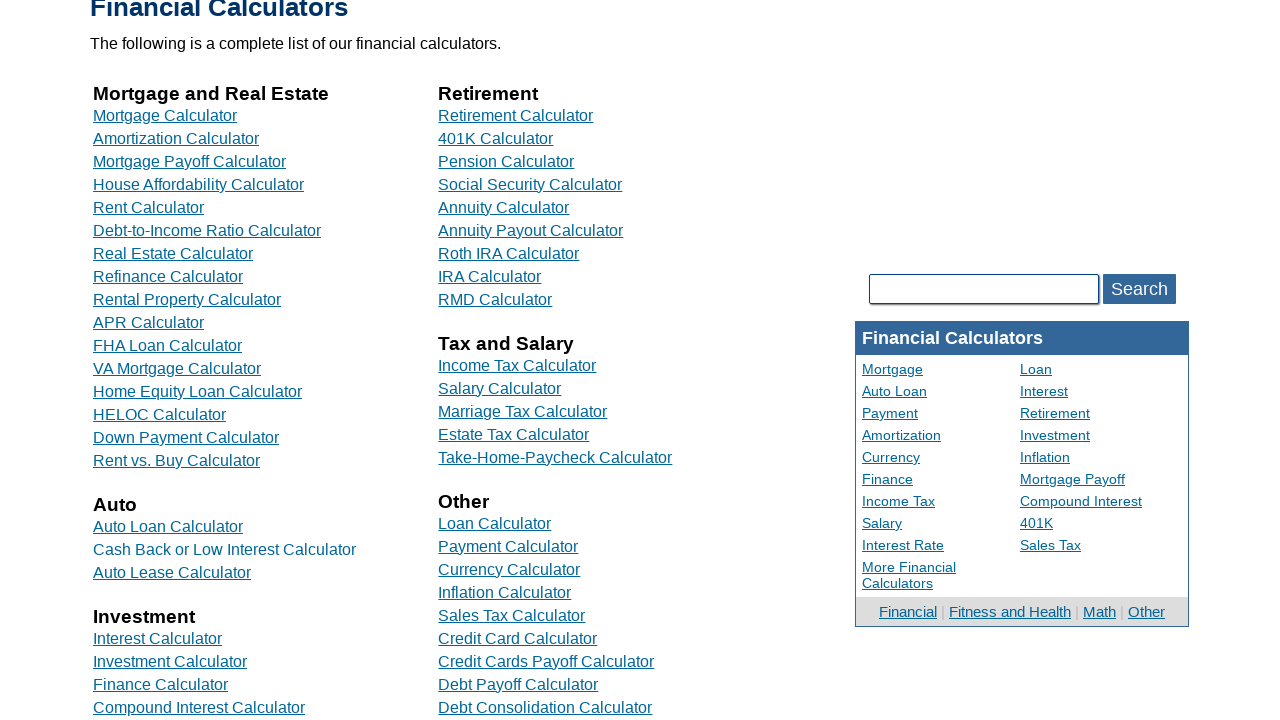

Clicked first column link 18 at (224, 550) on //tbody/tr[1]/td[1]/div[18]/a[1]
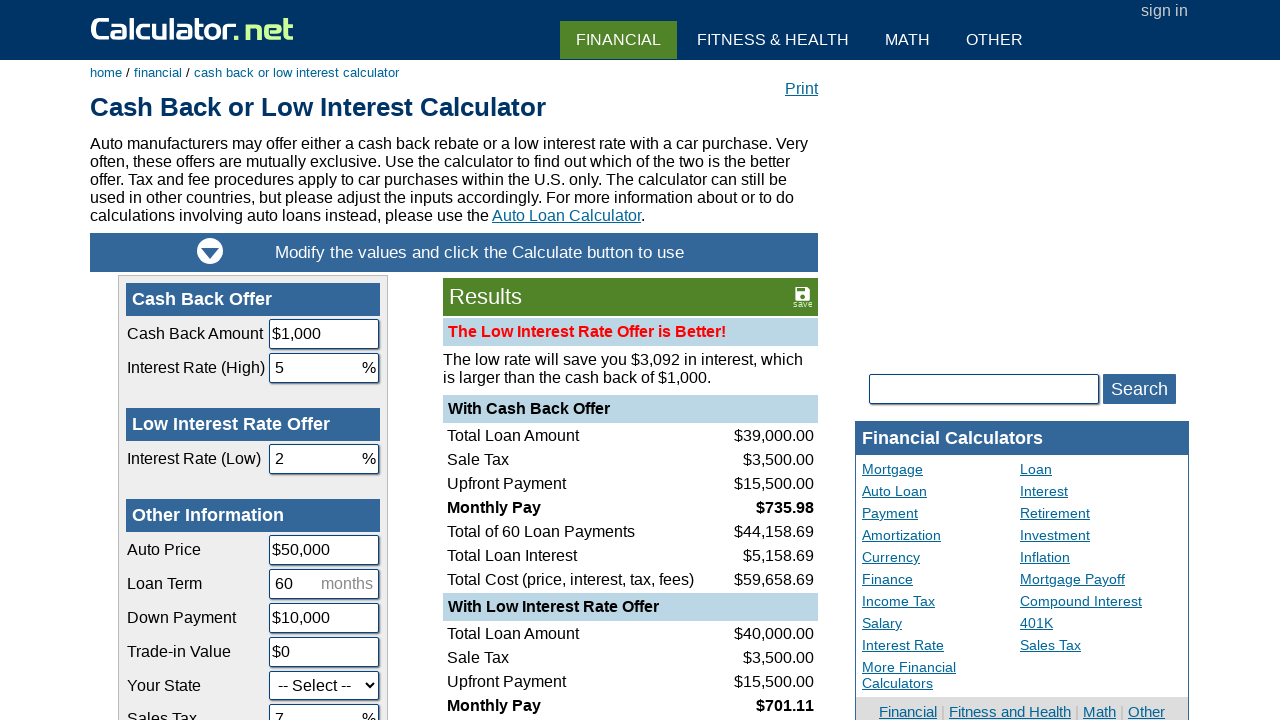

Navigated back to financial calculator main page from first column link 18
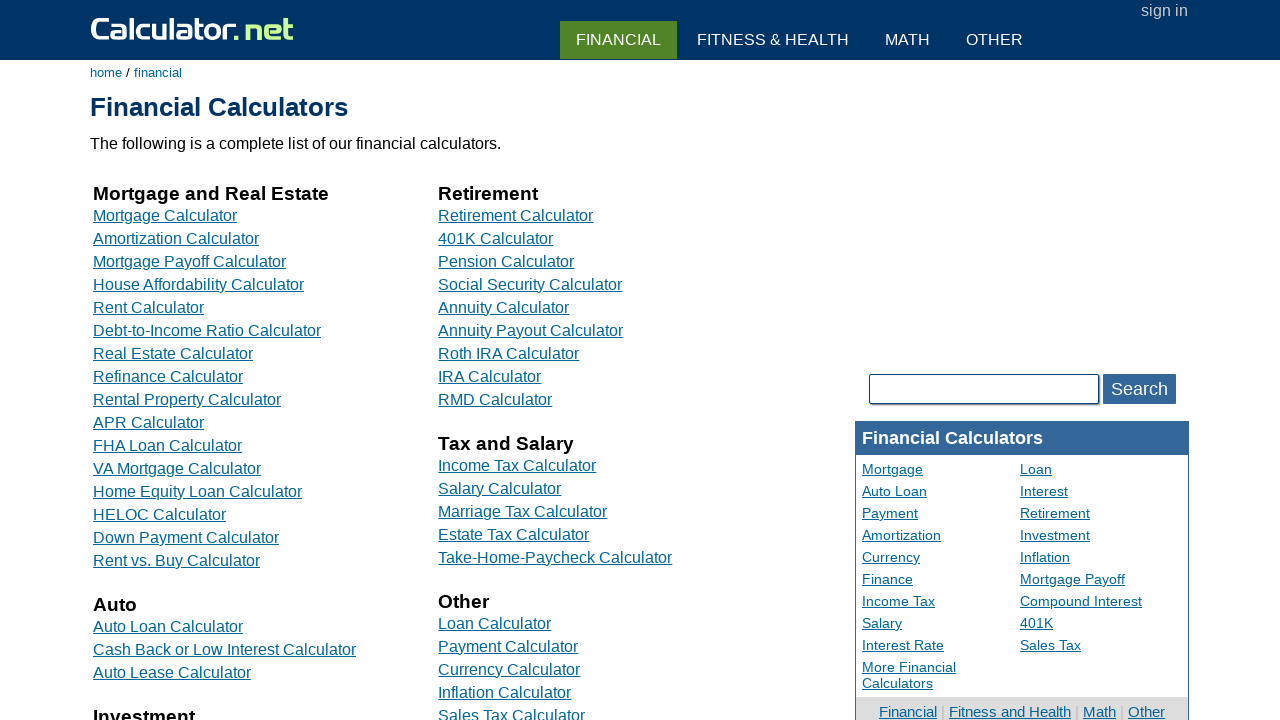

Located first column link 19 in financial calculator
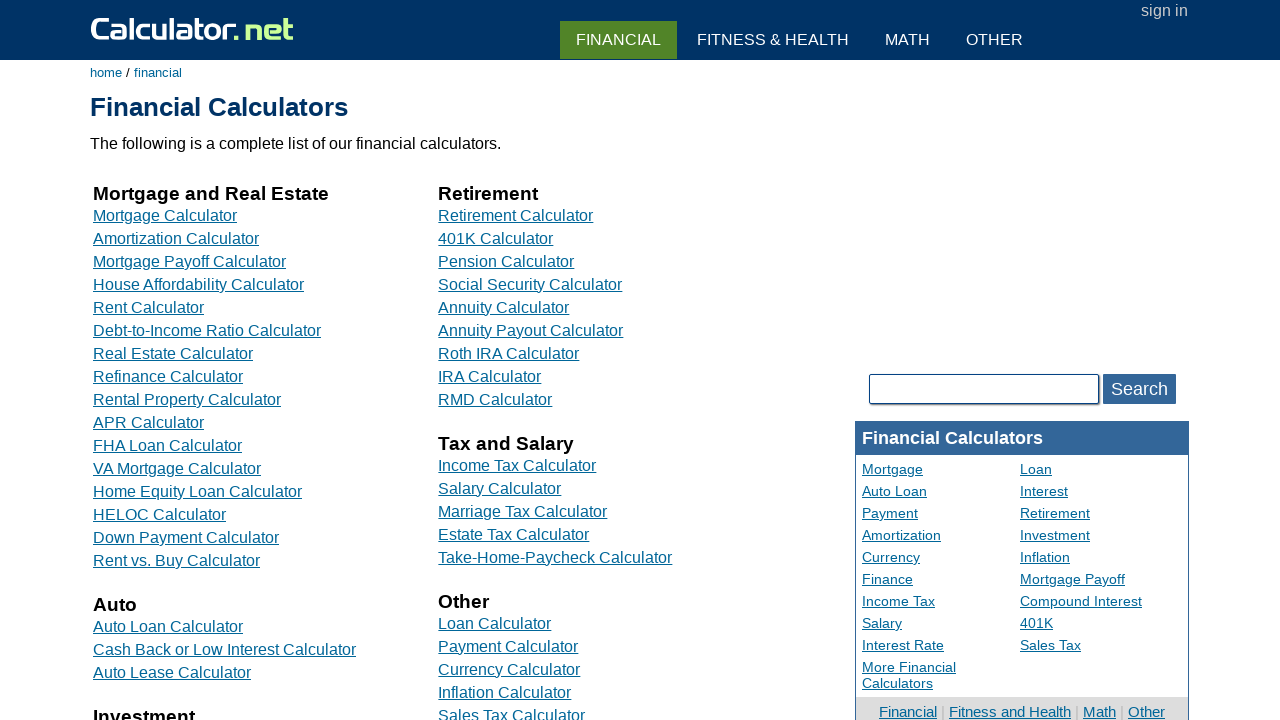

Scrolled down to make first column link 19 visible
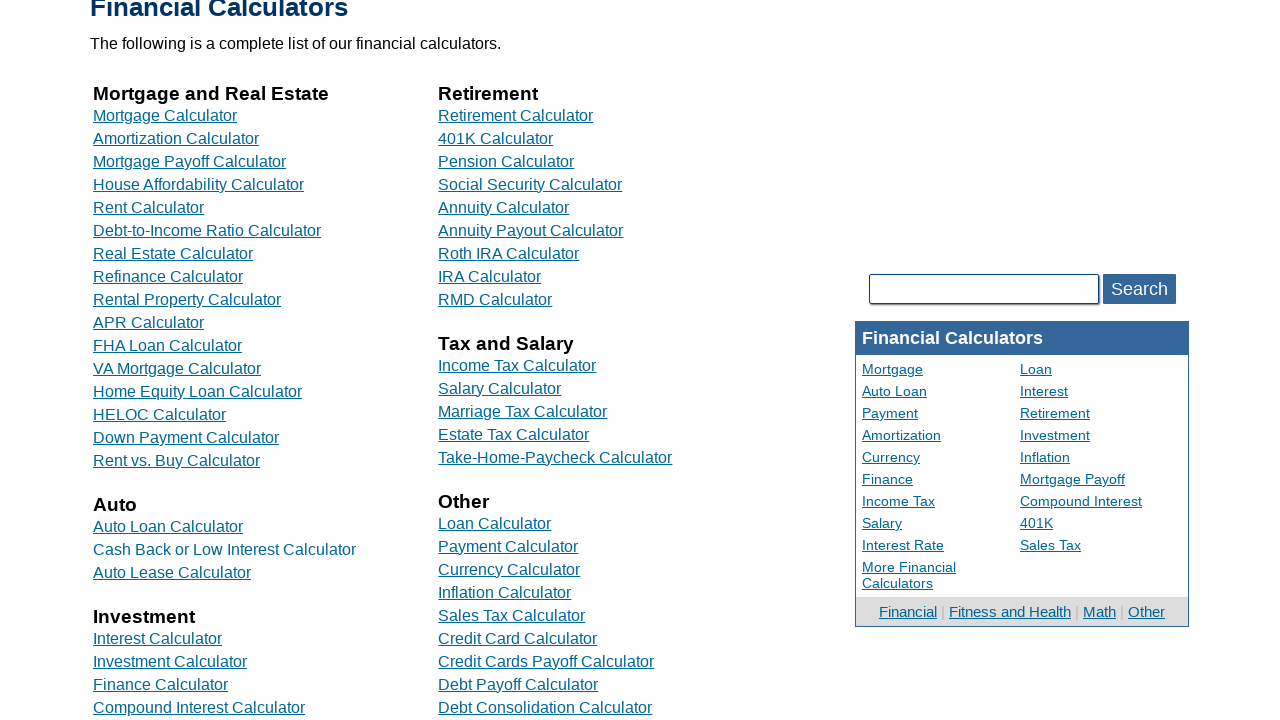

Hovered over first column link 19 at (172, 572) on //tbody/tr[1]/td[1]/div[19]/a[1]
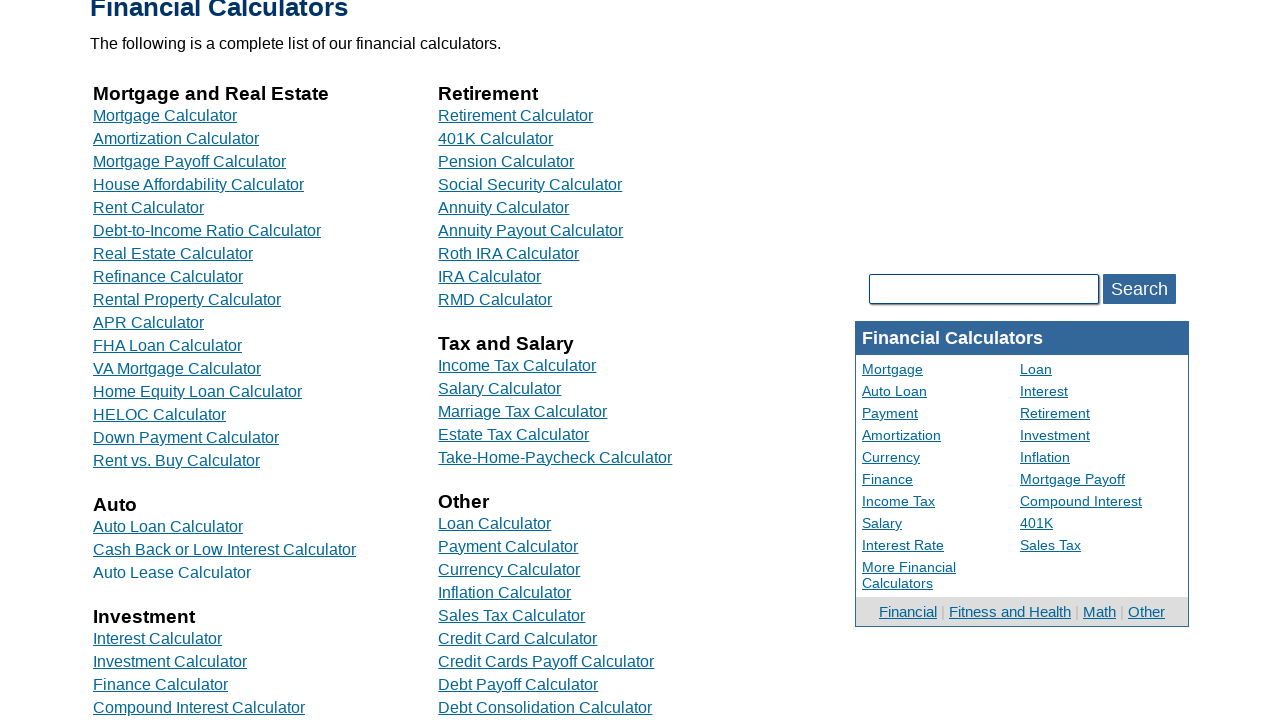

Clicked first column link 19 at (172, 572) on //tbody/tr[1]/td[1]/div[19]/a[1]
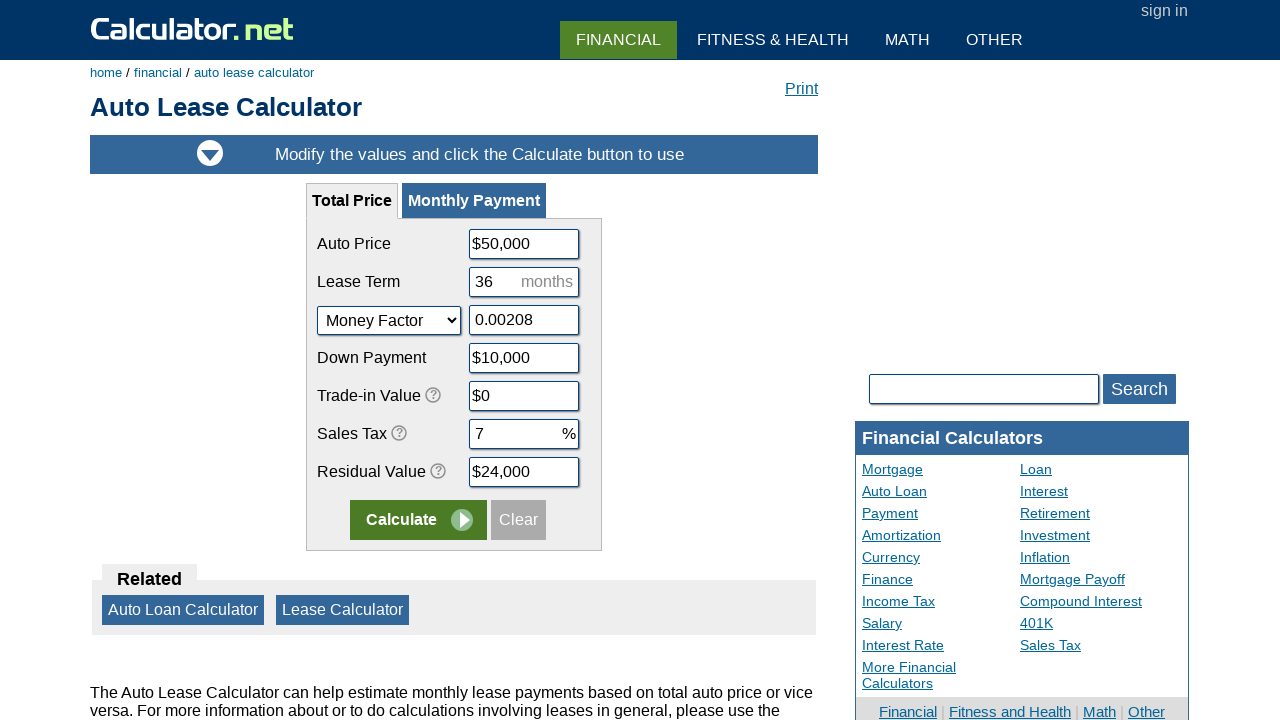

Navigated back to financial calculator main page from first column link 19
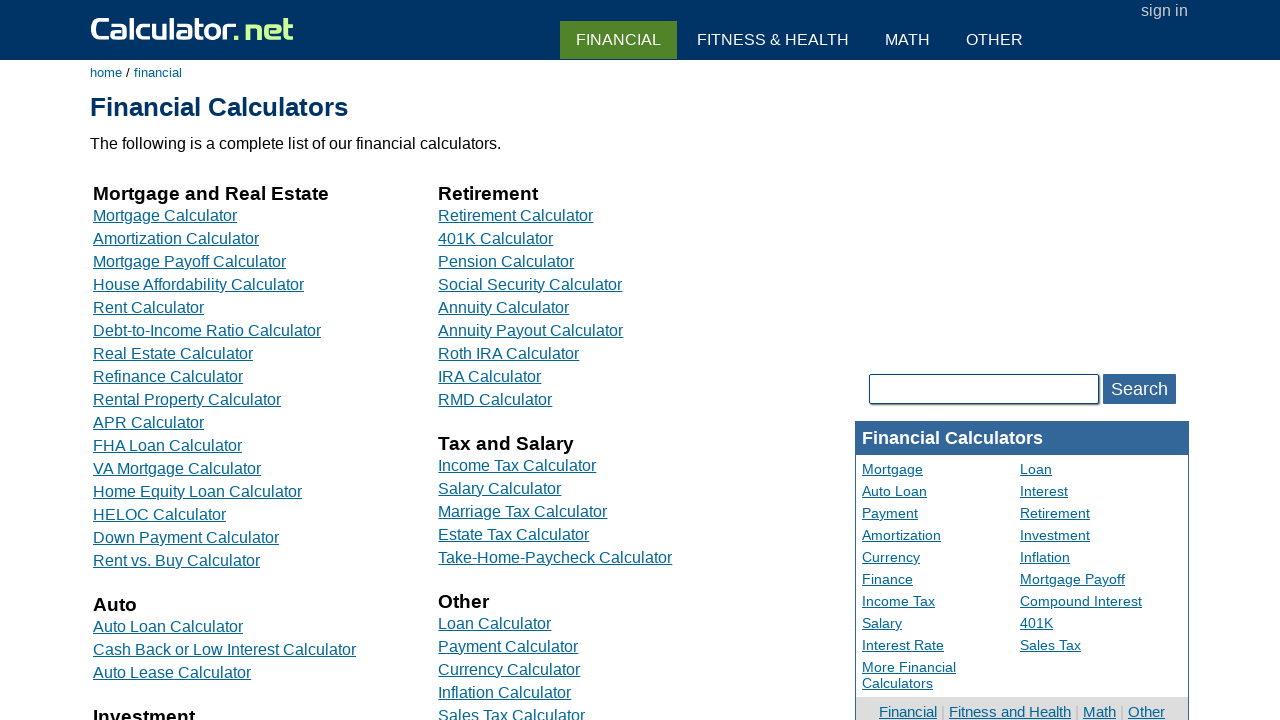

Located first column link 20 in financial calculator
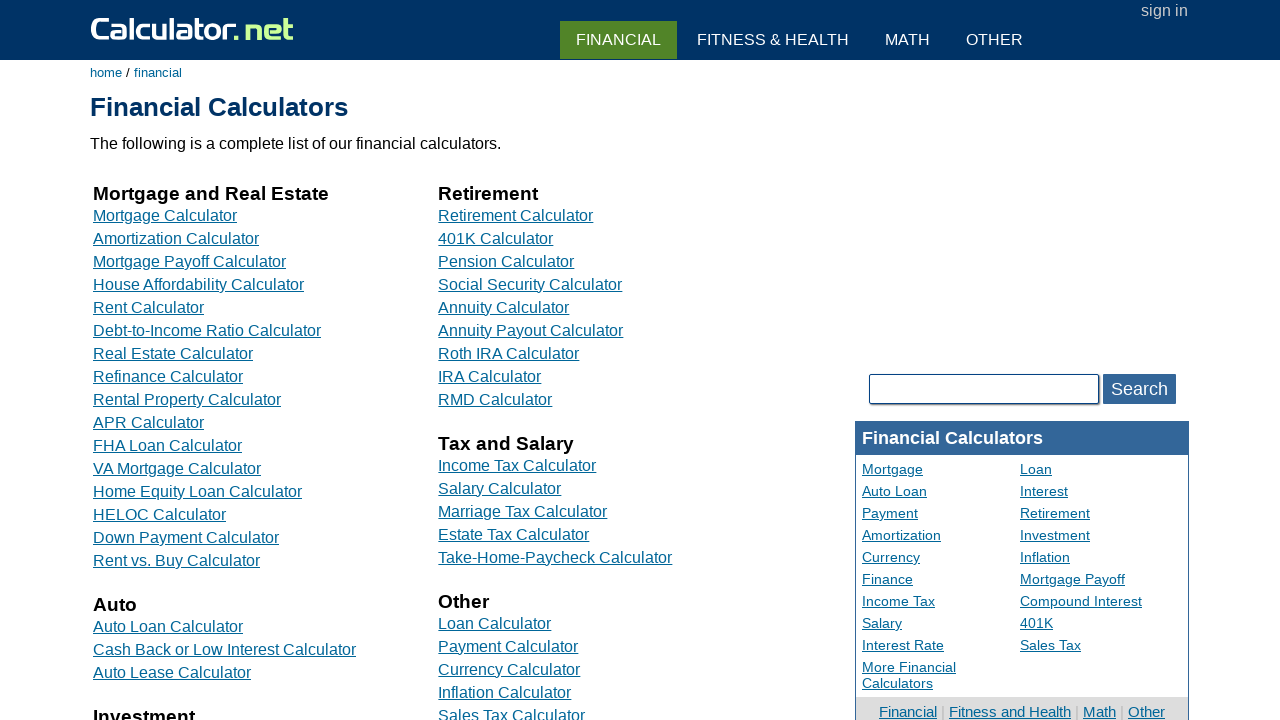

Scrolled down to make first column link 20 visible
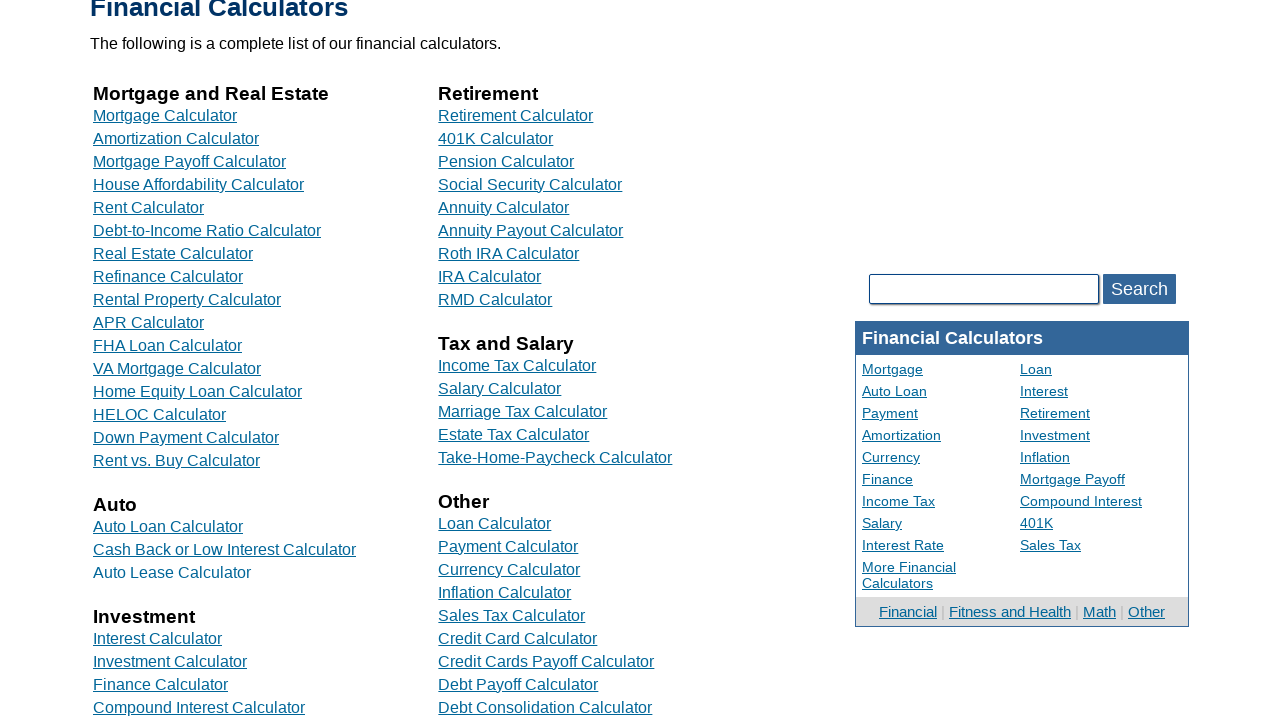

Hovered over first column link 20 at (158, 638) on //tbody/tr[1]/td[1]/div[20]/a[1]
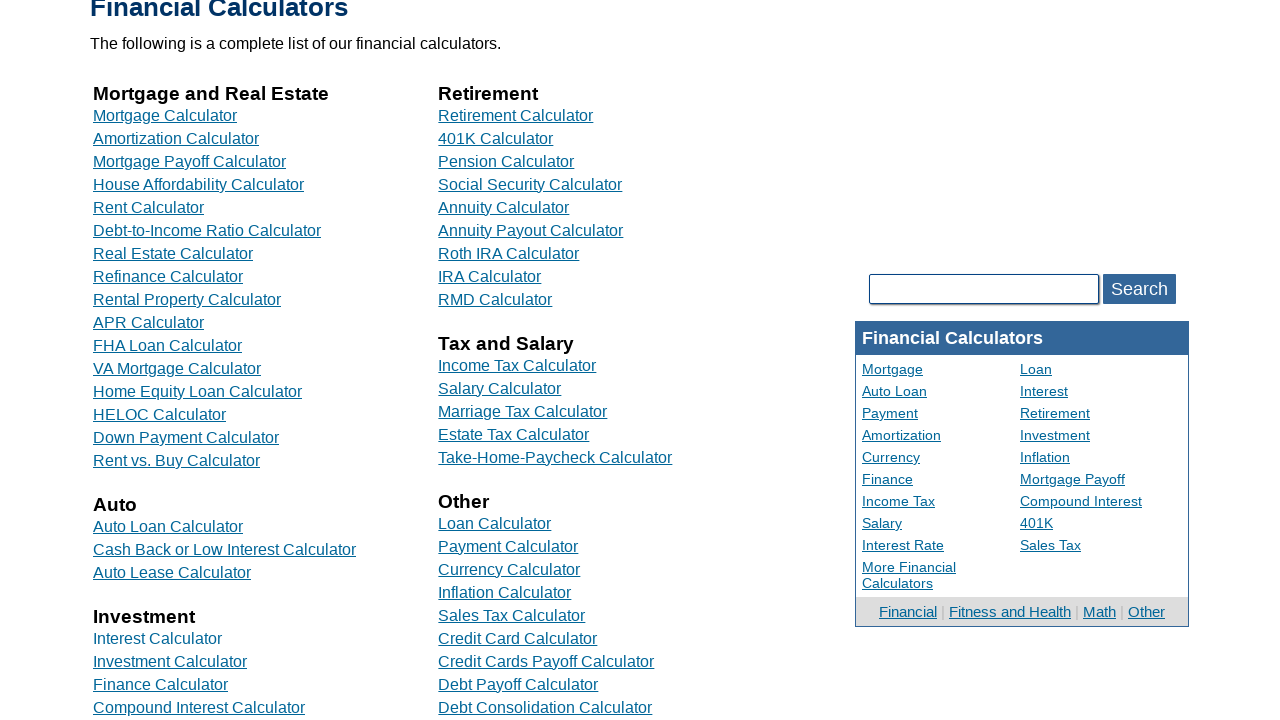

Clicked first column link 20 at (158, 638) on //tbody/tr[1]/td[1]/div[20]/a[1]
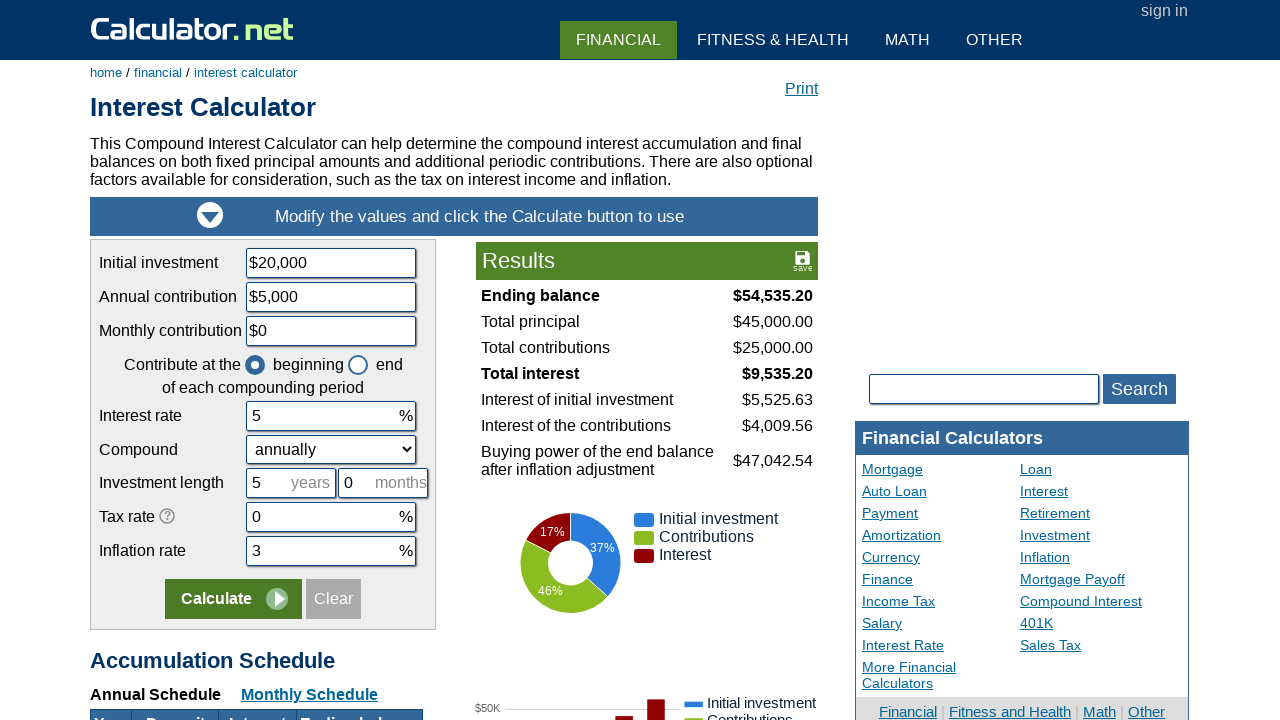

Navigated back to financial calculator main page from first column link 20
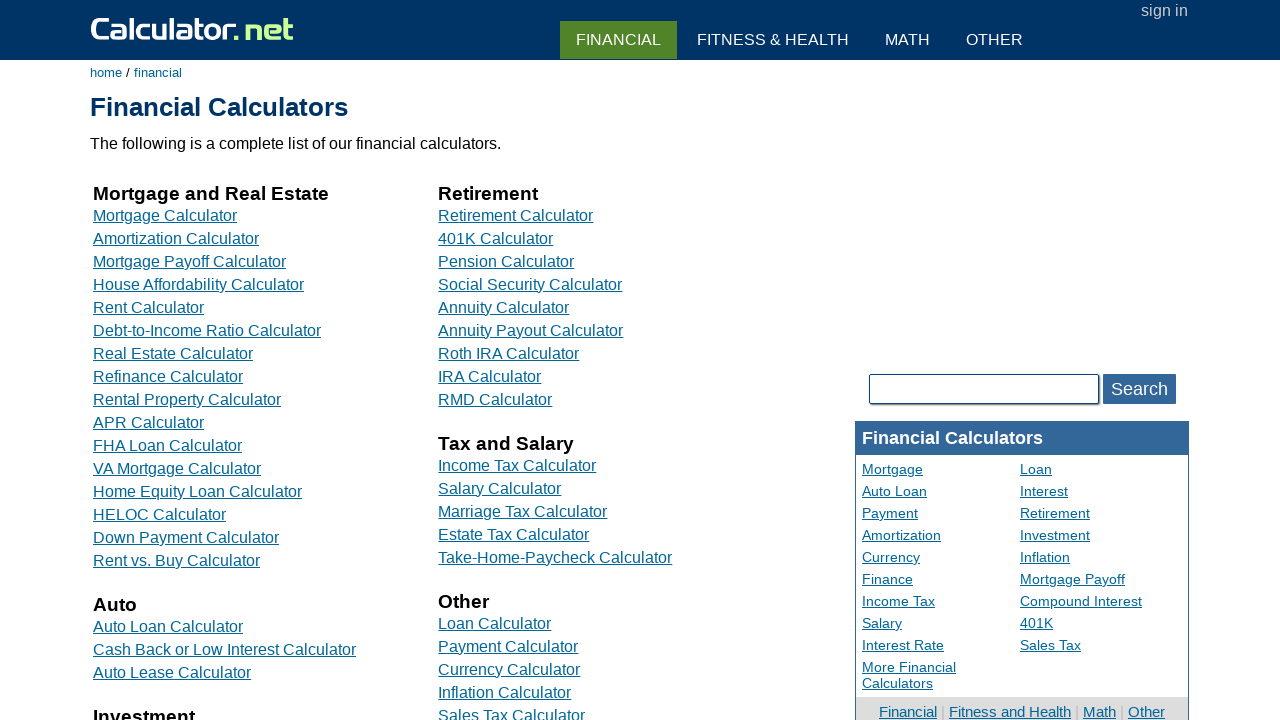

Located first column link 21 in financial calculator
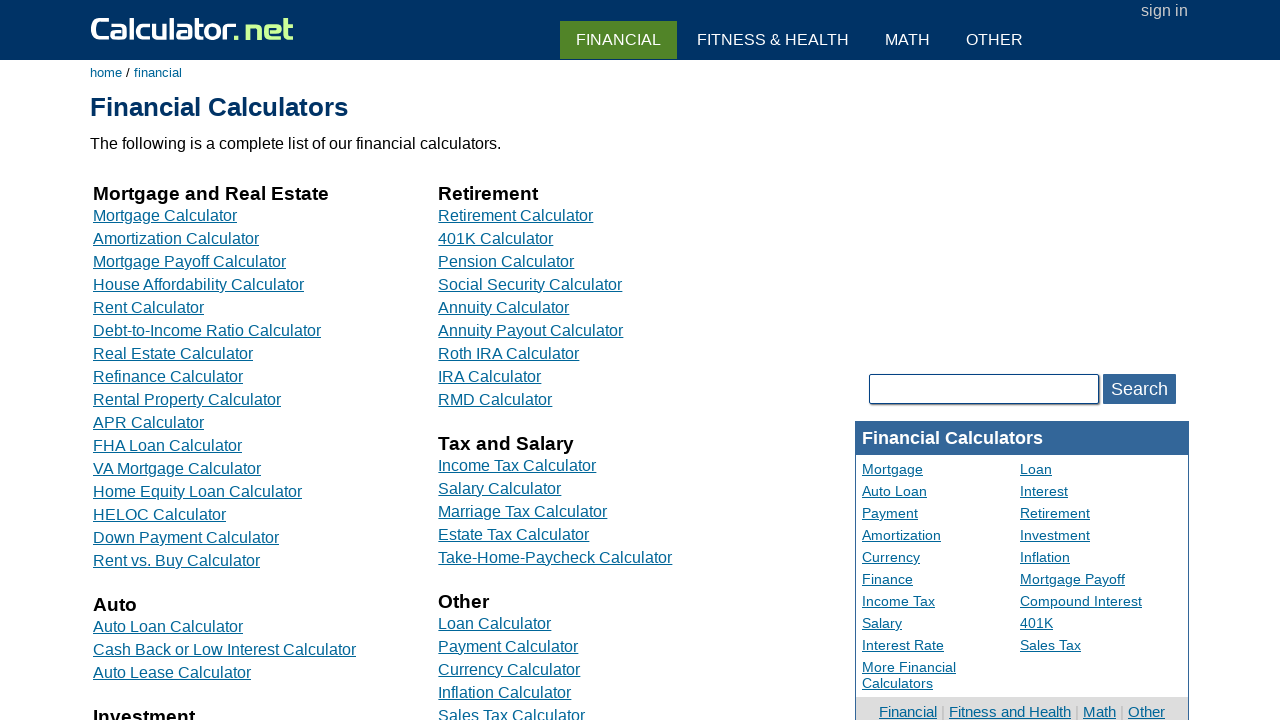

Scrolled down to make first column link 21 visible
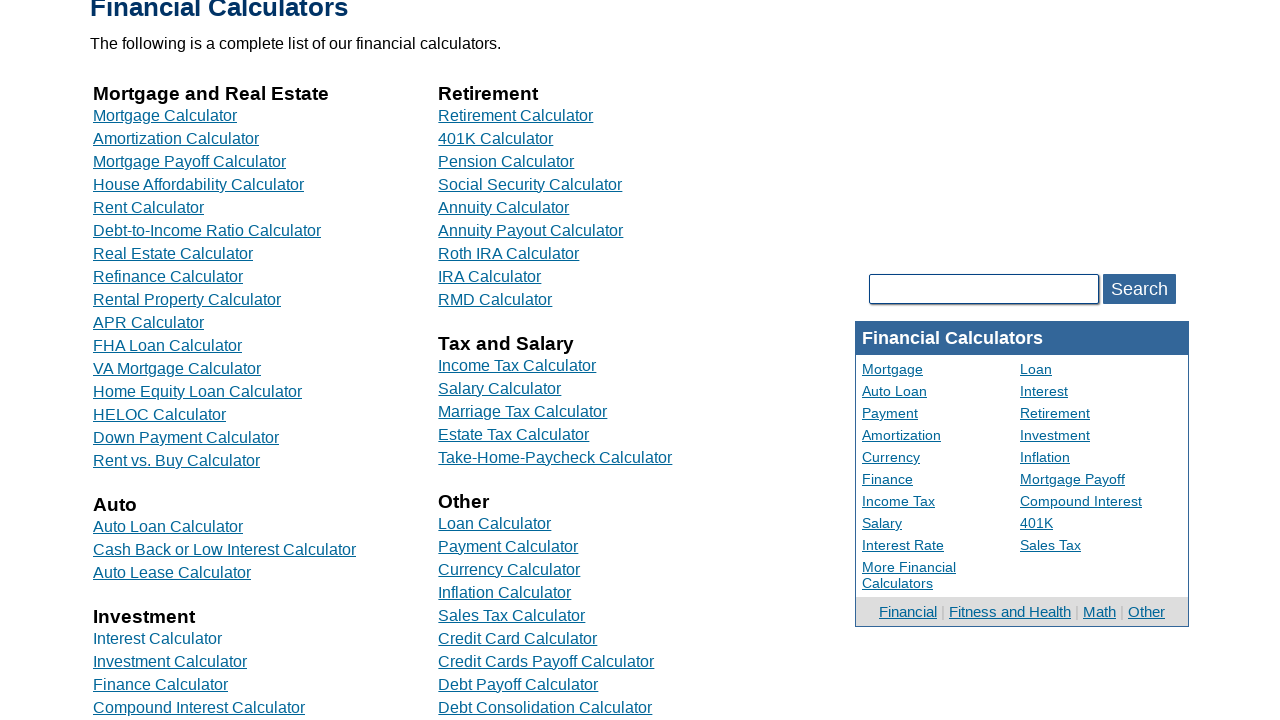

Hovered over first column link 21 at (170, 662) on //tbody/tr[1]/td[1]/div[21]/a[1]
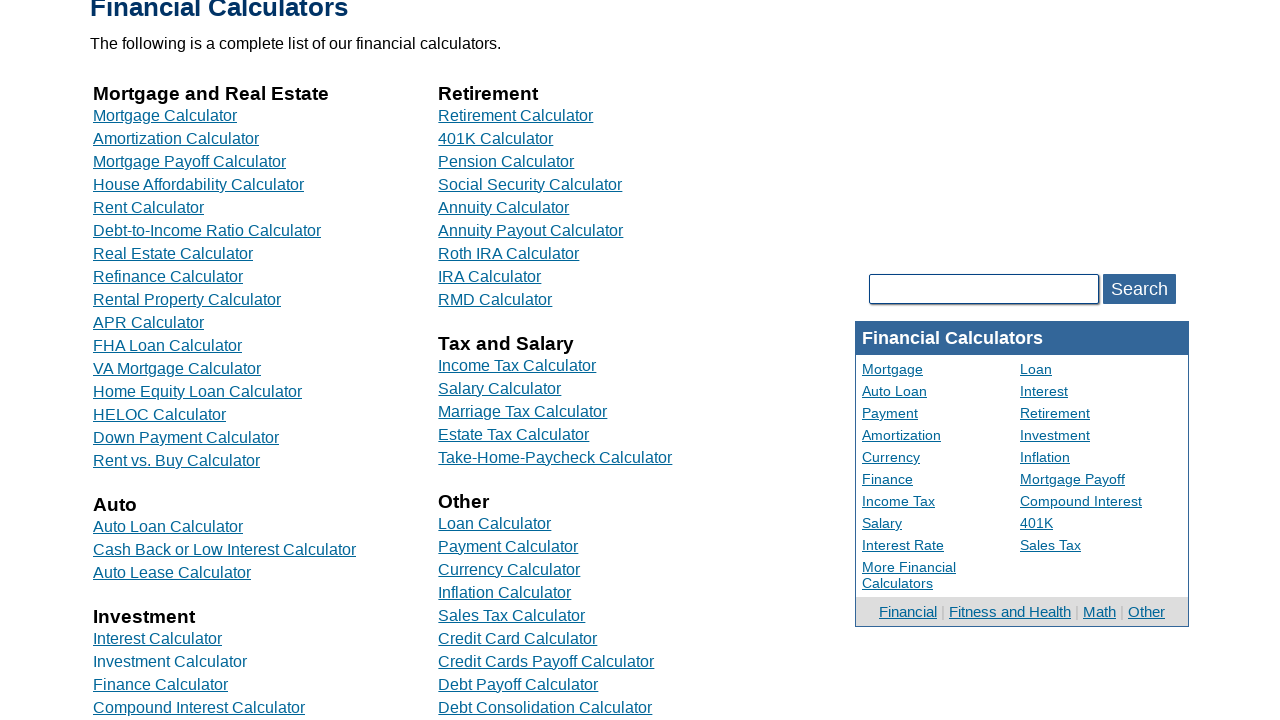

Clicked first column link 21 at (170, 662) on //tbody/tr[1]/td[1]/div[21]/a[1]
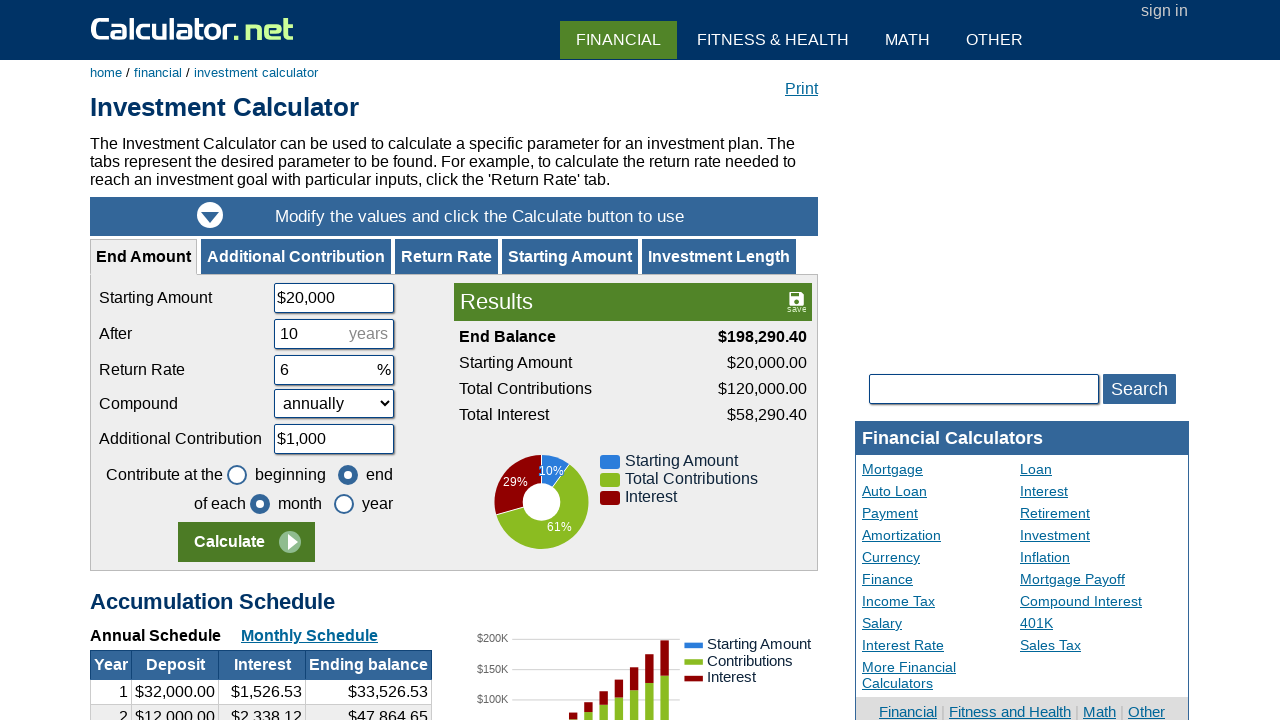

Navigated back to financial calculator main page from first column link 21
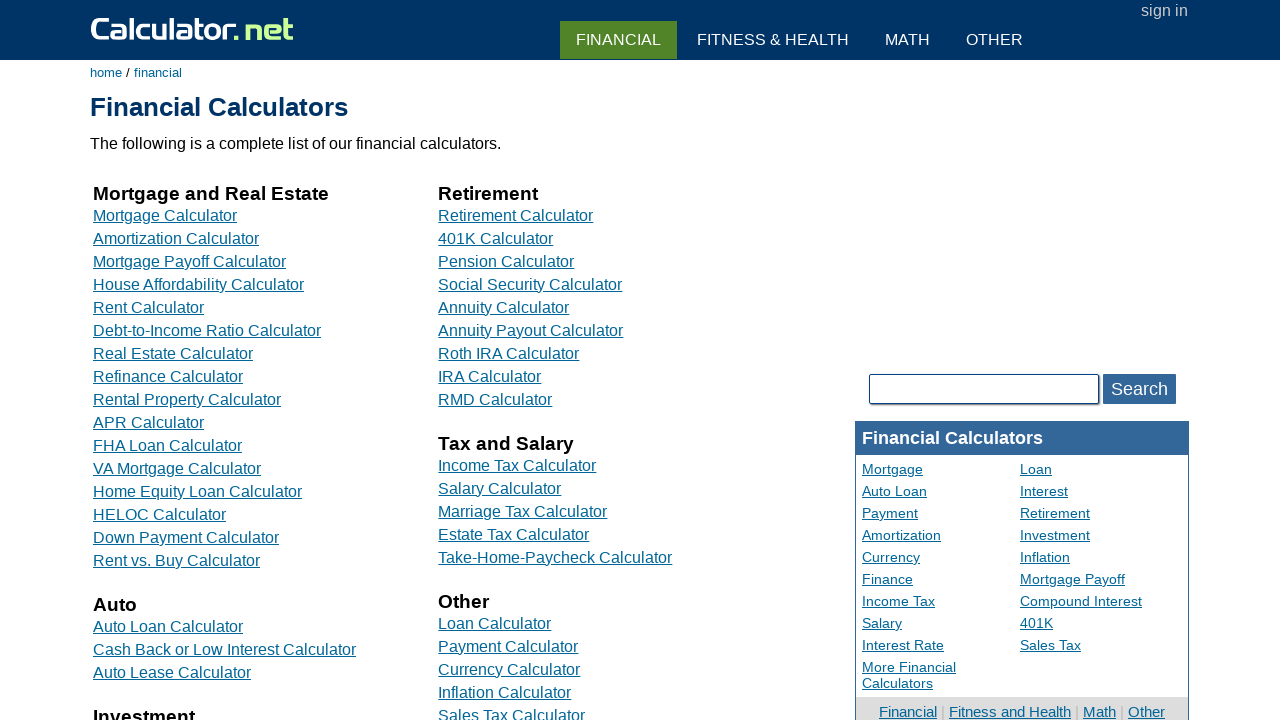

Located first column link 22 in financial calculator
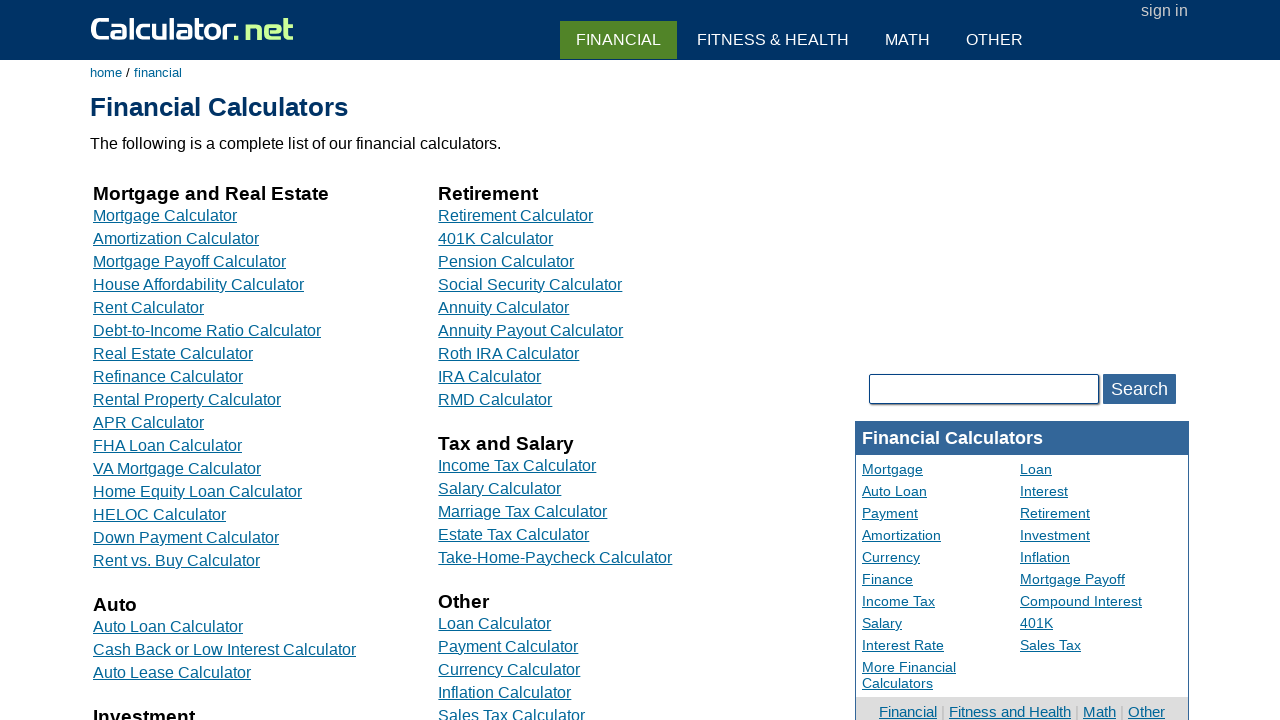

Scrolled down to make first column link 22 visible
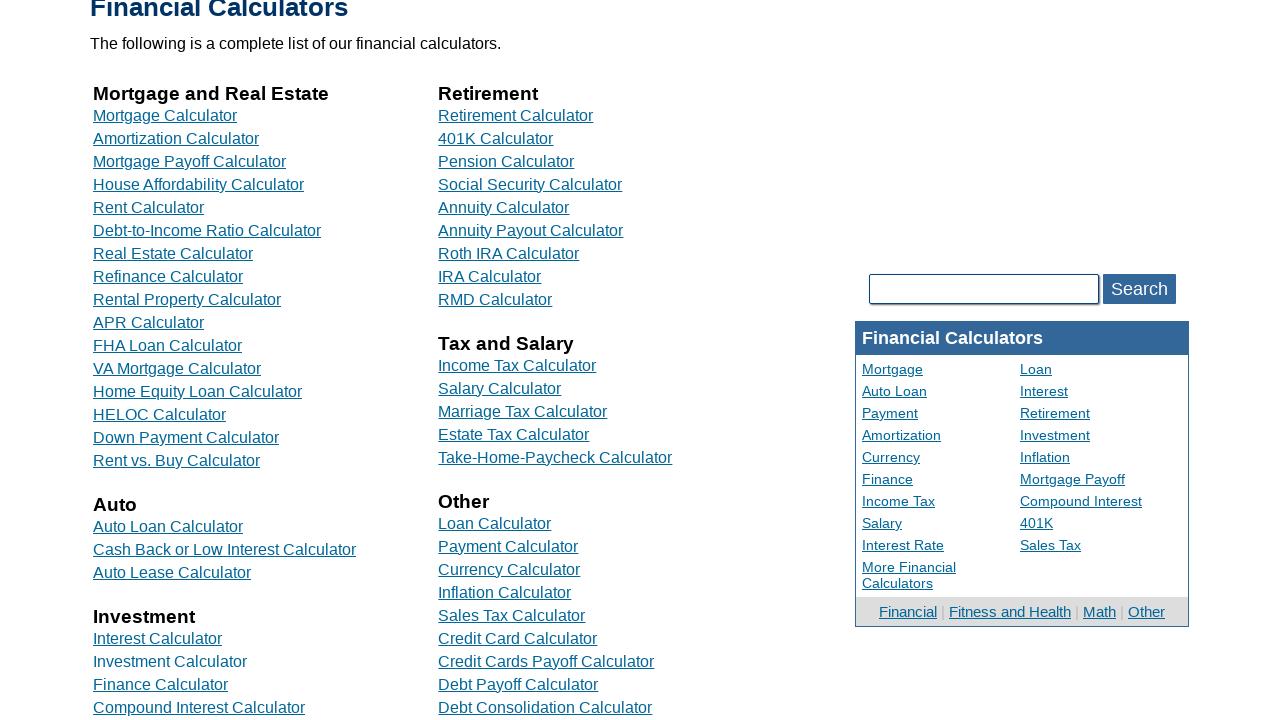

Hovered over first column link 22 at (160, 684) on //tbody/tr[1]/td[1]/div[22]/a[1]
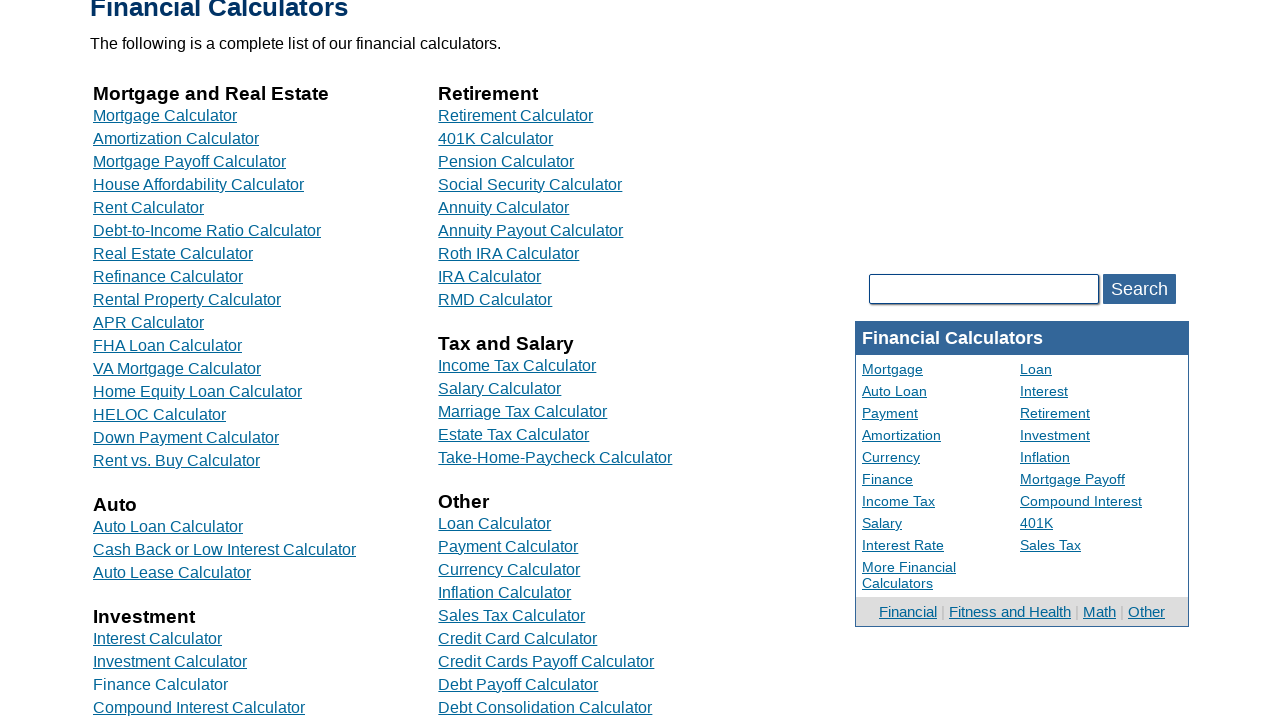

Clicked first column link 22 at (160, 684) on //tbody/tr[1]/td[1]/div[22]/a[1]
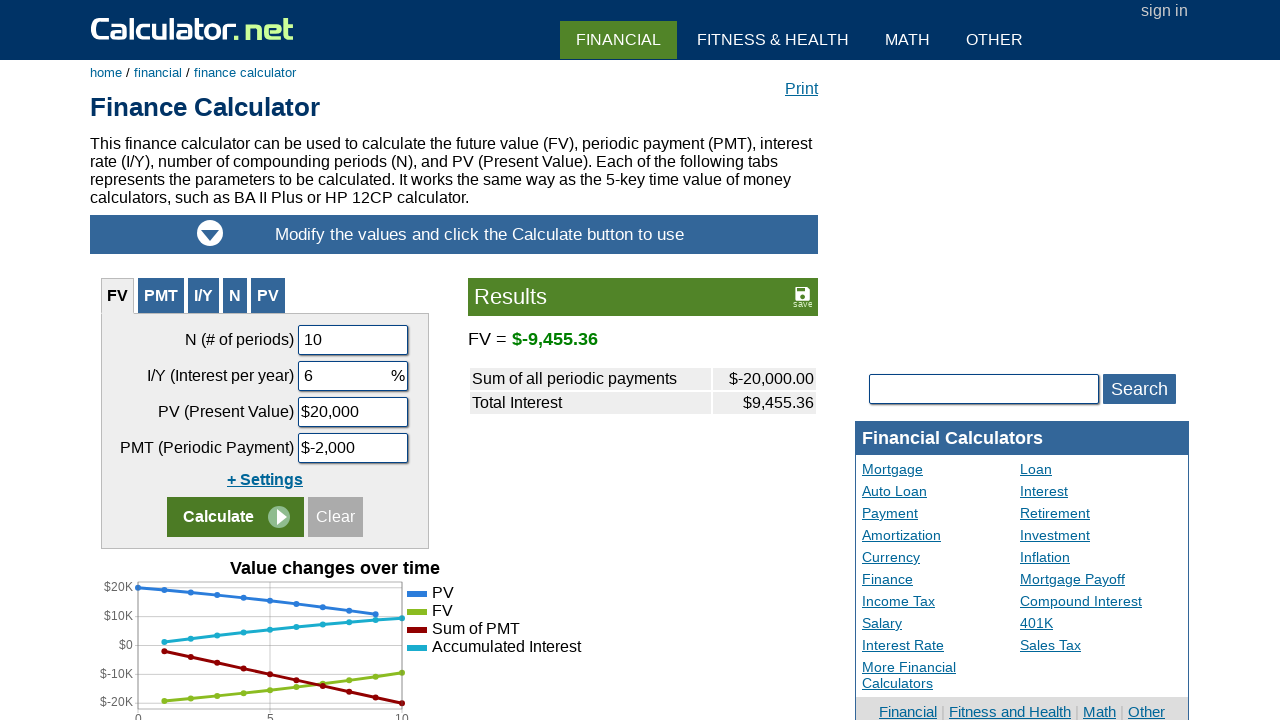

Navigated back to financial calculator main page from first column link 22
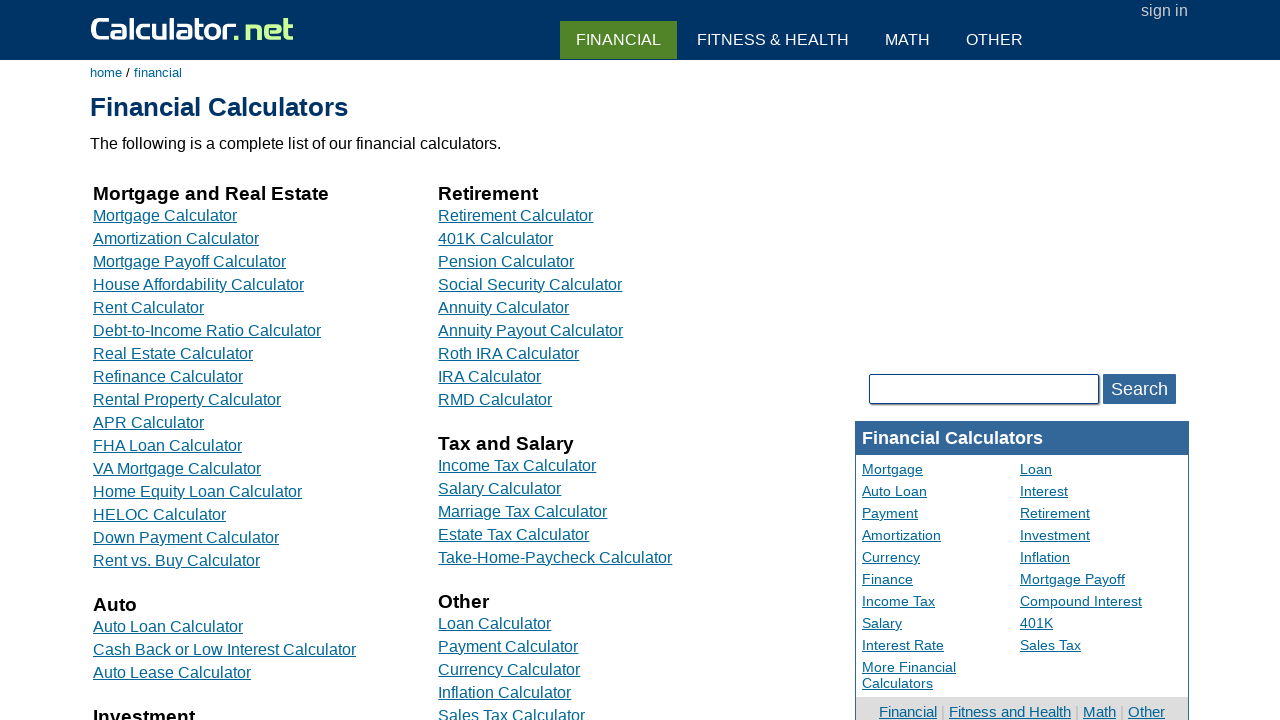

Located first column link 23 in financial calculator
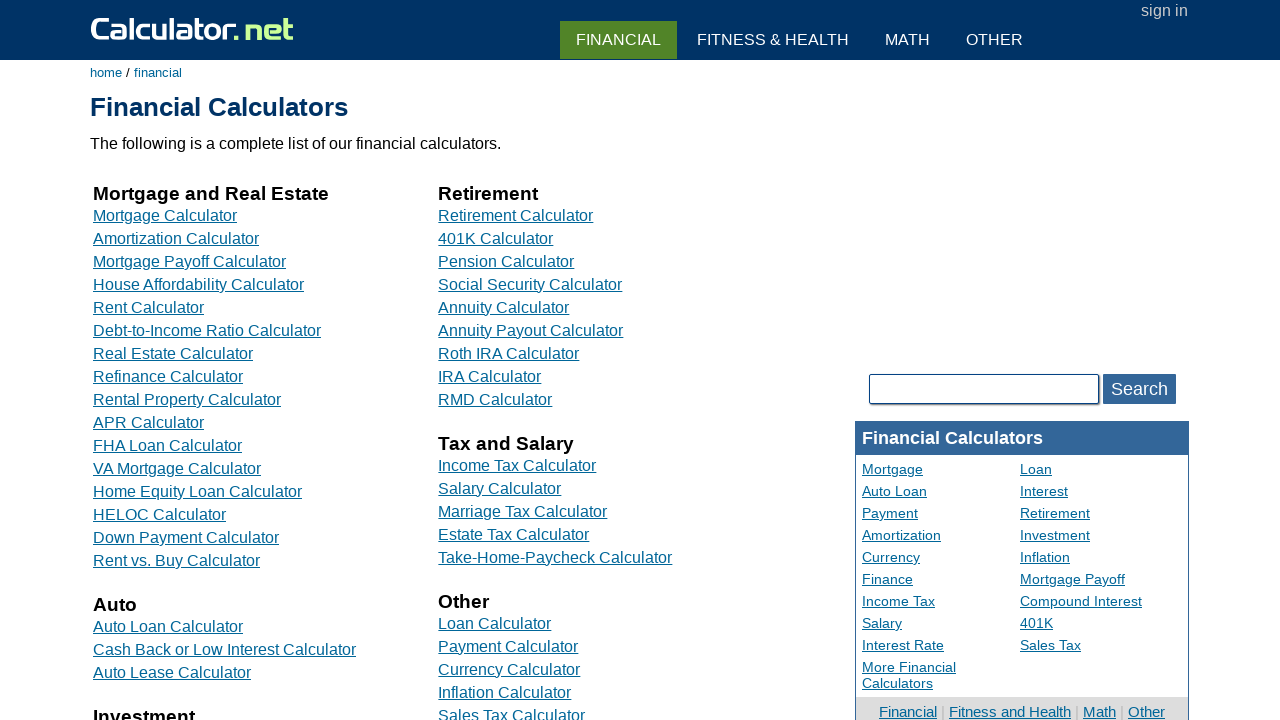

Scrolled down to make first column link 23 visible
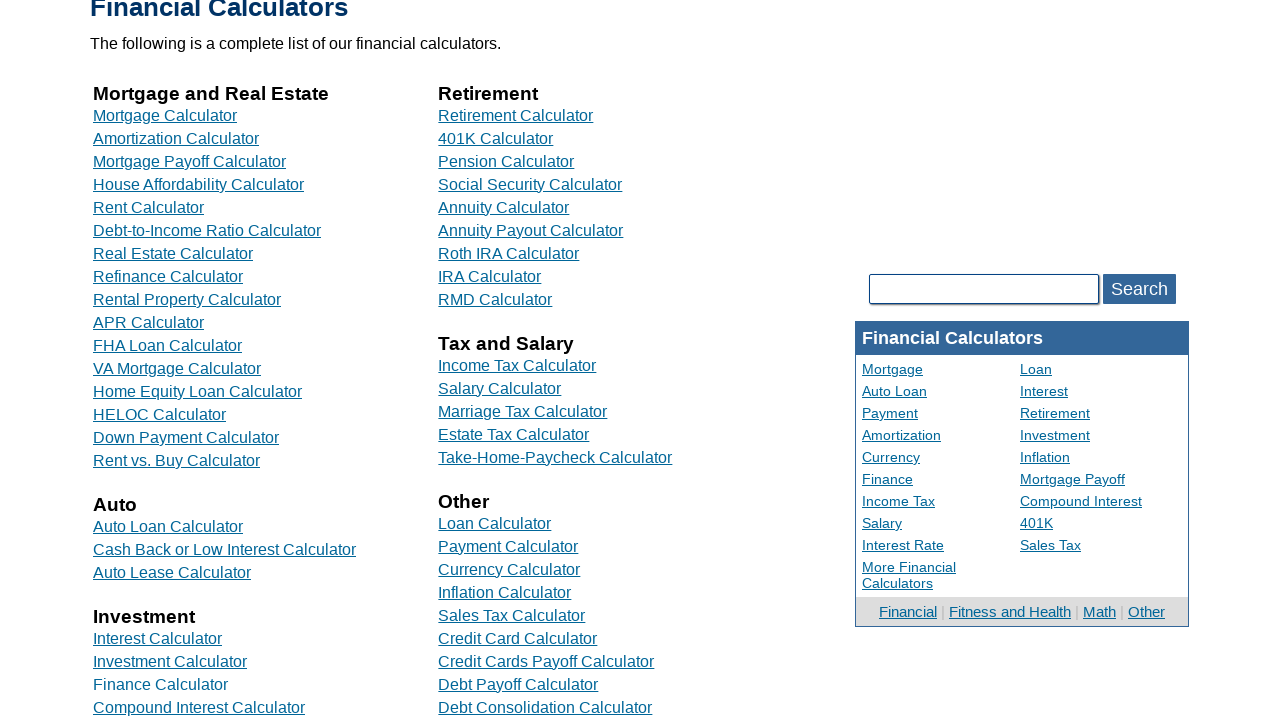

Hovered over first column link 23 at (199, 708) on //tbody/tr[1]/td[1]/div[23]/a[1]
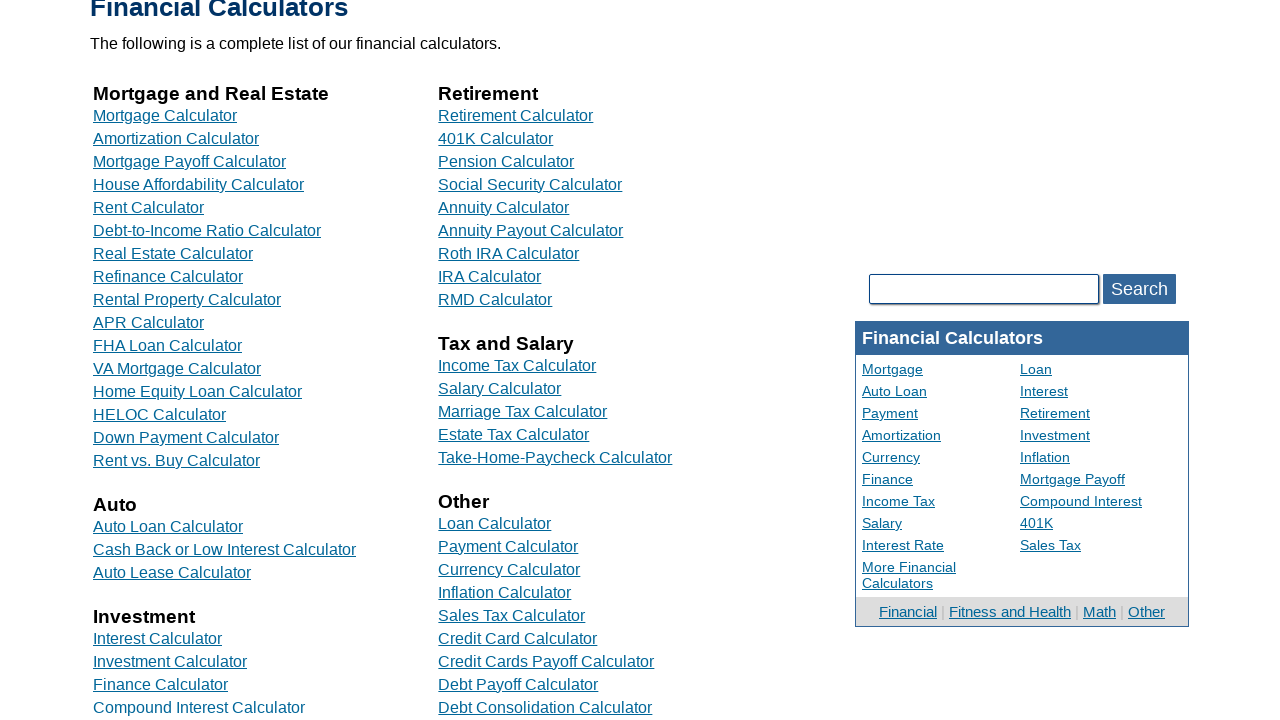

Clicked first column link 23 at (199, 708) on //tbody/tr[1]/td[1]/div[23]/a[1]
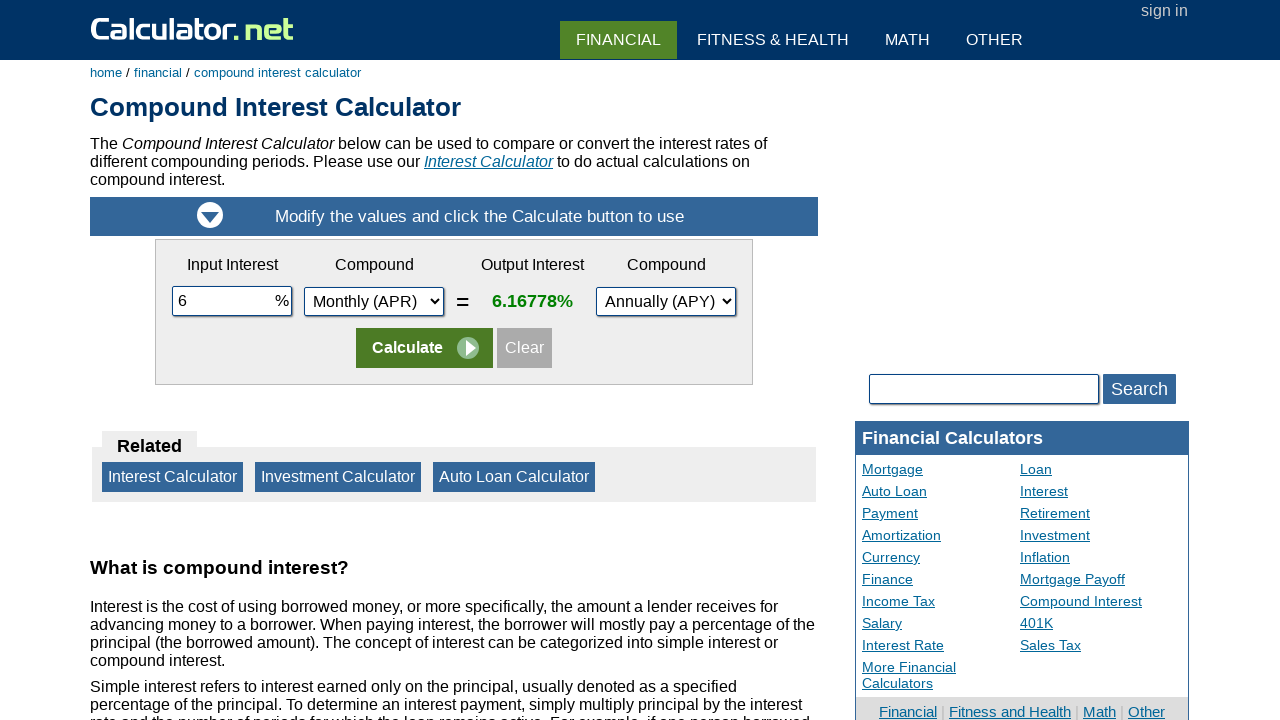

Navigated back to financial calculator main page from first column link 23
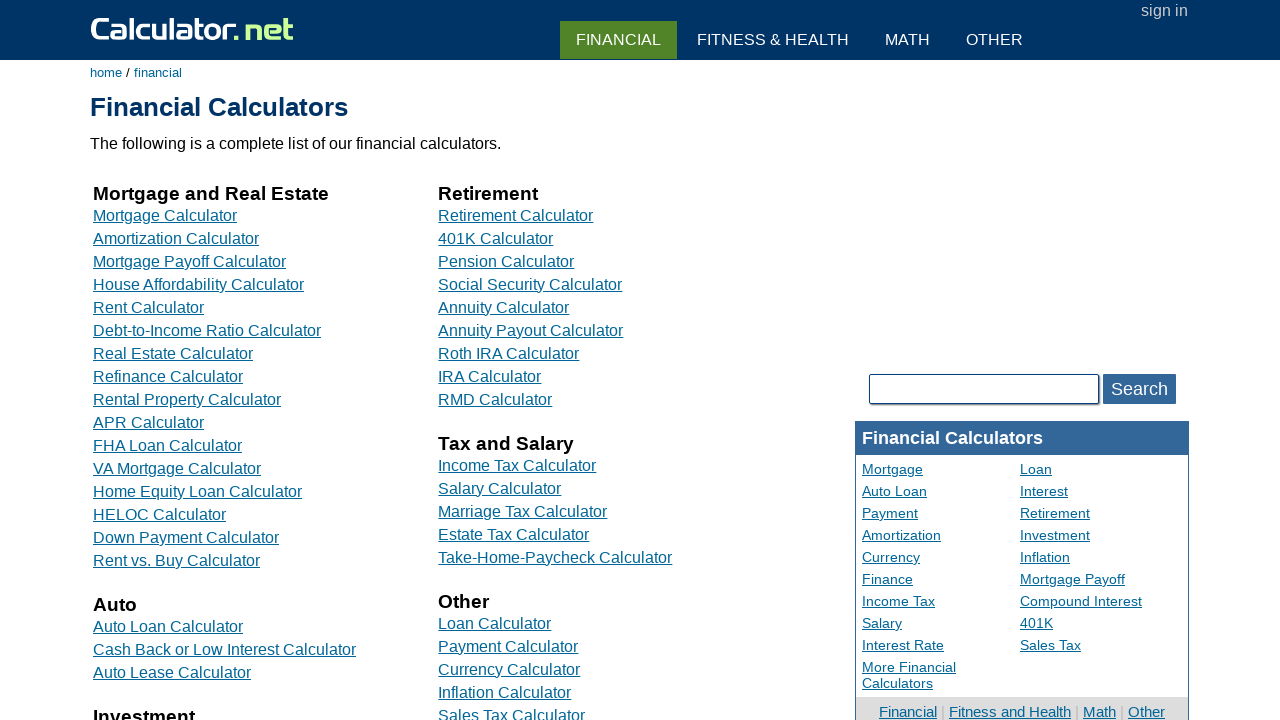

Located first column link 24 in financial calculator
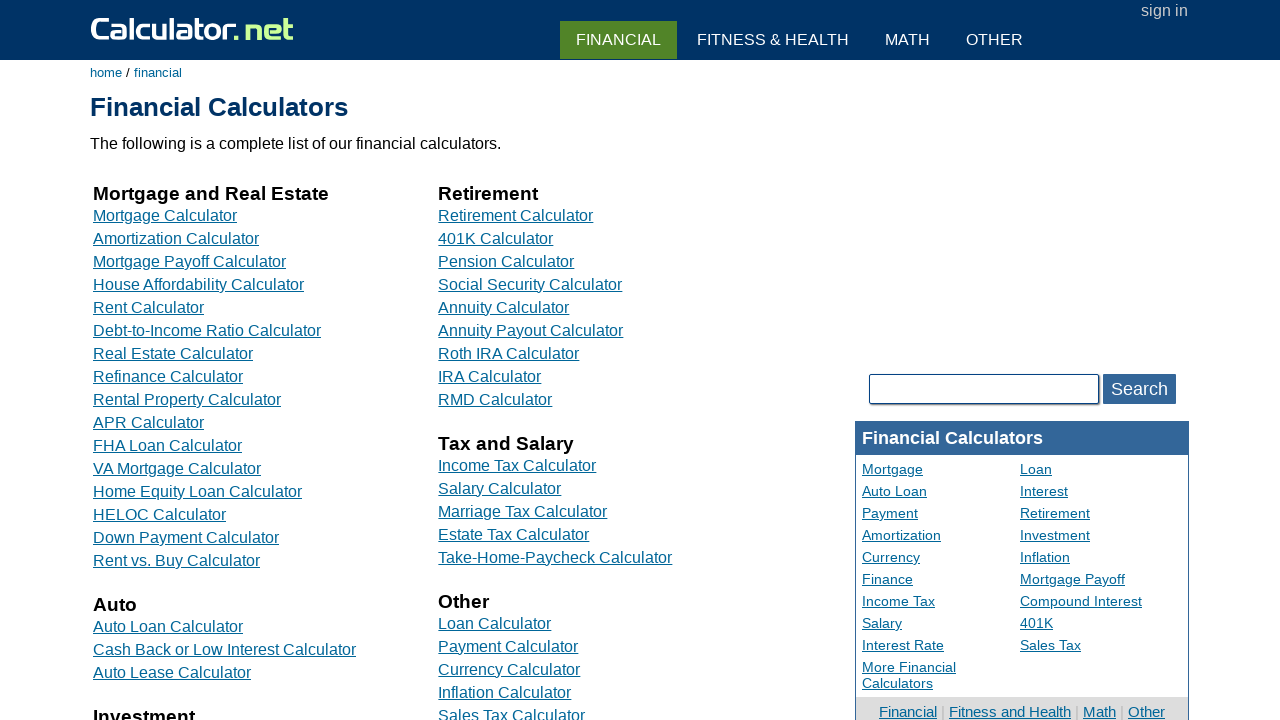

Scrolled down to make first column link 24 visible
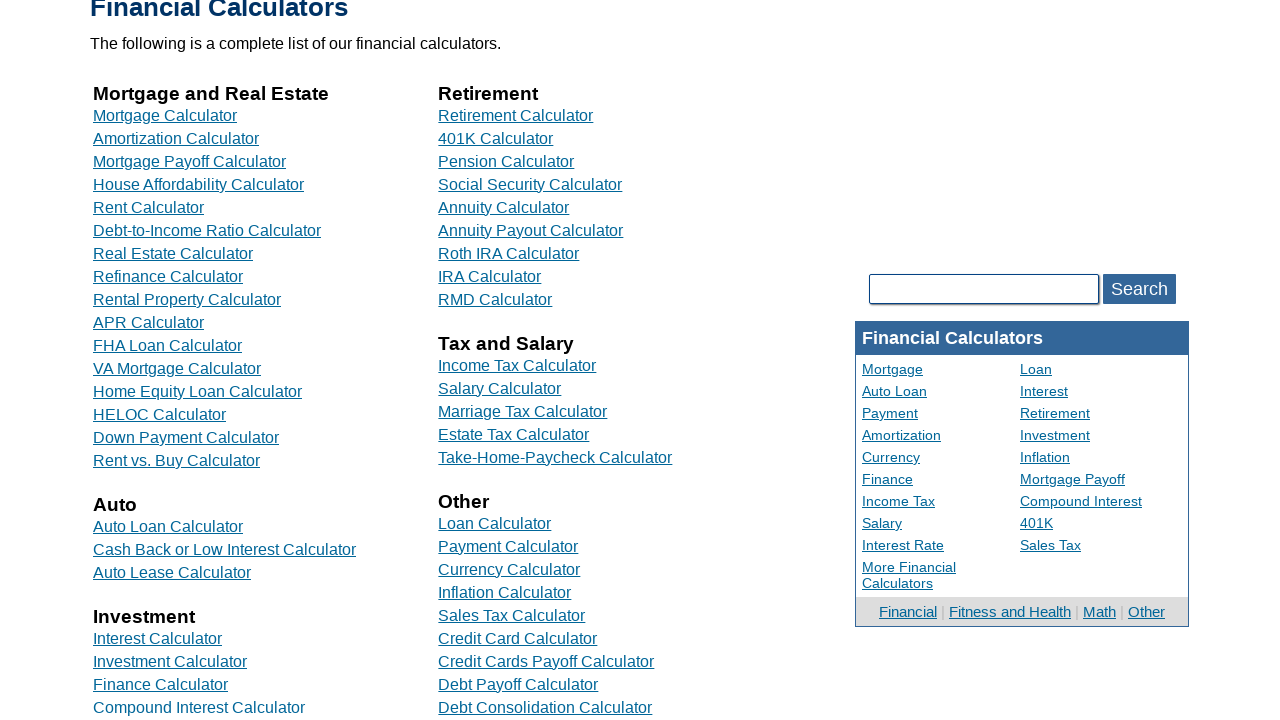

Hovered over first column link 24 at (176, 360) on //tbody/tr[1]/td[1]/div[24]/a[1]
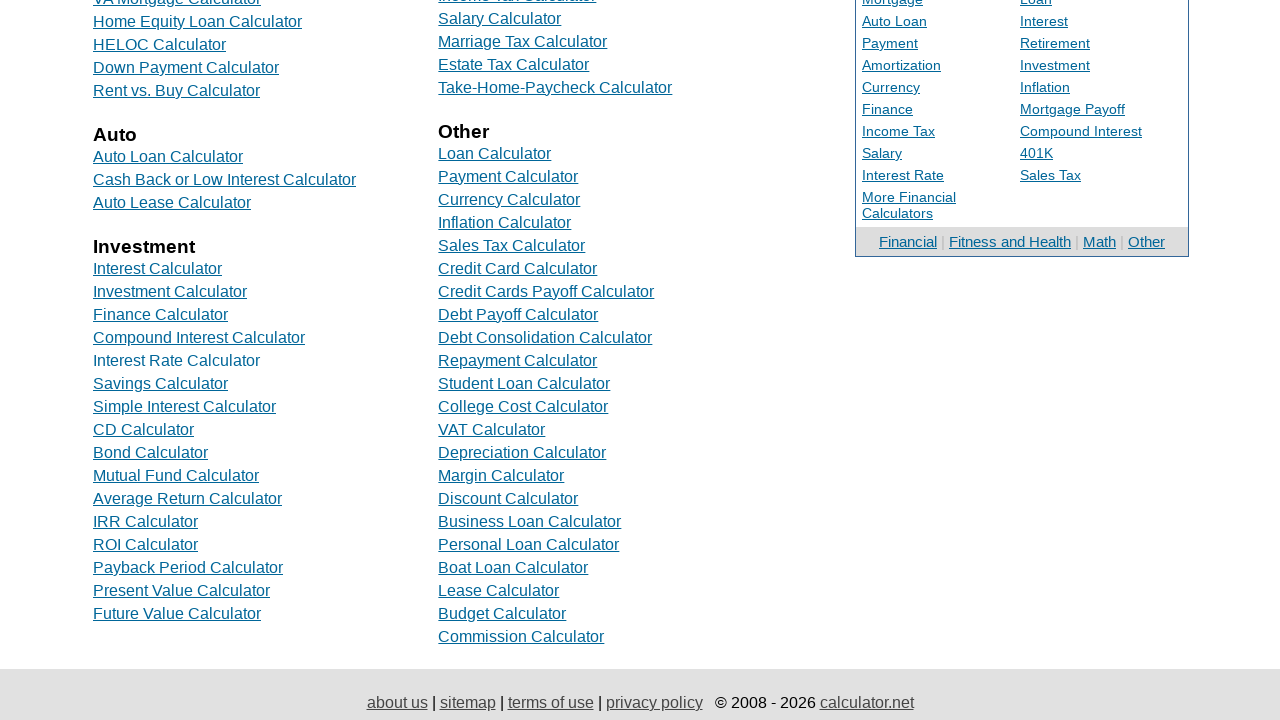

Clicked first column link 24 at (176, 360) on //tbody/tr[1]/td[1]/div[24]/a[1]
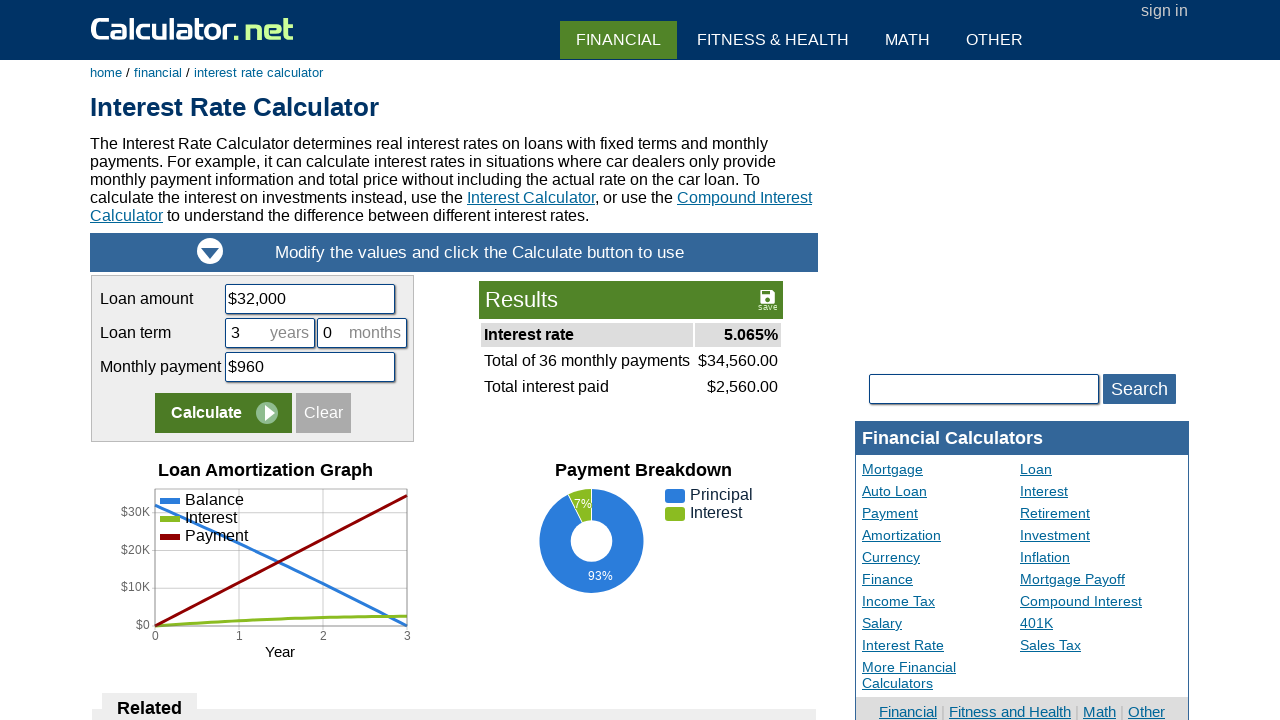

Navigated back to financial calculator main page from first column link 24
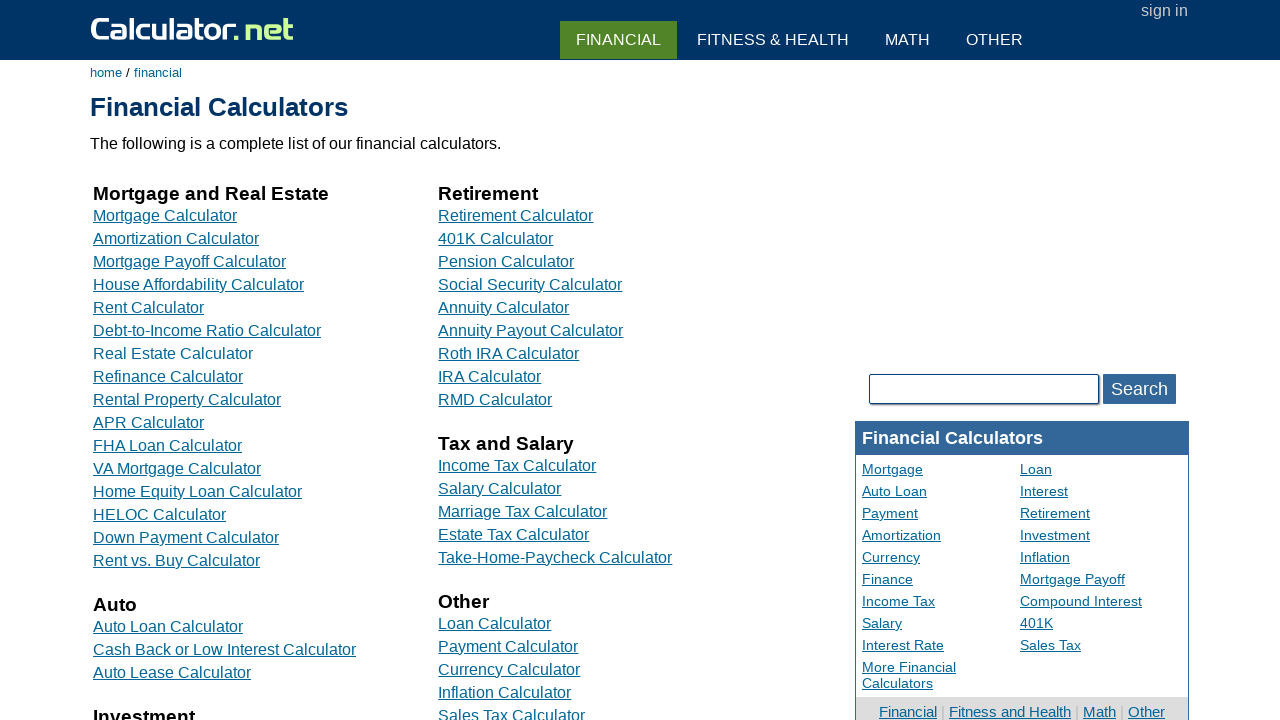

Located first column link 25 in financial calculator
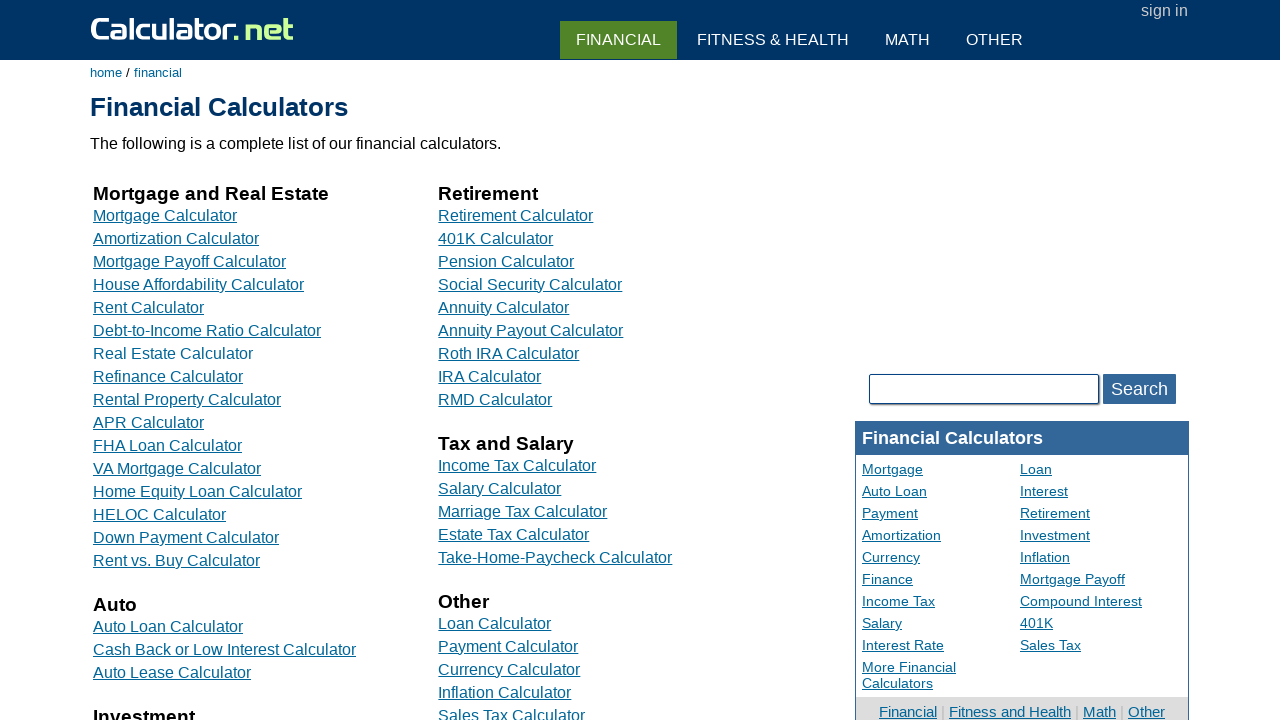

Scrolled down to make first column link 25 visible
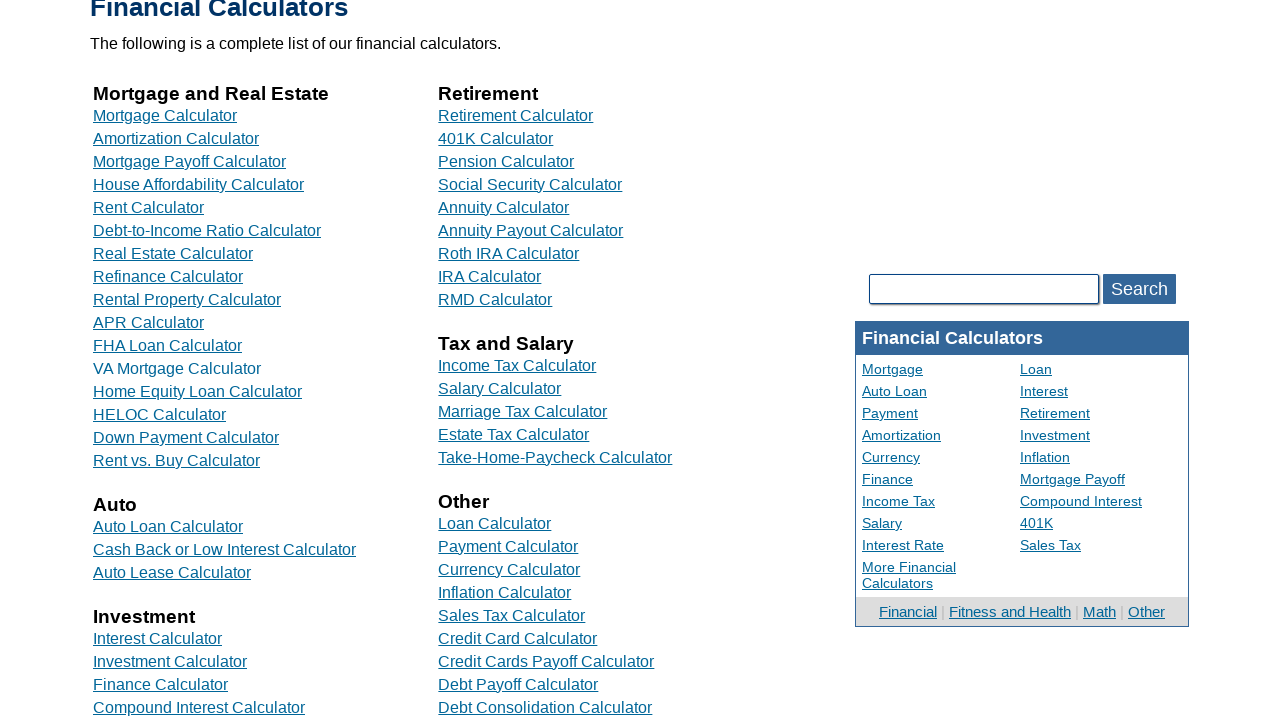

Hovered over first column link 25 at (160, 366) on //tbody/tr[1]/td[1]/div[25]/a[1]
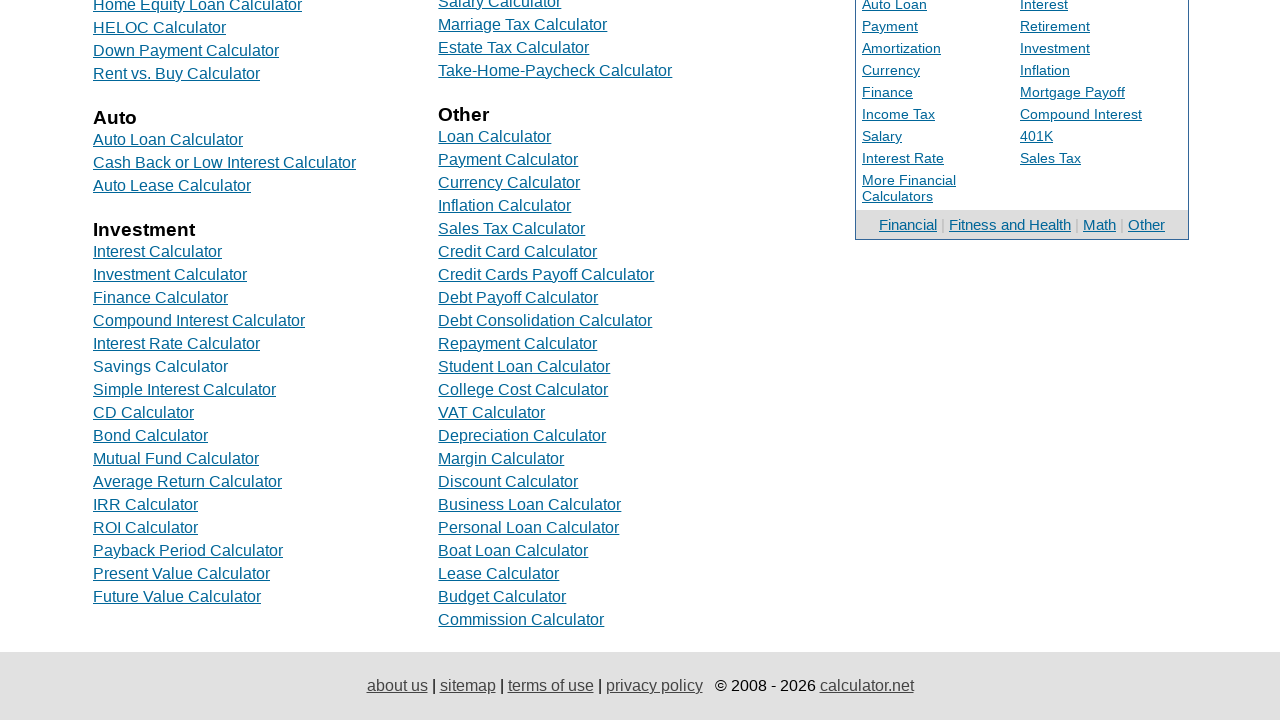

Clicked first column link 25 at (160, 366) on //tbody/tr[1]/td[1]/div[25]/a[1]
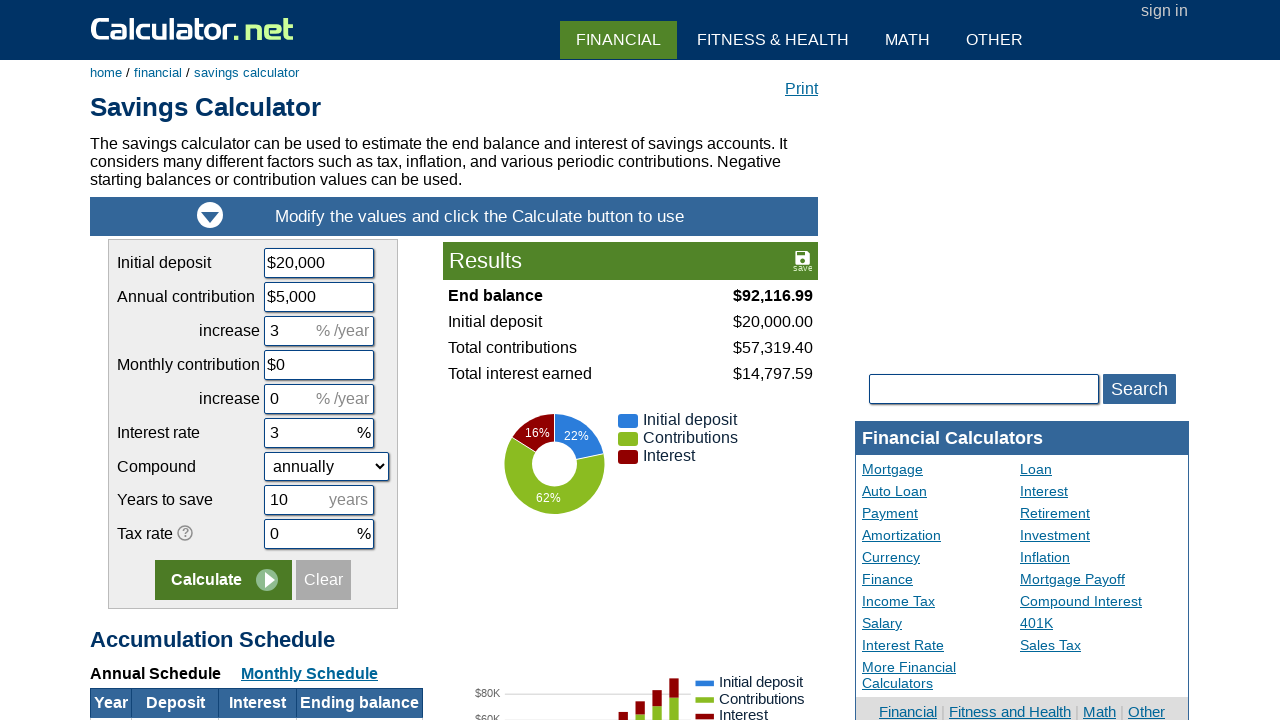

Navigated back to financial calculator main page from first column link 25
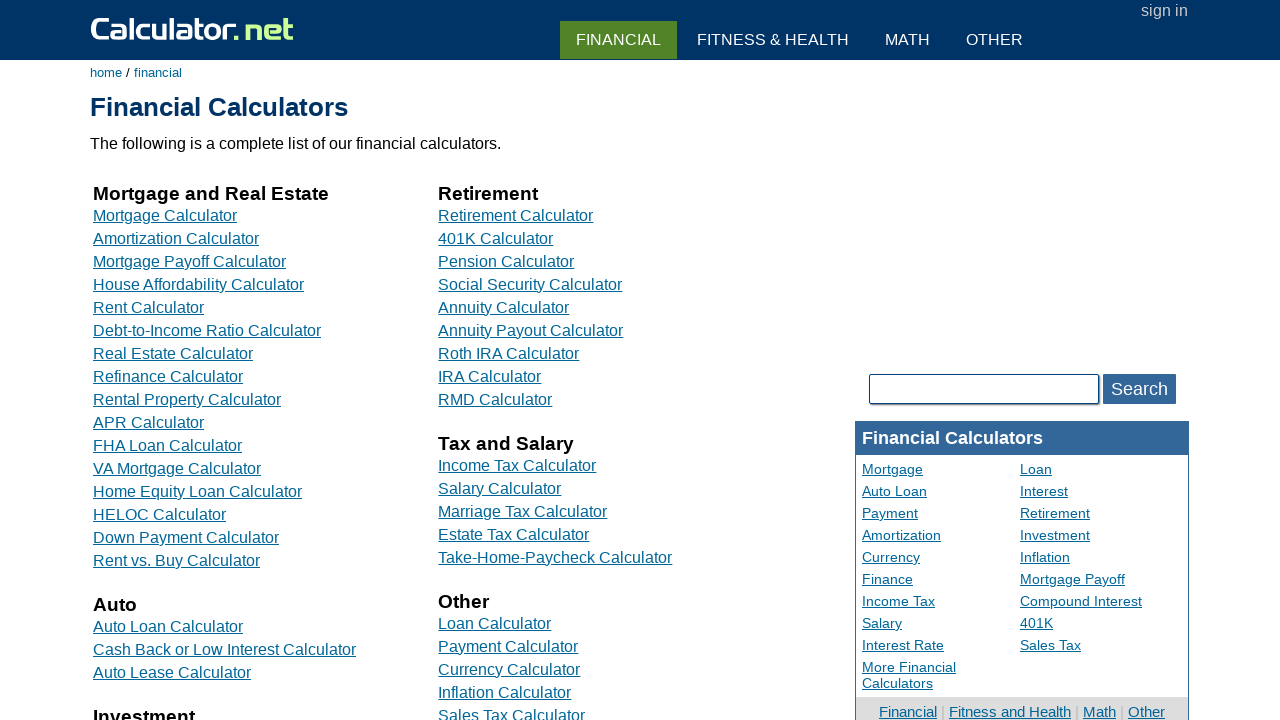

Located first column link 26 in financial calculator
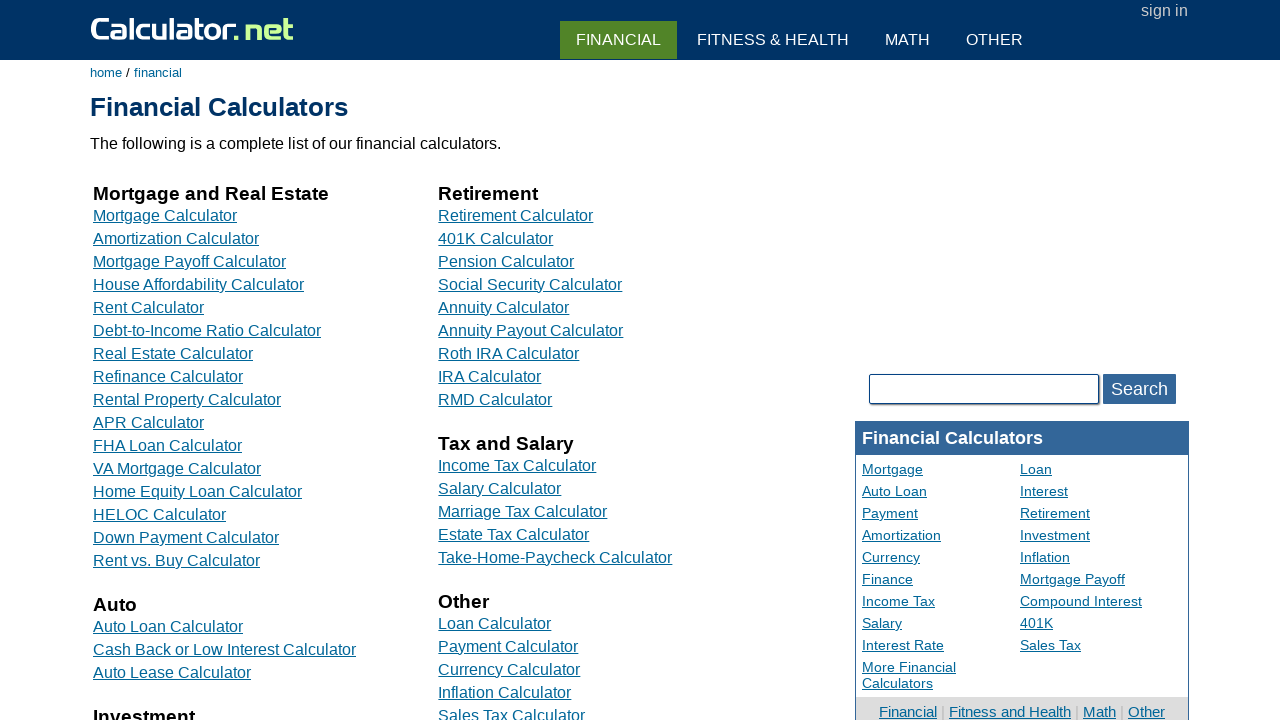

Scrolled down to make first column link 26 visible
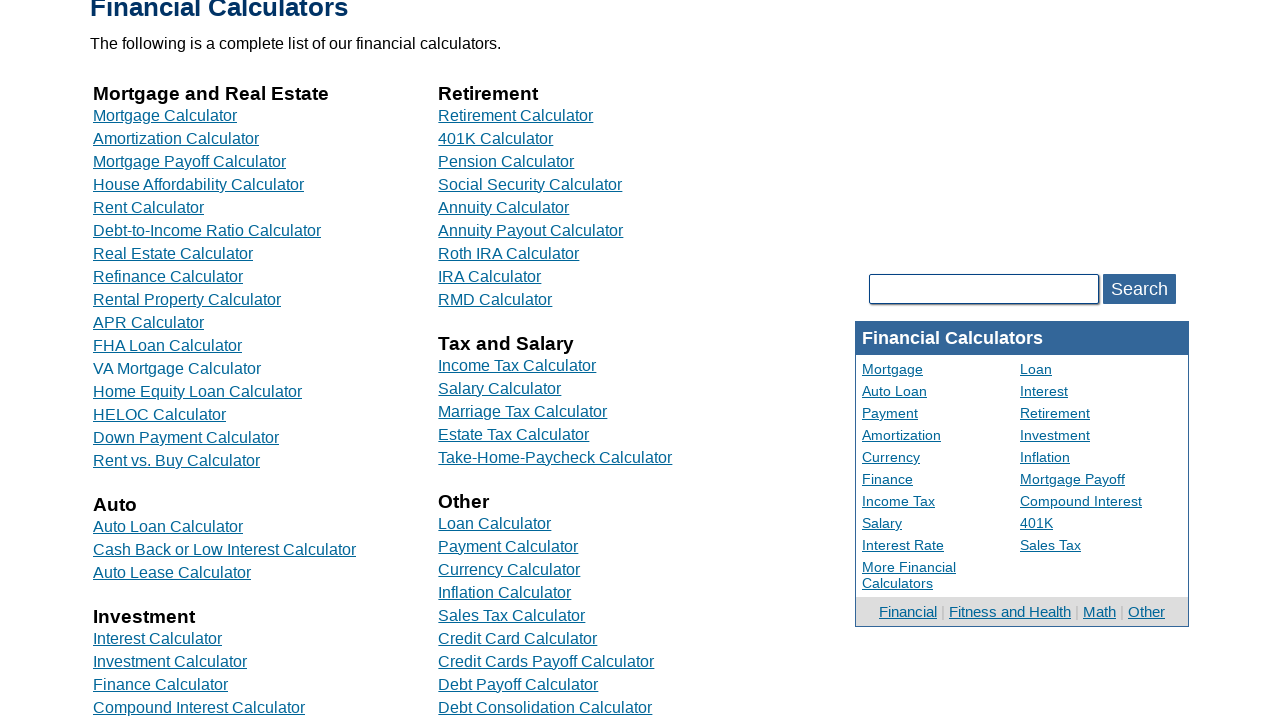

Hovered over first column link 26 at (184, 390) on //tbody/tr[1]/td[1]/div[26]/a[1]
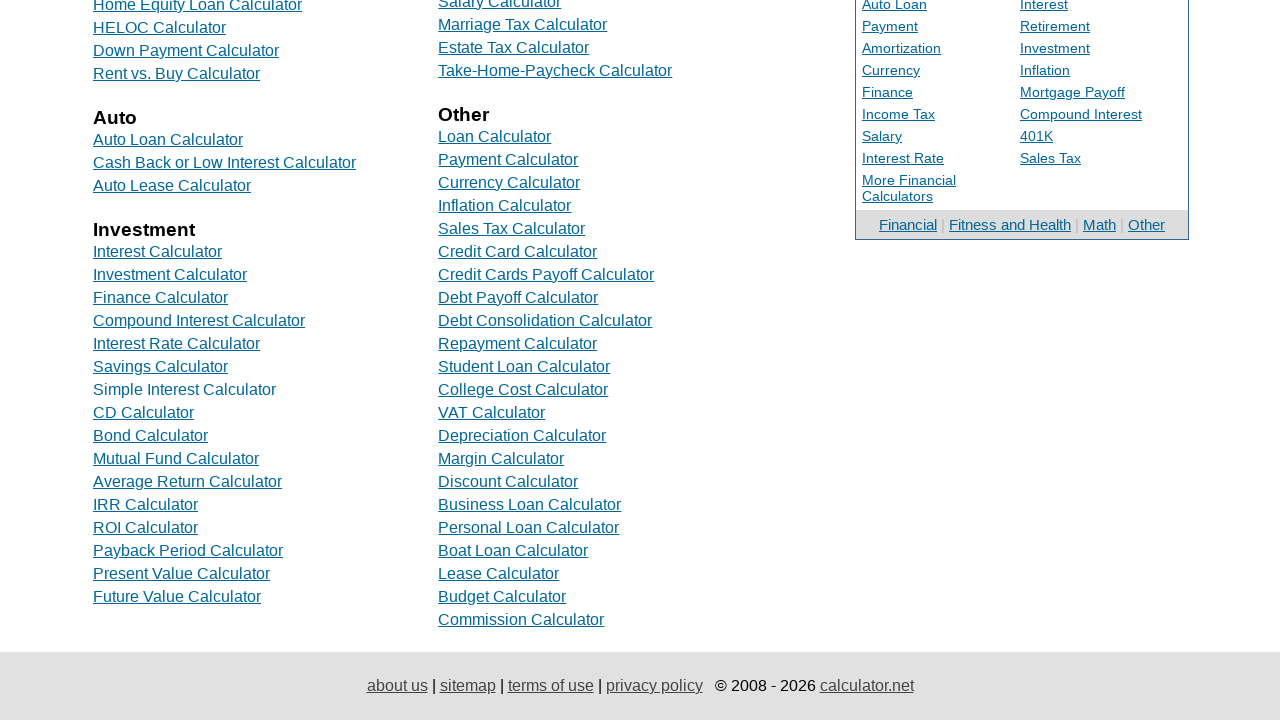

Clicked first column link 26 at (184, 390) on //tbody/tr[1]/td[1]/div[26]/a[1]
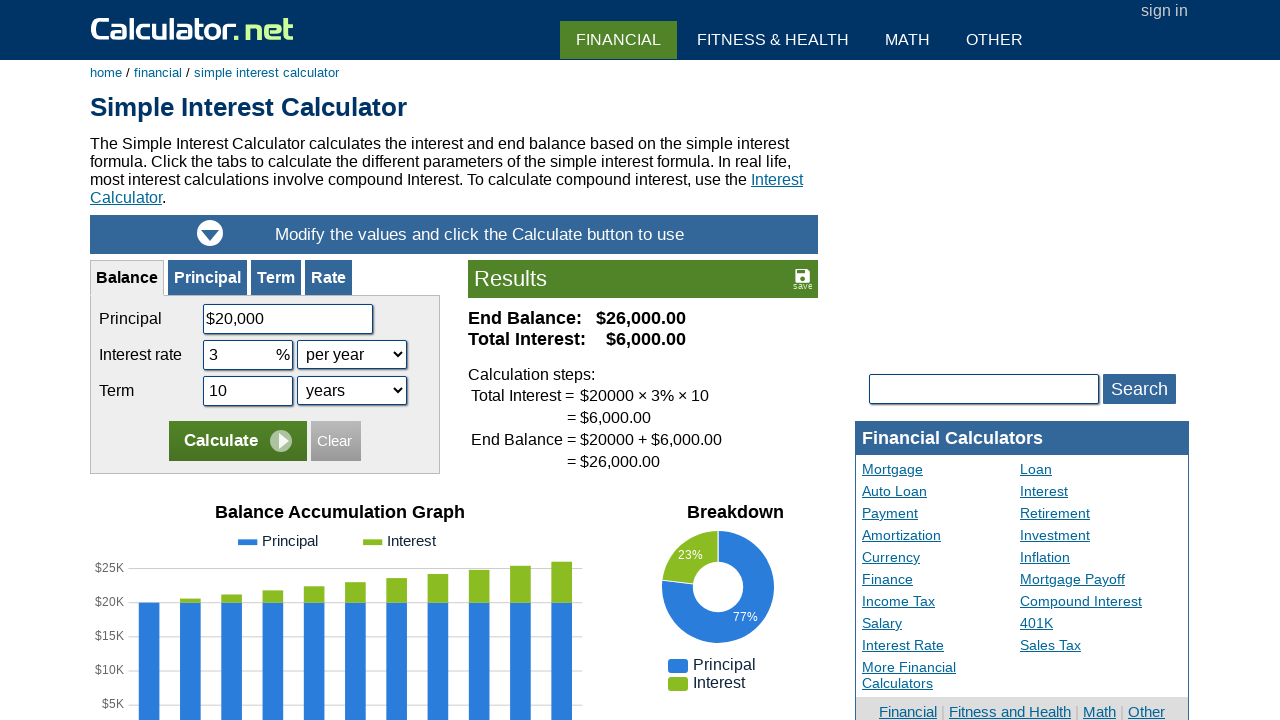

Navigated back to financial calculator main page from first column link 26
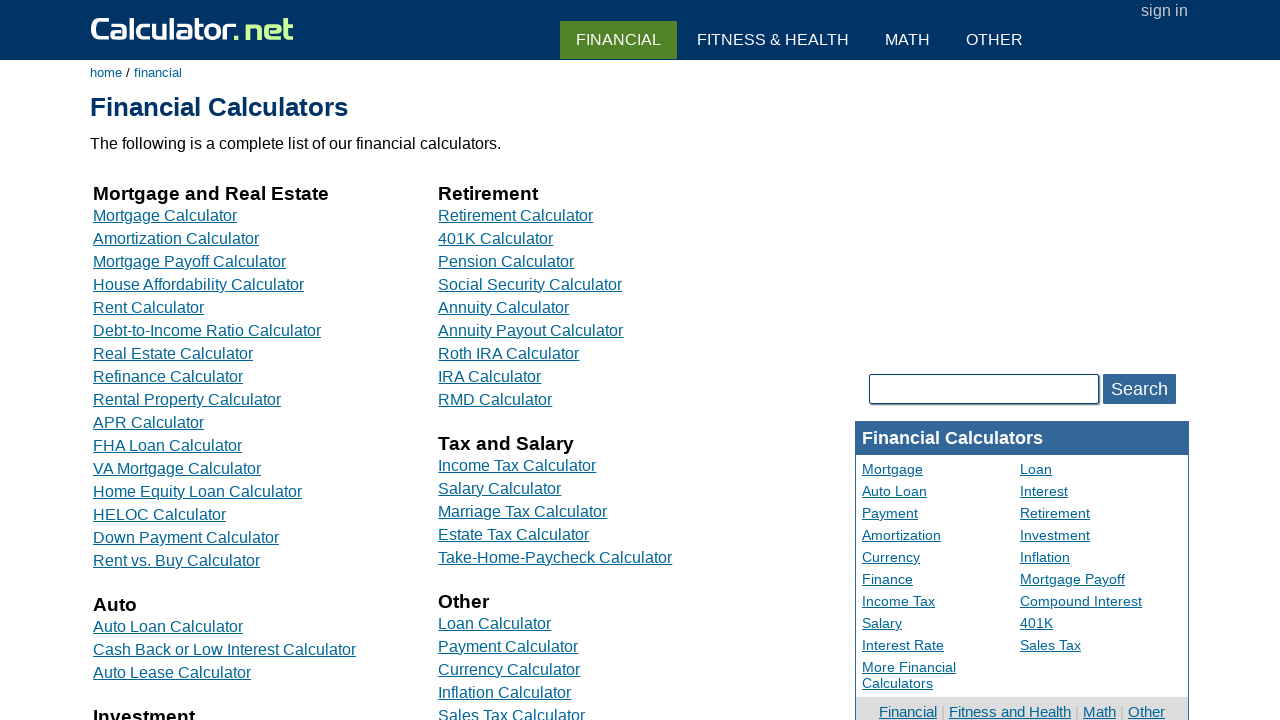

Located first column link 27 in financial calculator
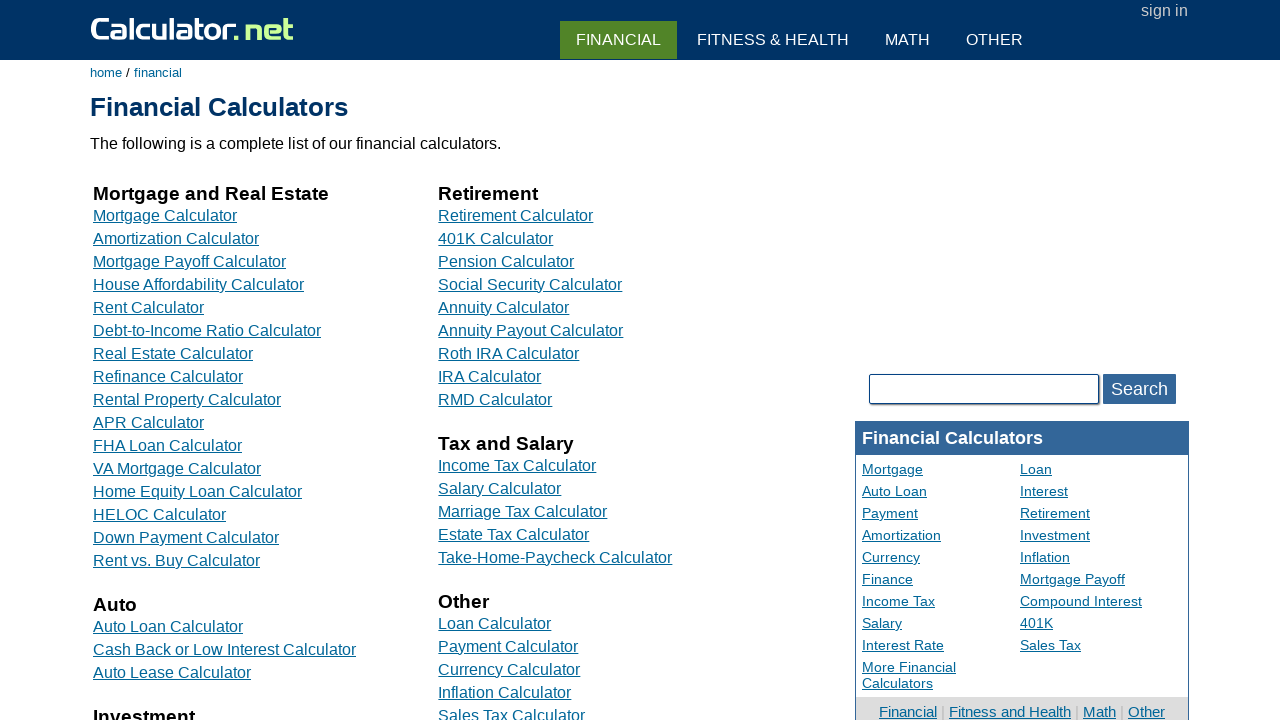

Scrolled down to make first column link 27 visible
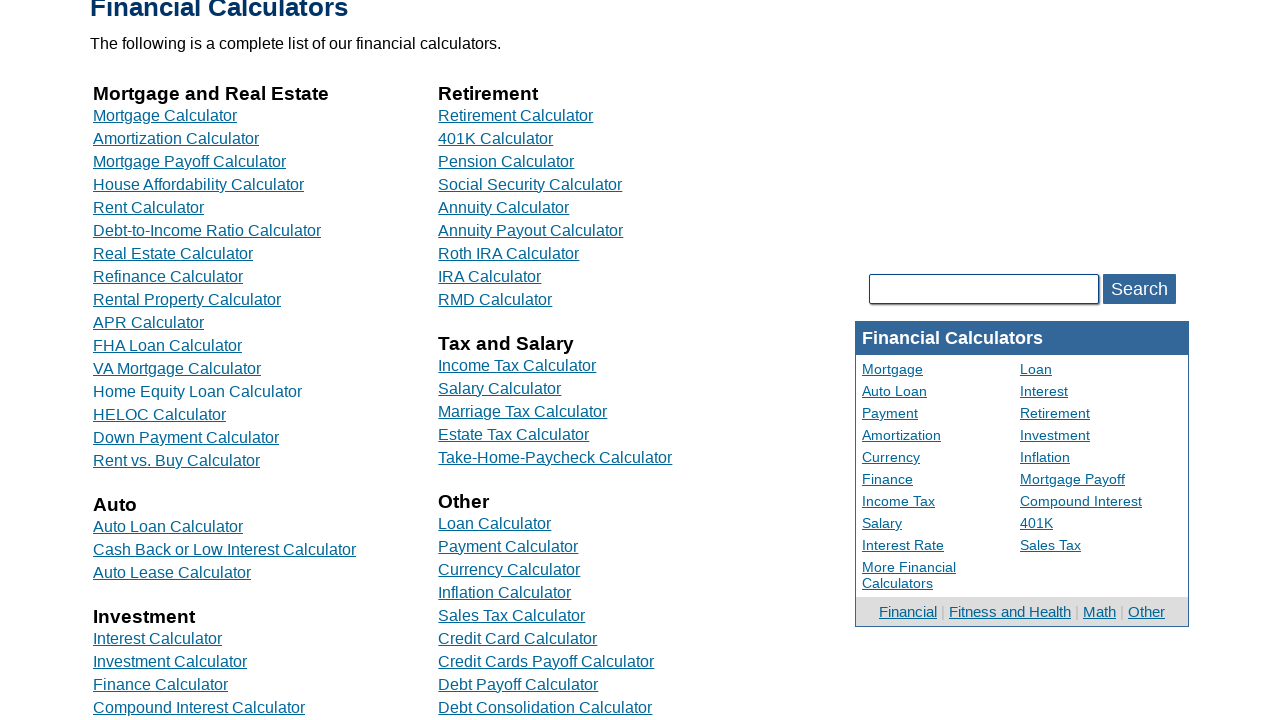

Hovered over first column link 27 at (144, 412) on //tbody/tr[1]/td[1]/div[27]/a[1]
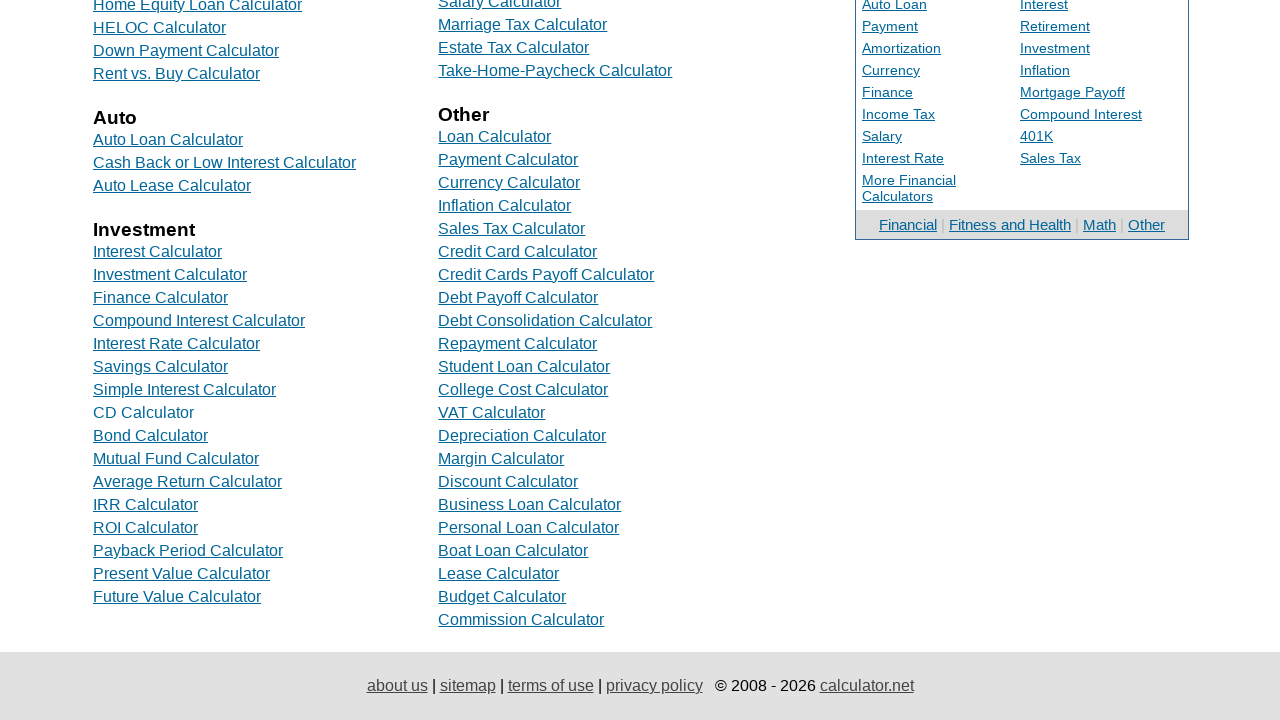

Clicked first column link 27 at (144, 412) on //tbody/tr[1]/td[1]/div[27]/a[1]
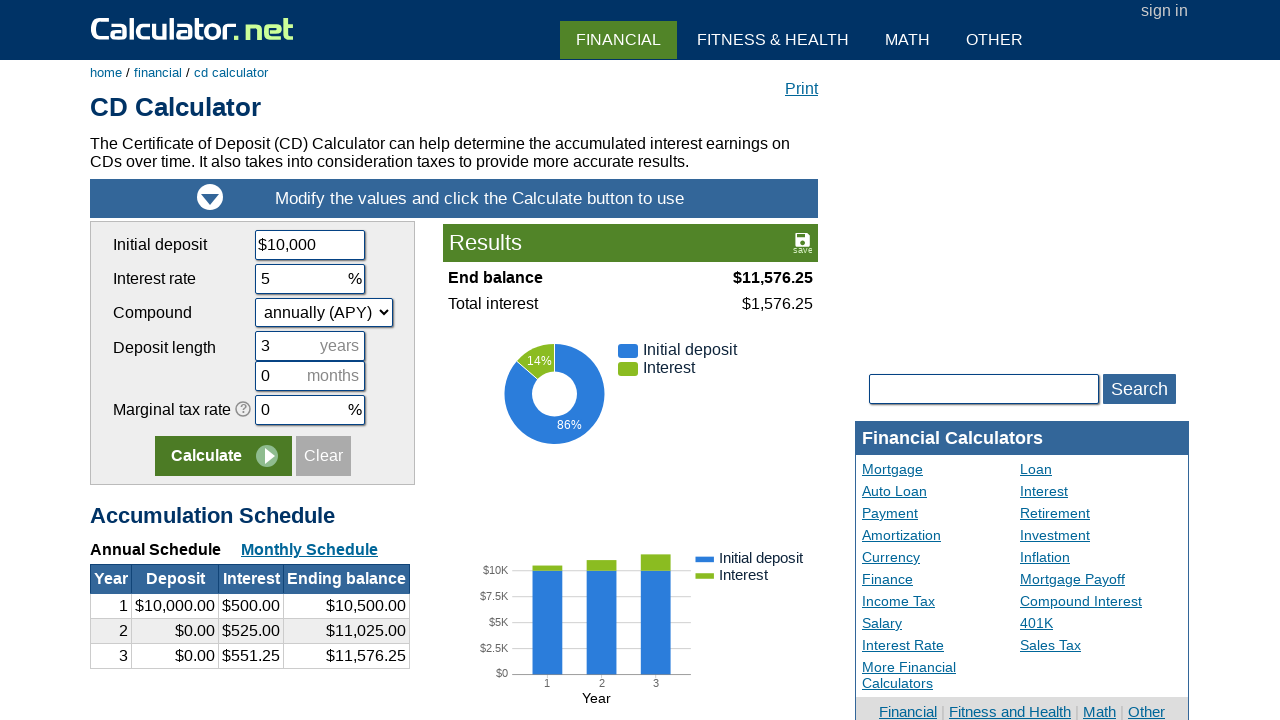

Navigated back to financial calculator main page from first column link 27
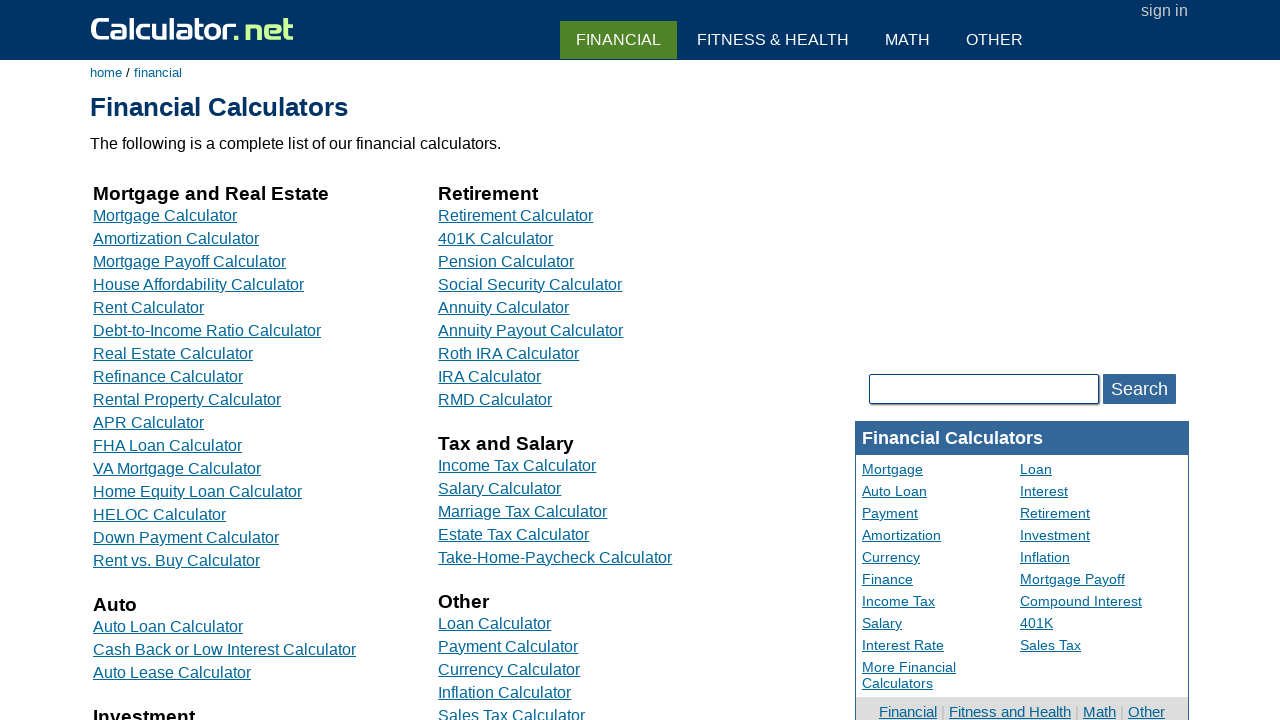

Located first column link 28 in financial calculator
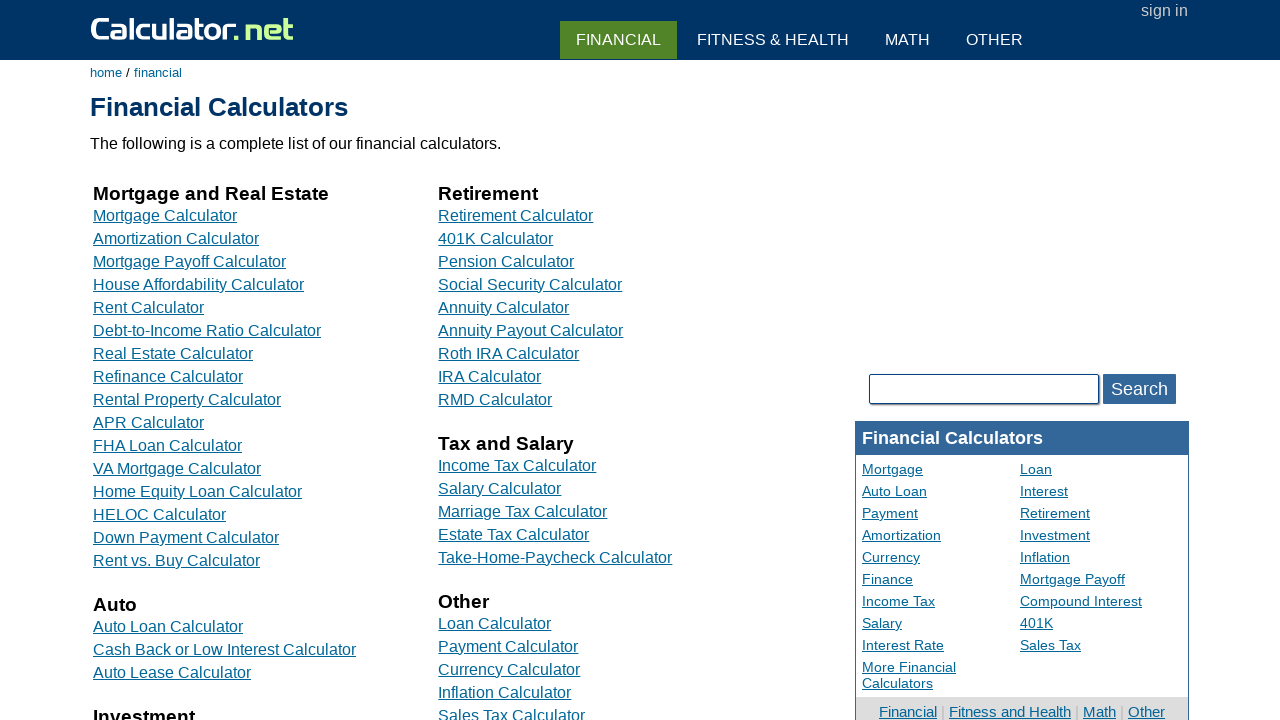

Scrolled down to make first column link 28 visible
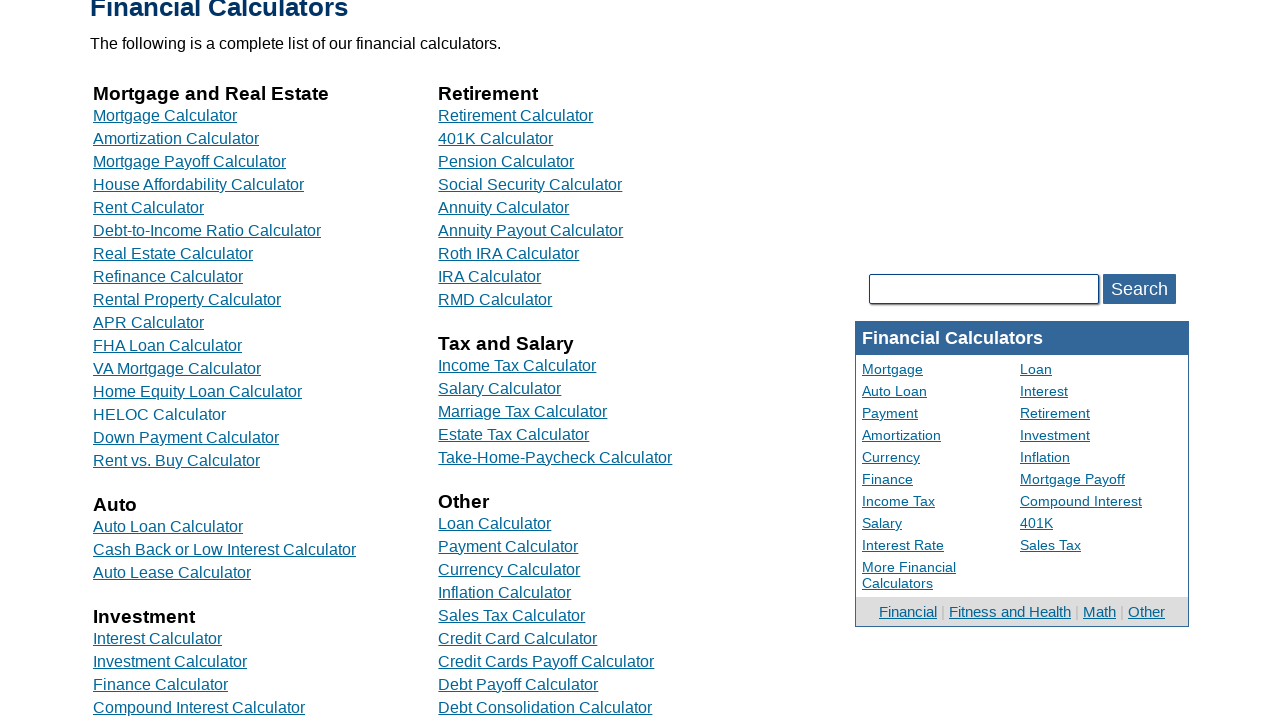

Hovered over first column link 28 at (150, 436) on //tbody/tr[1]/td[1]/div[28]/a[1]
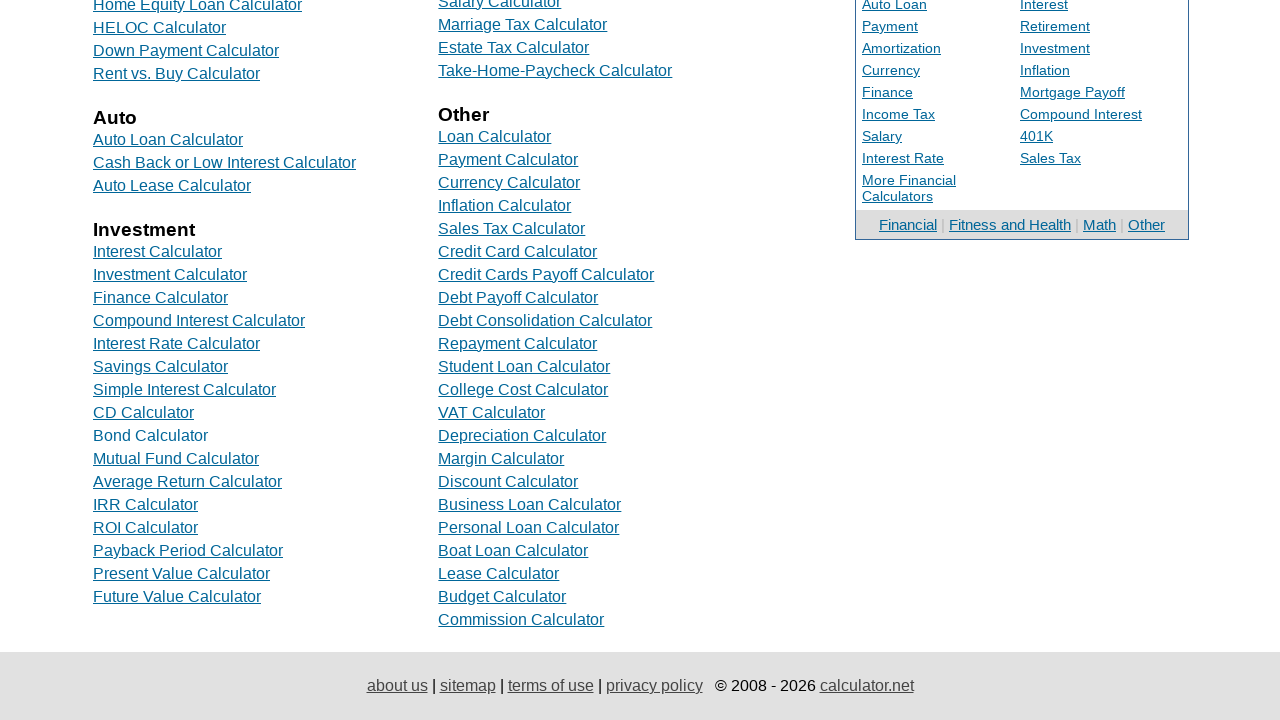

Clicked first column link 28 at (150, 436) on //tbody/tr[1]/td[1]/div[28]/a[1]
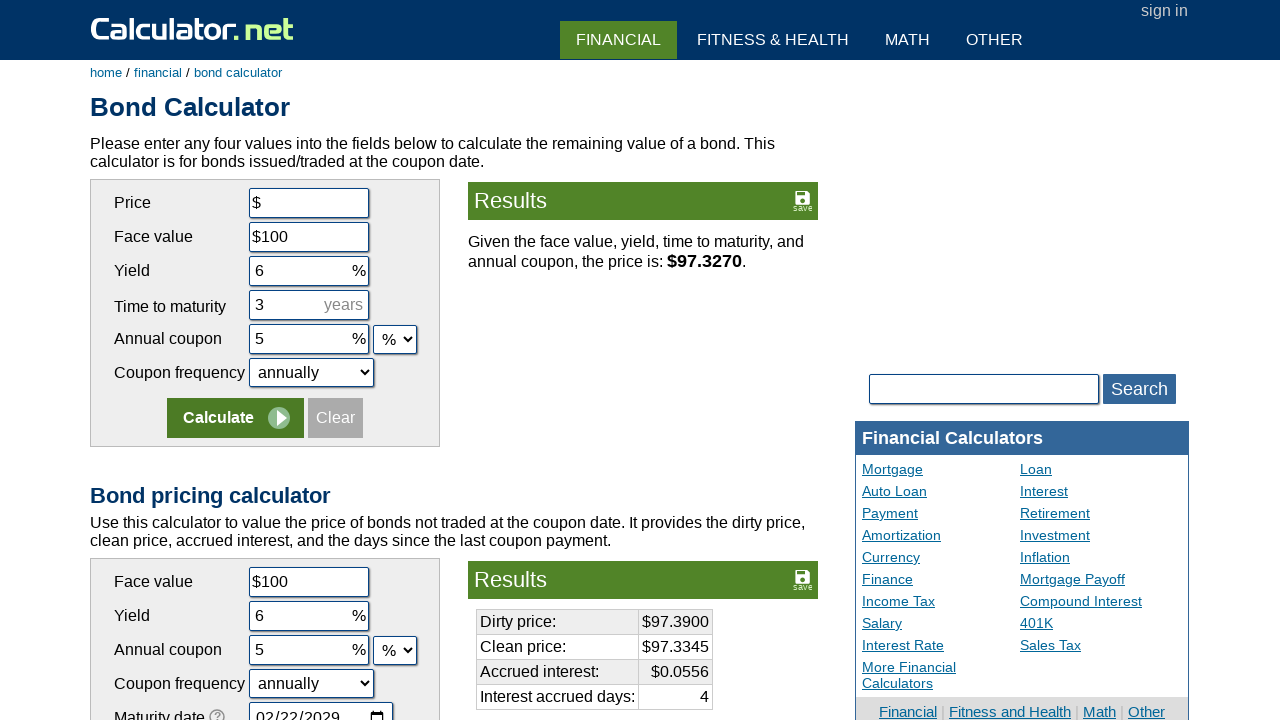

Navigated back to financial calculator main page from first column link 28
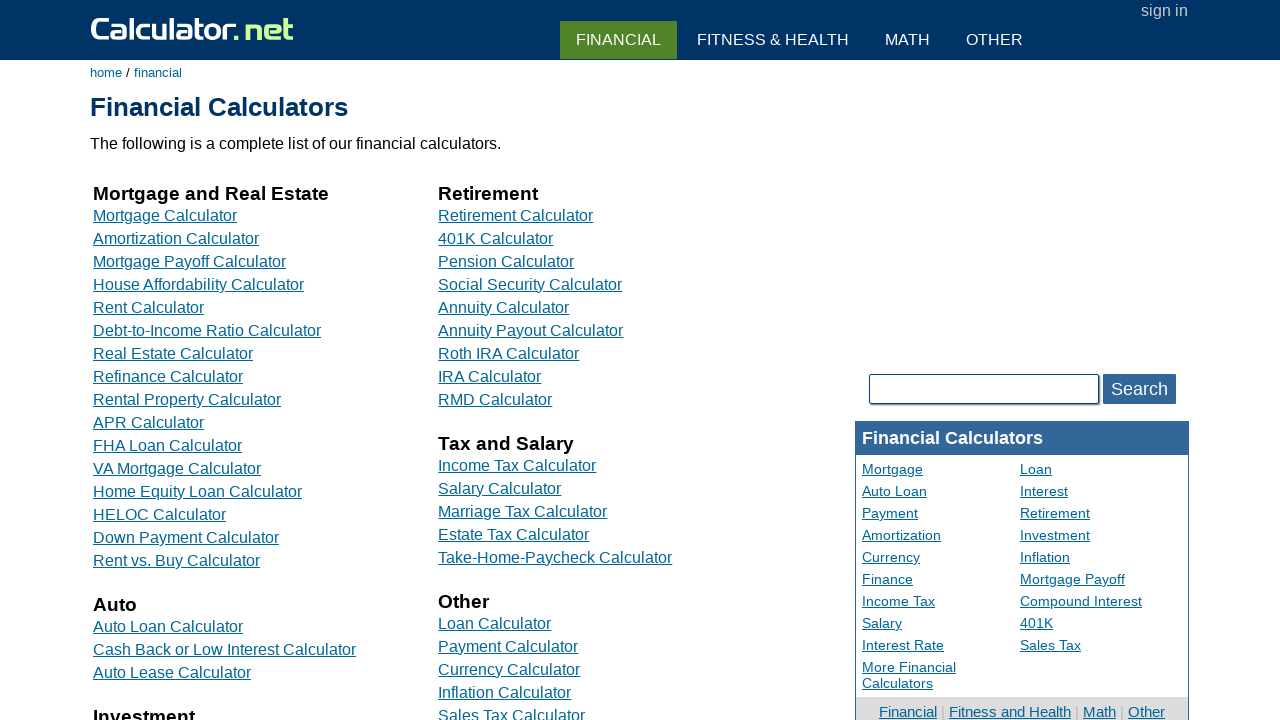

Located first column link 29 in financial calculator
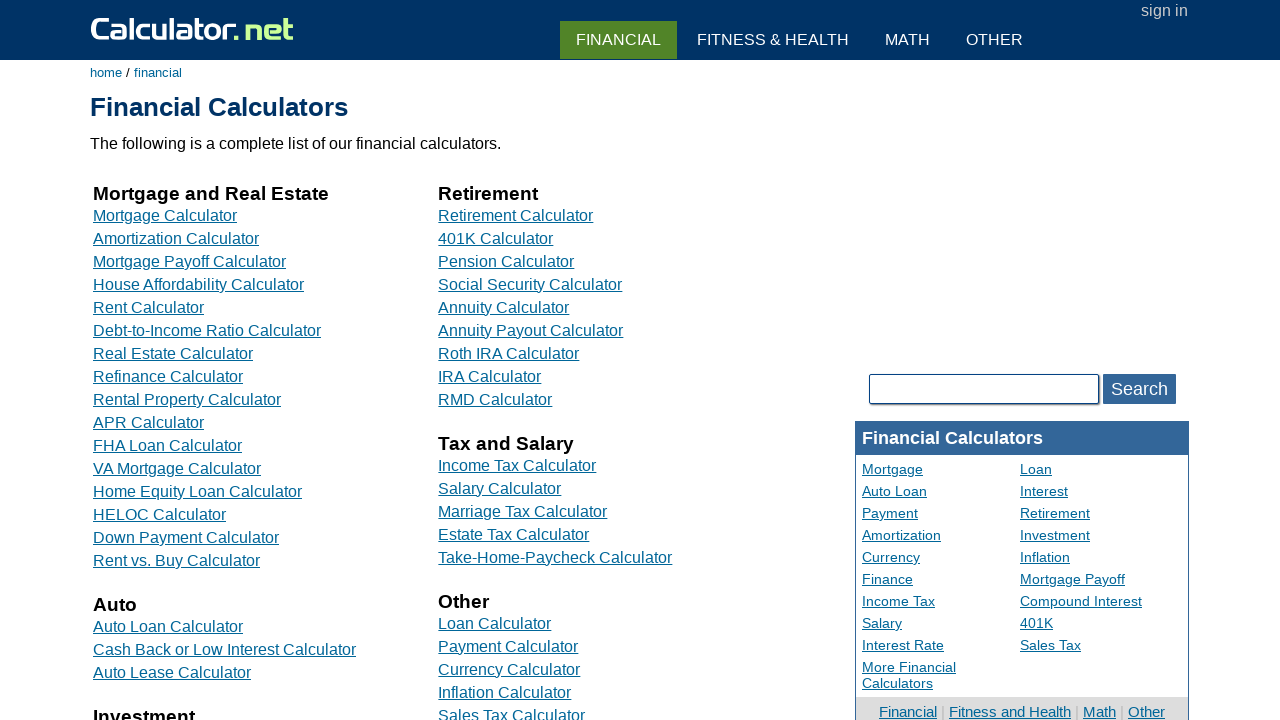

Scrolled down to make first column link 29 visible
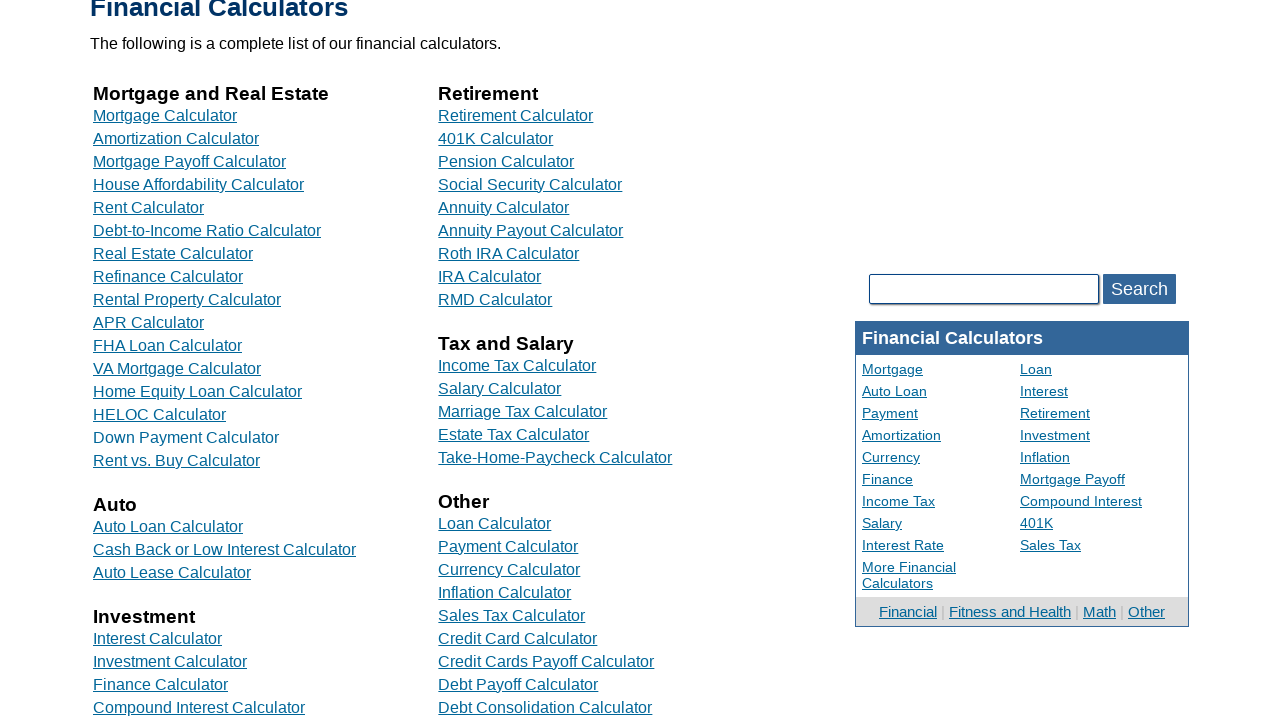

Hovered over first column link 29 at (176, 458) on //tbody/tr[1]/td[1]/div[29]/a[1]
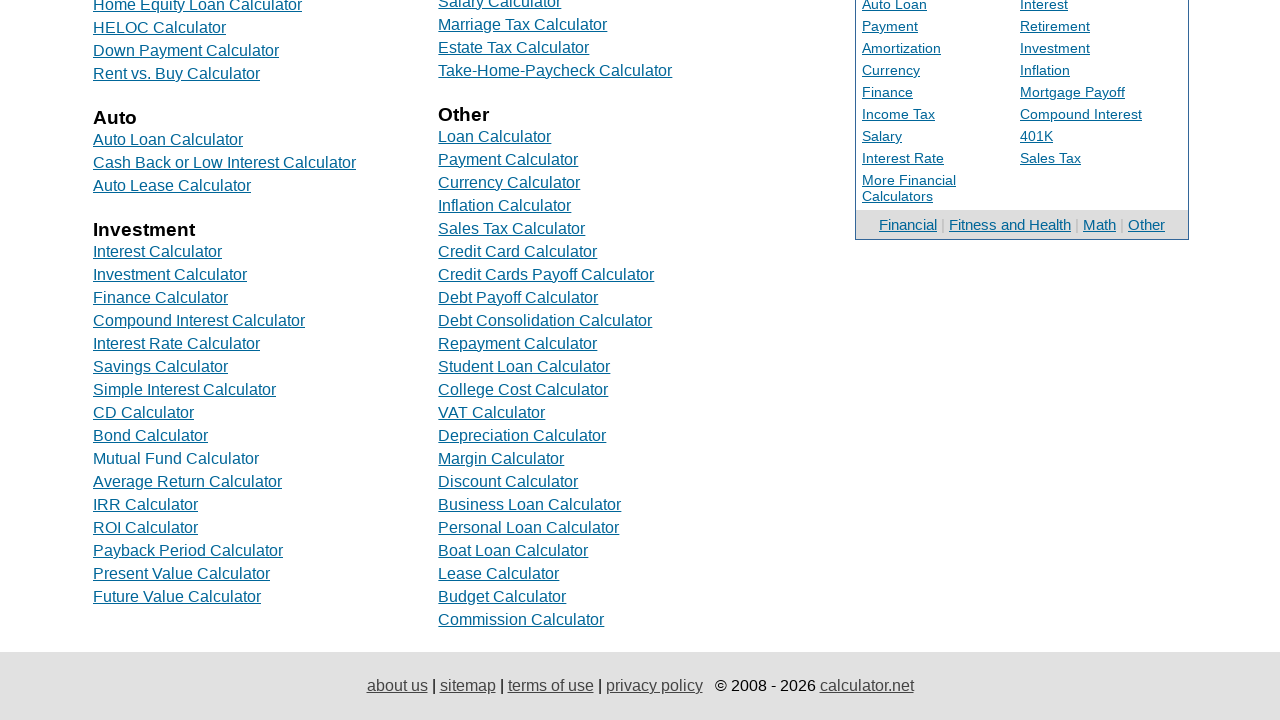

Clicked first column link 29 at (176, 458) on //tbody/tr[1]/td[1]/div[29]/a[1]
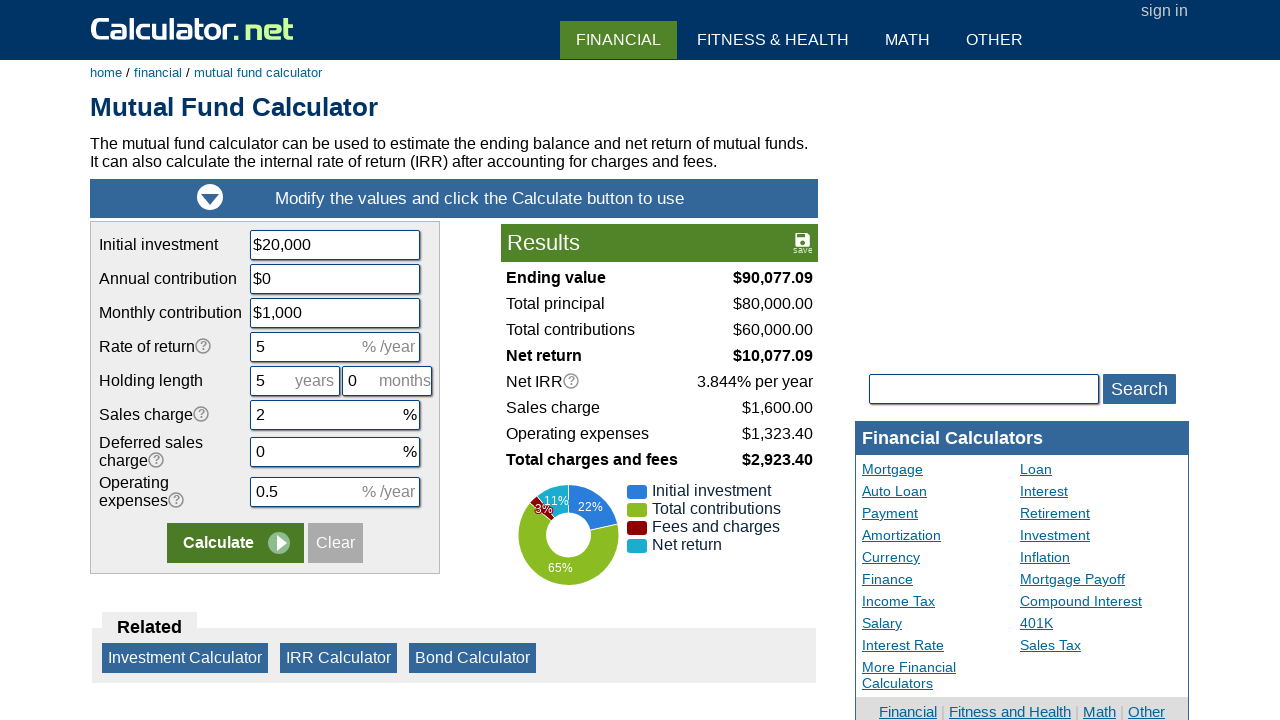

Navigated back to financial calculator main page from first column link 29
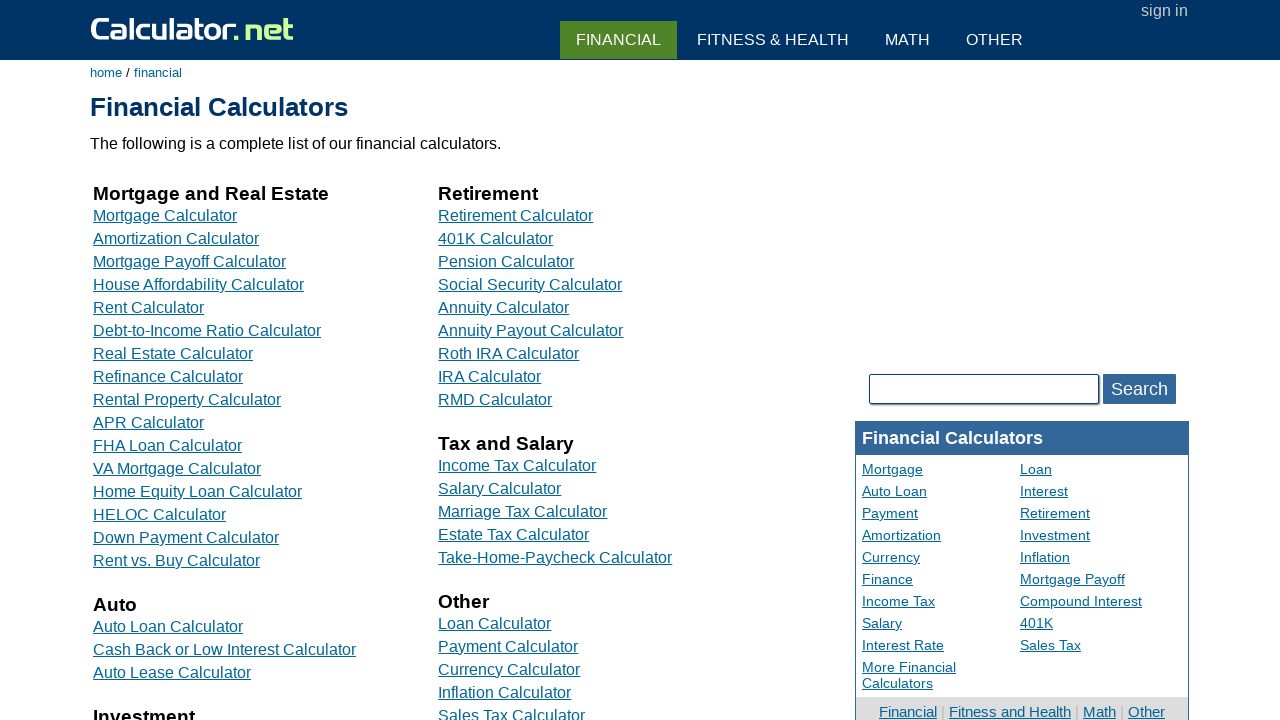

Located first column link 30 in financial calculator
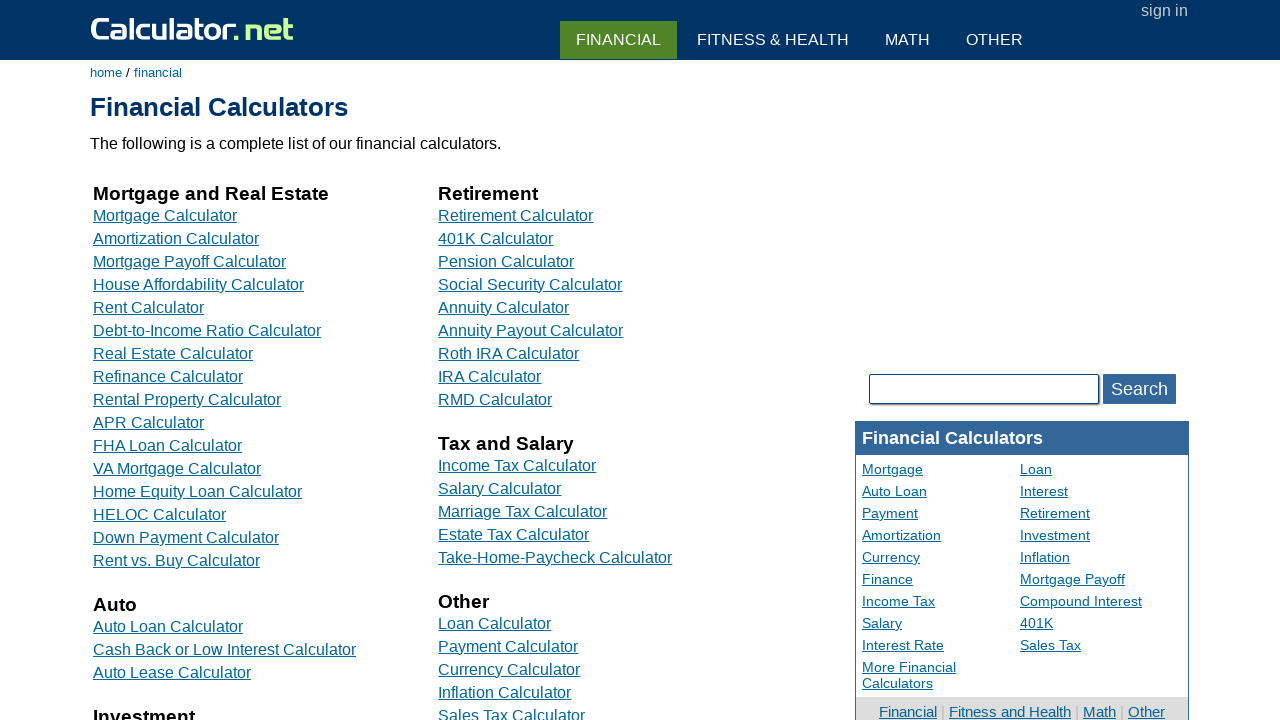

Scrolled down to make first column link 30 visible
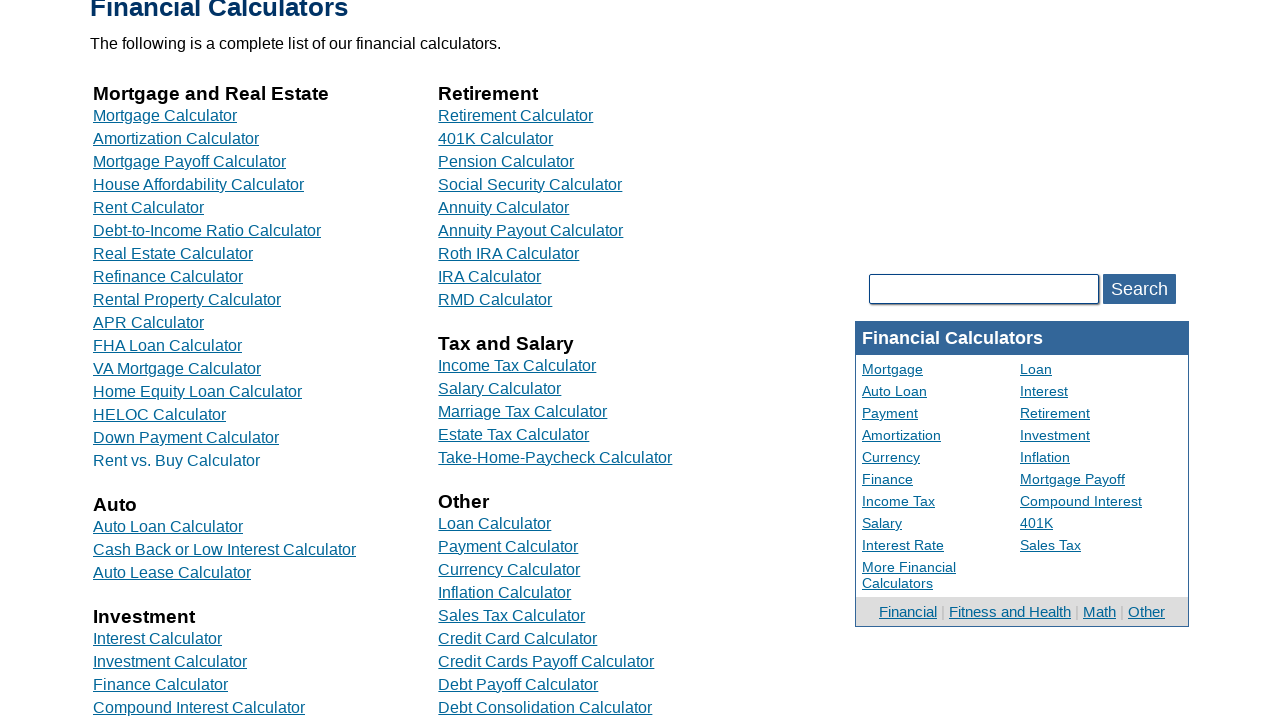

Hovered over first column link 30 at (188, 482) on //tbody/tr[1]/td[1]/div[30]/a[1]
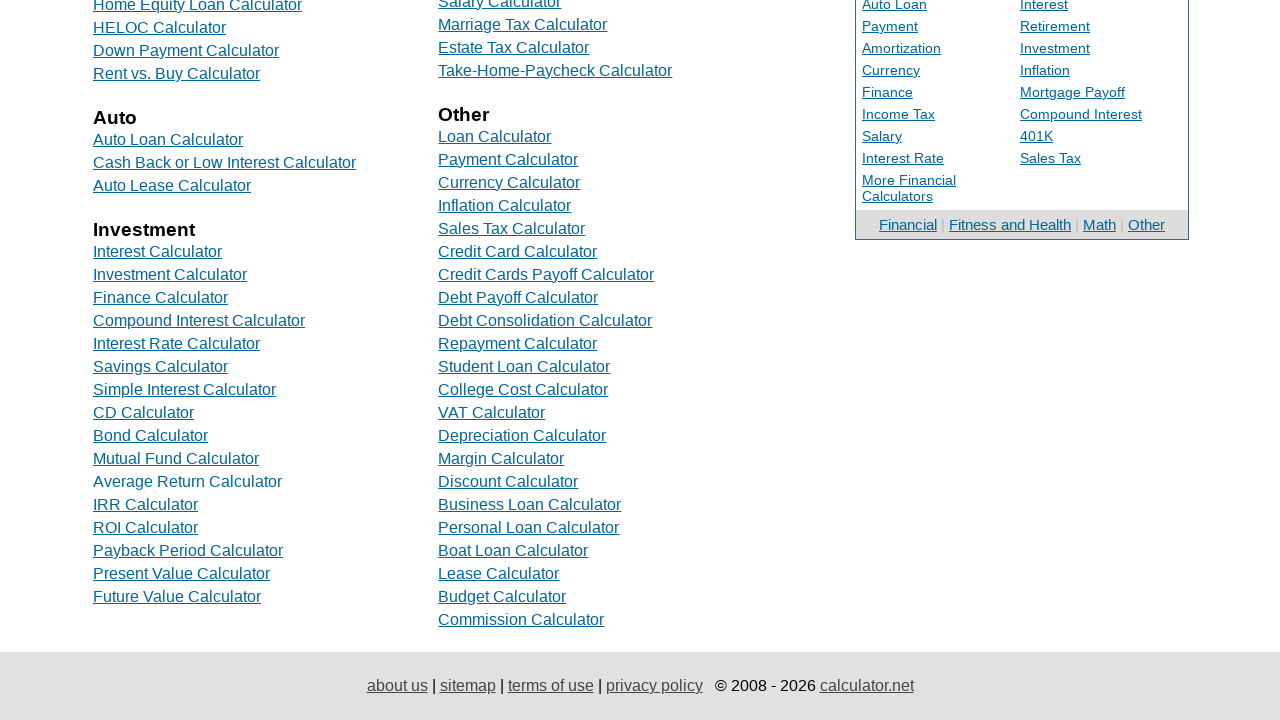

Clicked first column link 30 at (188, 482) on //tbody/tr[1]/td[1]/div[30]/a[1]
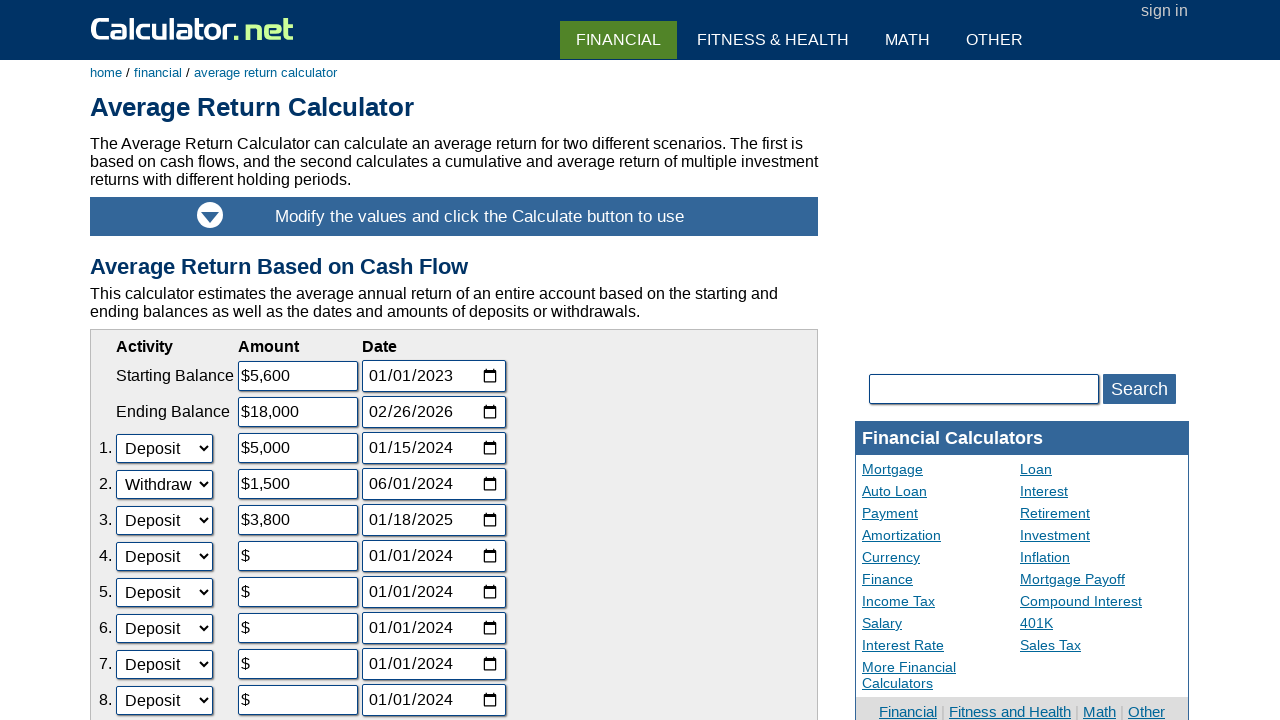

Navigated back to financial calculator main page from first column link 30
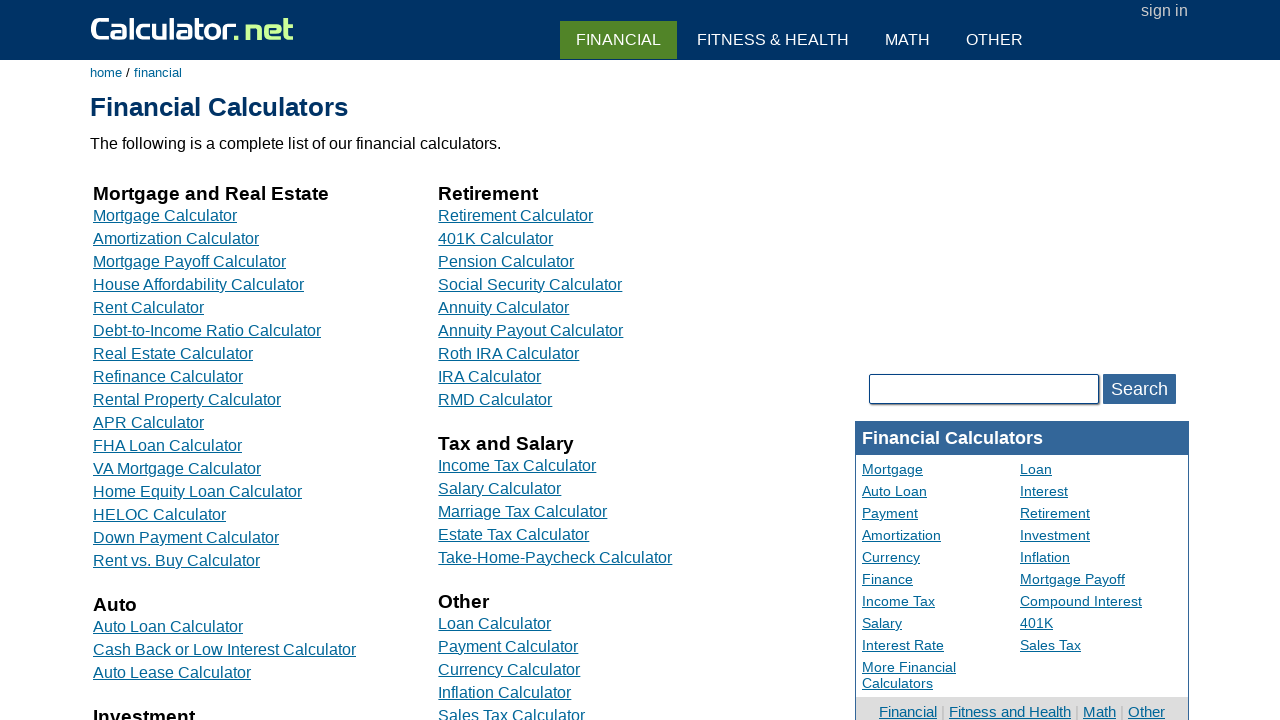

Scrolled back up after completing first column links
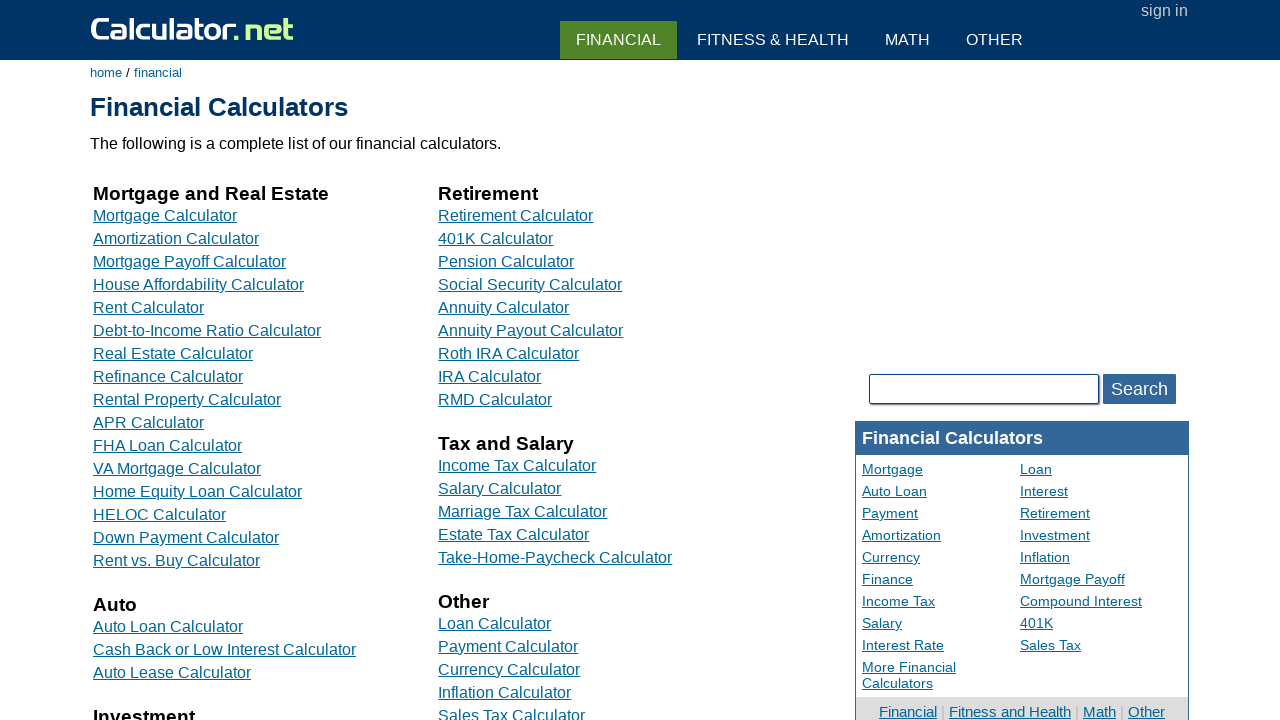

Located second column link 1 in financial calculator
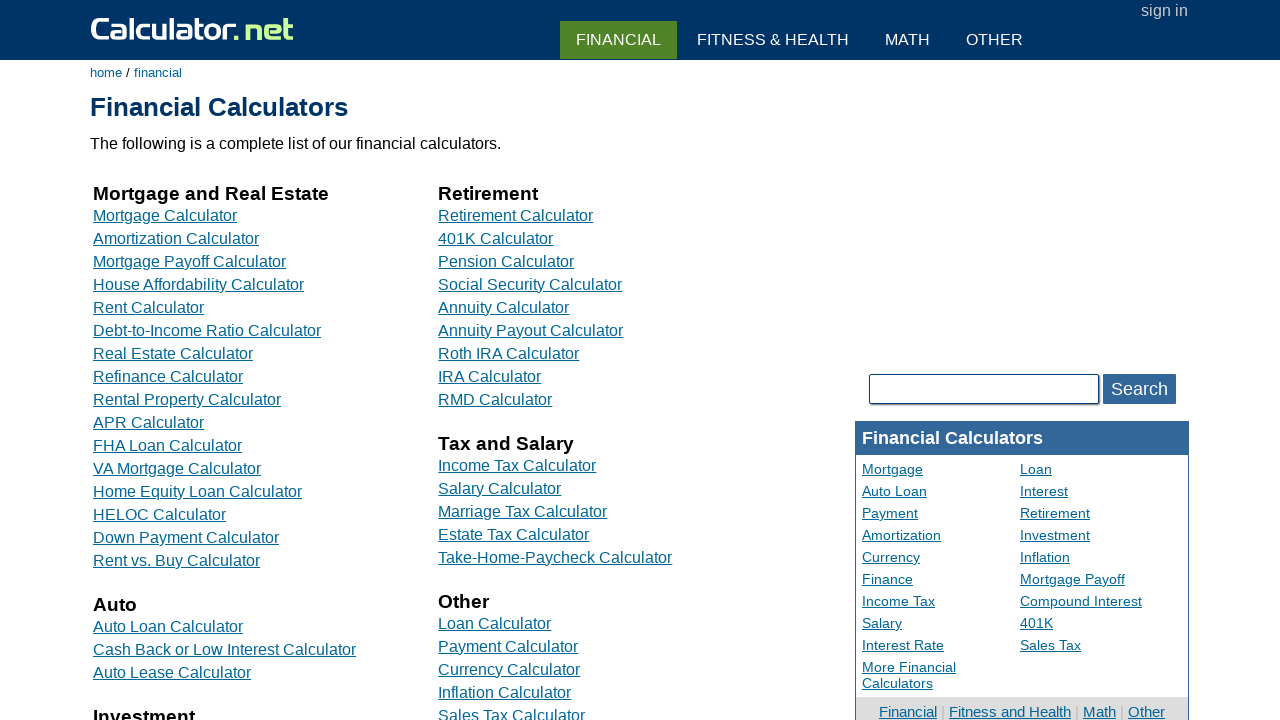

Second column link 1 is now visible
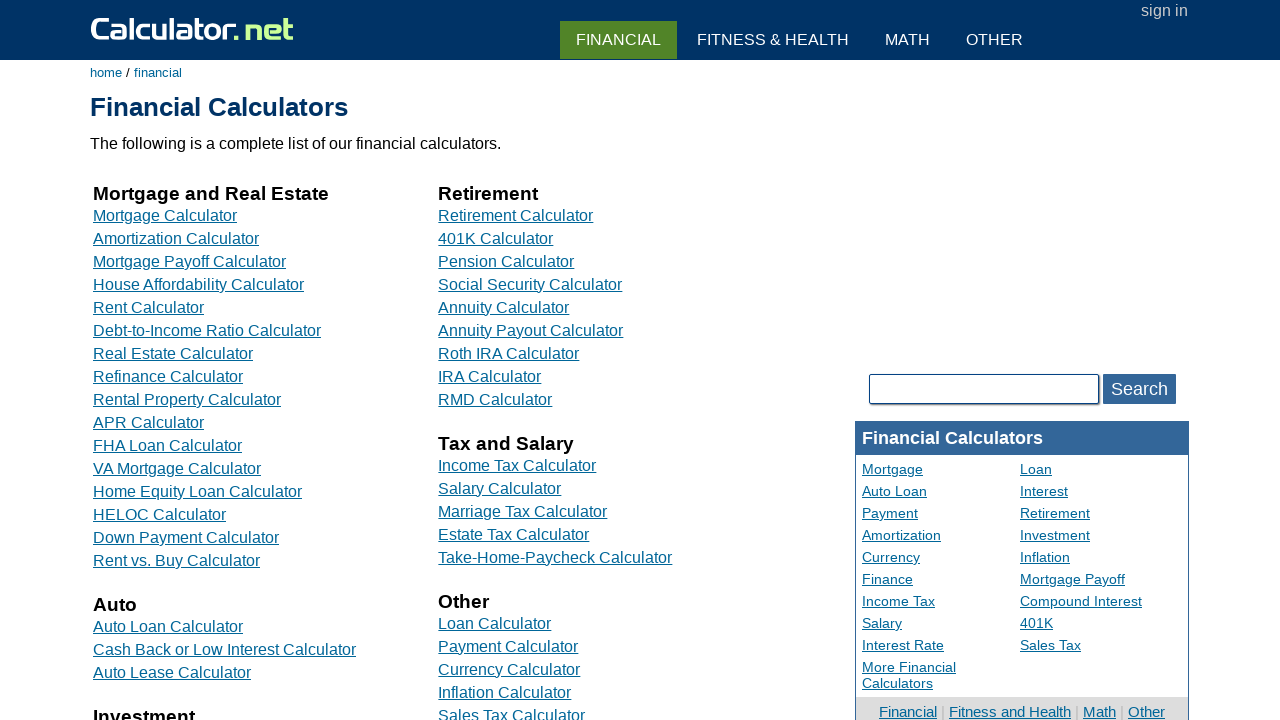

Scrolled down to make second column link 1 visible
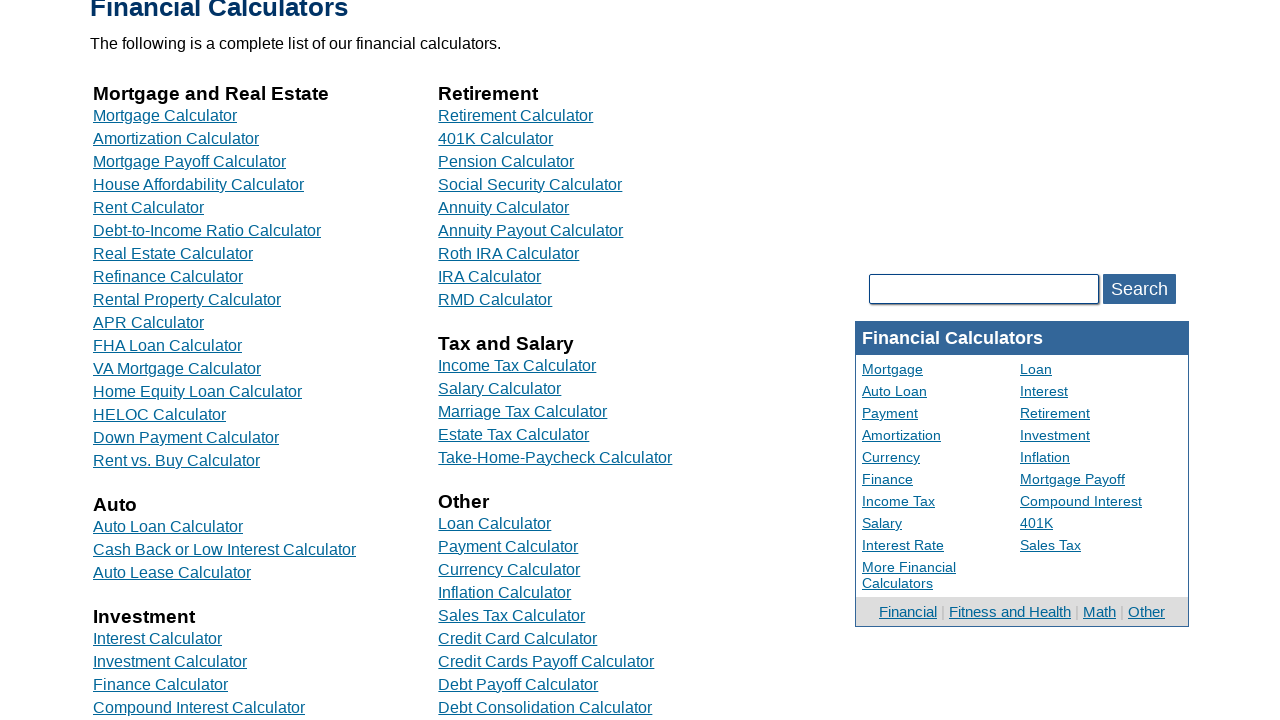

Clicked second column link 1 at (516, 116) on //tbody/tr[1]/td[2]/div[1]/a[1]
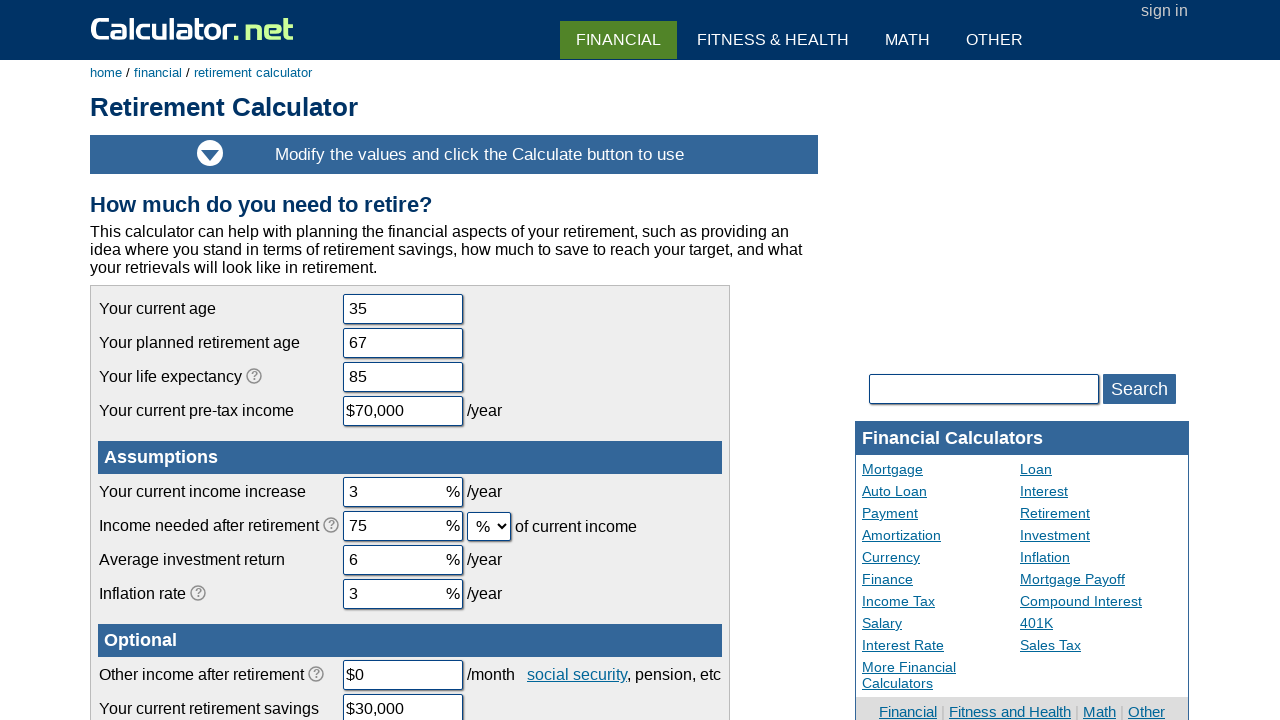

Navigated back to main page from second column link 1
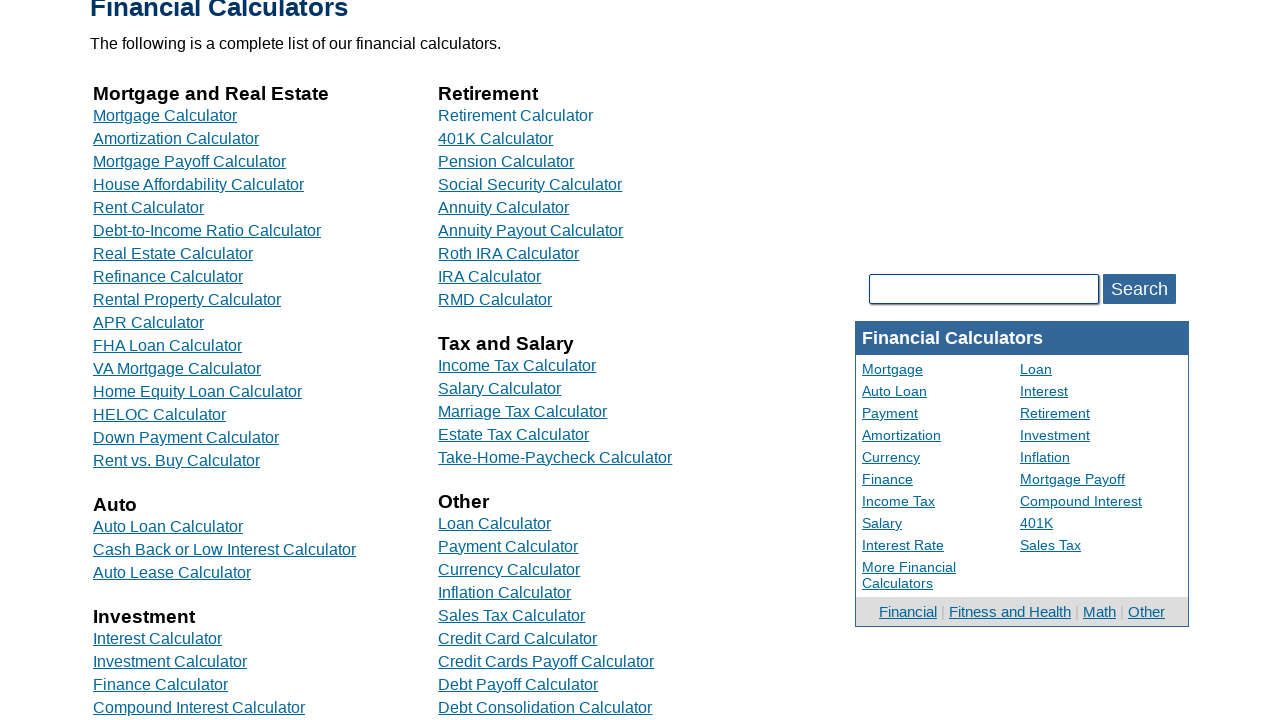

Located second column link 2 in financial calculator
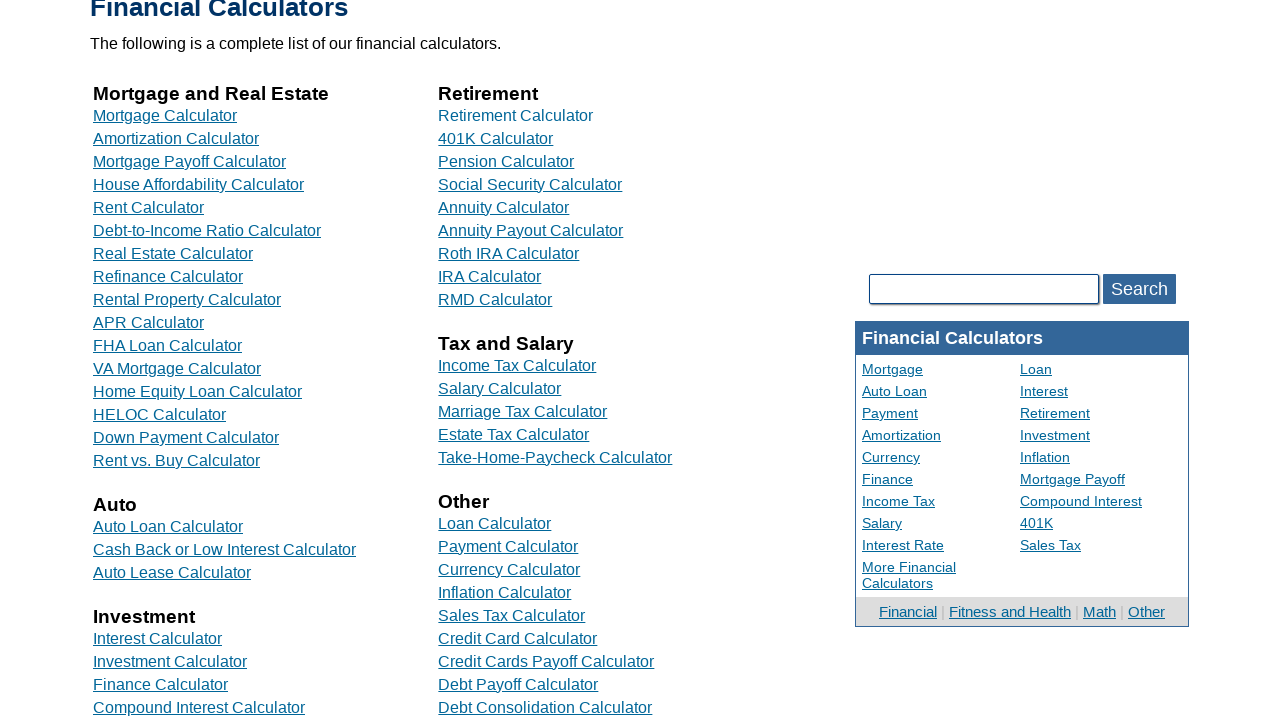

Second column link 2 is now visible
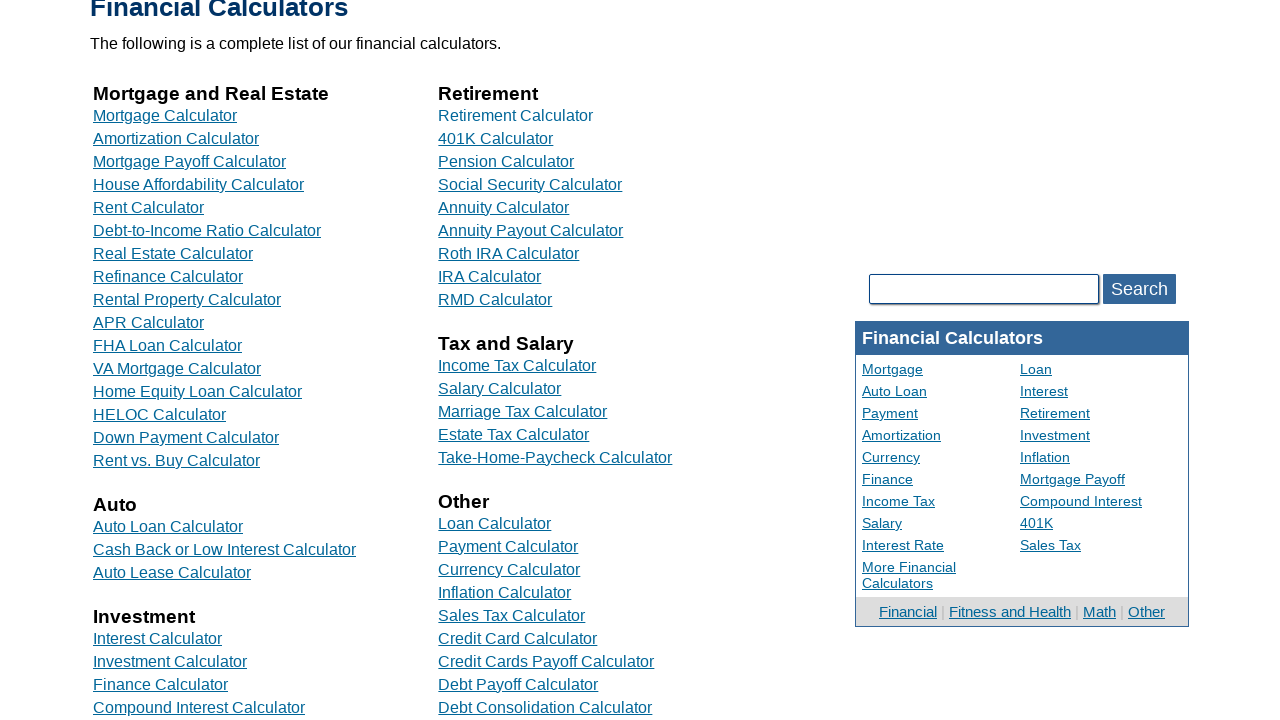

Scrolled down to make second column link 2 visible
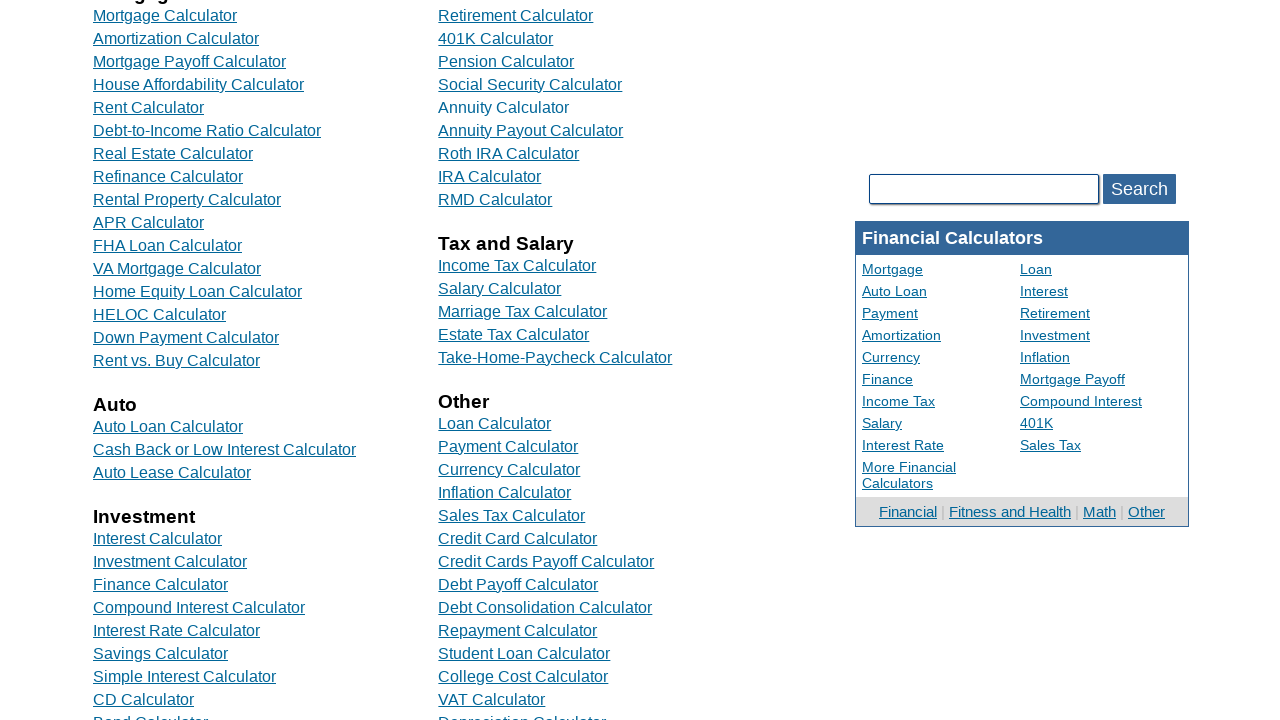

Clicked second column link 2 at (496, 38) on //tbody/tr[1]/td[2]/div[2]/a[1]
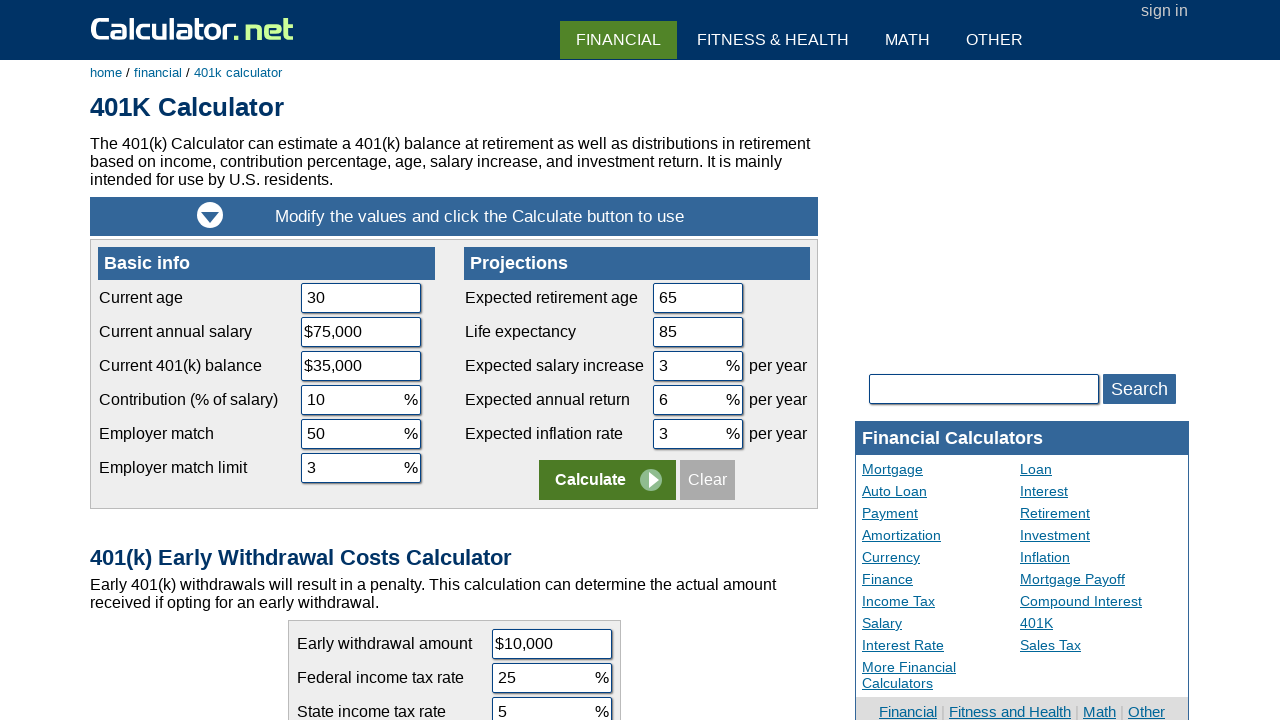

Navigated back to main page from second column link 2
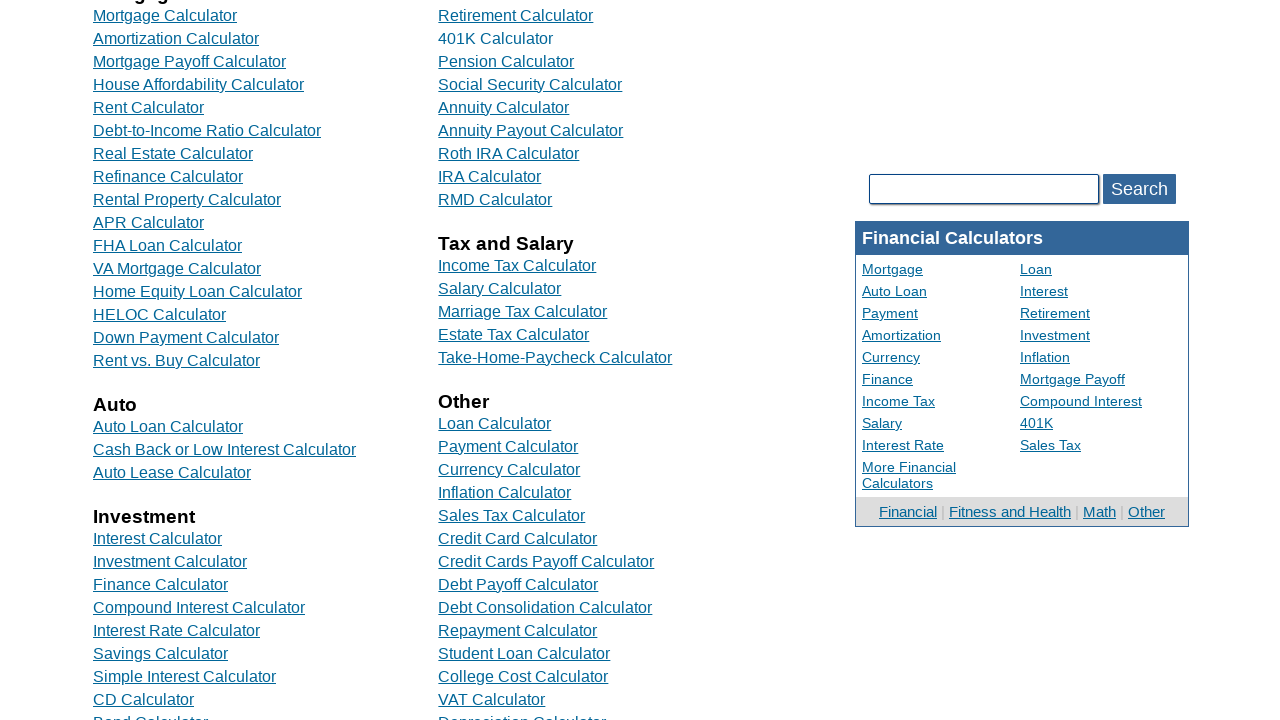

Located second column link 3 in financial calculator
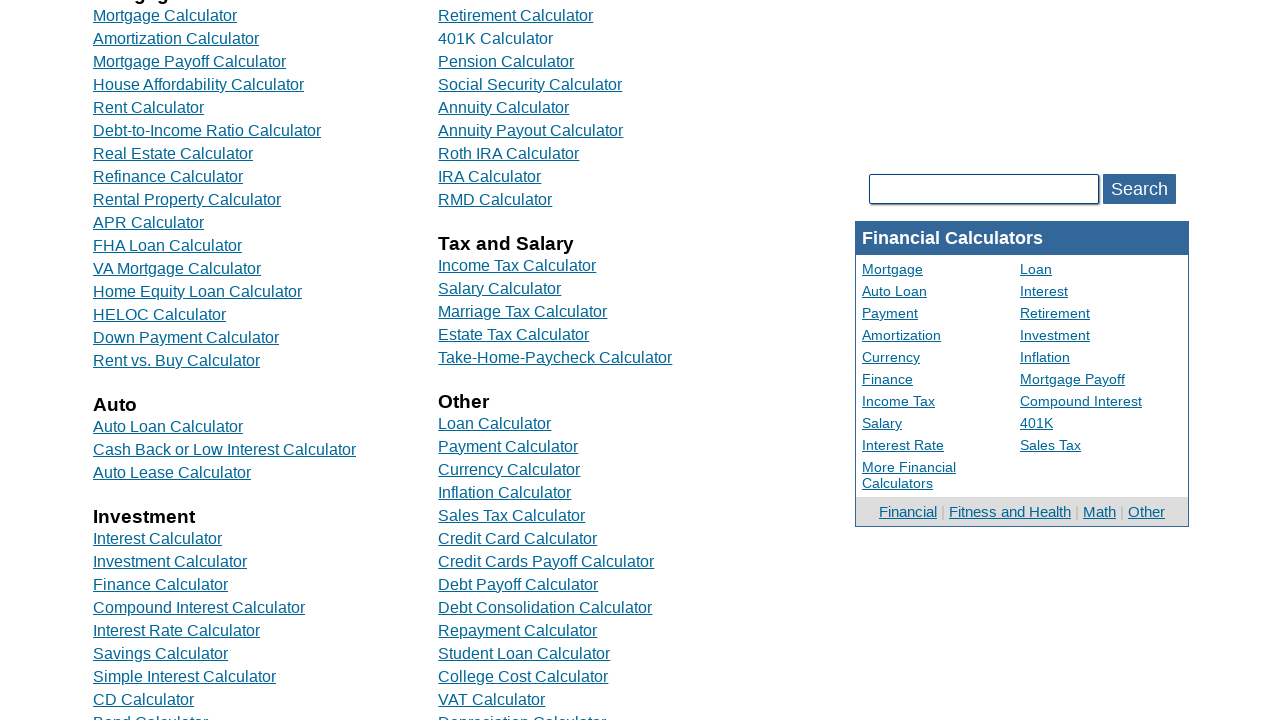

Second column link 3 is now visible
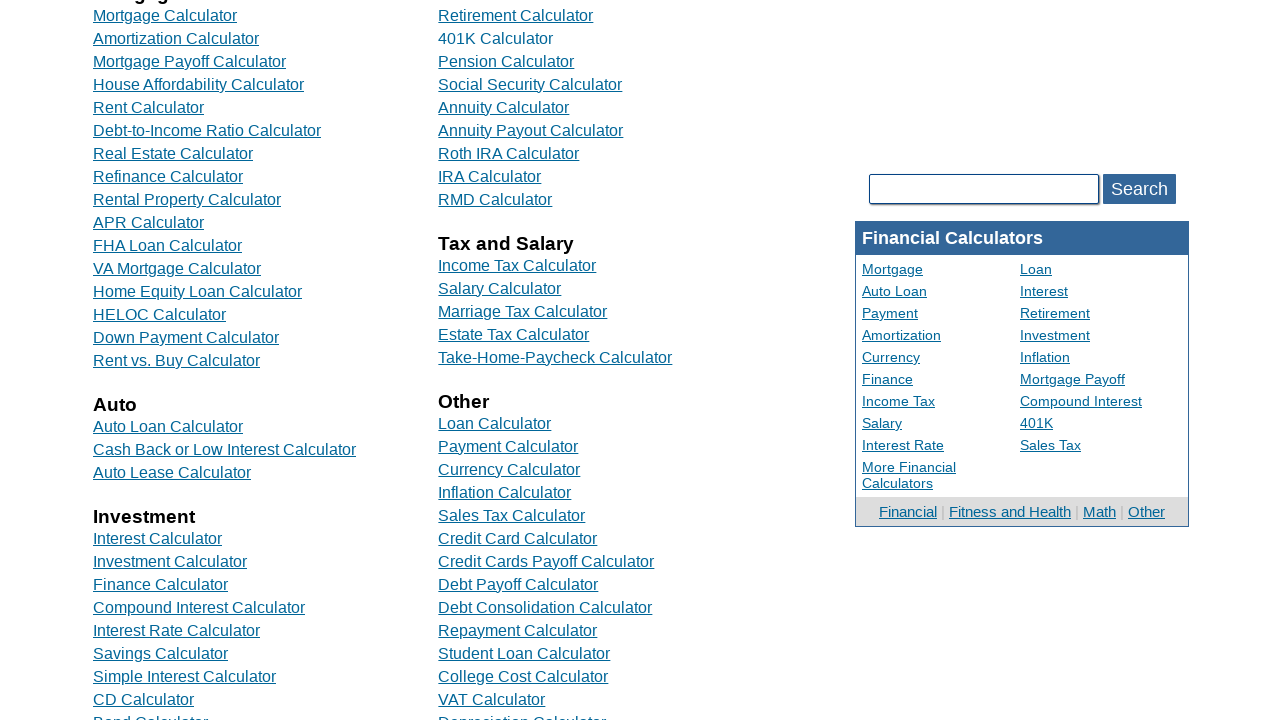

Scrolled down to make second column link 3 visible
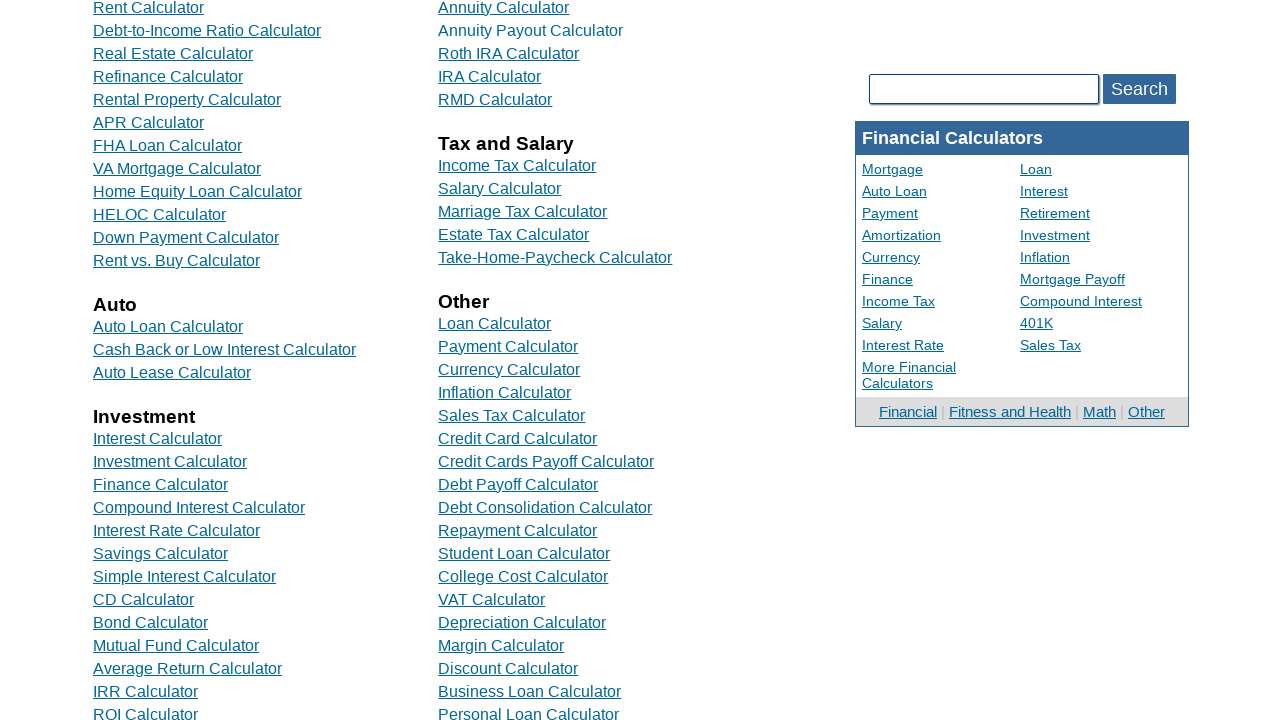

Clicked second column link 3 at (506, 262) on //tbody/tr[1]/td[2]/div[3]/a[1]
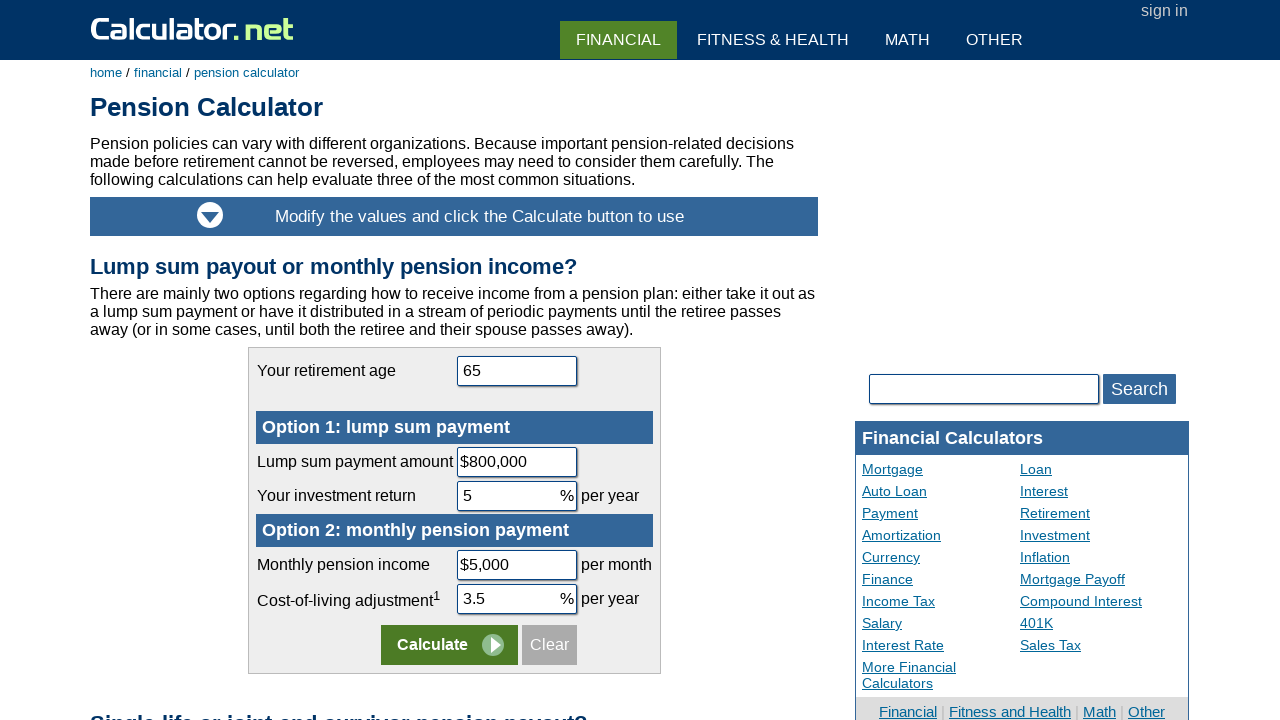

Navigated back to main page from second column link 3
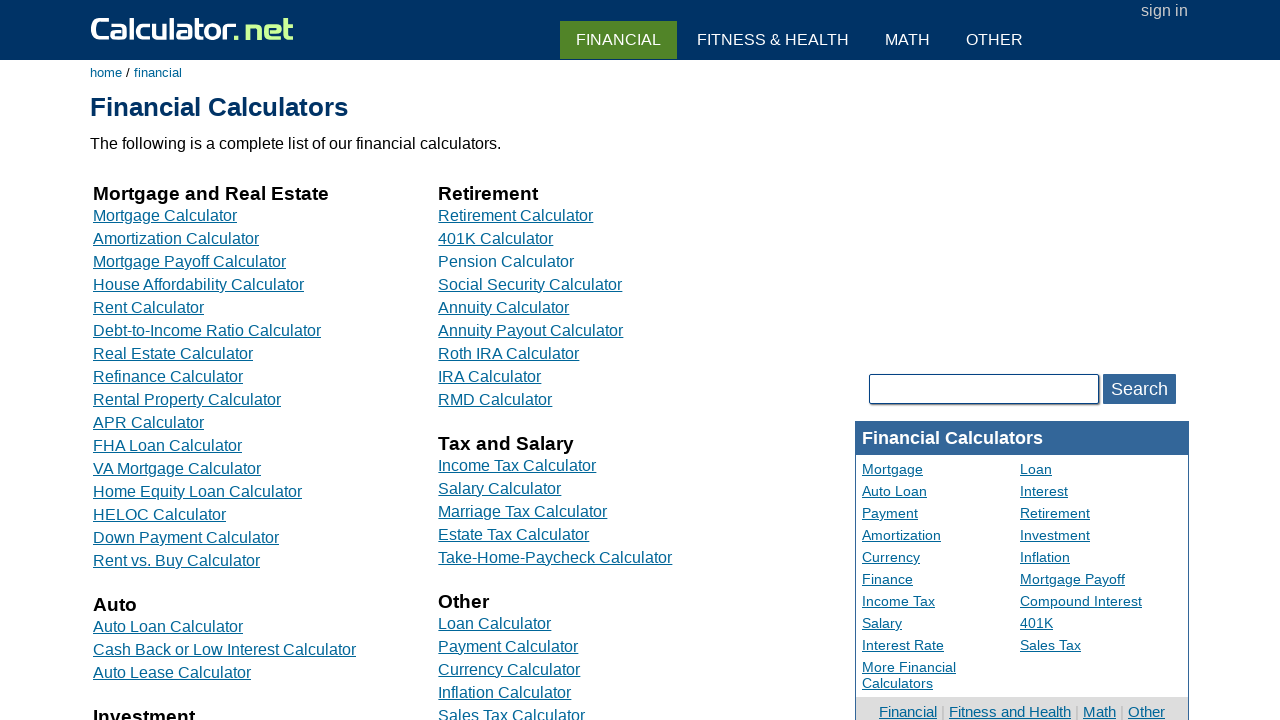

Located second column link 4 in financial calculator
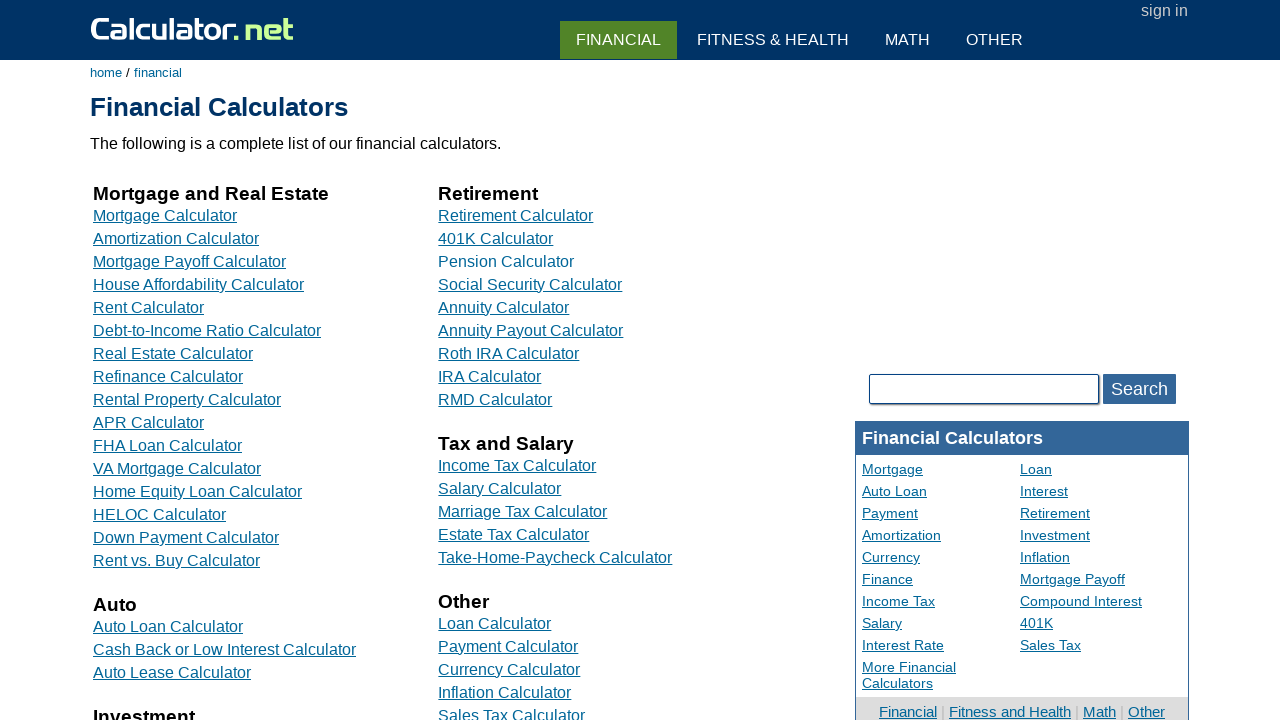

Second column link 4 is now visible
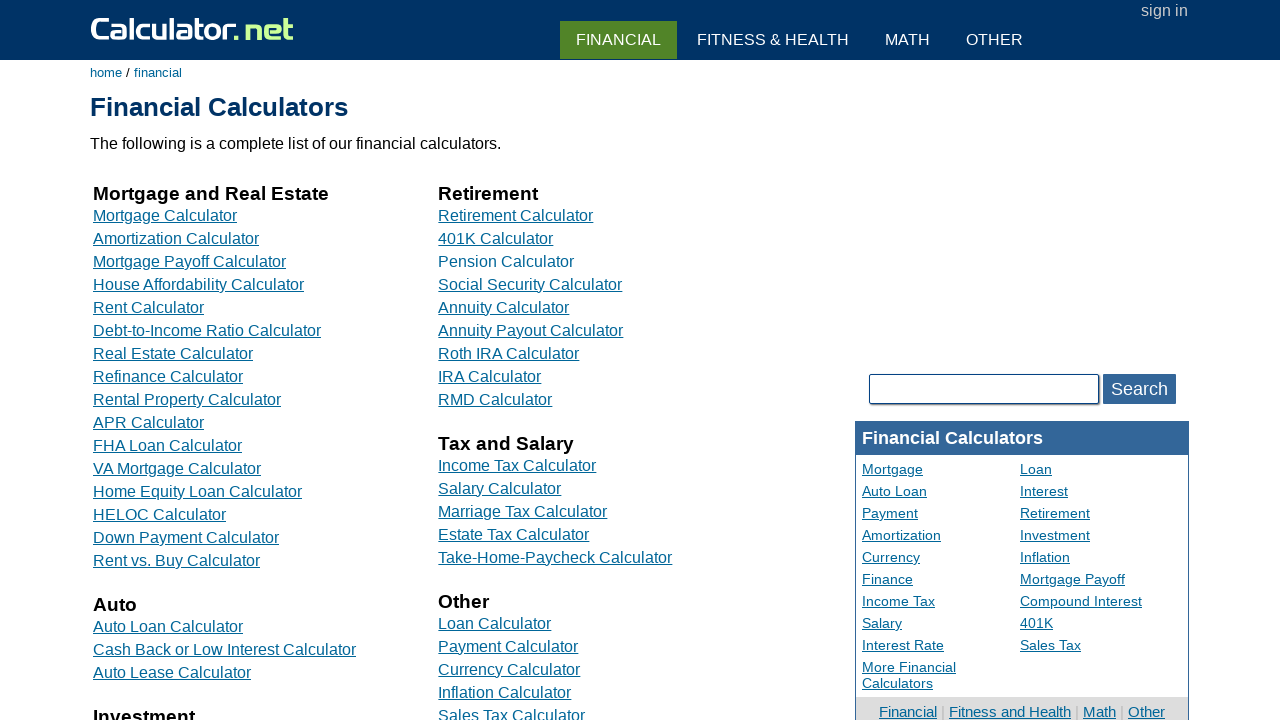

Scrolled down to make second column link 4 visible
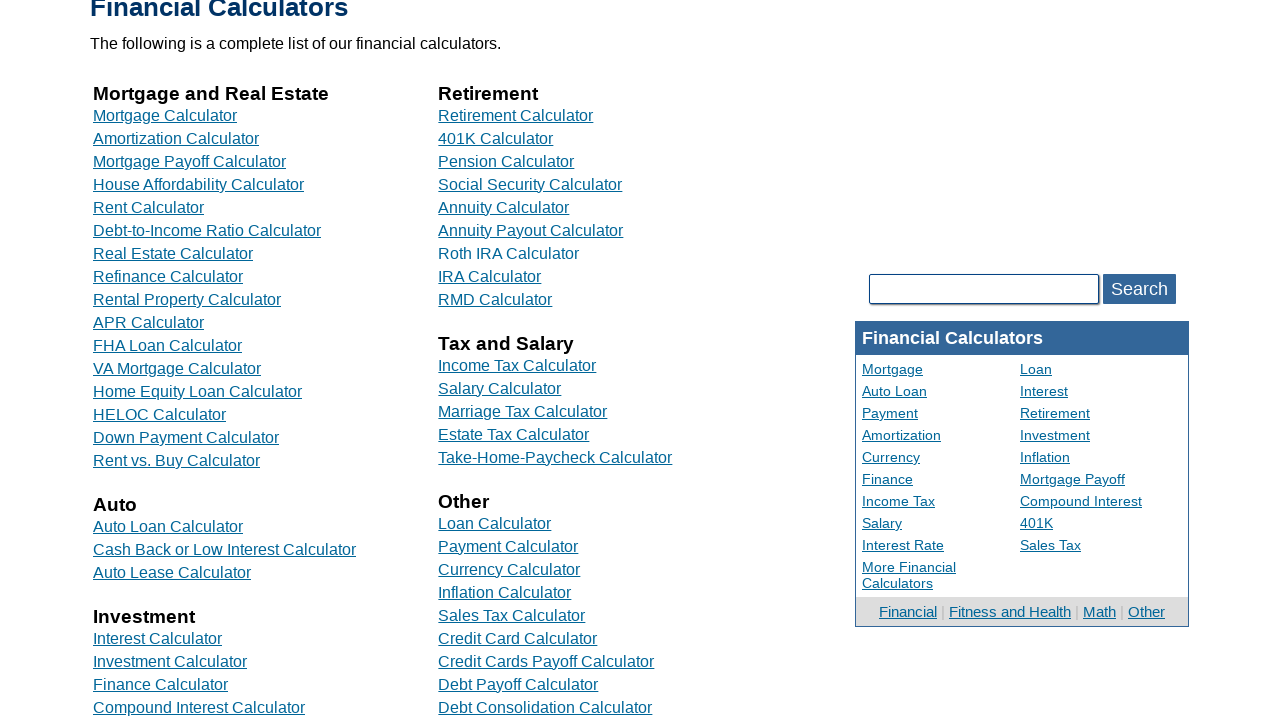

Clicked second column link 4 at (530, 184) on //tbody/tr[1]/td[2]/div[4]/a[1]
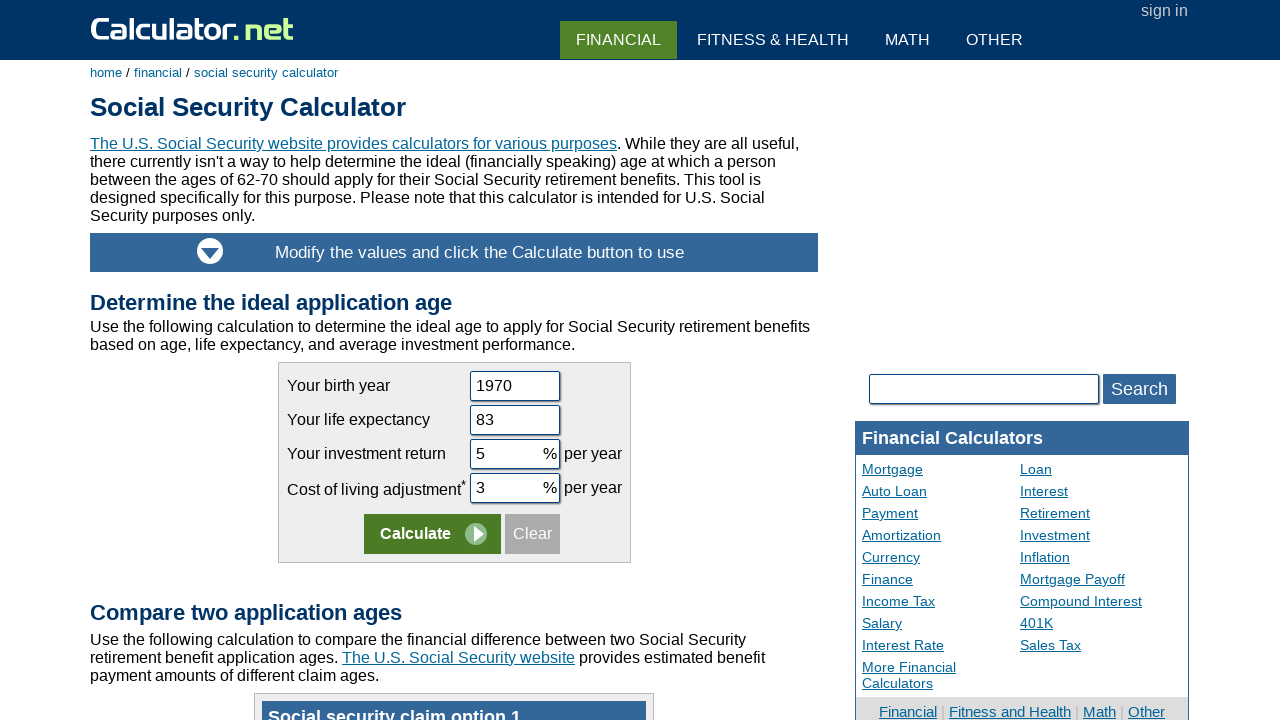

Navigated back to main page from second column link 4
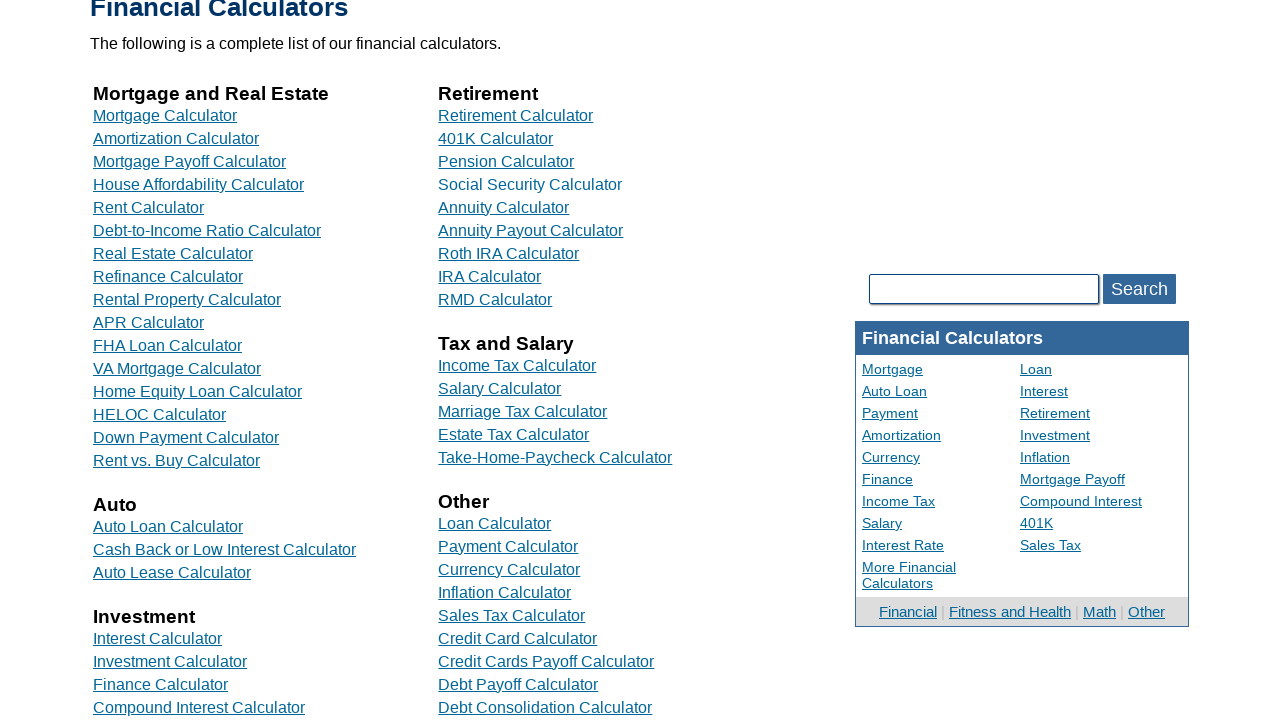

Located second column link 5 in financial calculator
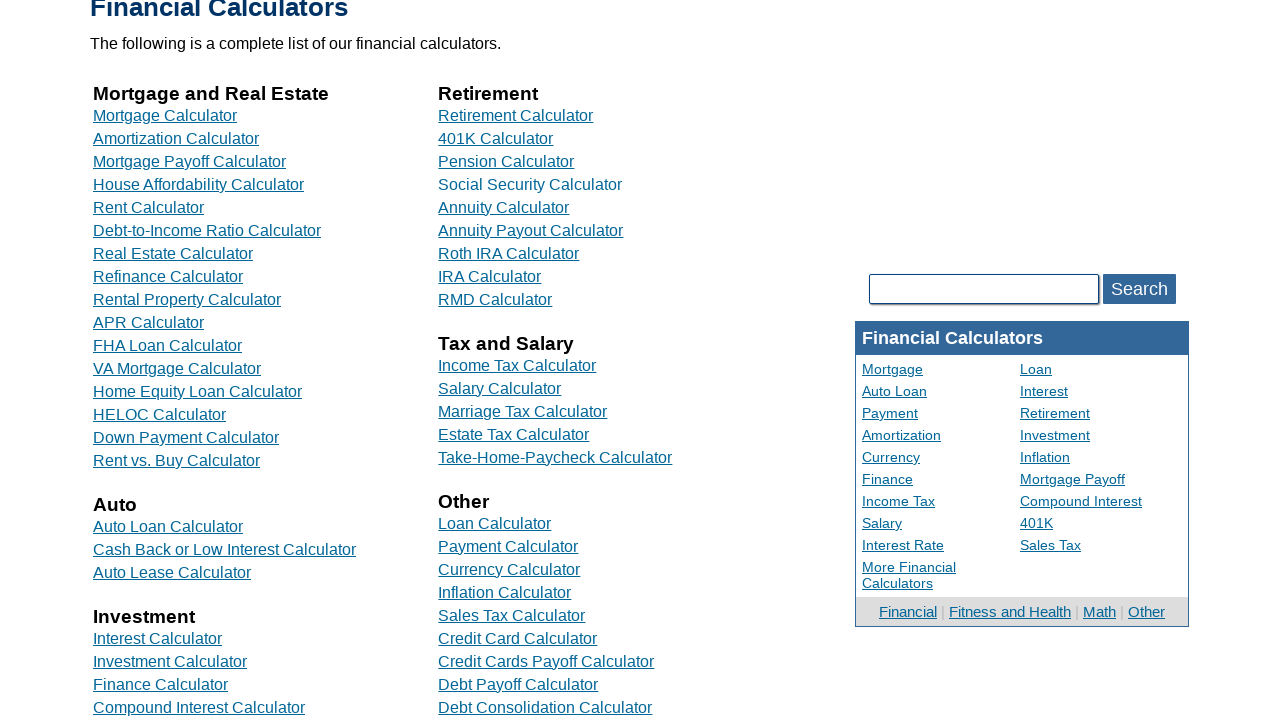

Second column link 5 is now visible
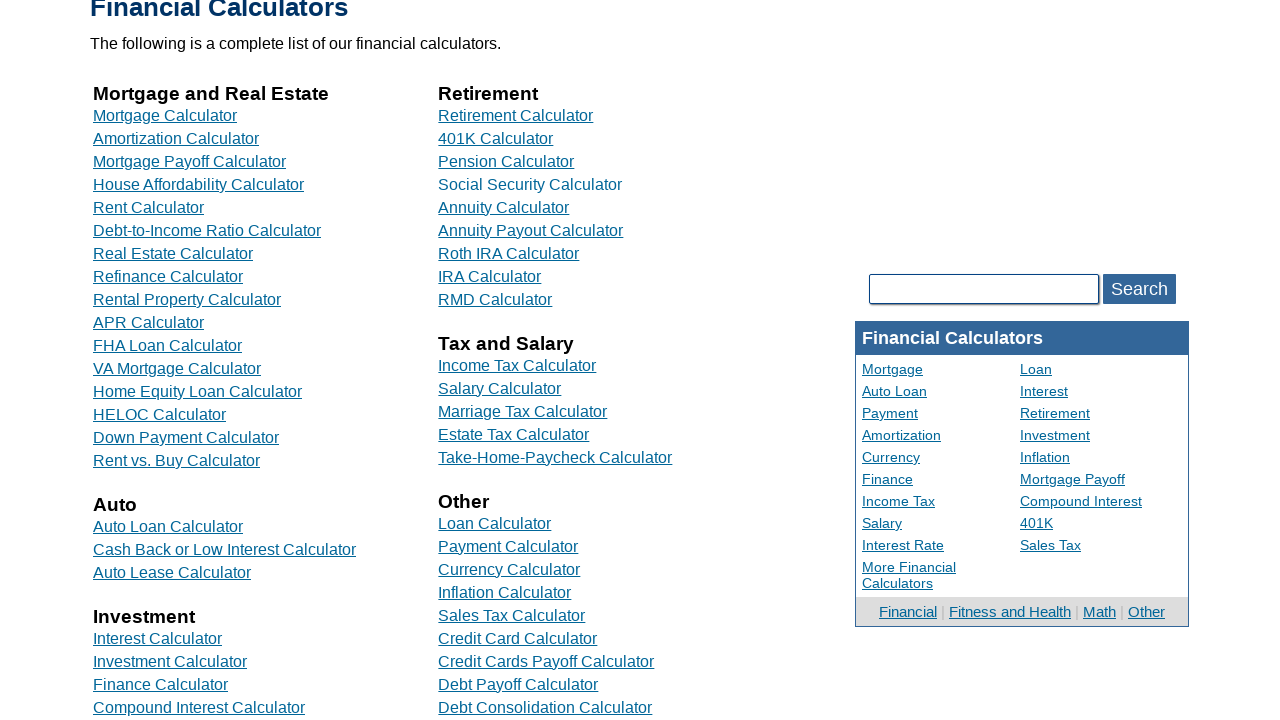

Scrolled down to make second column link 5 visible
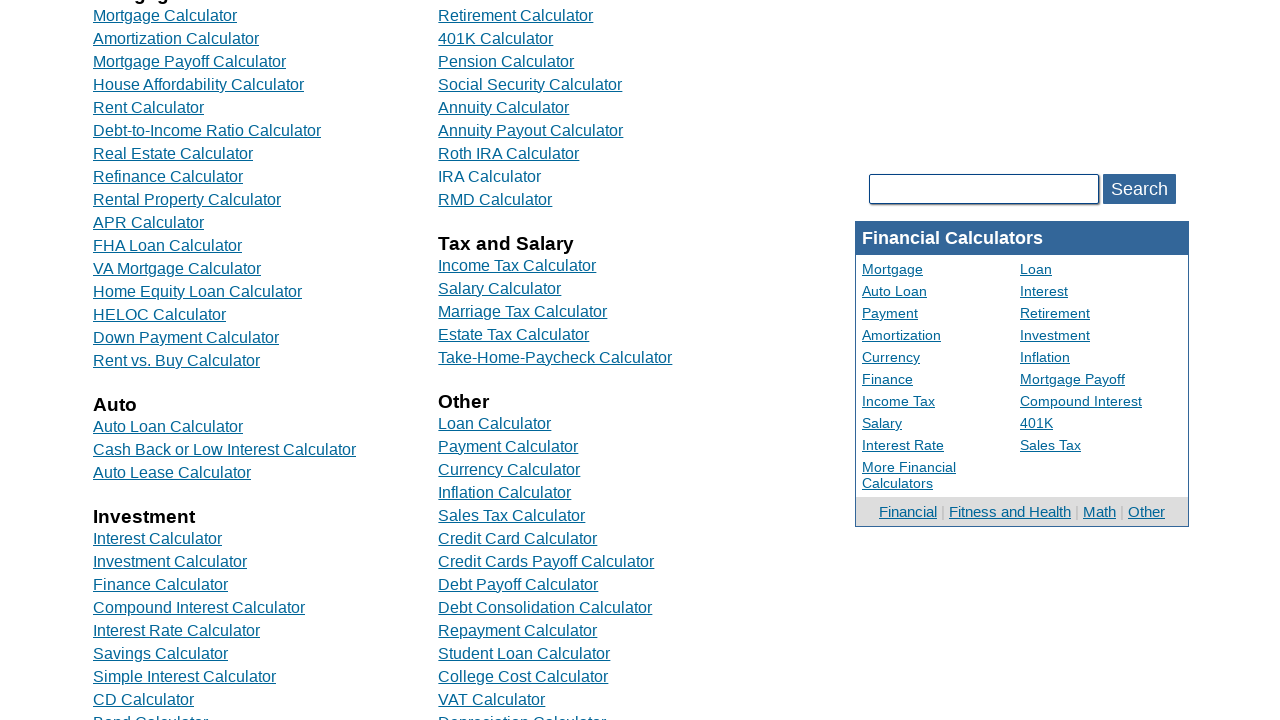

Clicked second column link 5 at (504, 108) on //tbody/tr[1]/td[2]/div[5]/a[1]
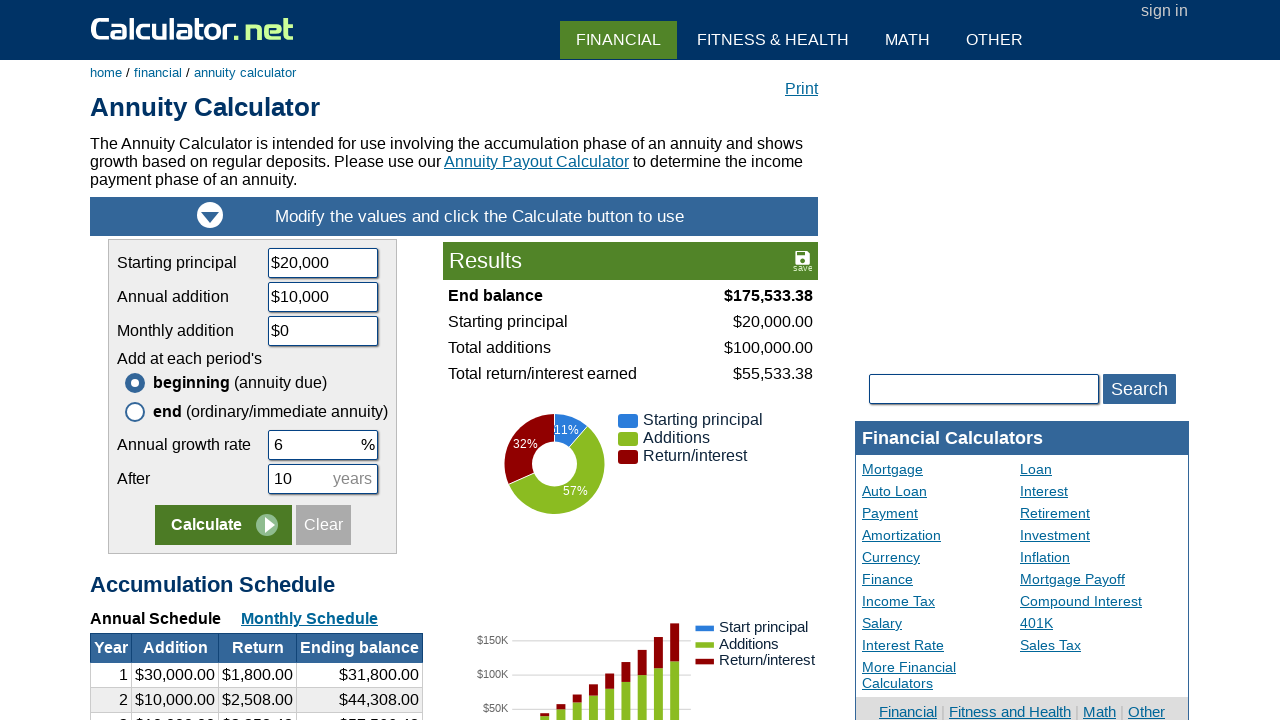

Navigated back to main page from second column link 5
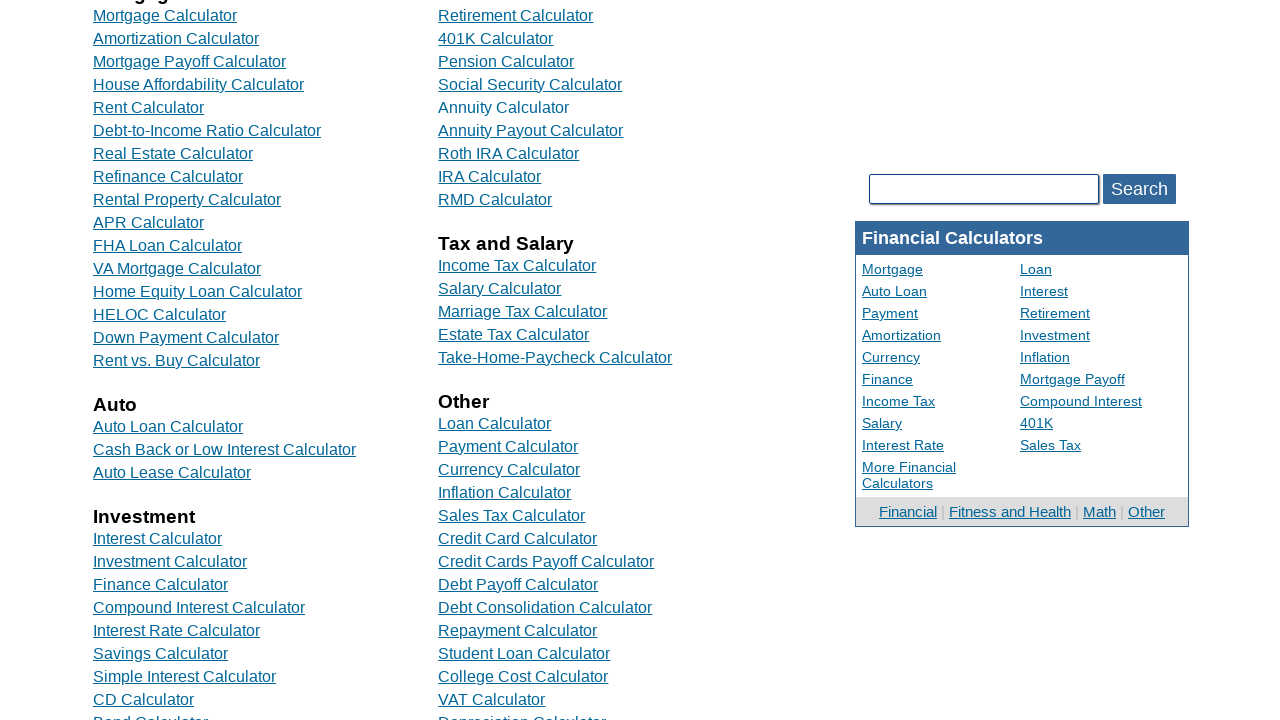

Located second column link 6 in financial calculator
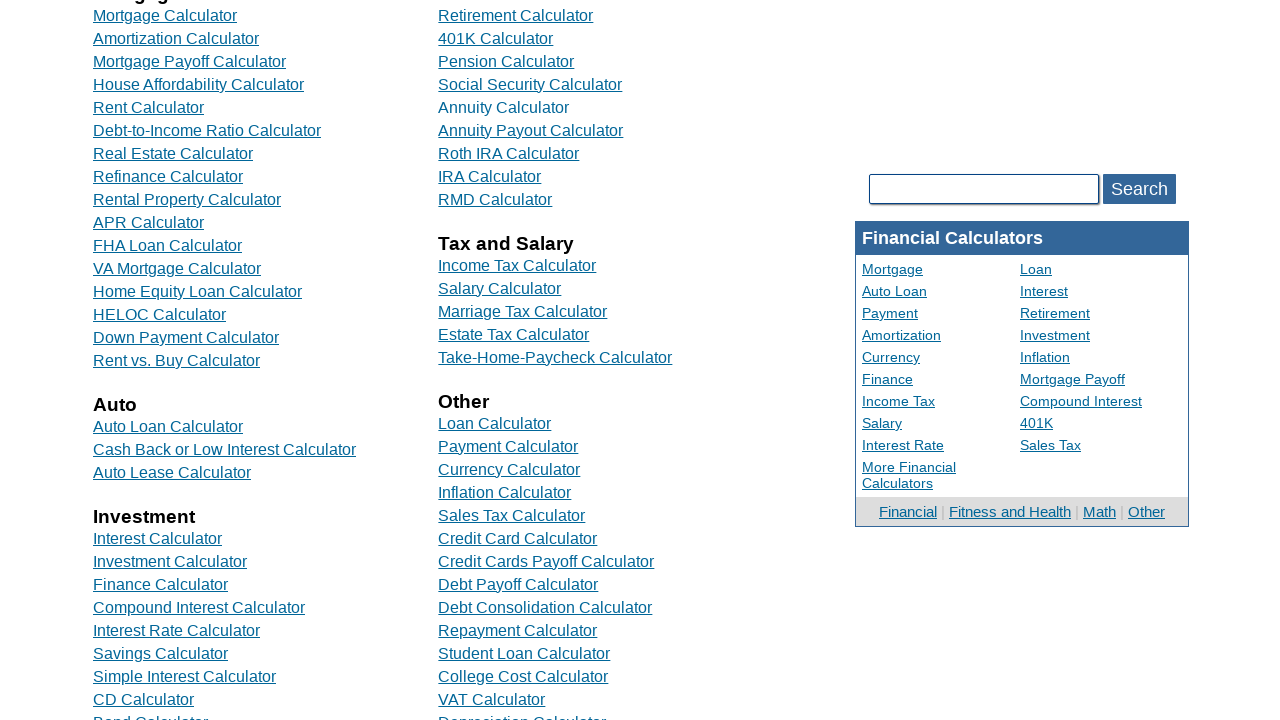

Second column link 6 is now visible
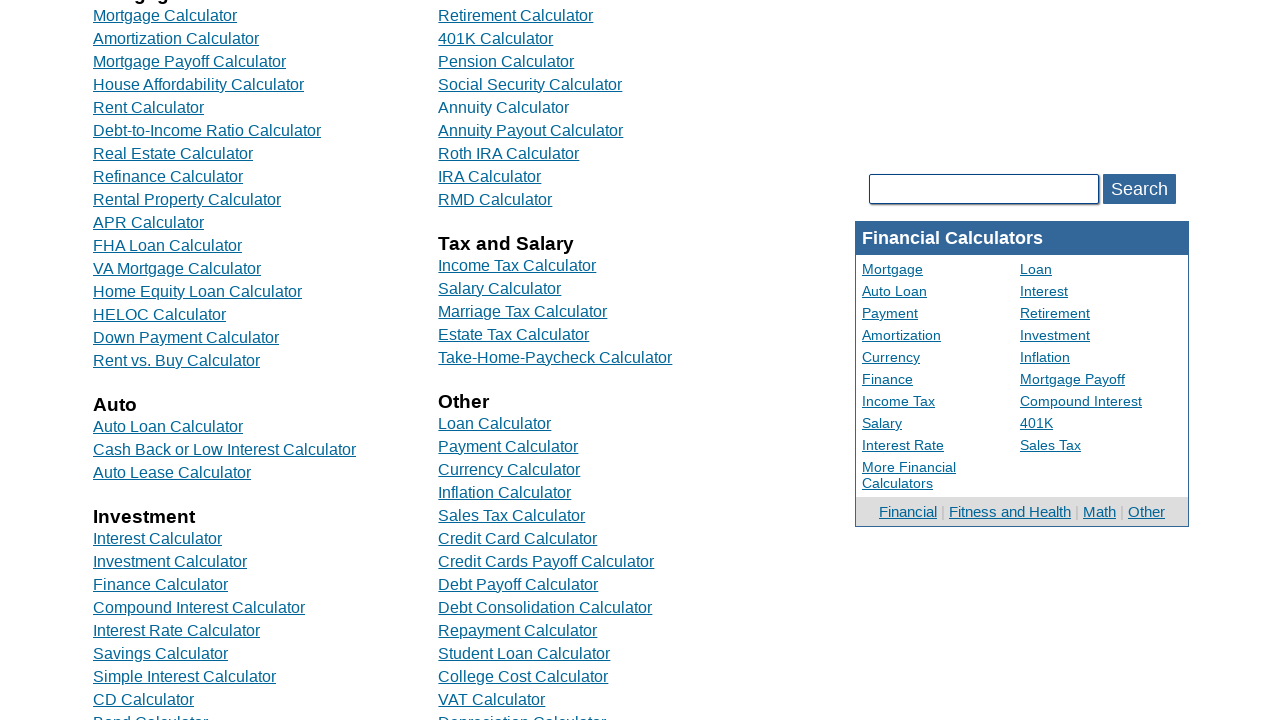

Scrolled down to make second column link 6 visible
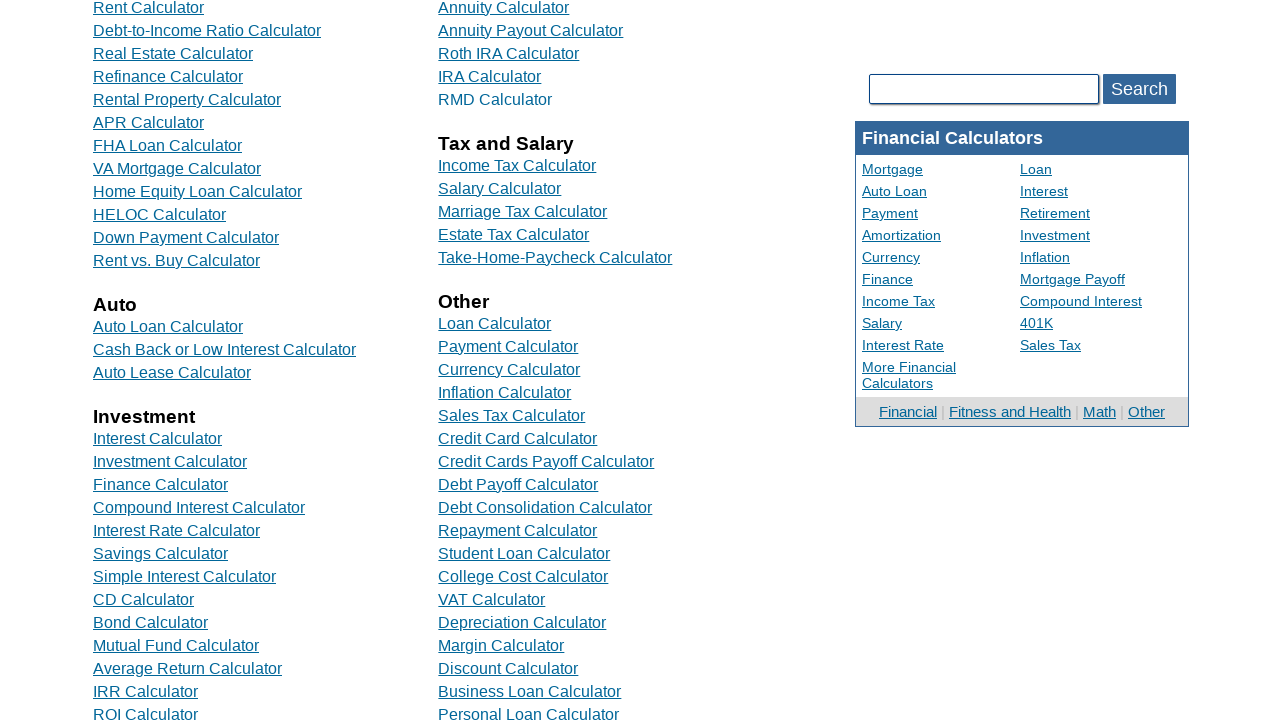

Clicked second column link 6 at (531, 30) on //tbody/tr[1]/td[2]/div[6]/a[1]
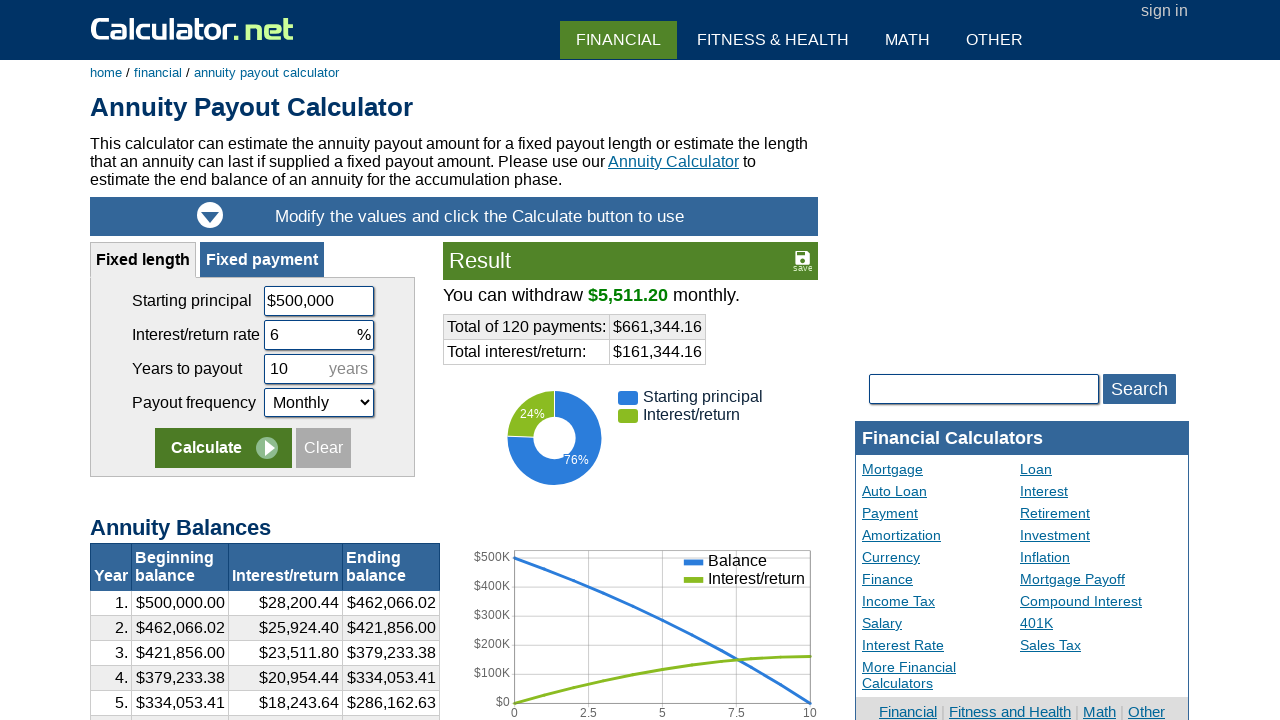

Navigated back to main page from second column link 6
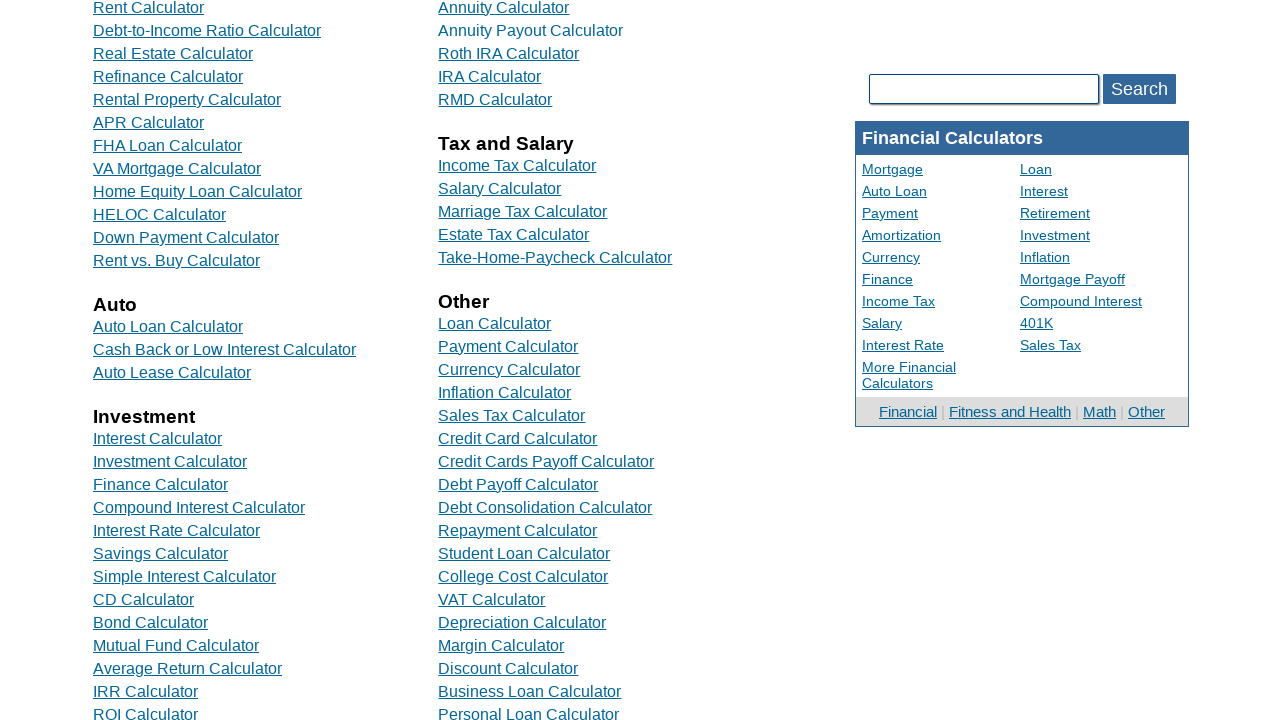

Located second column link 7 in financial calculator
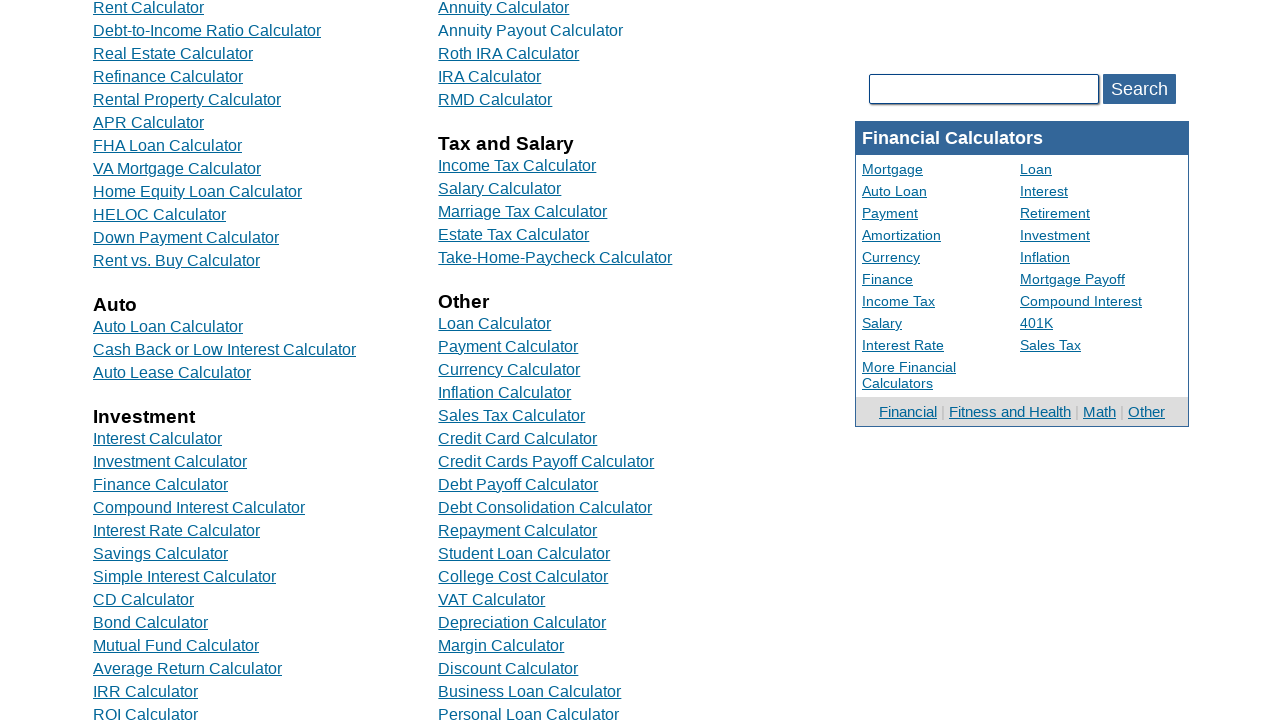

Second column link 7 is now visible
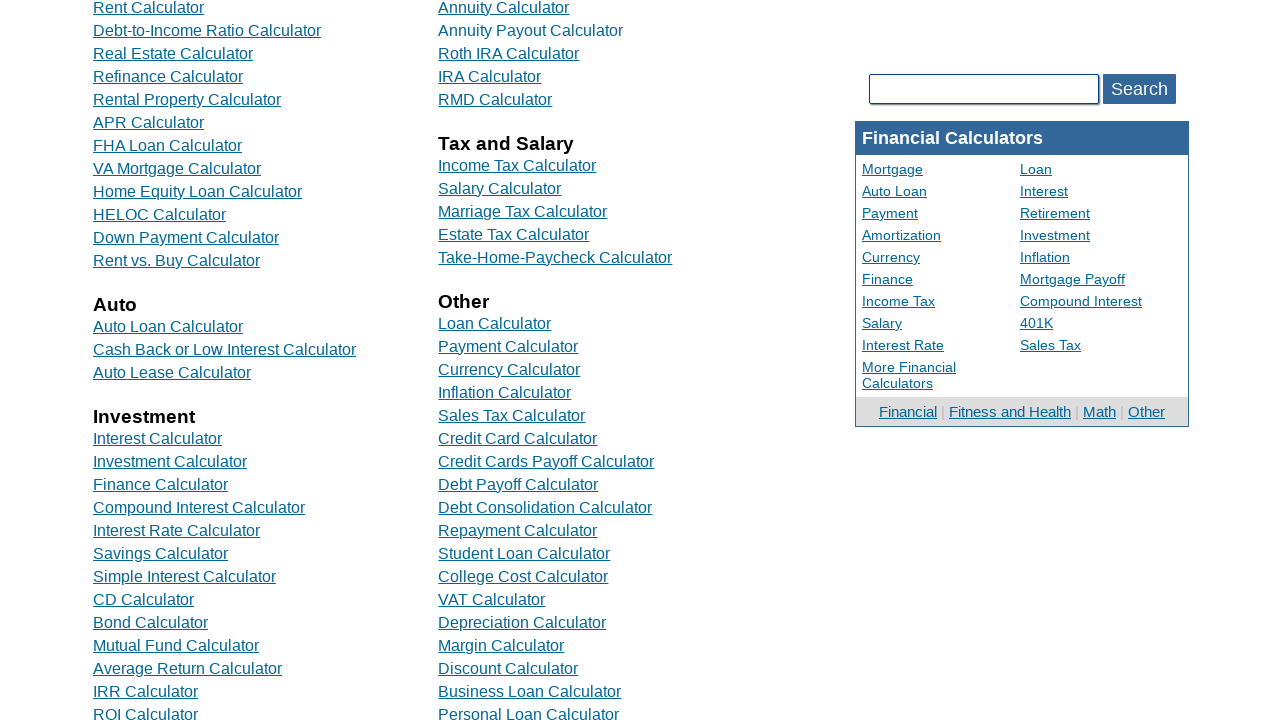

Scrolled down to make second column link 7 visible
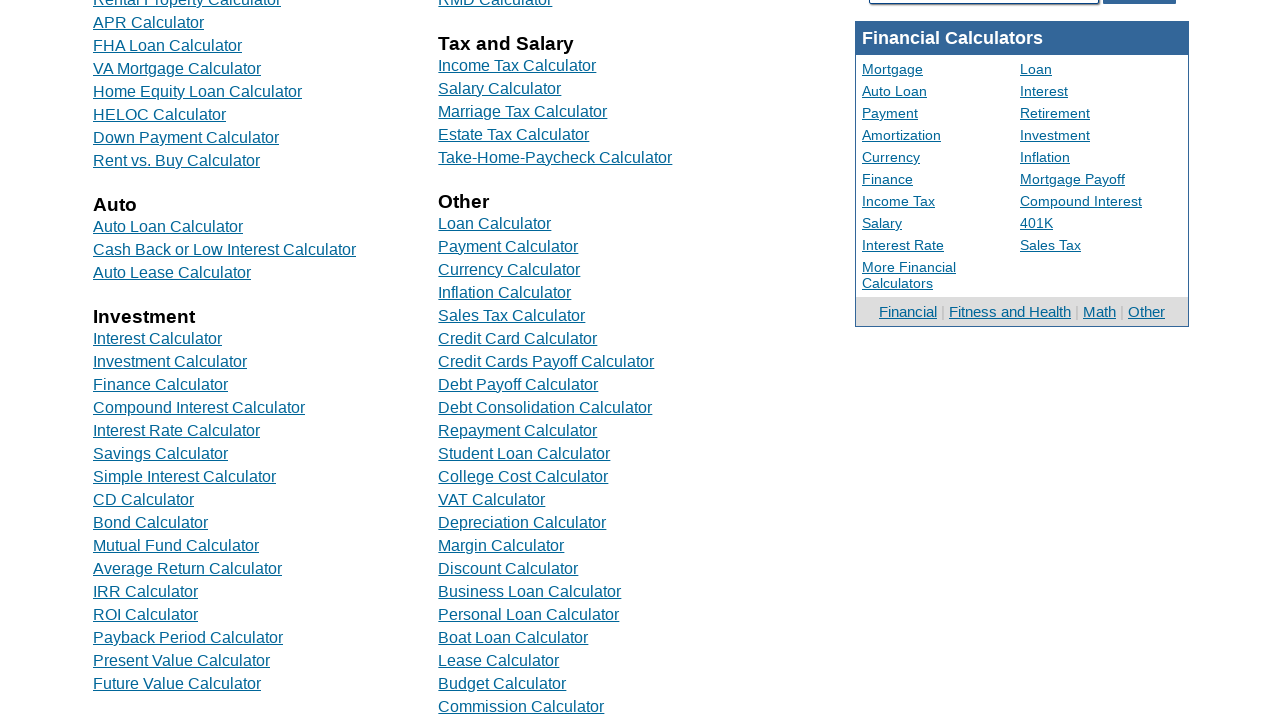

Clicked second column link 7 at (509, 354) on //tbody/tr[1]/td[2]/div[7]/a[1]
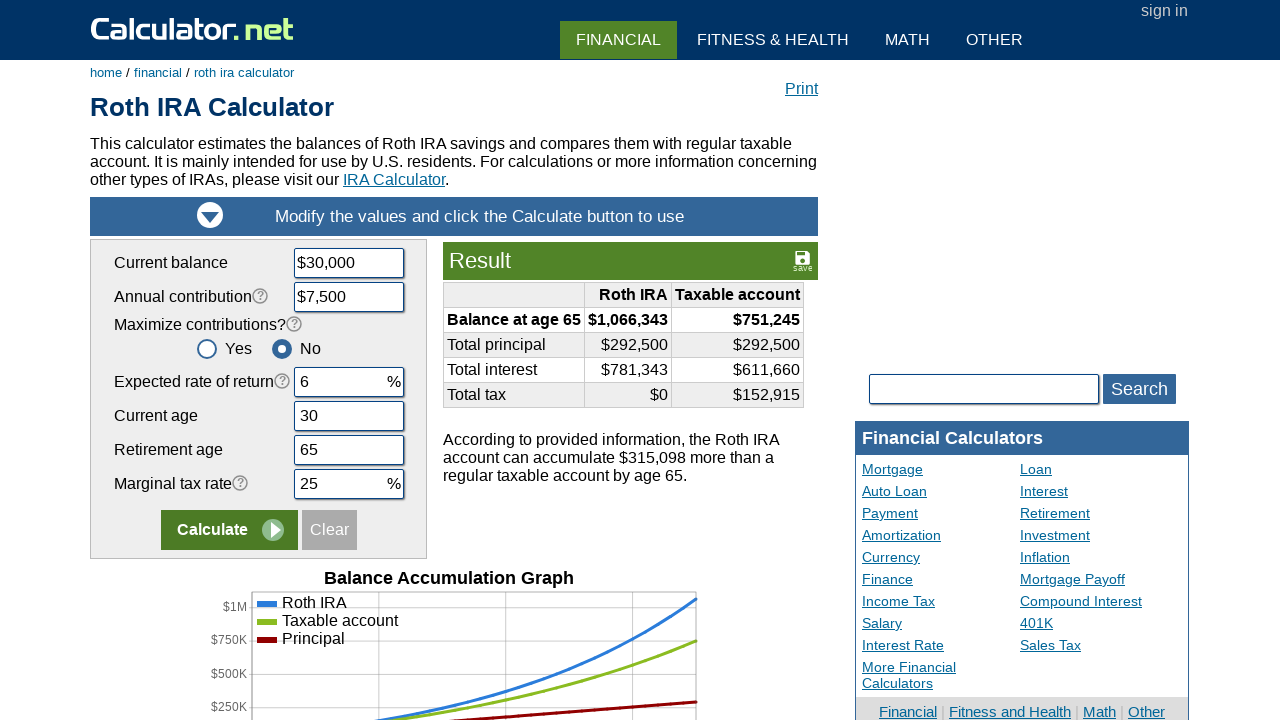

Navigated back to main page from second column link 7
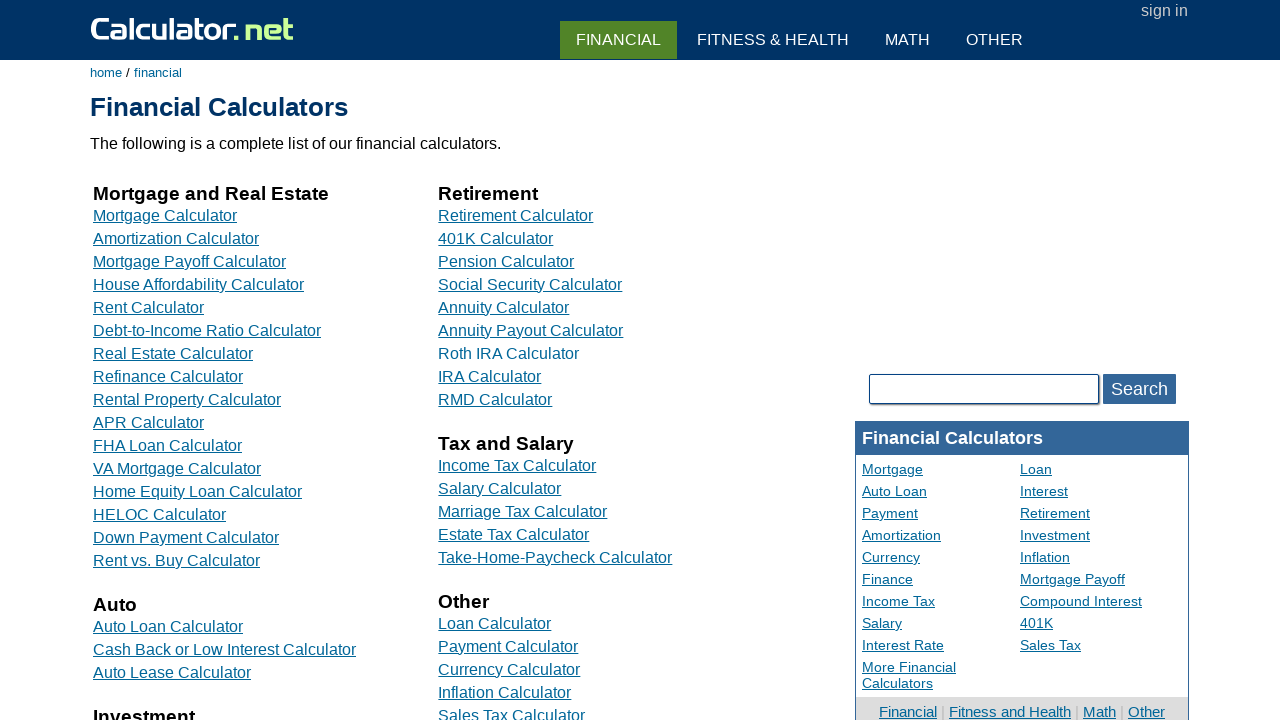

Located second column link 8 in financial calculator
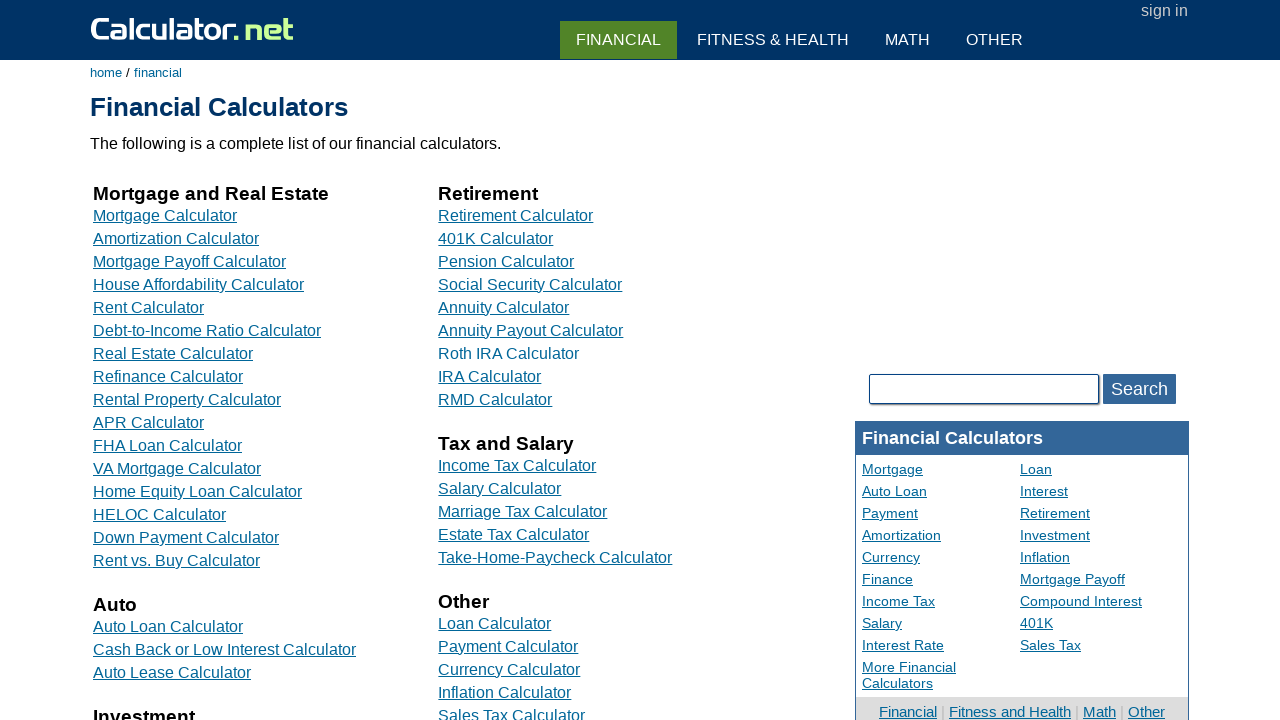

Second column link 8 is now visible
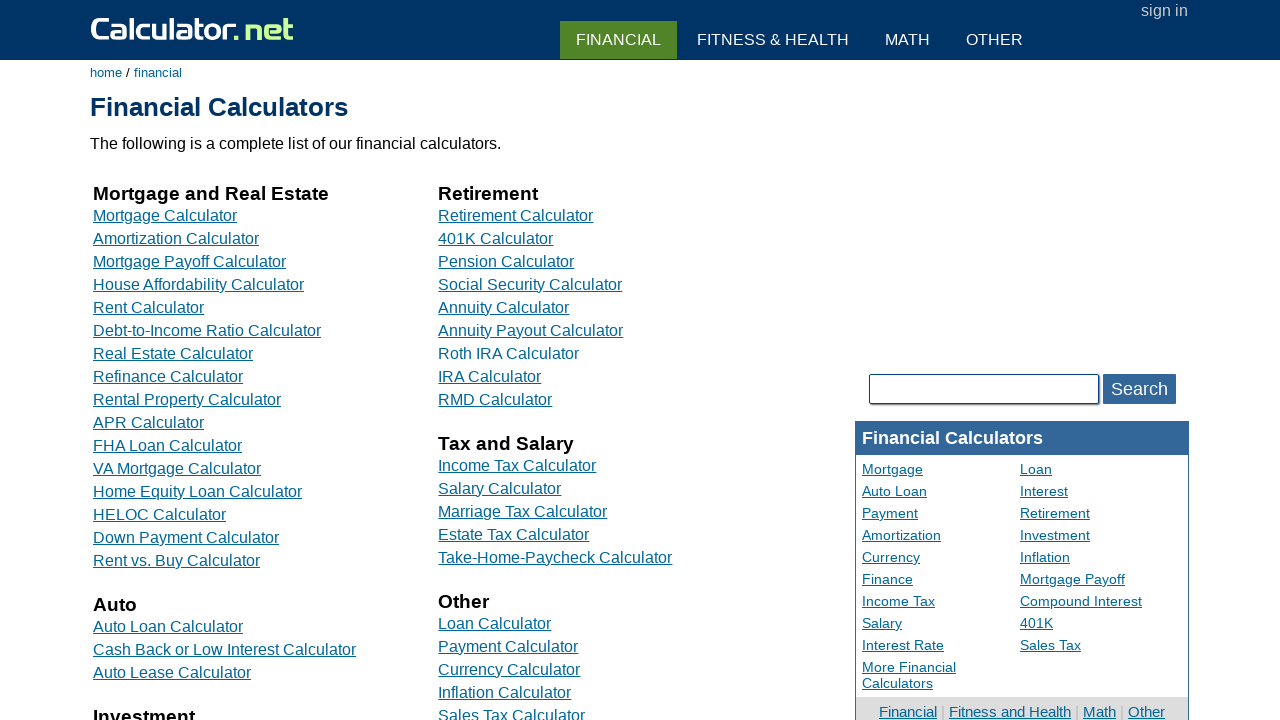

Scrolled down to make second column link 8 visible
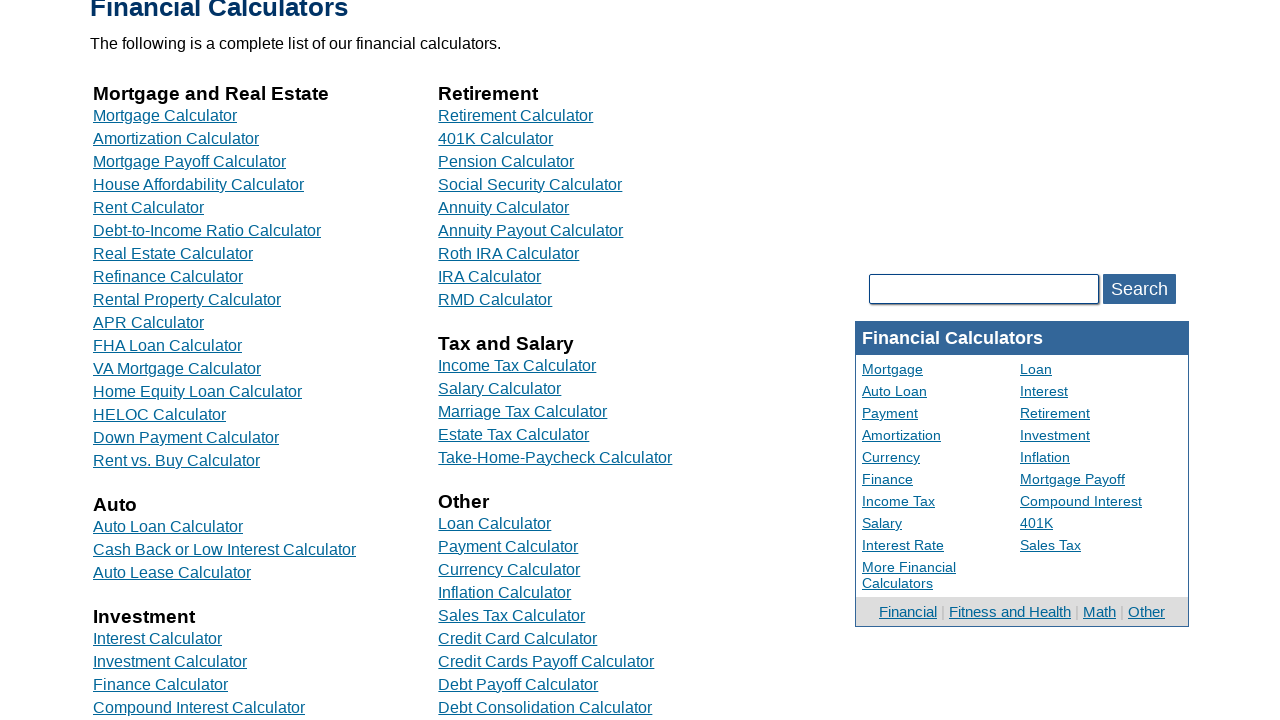

Clicked second column link 8 at (490, 276) on //tbody/tr[1]/td[2]/div[8]/a[1]
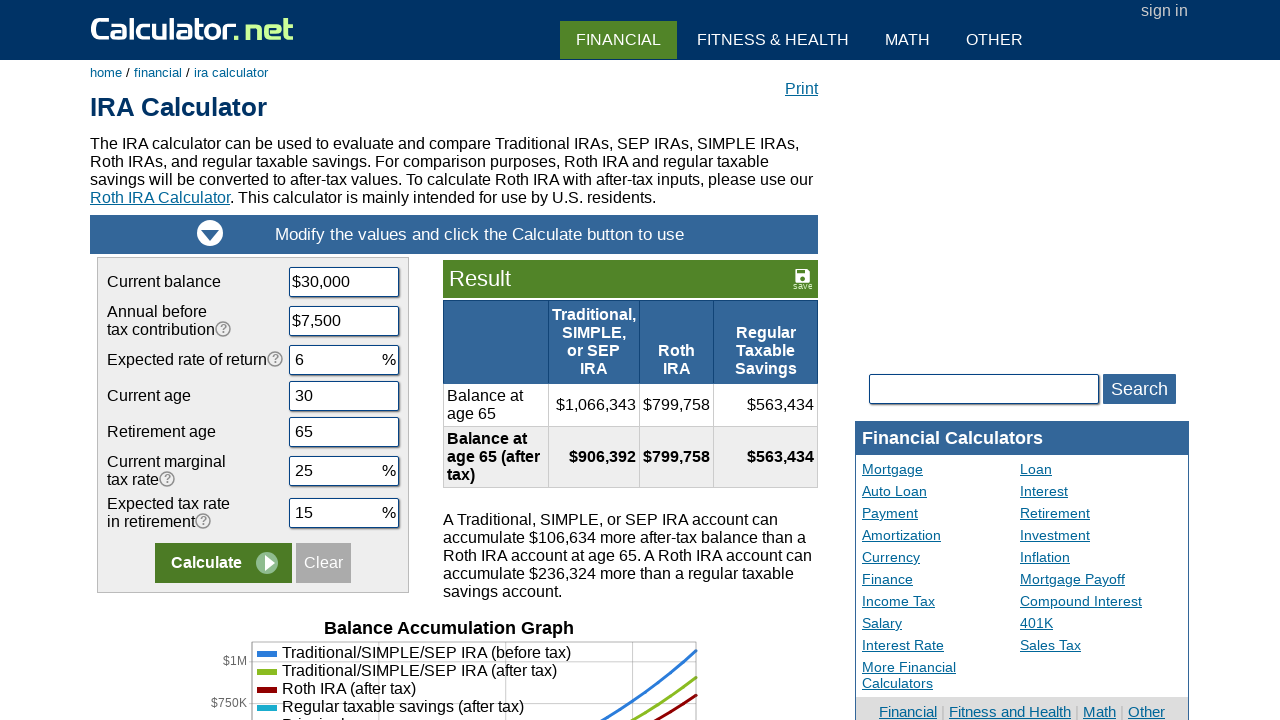

Navigated back to main page from second column link 8
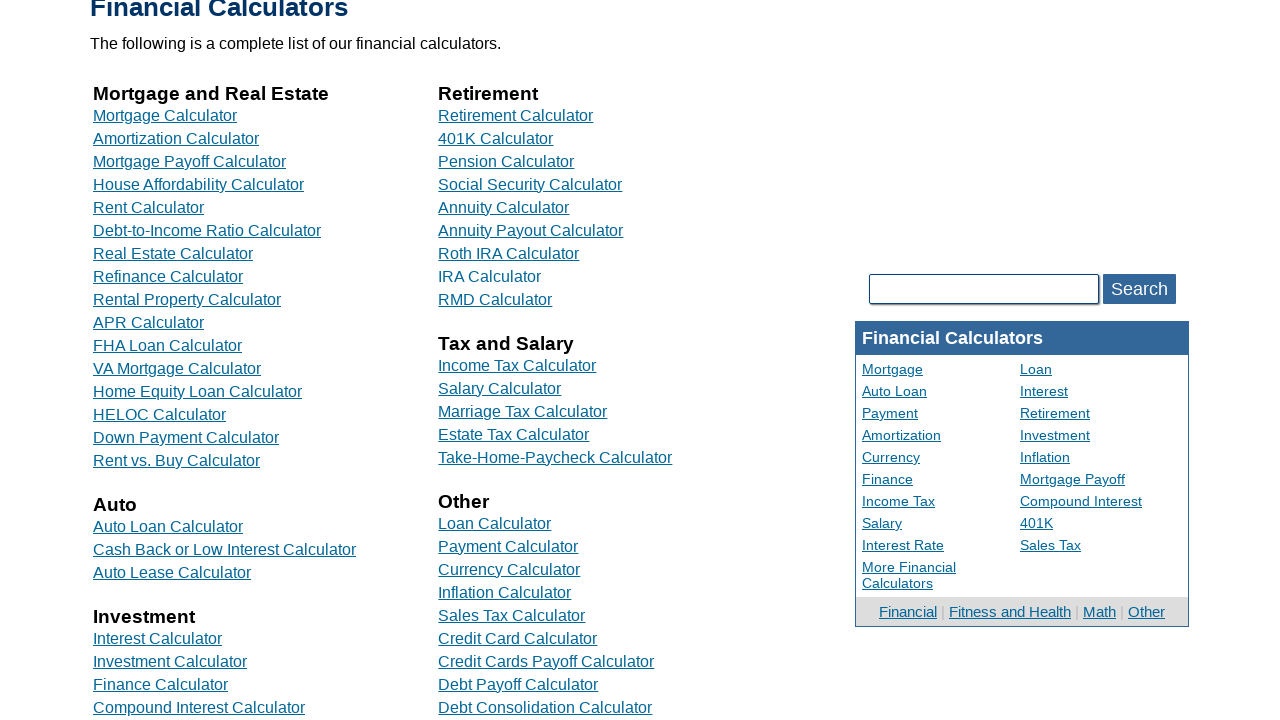

Located second column link 9 in financial calculator
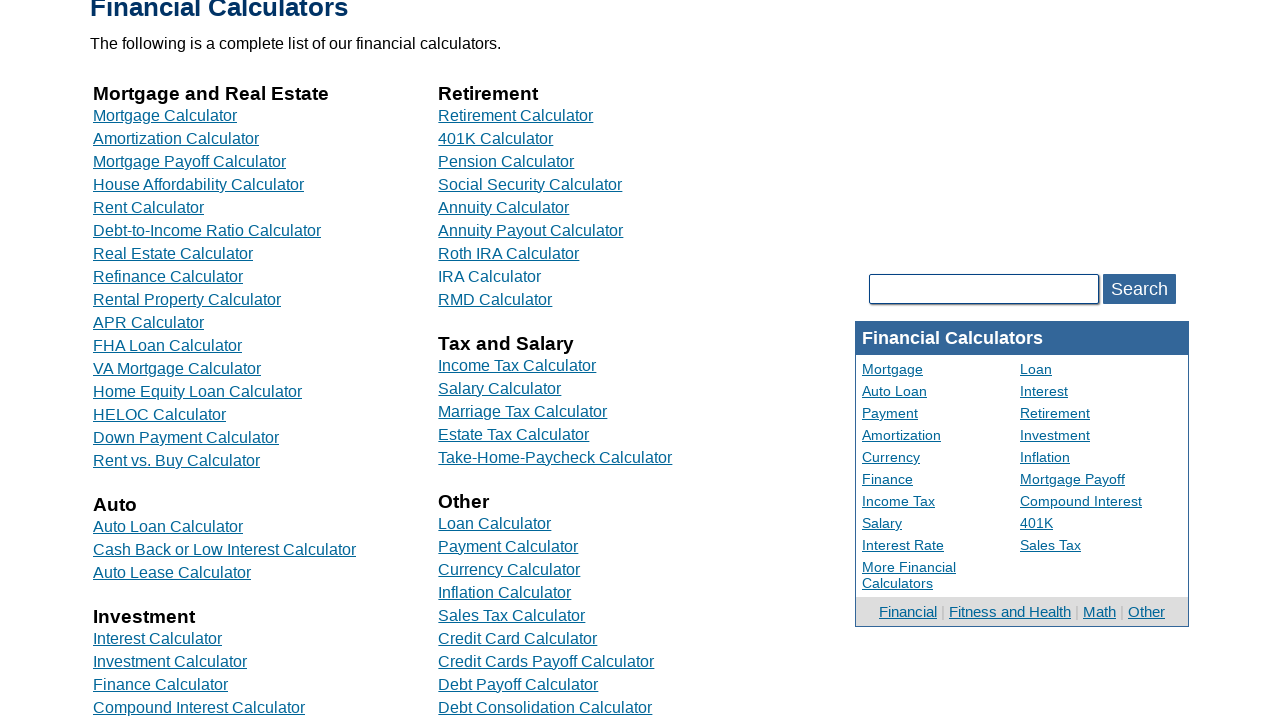

Second column link 9 is now visible
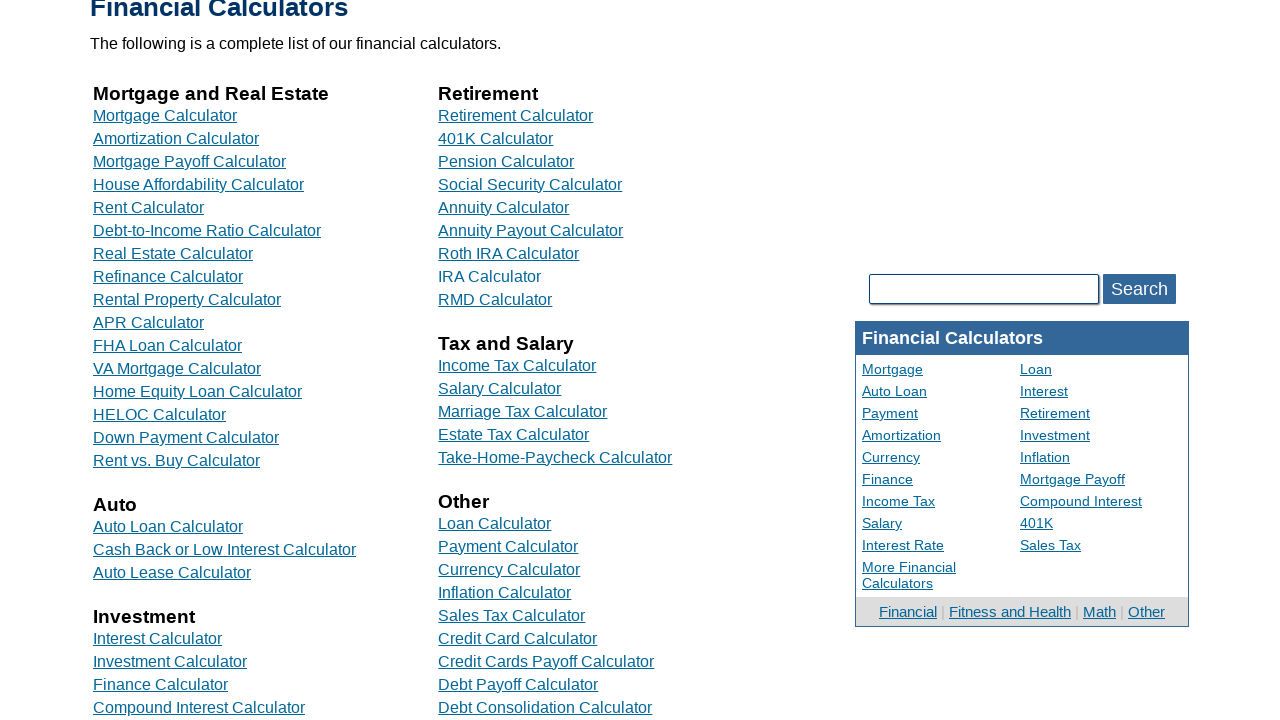

Scrolled down to make second column link 9 visible
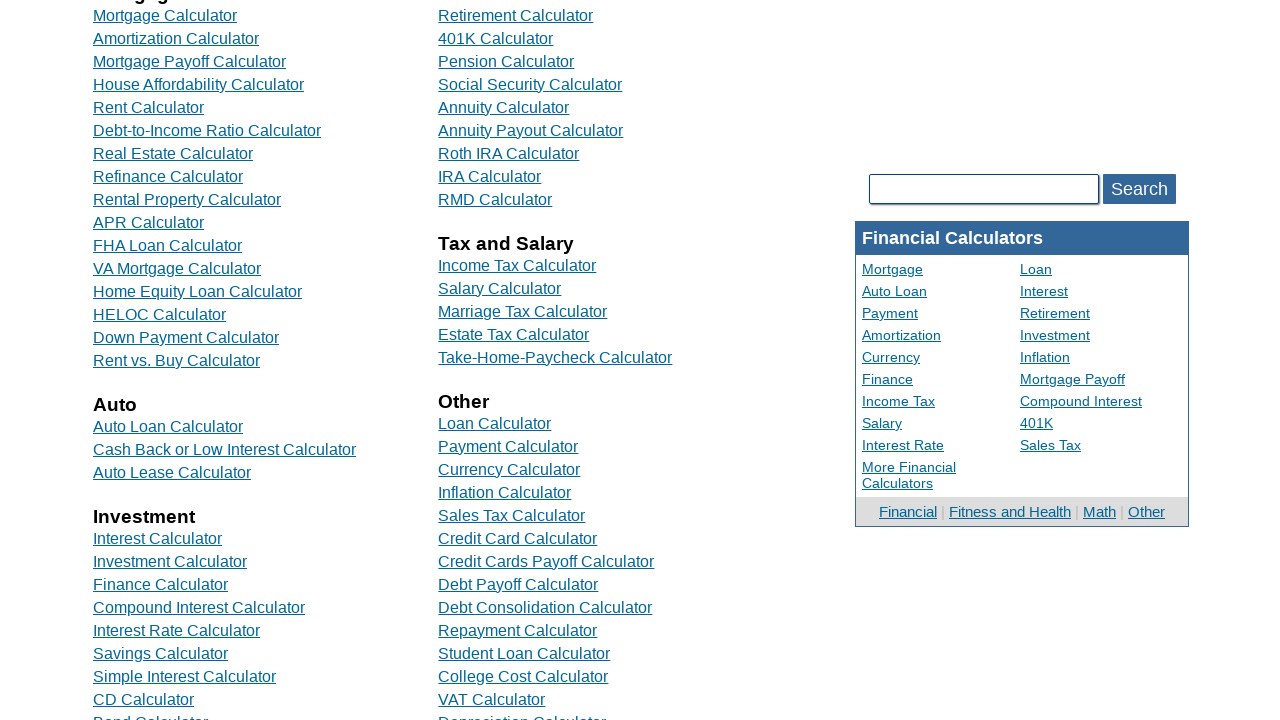

Clicked second column link 9 at (495, 200) on //tbody/tr[1]/td[2]/div[9]/a[1]
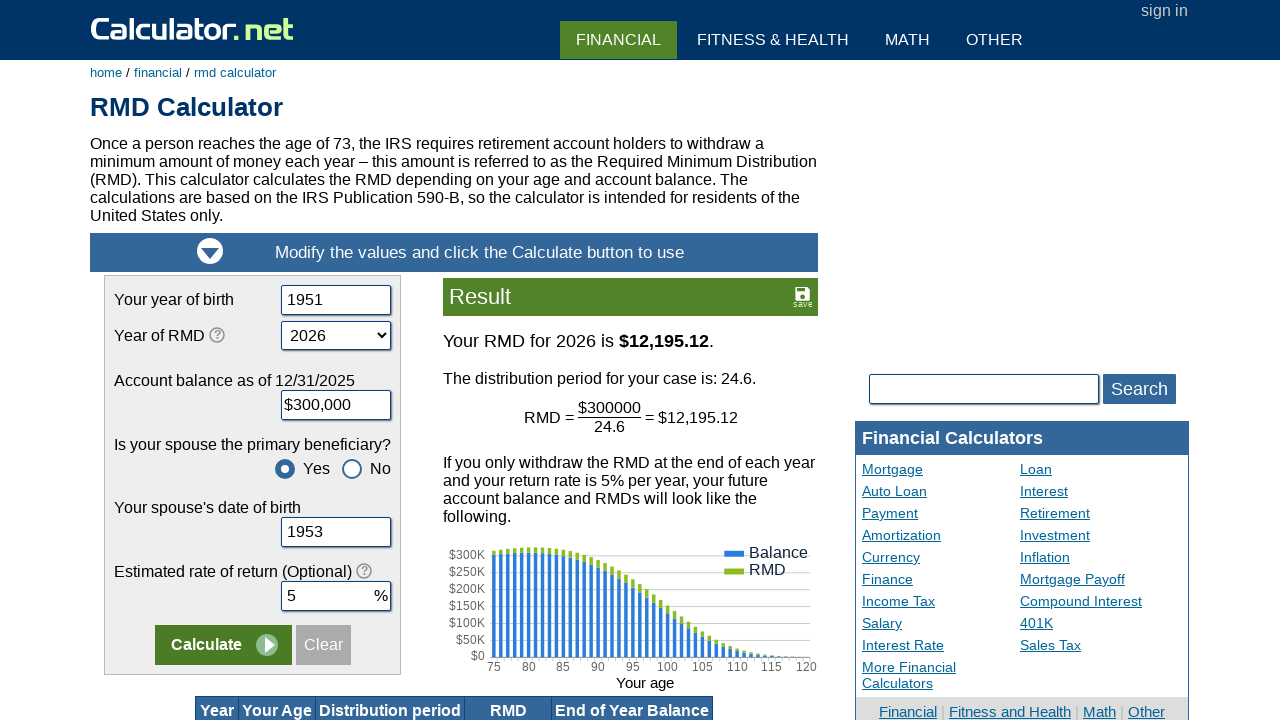

Navigated back to main page from second column link 9
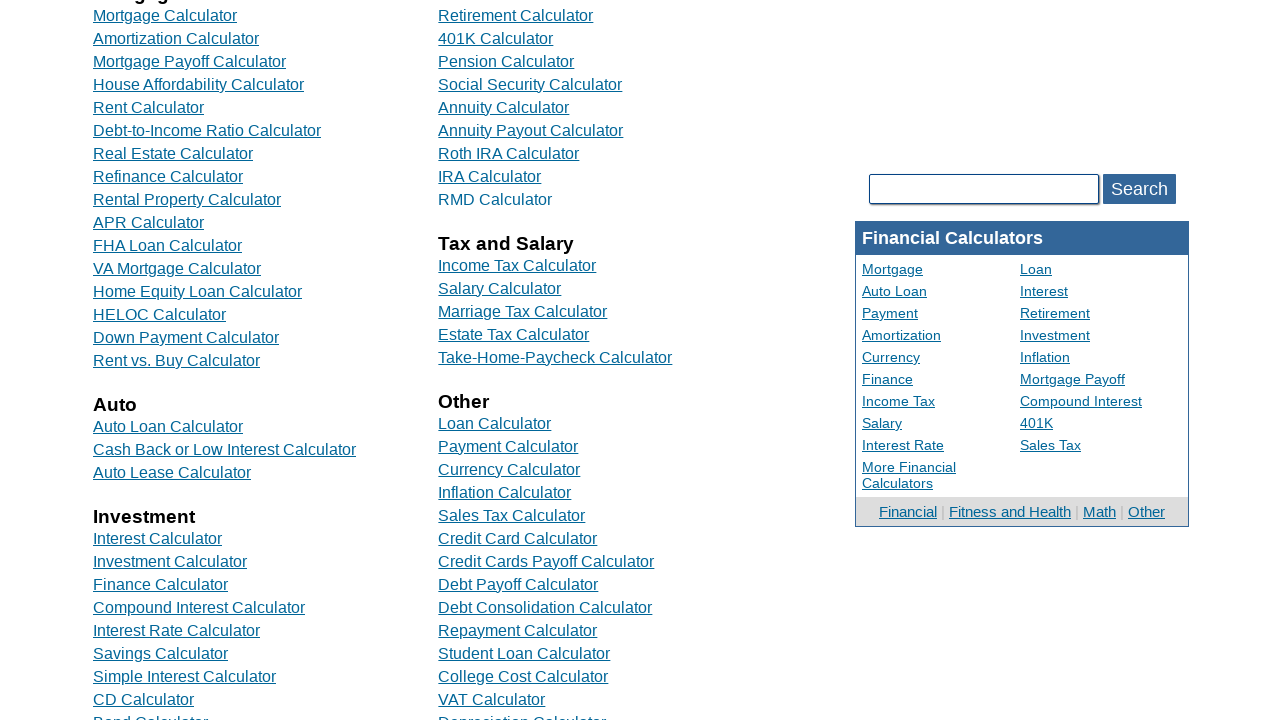

Located second column link 10 in financial calculator
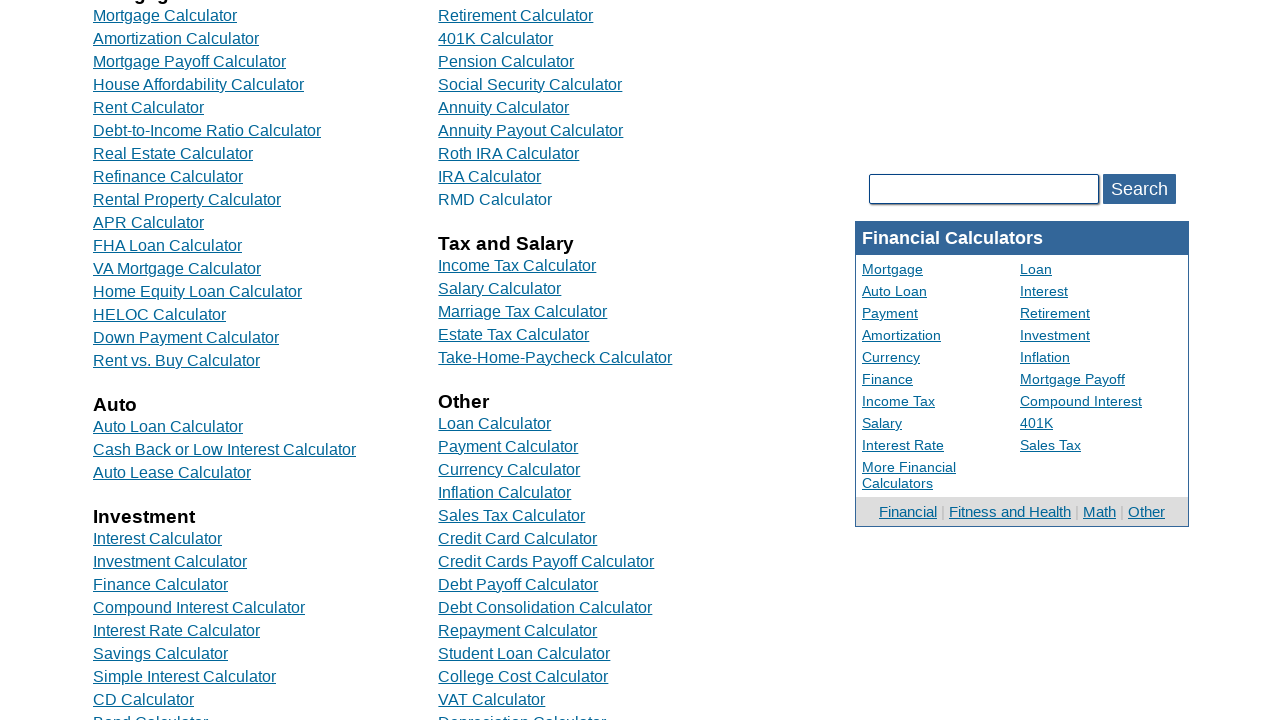

Second column link 10 is now visible
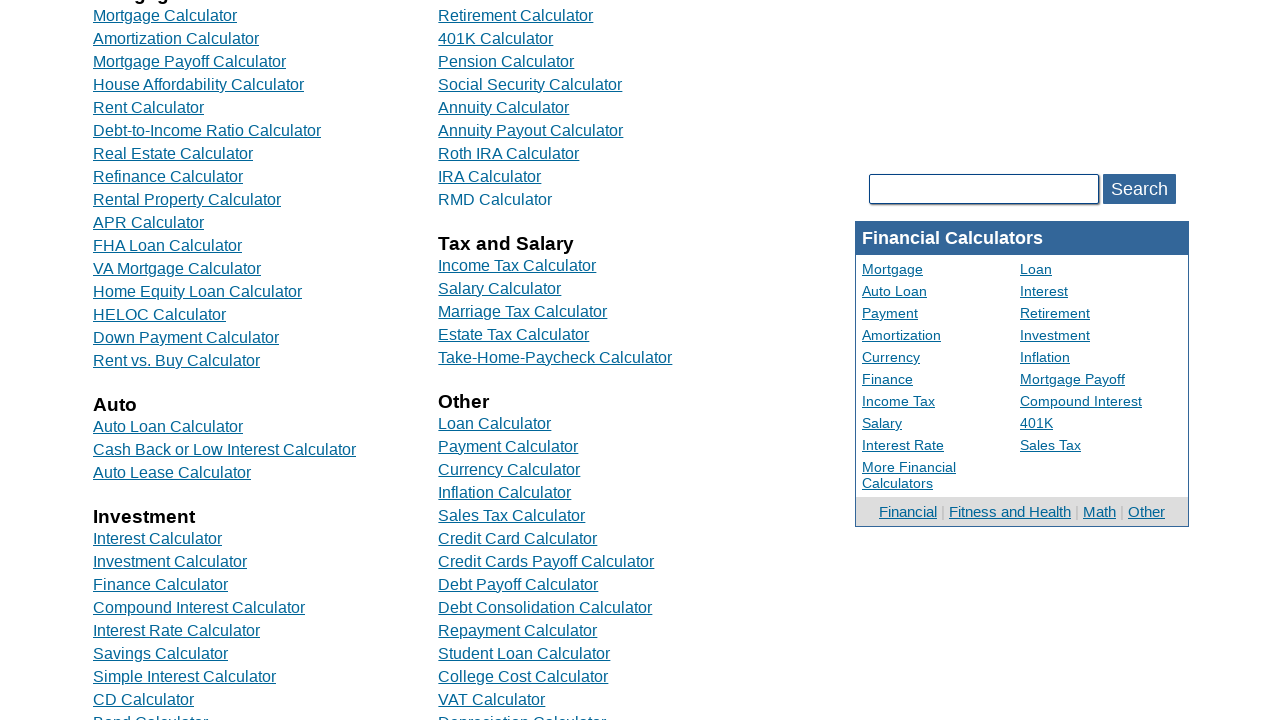

Scrolled down to make second column link 10 visible
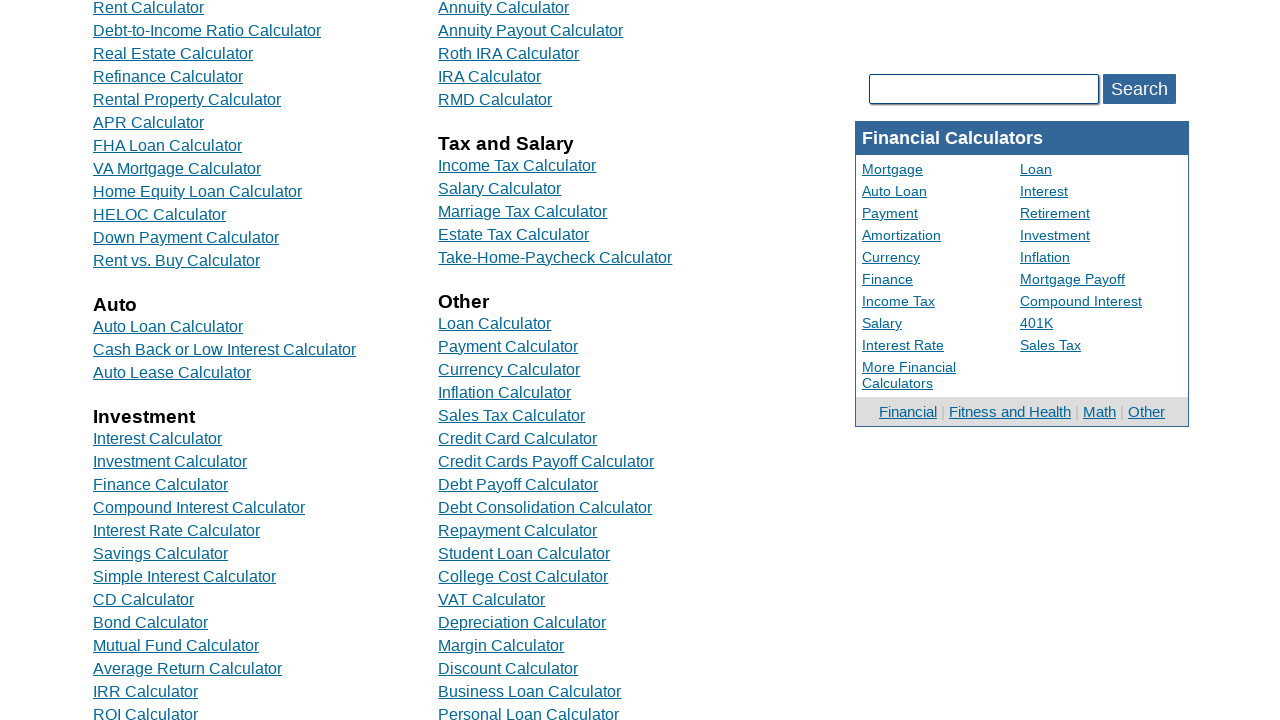

Clicked second column link 10 at (517, 166) on //tbody/tr[1]/td[2]/div[10]/a[1]
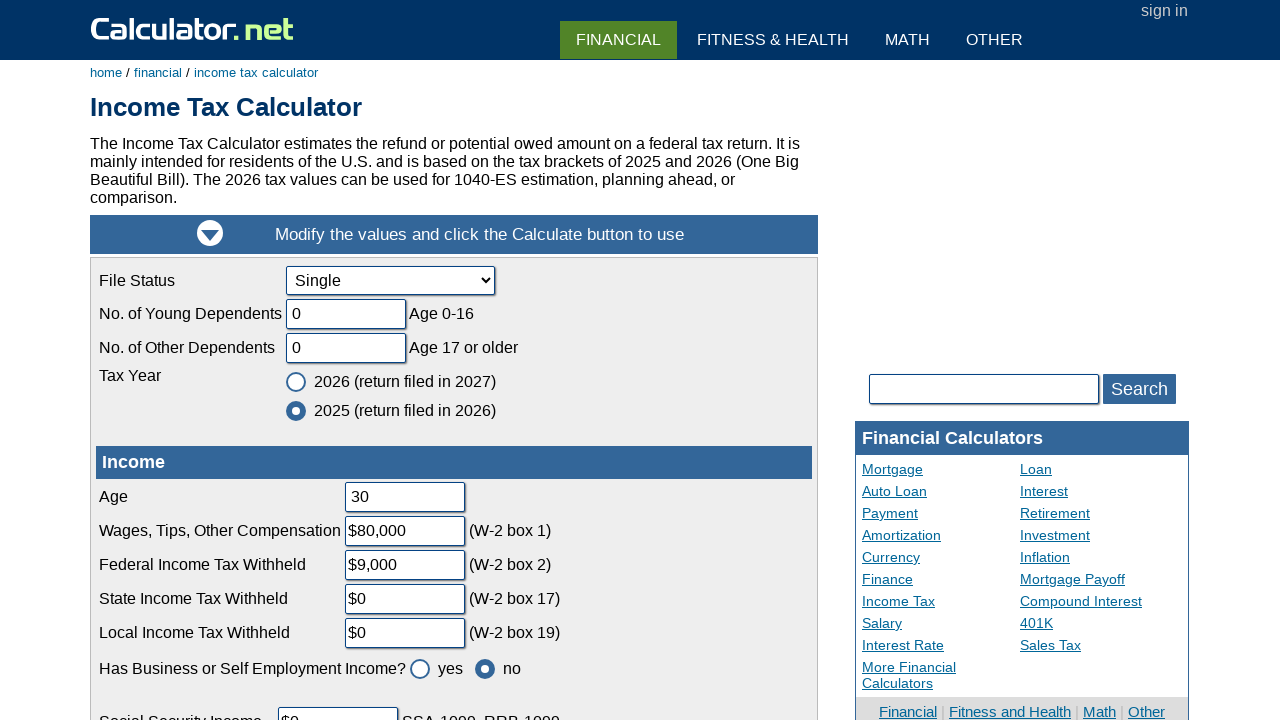

Navigated back to main page from second column link 10
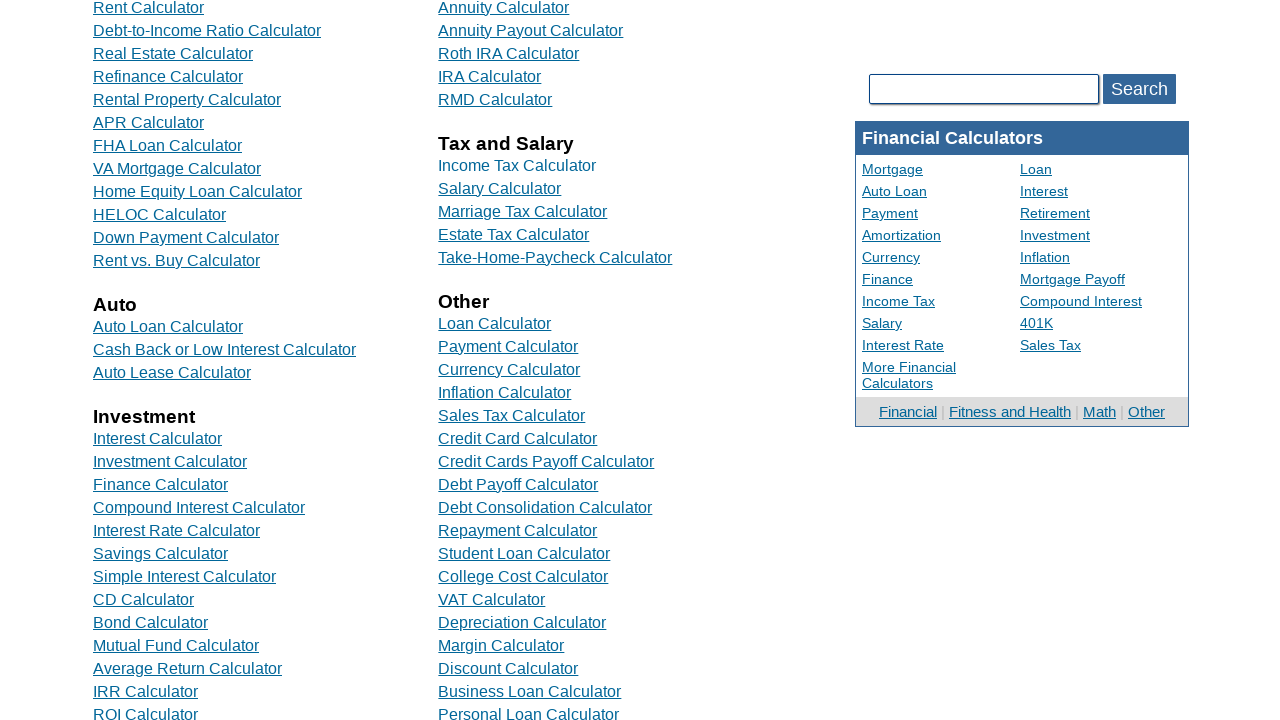

Located second column link 11 in financial calculator
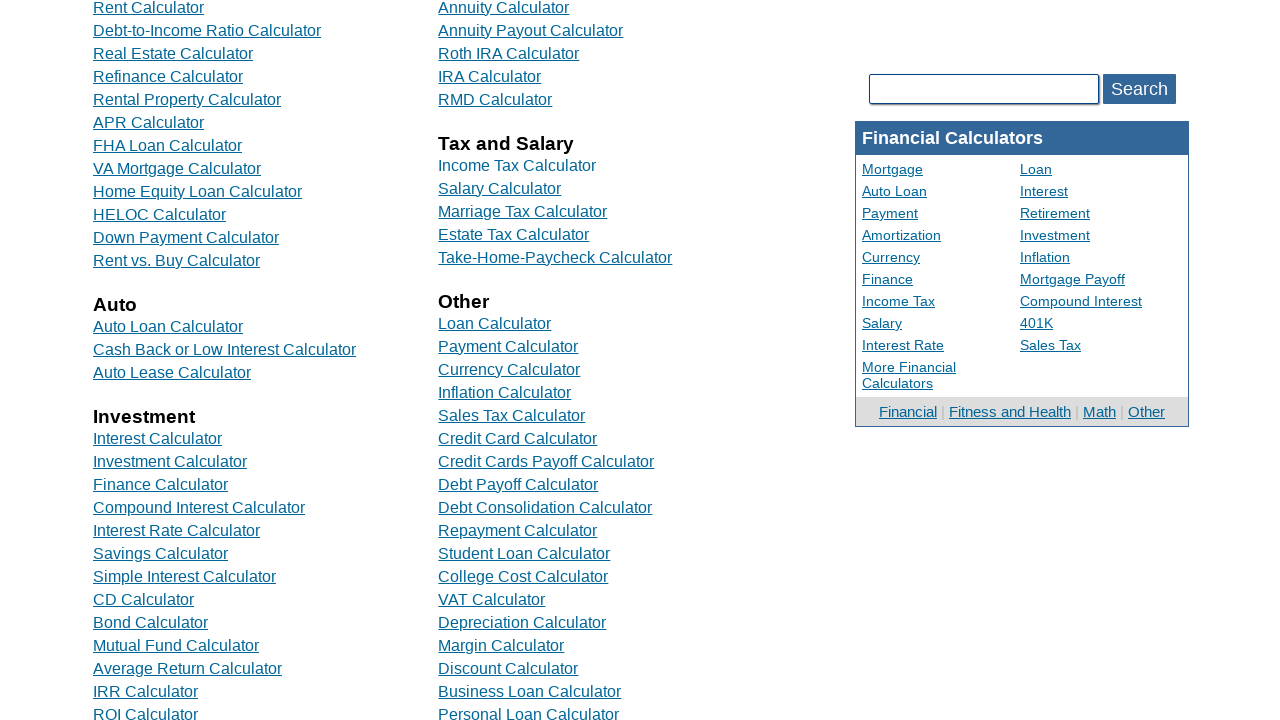

Second column link 11 is now visible
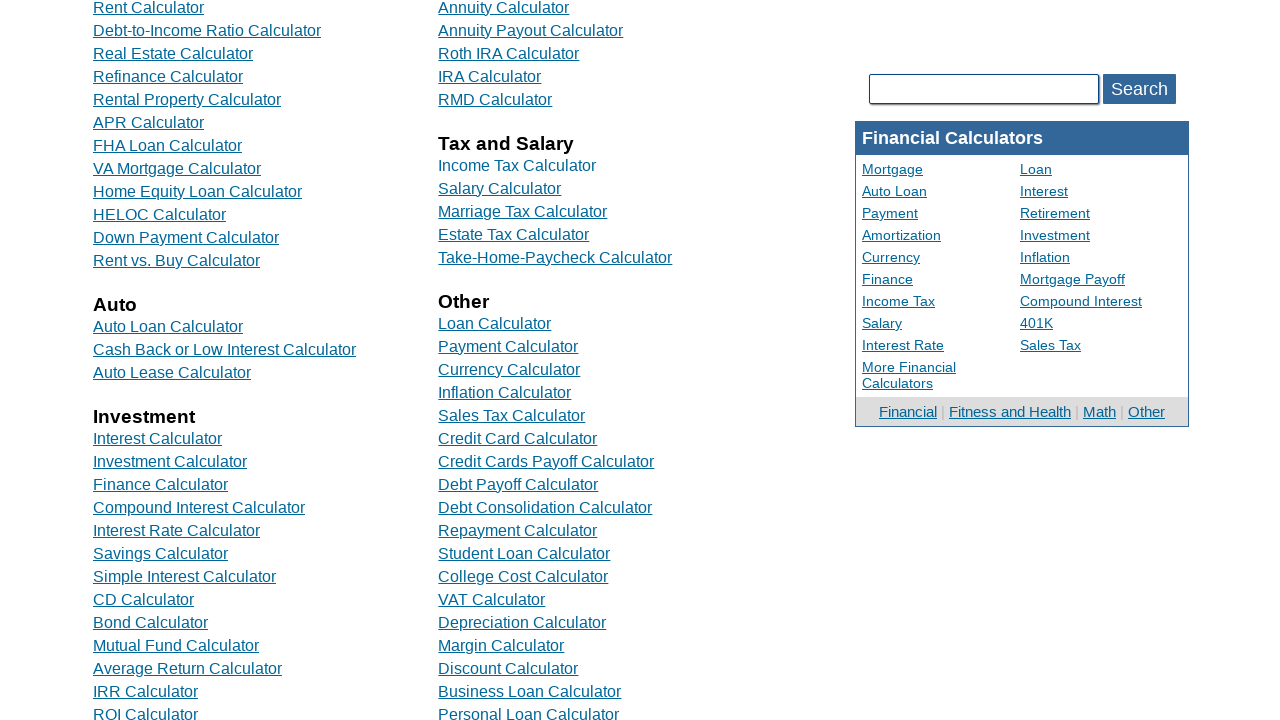

Scrolled down to make second column link 11 visible
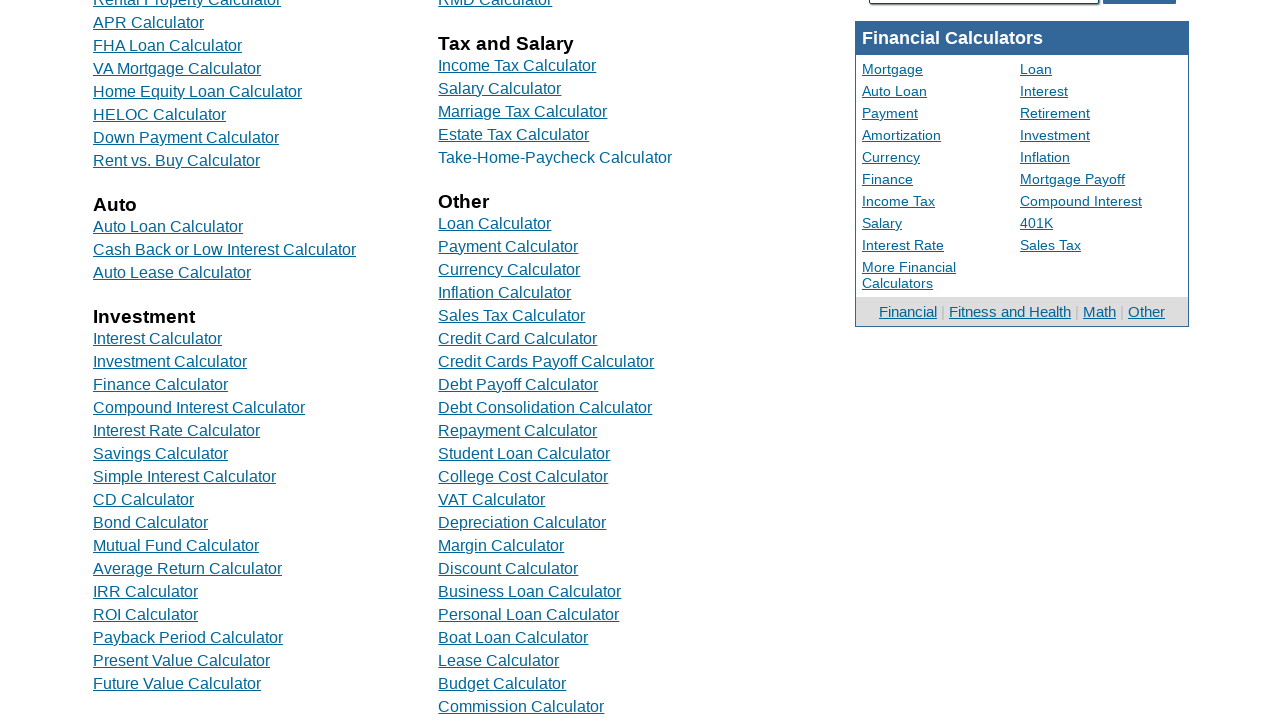

Clicked second column link 11 at (500, 88) on //tbody/tr[1]/td[2]/div[11]/a[1]
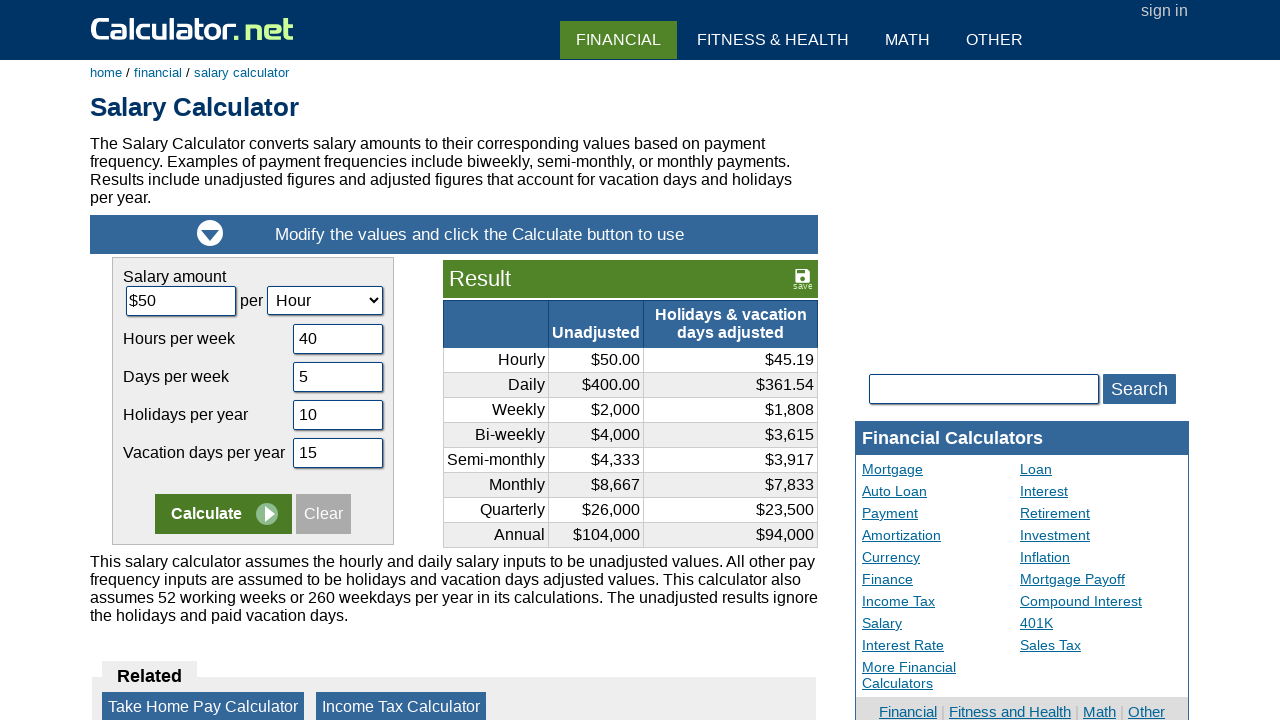

Navigated back to main page from second column link 11
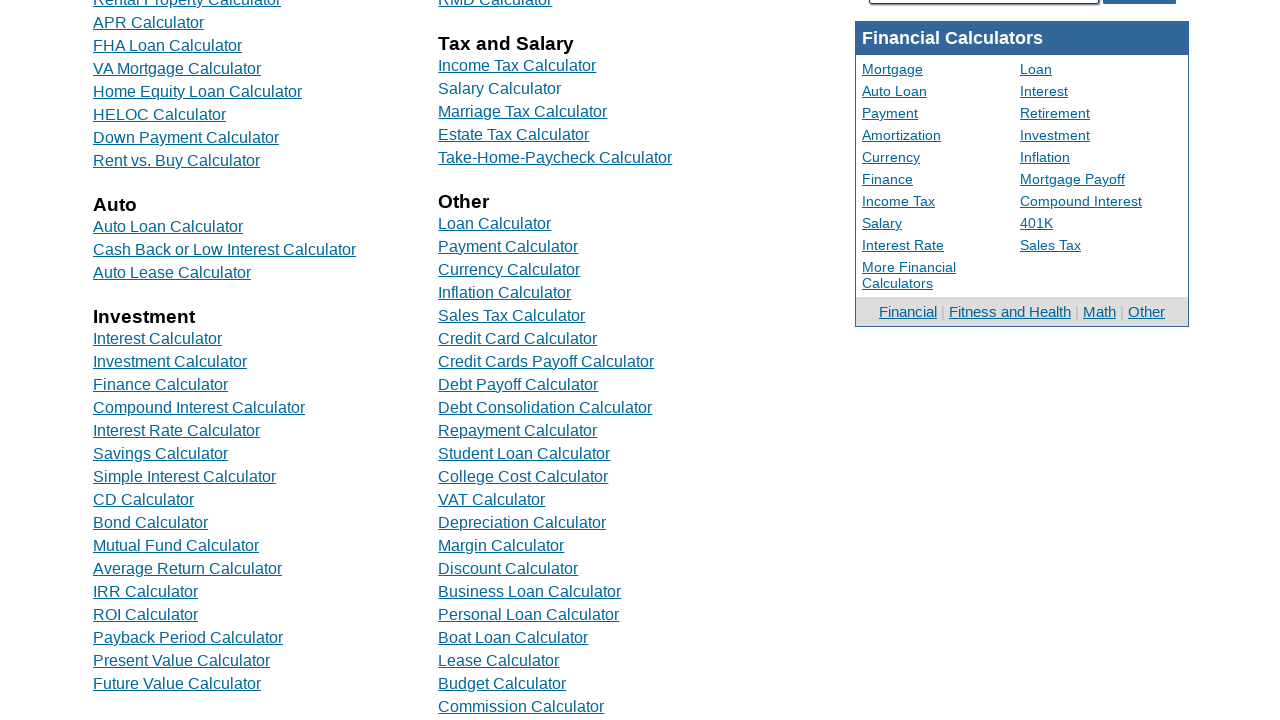

Located second column link 12 in financial calculator
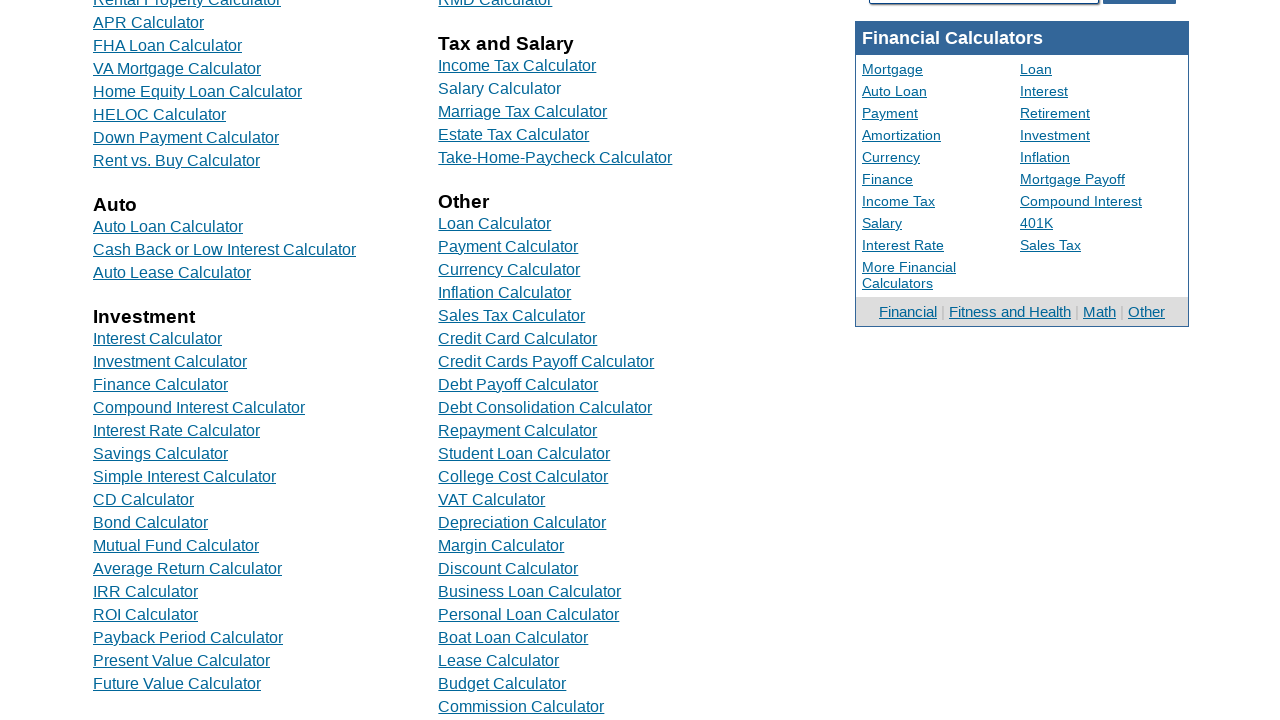

Second column link 12 is now visible
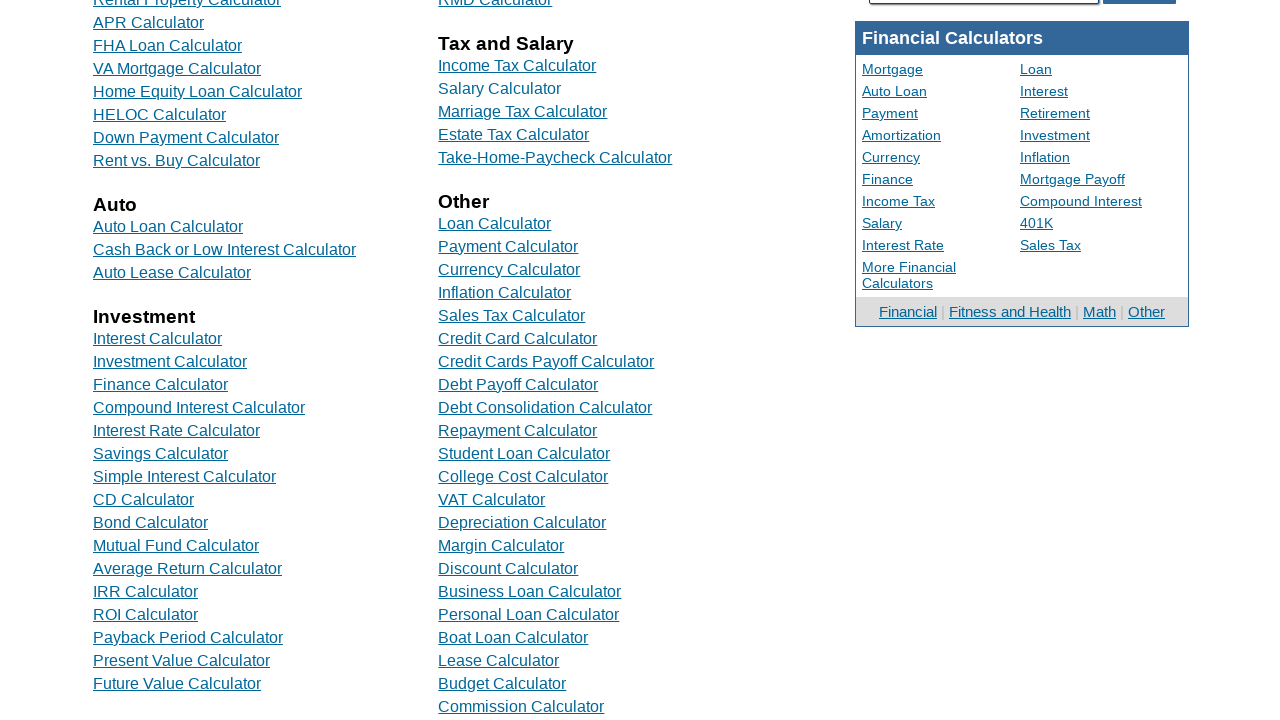

Scrolled down to make second column link 12 visible
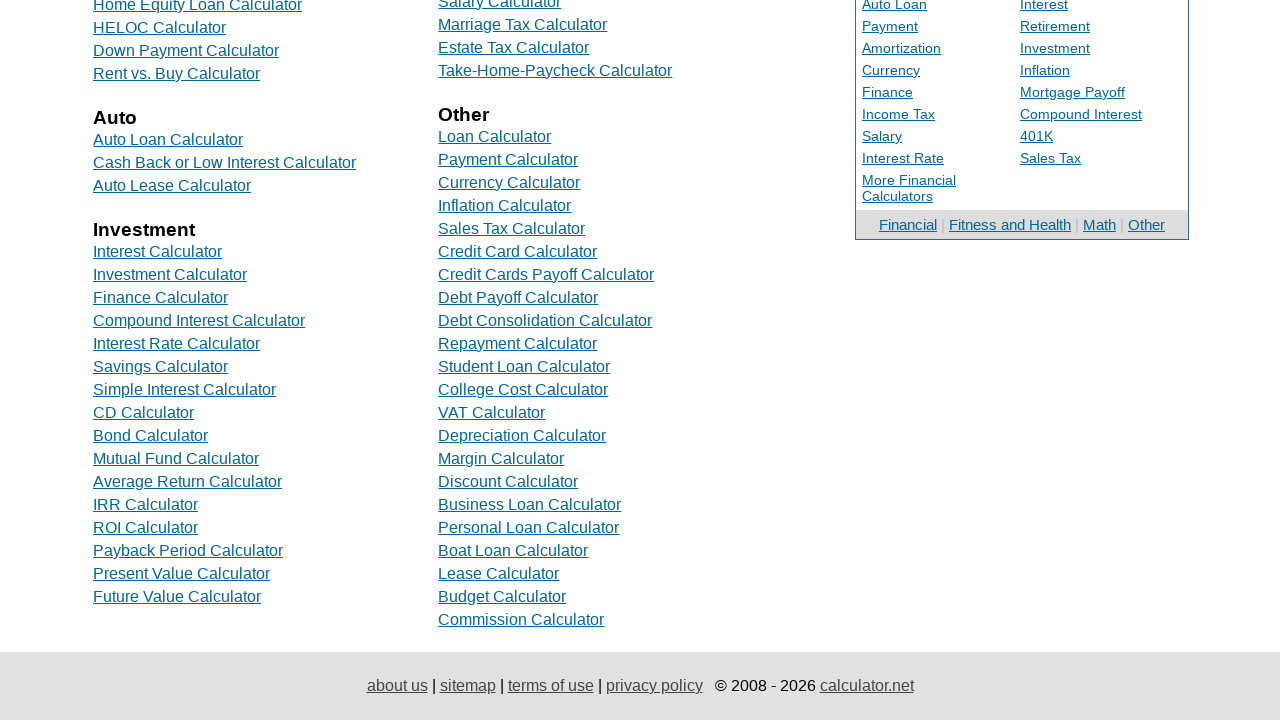

Clicked second column link 12 at (523, 24) on //tbody/tr[1]/td[2]/div[12]/a[1]
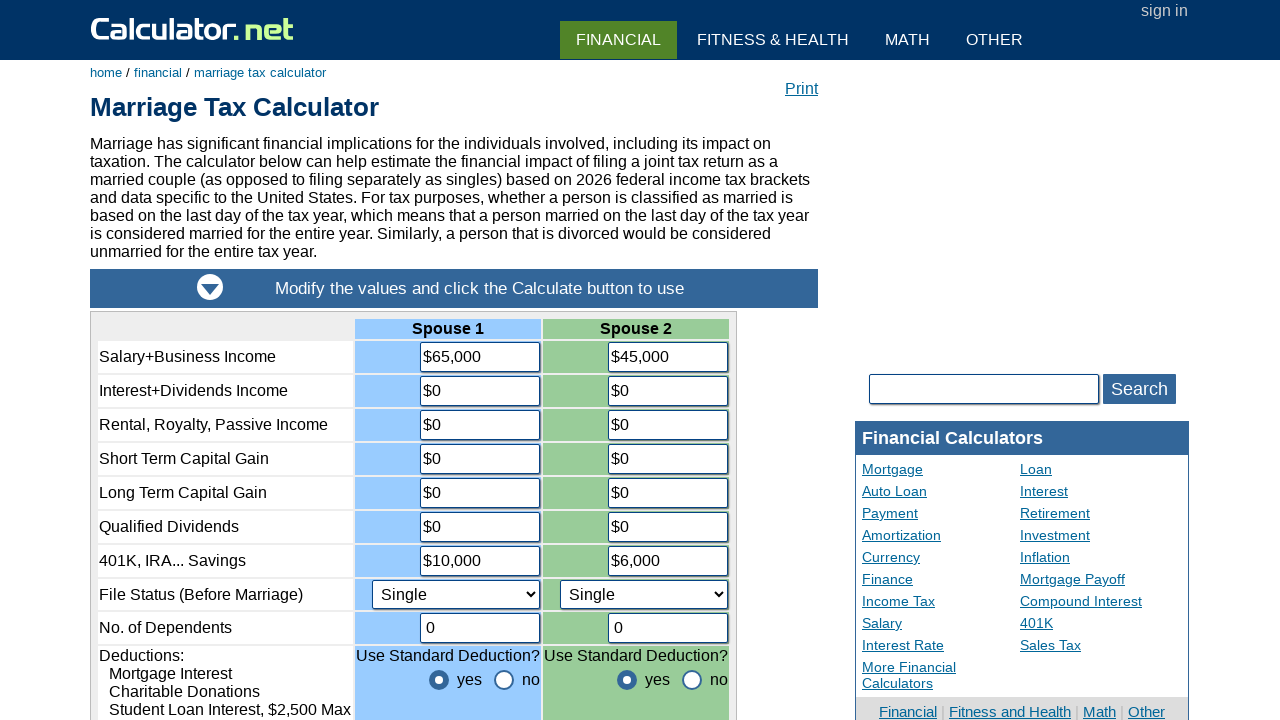

Navigated back to main page from second column link 12
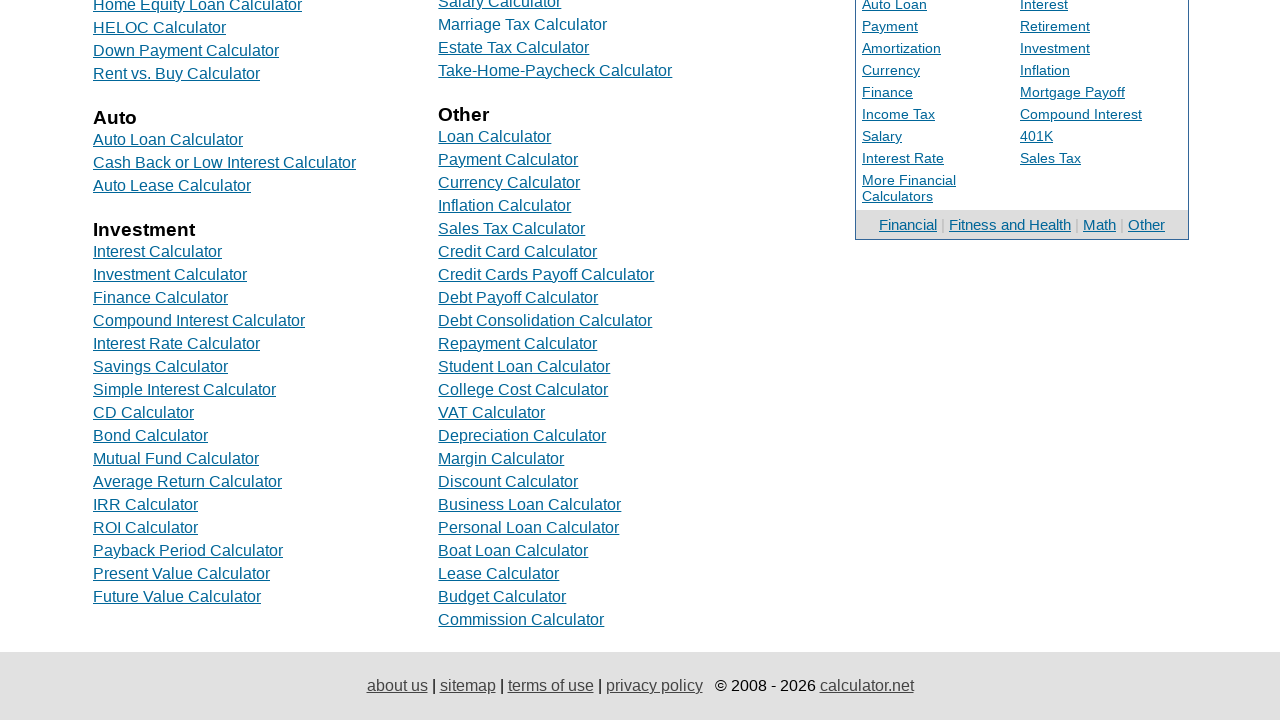

Located second column link 13 in financial calculator
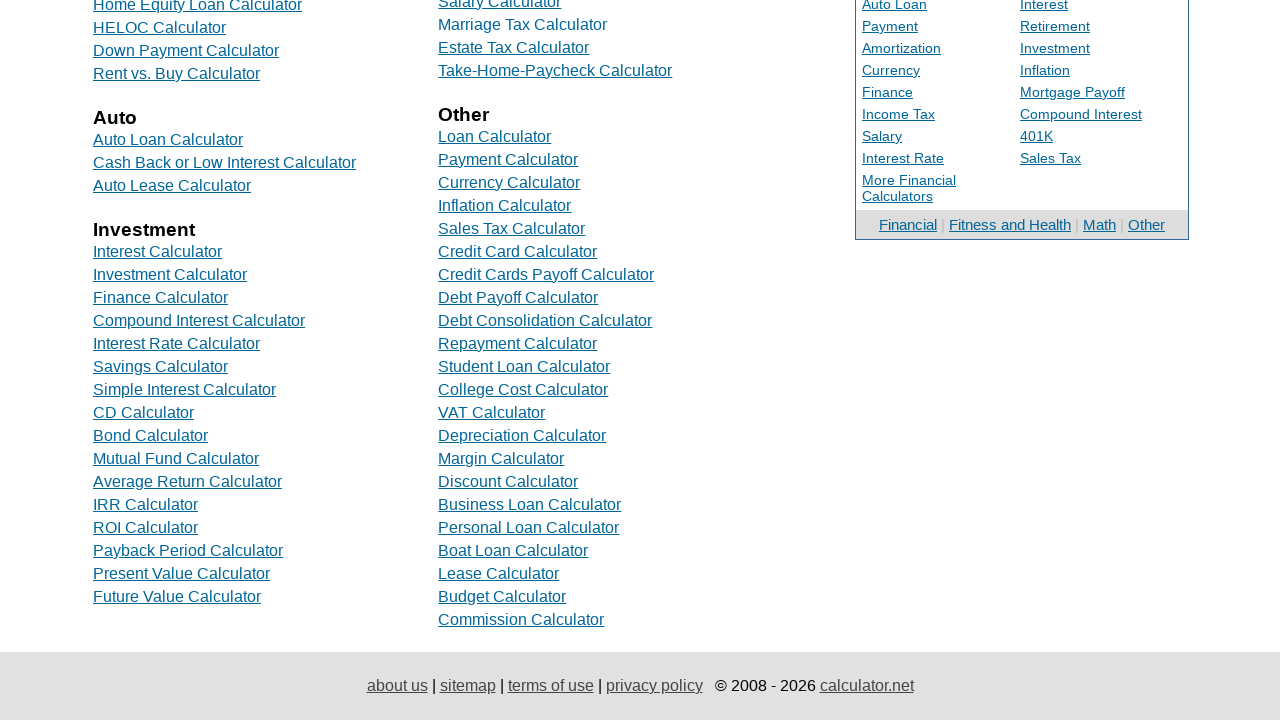

Second column link 13 is now visible
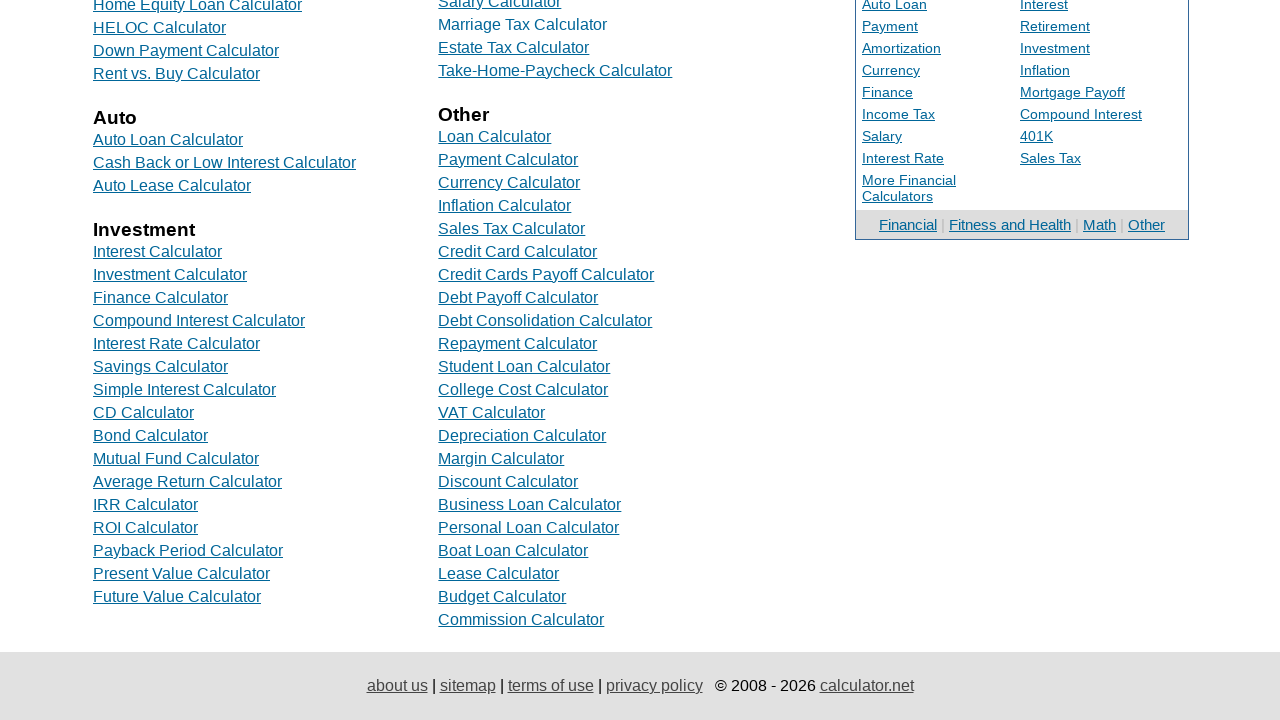

Scrolled down to make second column link 13 visible
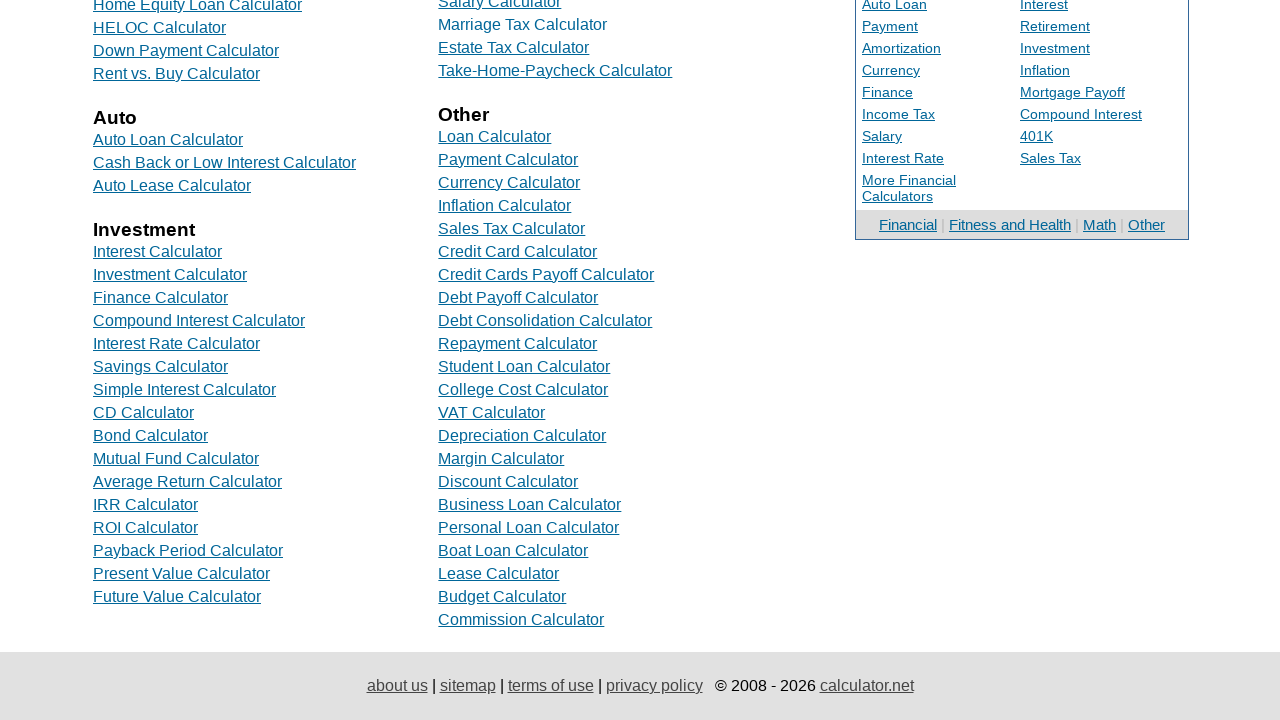

Clicked second column link 13 at (514, 48) on //tbody/tr[1]/td[2]/div[13]/a[1]
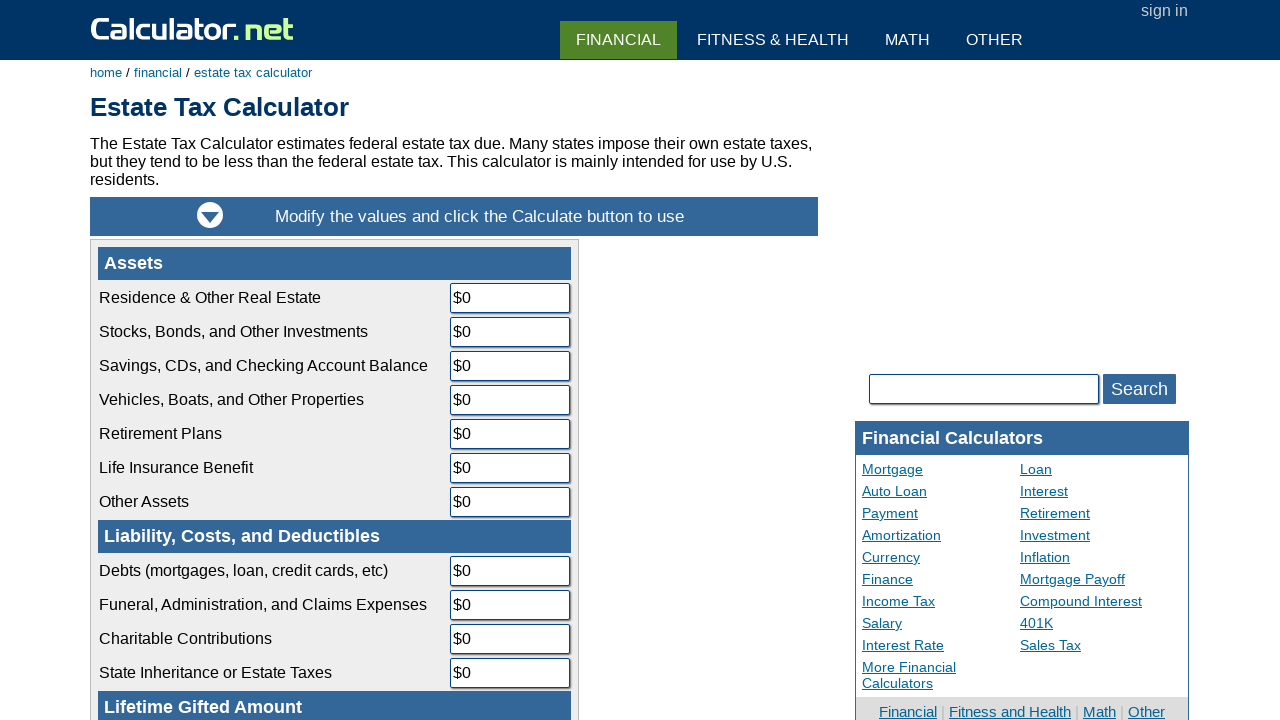

Navigated back to main page from second column link 13
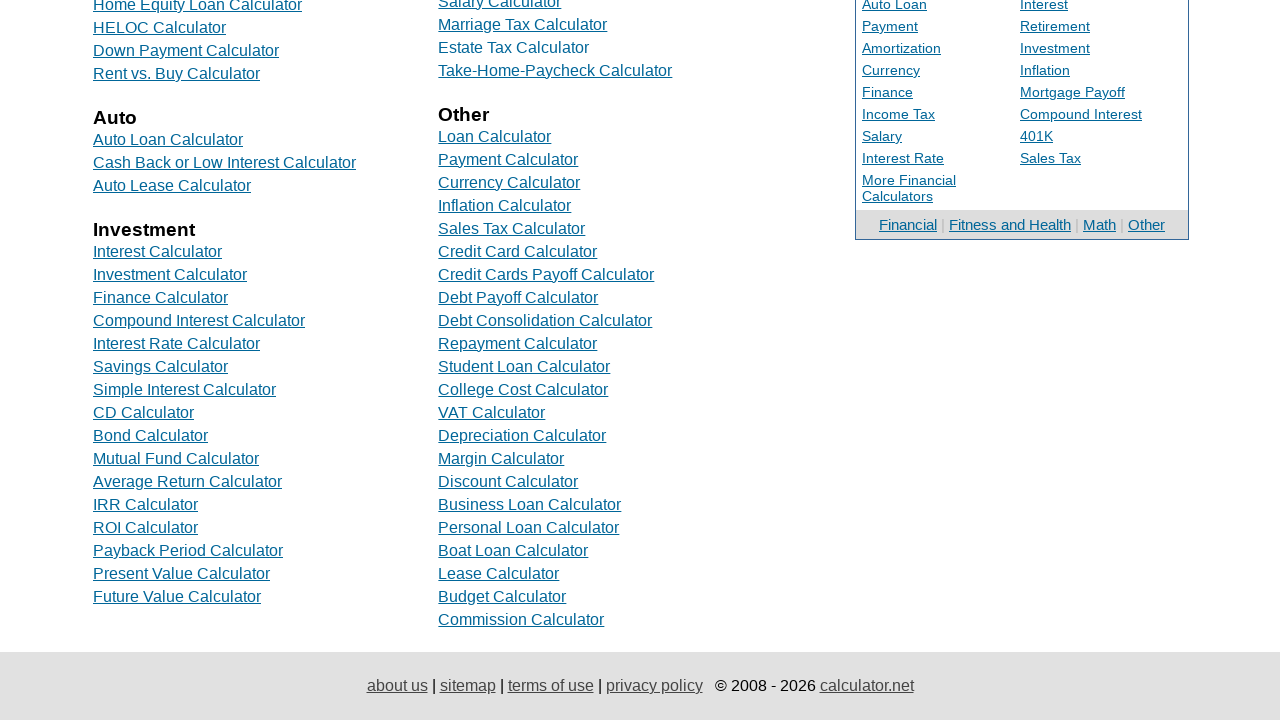

Located second column link 14 in financial calculator
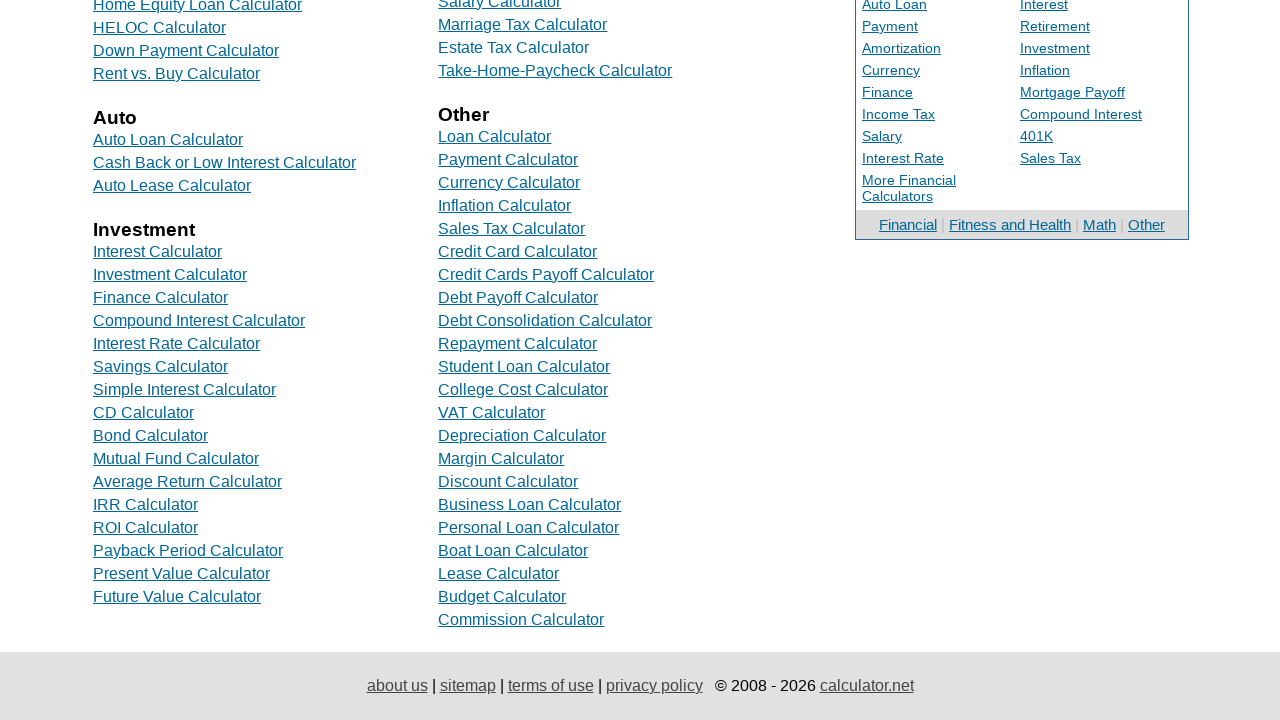

Second column link 14 is now visible
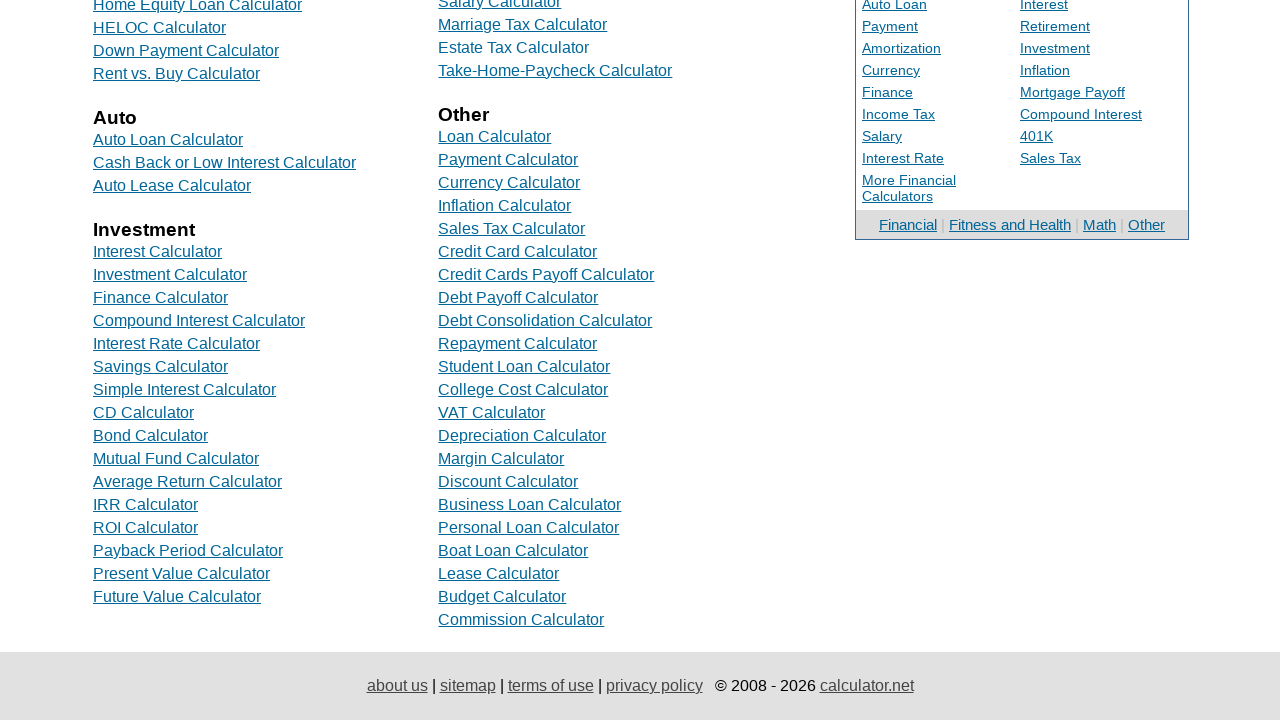

Scrolled down to make second column link 14 visible
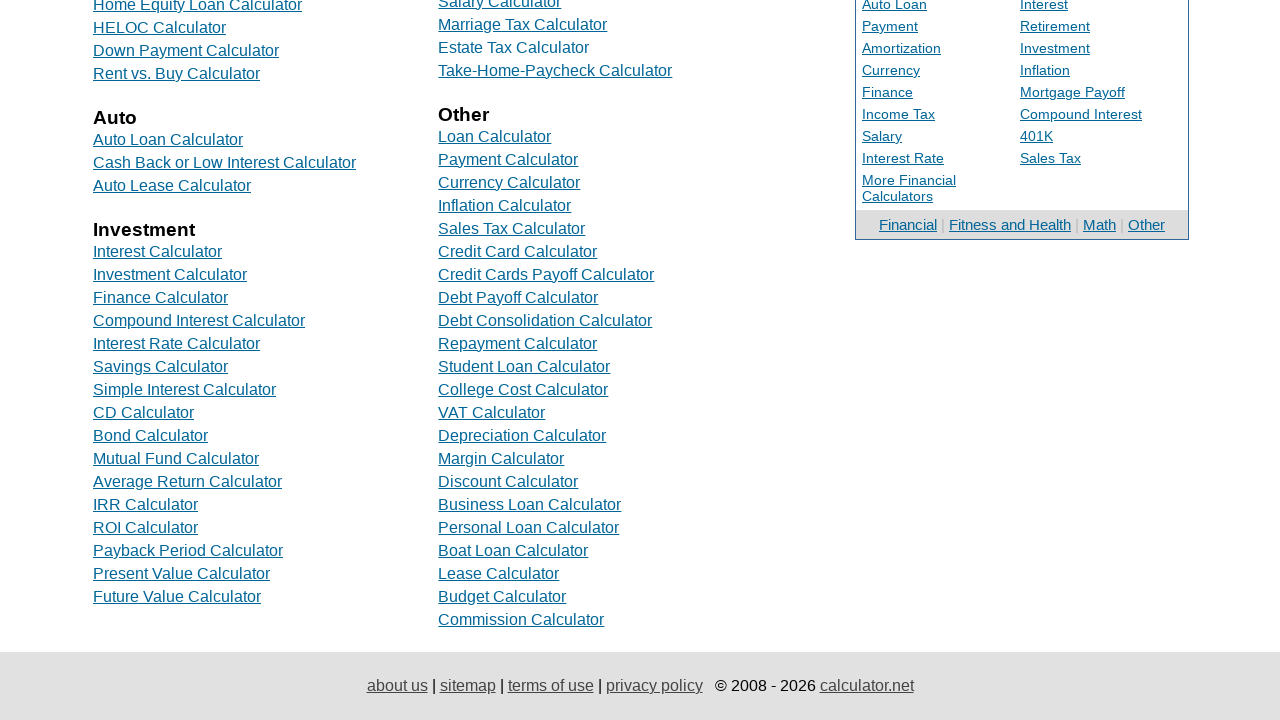

Clicked second column link 14 at (555, 70) on //tbody/tr[1]/td[2]/div[14]/a[1]
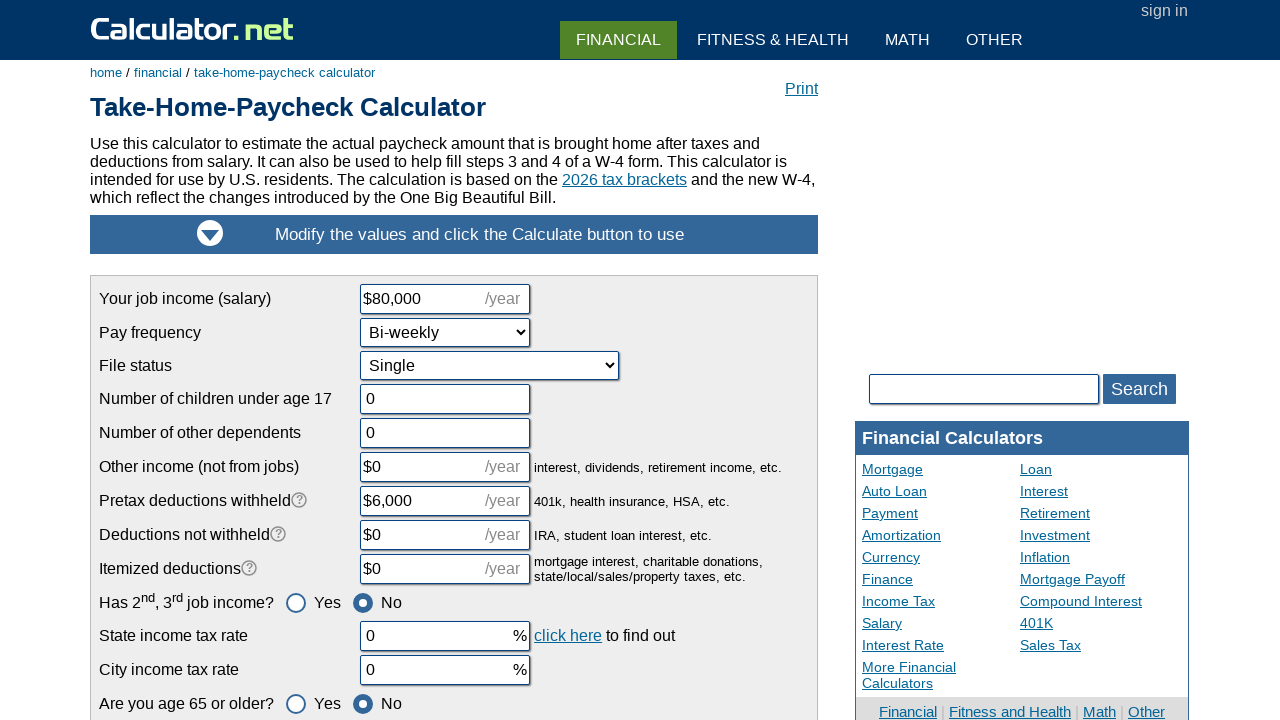

Navigated back to main page from second column link 14
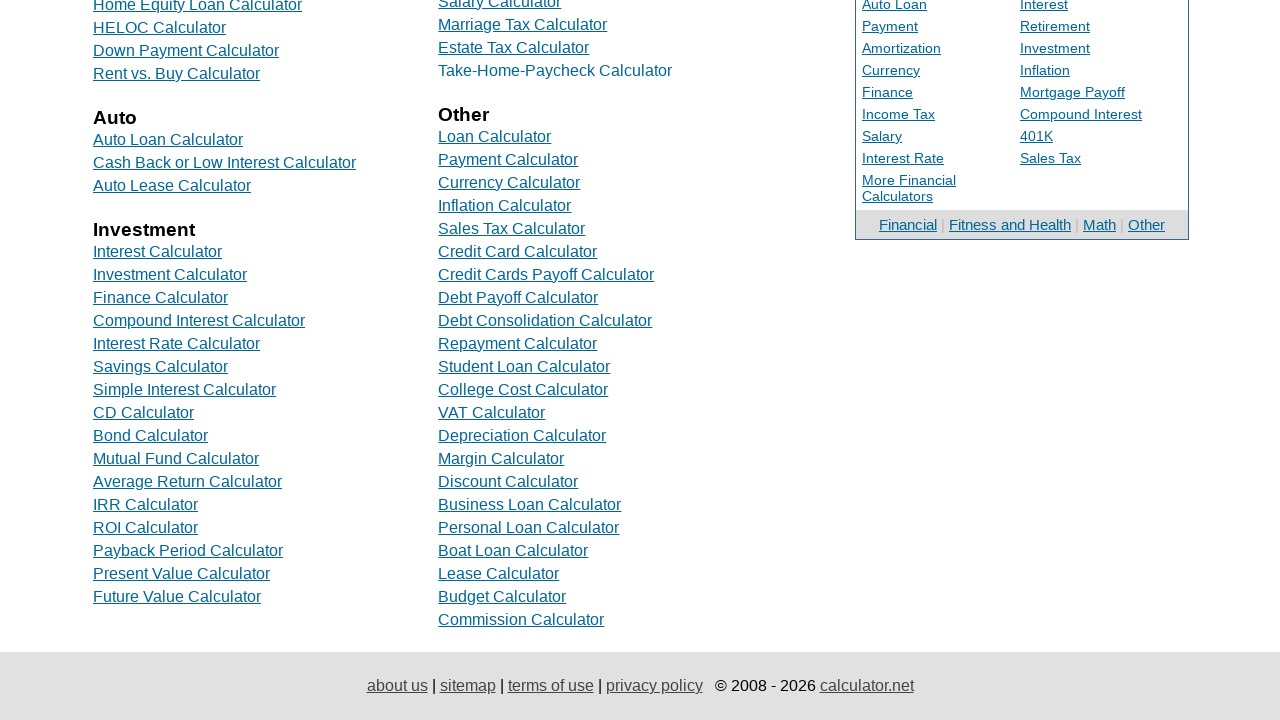

Located second column link 15 in financial calculator
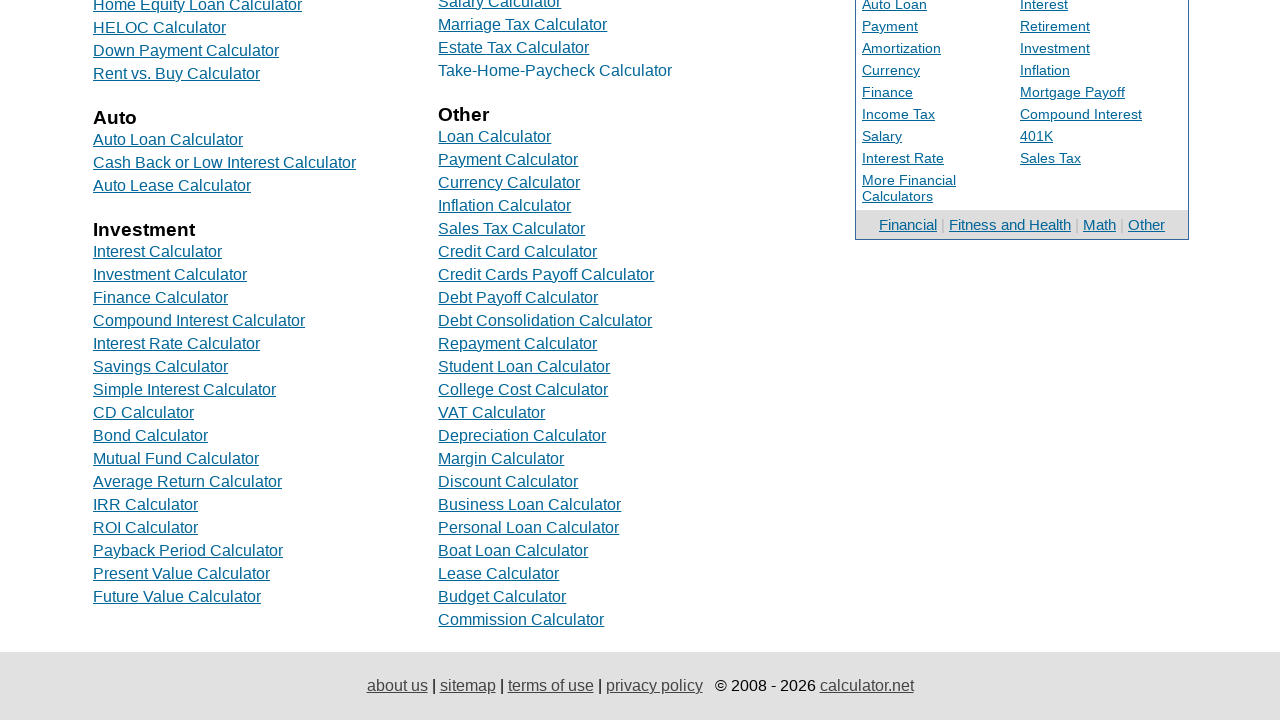

Second column link 15 is now visible
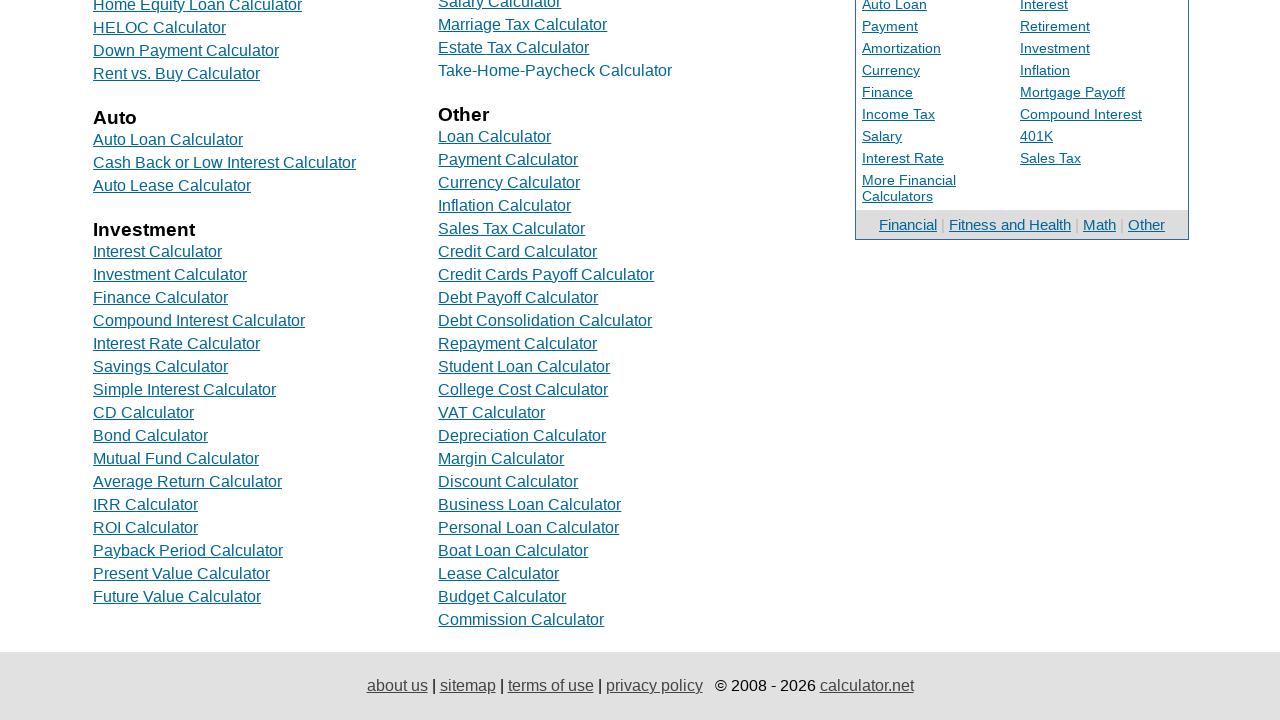

Scrolled down to make second column link 15 visible
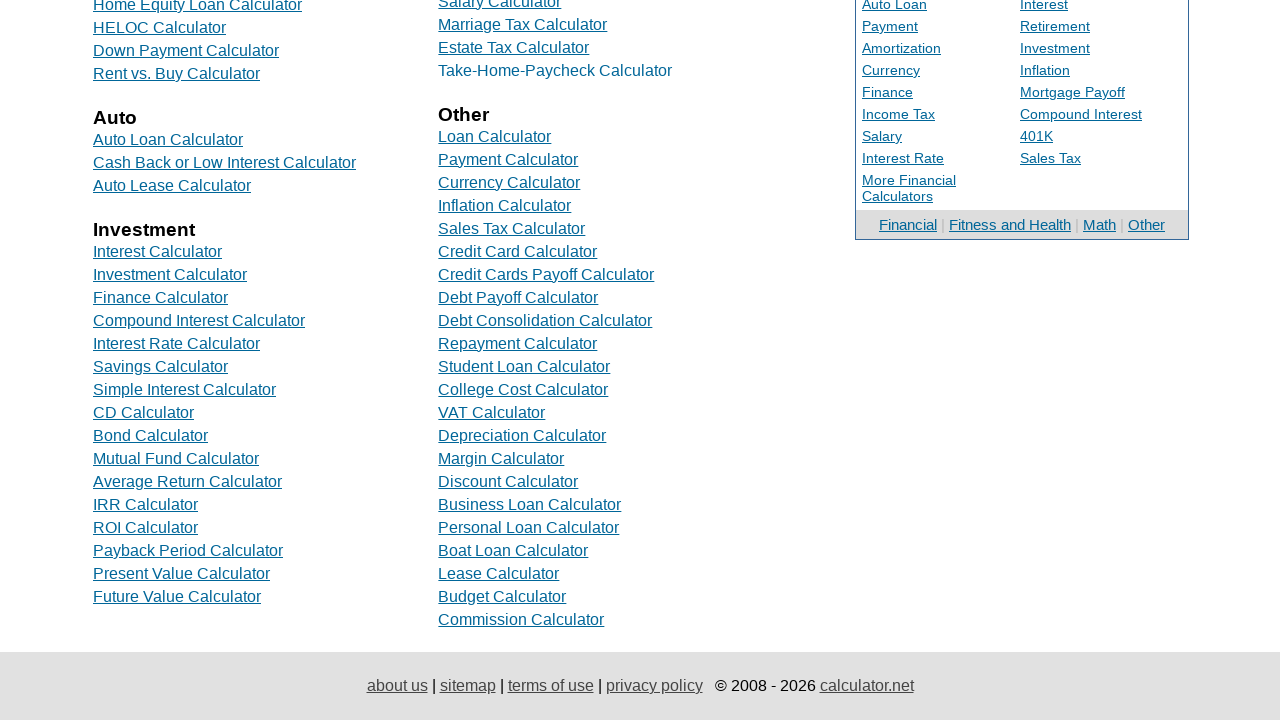

Clicked second column link 15 at (495, 136) on //tbody/tr[1]/td[2]/div[15]/a[1]
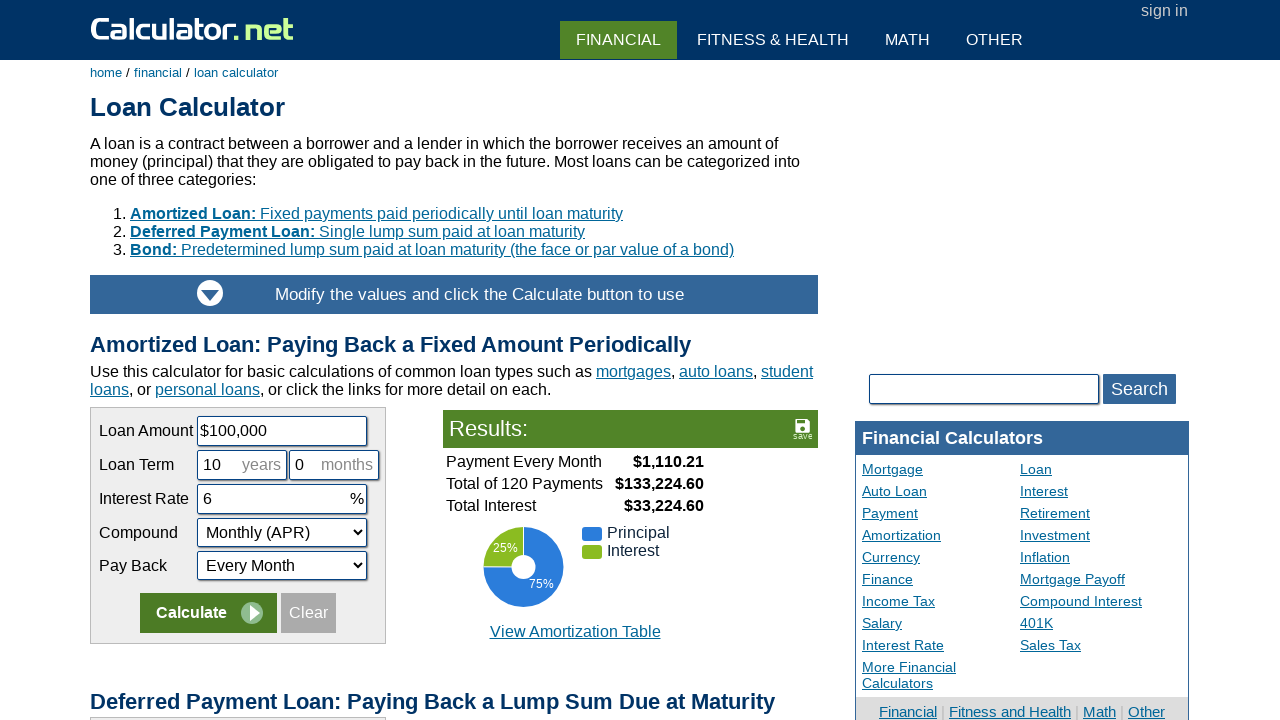

Navigated back to main page from second column link 15
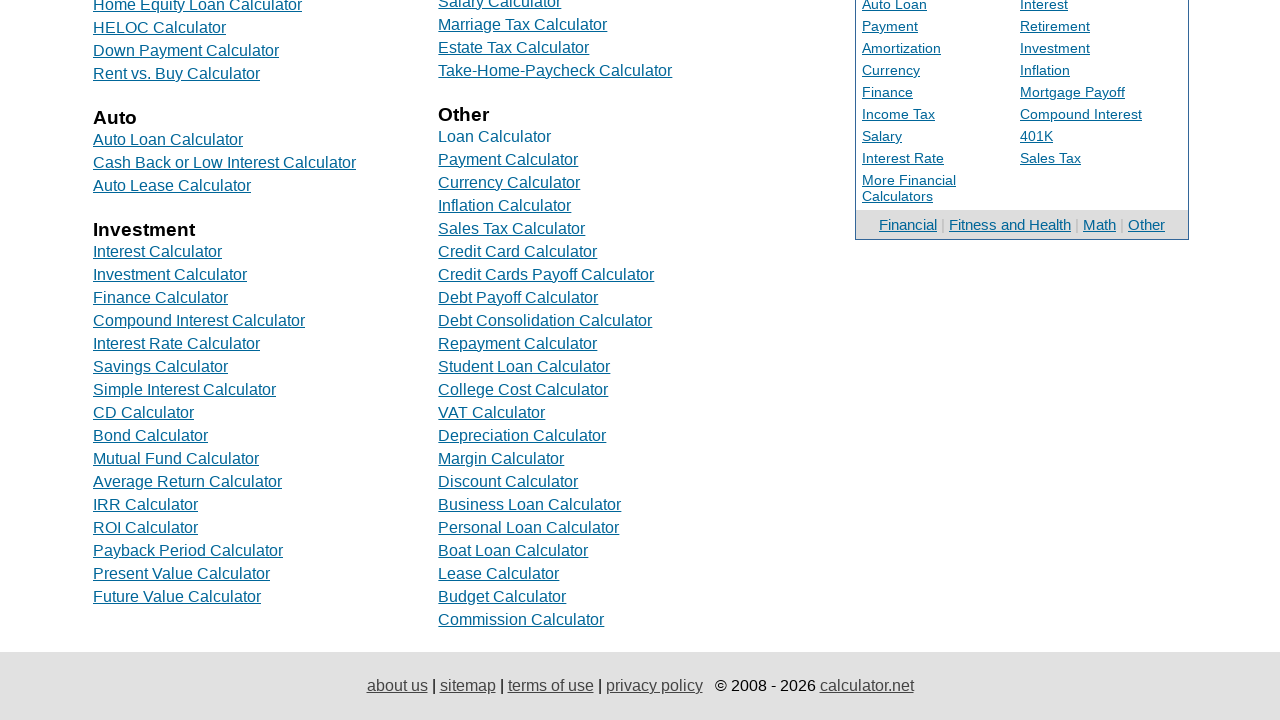

Located second column link 16 in financial calculator
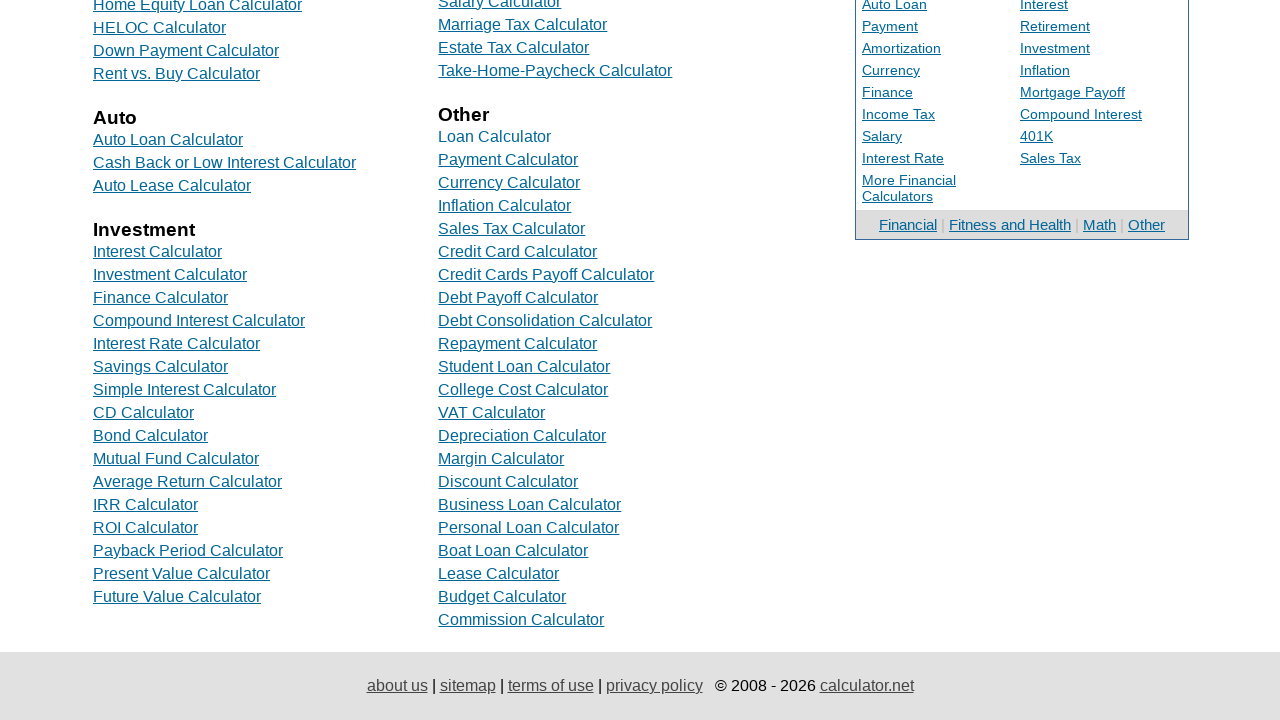

Second column link 16 is now visible
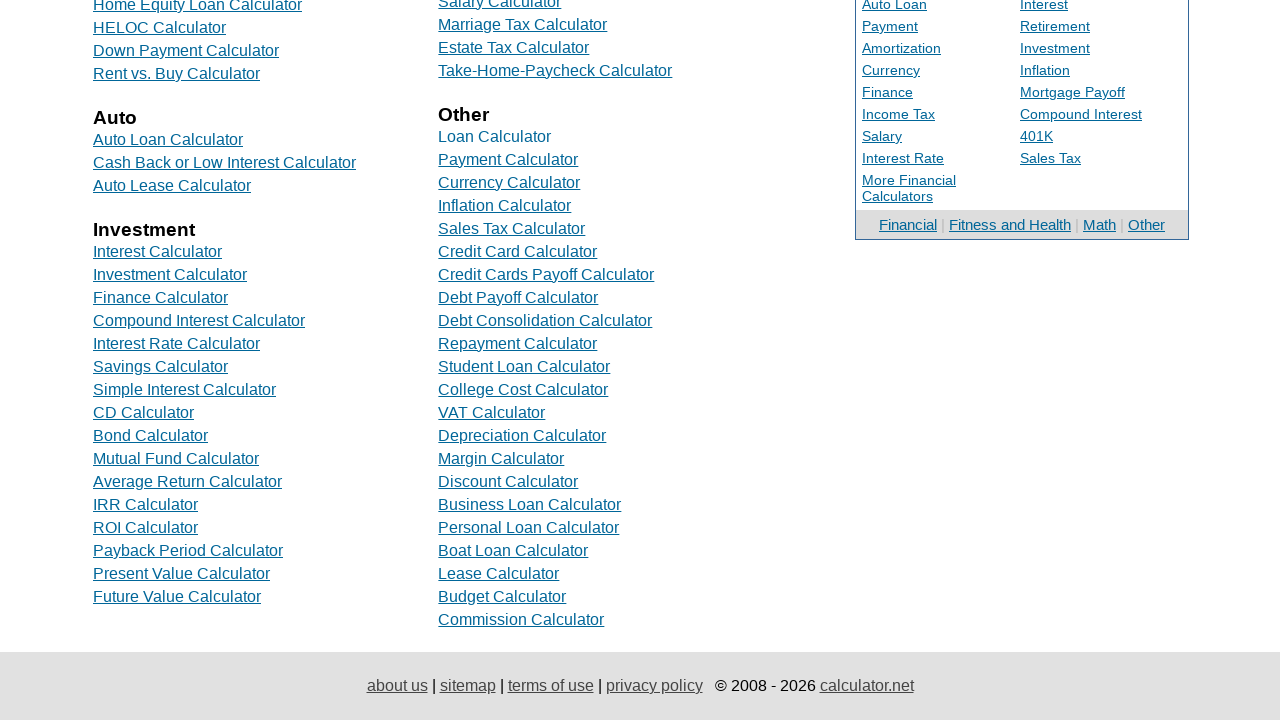

Scrolled down to make second column link 16 visible
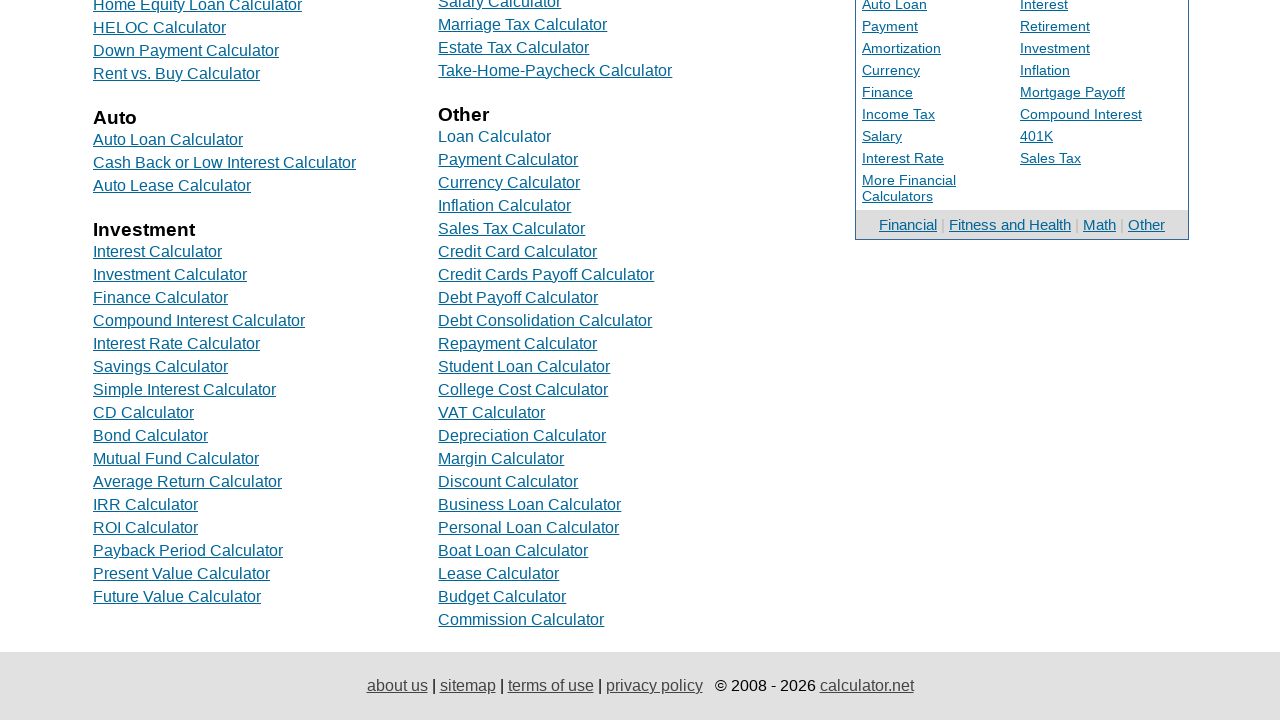

Clicked second column link 16 at (508, 160) on //tbody/tr[1]/td[2]/div[16]/a[1]
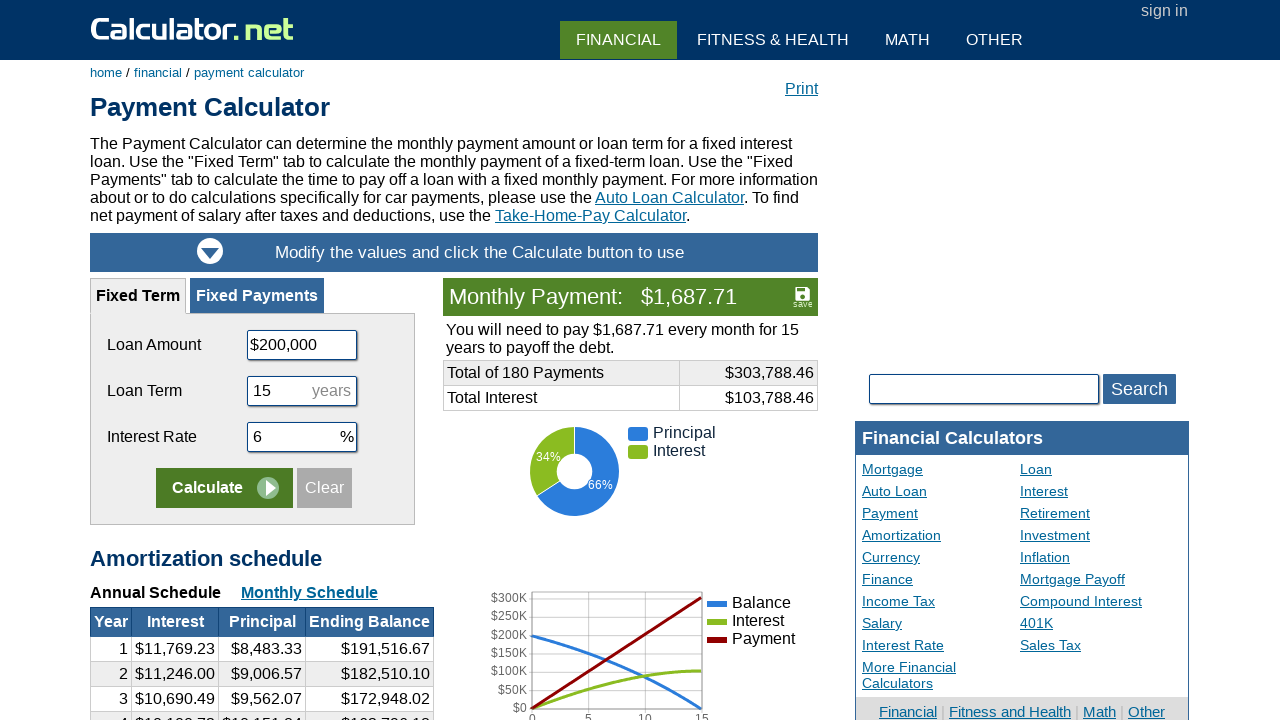

Navigated back to main page from second column link 16
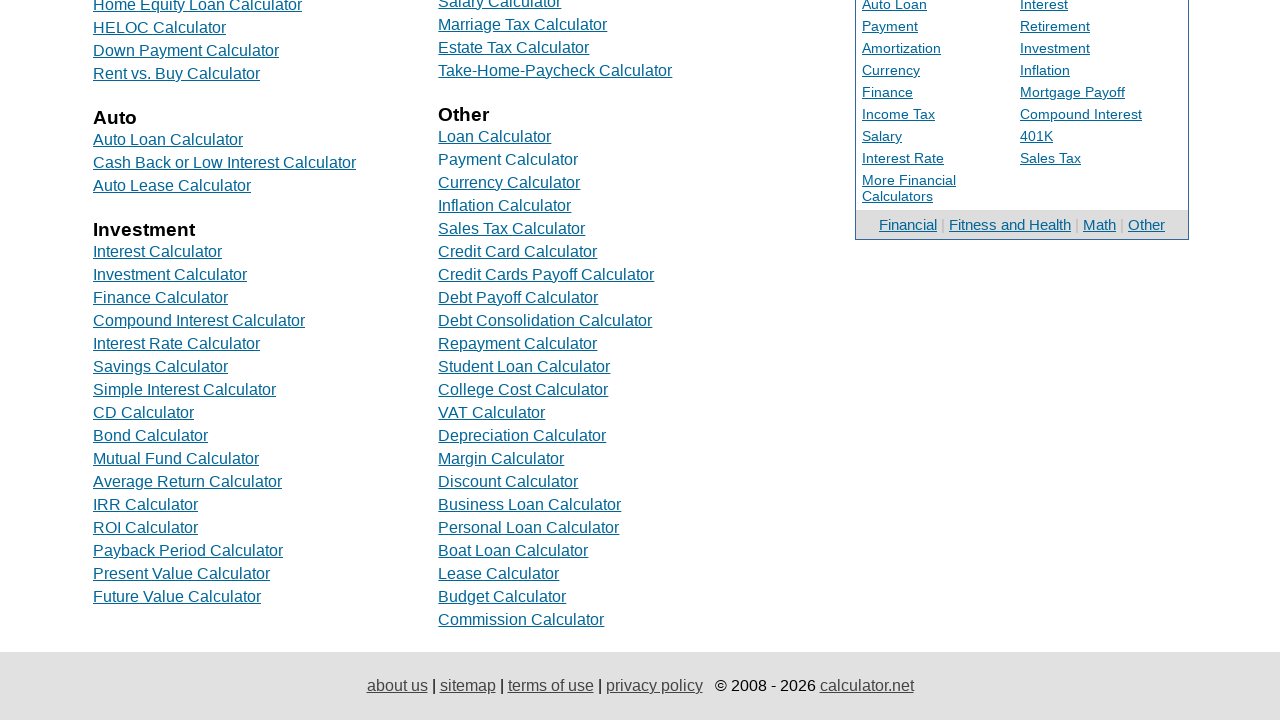

Located second column link 17 in financial calculator
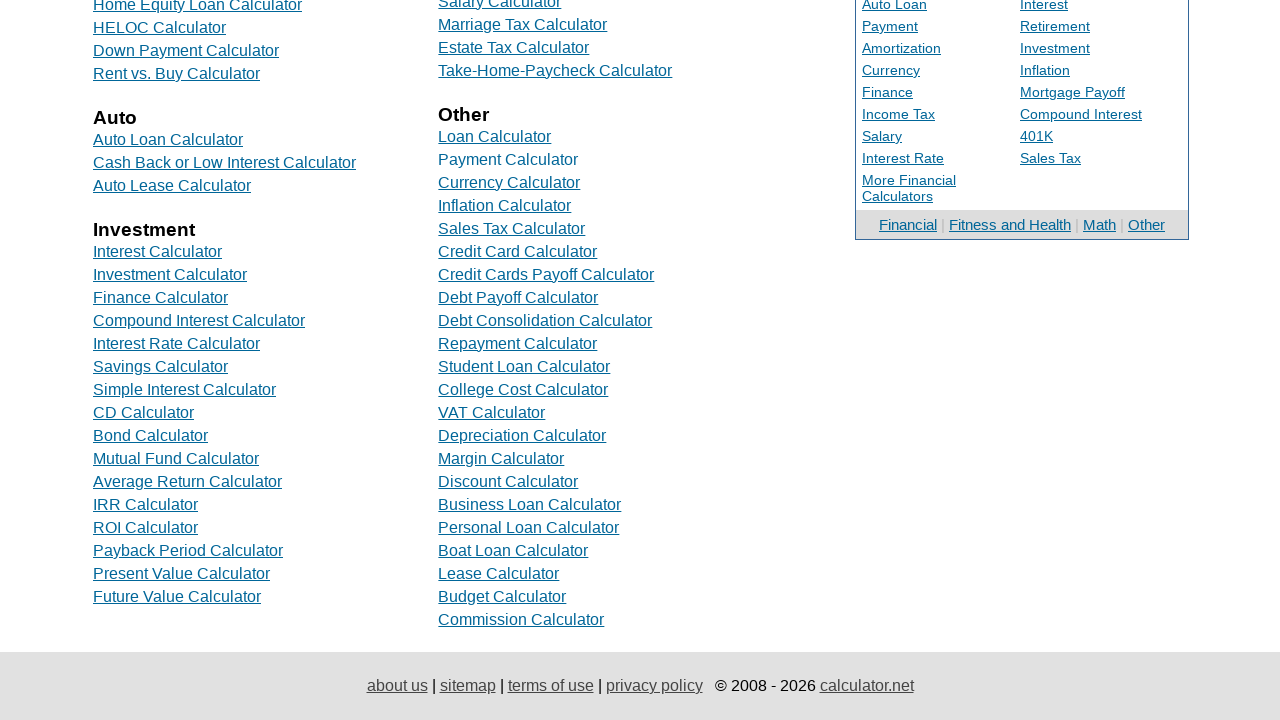

Second column link 17 is now visible
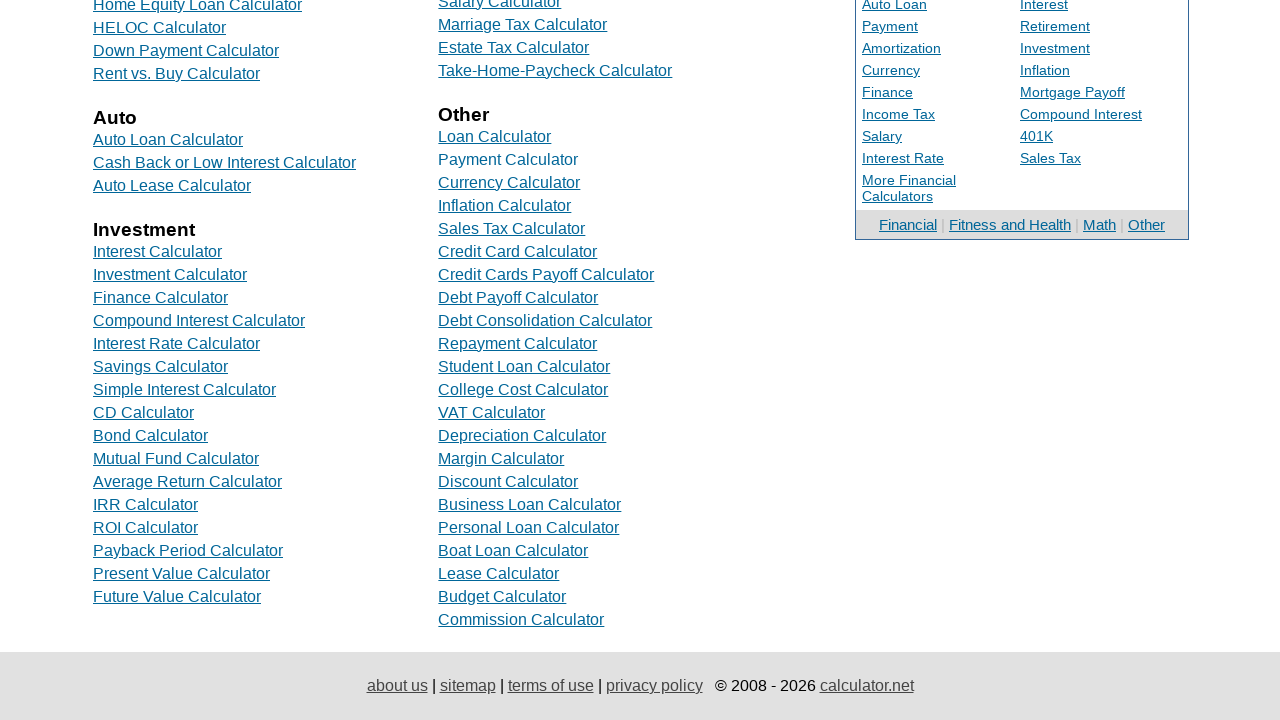

Scrolled down to make second column link 17 visible
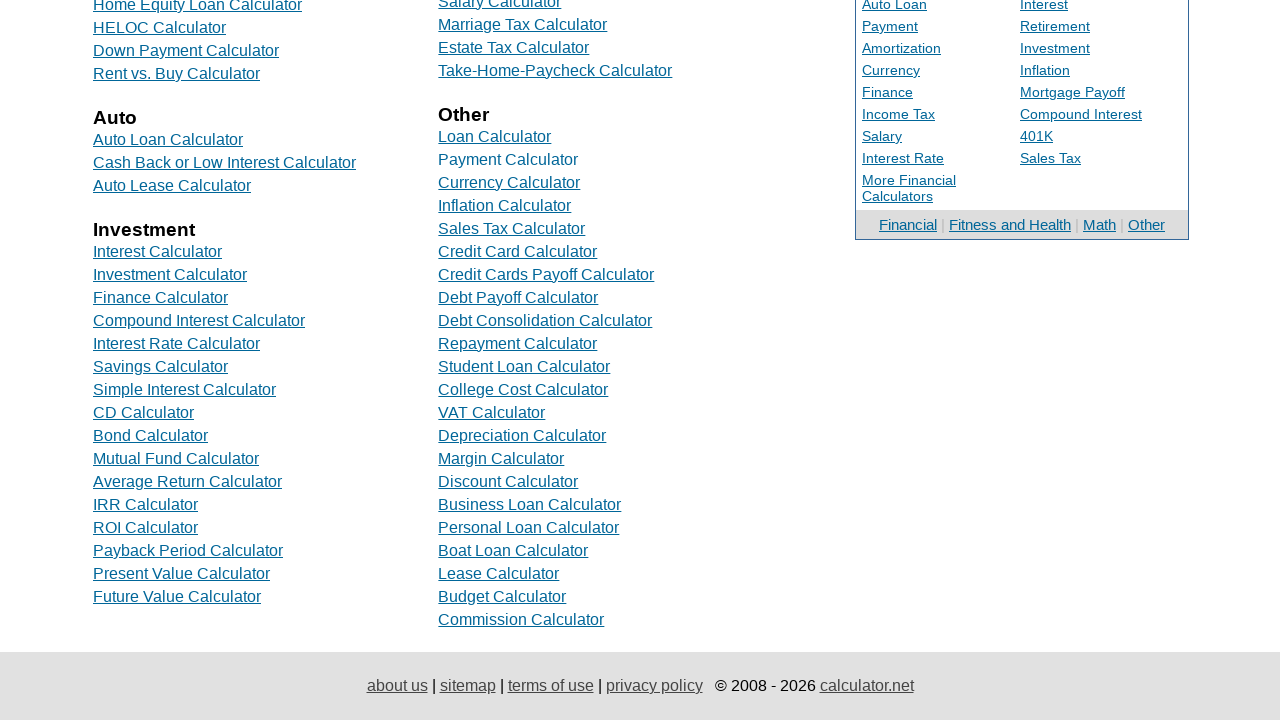

Clicked second column link 17 at (509, 182) on //tbody/tr[1]/td[2]/div[17]/a[1]
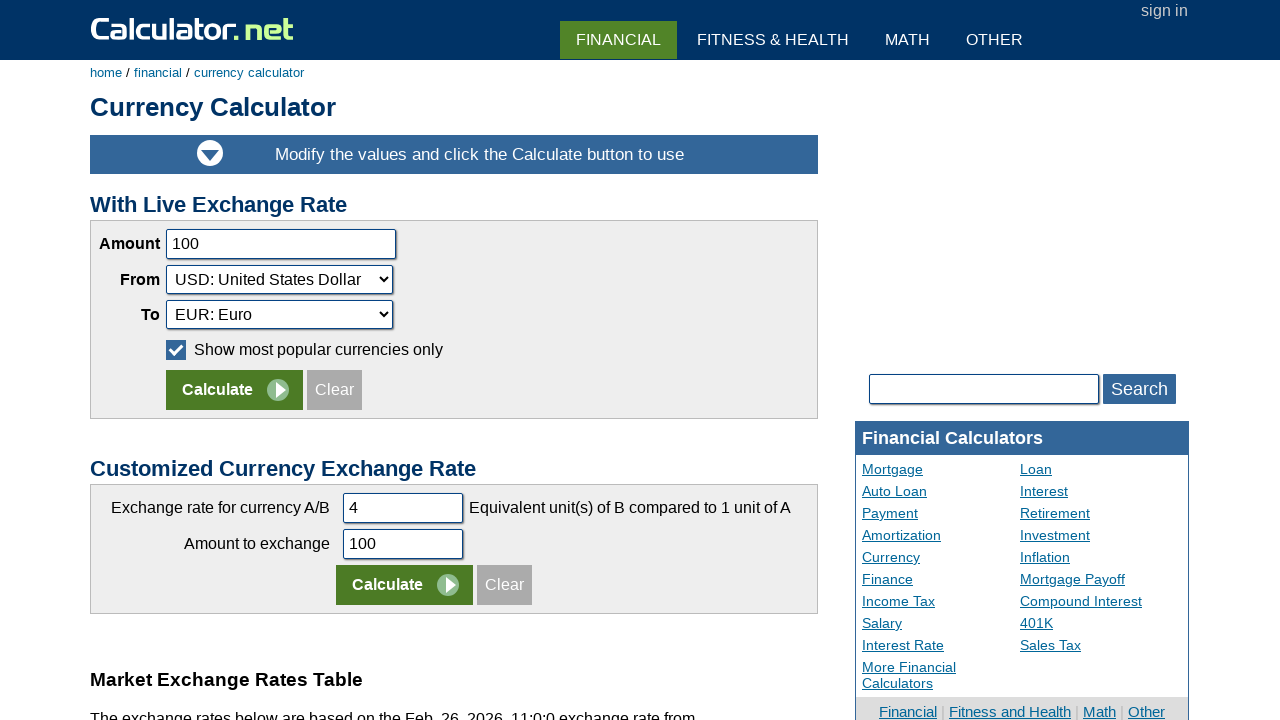

Navigated back to main page from second column link 17
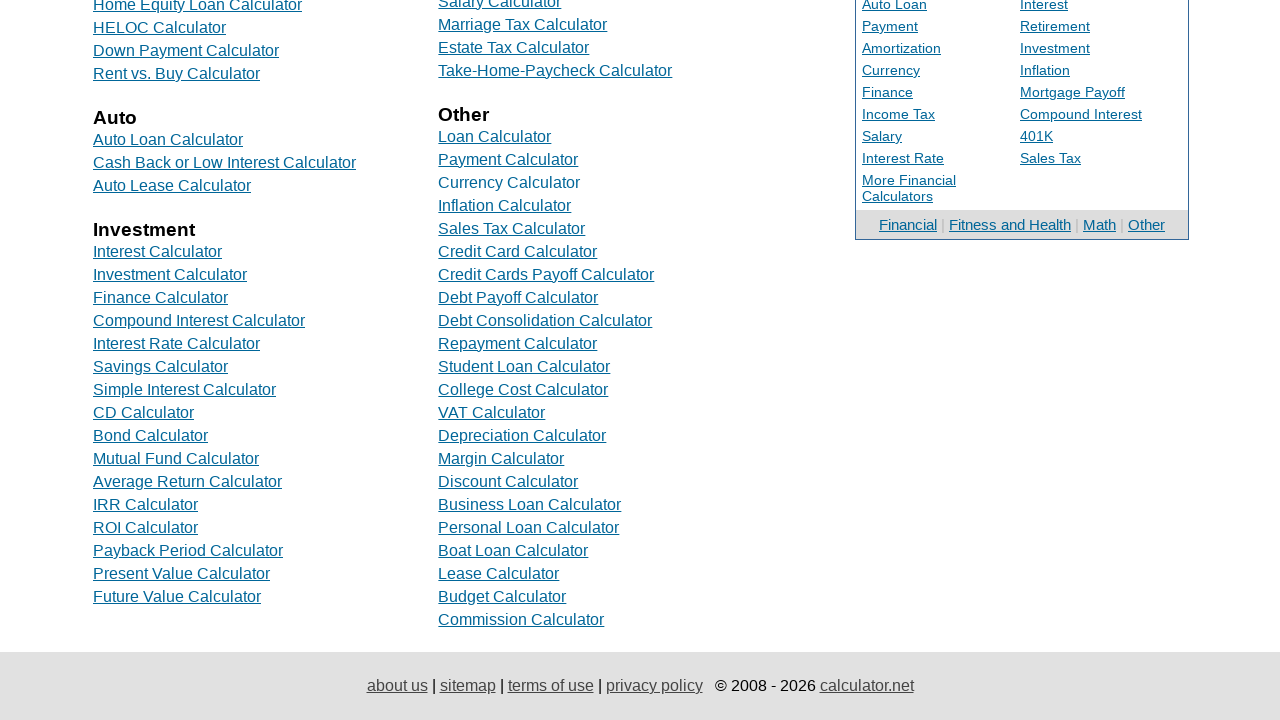

Located second column link 18 in financial calculator
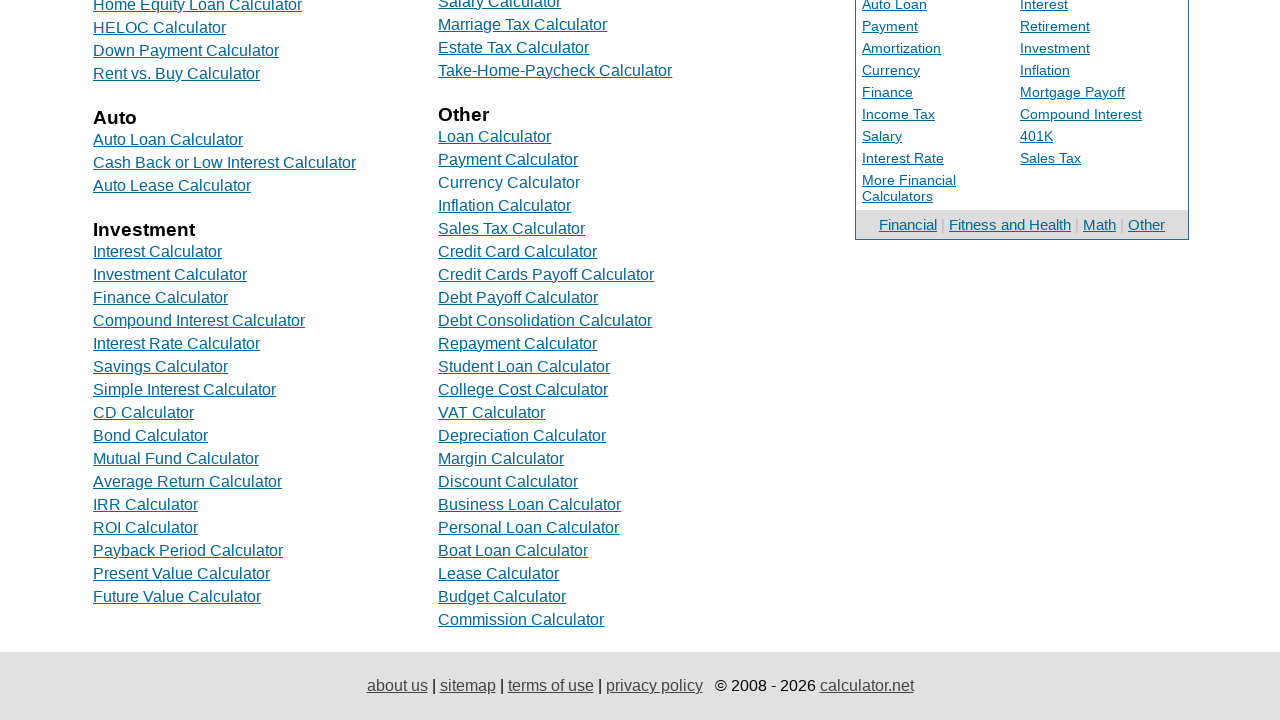

Second column link 18 is now visible
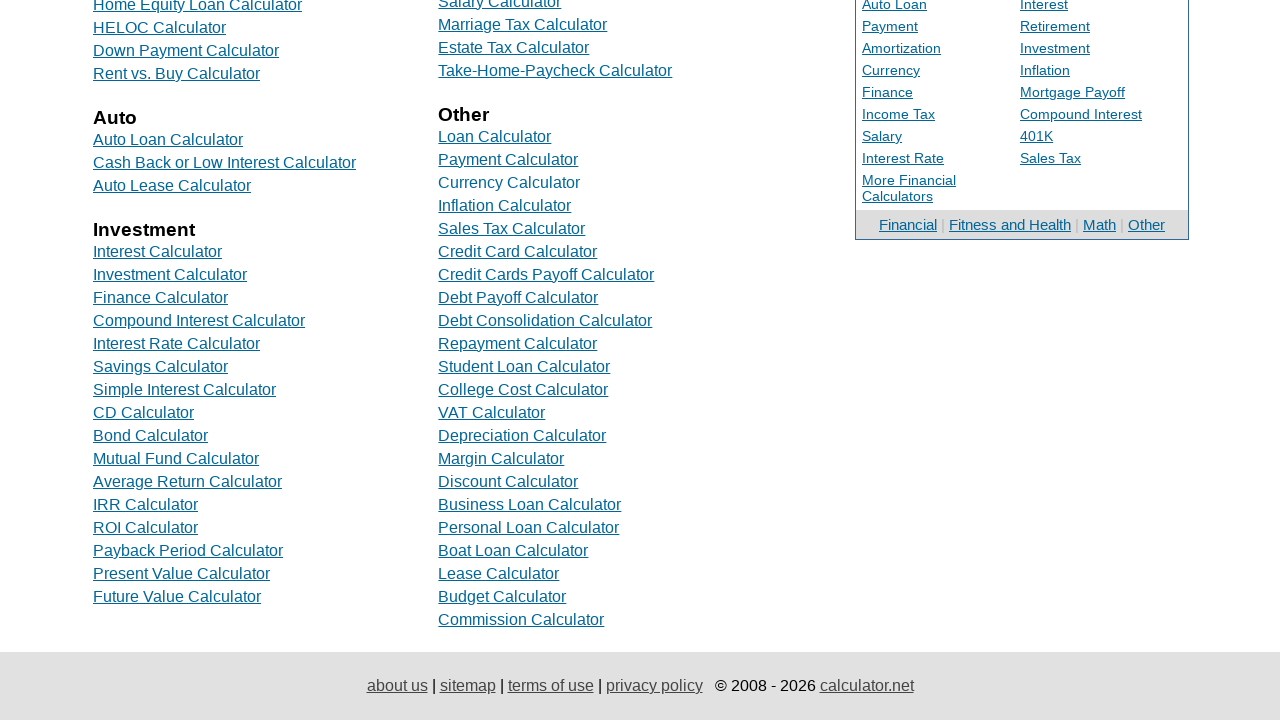

Scrolled down to make second column link 18 visible
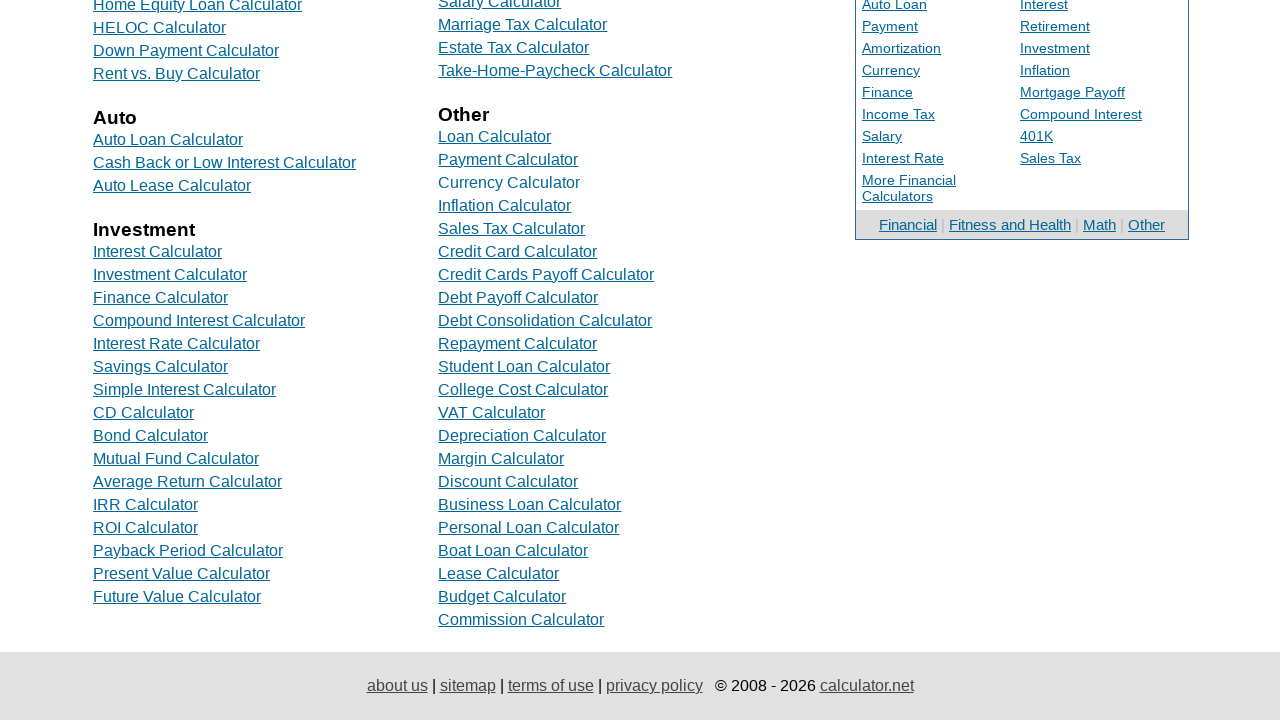

Clicked second column link 18 at (505, 206) on //tbody/tr[1]/td[2]/div[18]/a[1]
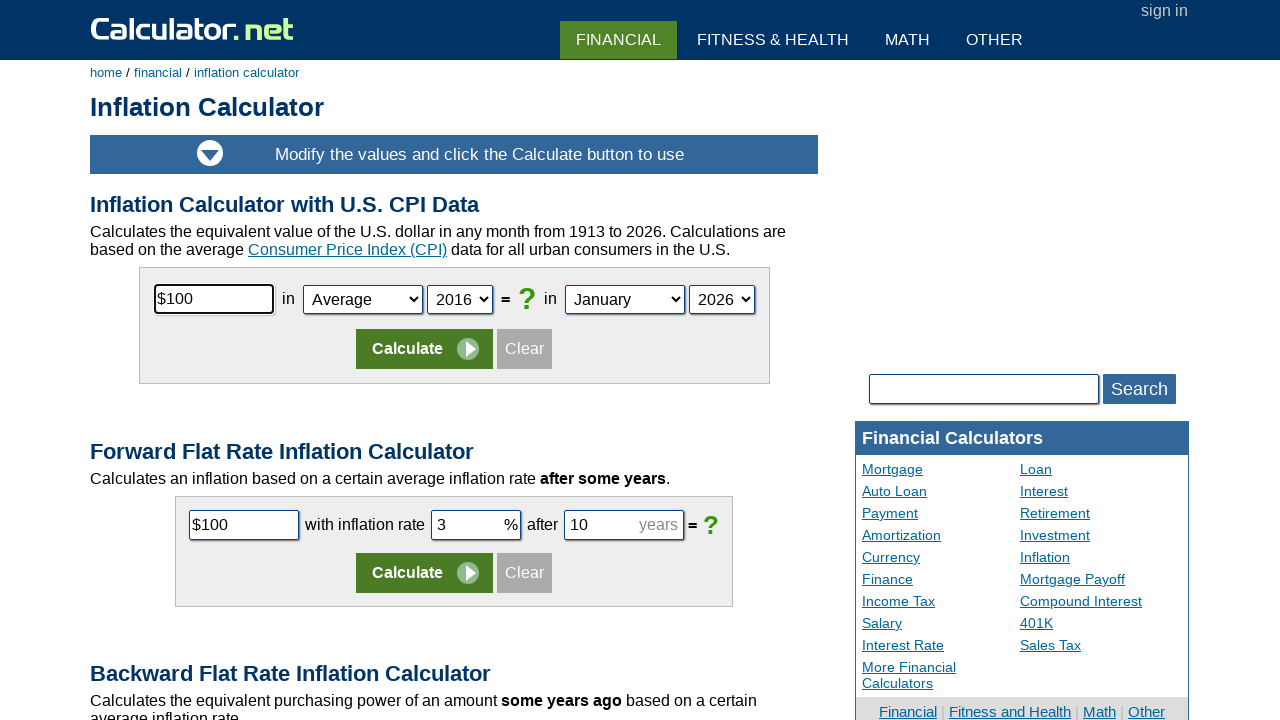

Navigated back to main page from second column link 18
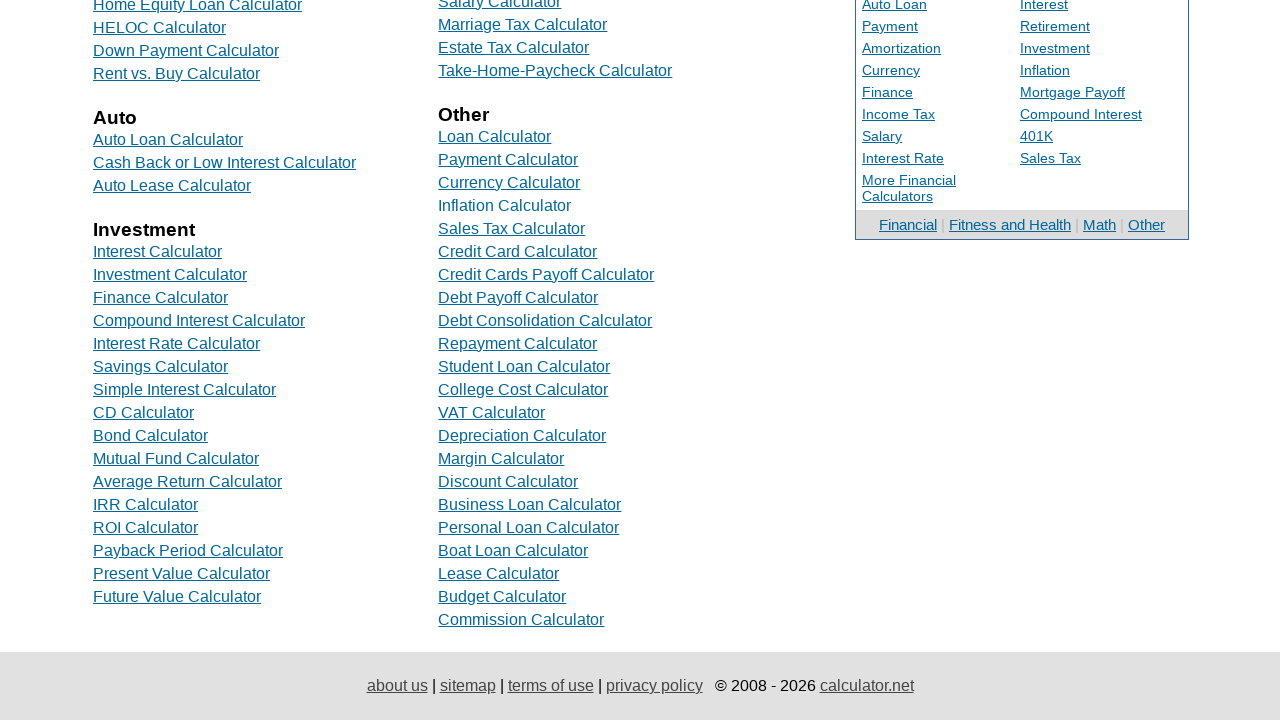

Located second column link 19 in financial calculator
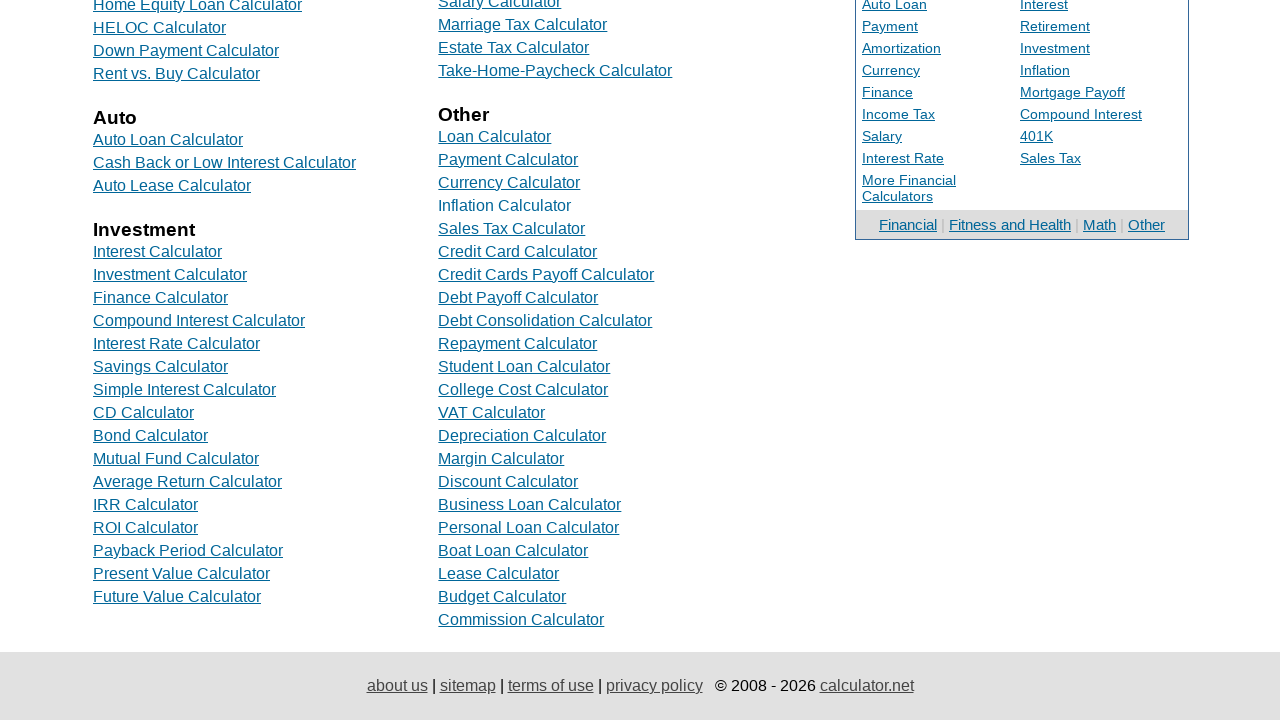

Second column link 19 is now visible
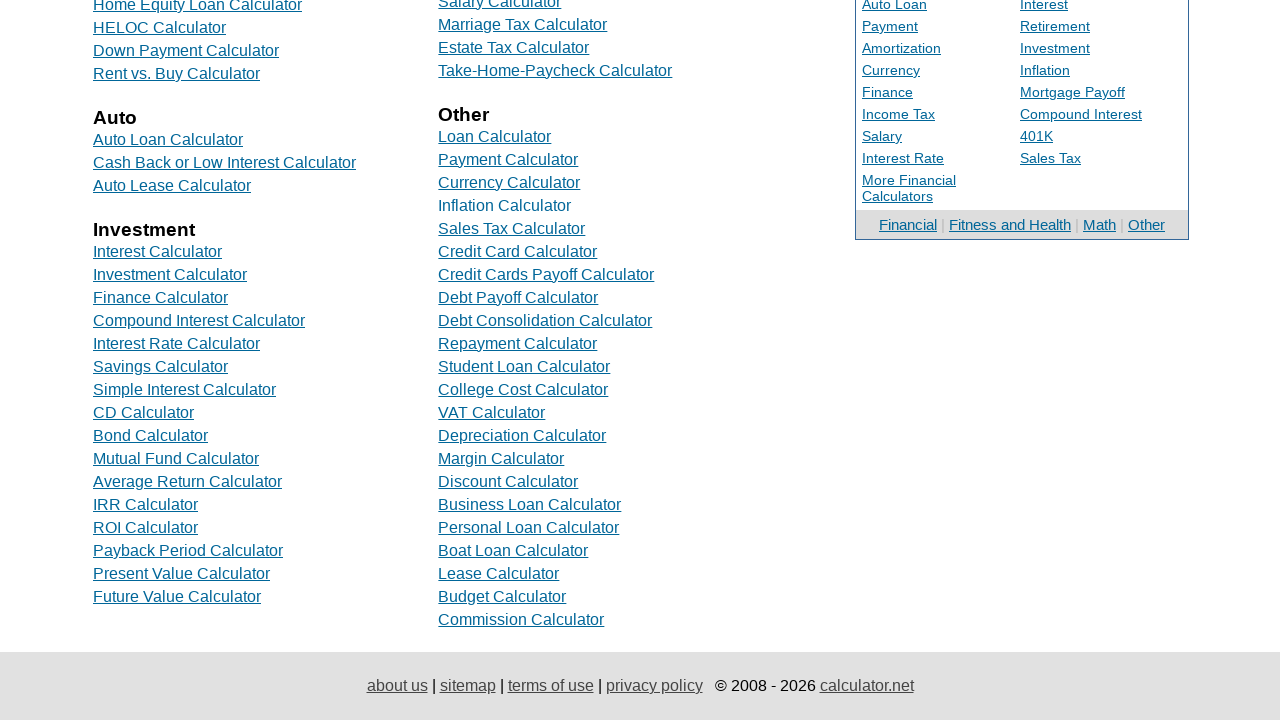

Scrolled down to make second column link 19 visible
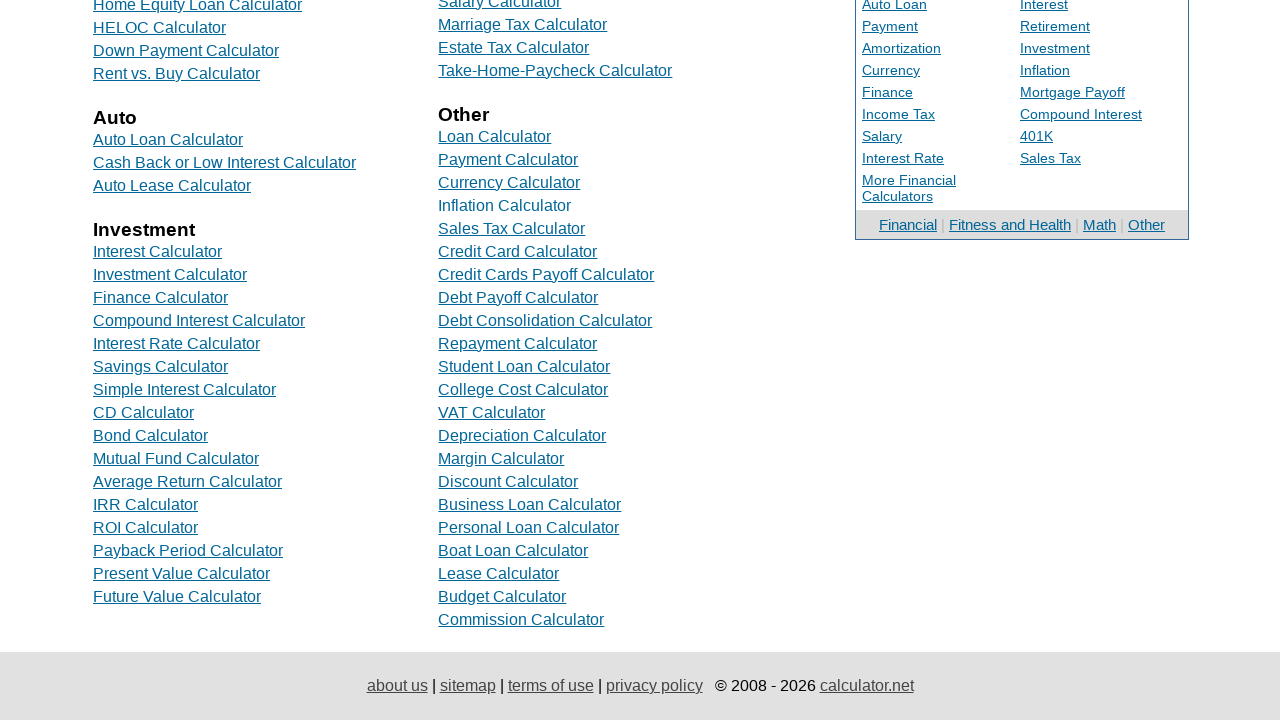

Clicked second column link 19 at (512, 228) on //tbody/tr[1]/td[2]/div[19]/a[1]
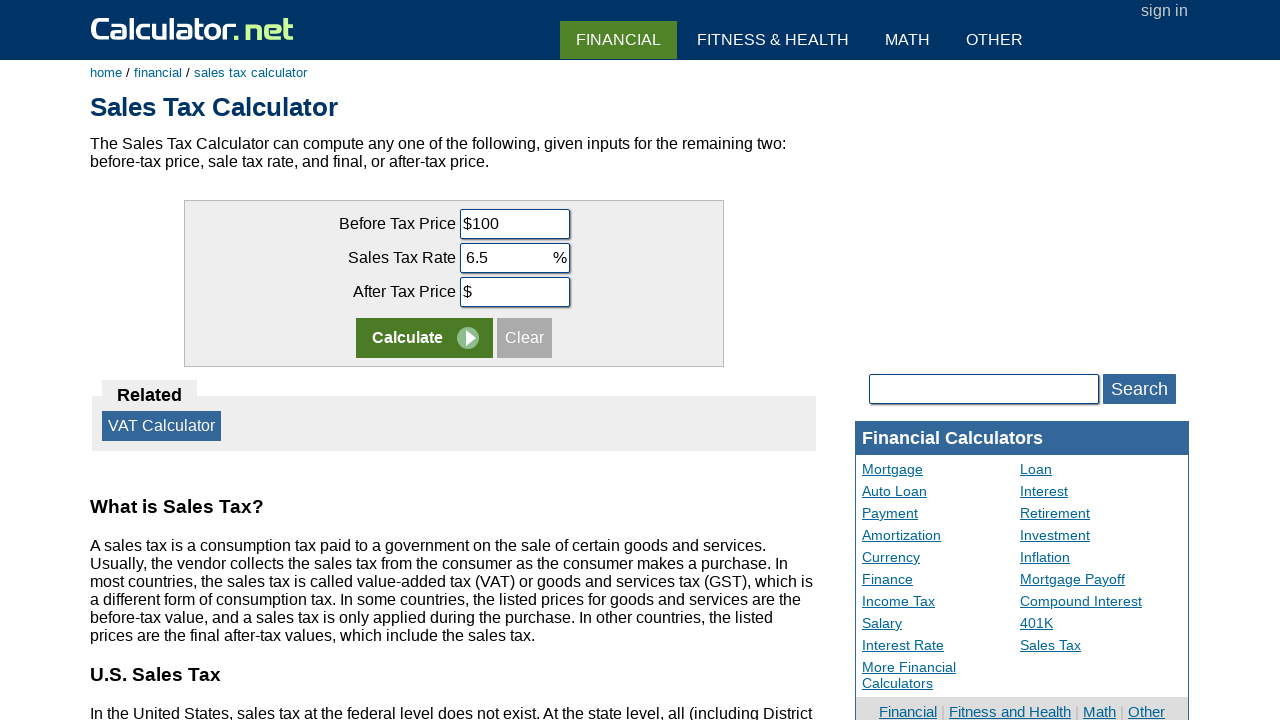

Navigated back to main page from second column link 19
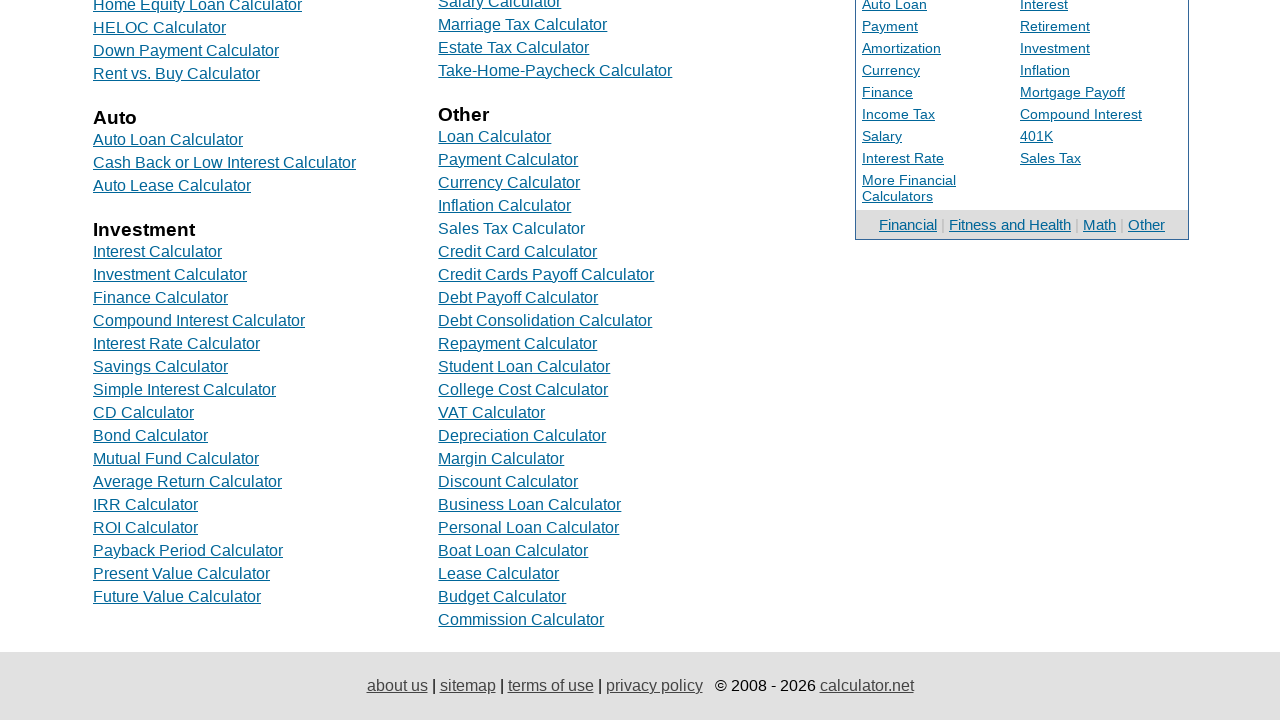

Located second column link 20 in financial calculator
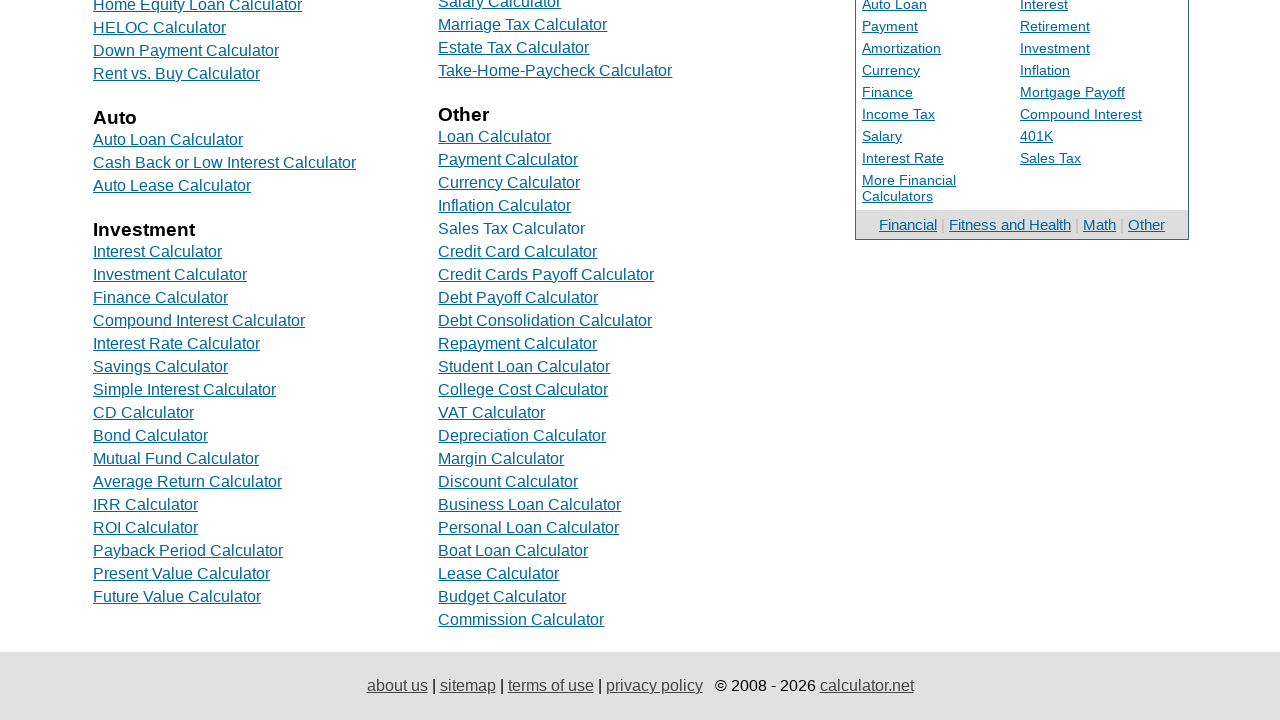

Second column link 20 is now visible
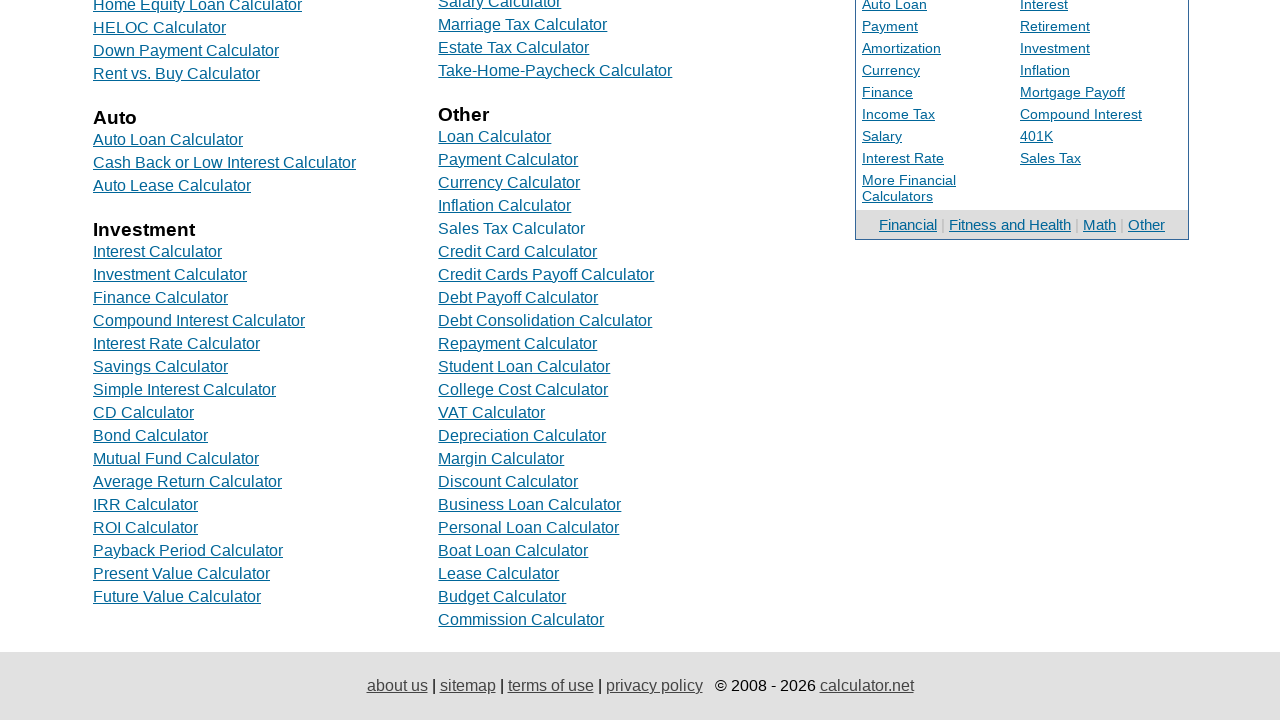

Scrolled down to make second column link 20 visible
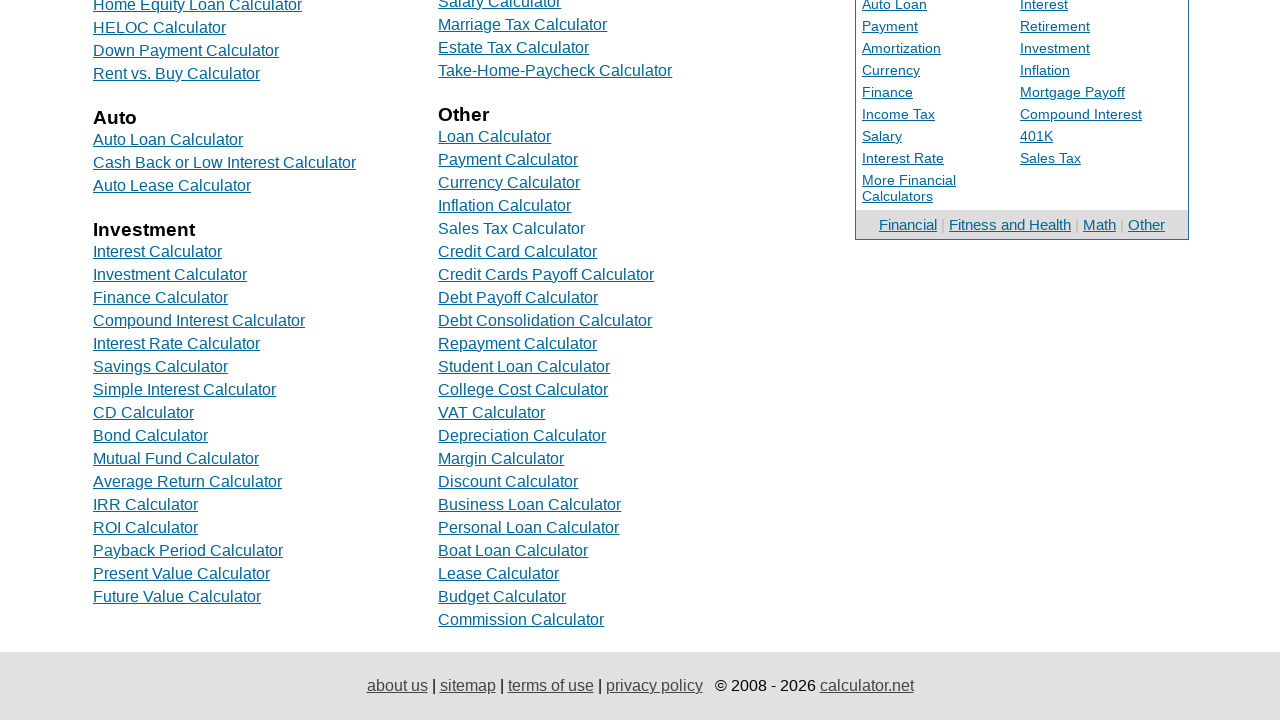

Clicked second column link 20 at (518, 252) on //tbody/tr[1]/td[2]/div[20]/a[1]
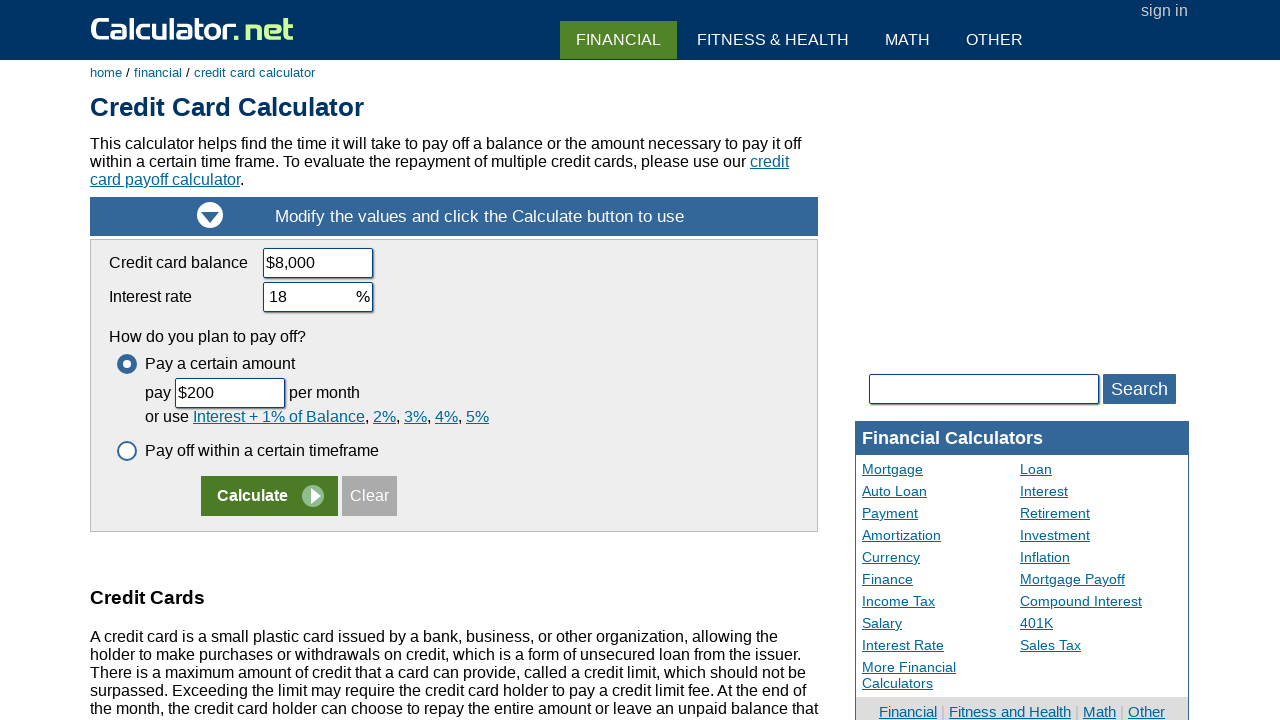

Navigated back to main page from second column link 20
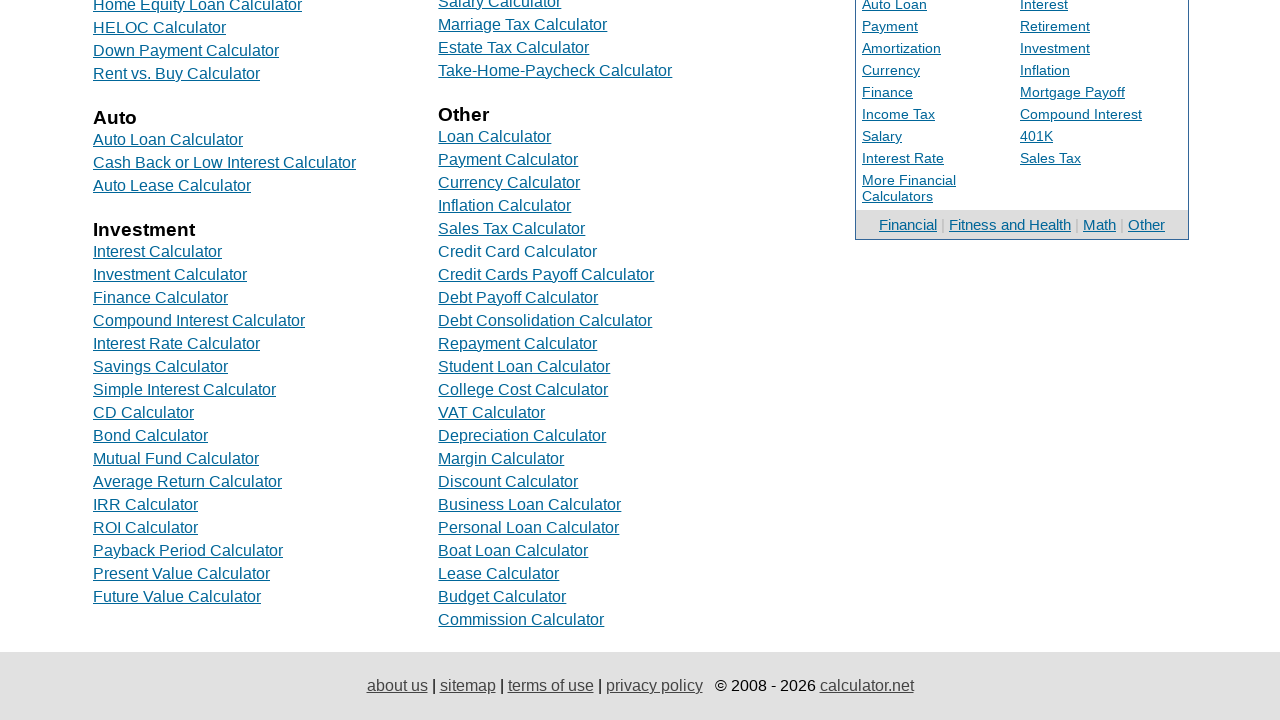

Located second column link 21 in financial calculator
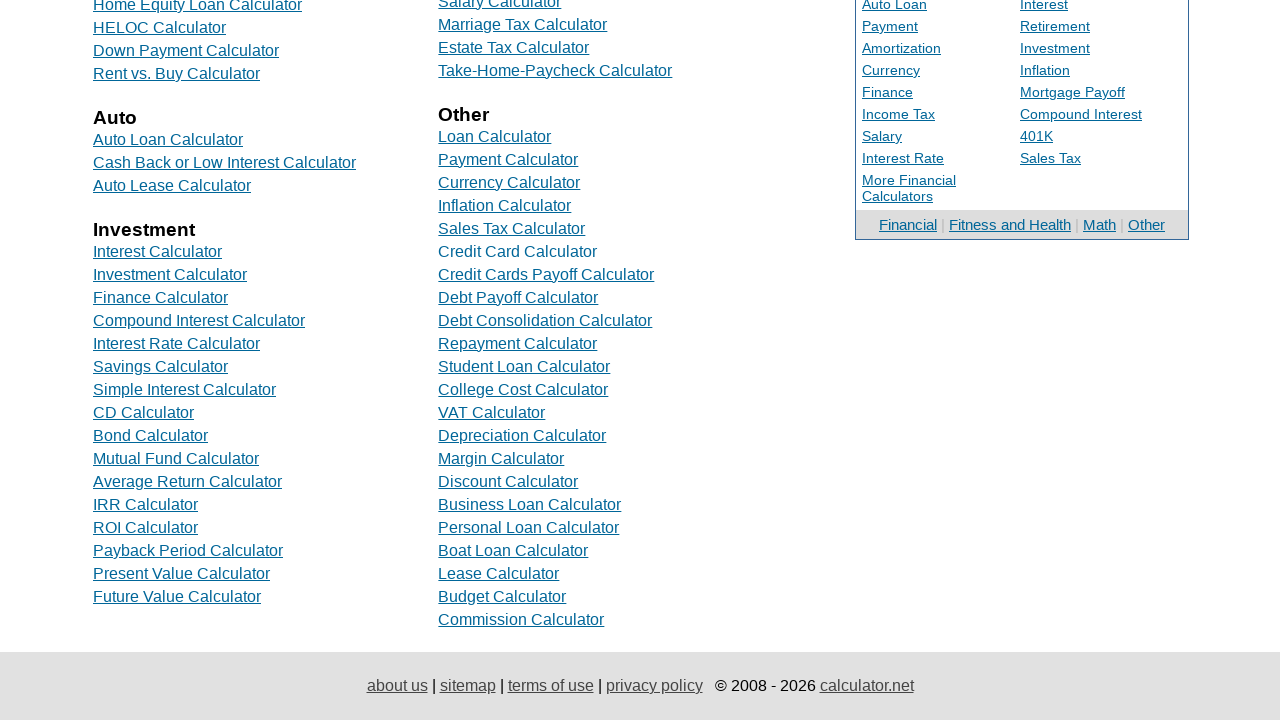

Second column link 21 is now visible
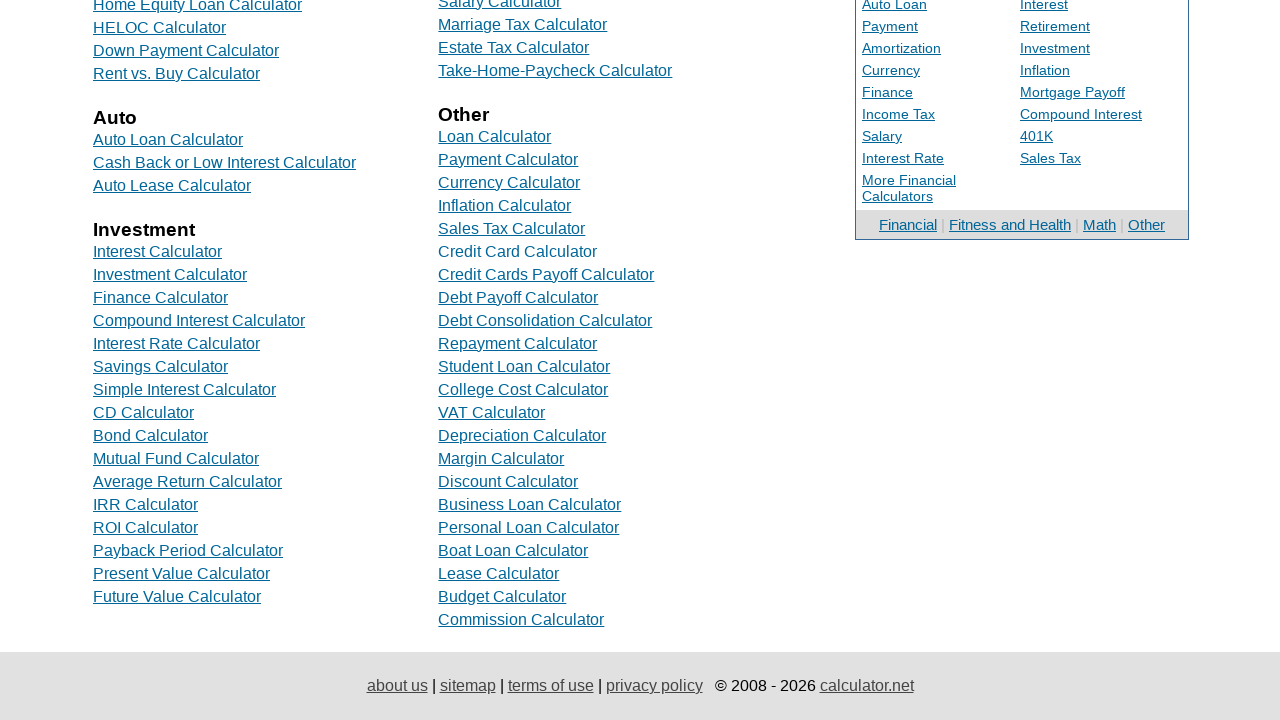

Scrolled down to make second column link 21 visible
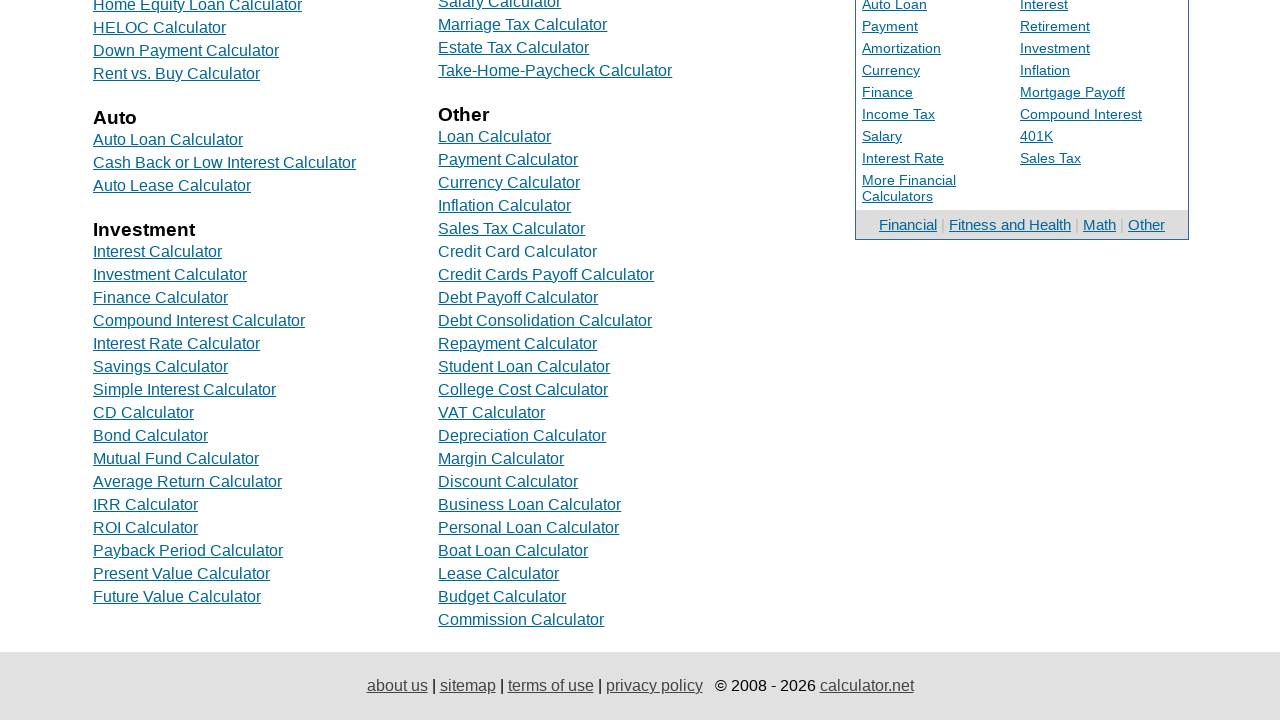

Clicked second column link 21 at (546, 274) on //tbody/tr[1]/td[2]/div[21]/a[1]
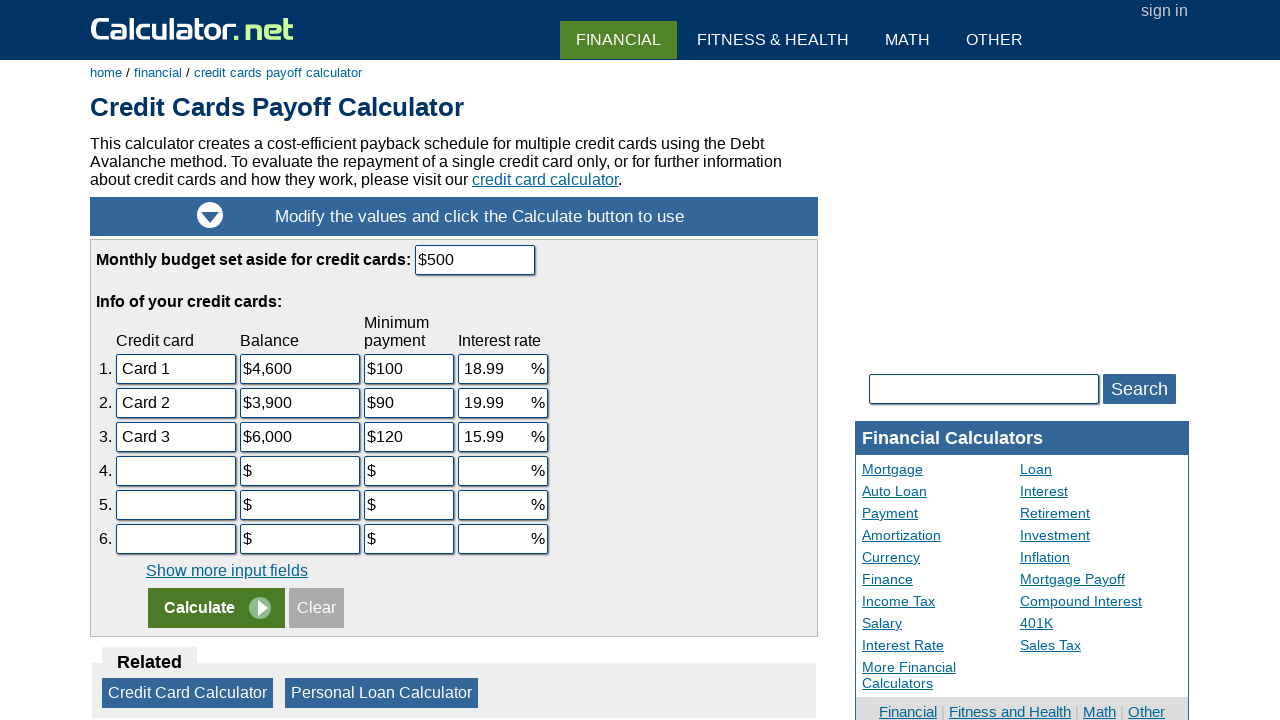

Navigated back to main page from second column link 21
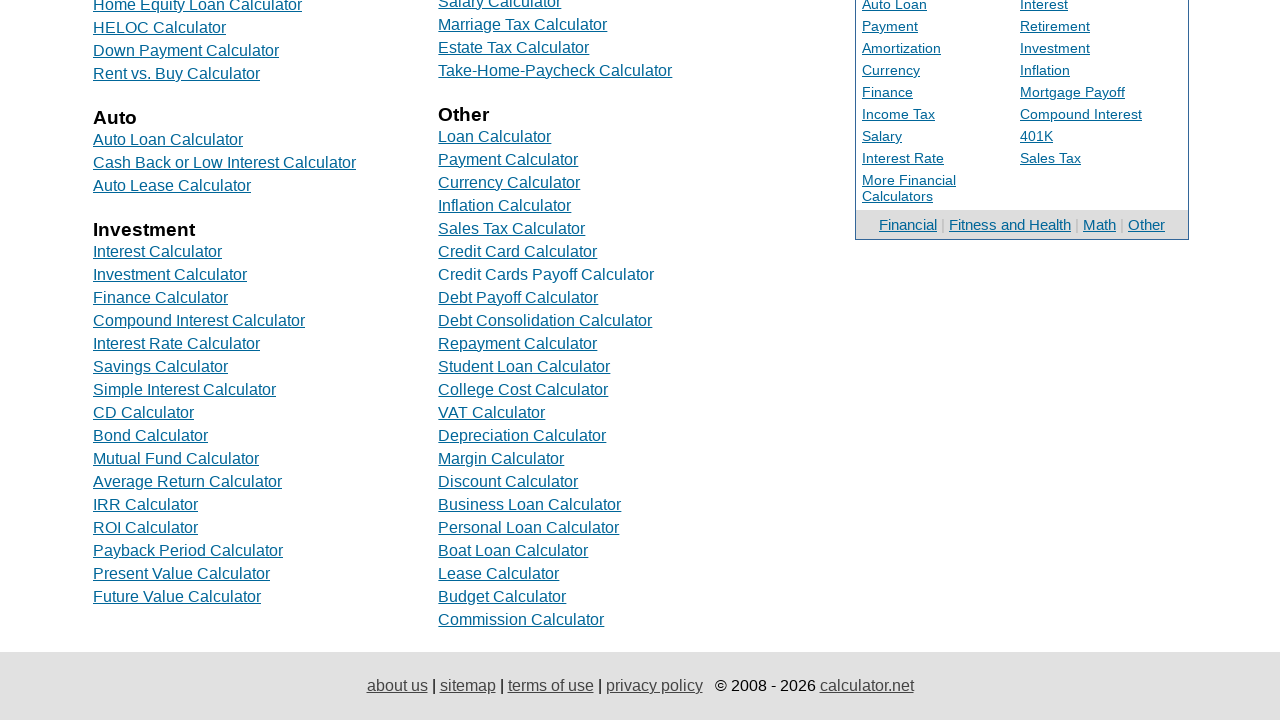

Located second column link 22 in financial calculator
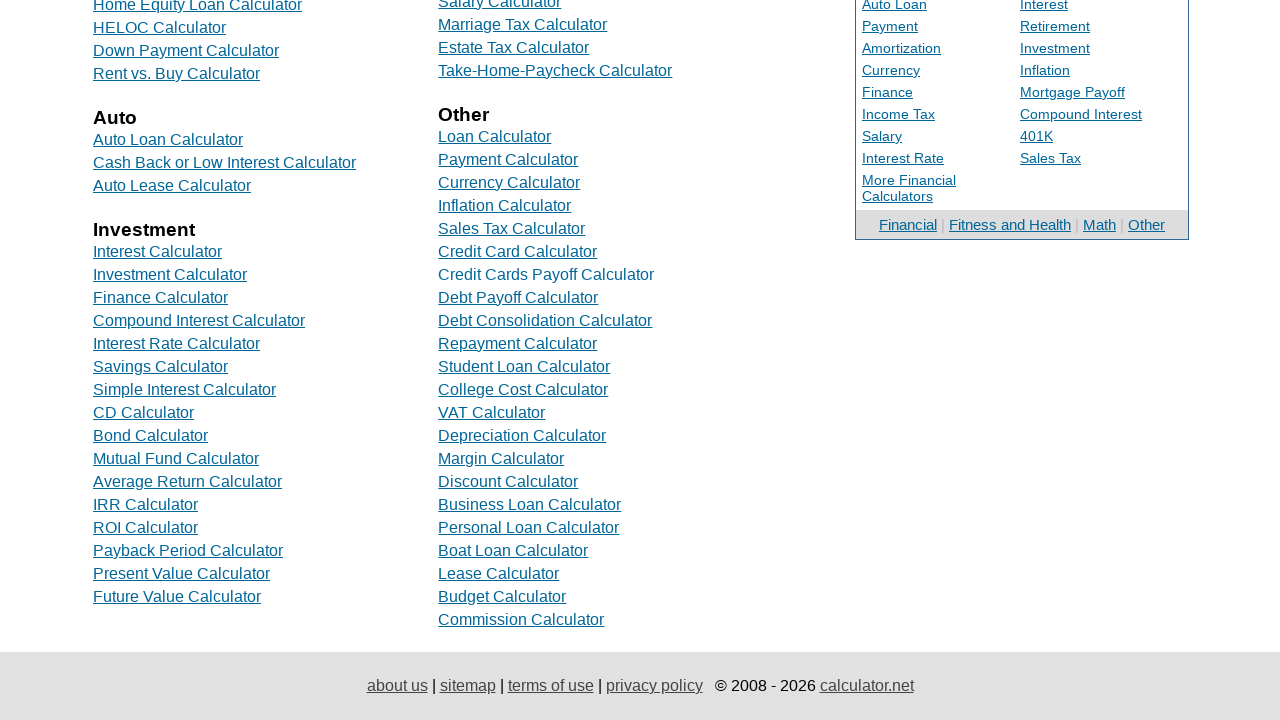

Second column link 22 is now visible
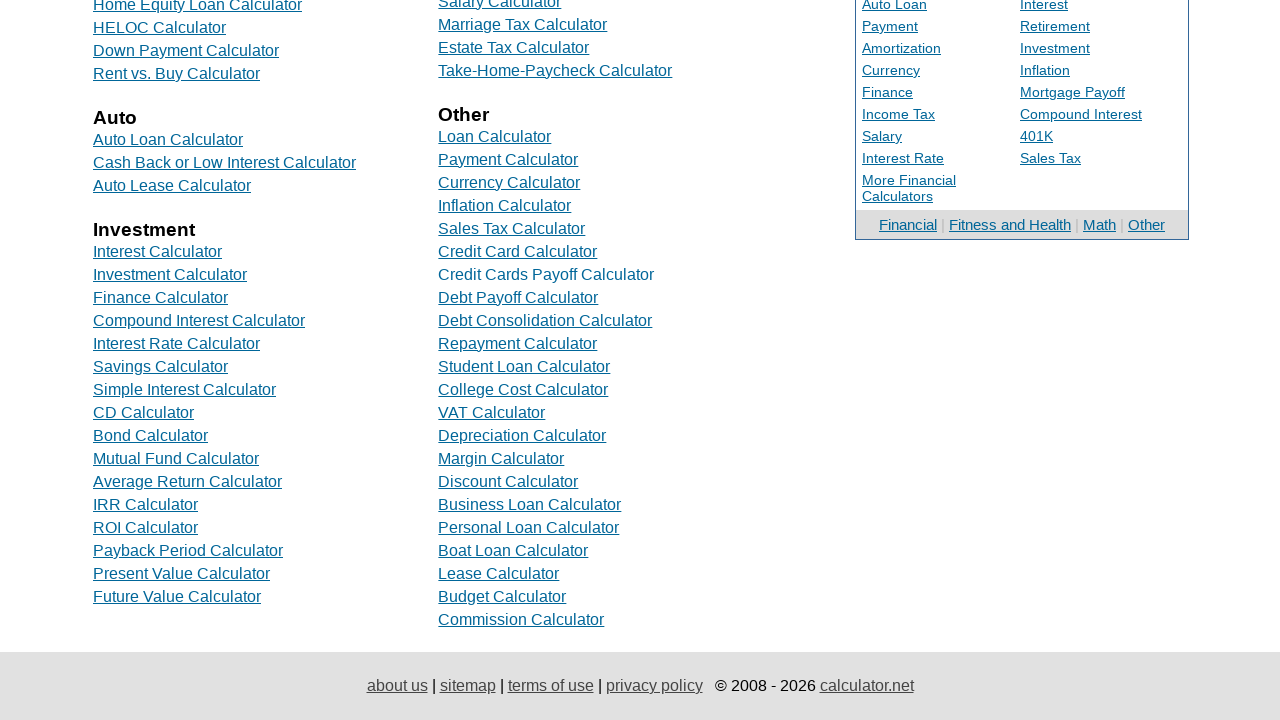

Scrolled down to make second column link 22 visible
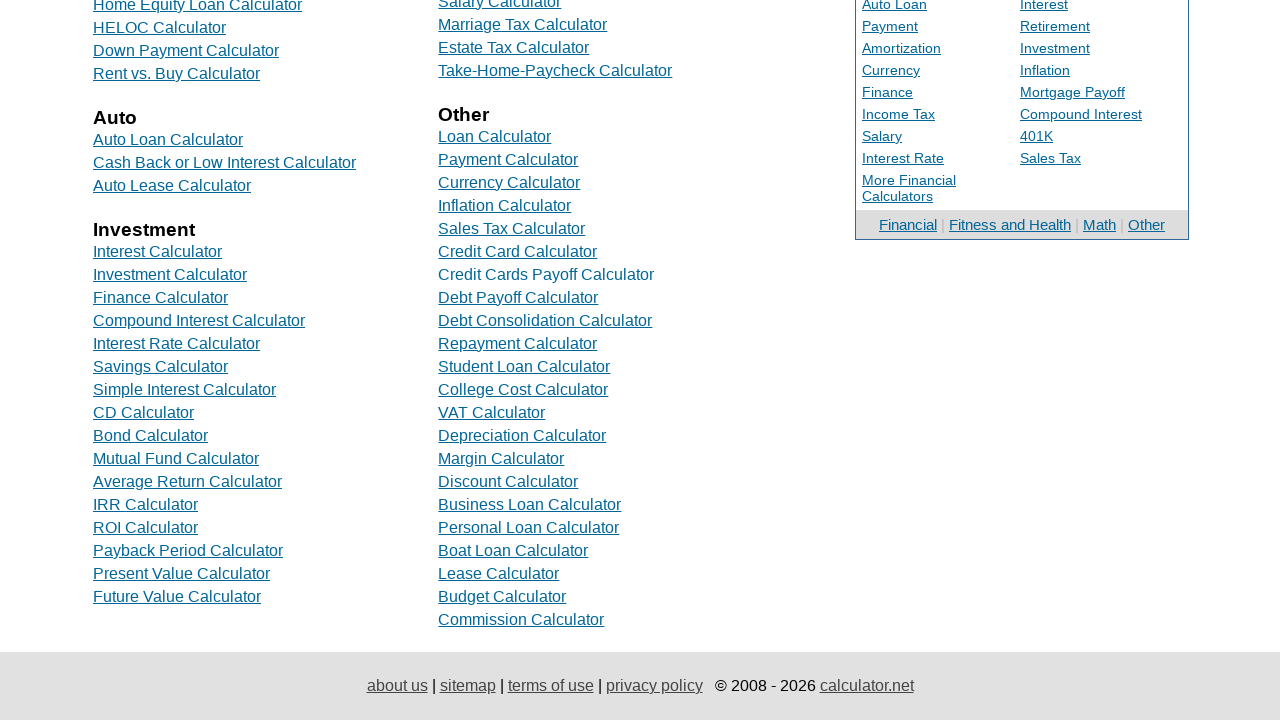

Clicked second column link 22 at (518, 298) on //tbody/tr[1]/td[2]/div[22]/a[1]
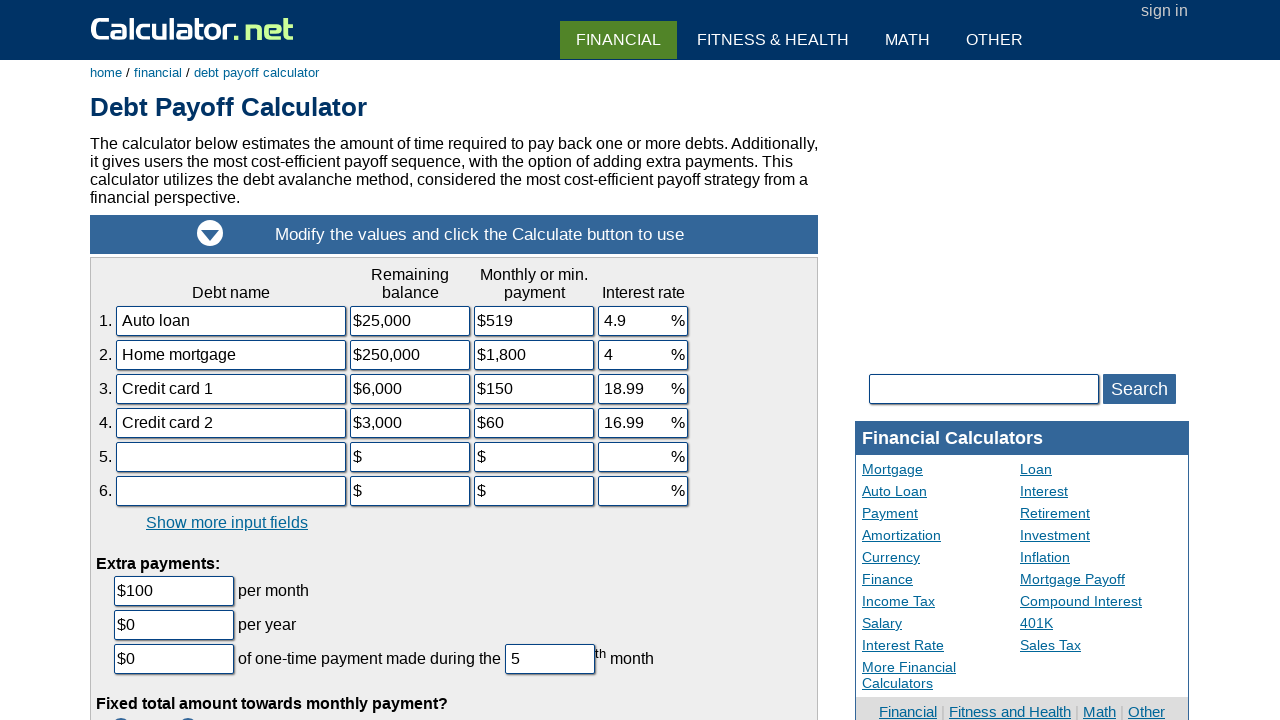

Navigated back to main page from second column link 22
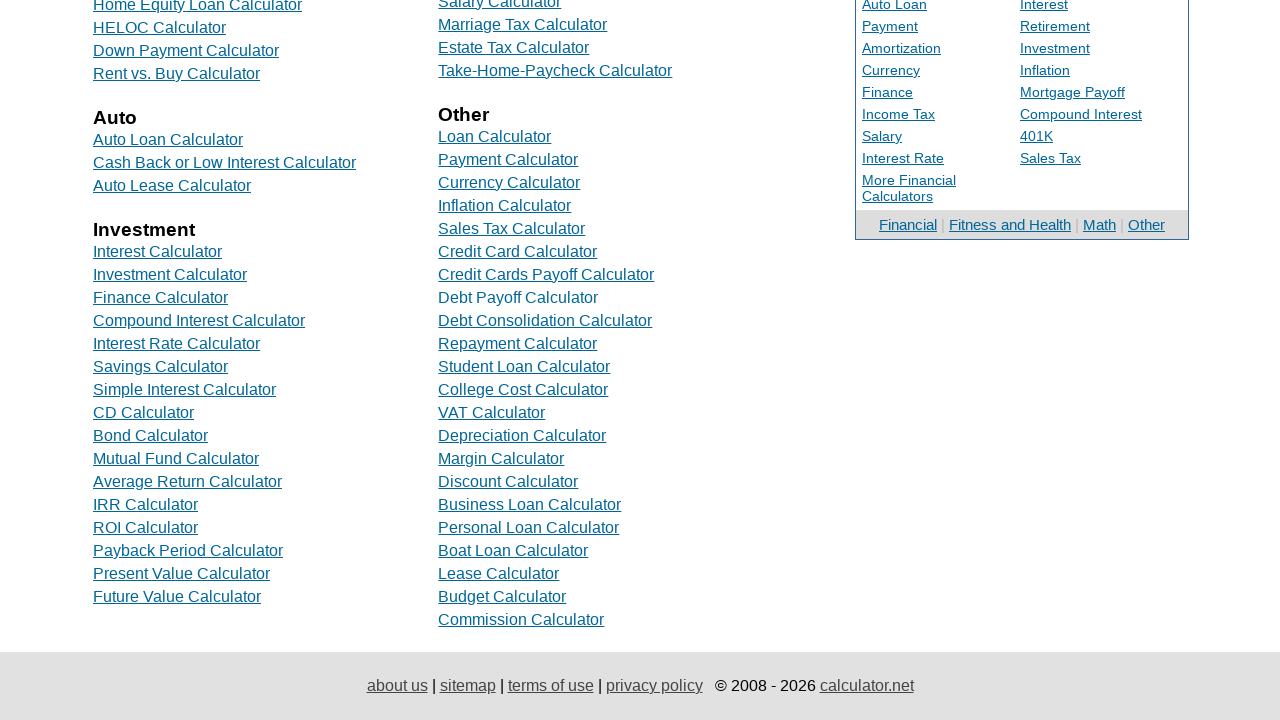

Located second column link 23 in financial calculator
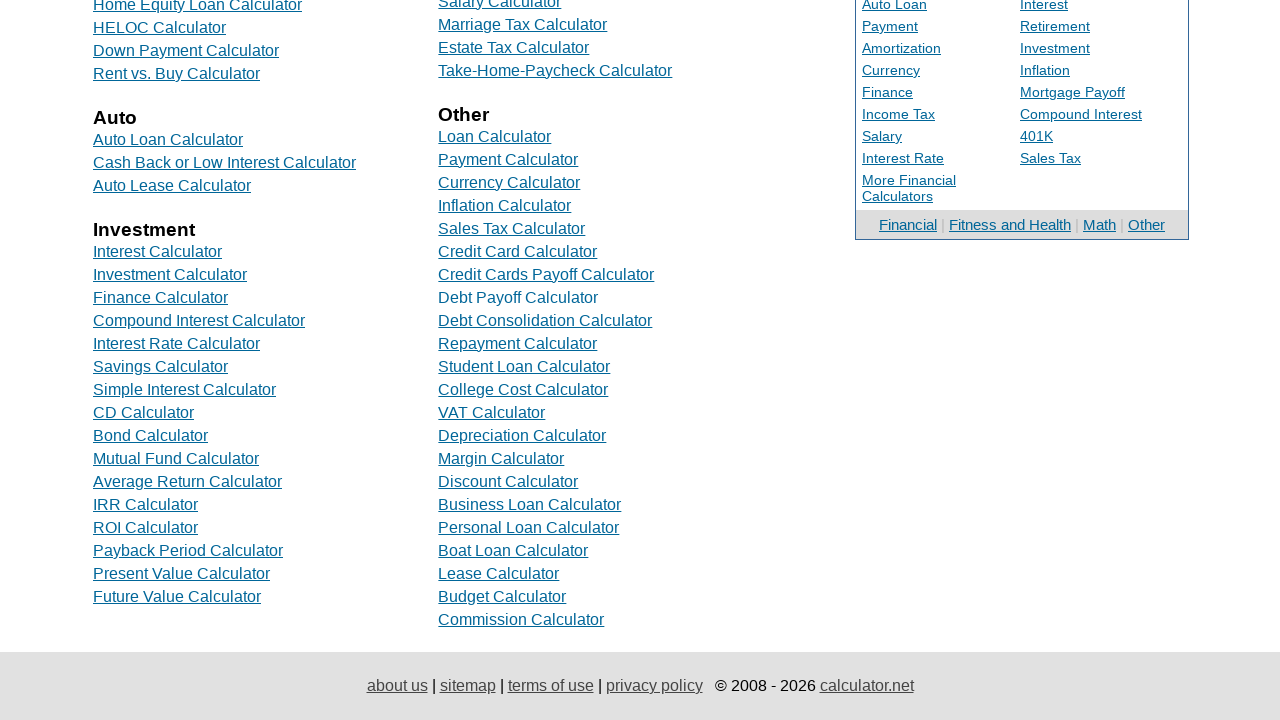

Second column link 23 is now visible
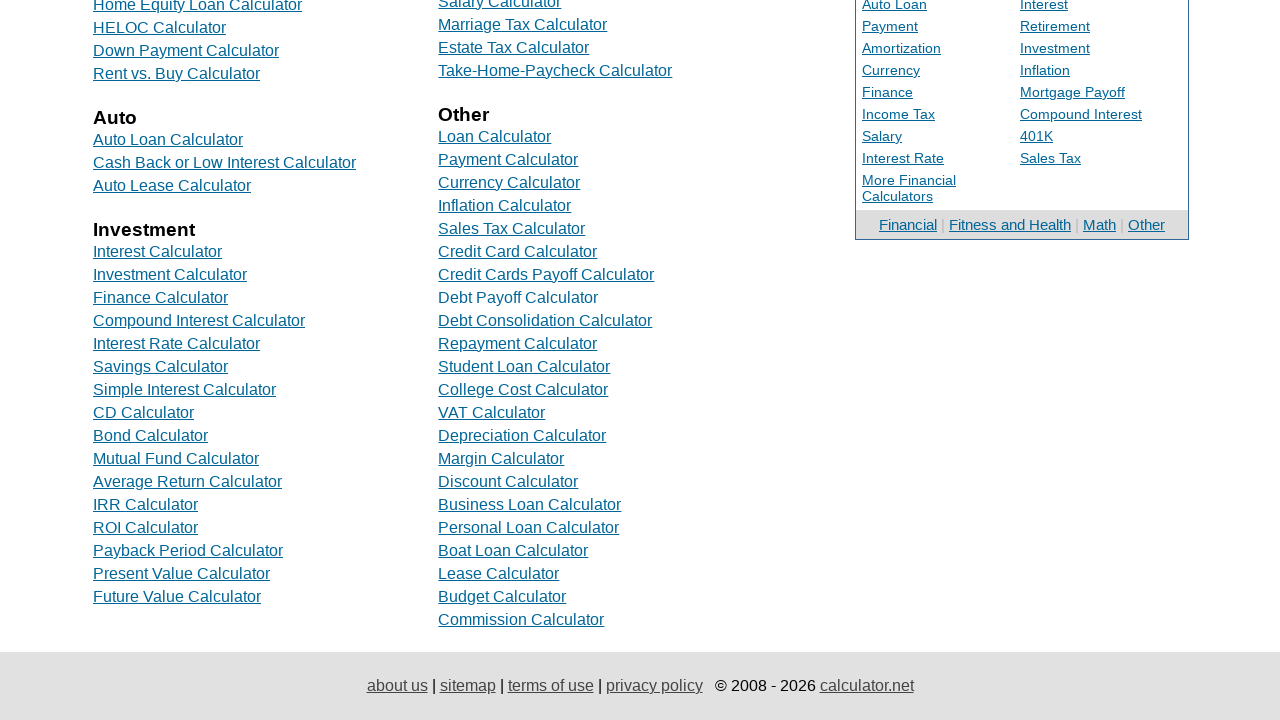

Scrolled down to make second column link 23 visible
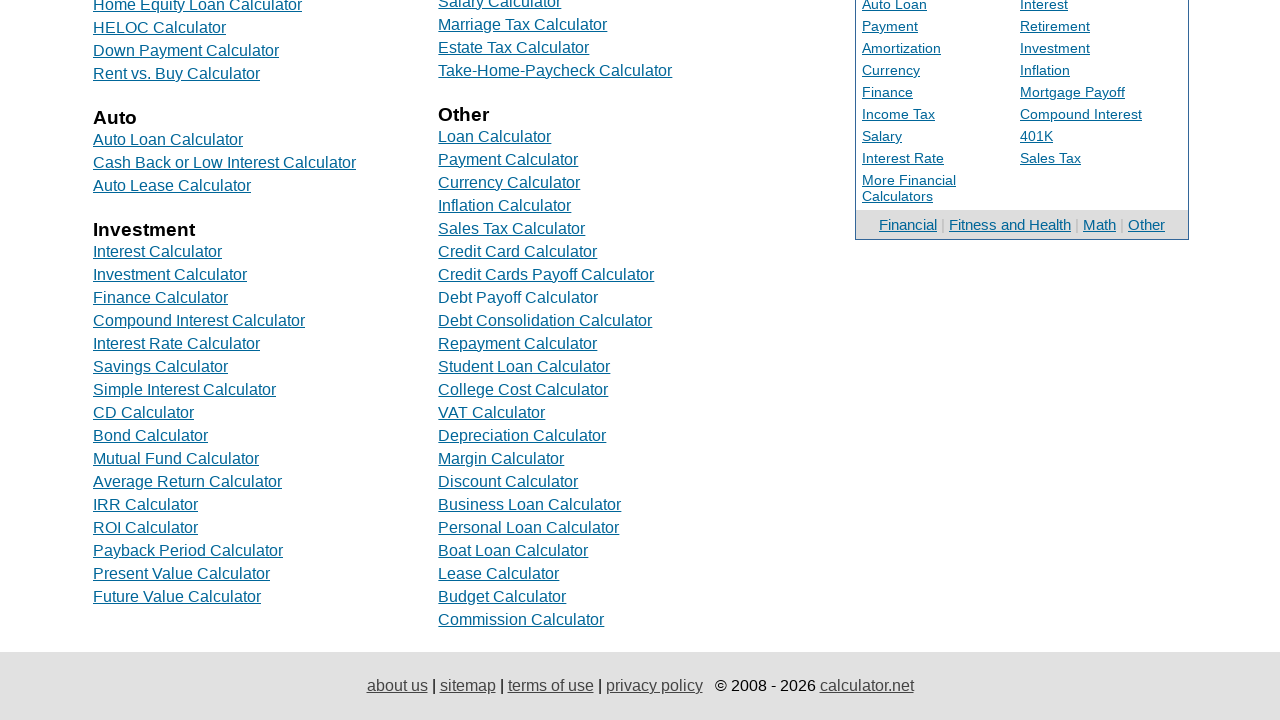

Clicked second column link 23 at (545, 320) on //tbody/tr[1]/td[2]/div[23]/a[1]
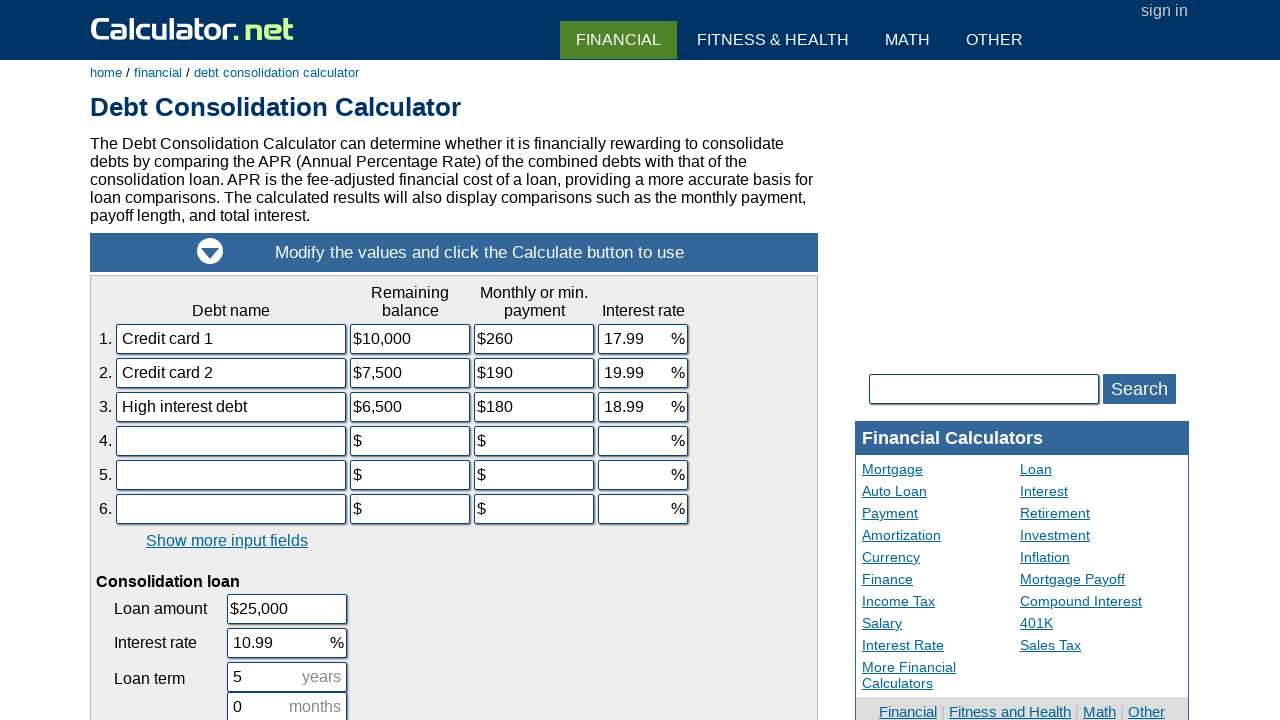

Navigated back to main page from second column link 23
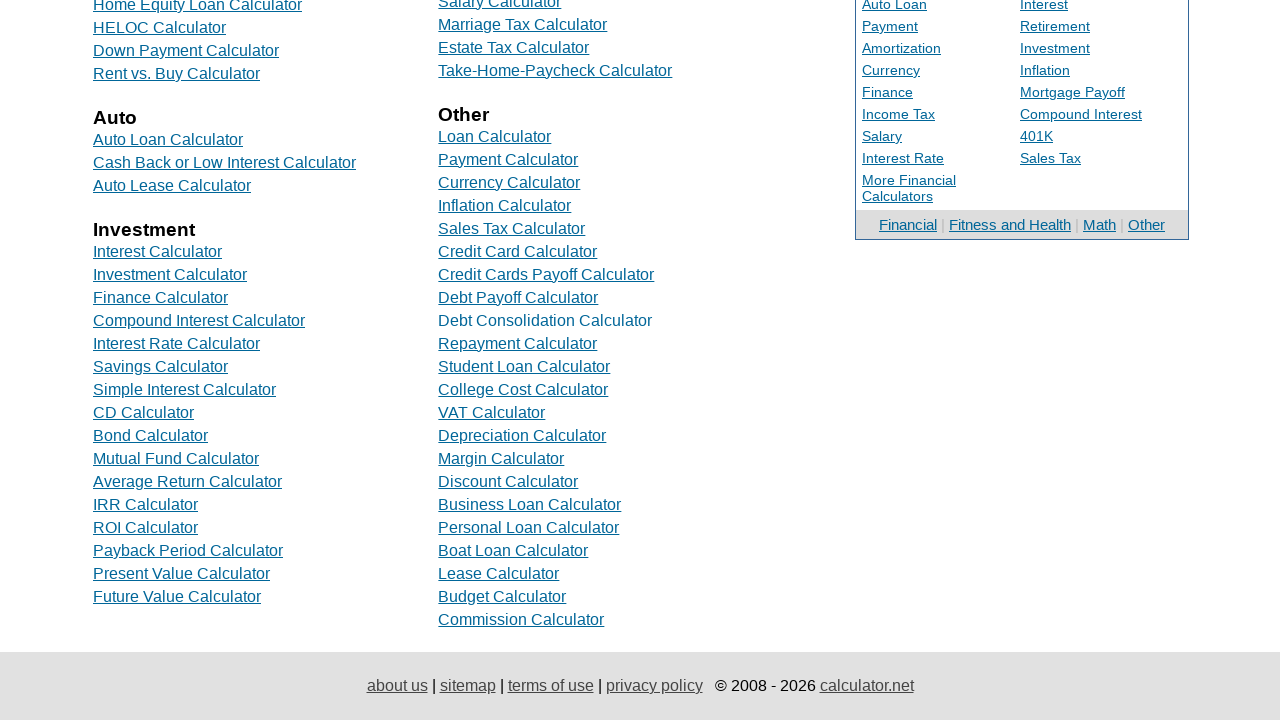

Located second column link 24 in financial calculator
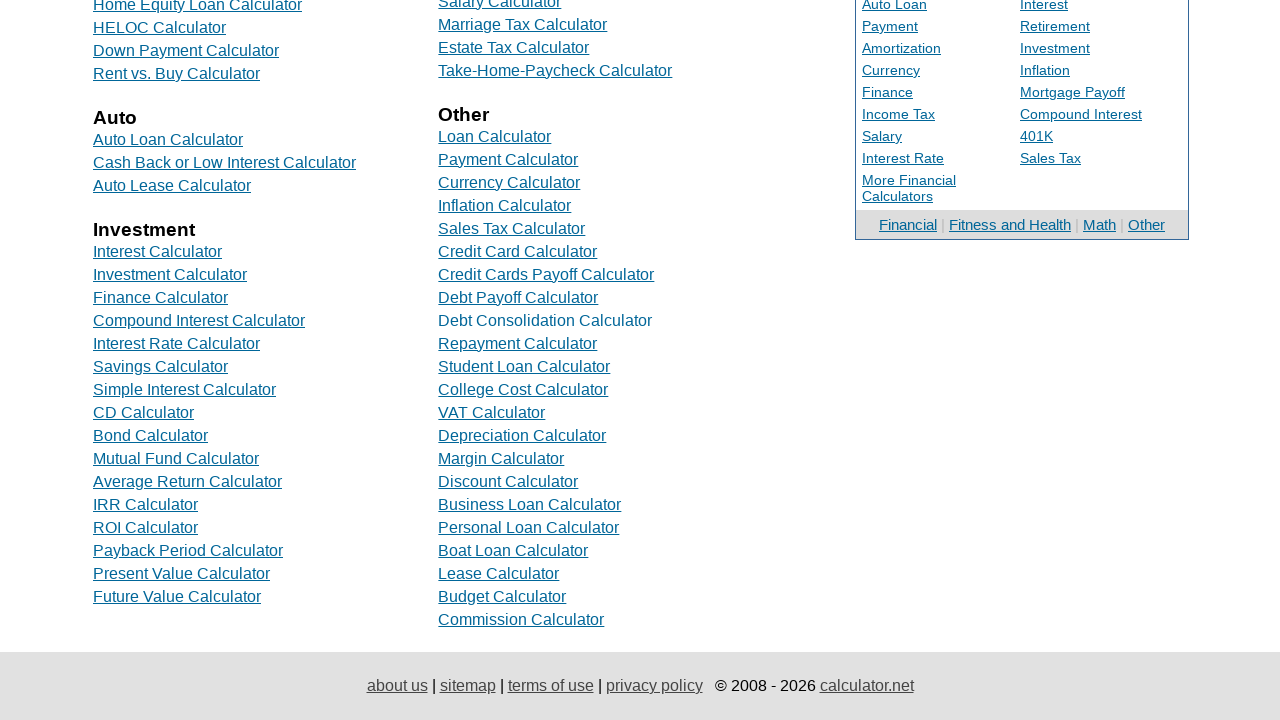

Second column link 24 is now visible
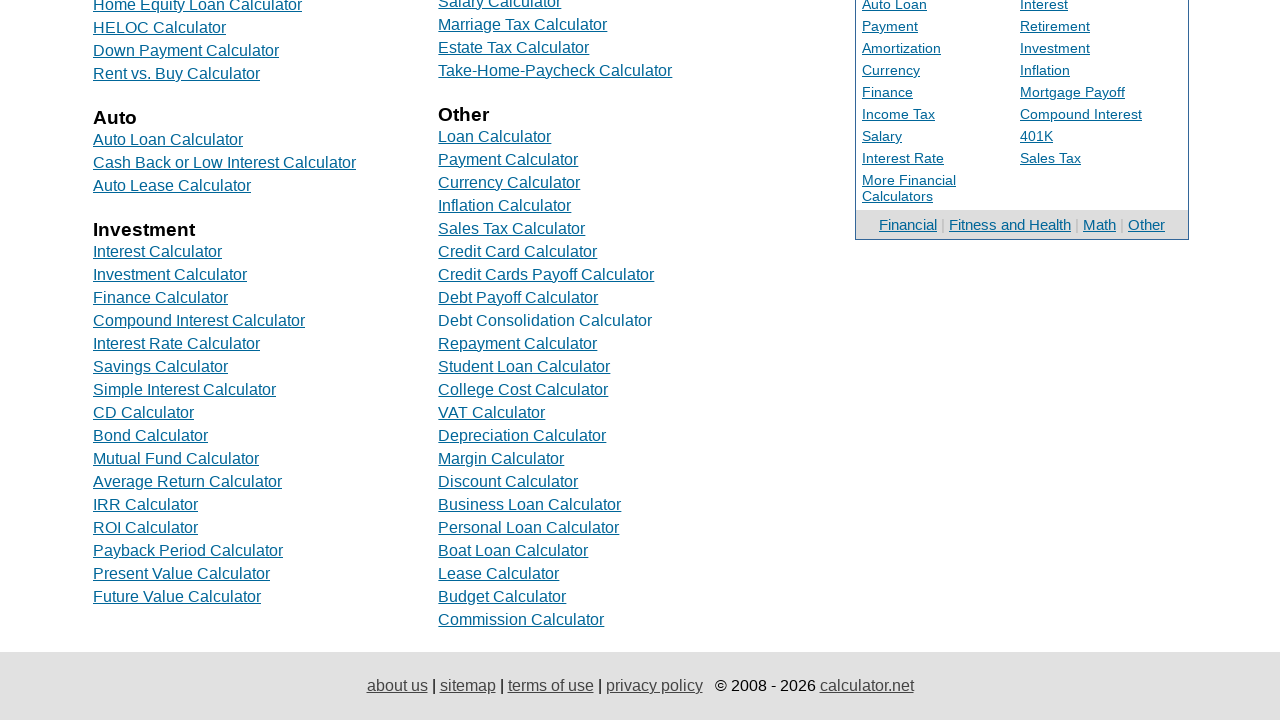

Scrolled down to make second column link 24 visible
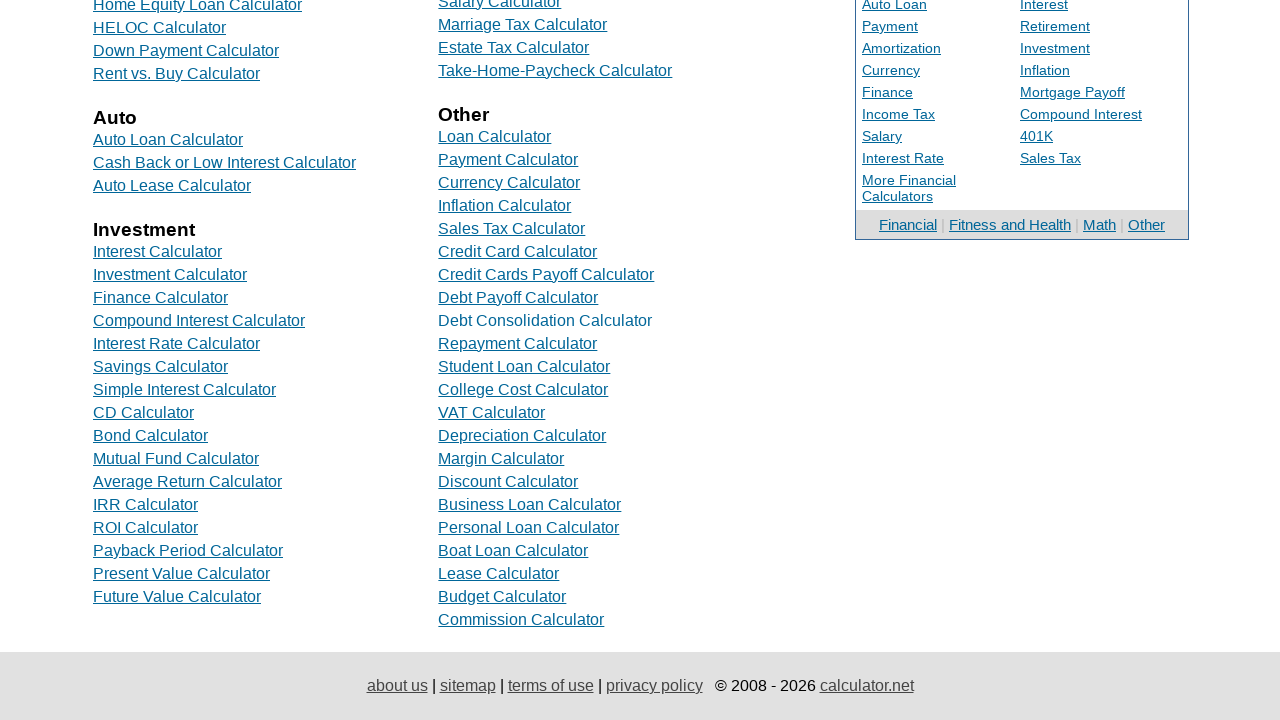

Clicked second column link 24 at (518, 344) on //tbody/tr[1]/td[2]/div[24]/a[1]
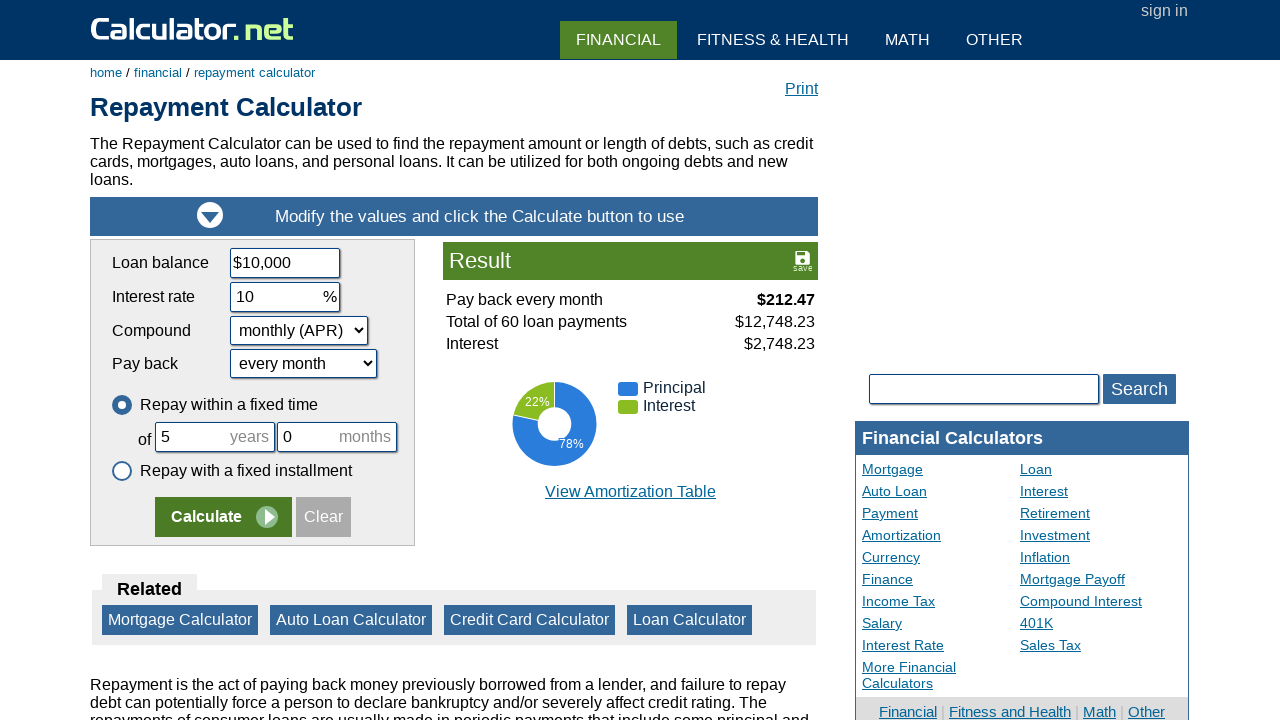

Navigated back to main page from second column link 24
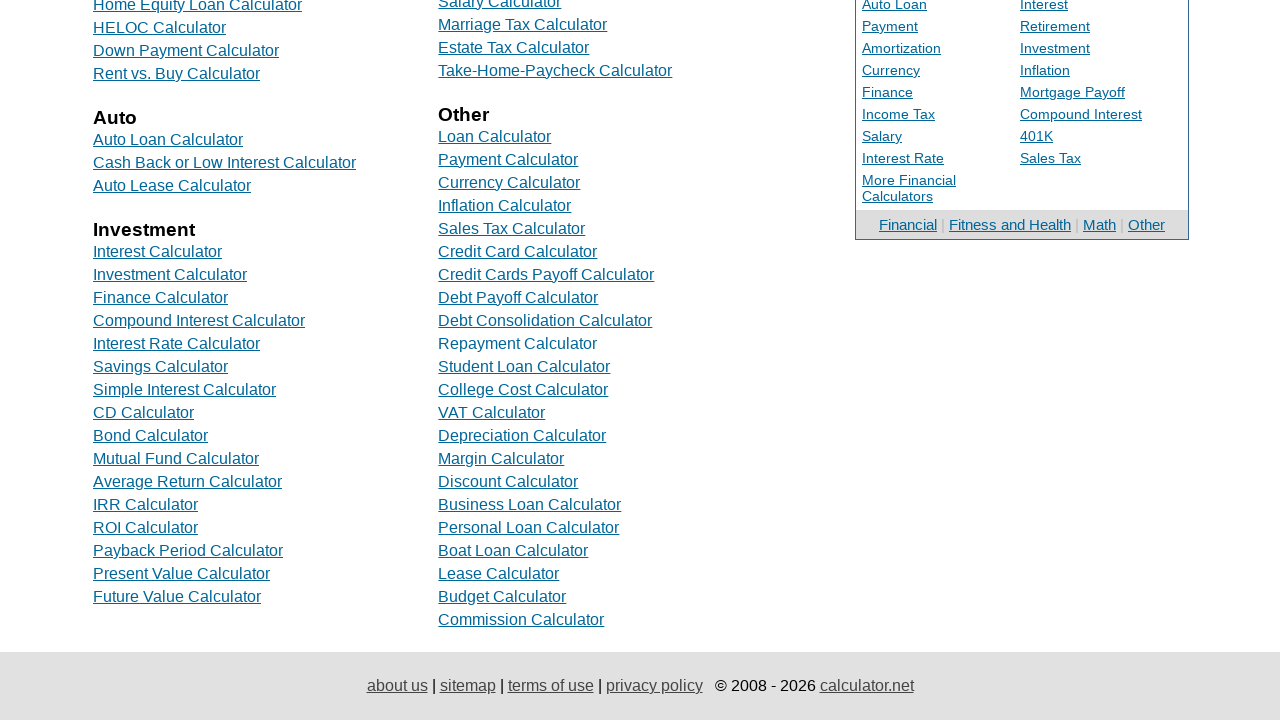

Located second column link 25 in financial calculator
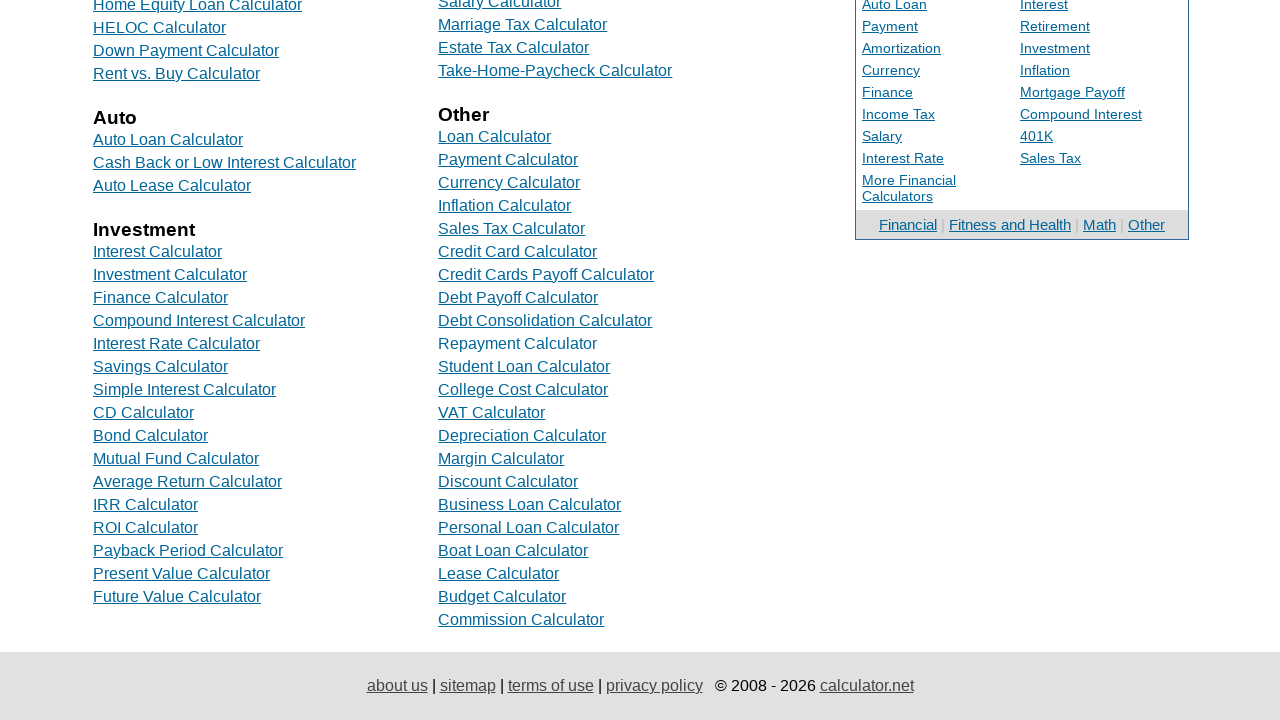

Second column link 25 is now visible
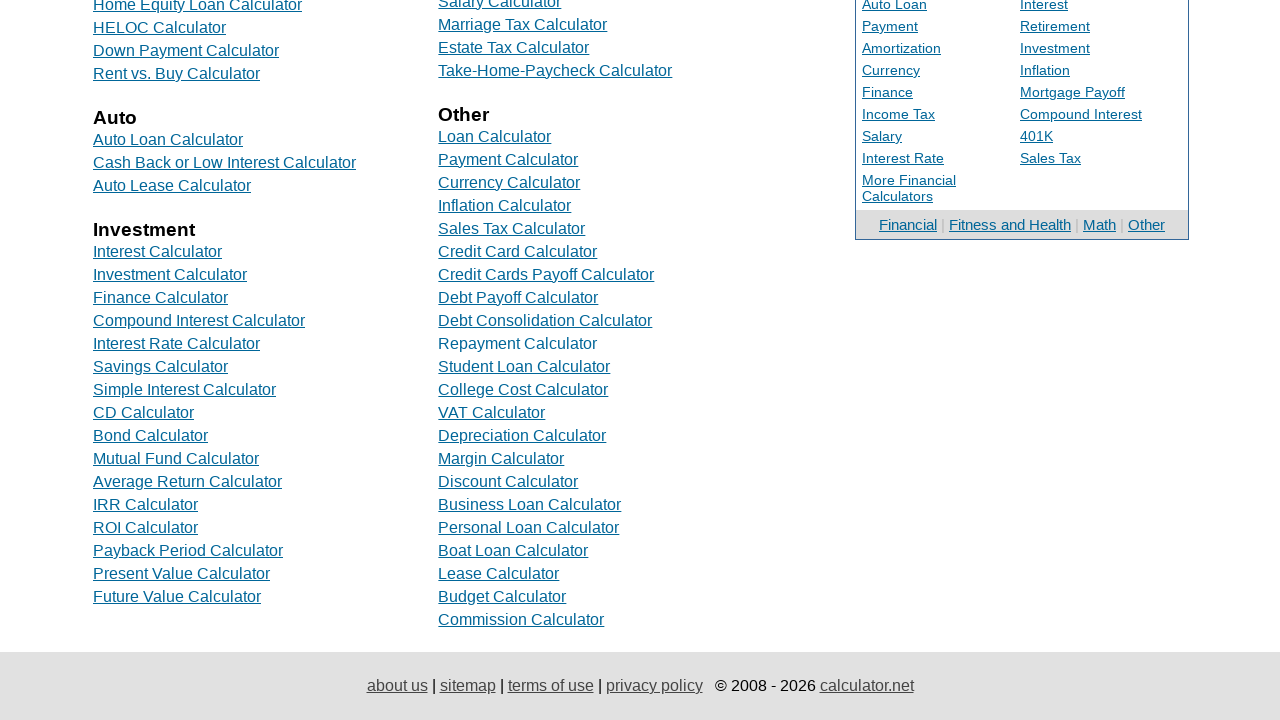

Scrolled down to make second column link 25 visible
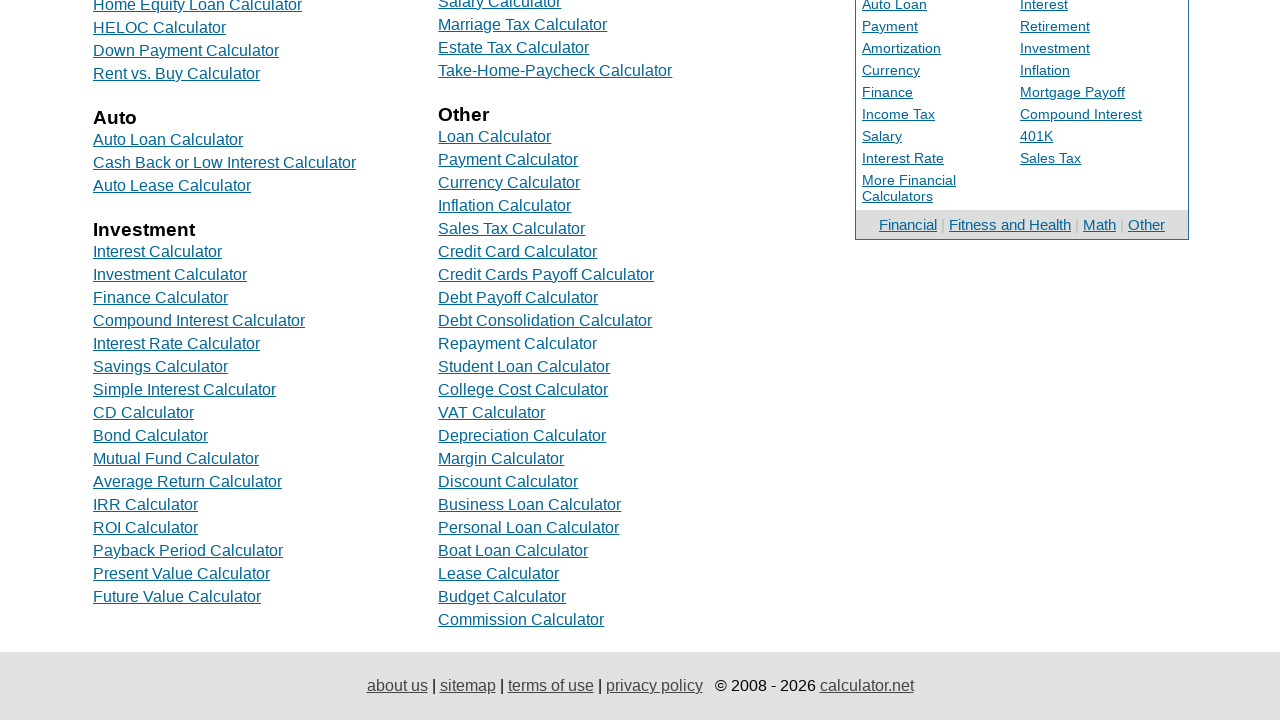

Clicked second column link 25 at (524, 366) on //tbody/tr[1]/td[2]/div[25]/a[1]
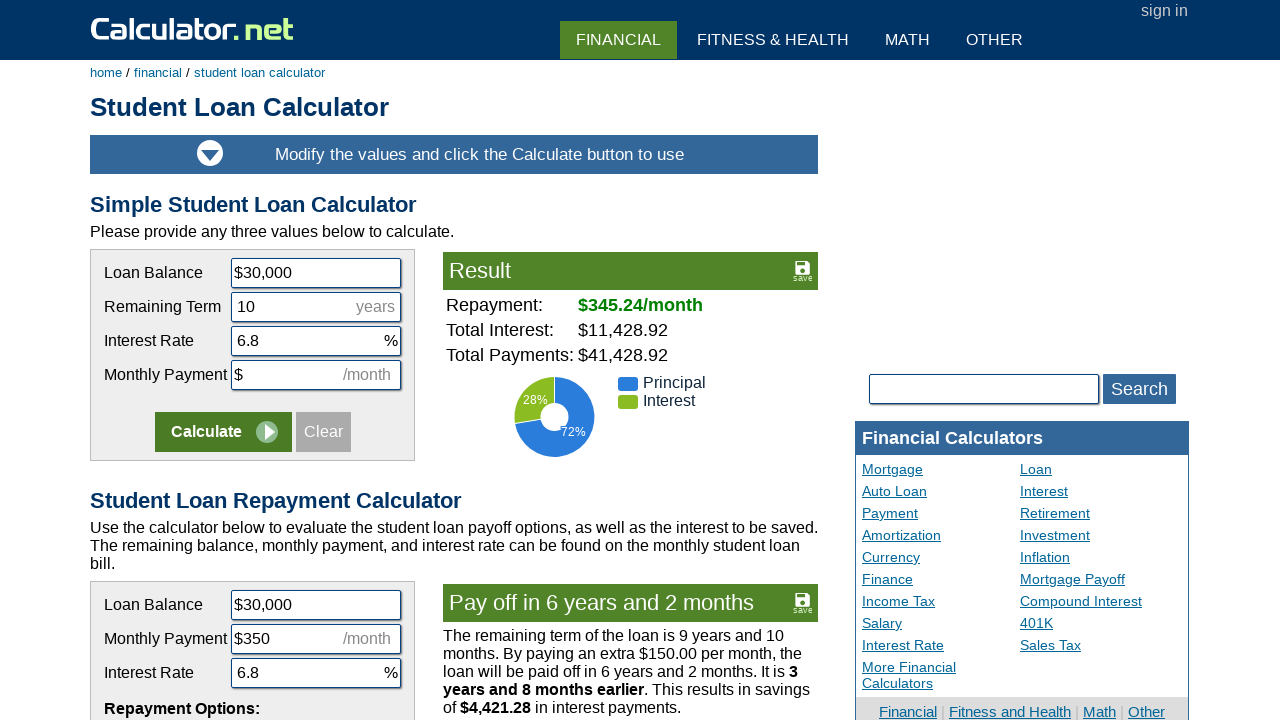

Navigated back to main page from second column link 25
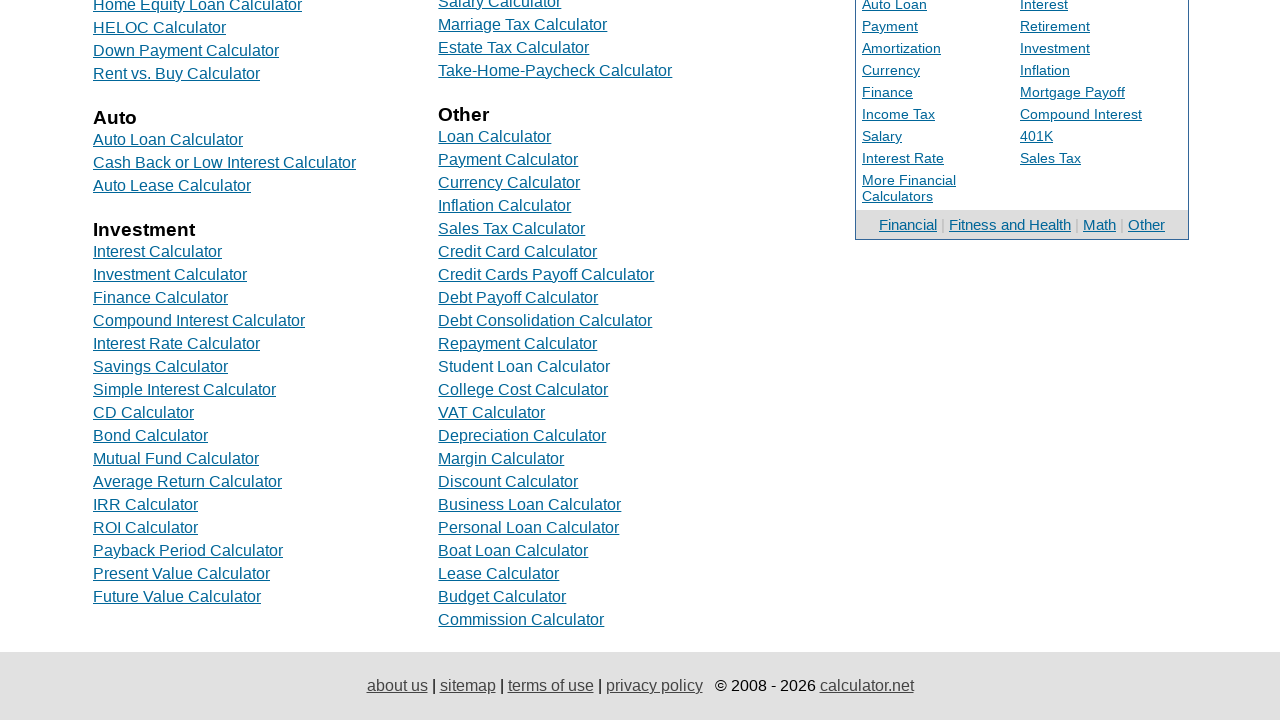

Located second column link 26 in financial calculator
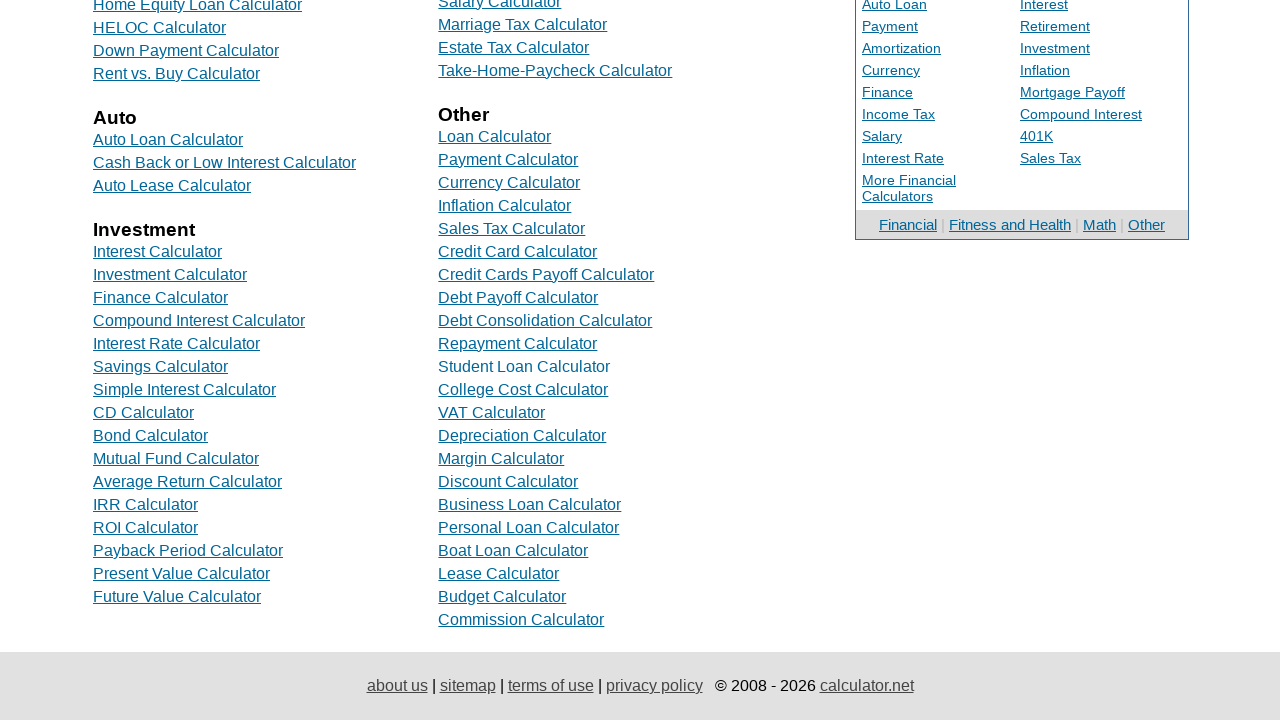

Second column link 26 is now visible
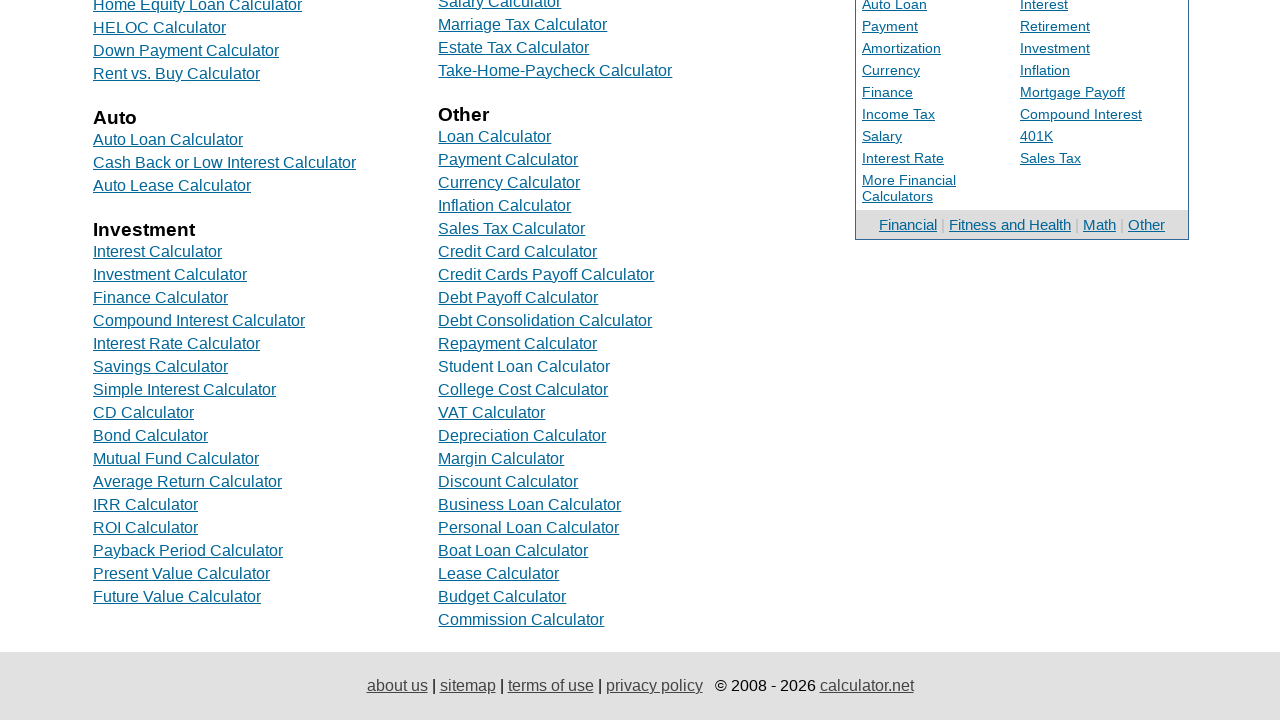

Scrolled down to make second column link 26 visible
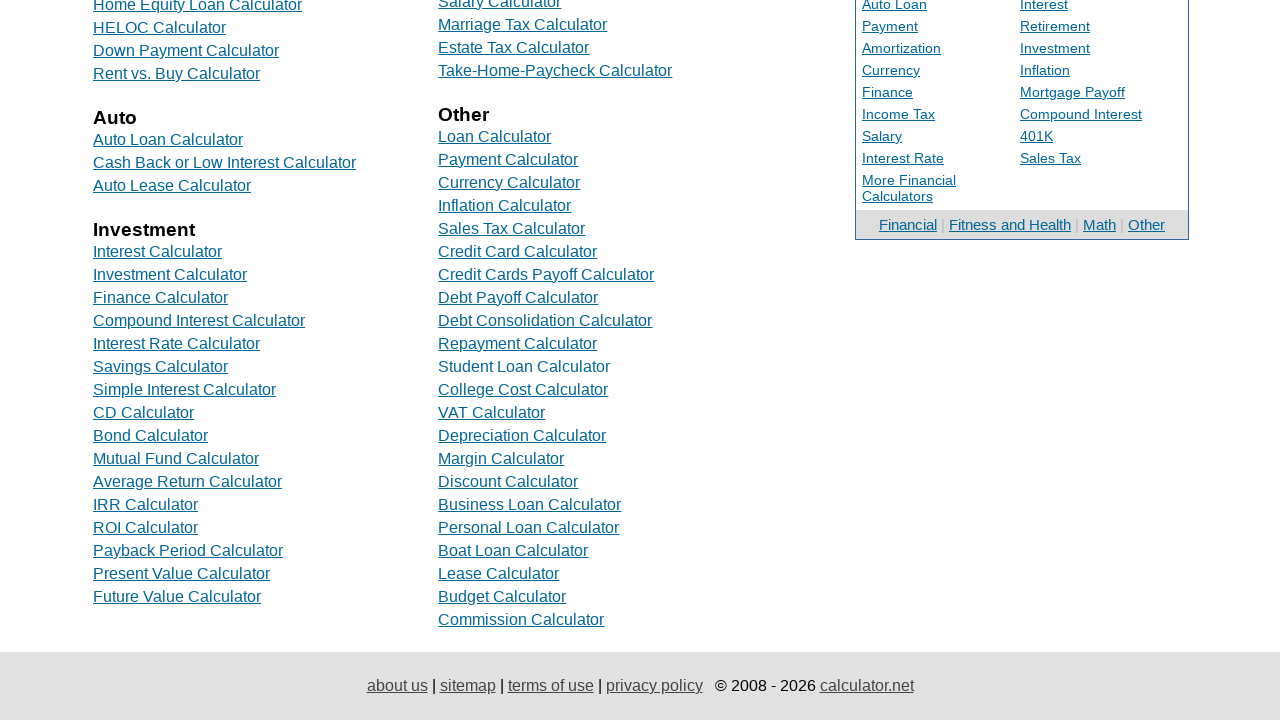

Clicked second column link 26 at (523, 390) on //tbody/tr[1]/td[2]/div[26]/a[1]
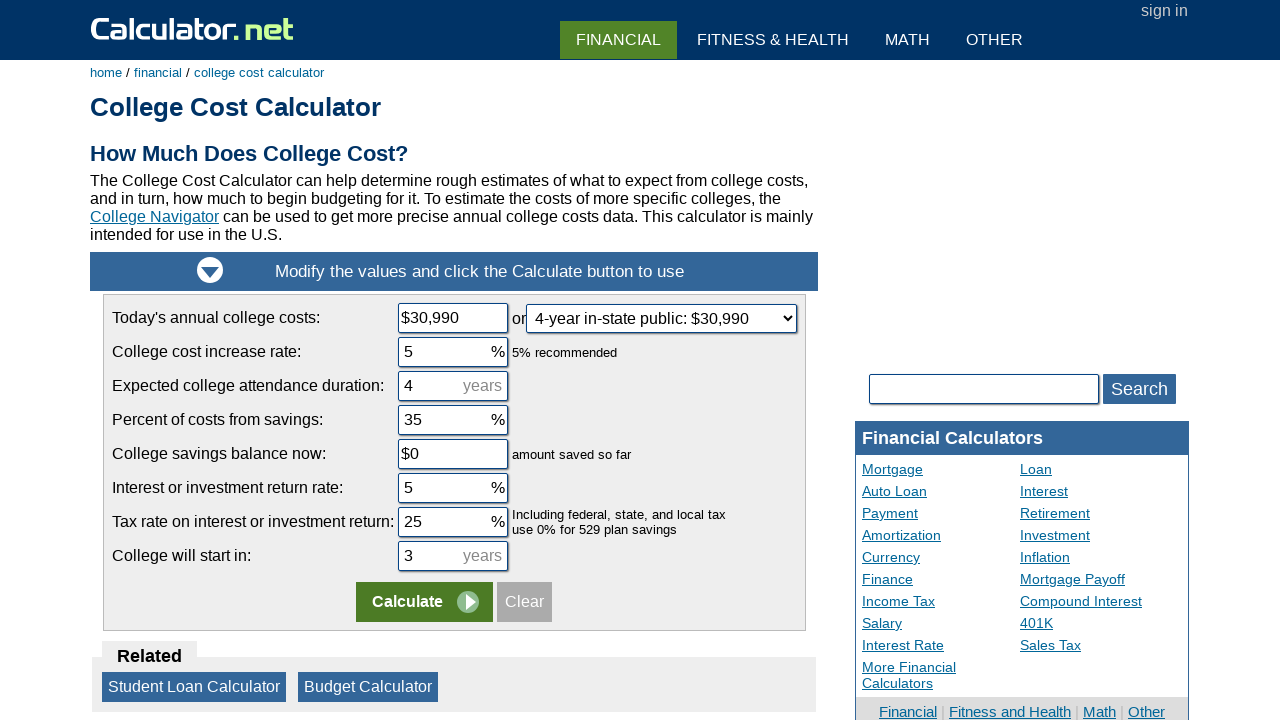

Navigated back to main page from second column link 26
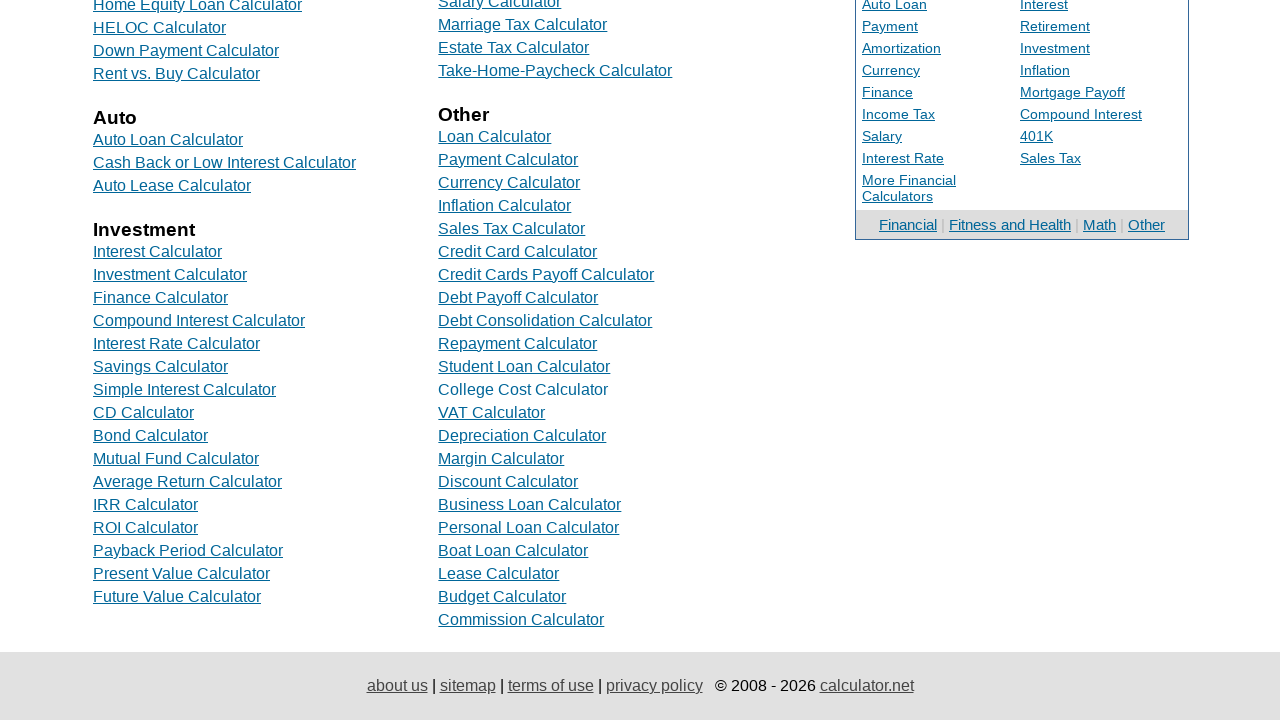

Located second column link 27 in financial calculator
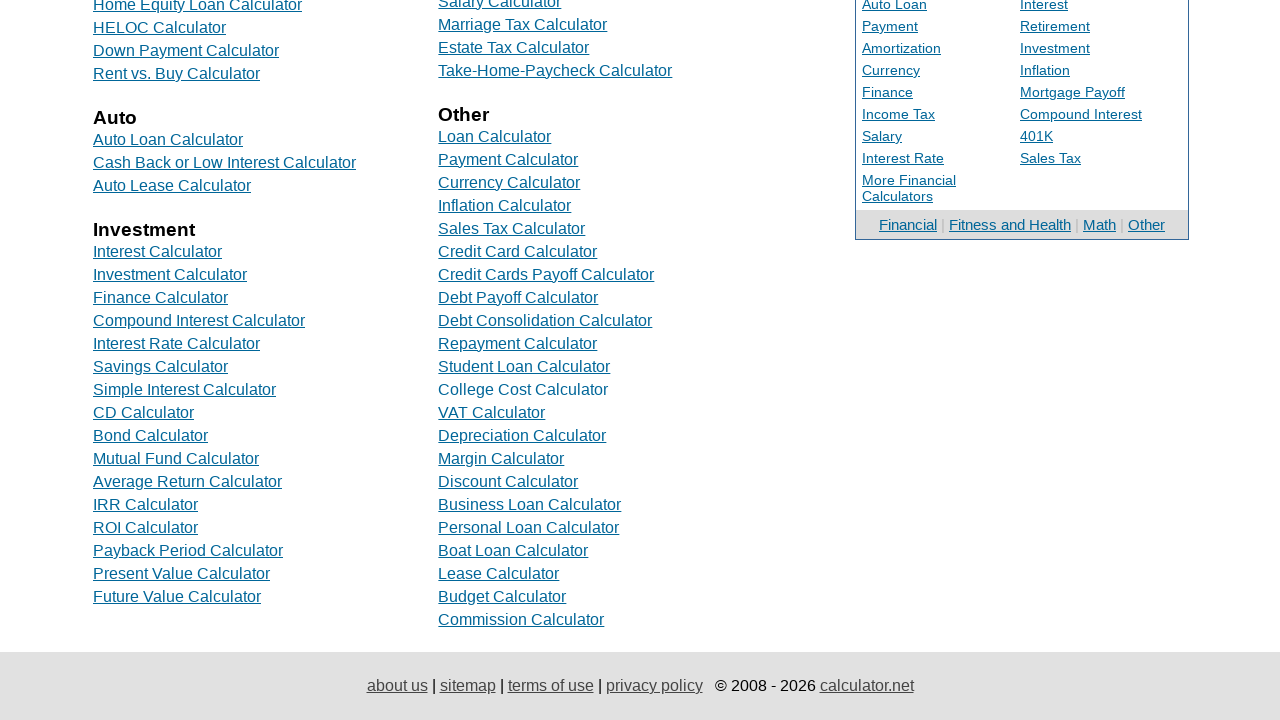

Second column link 27 is now visible
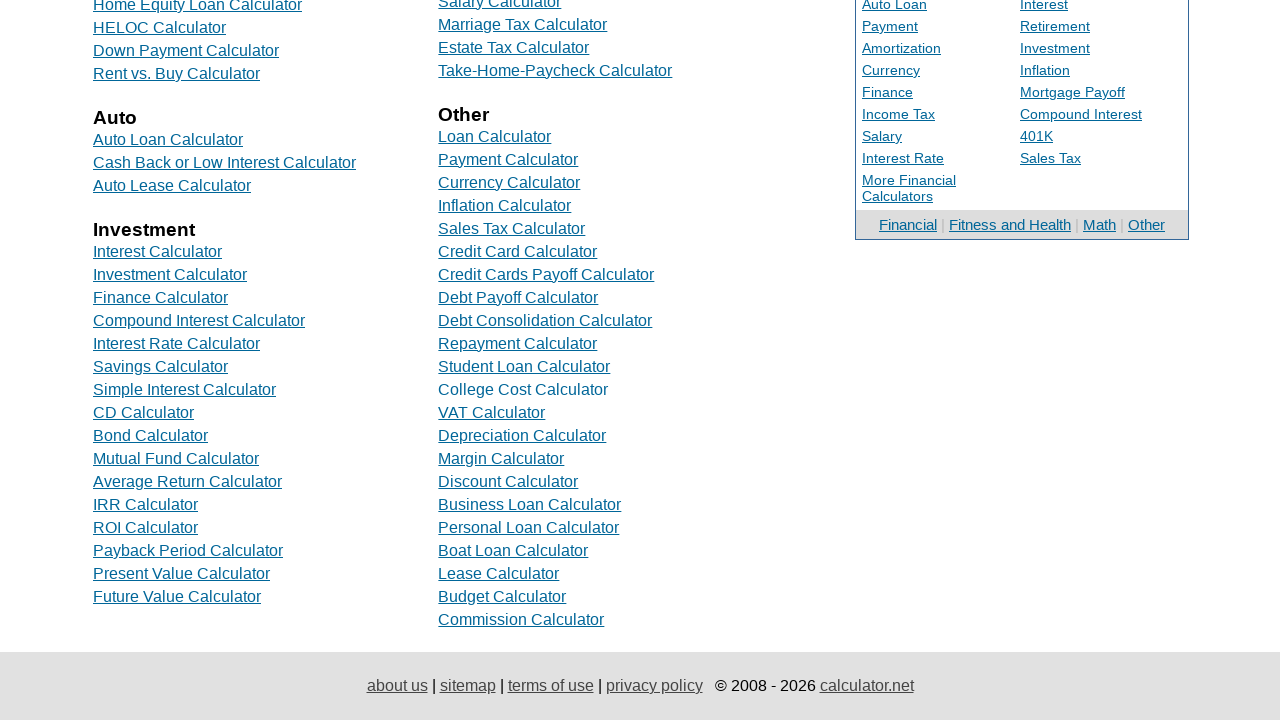

Scrolled down to make second column link 27 visible
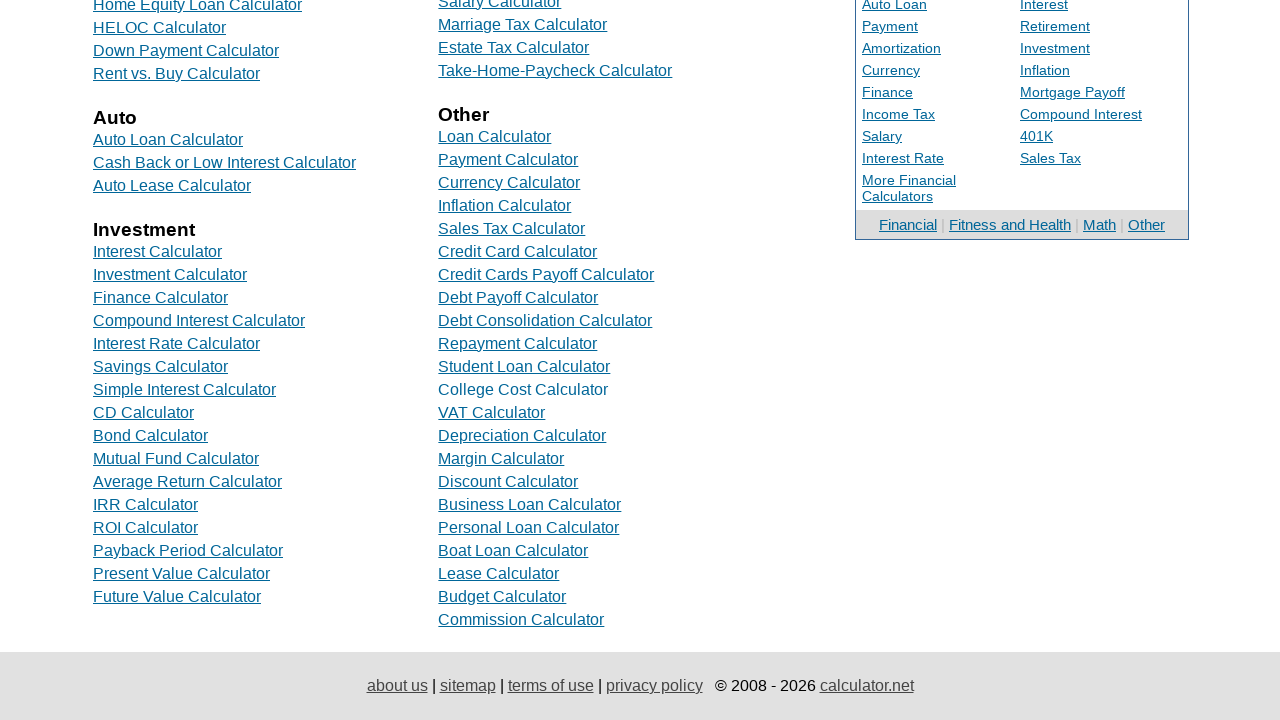

Clicked second column link 27 at (492, 412) on //tbody/tr[1]/td[2]/div[27]/a[1]
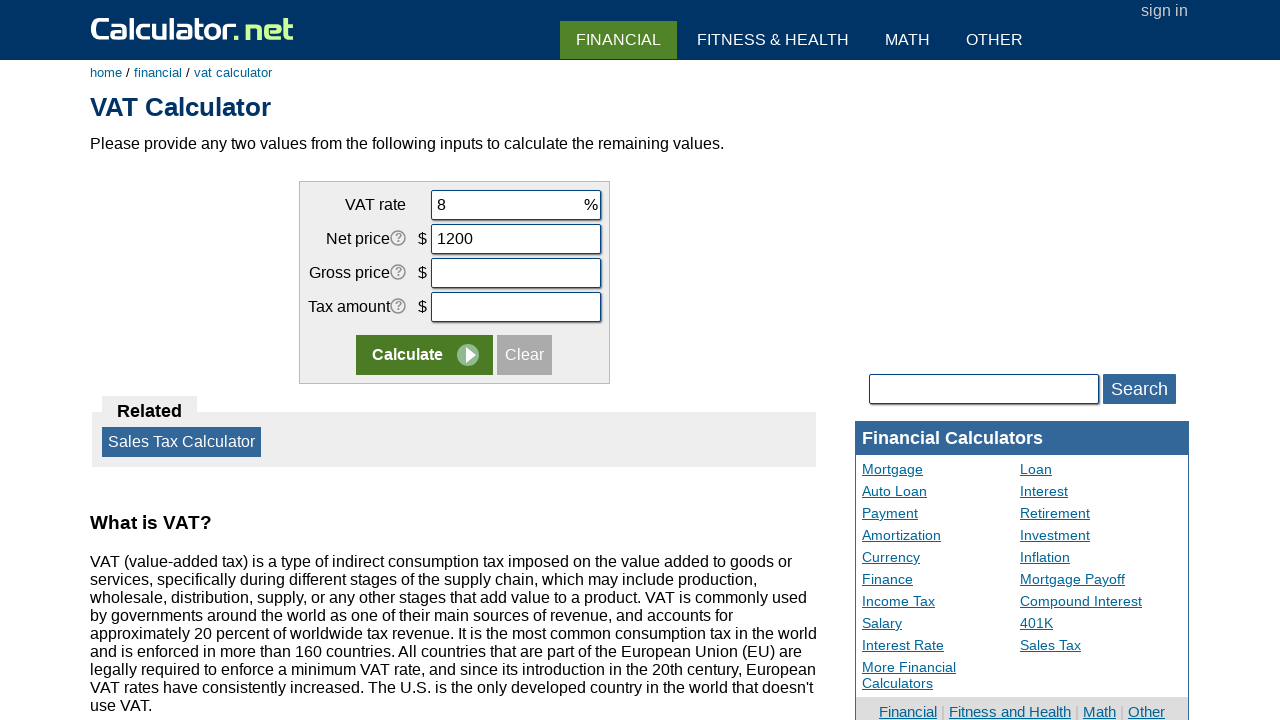

Navigated back to main page from second column link 27
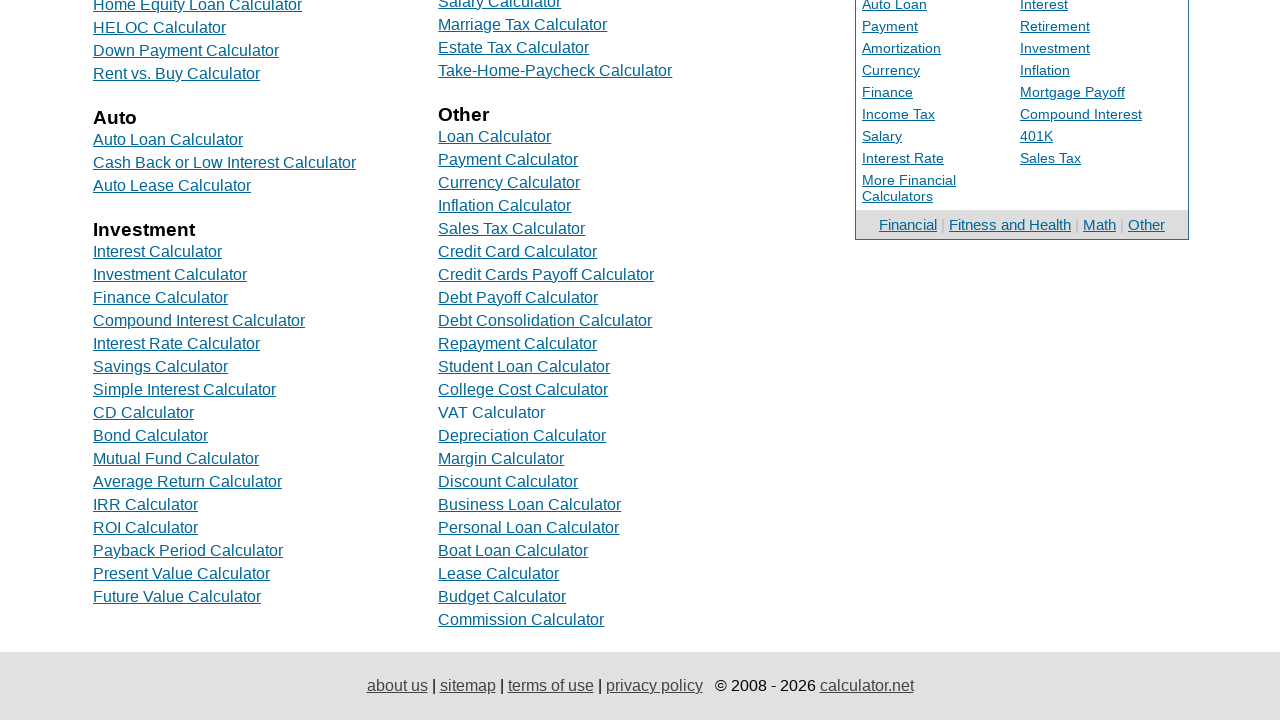

Located second column link 28 in financial calculator
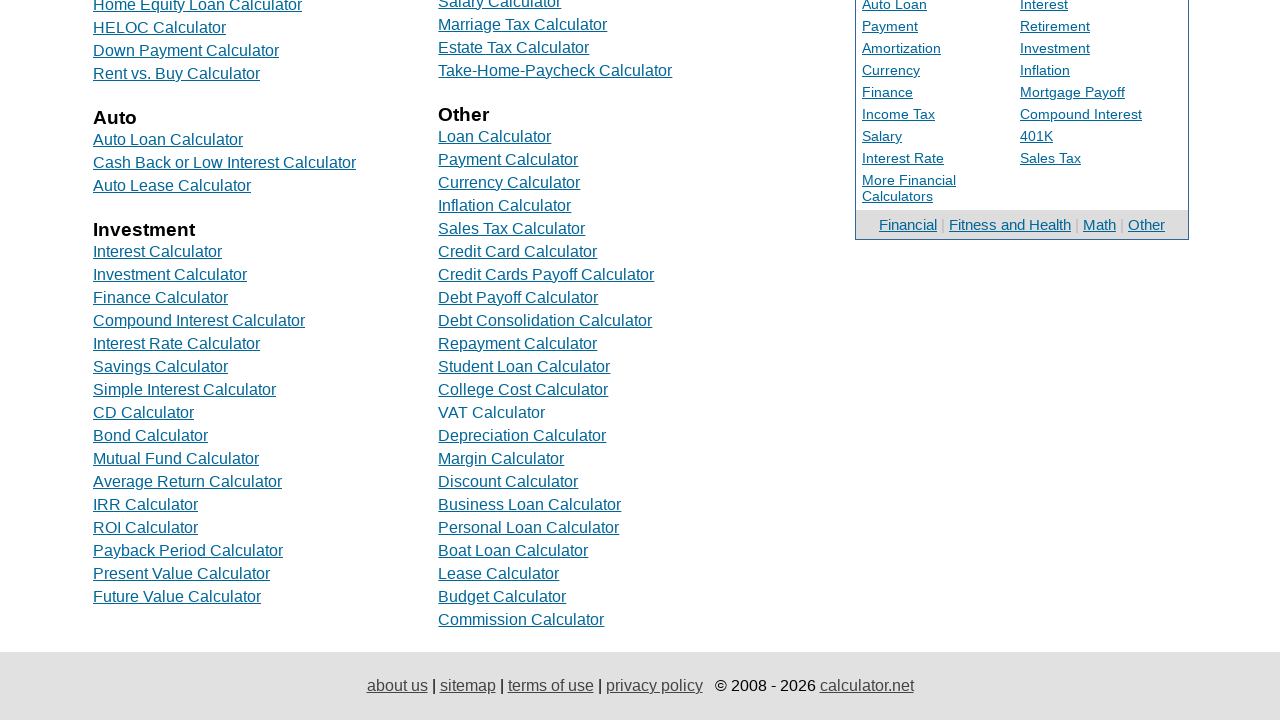

Second column link 28 is now visible
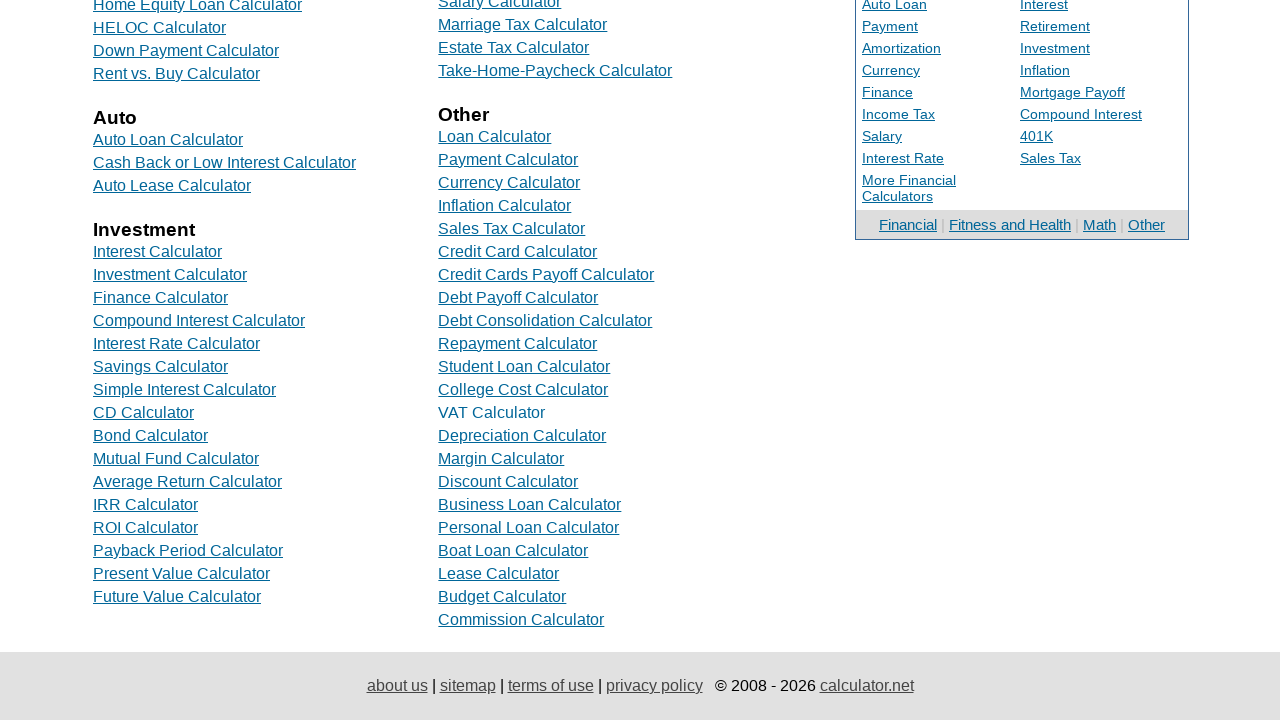

Scrolled down to make second column link 28 visible
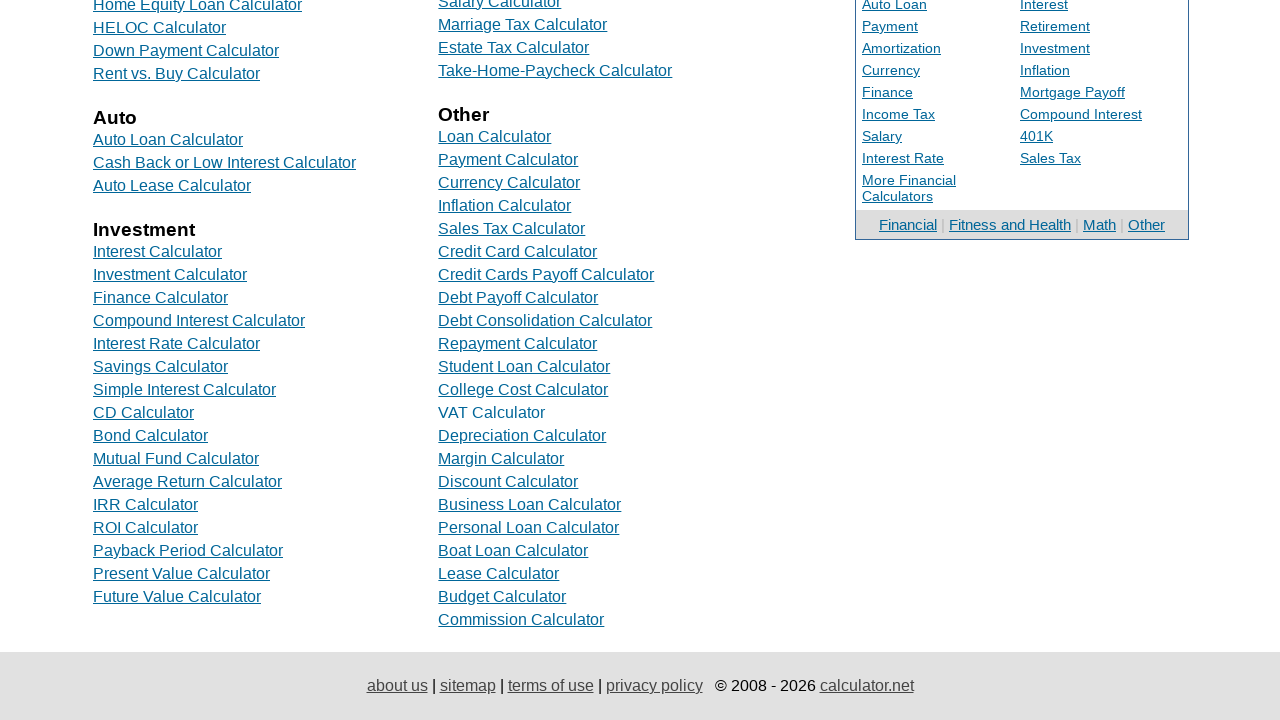

Clicked second column link 28 at (522, 436) on //tbody/tr[1]/td[2]/div[28]/a[1]
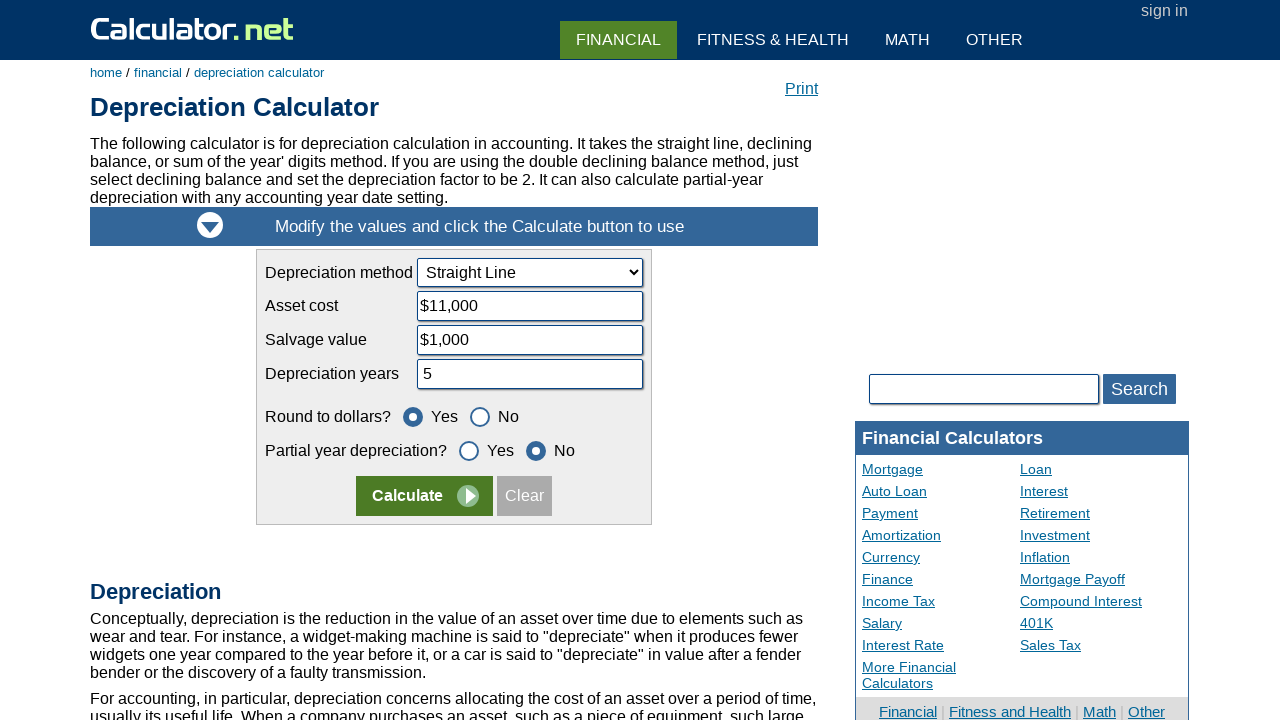

Navigated back to main page from second column link 28
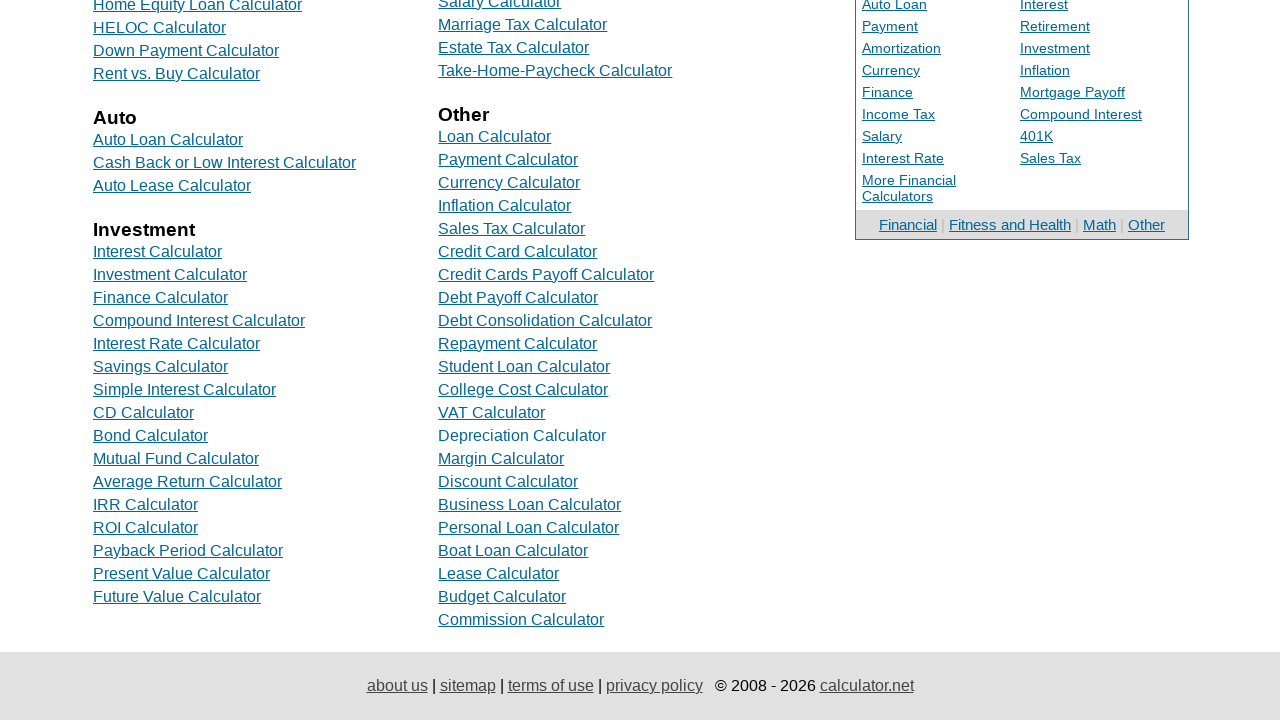

Located second column link 29 in financial calculator
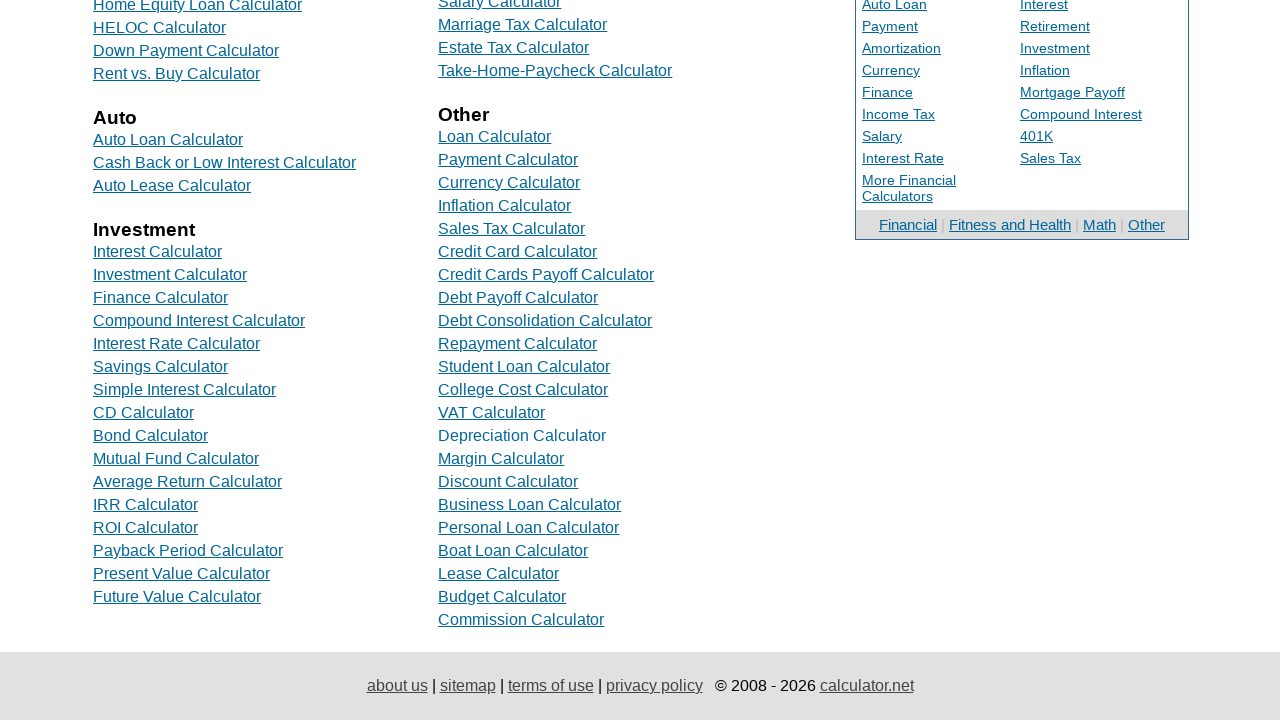

Second column link 29 is now visible
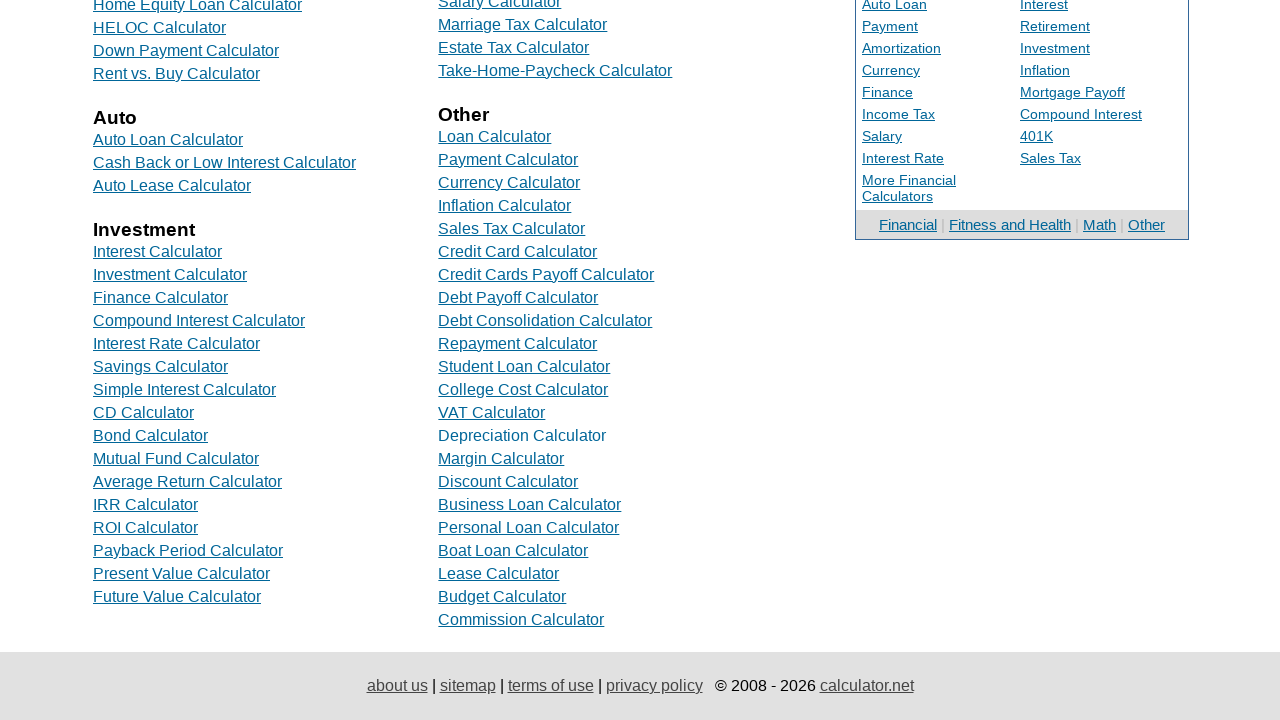

Scrolled down to make second column link 29 visible
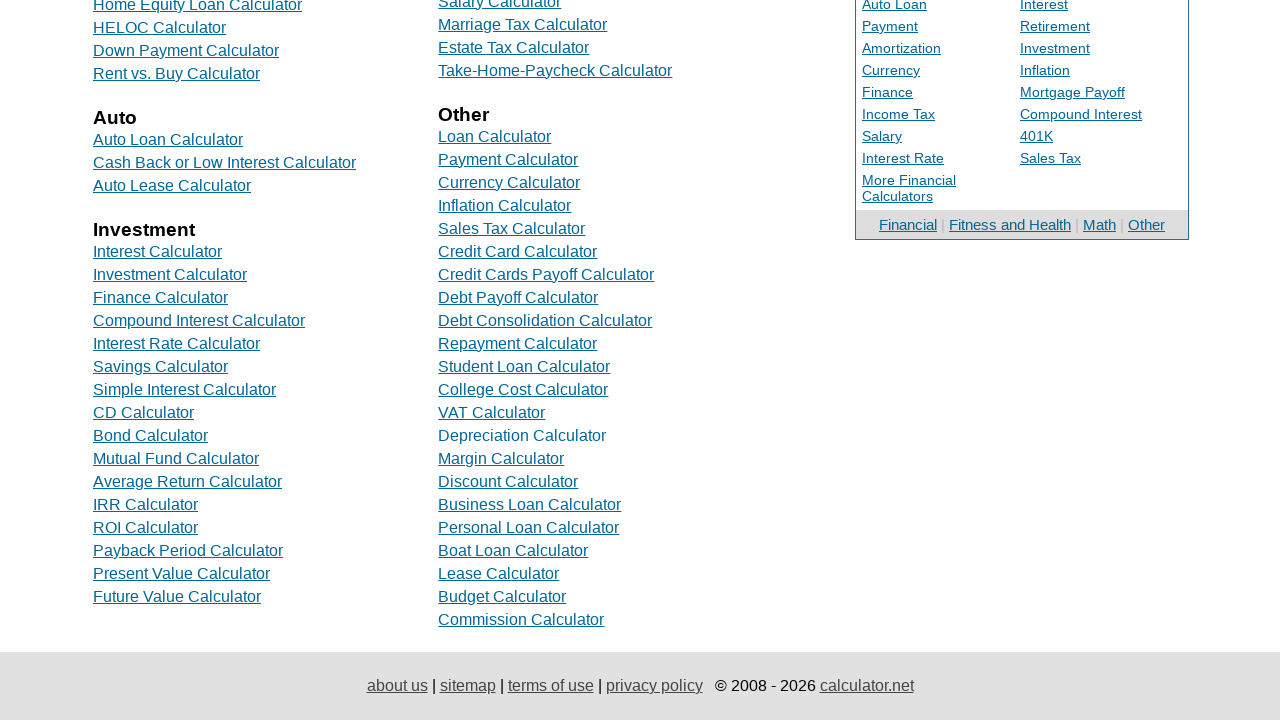

Clicked second column link 29 at (501, 458) on //tbody/tr[1]/td[2]/div[29]/a[1]
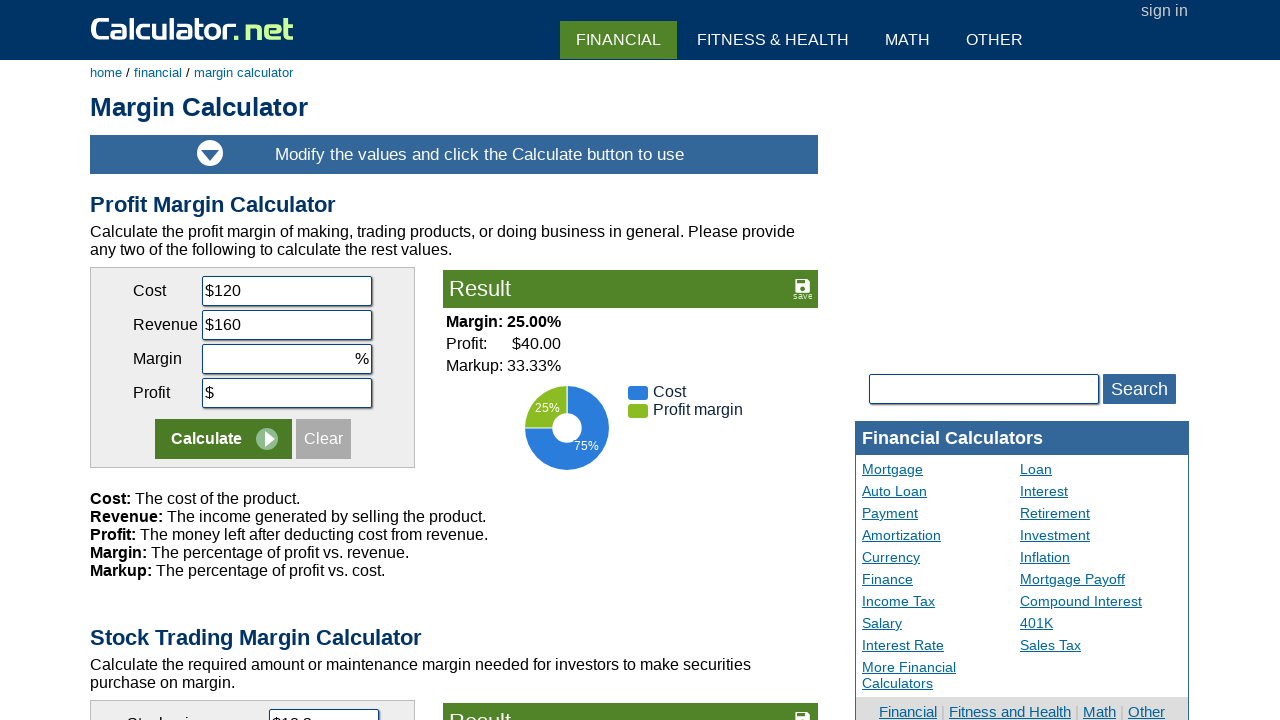

Navigated back to main page from second column link 29
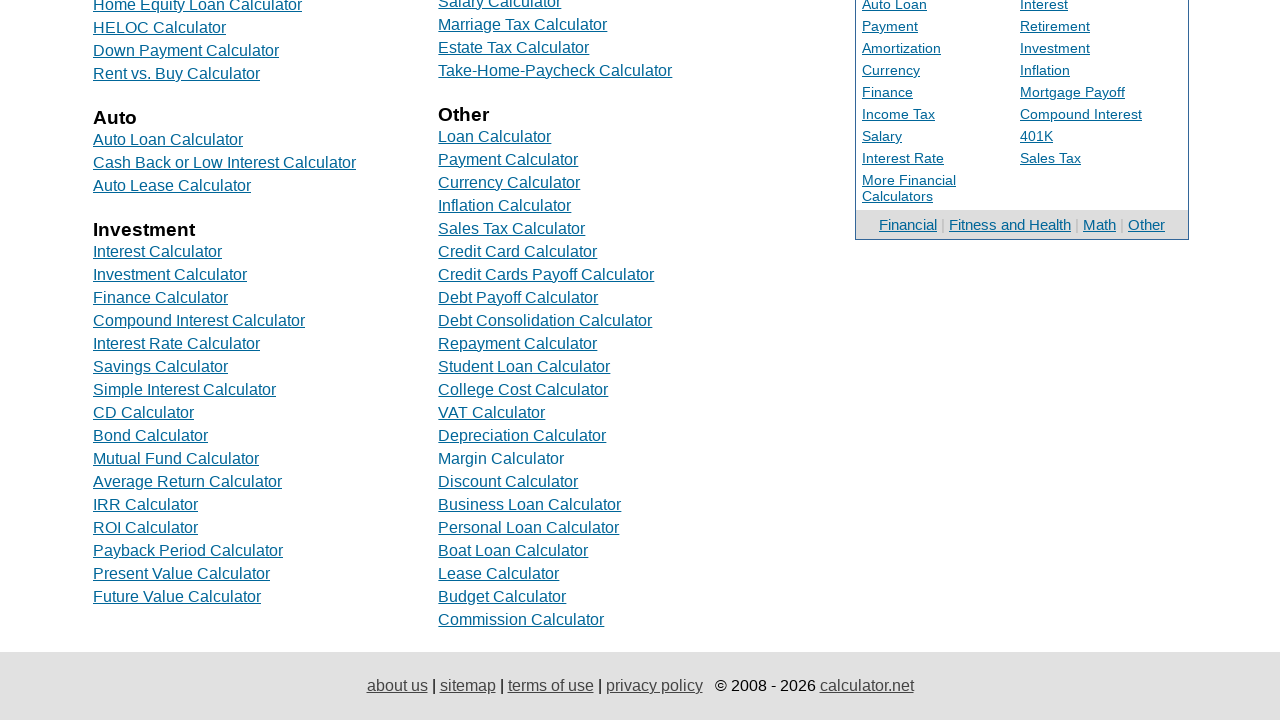

Located second column link 30 in financial calculator
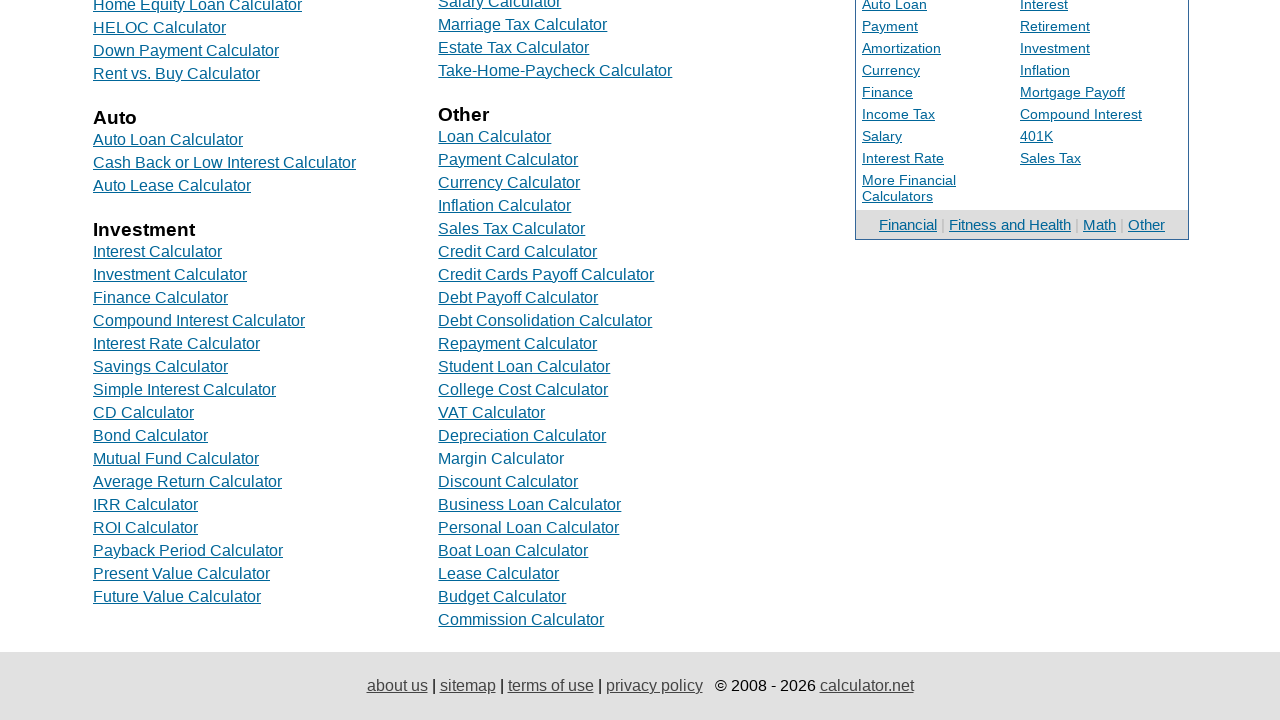

Second column link 30 is now visible
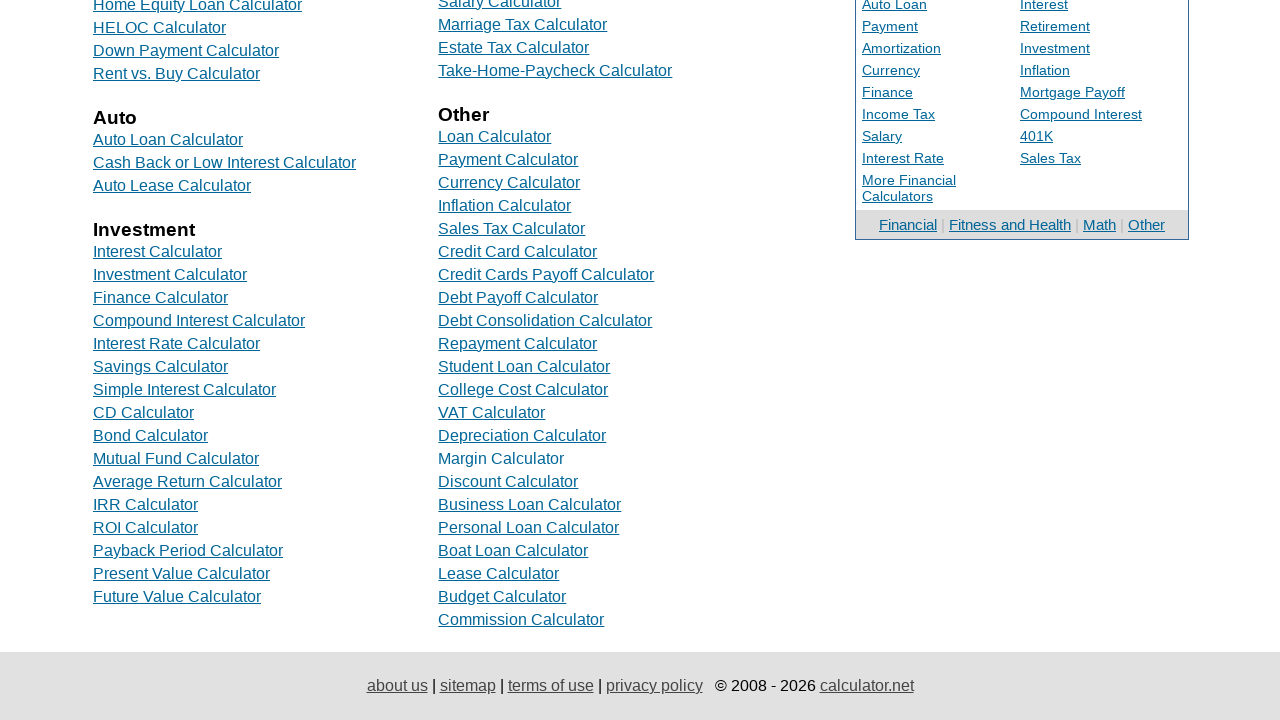

Scrolled down to make second column link 30 visible
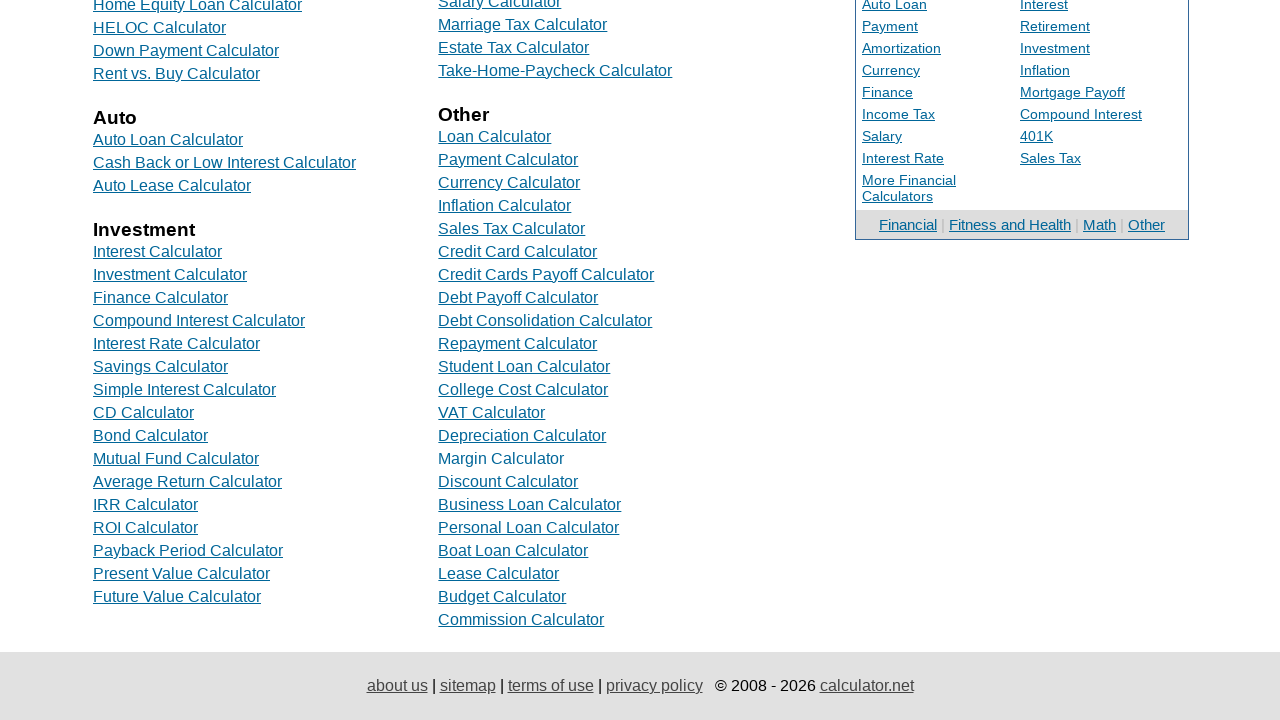

Clicked second column link 30 at (508, 482) on //tbody/tr[1]/td[2]/div[30]/a[1]
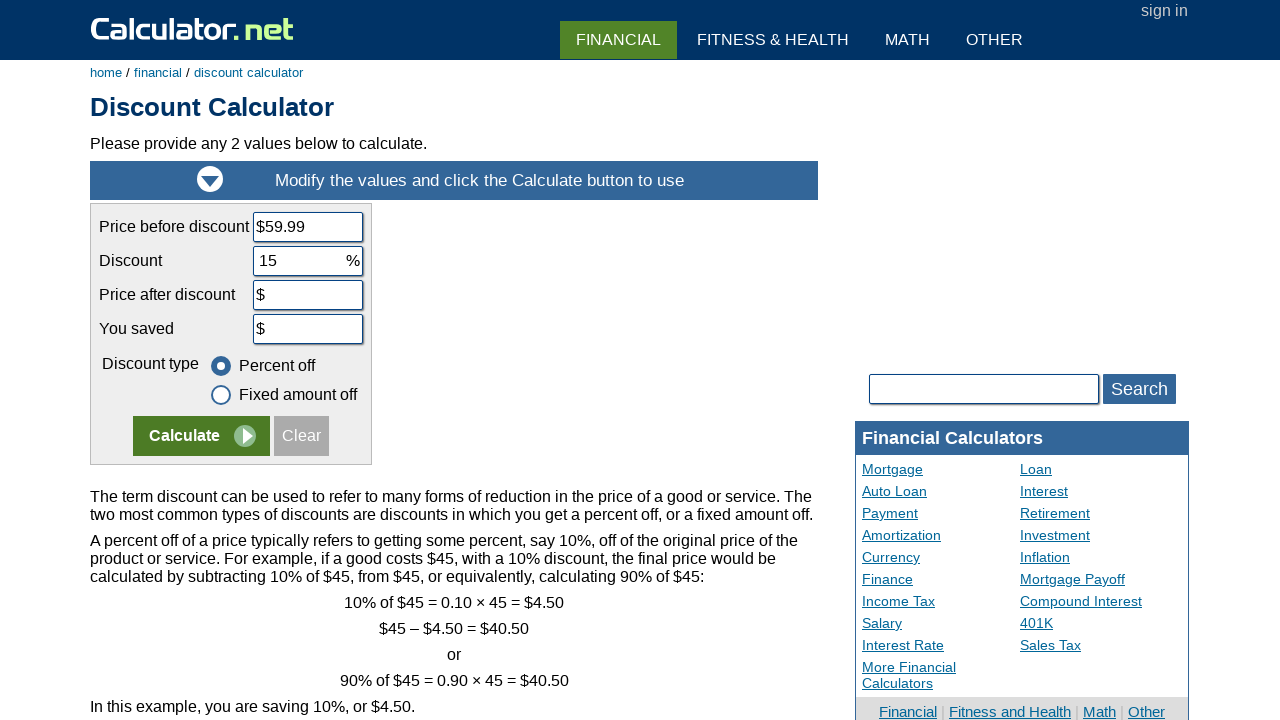

Navigated back to main page from second column link 30
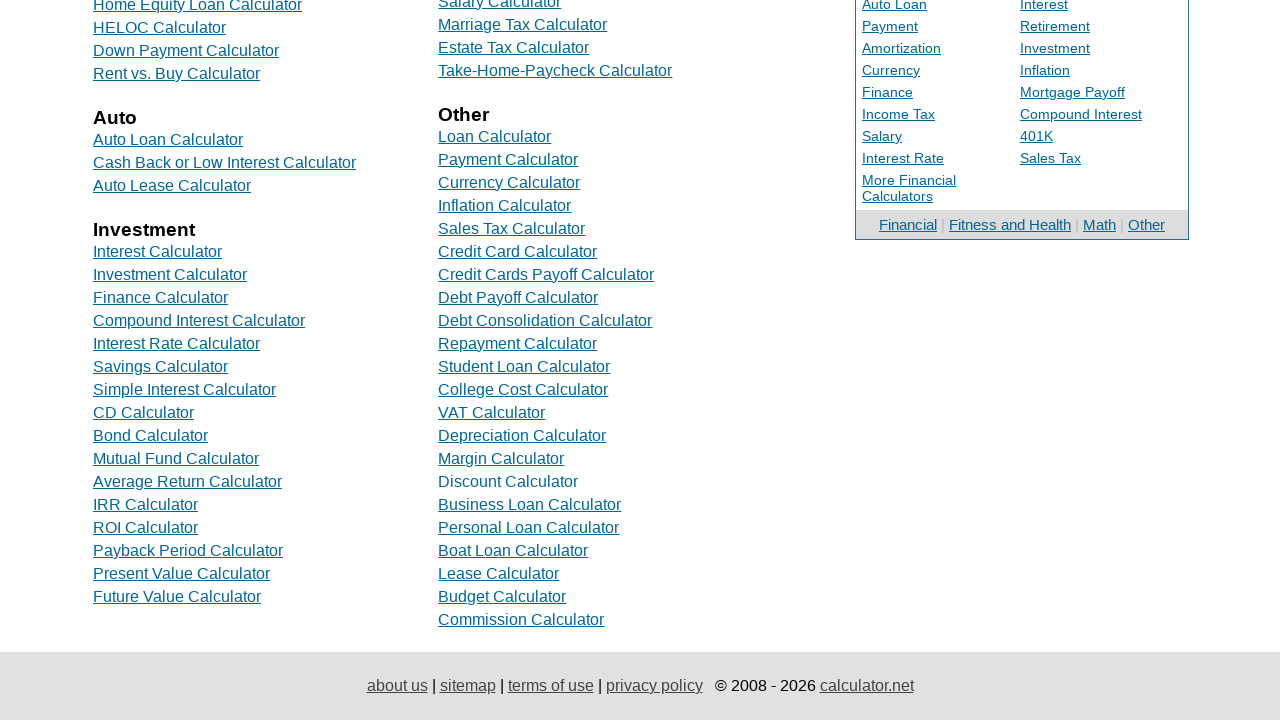

Located second column link 31 in financial calculator
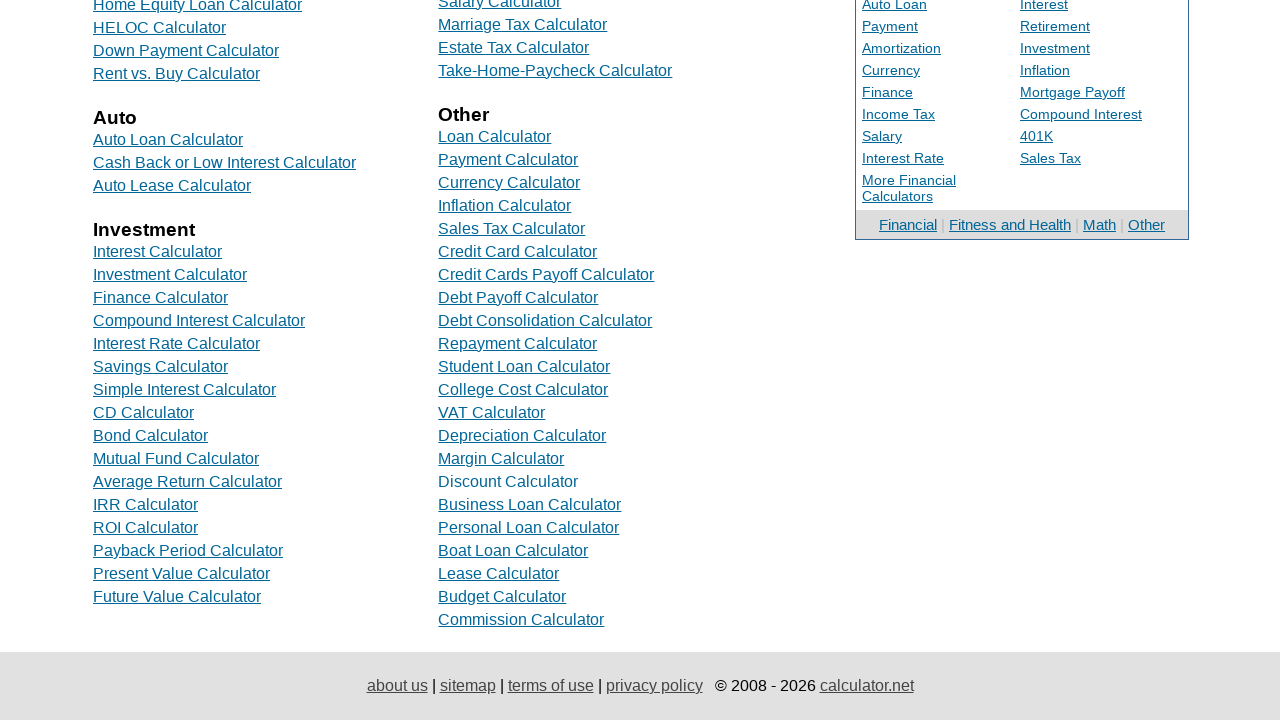

Second column link 31 is now visible
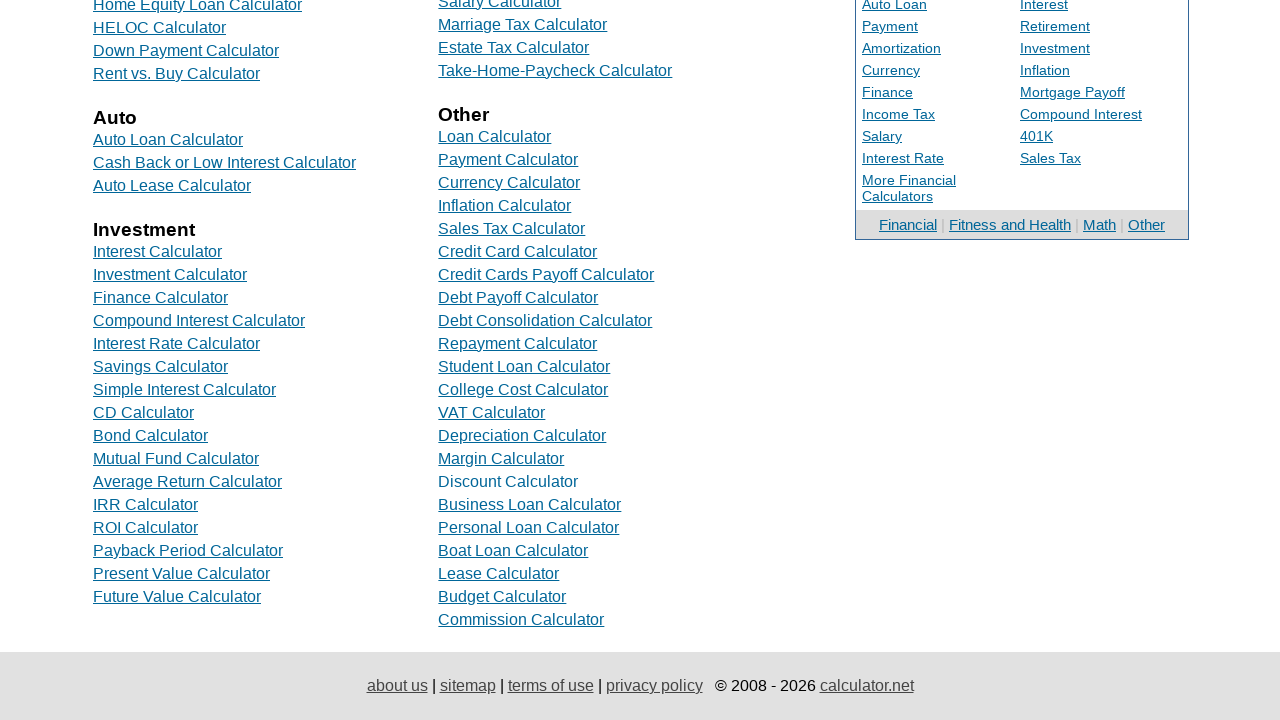

Scrolled down to make second column link 31 visible
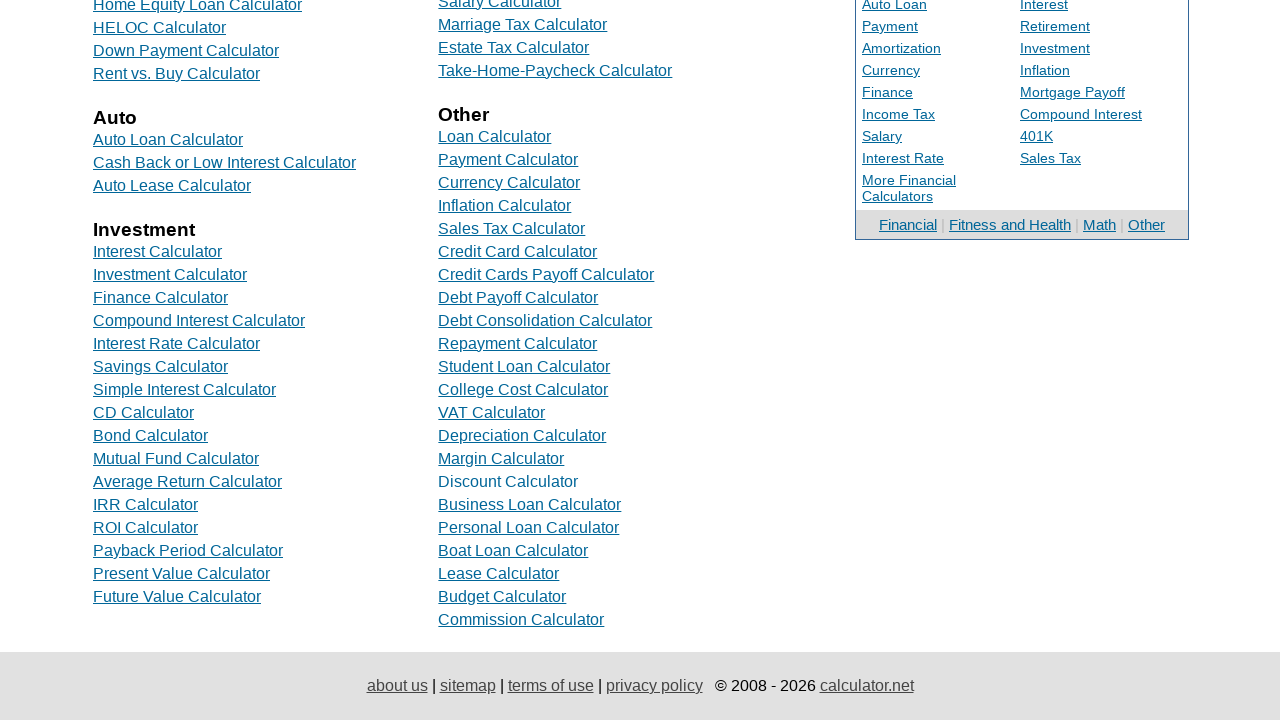

Clicked second column link 31 at (530, 504) on //tbody/tr[1]/td[2]/div[31]/a[1]
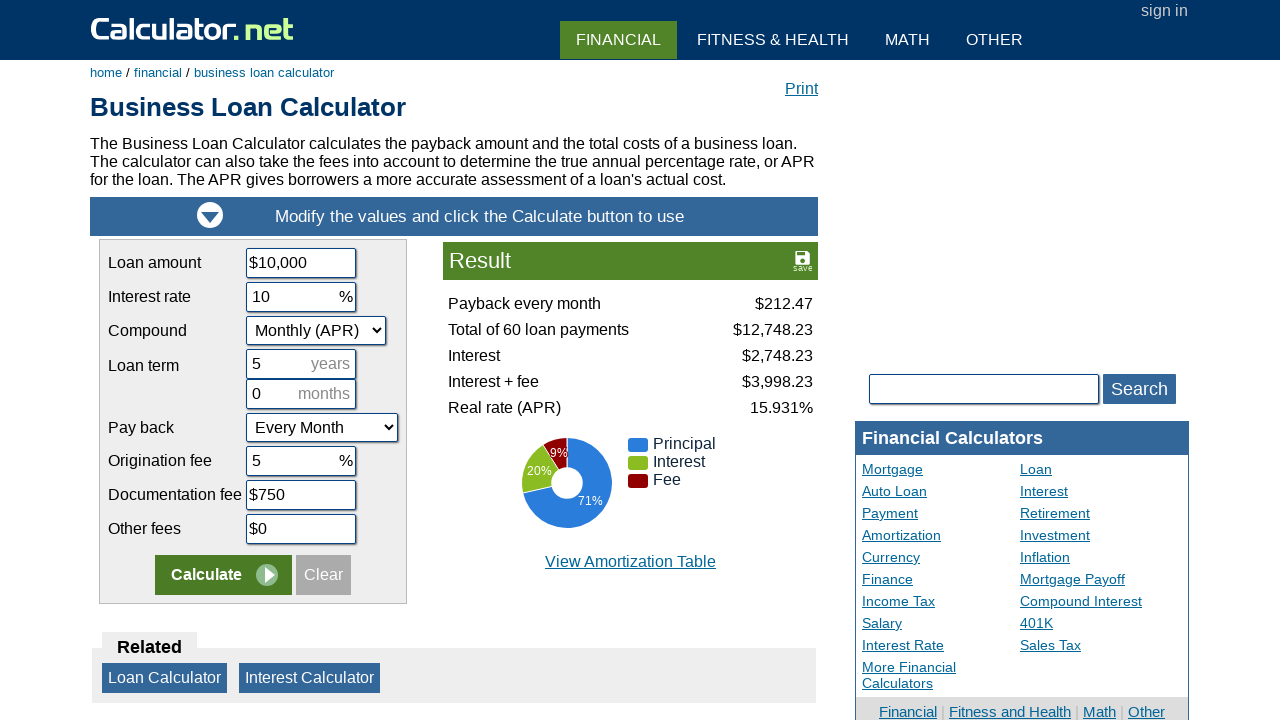

Navigated back to main page from second column link 31
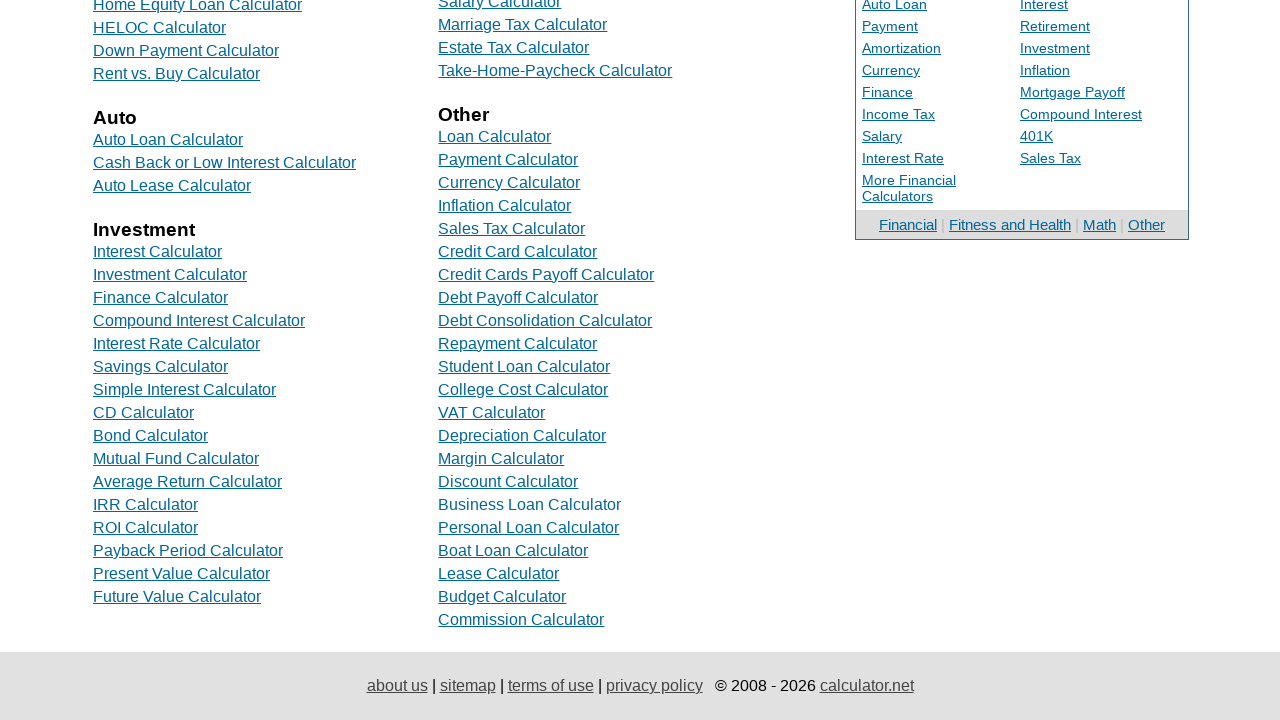

Located second column link 32 in financial calculator
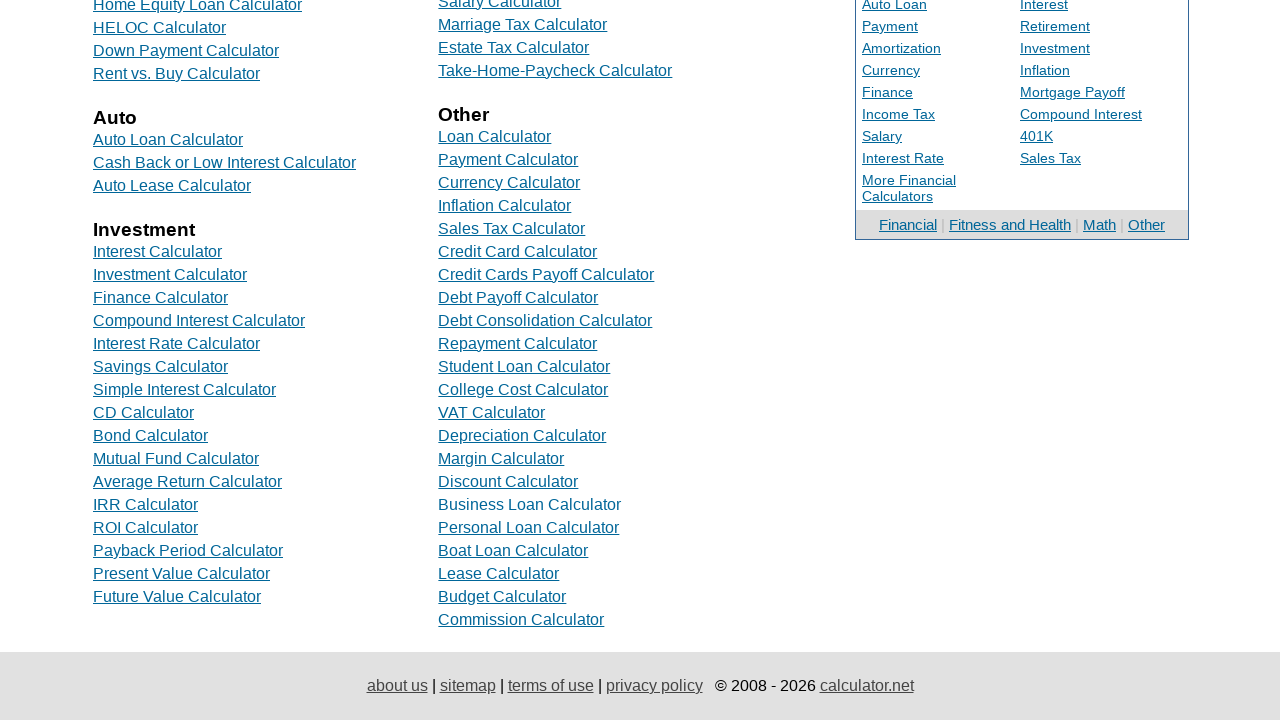

Second column link 32 is now visible
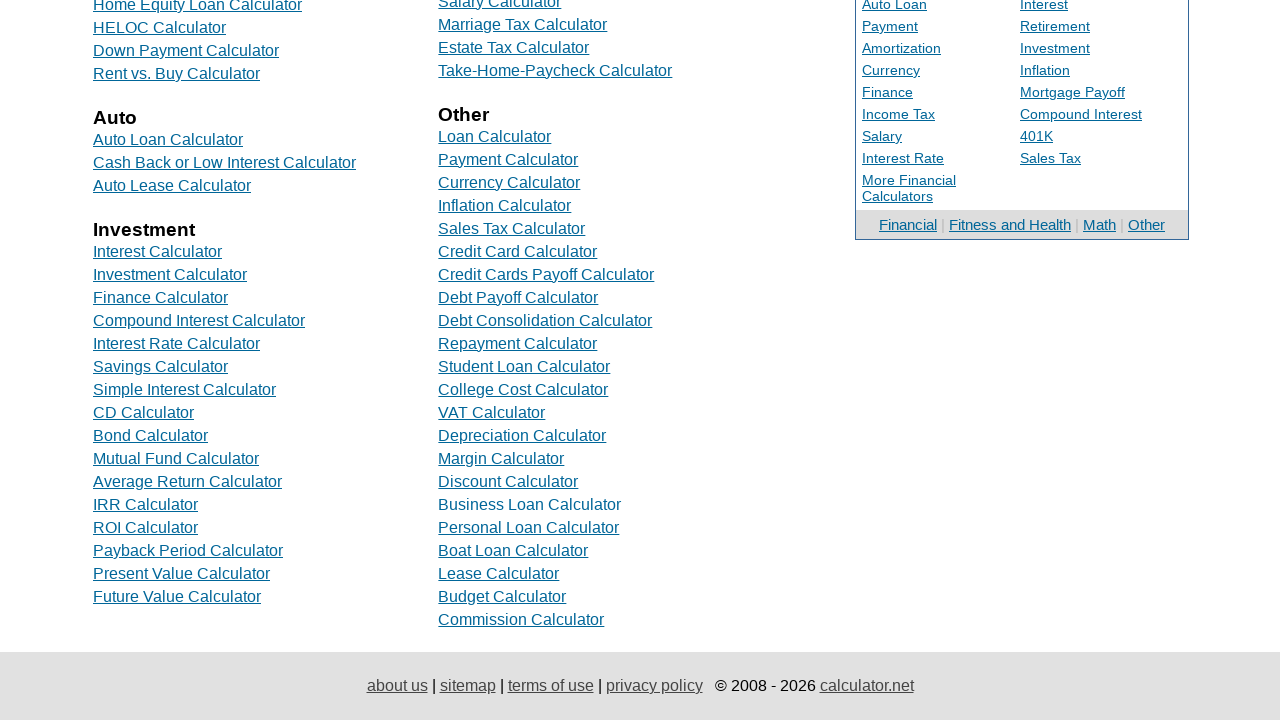

Scrolled down to make second column link 32 visible
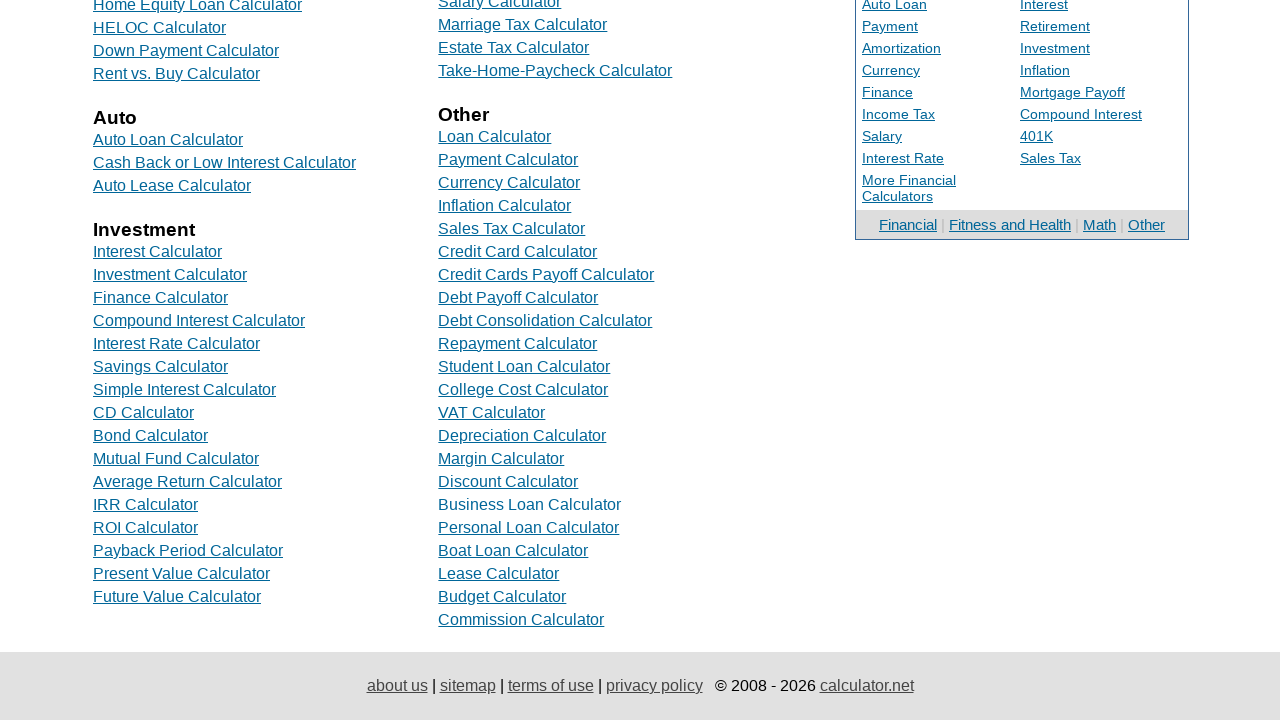

Clicked second column link 32 at (529, 528) on //tbody/tr[1]/td[2]/div[32]/a[1]
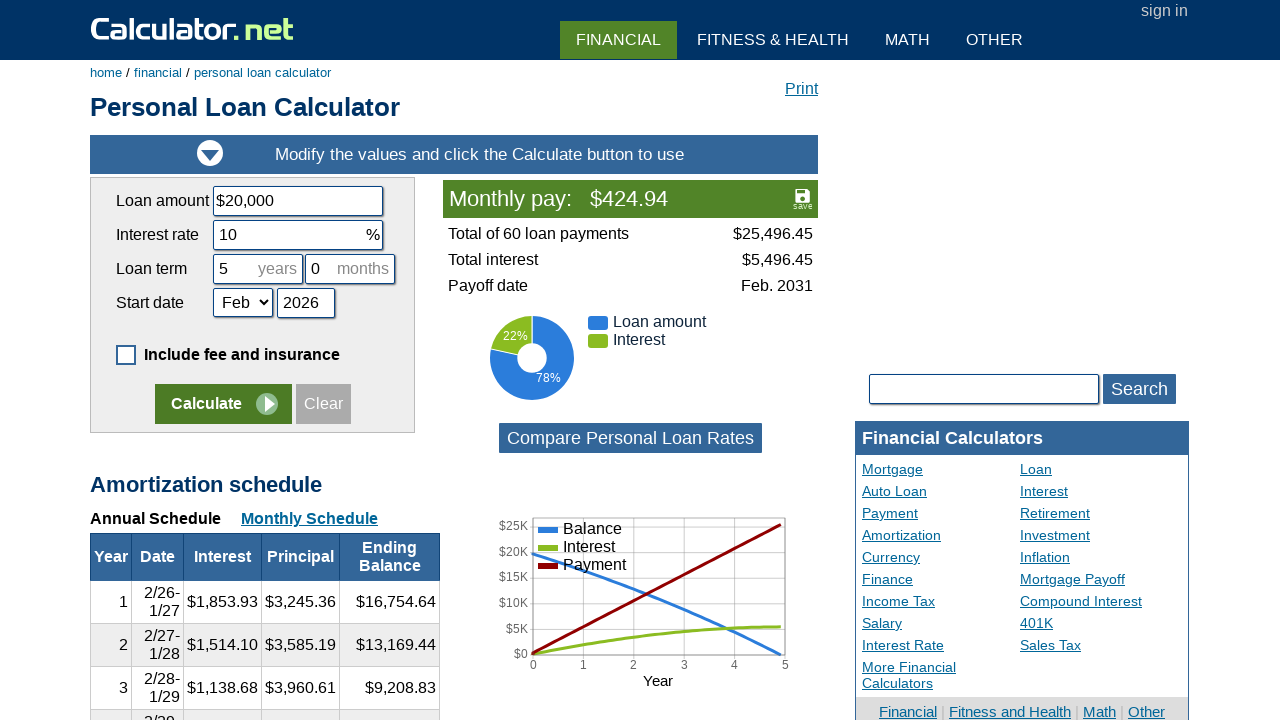

Navigated back to main page from second column link 32
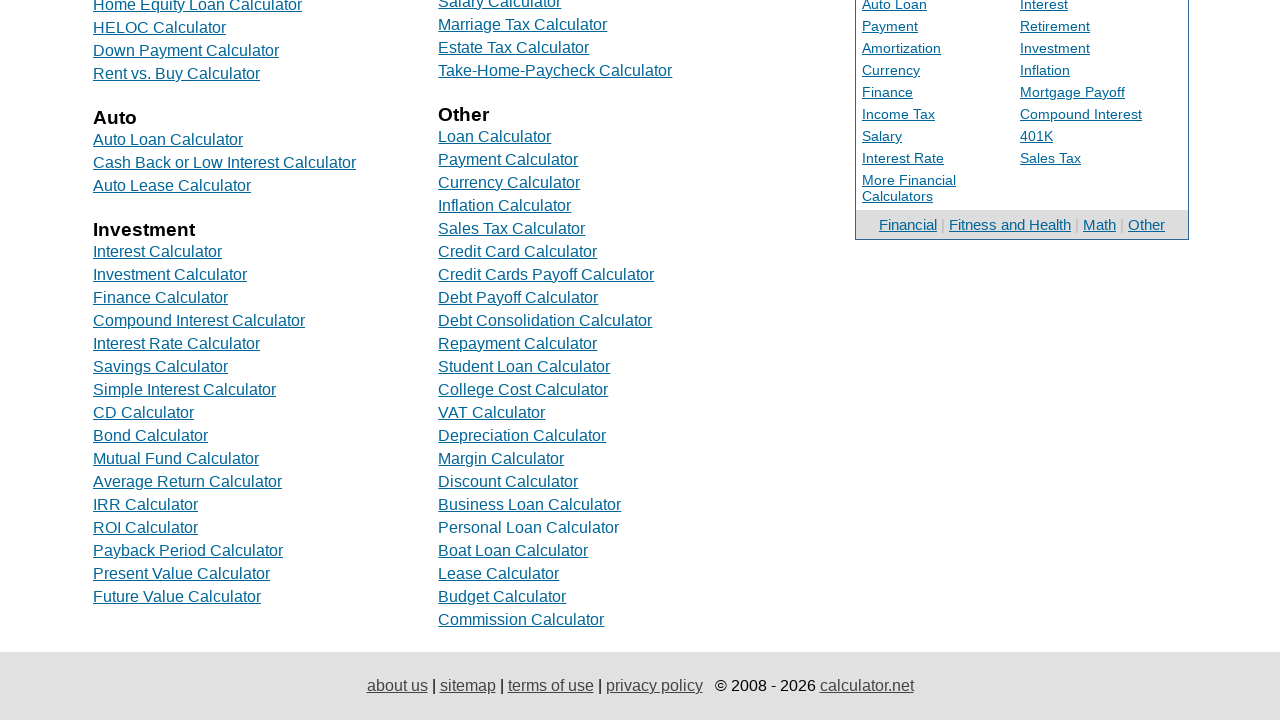

Located second column link 33 in financial calculator
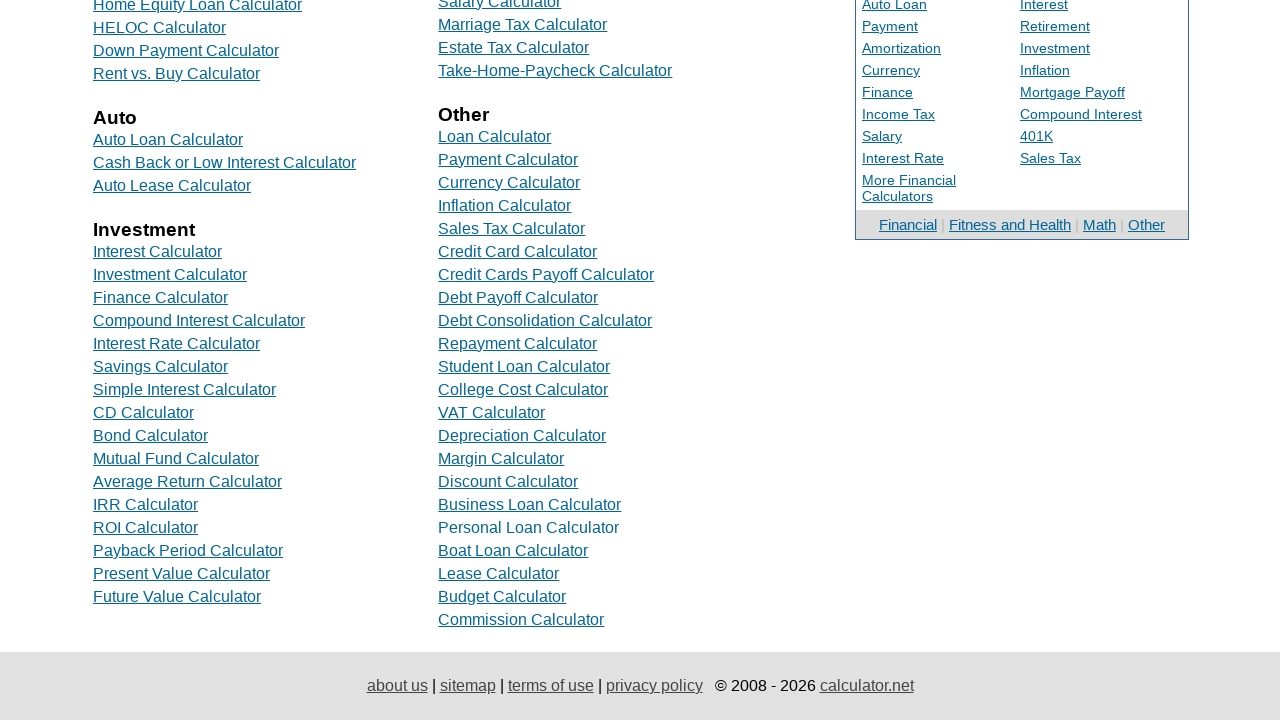

Second column link 33 is now visible
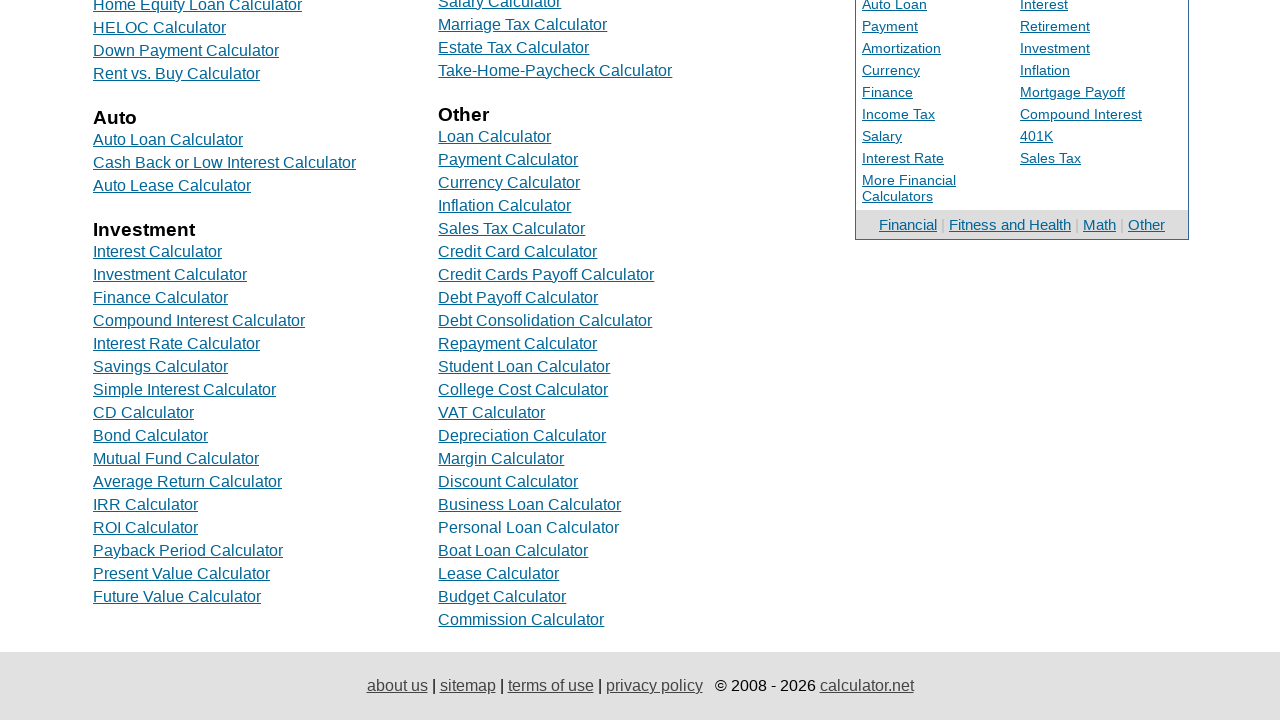

Scrolled down to make second column link 33 visible
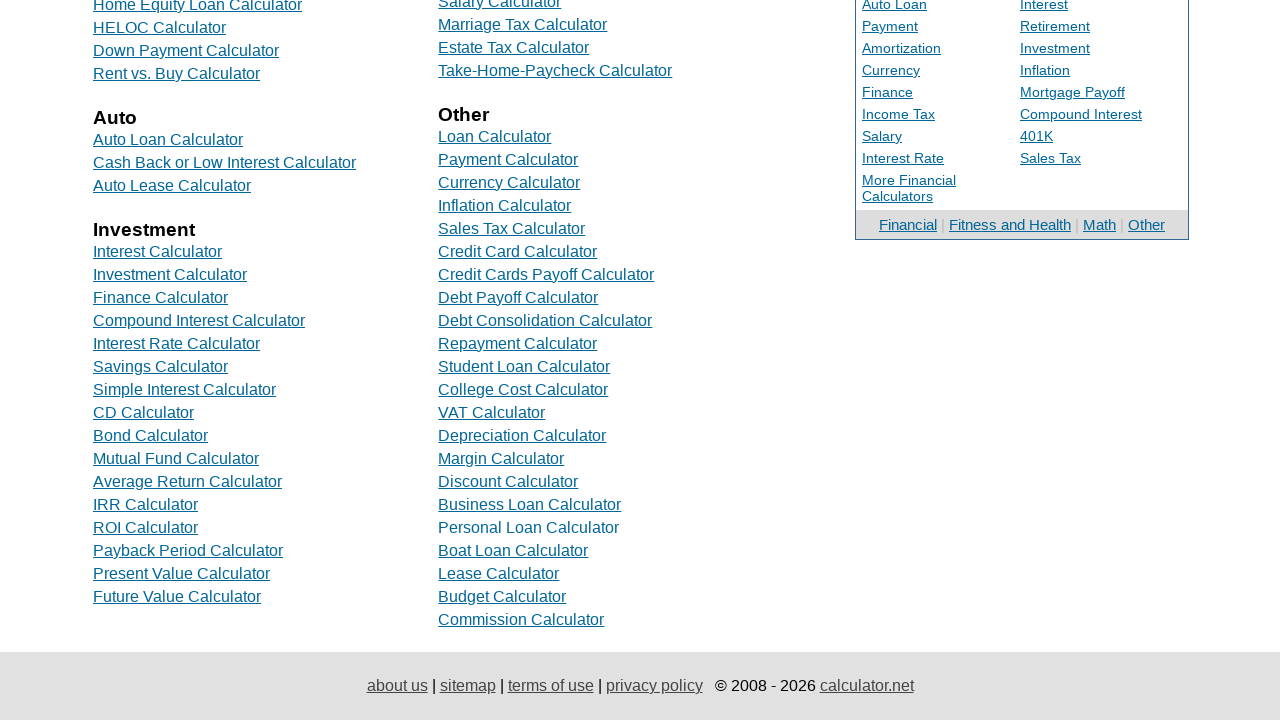

Clicked second column link 33 at (513, 550) on //tbody/tr[1]/td[2]/div[33]/a[1]
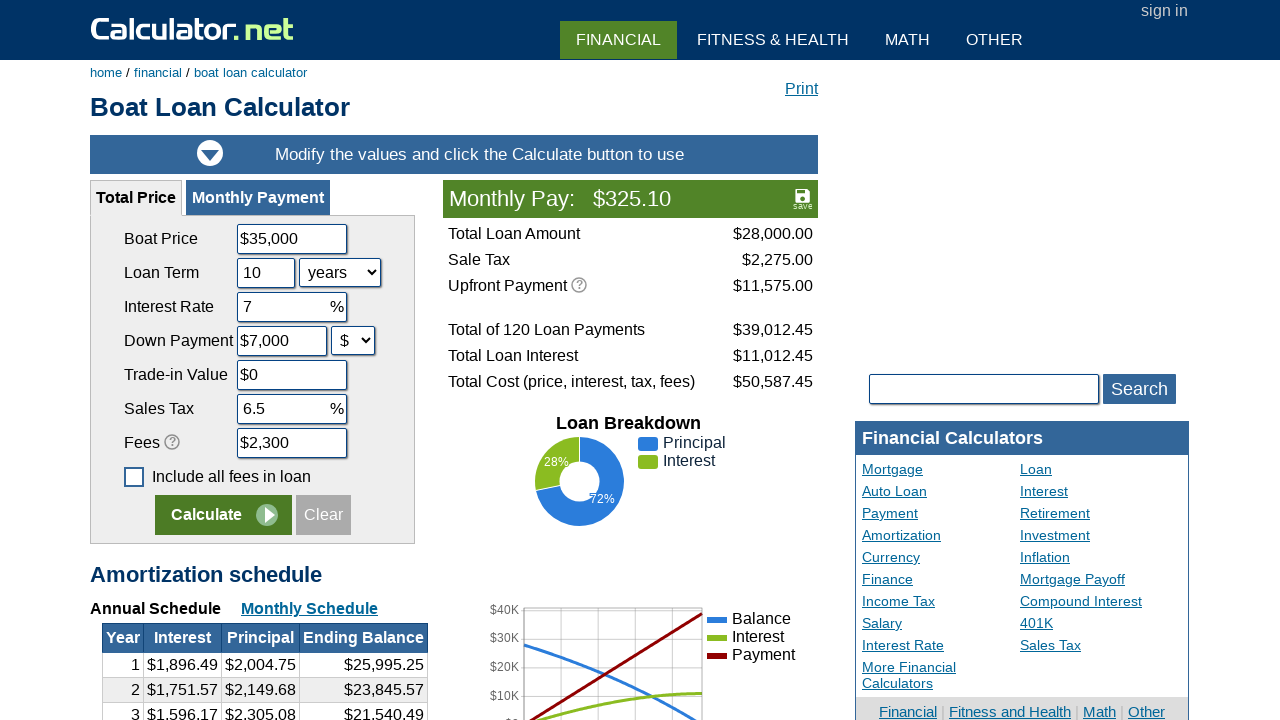

Navigated back to main page from second column link 33
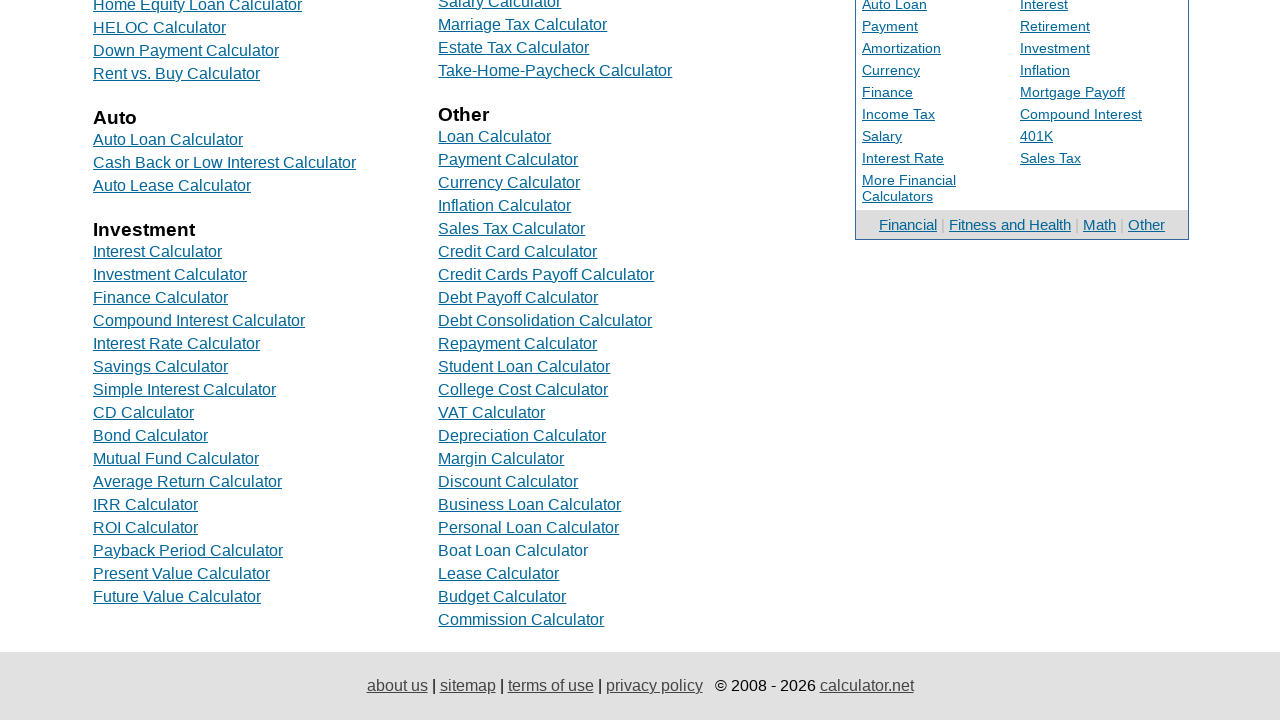

Located second column link 34 in financial calculator
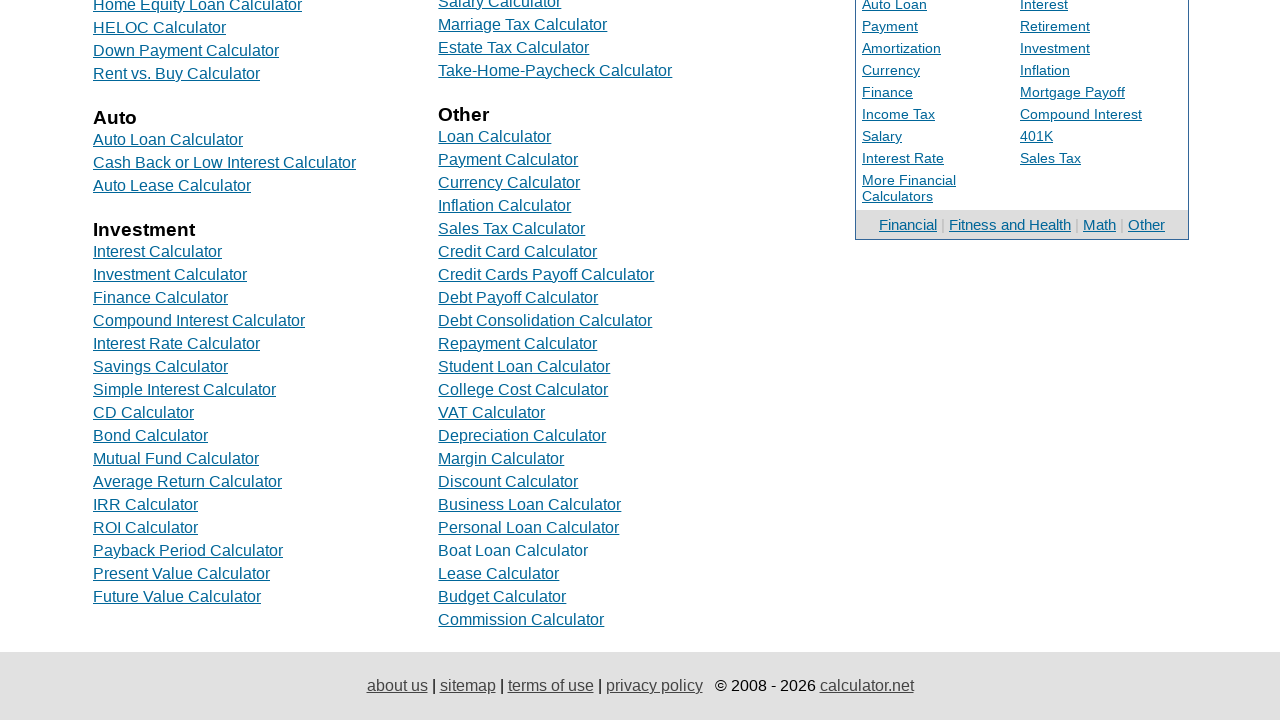

Second column link 34 is now visible
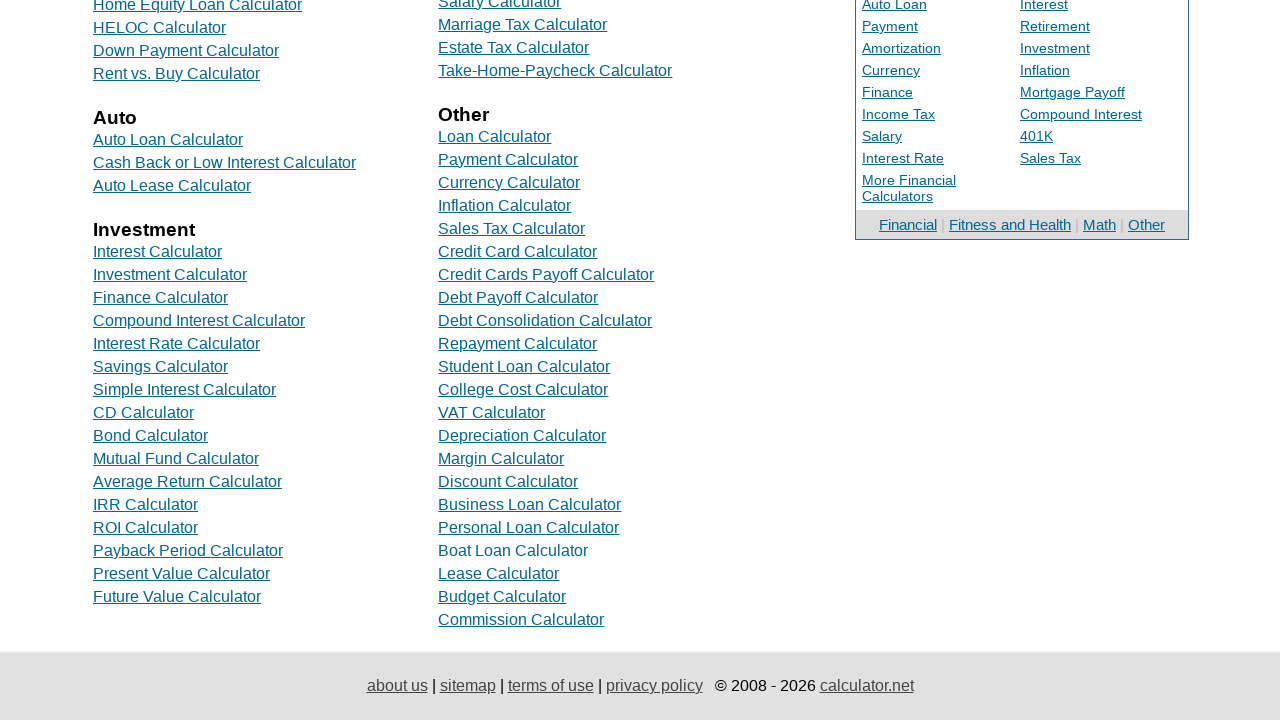

Scrolled down to make second column link 34 visible
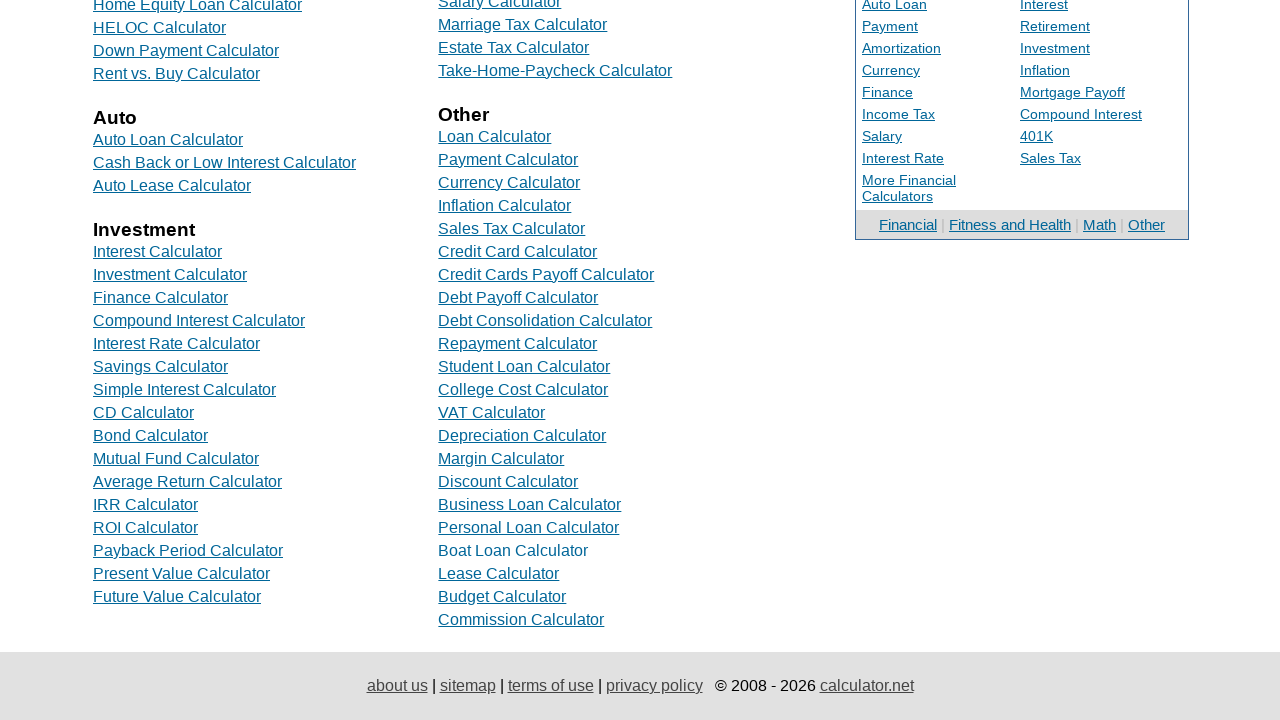

Clicked second column link 34 at (499, 574) on //tbody/tr[1]/td[2]/div[34]/a[1]
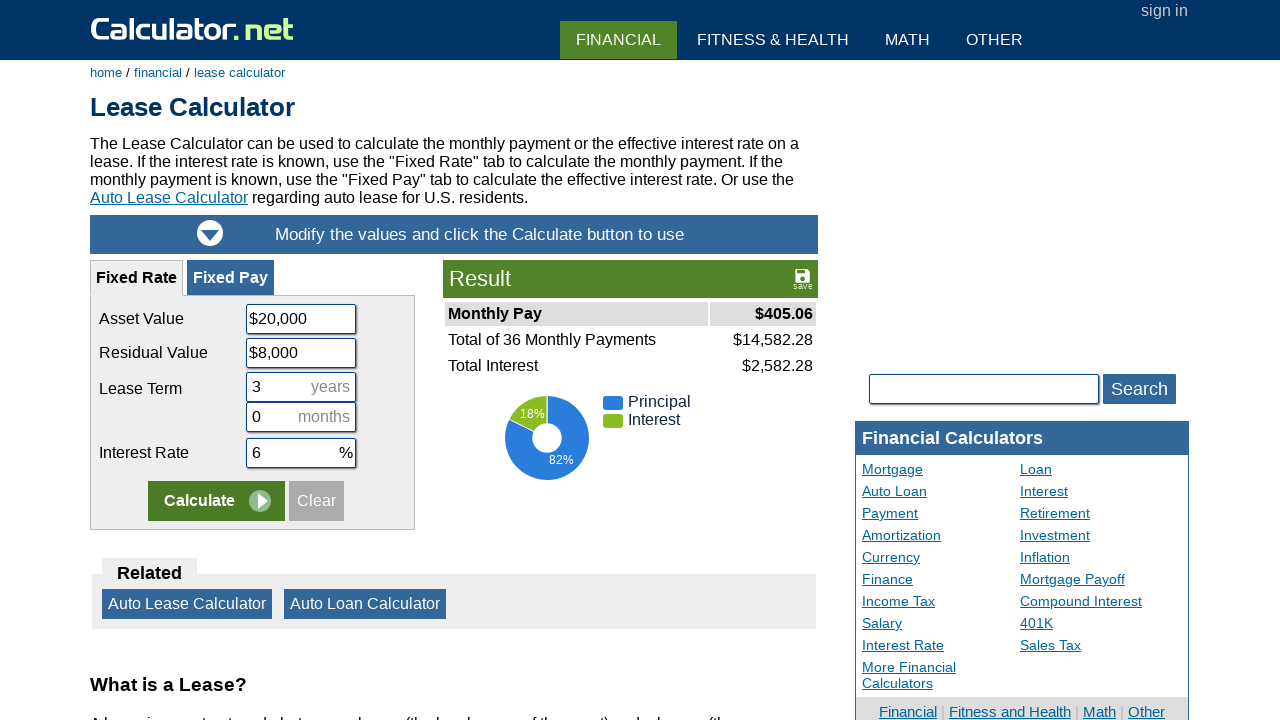

Navigated back to main page from second column link 34
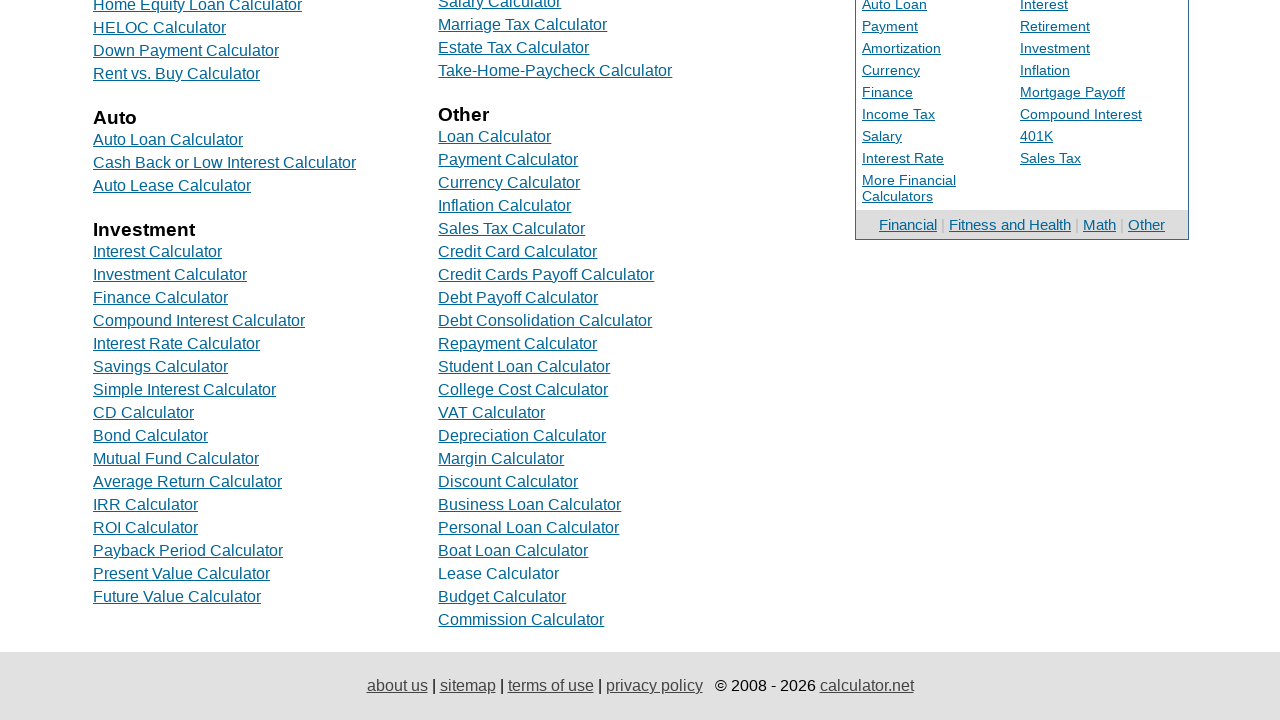

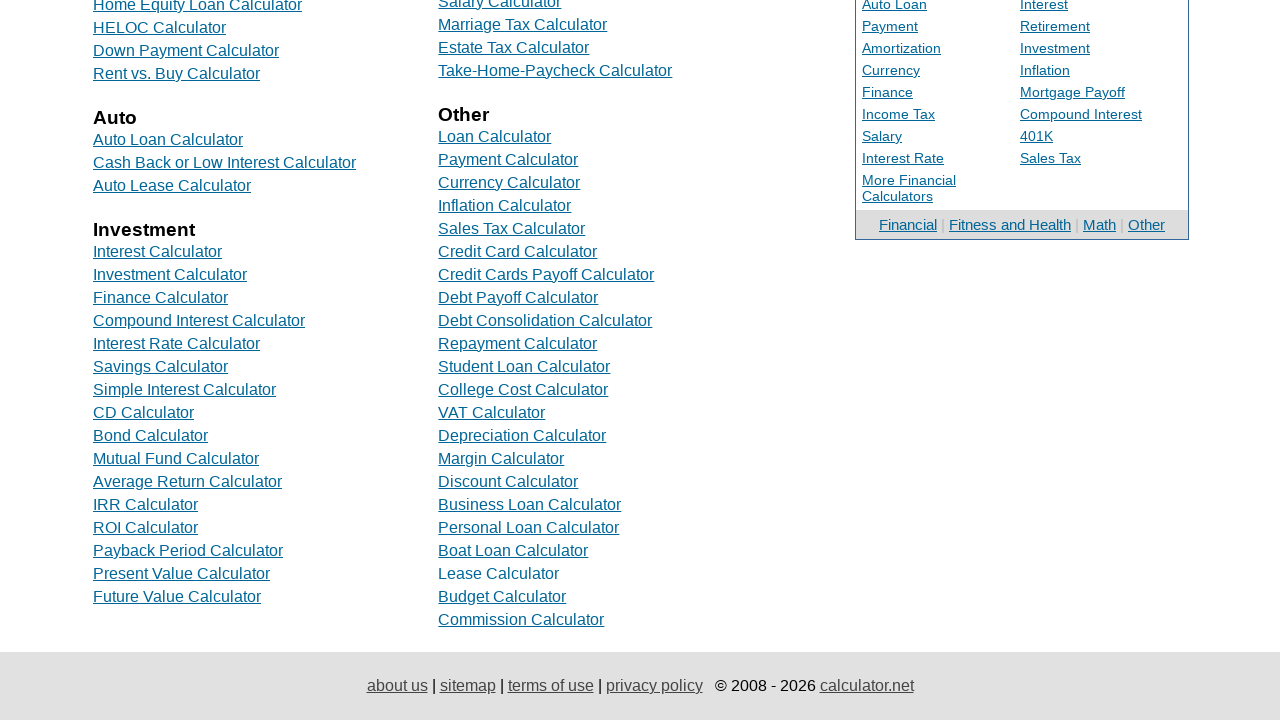